Tests jQuery UI date picker functionality by filling a date directly, selecting the current date, and navigating to a past date (March 2004) to select a specific day.

Starting URL: https://jqueryui.com/datepicker/

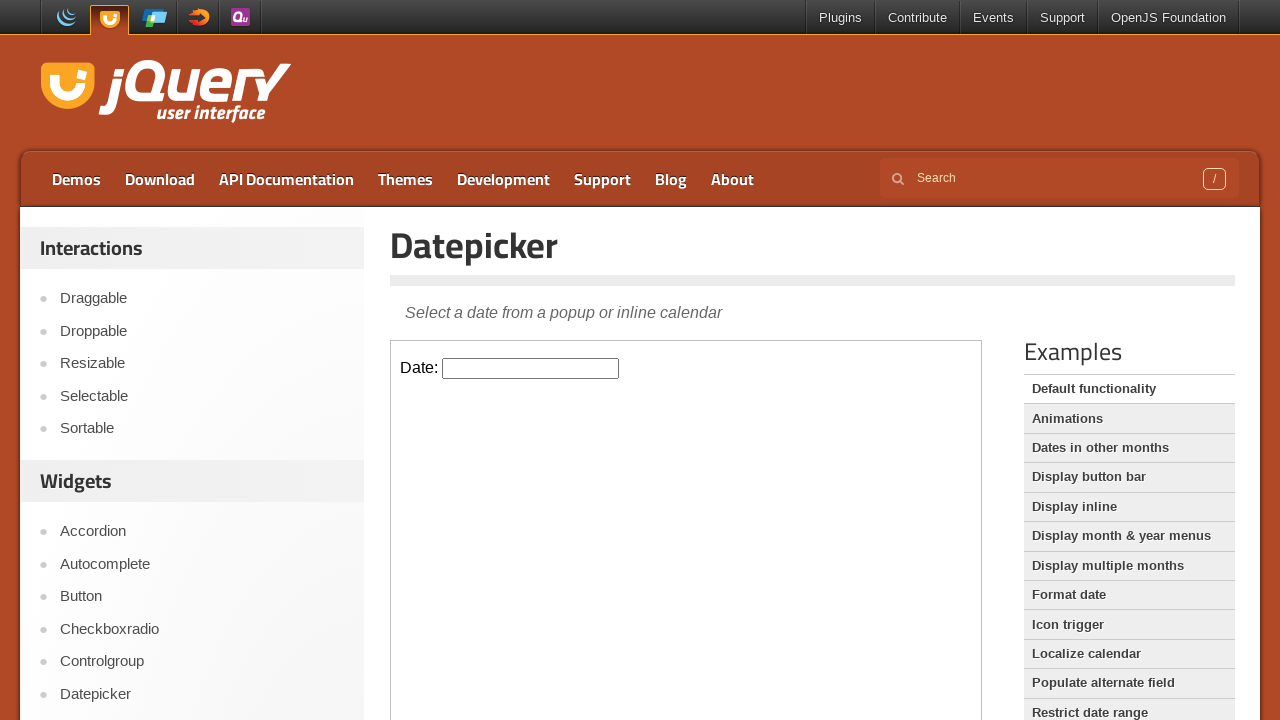

Located the demo-frame iframe containing the date picker
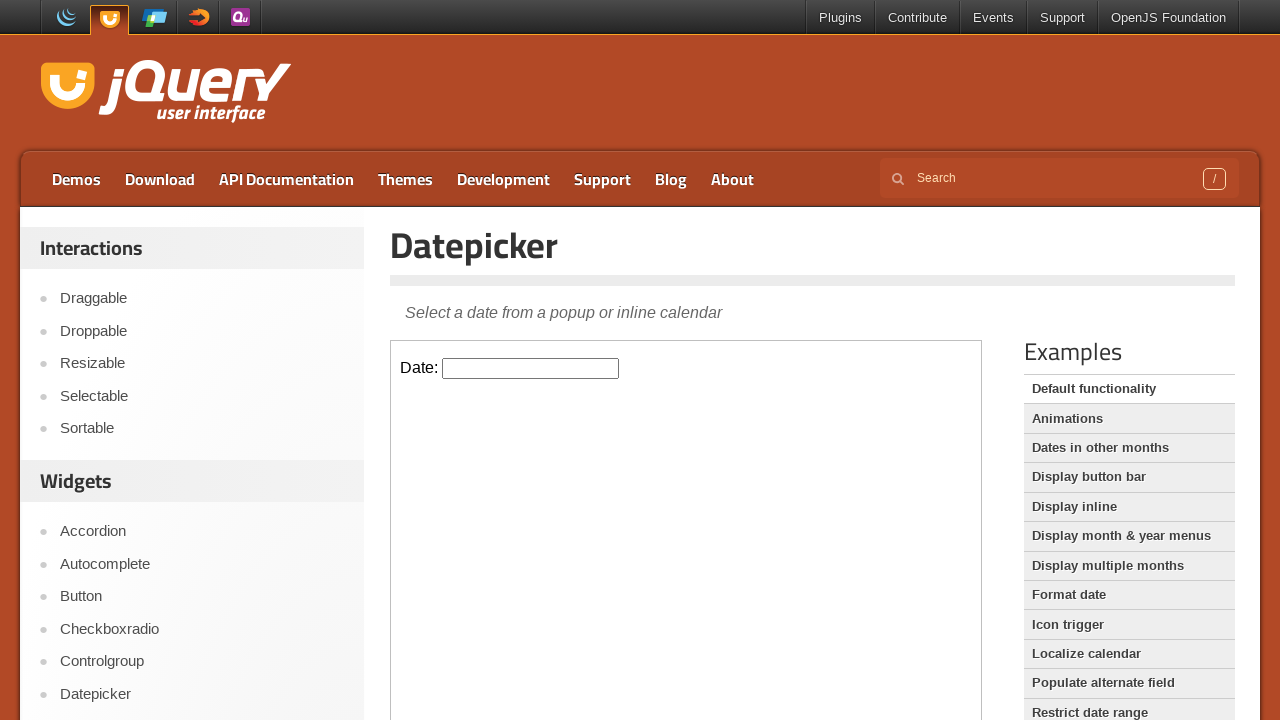

Filled datepicker field directly with date 06/02/2025 on .demo-frame >> internal:control=enter-frame >> #datepicker
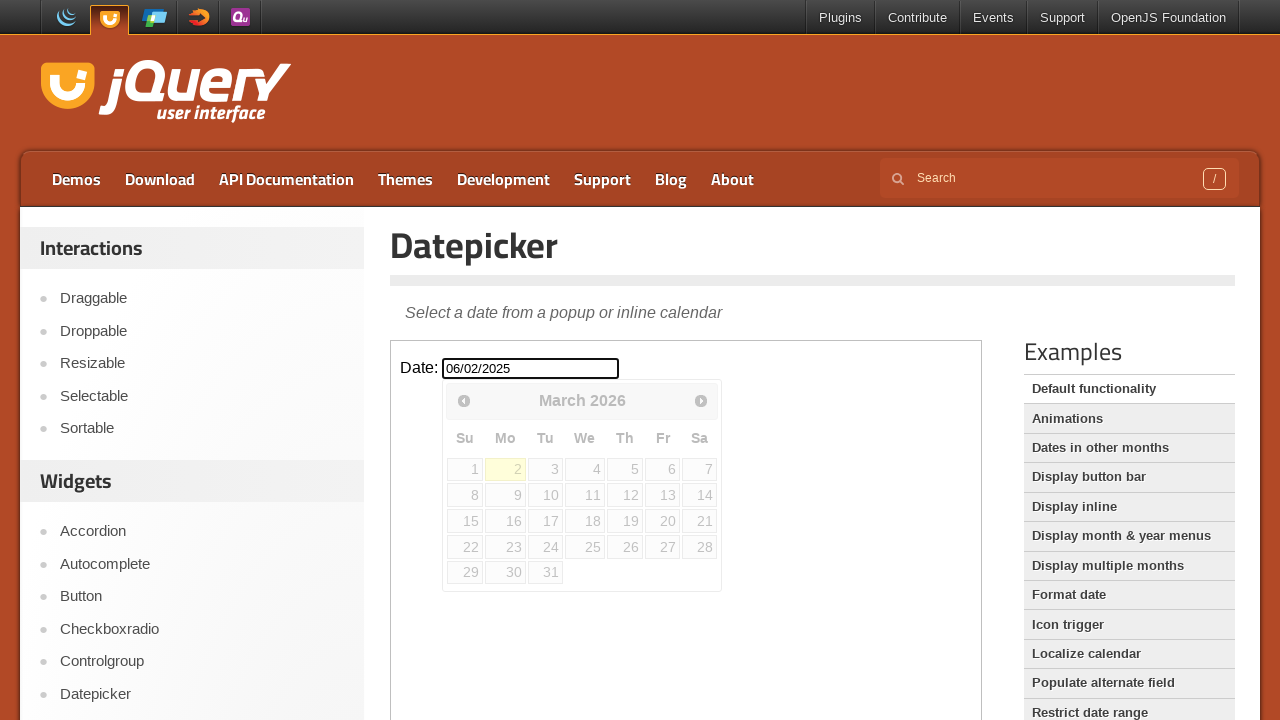

Clicked on the datepicker input field to open date picker at (531, 368) on .demo-frame >> internal:control=enter-frame >> #datepicker
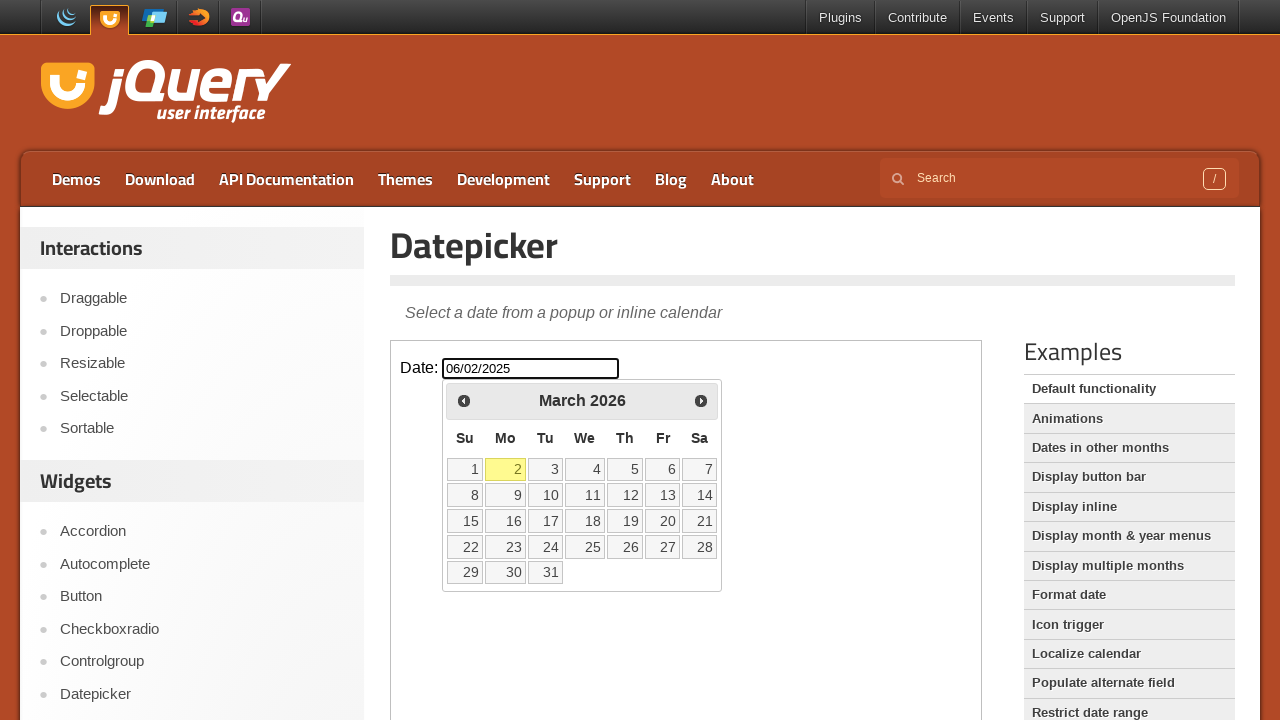

Clicked 'Today' button to select current date at (506, 469) on .demo-frame >> internal:control=enter-frame >> .ui-datepicker-today
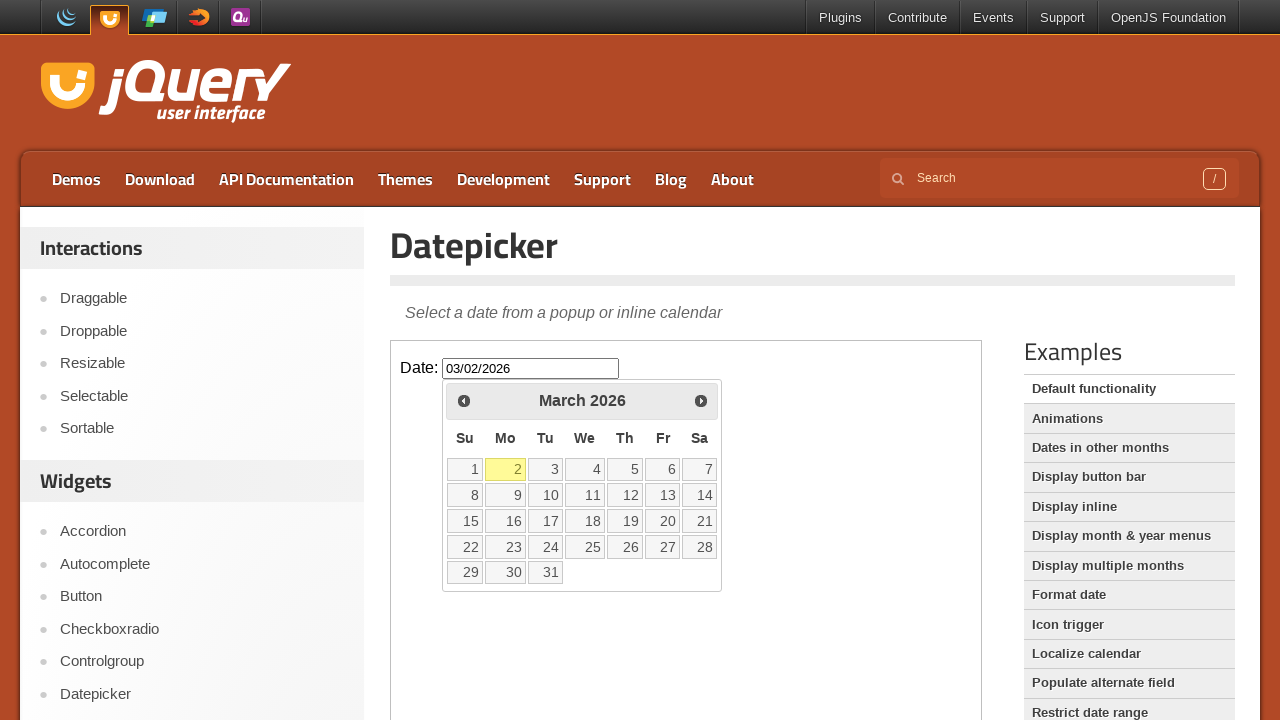

Clicked on the datepicker input field again to open date picker for navigation at (531, 368) on .demo-frame >> internal:control=enter-frame >> #datepicker
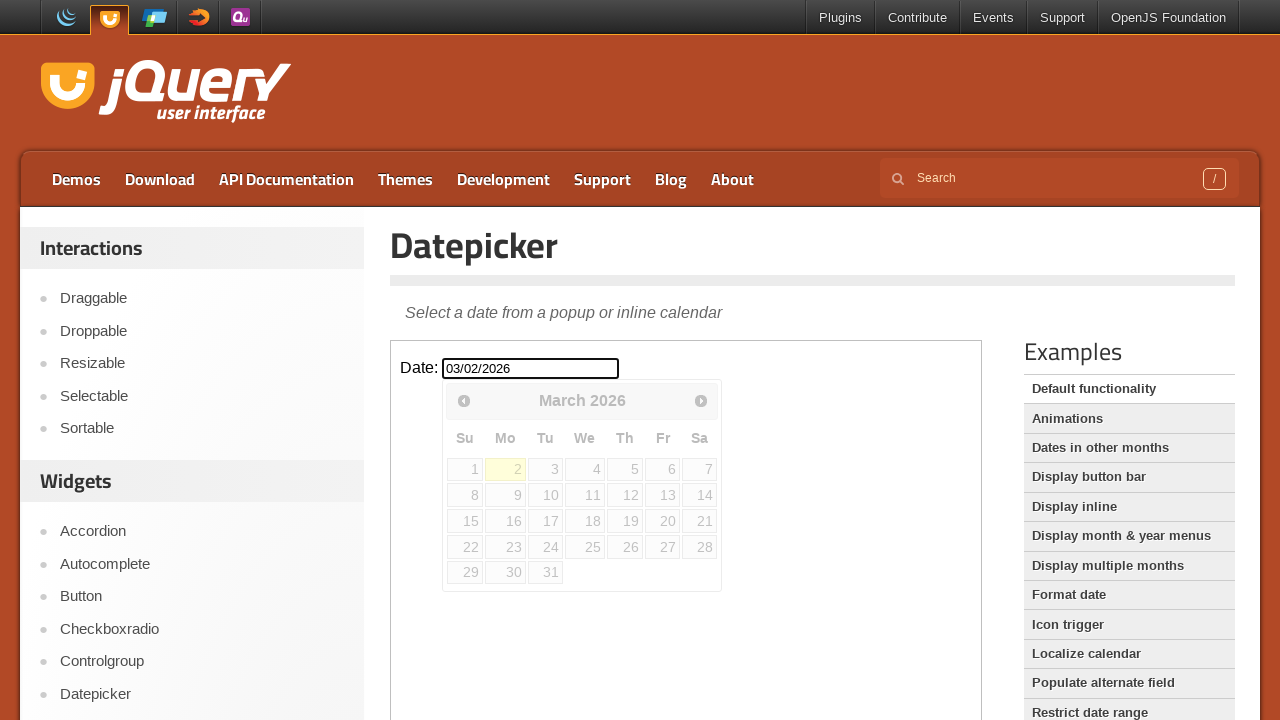

Clicked 'Prev' button to navigate to previous month at (464, 400) on .demo-frame >> internal:control=enter-frame >> xpath=//span[text()='Prev']
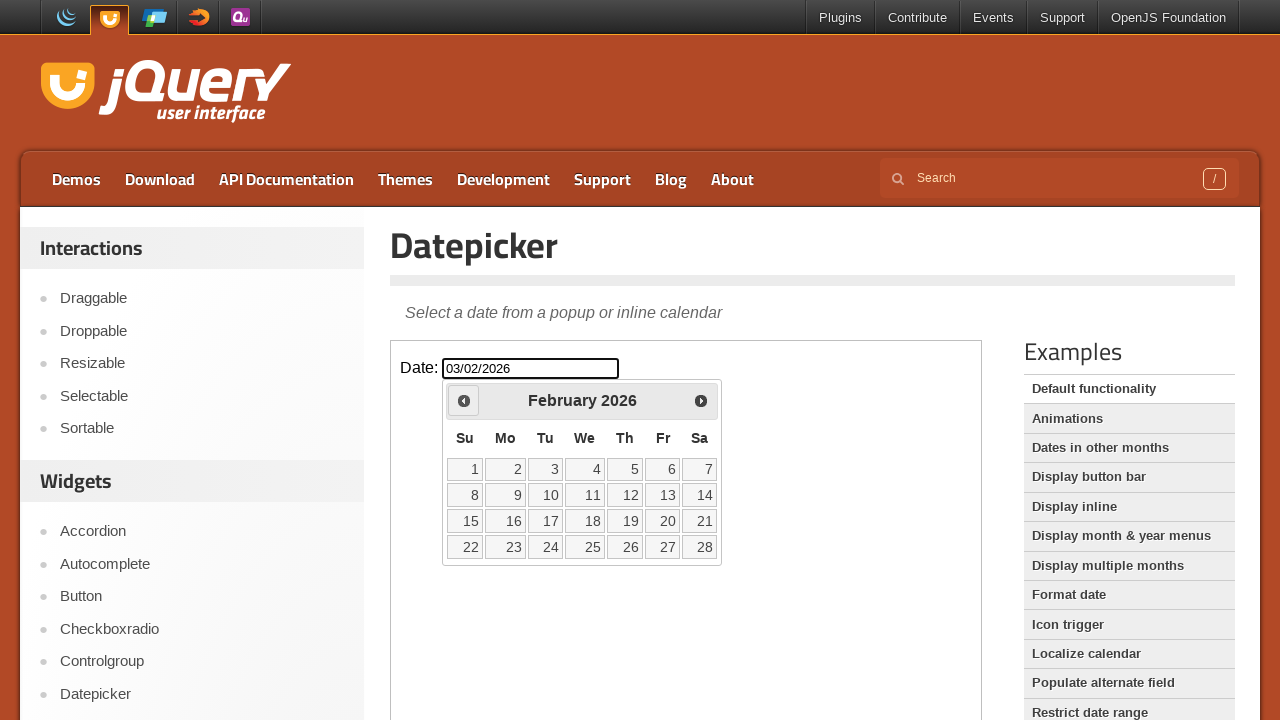

Retrieved current month and year: February 2026
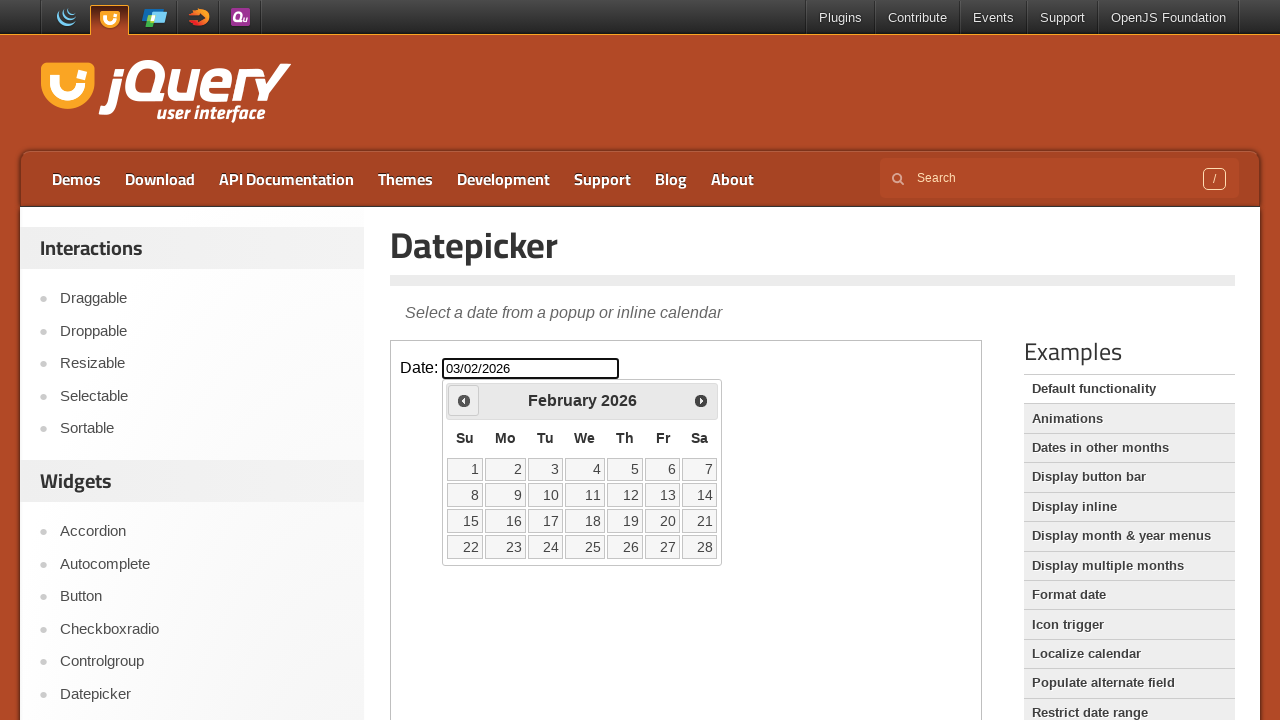

Clicked 'Prev' button to navigate to previous month at (464, 400) on .demo-frame >> internal:control=enter-frame >> xpath=//span[text()='Prev']
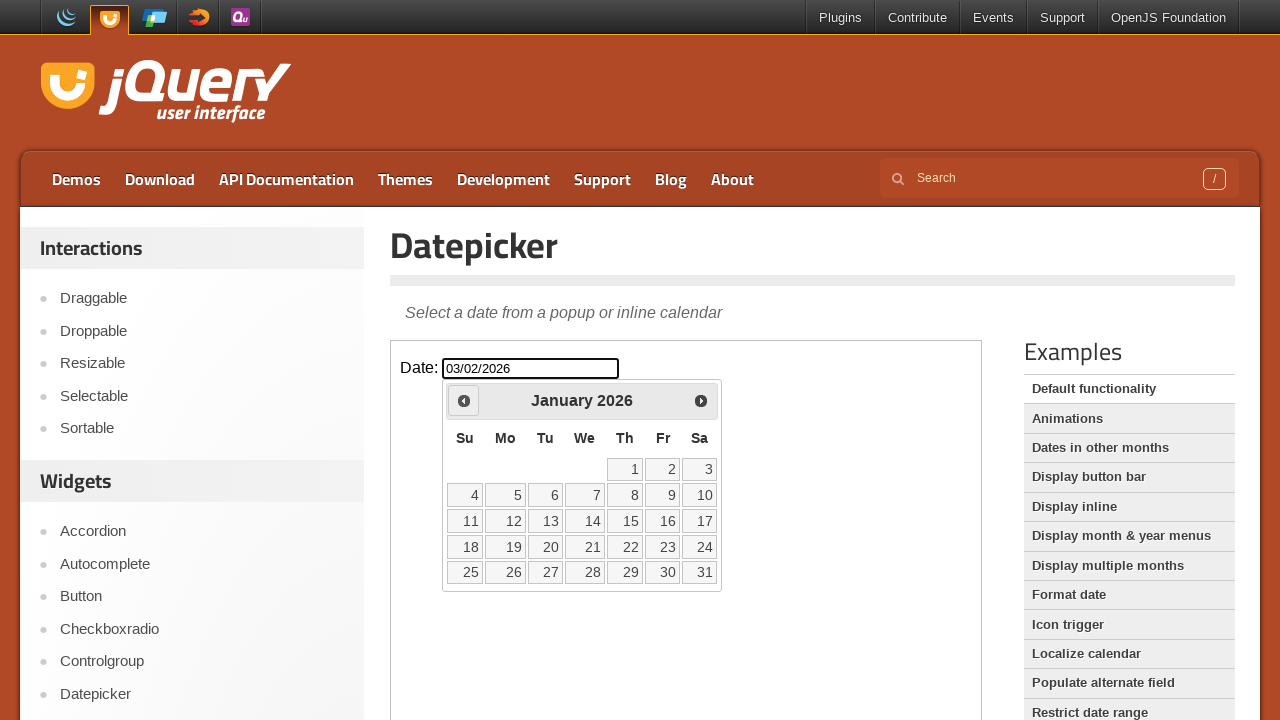

Retrieved current month and year: January 2026
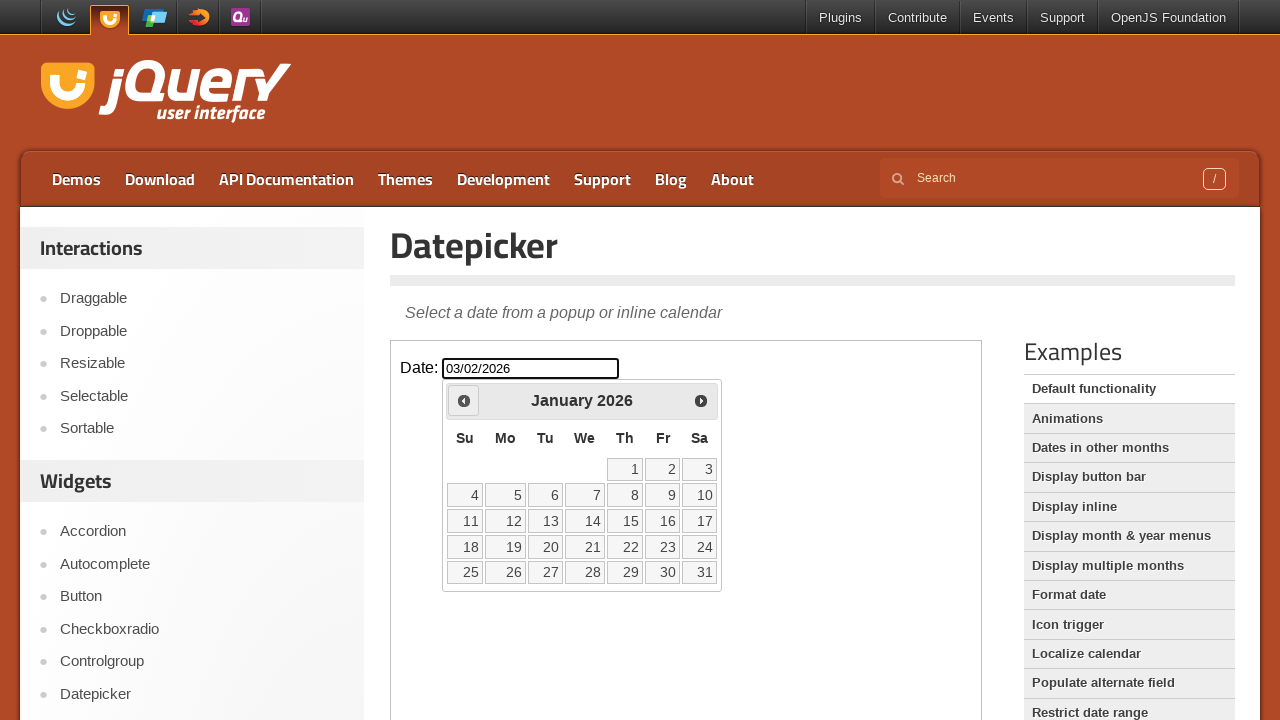

Clicked 'Prev' button to navigate to previous month at (464, 400) on .demo-frame >> internal:control=enter-frame >> xpath=//span[text()='Prev']
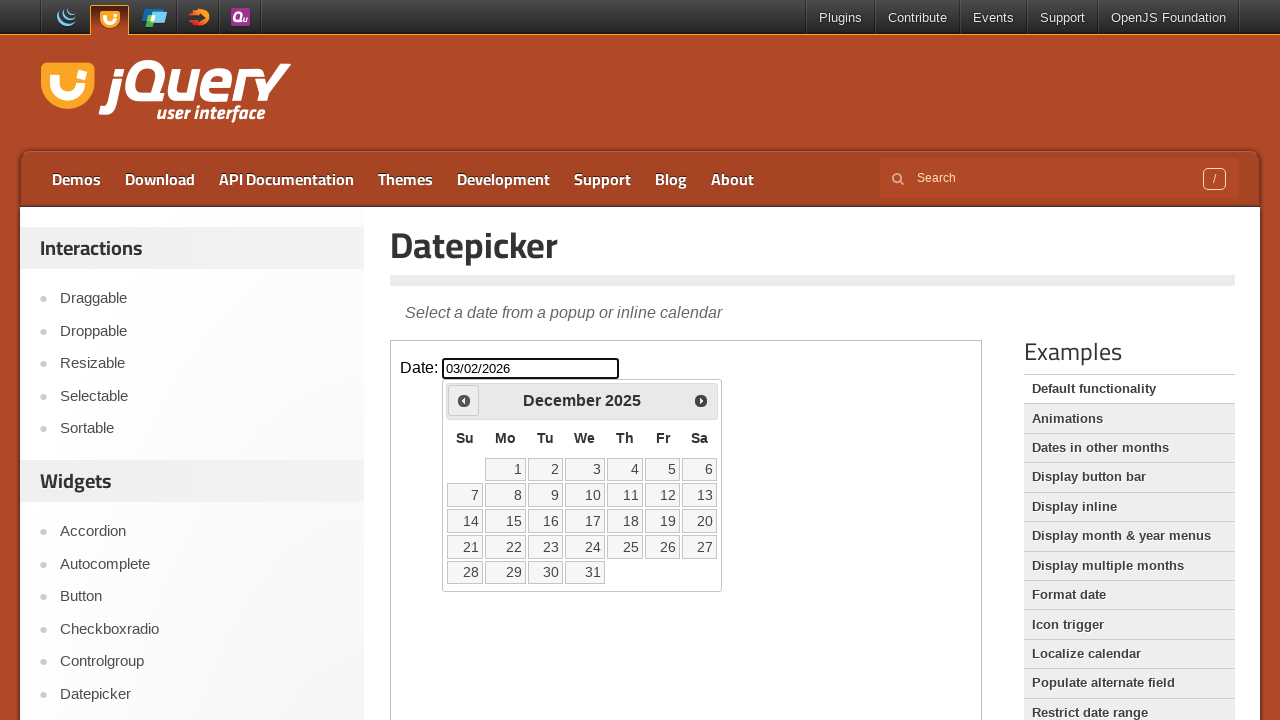

Retrieved current month and year: December 2025
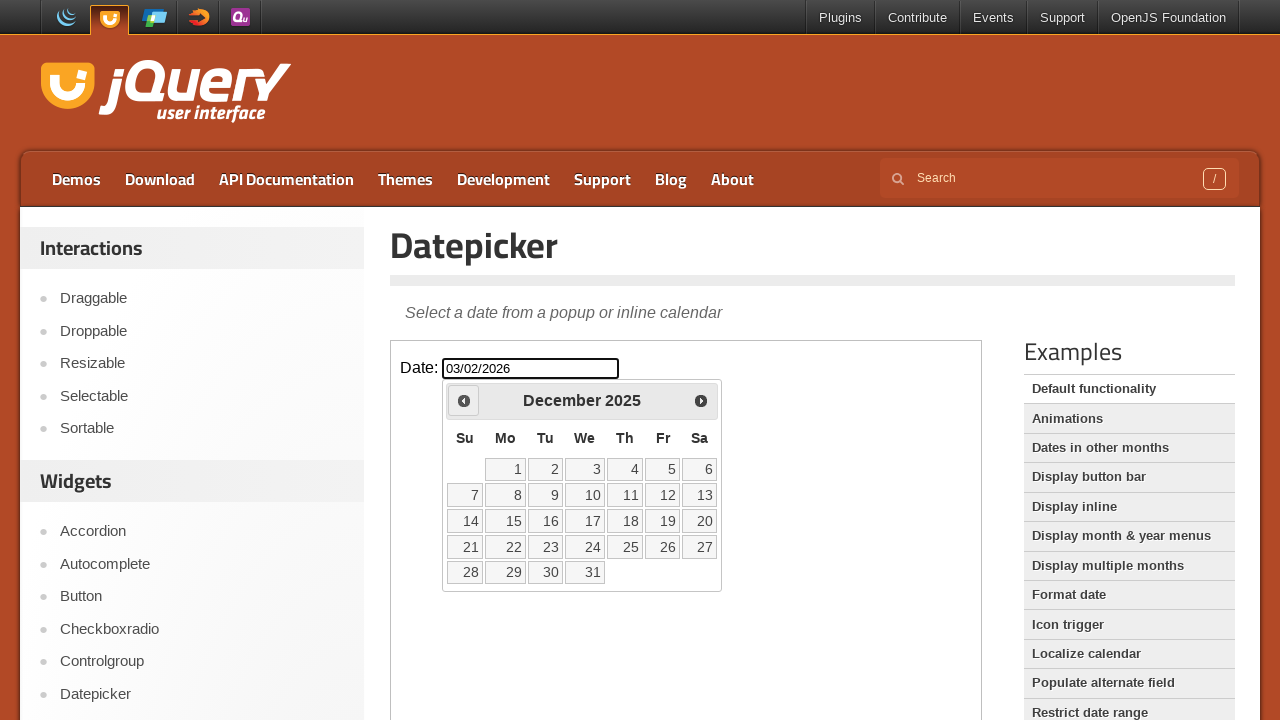

Clicked 'Prev' button to navigate to previous month at (464, 400) on .demo-frame >> internal:control=enter-frame >> xpath=//span[text()='Prev']
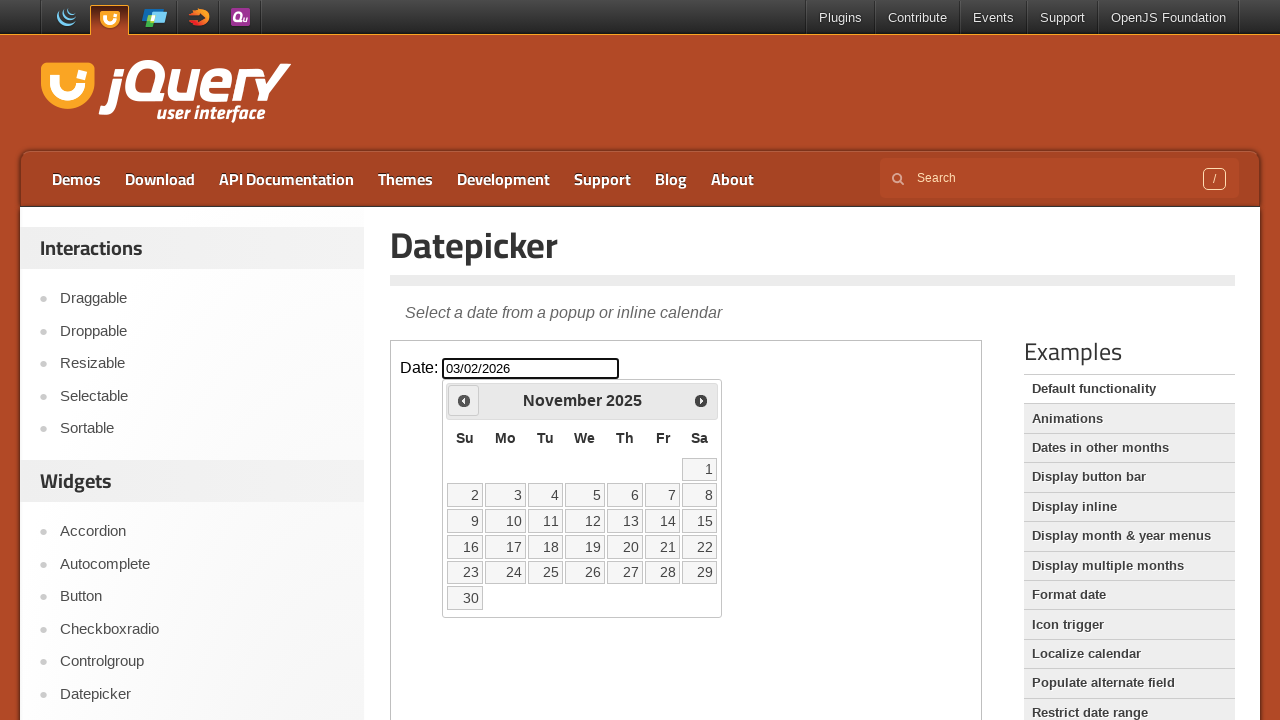

Retrieved current month and year: November 2025
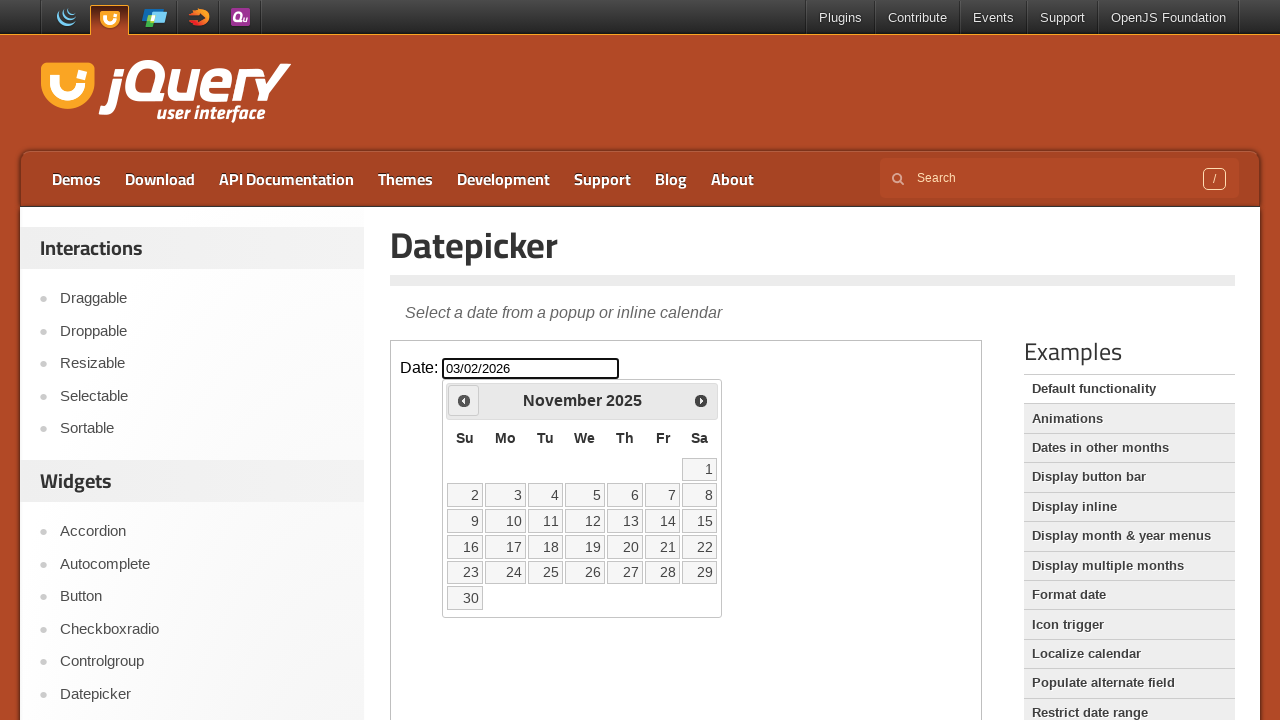

Clicked 'Prev' button to navigate to previous month at (464, 400) on .demo-frame >> internal:control=enter-frame >> xpath=//span[text()='Prev']
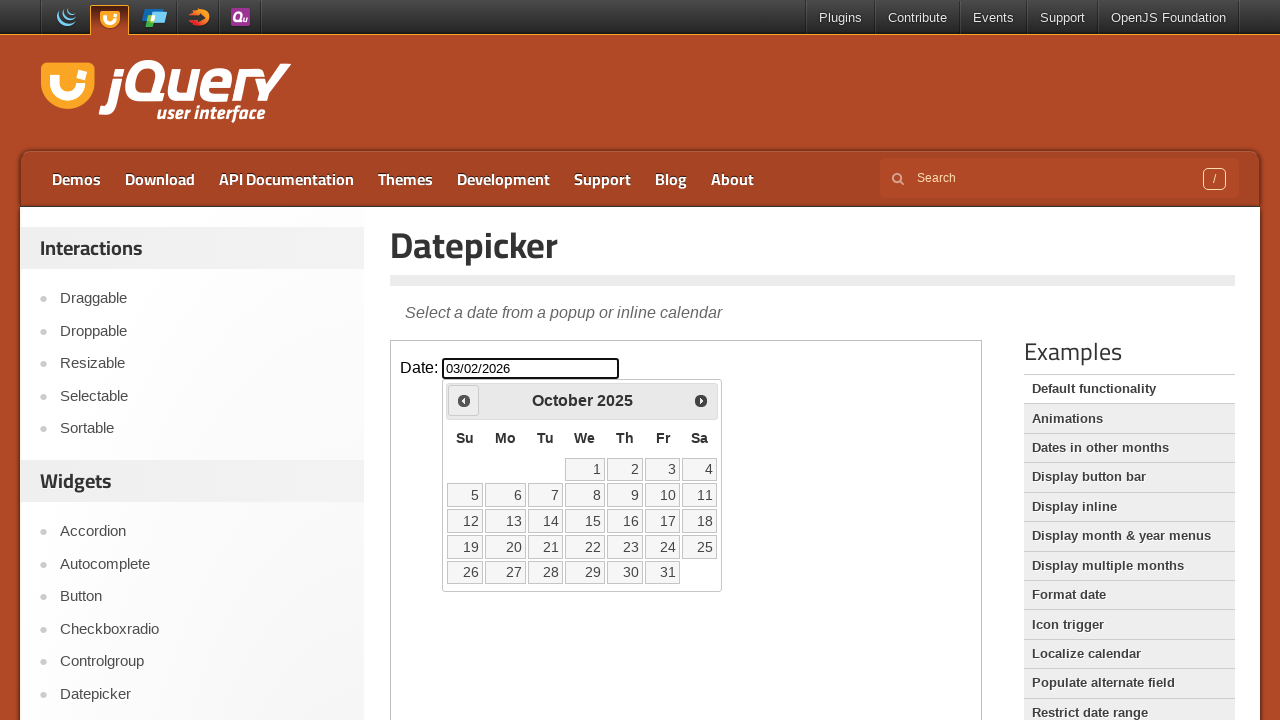

Retrieved current month and year: October 2025
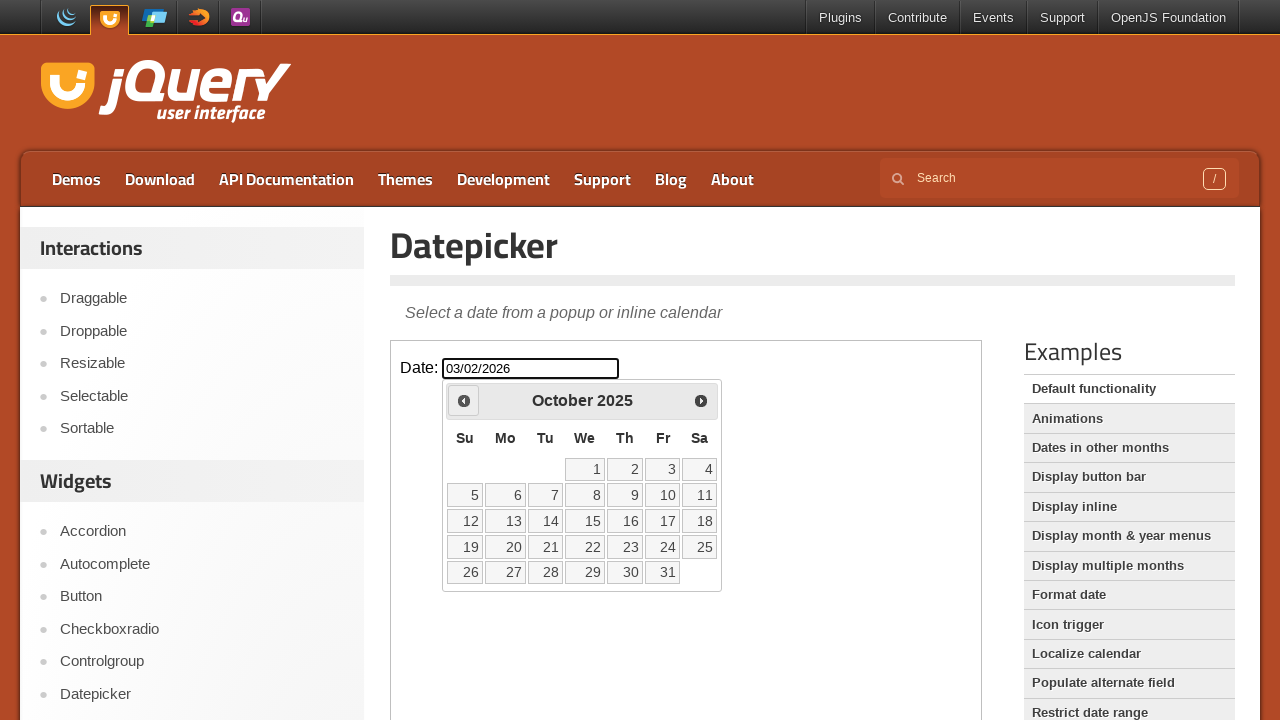

Clicked 'Prev' button to navigate to previous month at (464, 400) on .demo-frame >> internal:control=enter-frame >> xpath=//span[text()='Prev']
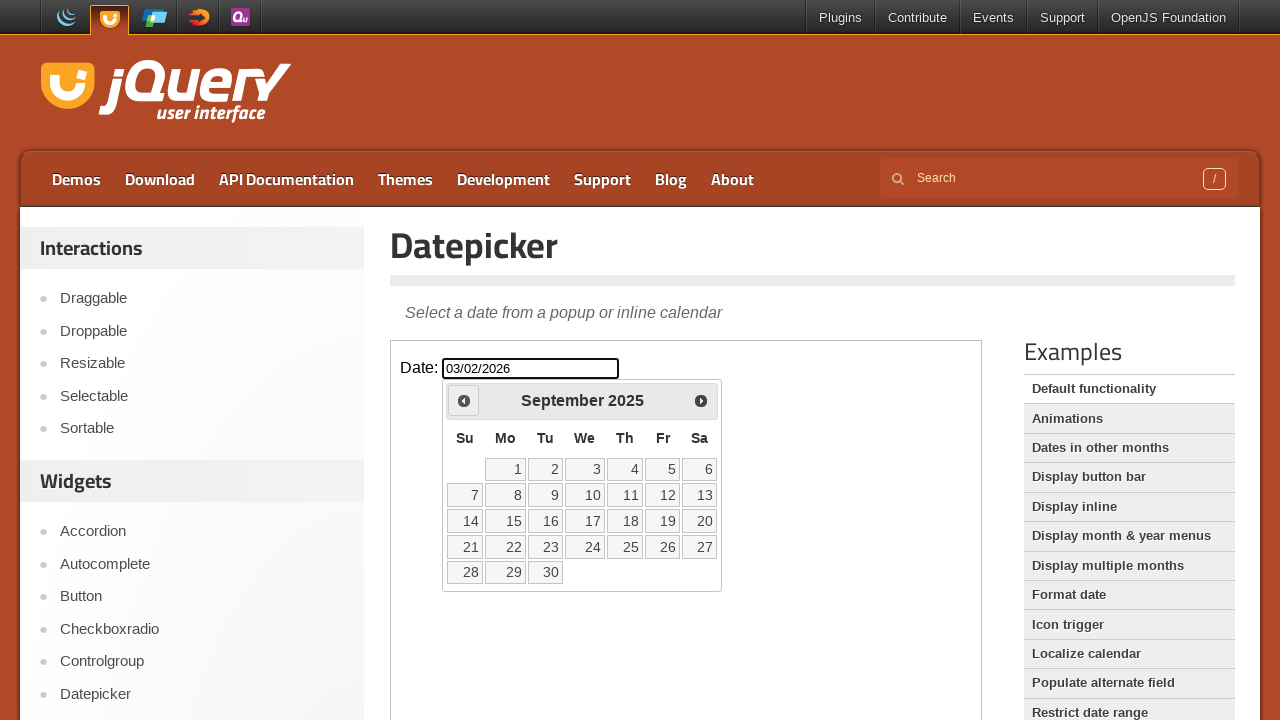

Retrieved current month and year: September 2025
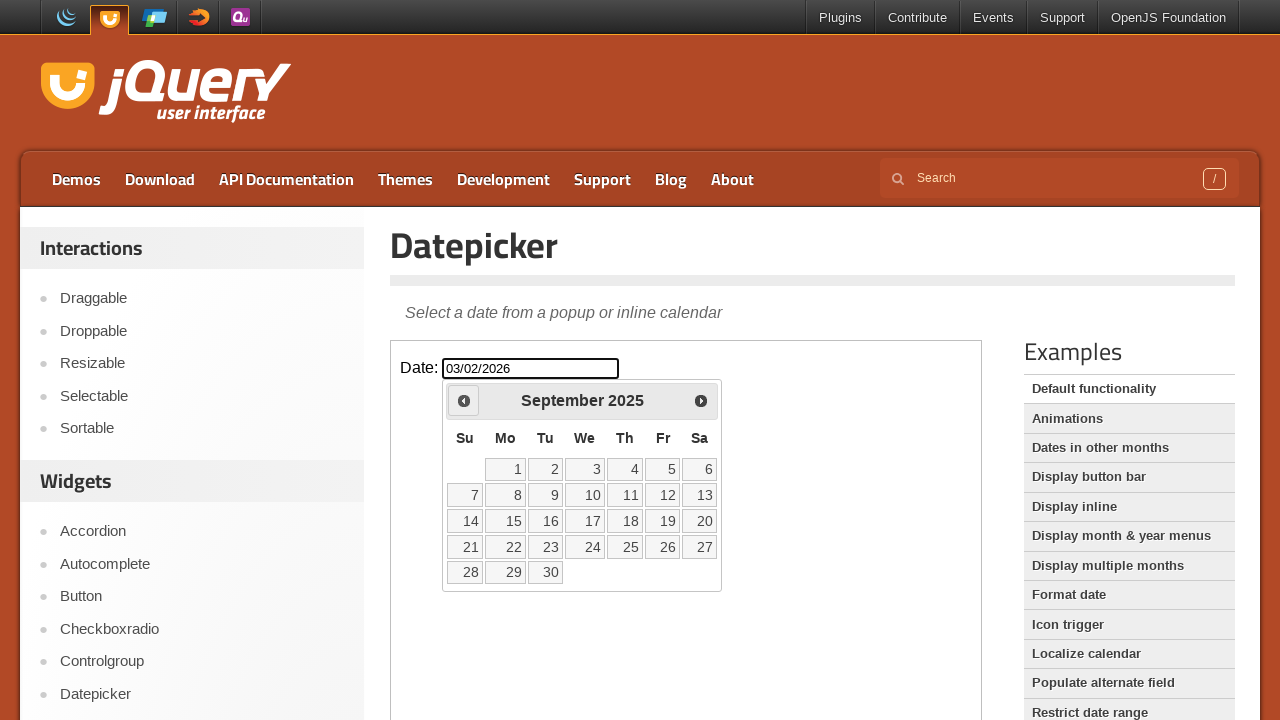

Clicked 'Prev' button to navigate to previous month at (464, 400) on .demo-frame >> internal:control=enter-frame >> xpath=//span[text()='Prev']
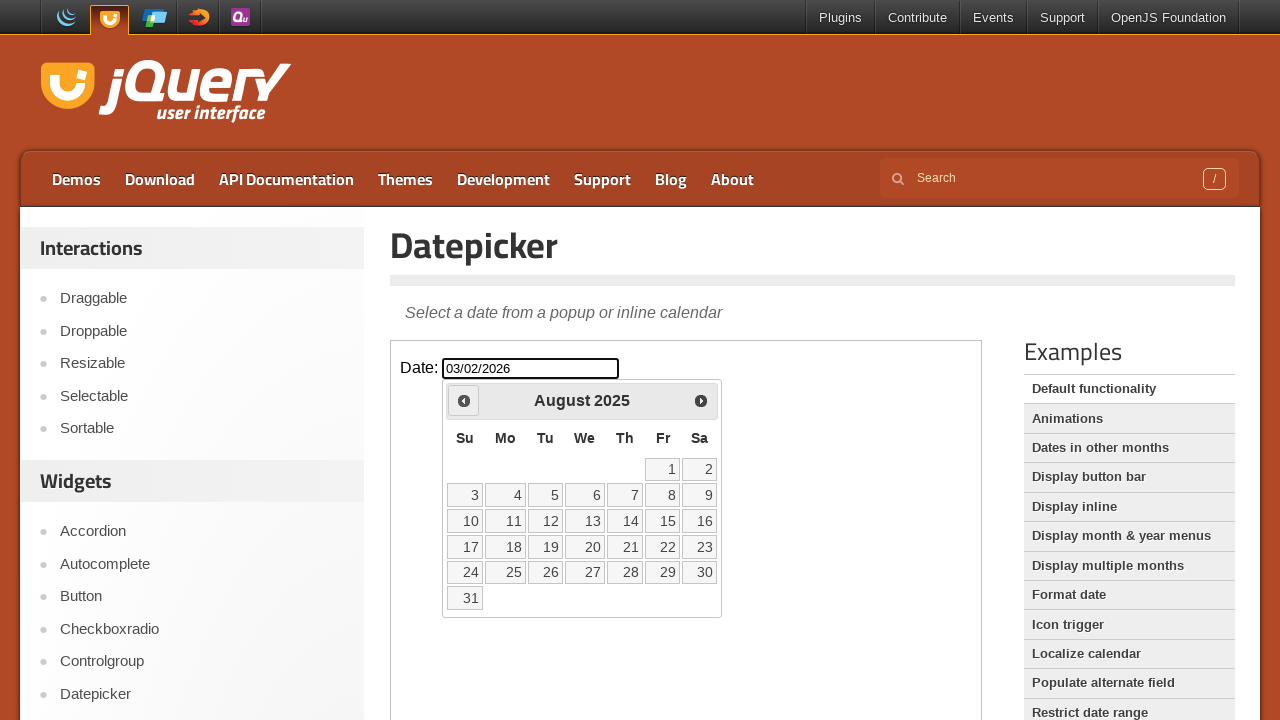

Retrieved current month and year: August 2025
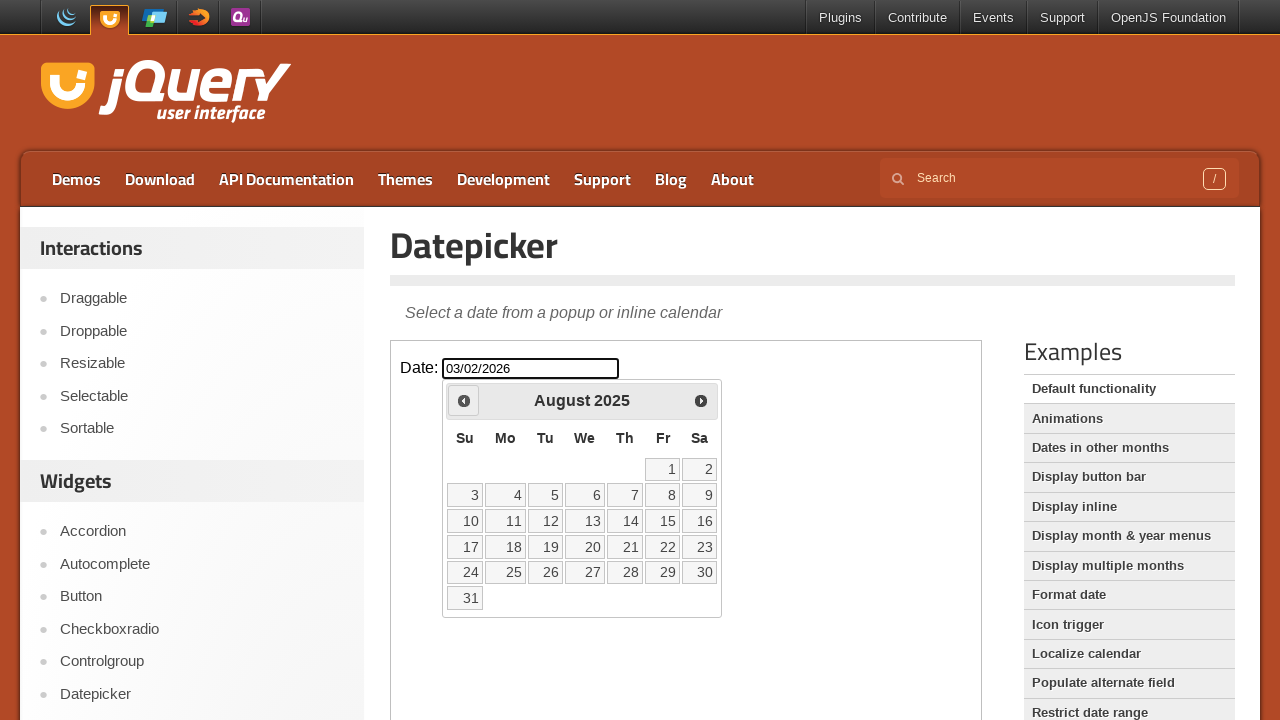

Clicked 'Prev' button to navigate to previous month at (464, 400) on .demo-frame >> internal:control=enter-frame >> xpath=//span[text()='Prev']
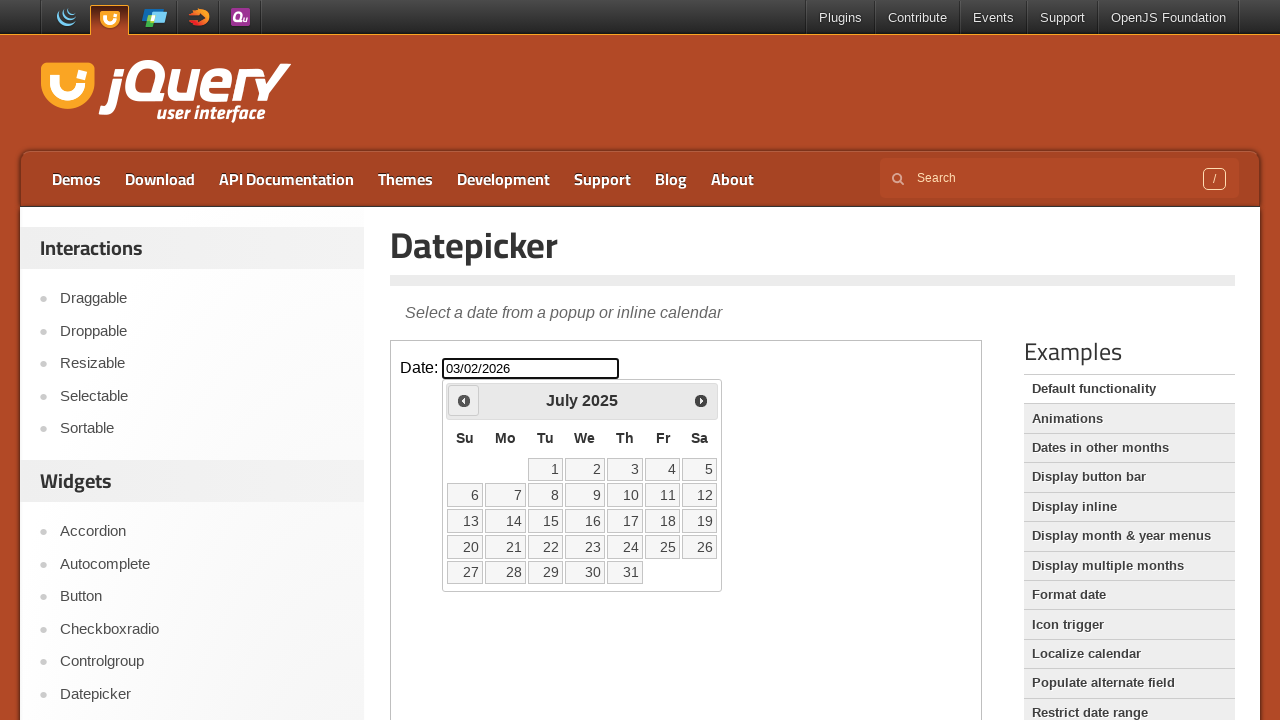

Retrieved current month and year: July 2025
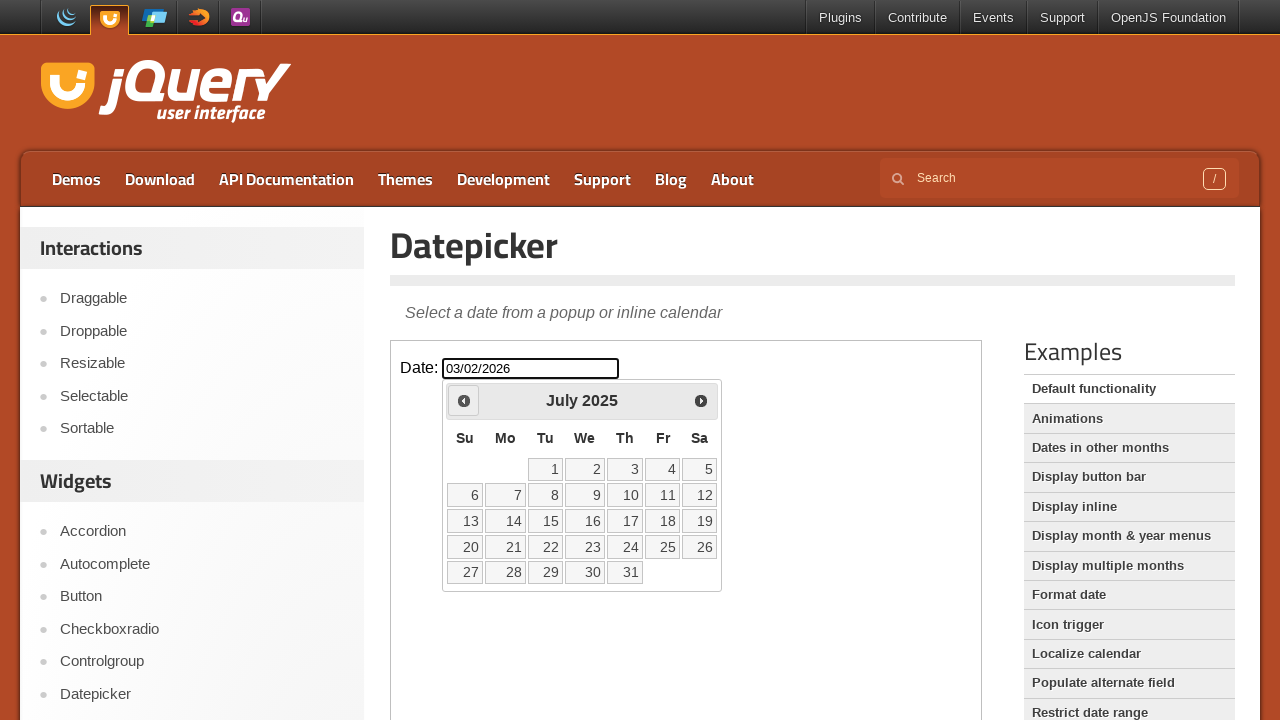

Clicked 'Prev' button to navigate to previous month at (464, 400) on .demo-frame >> internal:control=enter-frame >> xpath=//span[text()='Prev']
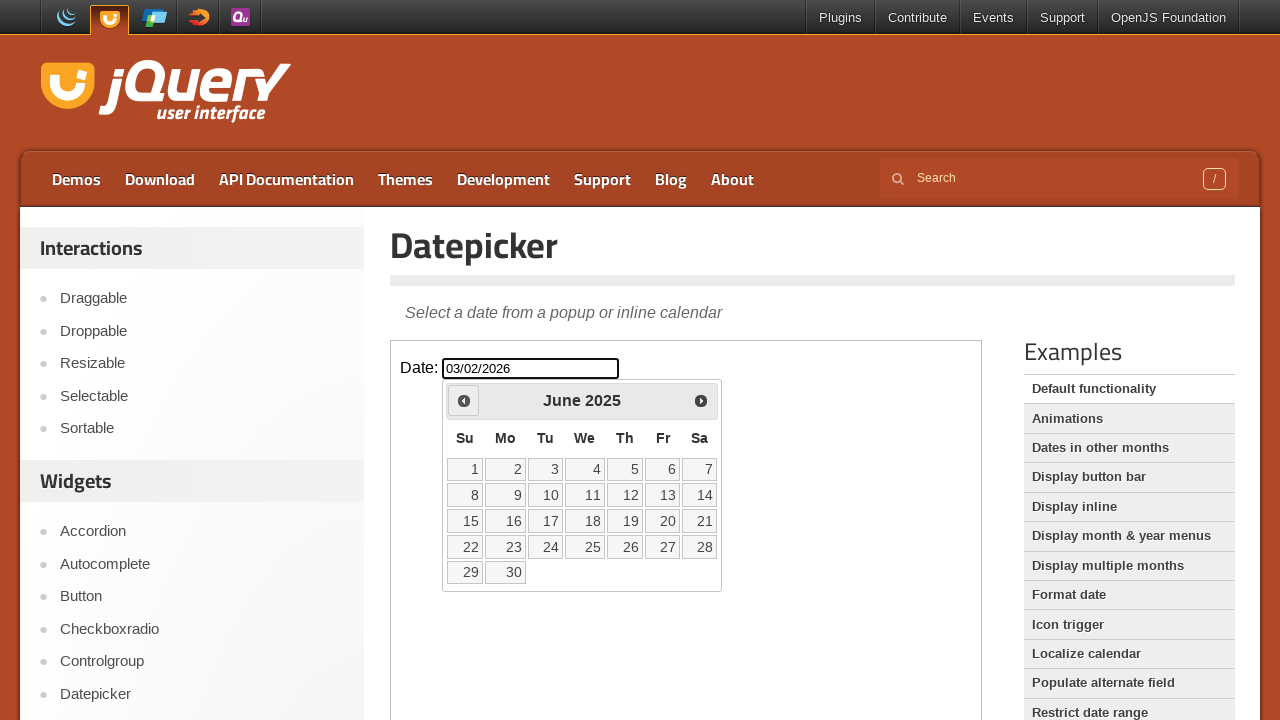

Retrieved current month and year: June 2025
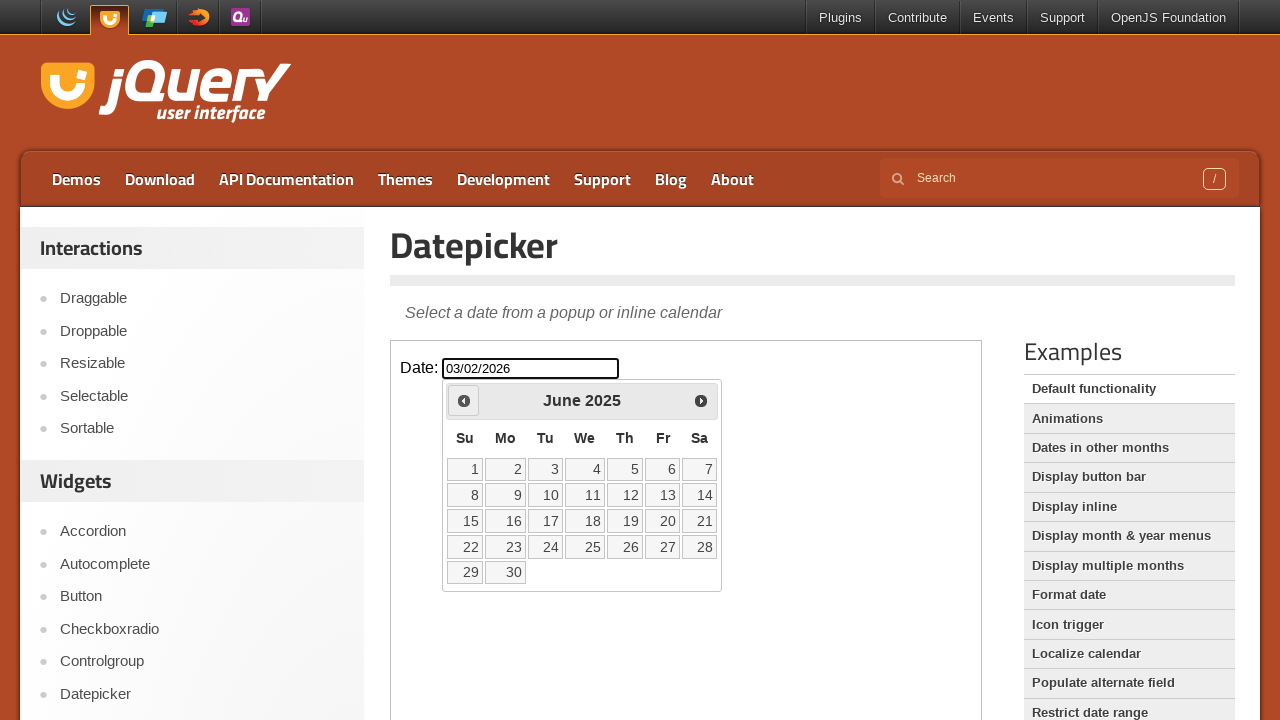

Clicked 'Prev' button to navigate to previous month at (464, 400) on .demo-frame >> internal:control=enter-frame >> xpath=//span[text()='Prev']
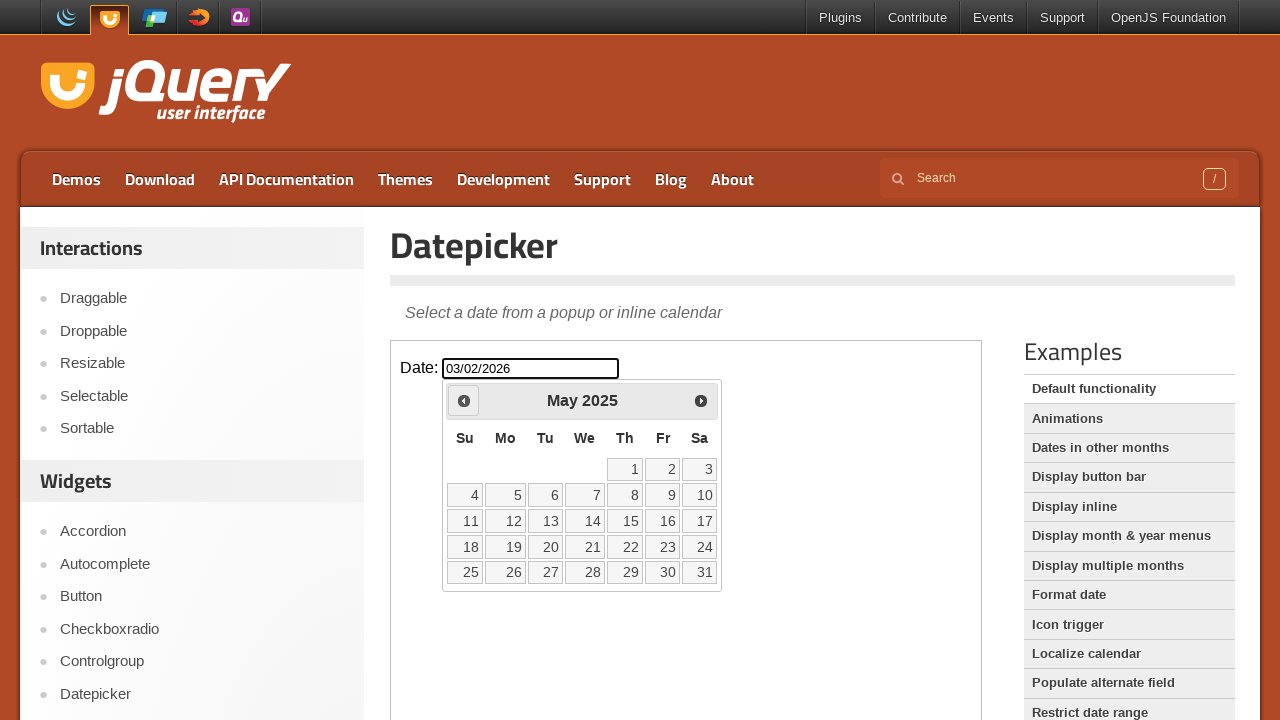

Retrieved current month and year: May 2025
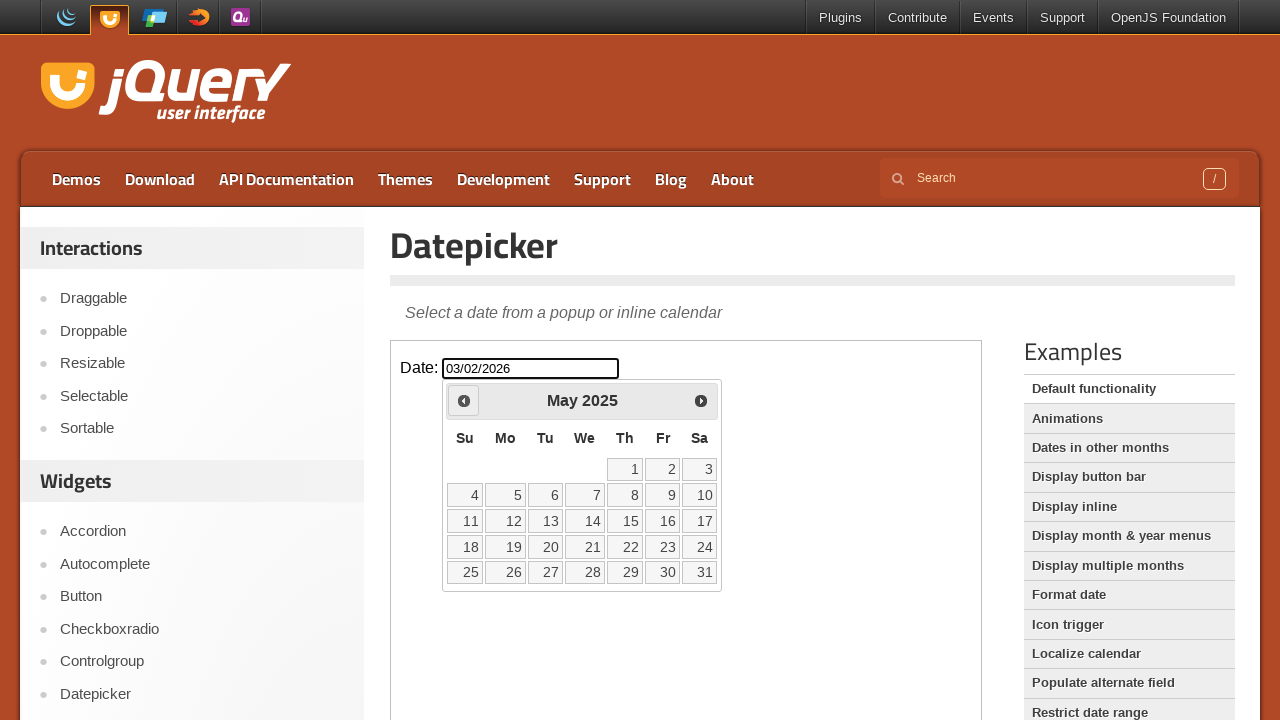

Clicked 'Prev' button to navigate to previous month at (464, 400) on .demo-frame >> internal:control=enter-frame >> xpath=//span[text()='Prev']
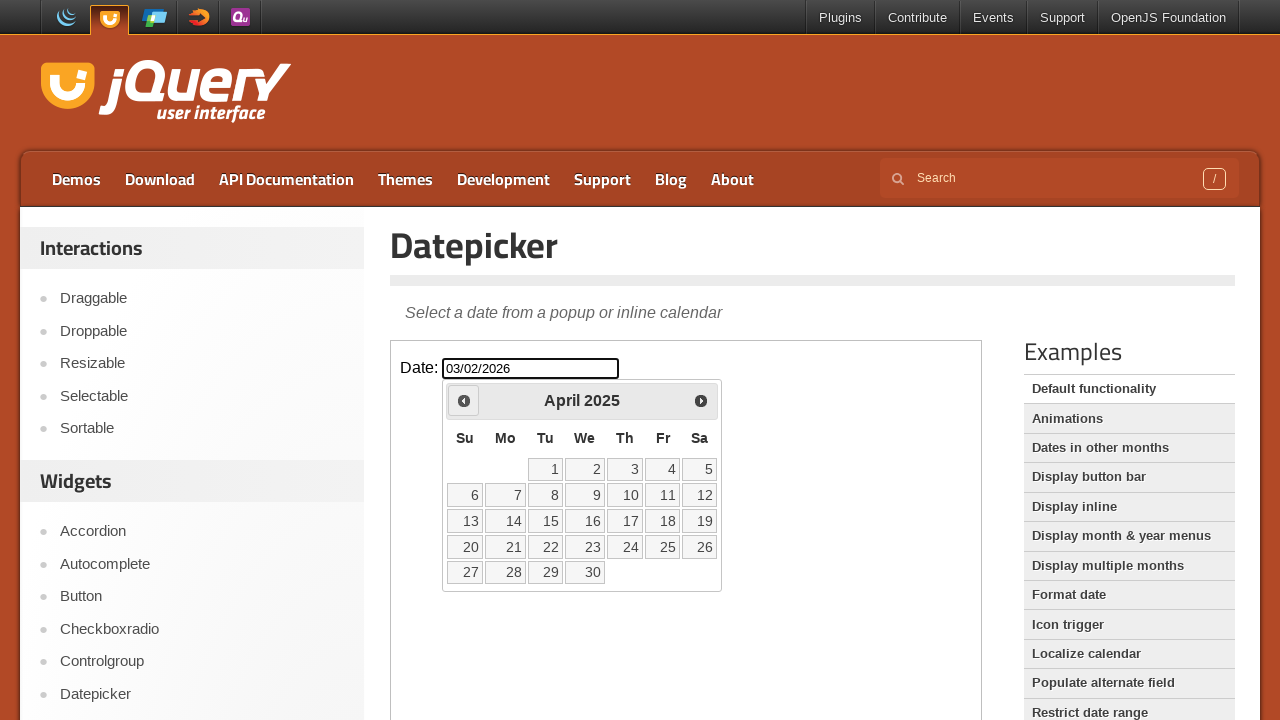

Retrieved current month and year: April 2025
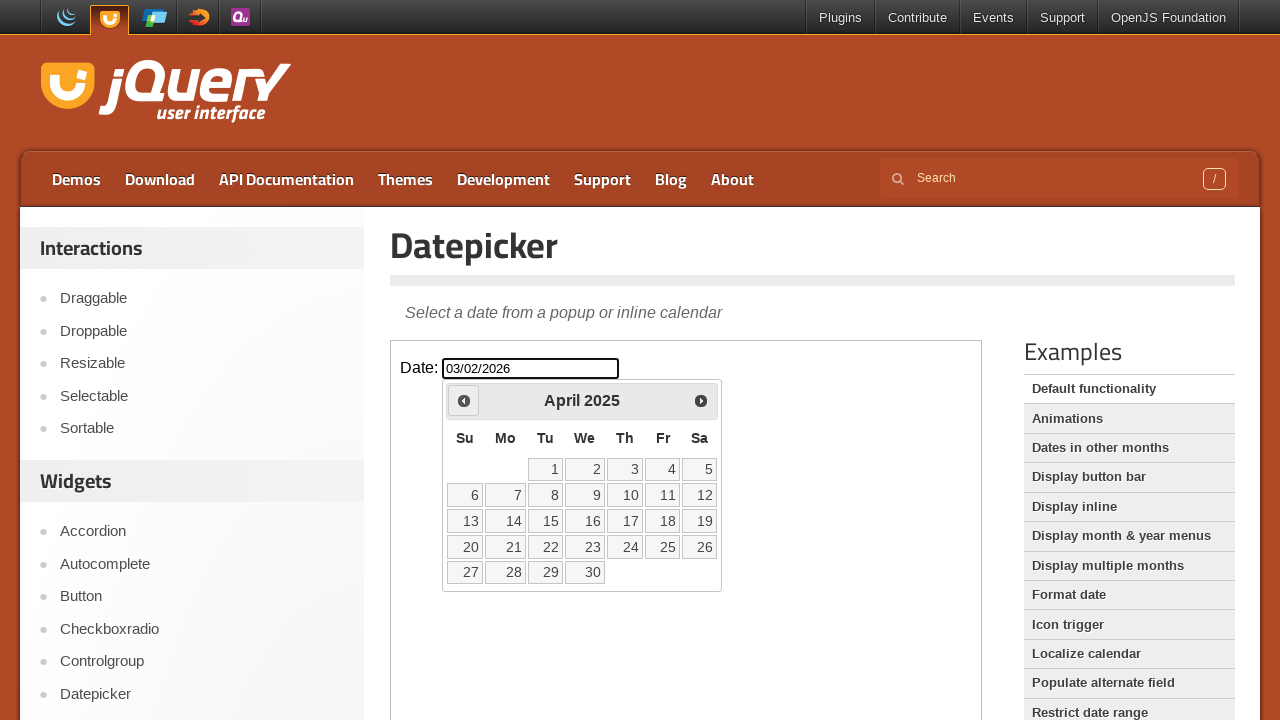

Clicked 'Prev' button to navigate to previous month at (464, 400) on .demo-frame >> internal:control=enter-frame >> xpath=//span[text()='Prev']
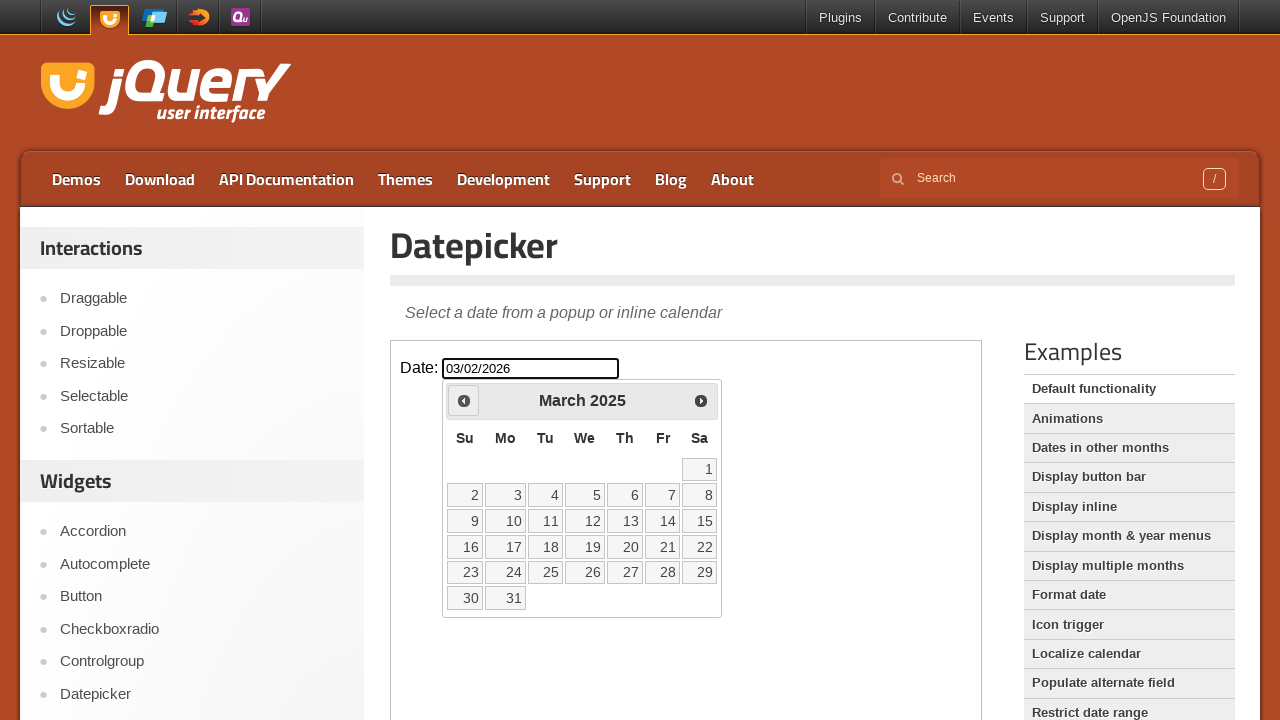

Retrieved current month and year: March 2025
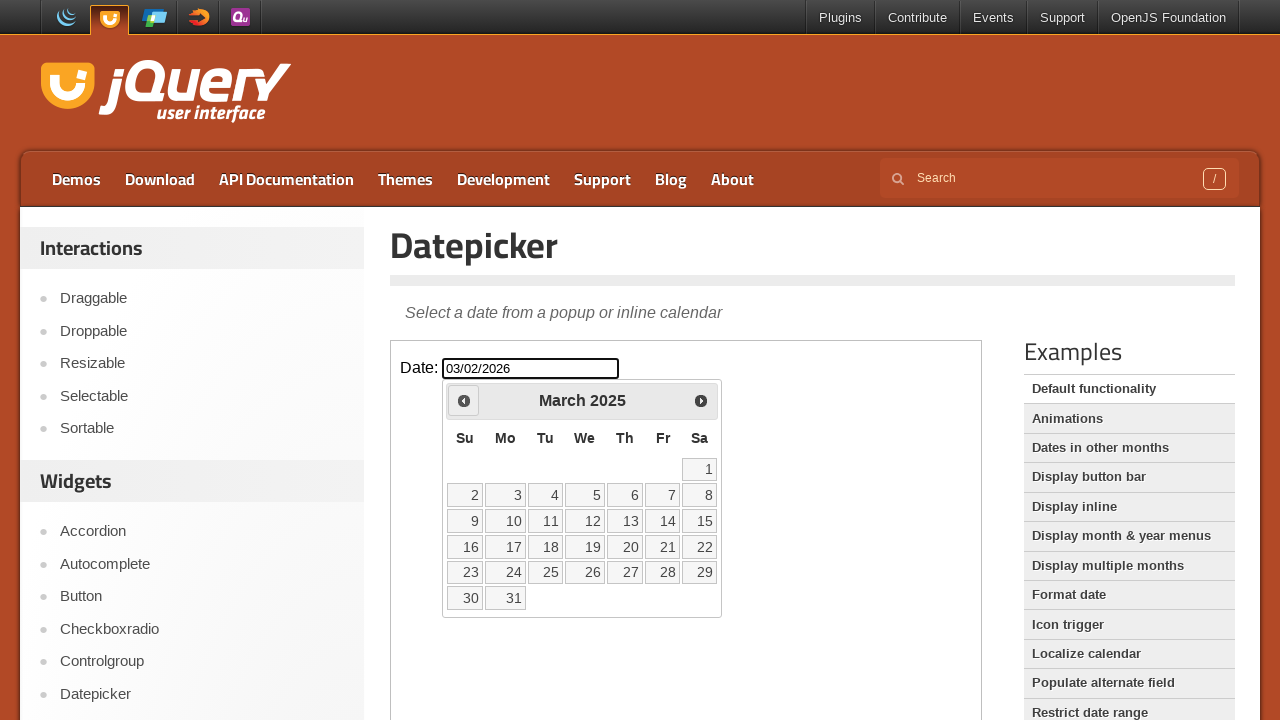

Clicked 'Prev' button to navigate to previous month at (464, 400) on .demo-frame >> internal:control=enter-frame >> xpath=//span[text()='Prev']
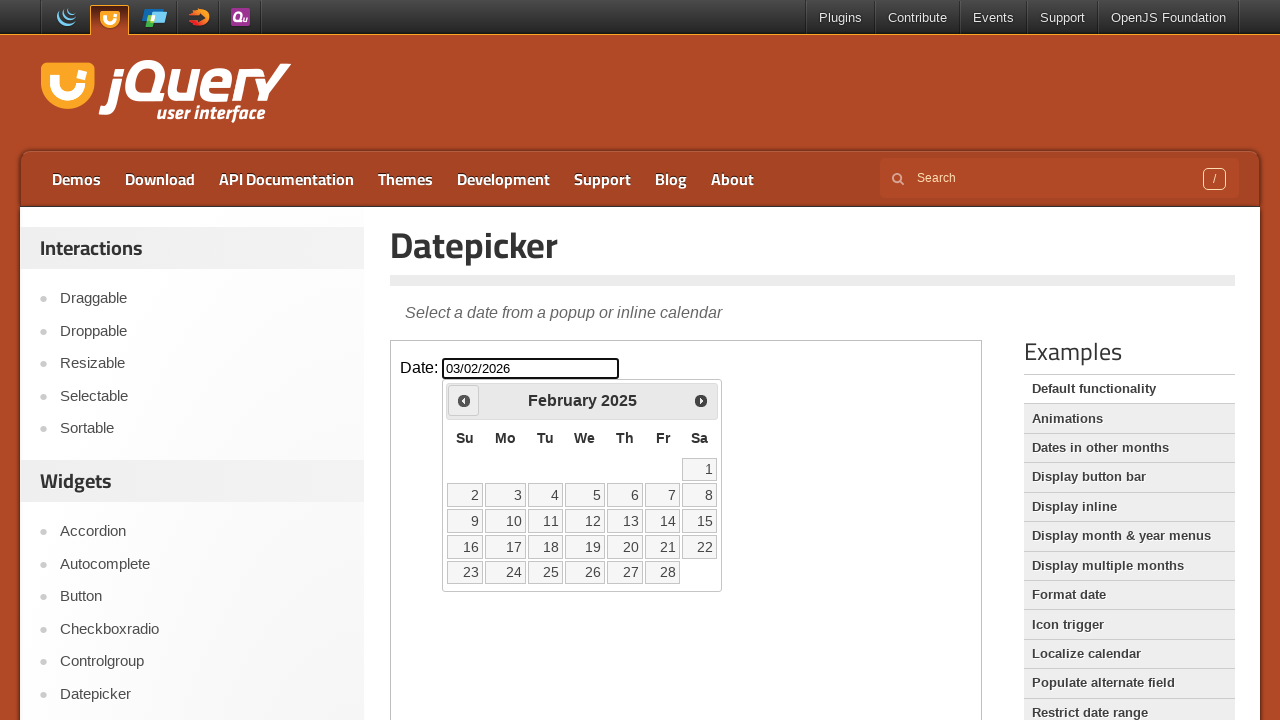

Retrieved current month and year: February 2025
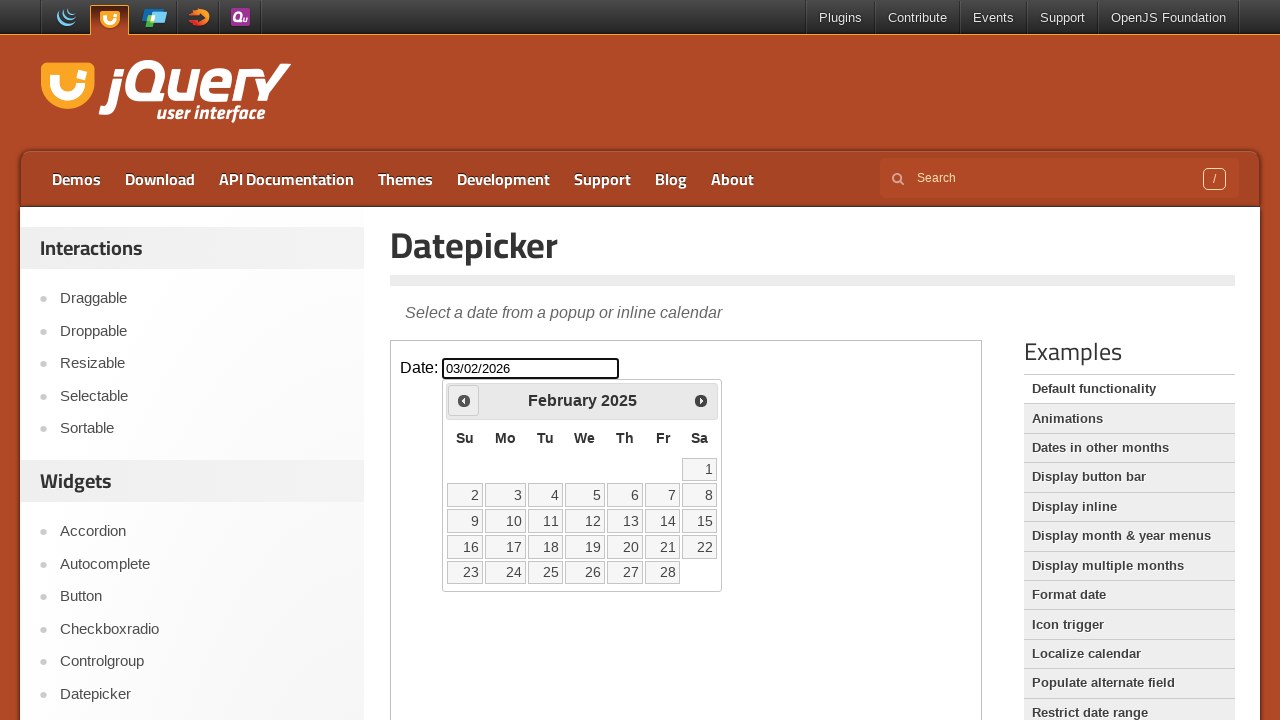

Clicked 'Prev' button to navigate to previous month at (464, 400) on .demo-frame >> internal:control=enter-frame >> xpath=//span[text()='Prev']
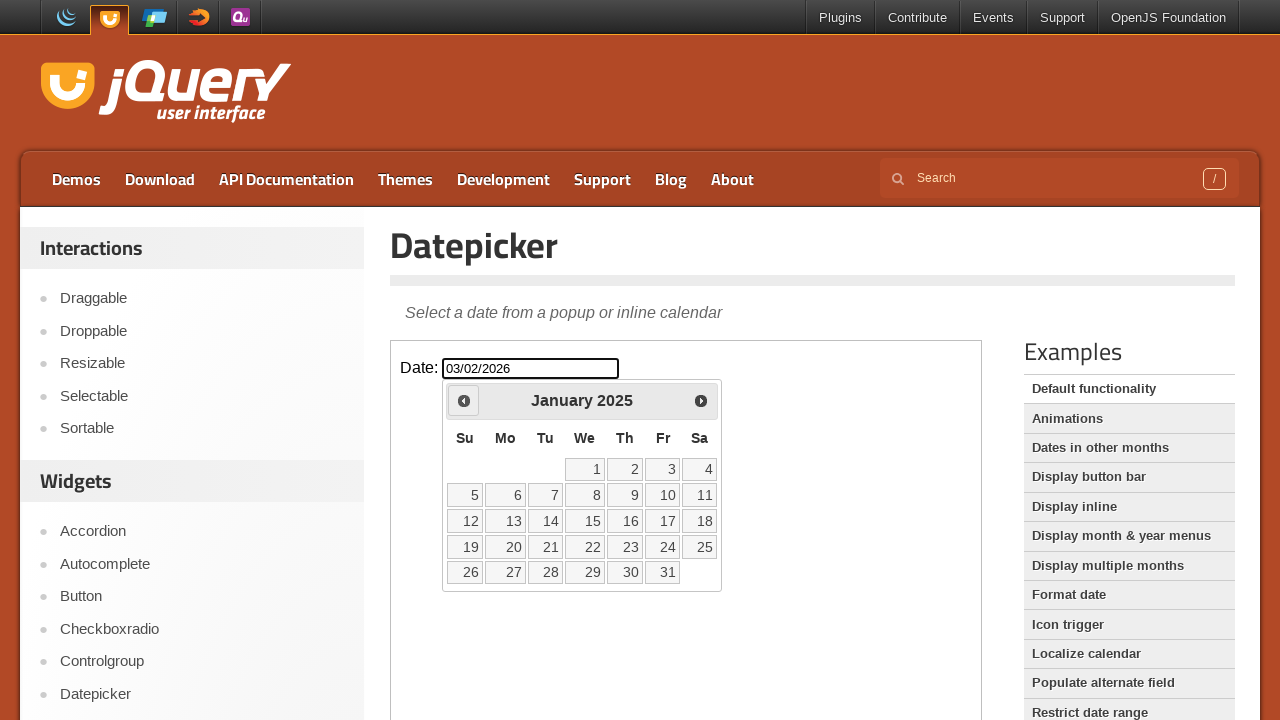

Retrieved current month and year: January 2025
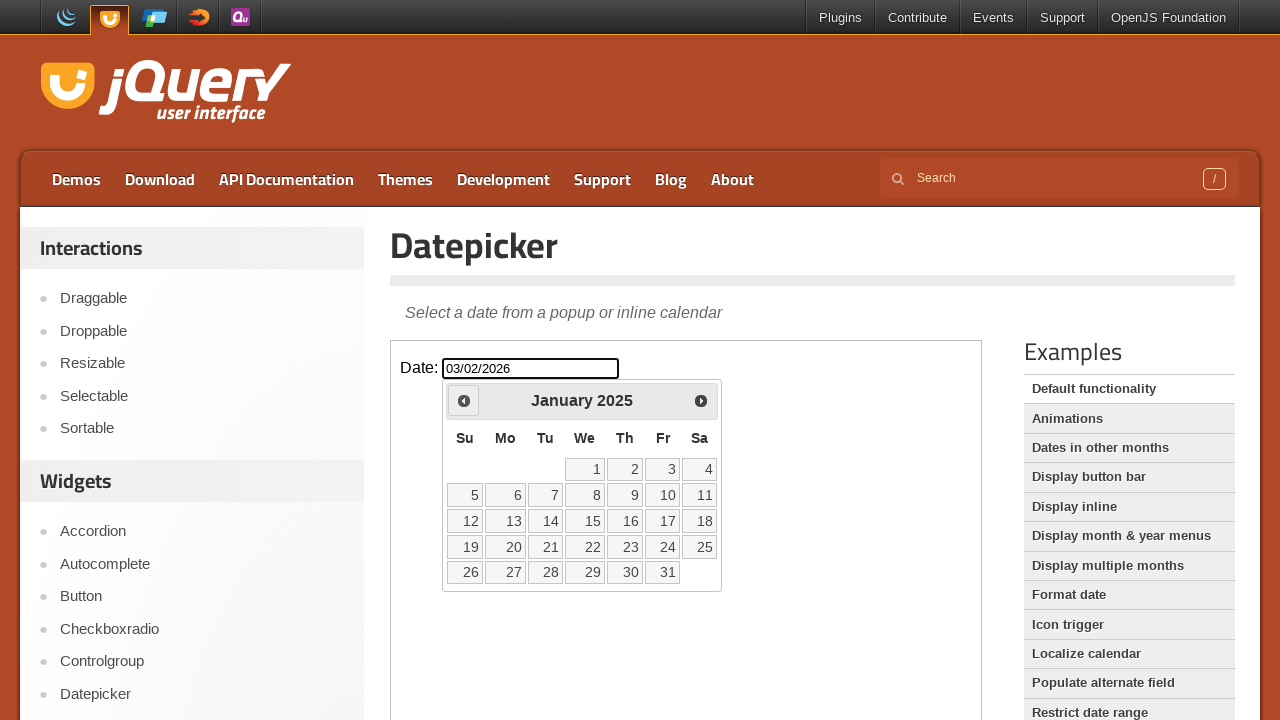

Clicked 'Prev' button to navigate to previous month at (464, 400) on .demo-frame >> internal:control=enter-frame >> xpath=//span[text()='Prev']
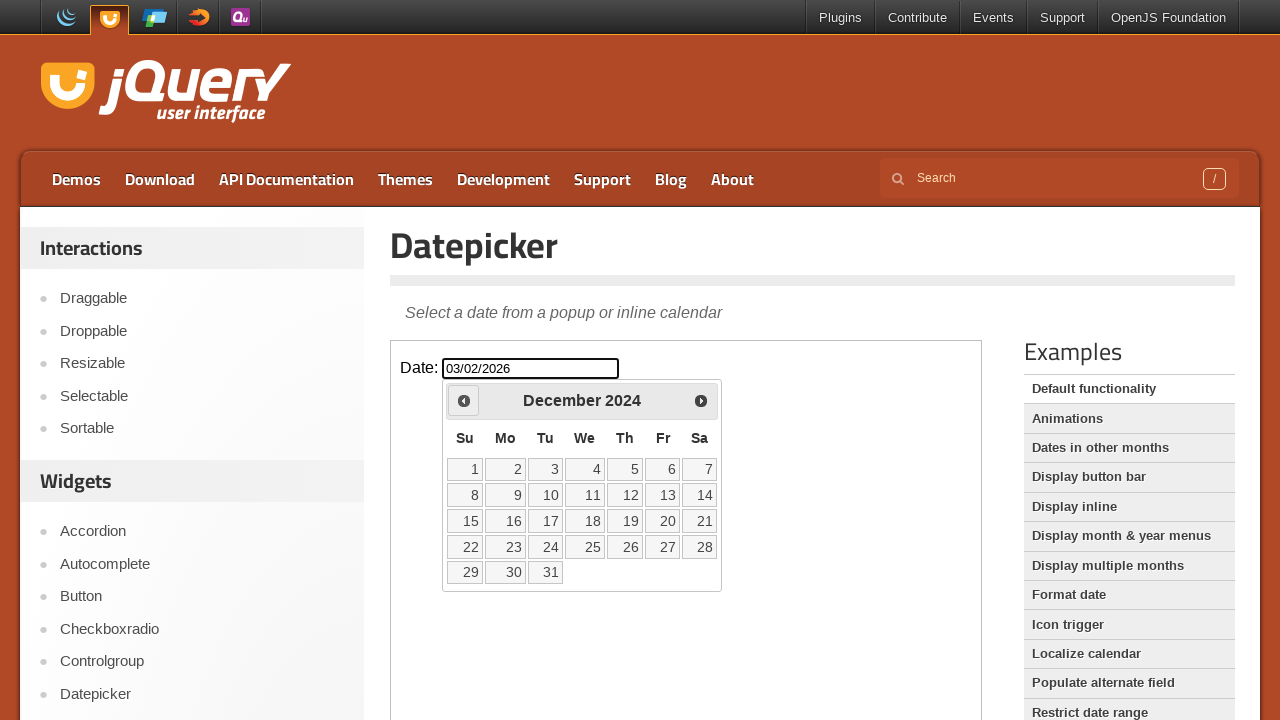

Retrieved current month and year: December 2024
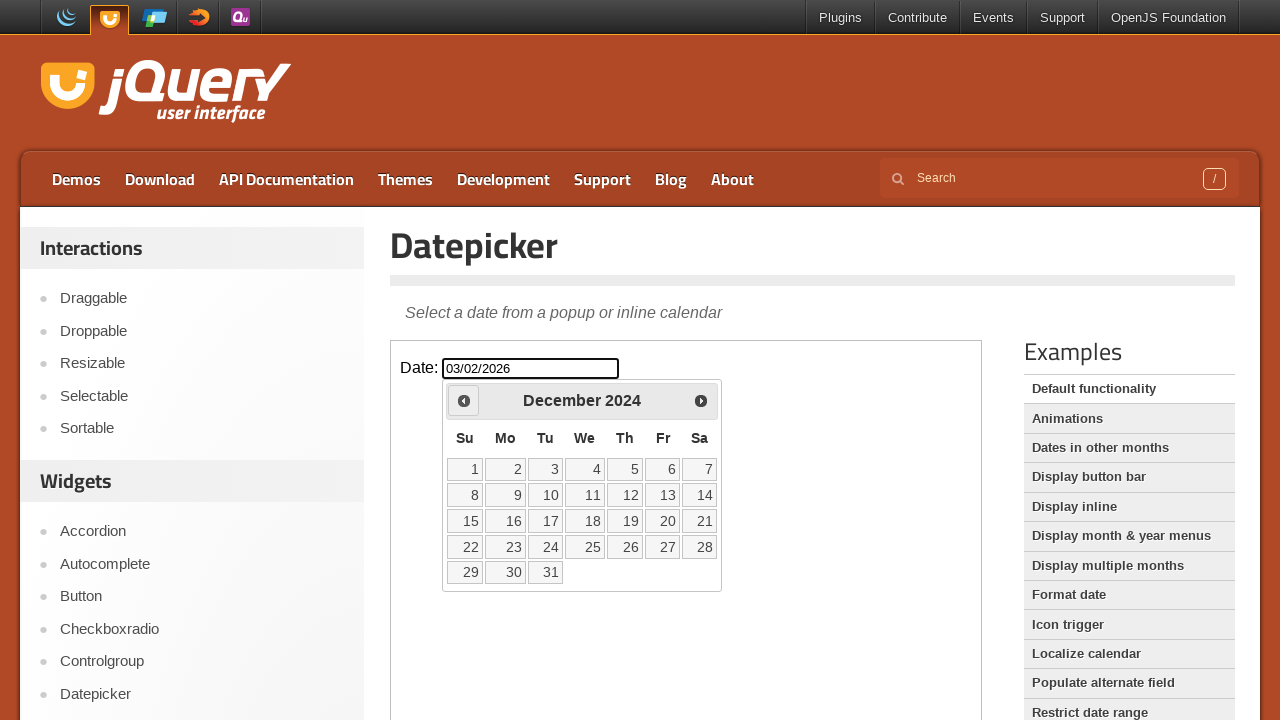

Clicked 'Prev' button to navigate to previous month at (464, 400) on .demo-frame >> internal:control=enter-frame >> xpath=//span[text()='Prev']
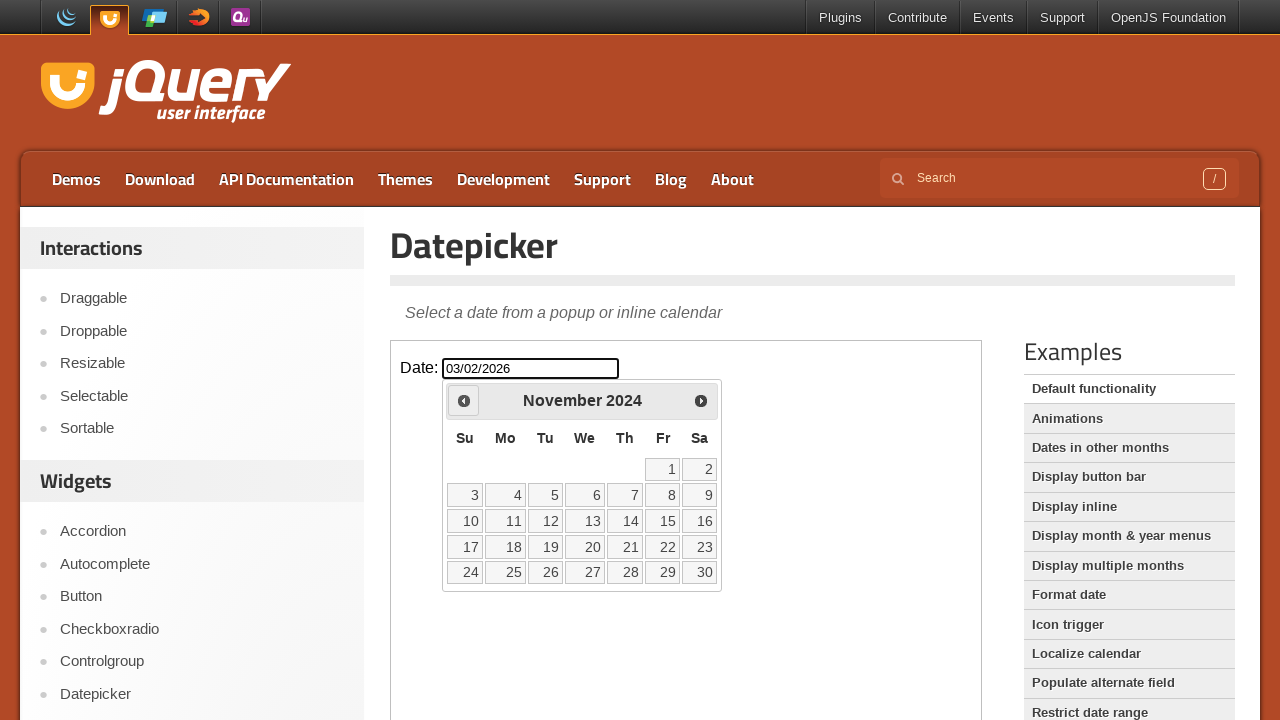

Retrieved current month and year: November 2024
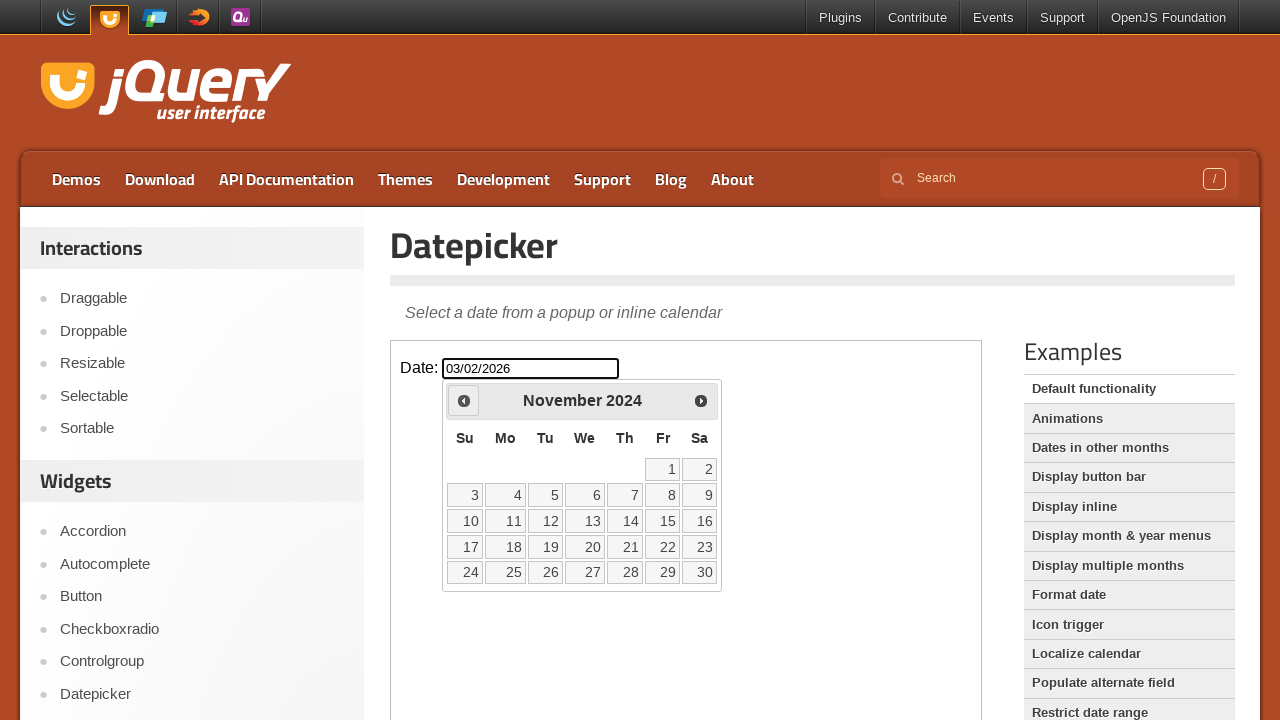

Clicked 'Prev' button to navigate to previous month at (464, 400) on .demo-frame >> internal:control=enter-frame >> xpath=//span[text()='Prev']
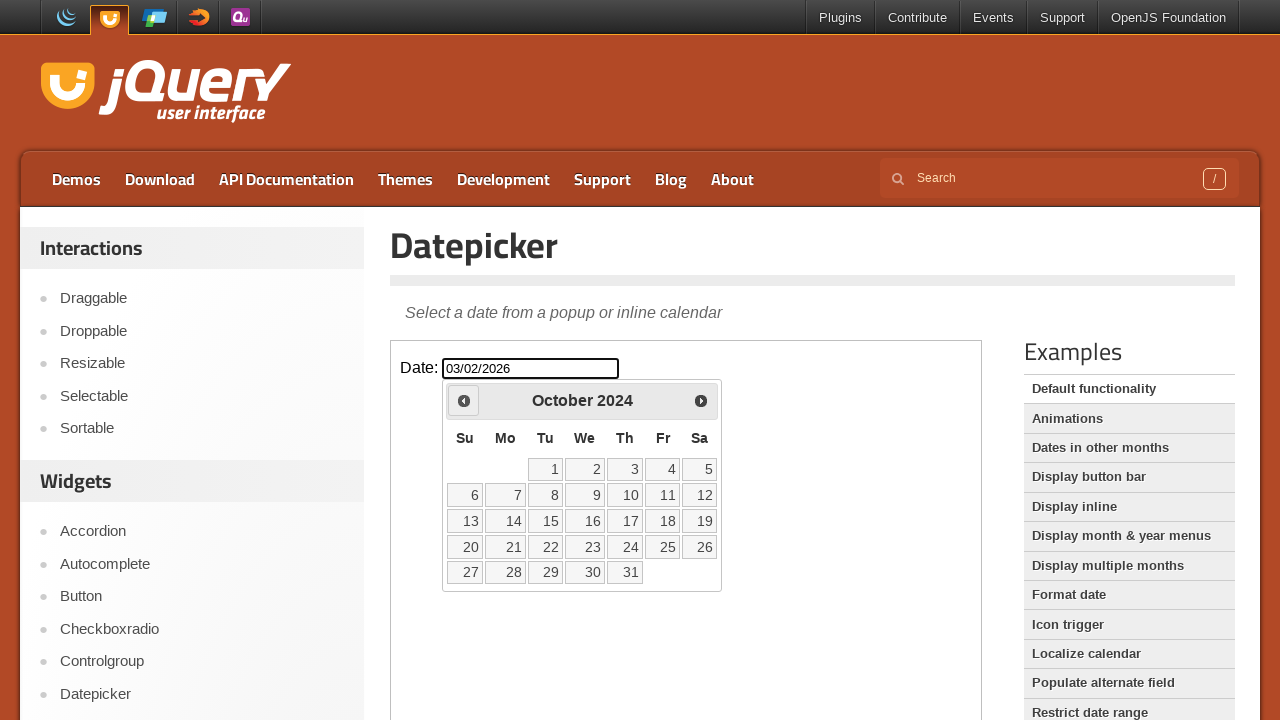

Retrieved current month and year: October 2024
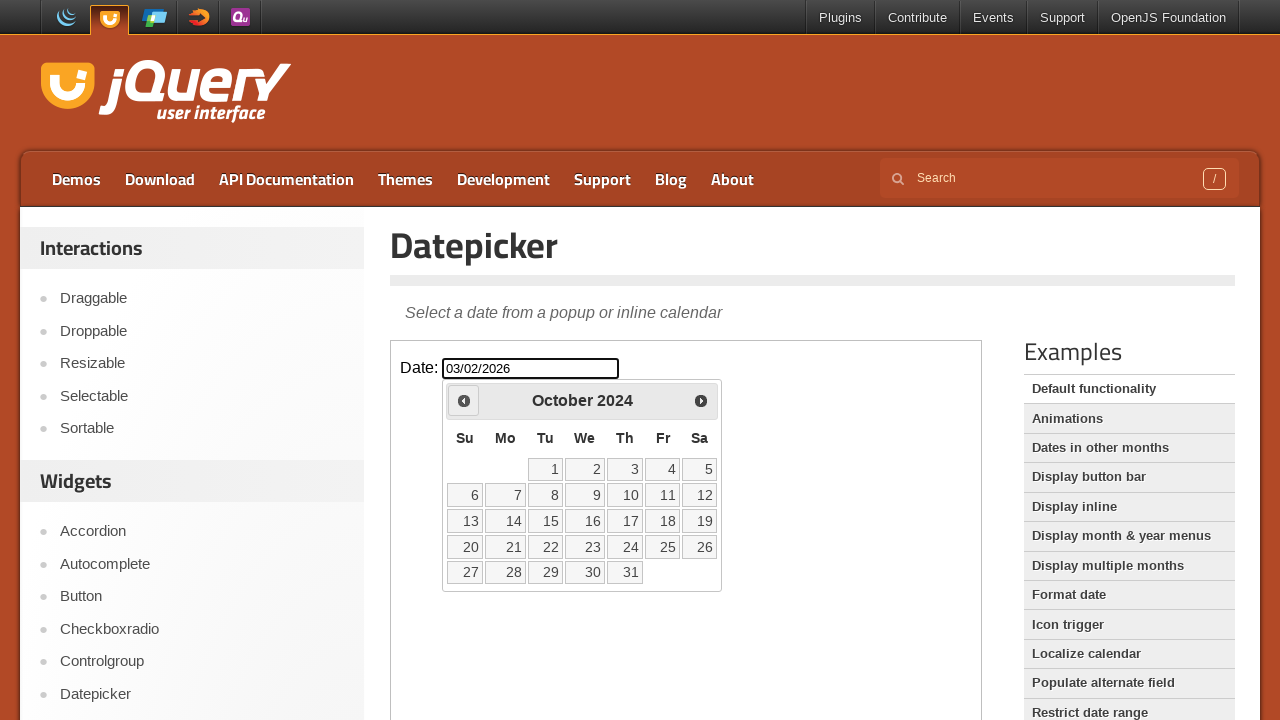

Clicked 'Prev' button to navigate to previous month at (464, 400) on .demo-frame >> internal:control=enter-frame >> xpath=//span[text()='Prev']
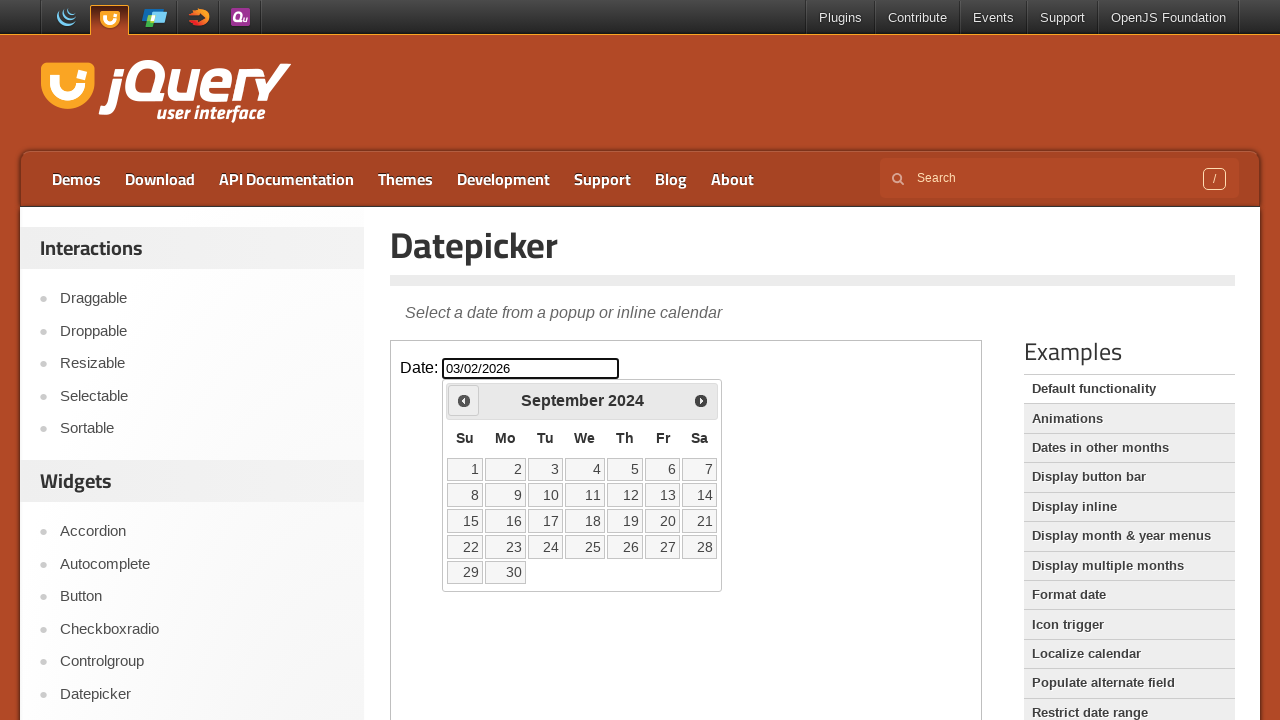

Retrieved current month and year: September 2024
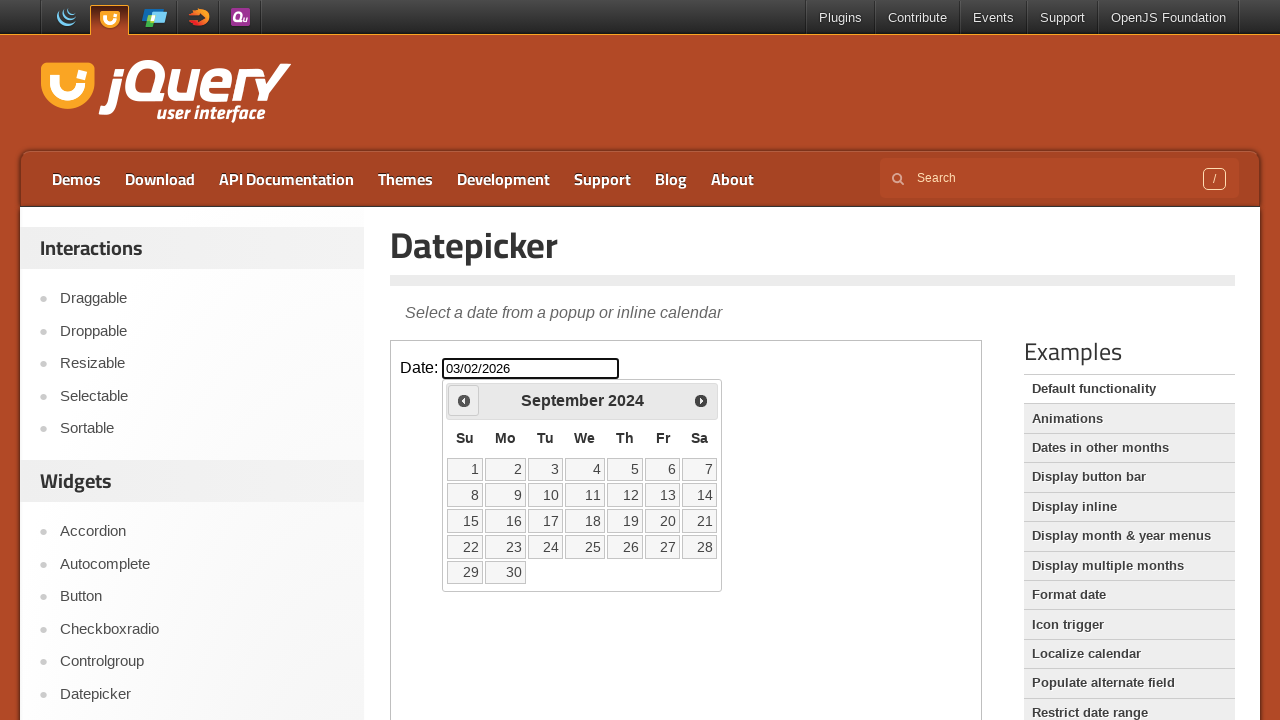

Clicked 'Prev' button to navigate to previous month at (464, 400) on .demo-frame >> internal:control=enter-frame >> xpath=//span[text()='Prev']
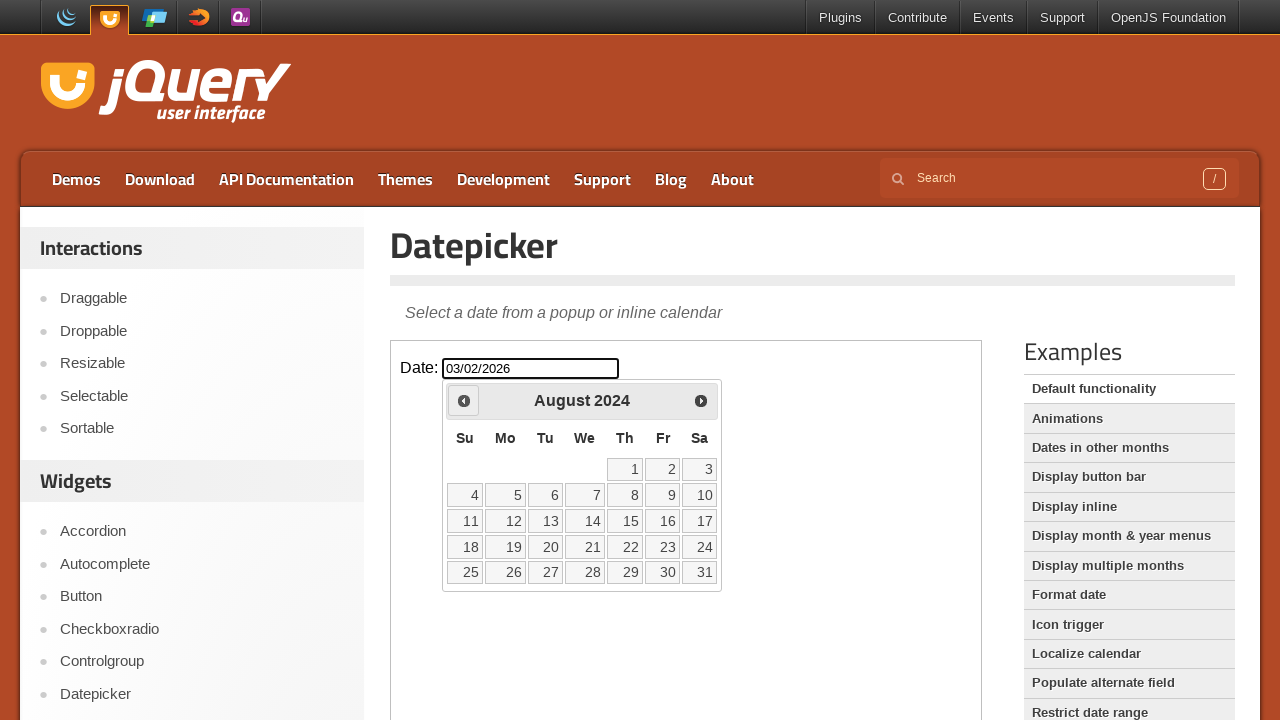

Retrieved current month and year: August 2024
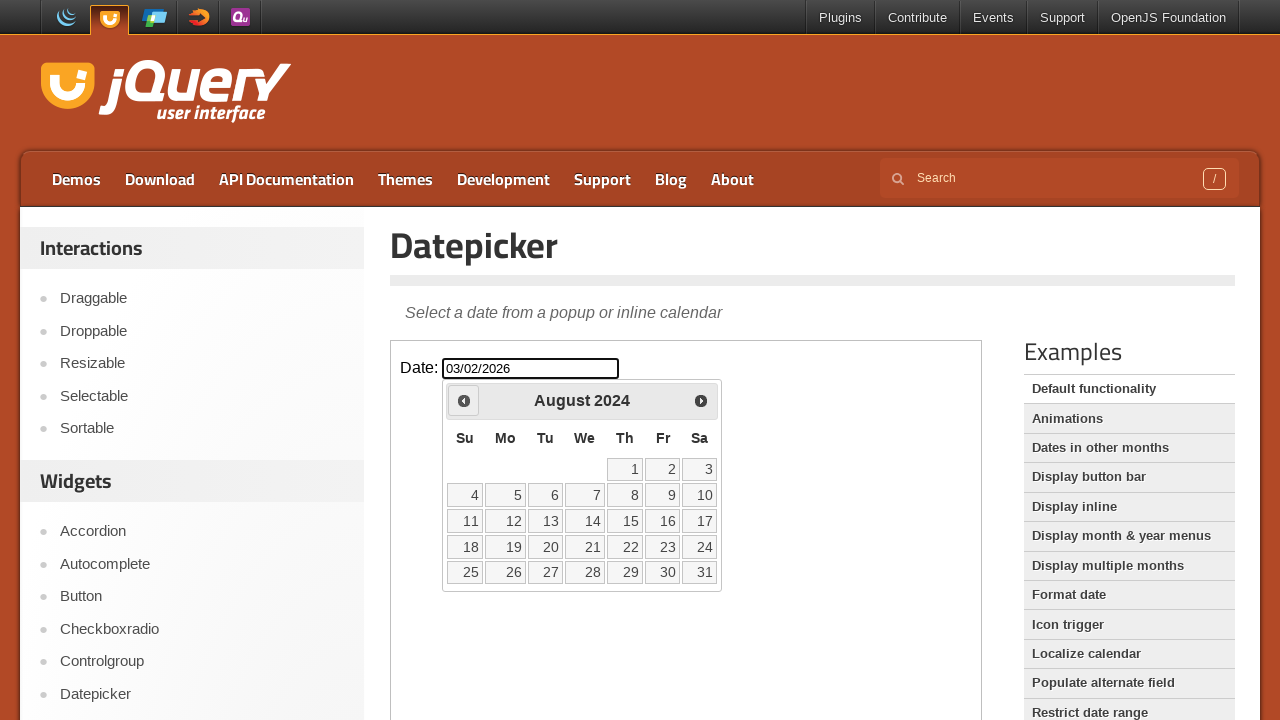

Clicked 'Prev' button to navigate to previous month at (464, 400) on .demo-frame >> internal:control=enter-frame >> xpath=//span[text()='Prev']
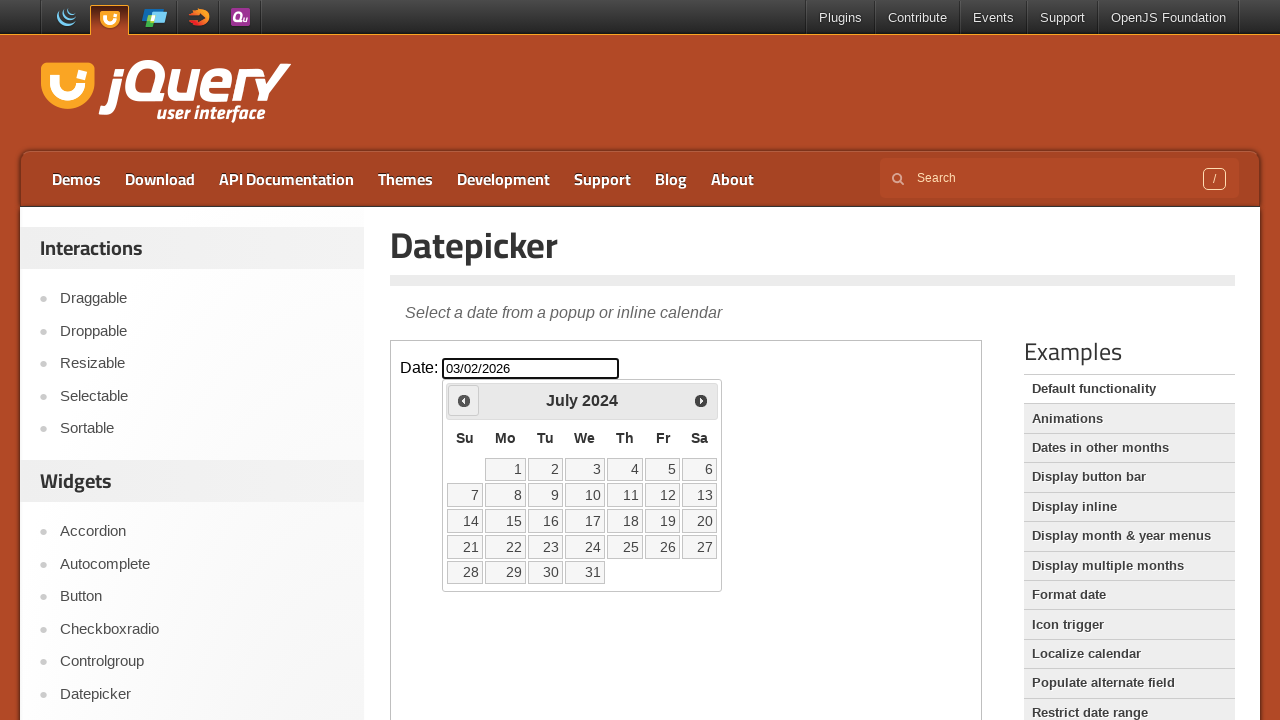

Retrieved current month and year: July 2024
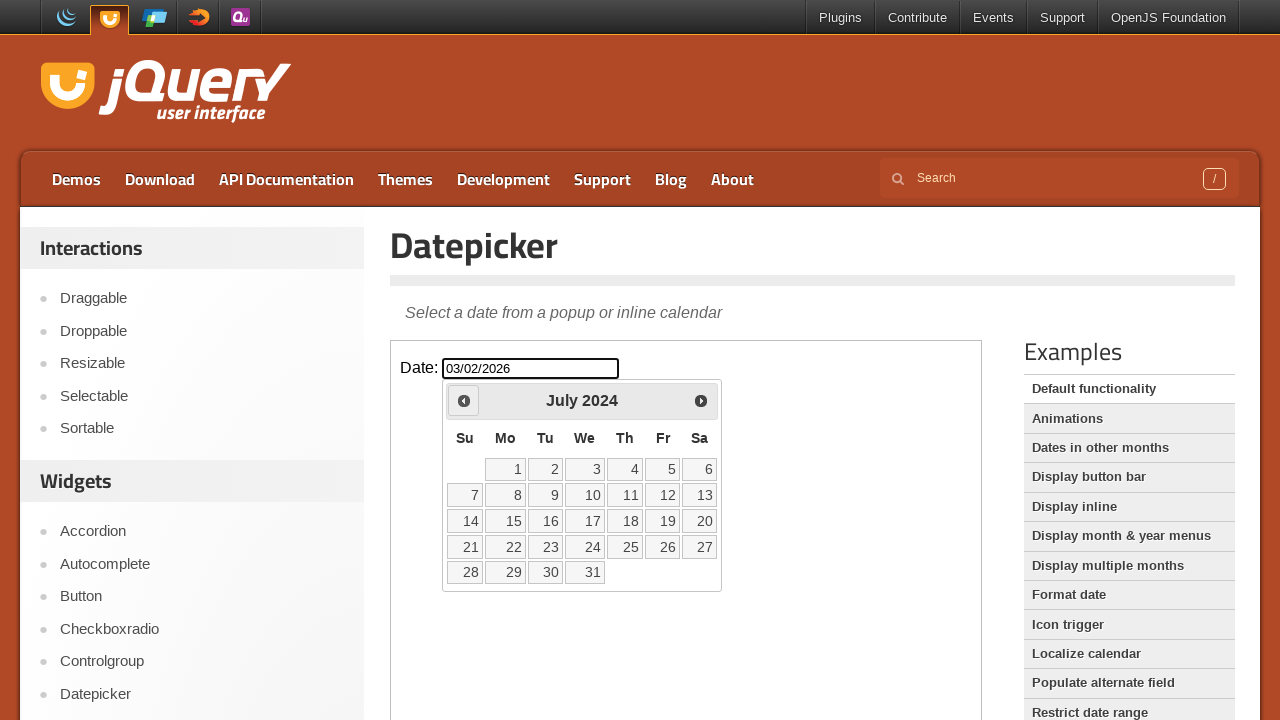

Clicked 'Prev' button to navigate to previous month at (464, 400) on .demo-frame >> internal:control=enter-frame >> xpath=//span[text()='Prev']
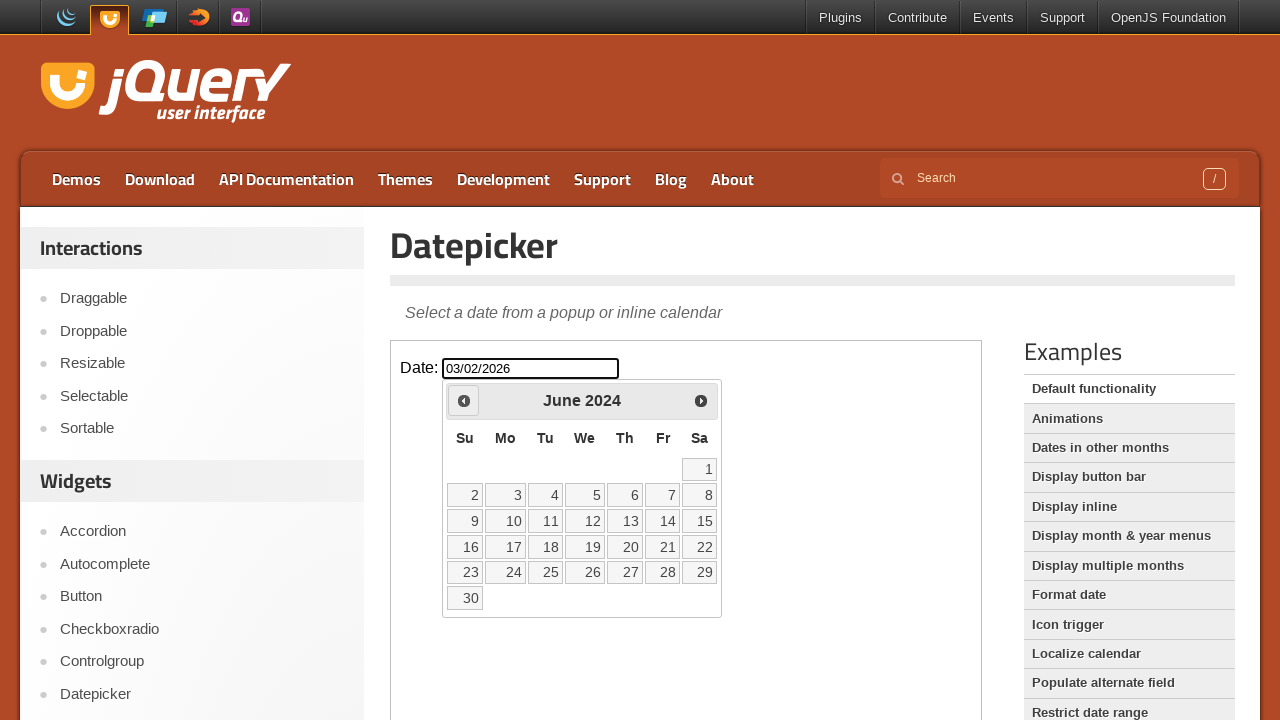

Retrieved current month and year: June 2024
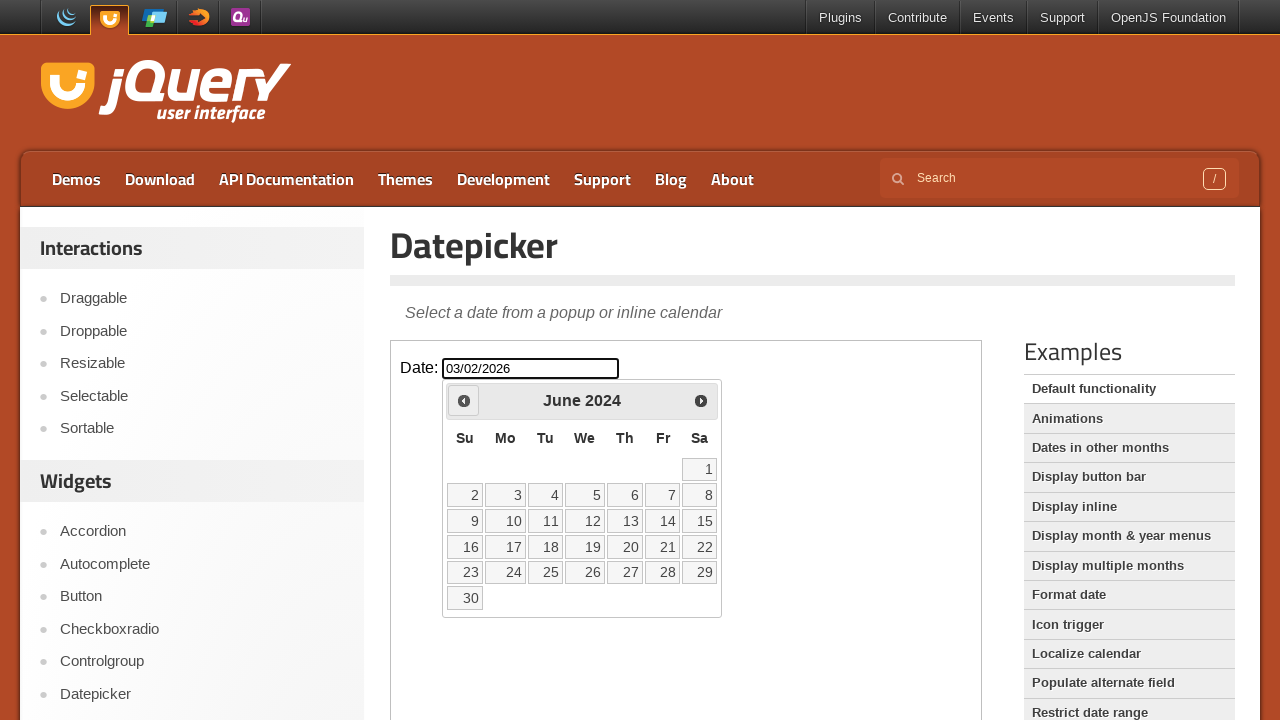

Clicked 'Prev' button to navigate to previous month at (464, 400) on .demo-frame >> internal:control=enter-frame >> xpath=//span[text()='Prev']
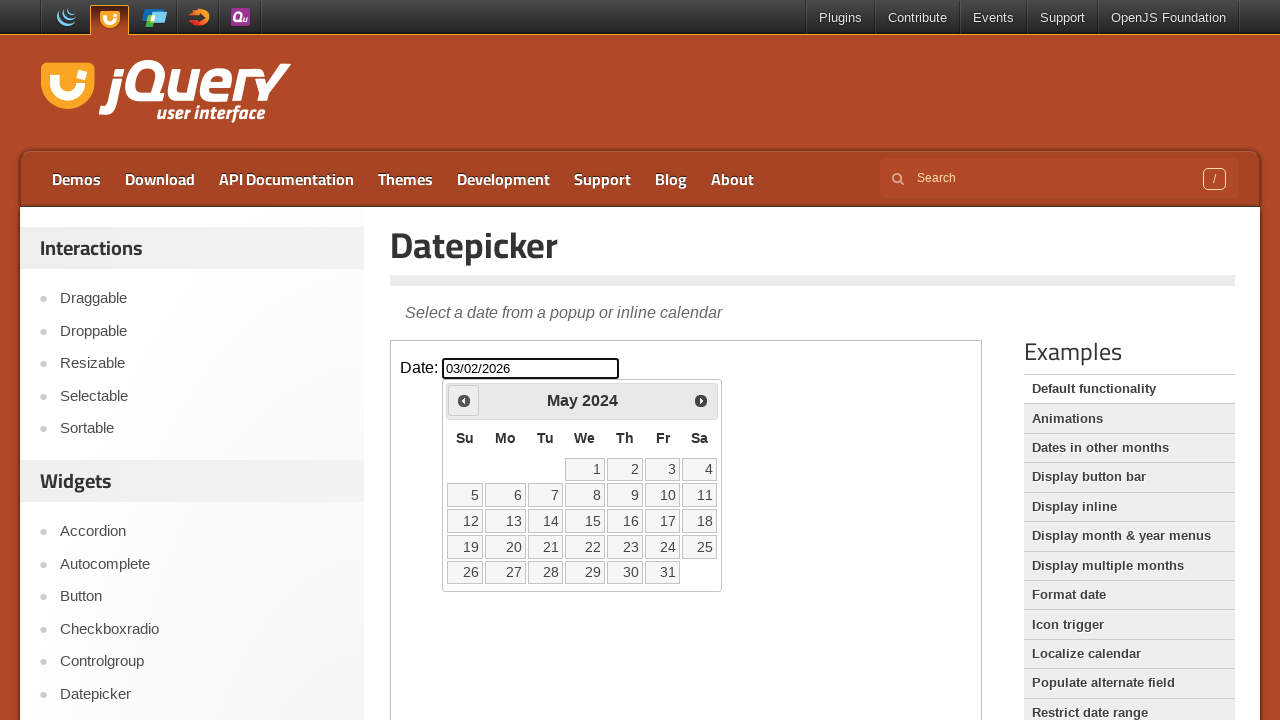

Retrieved current month and year: May 2024
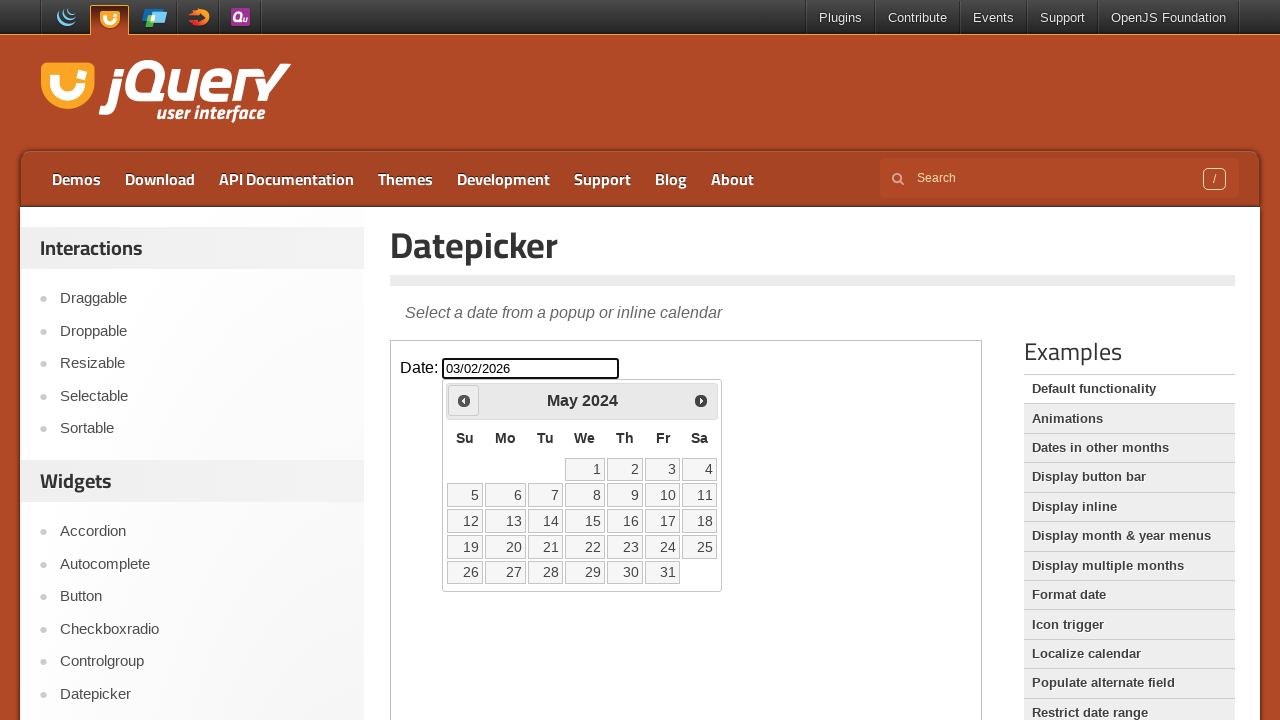

Clicked 'Prev' button to navigate to previous month at (464, 400) on .demo-frame >> internal:control=enter-frame >> xpath=//span[text()='Prev']
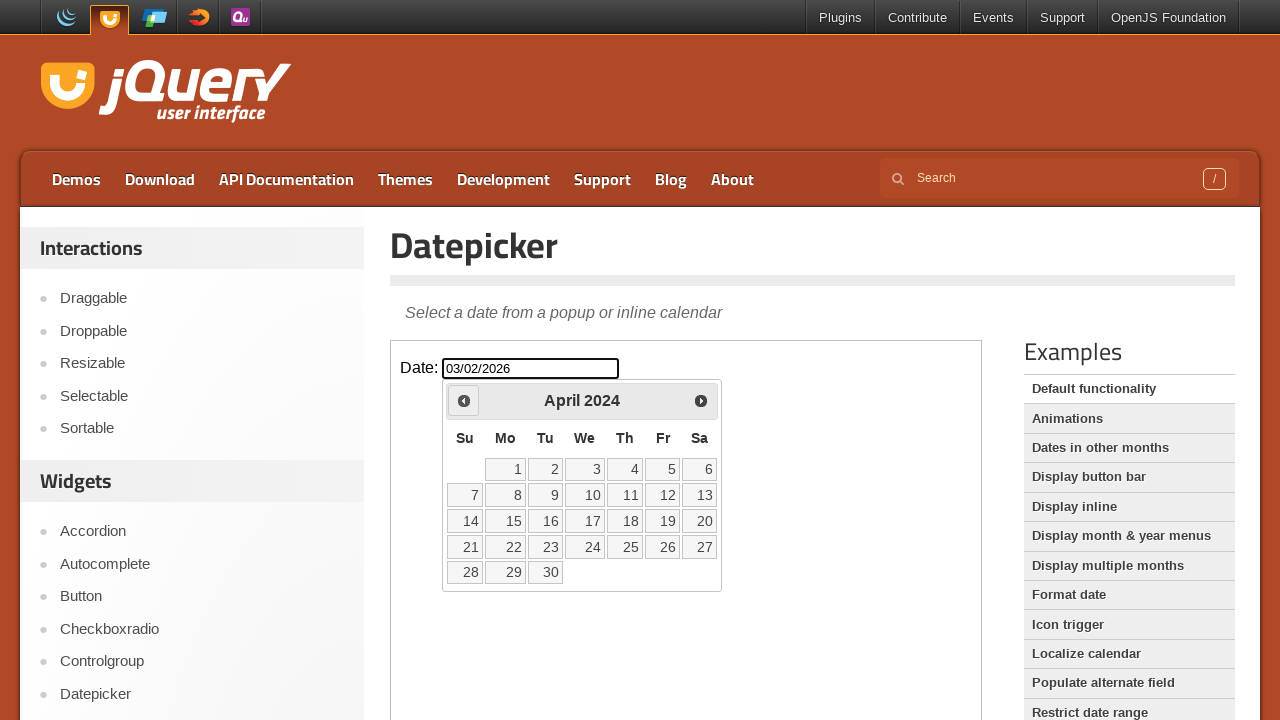

Retrieved current month and year: April 2024
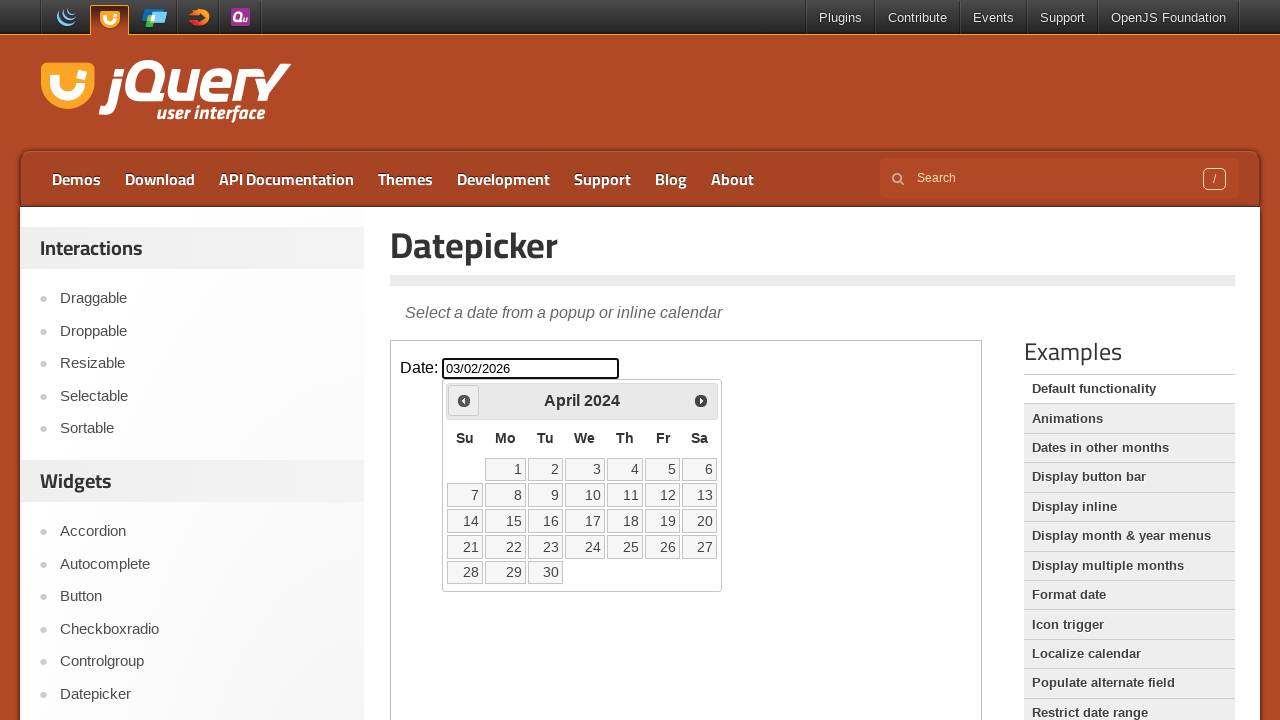

Clicked 'Prev' button to navigate to previous month at (464, 400) on .demo-frame >> internal:control=enter-frame >> xpath=//span[text()='Prev']
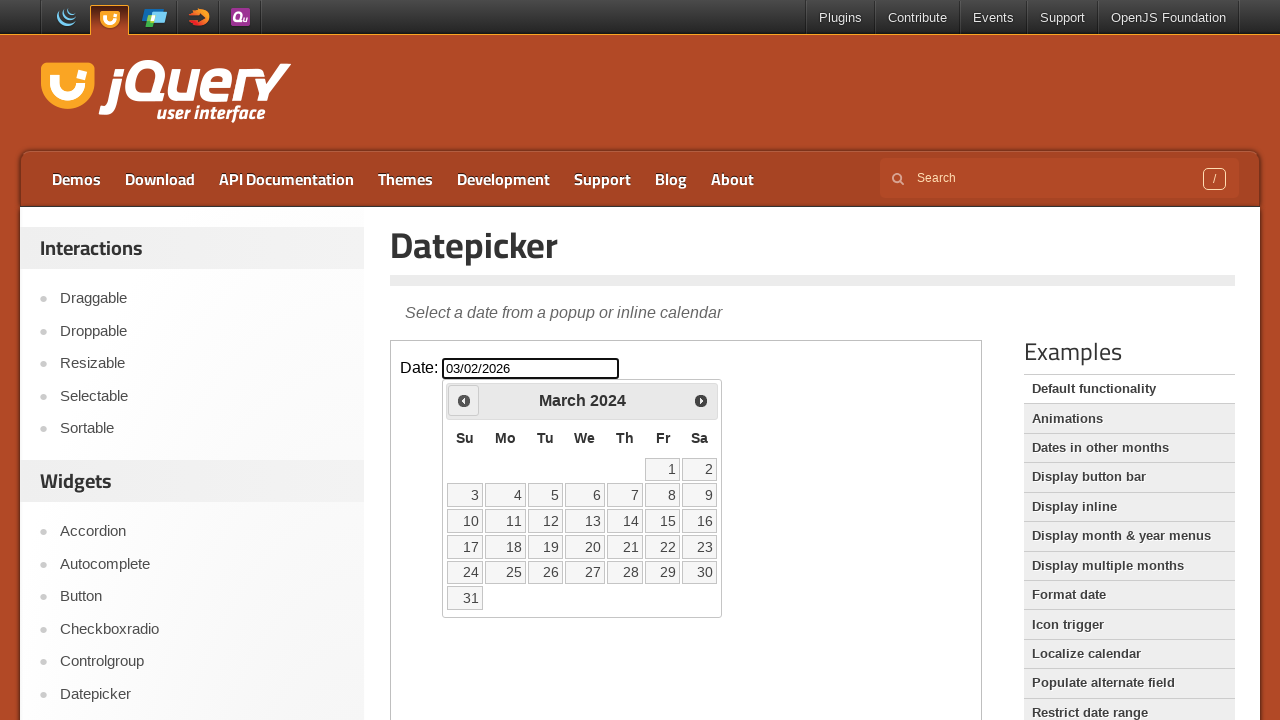

Retrieved current month and year: March 2024
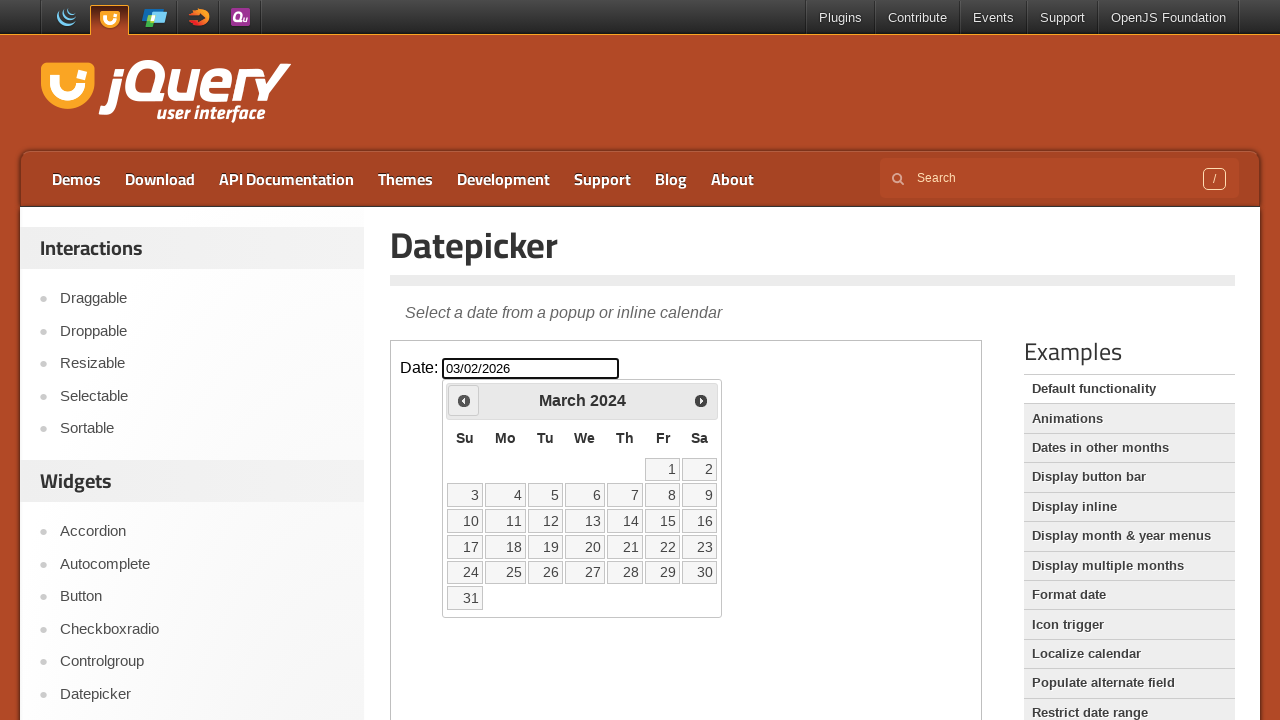

Clicked 'Prev' button to navigate to previous month at (464, 400) on .demo-frame >> internal:control=enter-frame >> xpath=//span[text()='Prev']
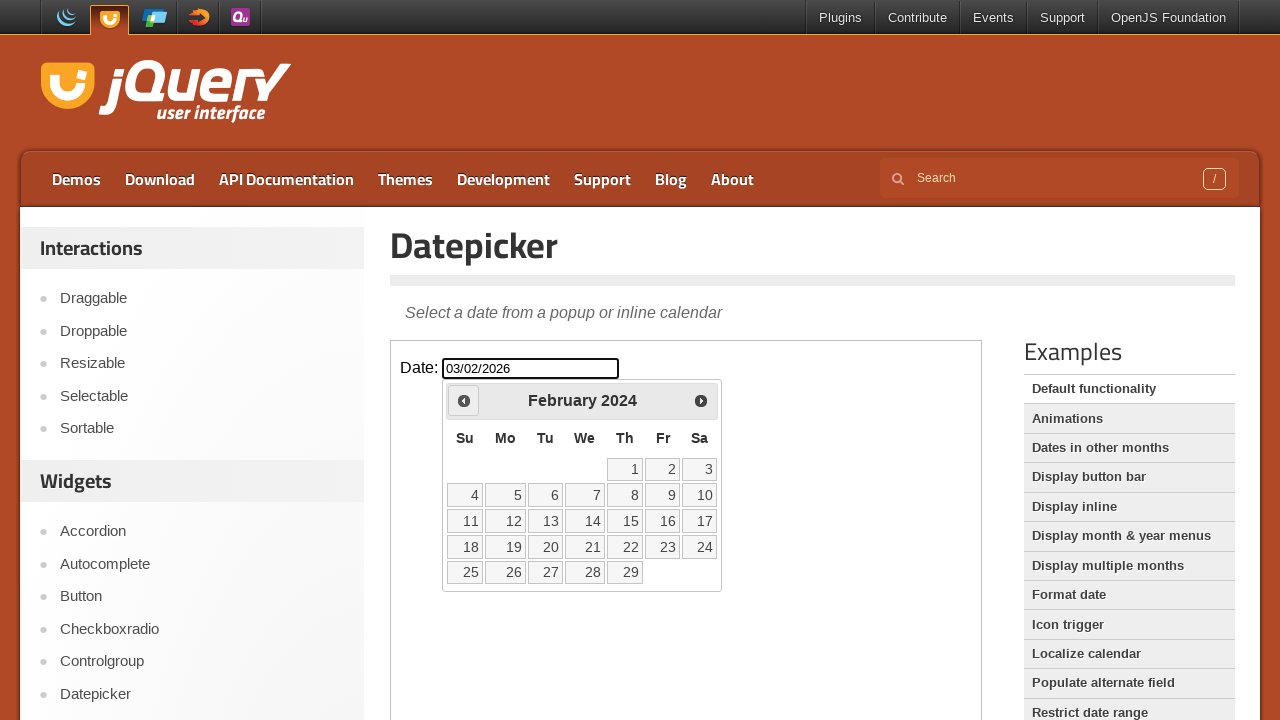

Retrieved current month and year: February 2024
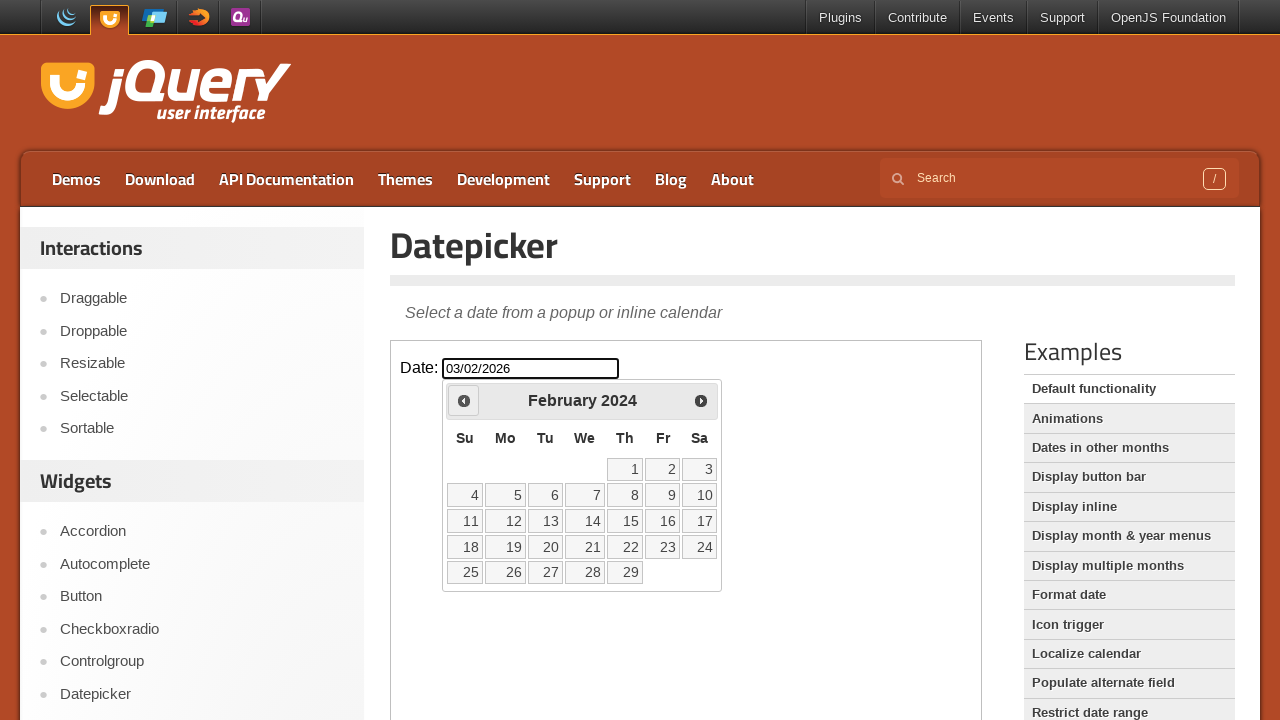

Clicked 'Prev' button to navigate to previous month at (464, 400) on .demo-frame >> internal:control=enter-frame >> xpath=//span[text()='Prev']
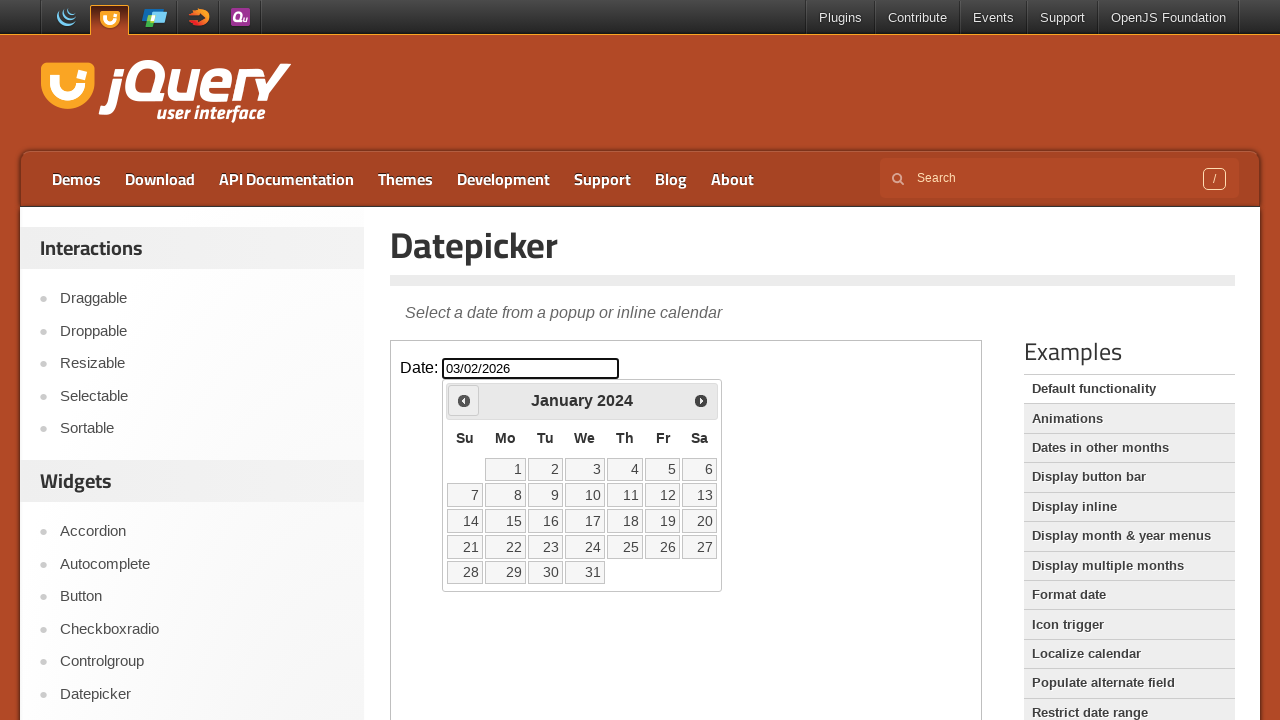

Retrieved current month and year: January 2024
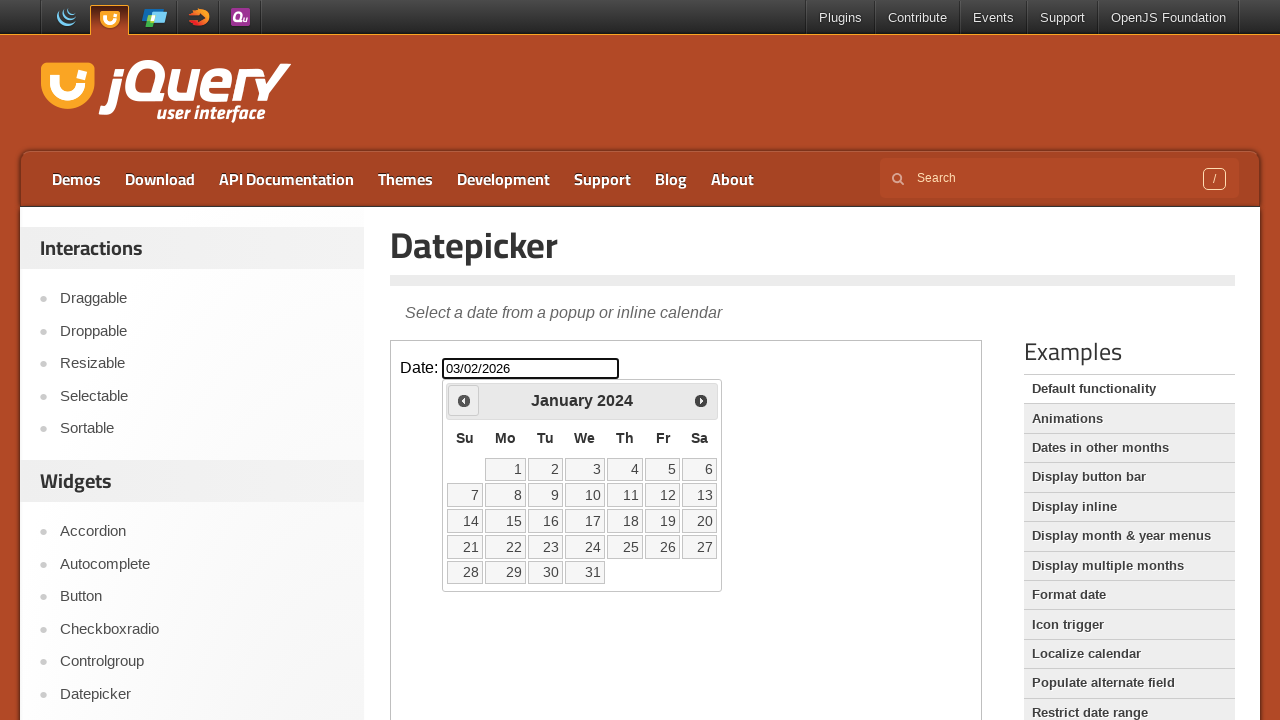

Clicked 'Prev' button to navigate to previous month at (464, 400) on .demo-frame >> internal:control=enter-frame >> xpath=//span[text()='Prev']
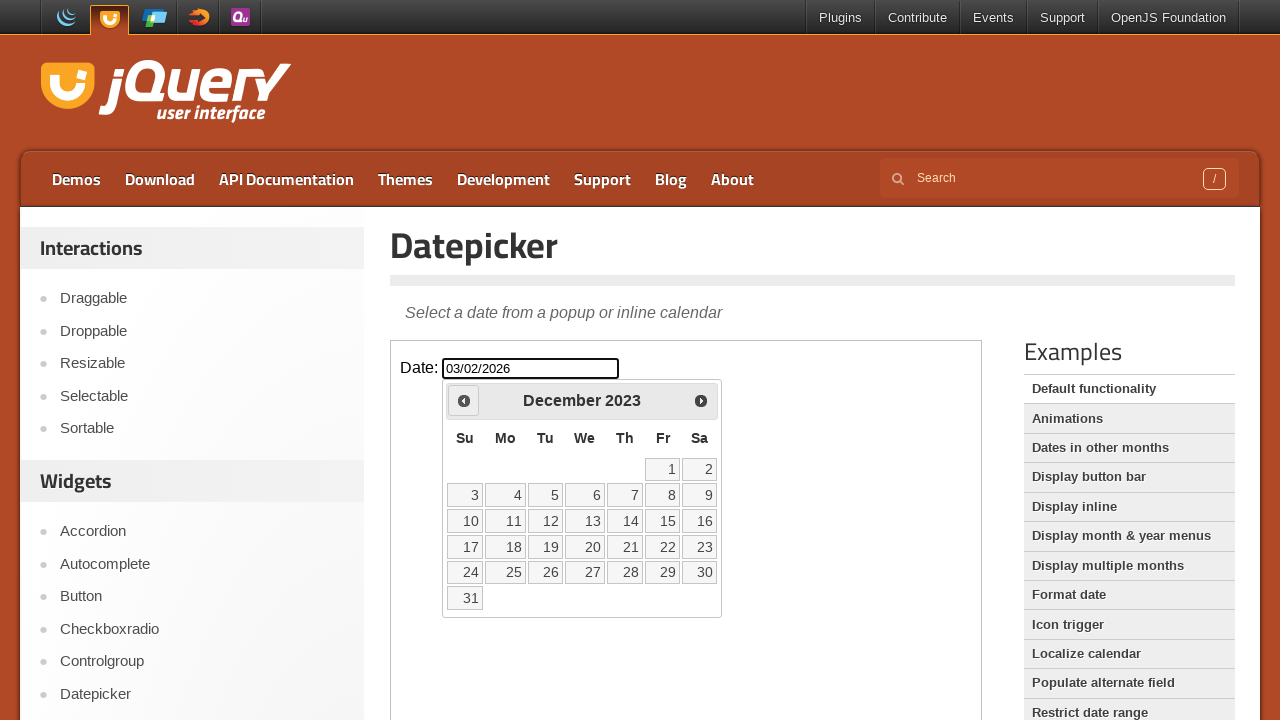

Retrieved current month and year: December 2023
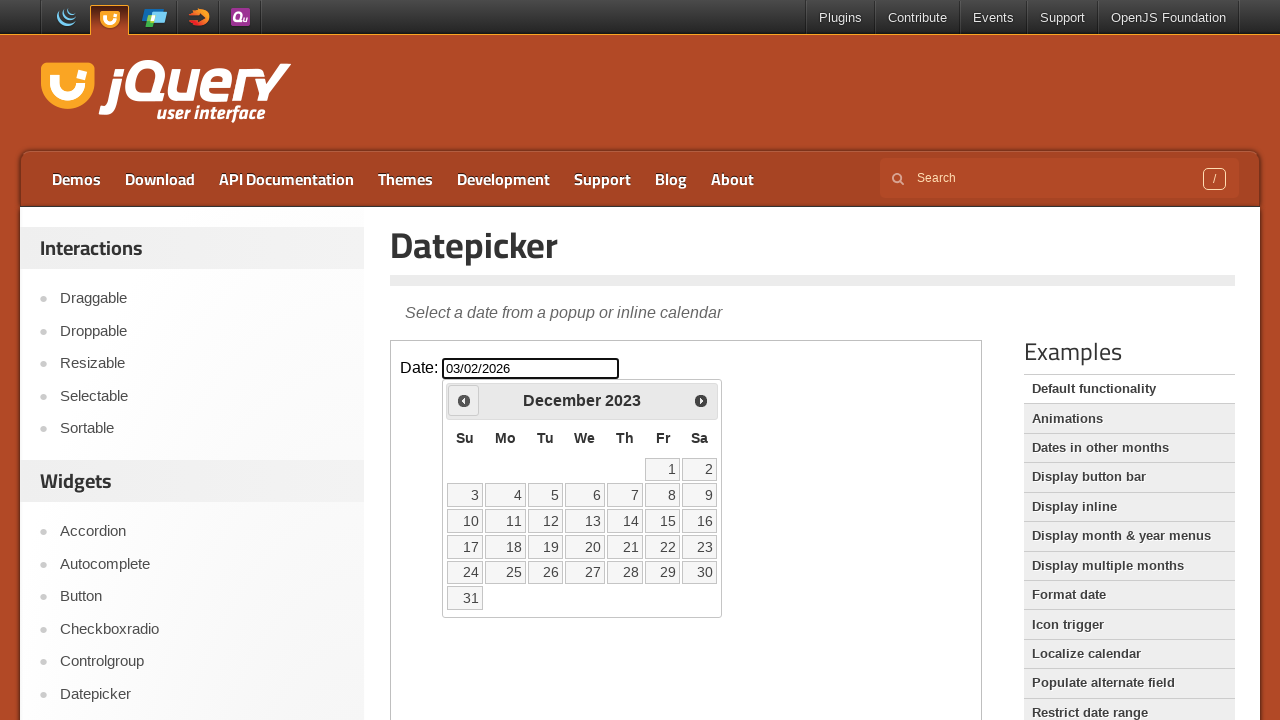

Clicked 'Prev' button to navigate to previous month at (464, 400) on .demo-frame >> internal:control=enter-frame >> xpath=//span[text()='Prev']
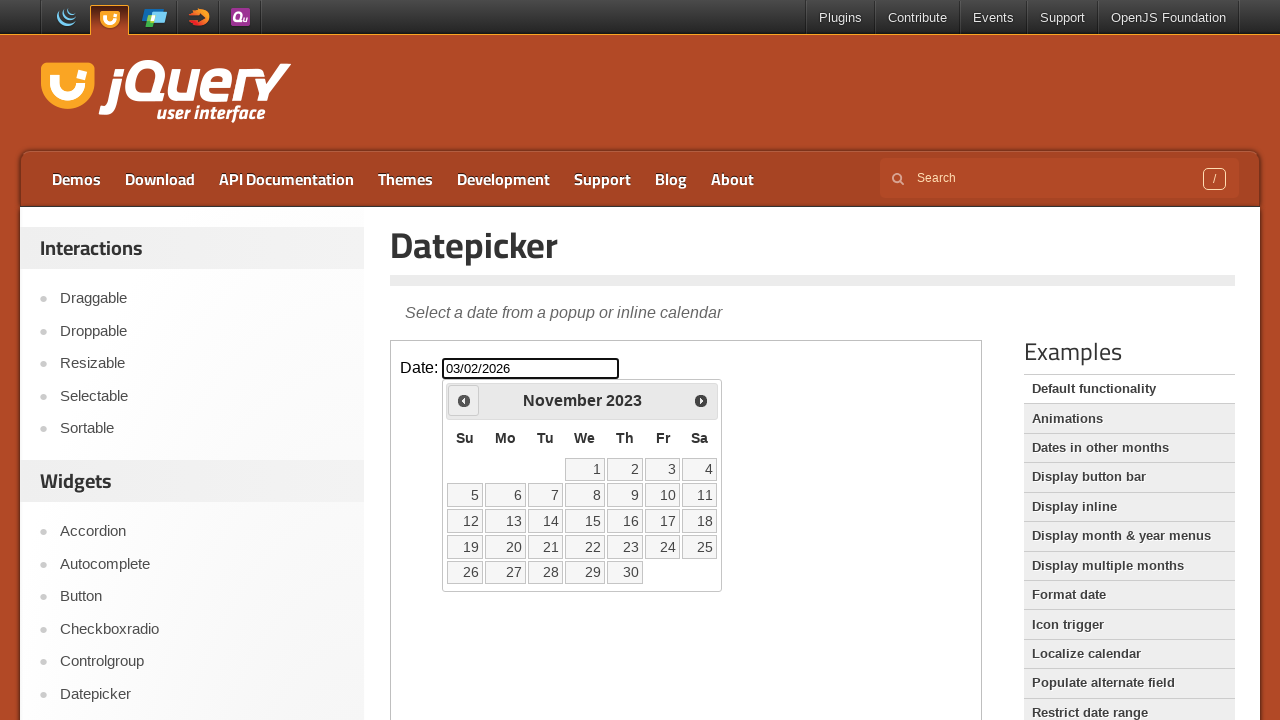

Retrieved current month and year: November 2023
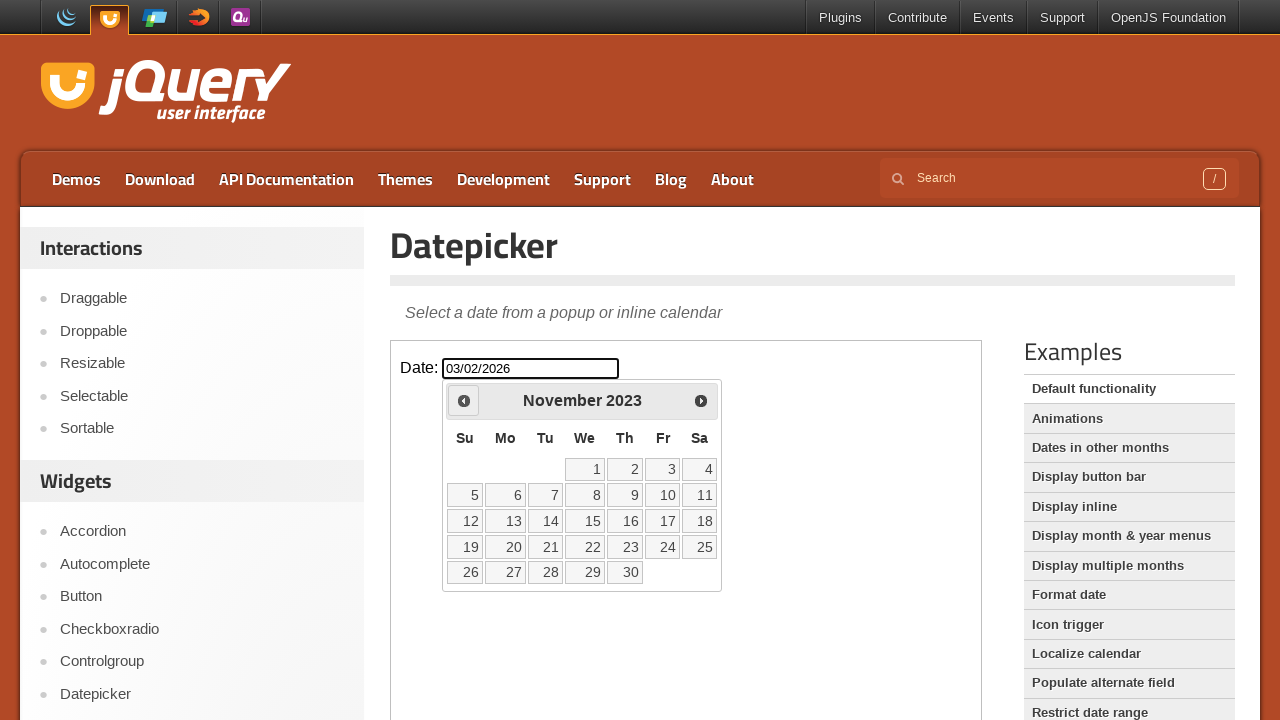

Clicked 'Prev' button to navigate to previous month at (464, 400) on .demo-frame >> internal:control=enter-frame >> xpath=//span[text()='Prev']
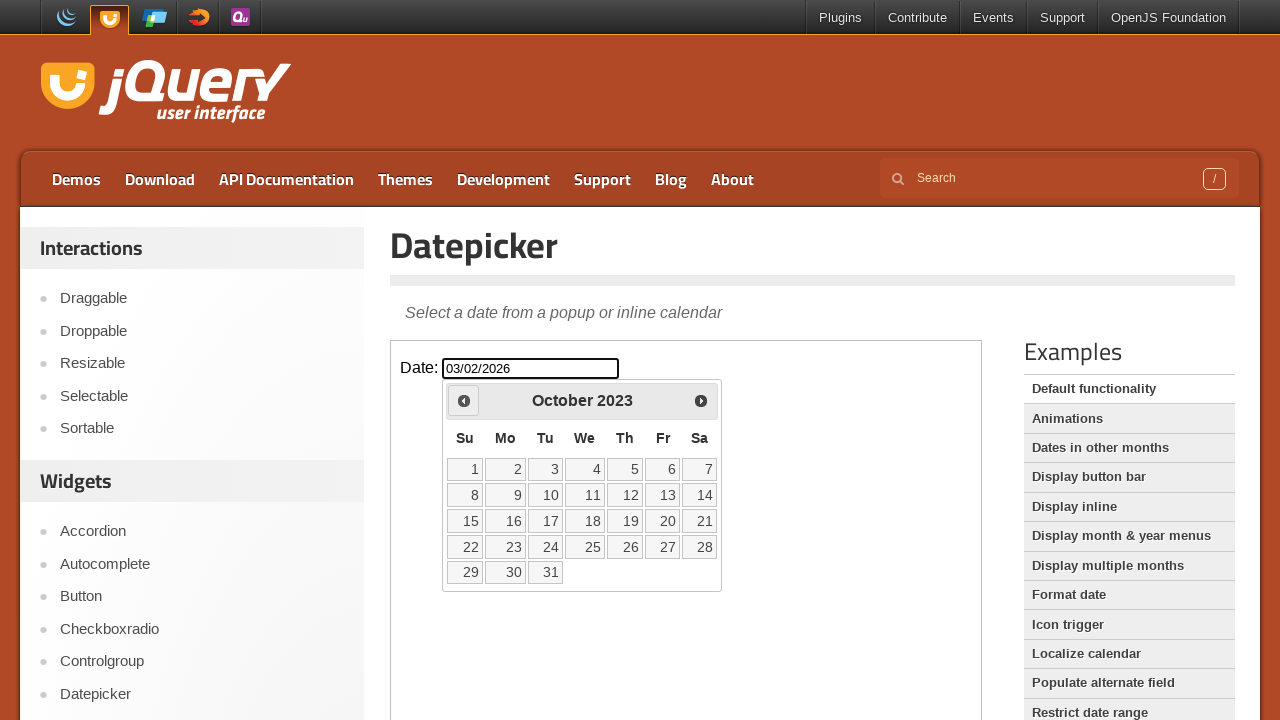

Retrieved current month and year: October 2023
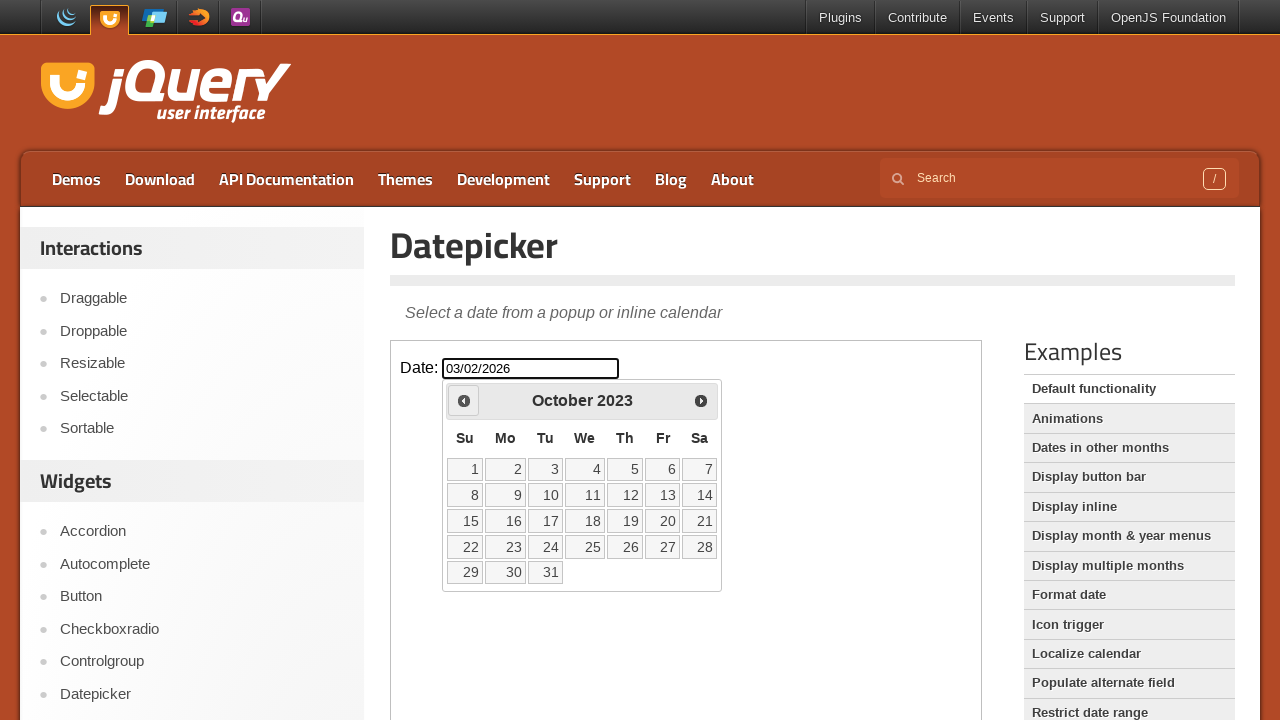

Clicked 'Prev' button to navigate to previous month at (464, 400) on .demo-frame >> internal:control=enter-frame >> xpath=//span[text()='Prev']
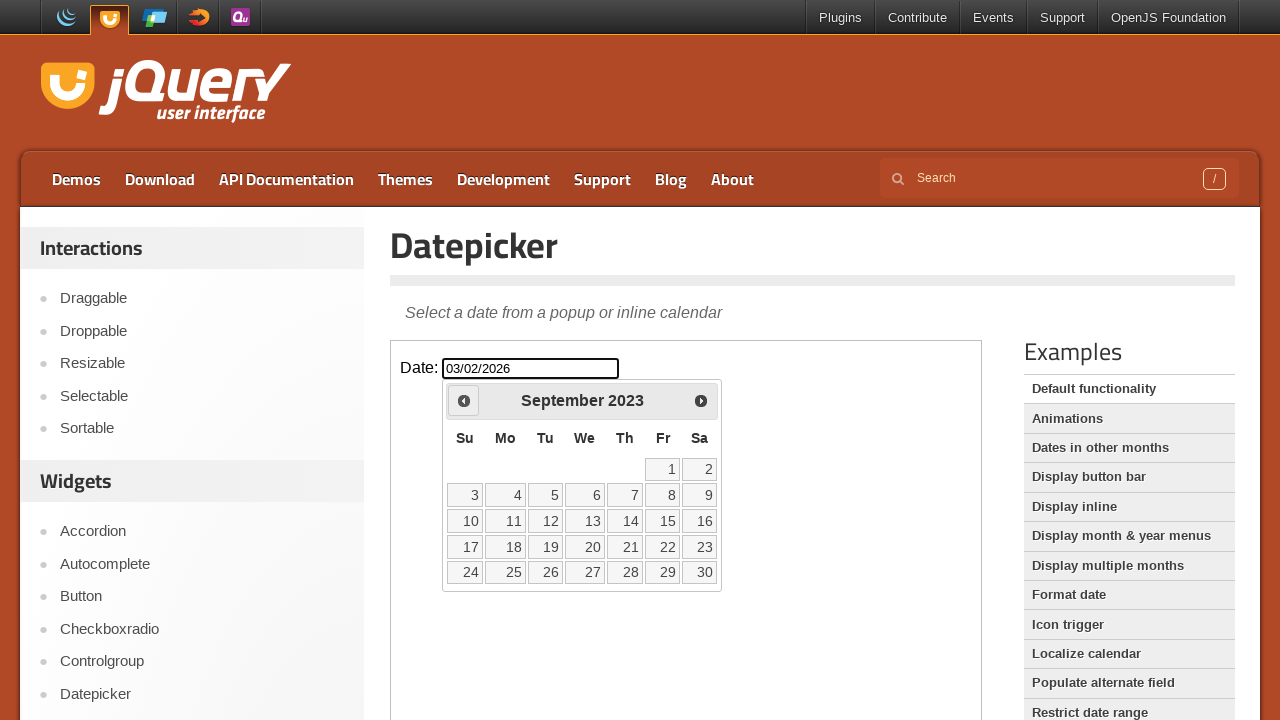

Retrieved current month and year: September 2023
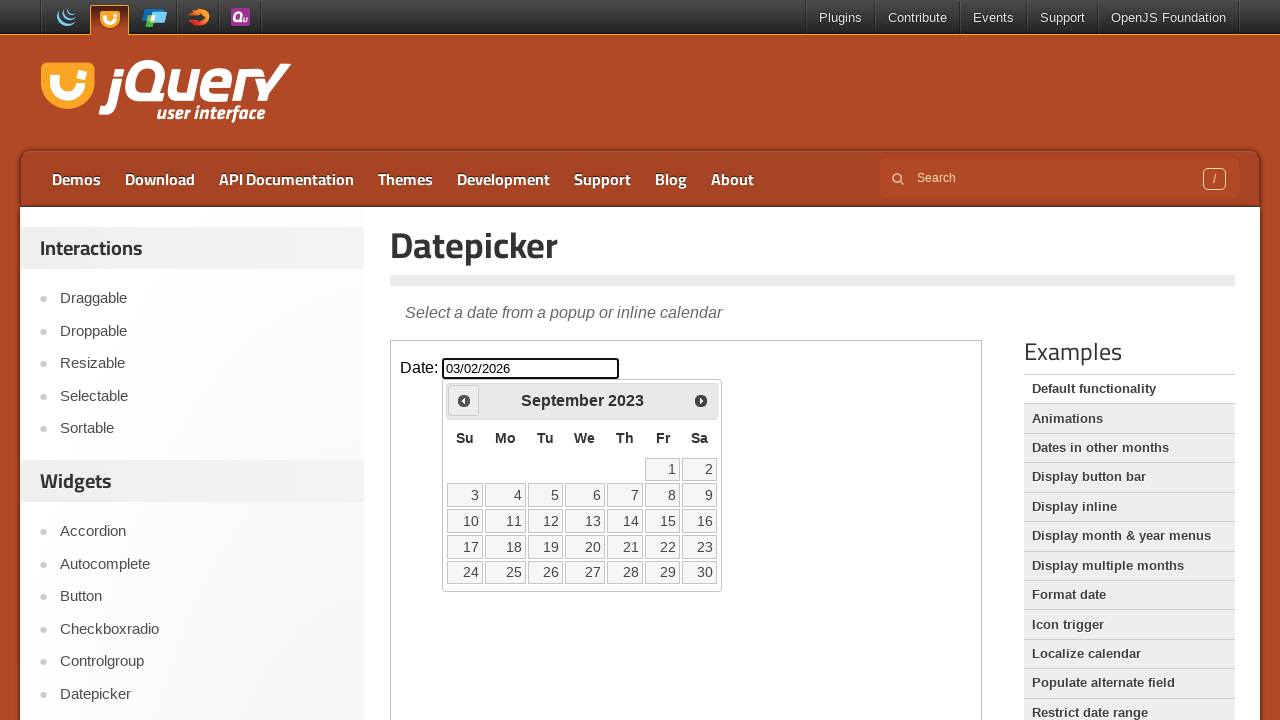

Clicked 'Prev' button to navigate to previous month at (464, 400) on .demo-frame >> internal:control=enter-frame >> xpath=//span[text()='Prev']
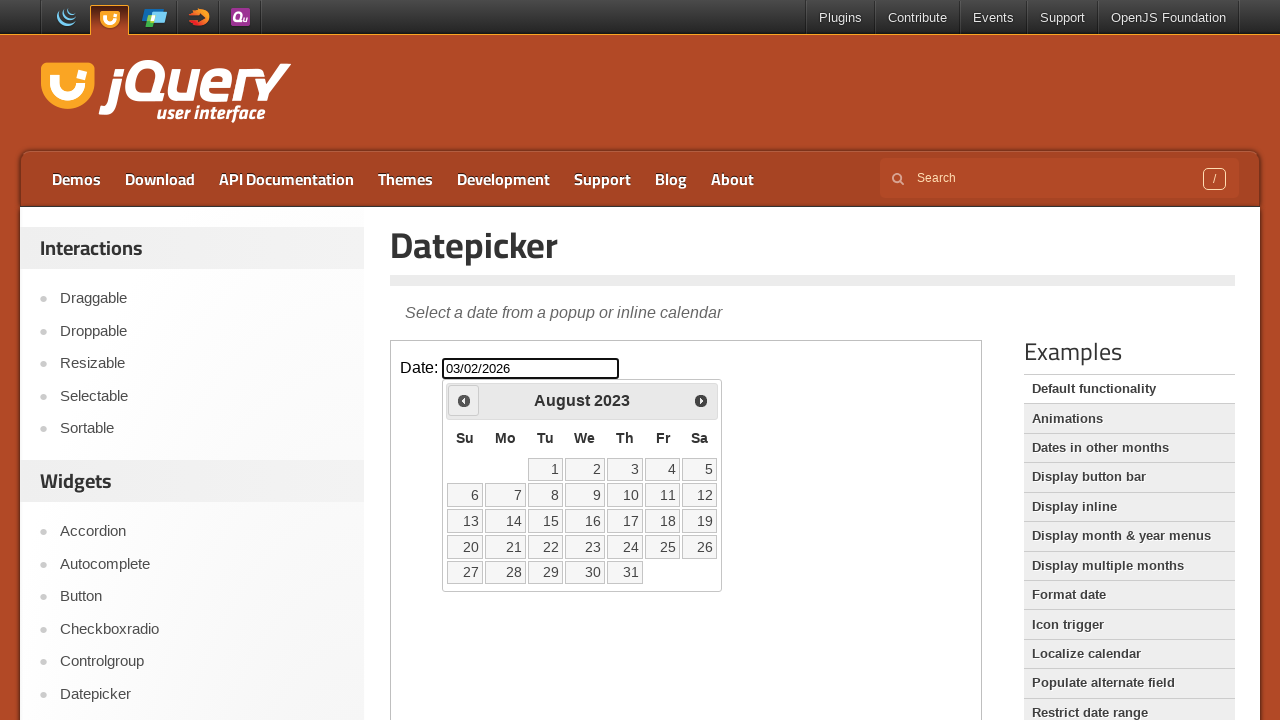

Retrieved current month and year: August 2023
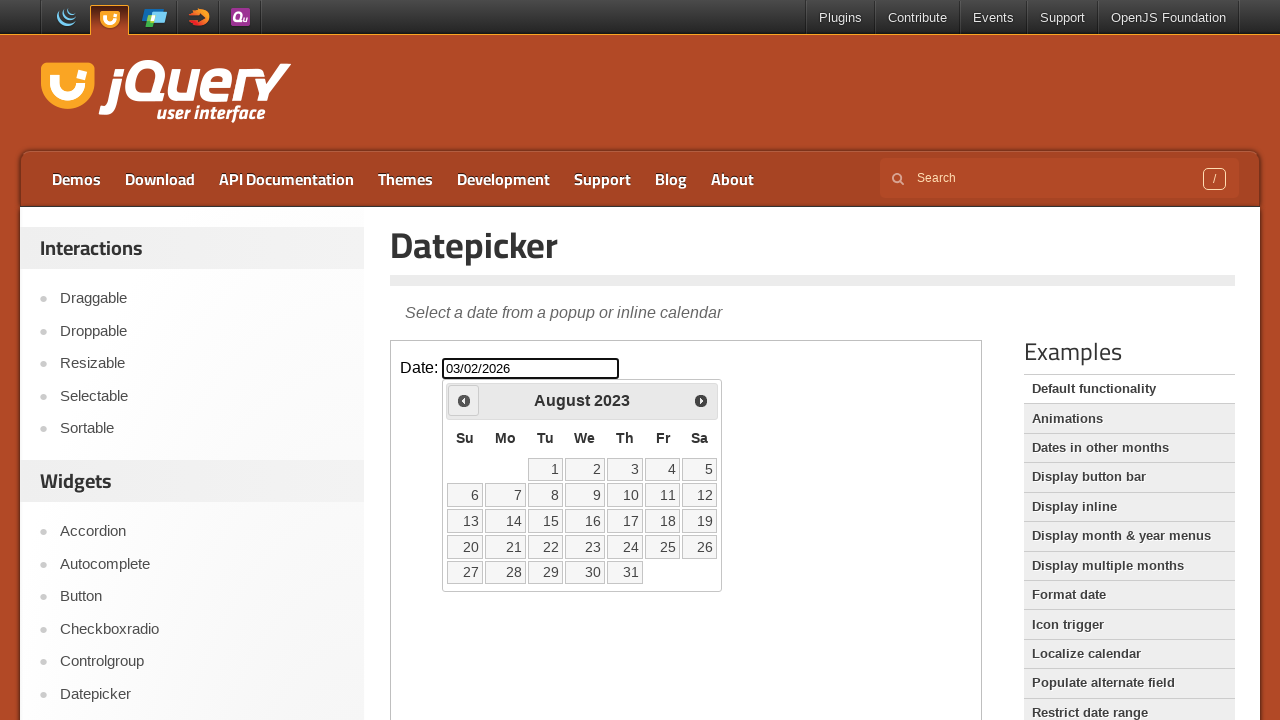

Clicked 'Prev' button to navigate to previous month at (464, 400) on .demo-frame >> internal:control=enter-frame >> xpath=//span[text()='Prev']
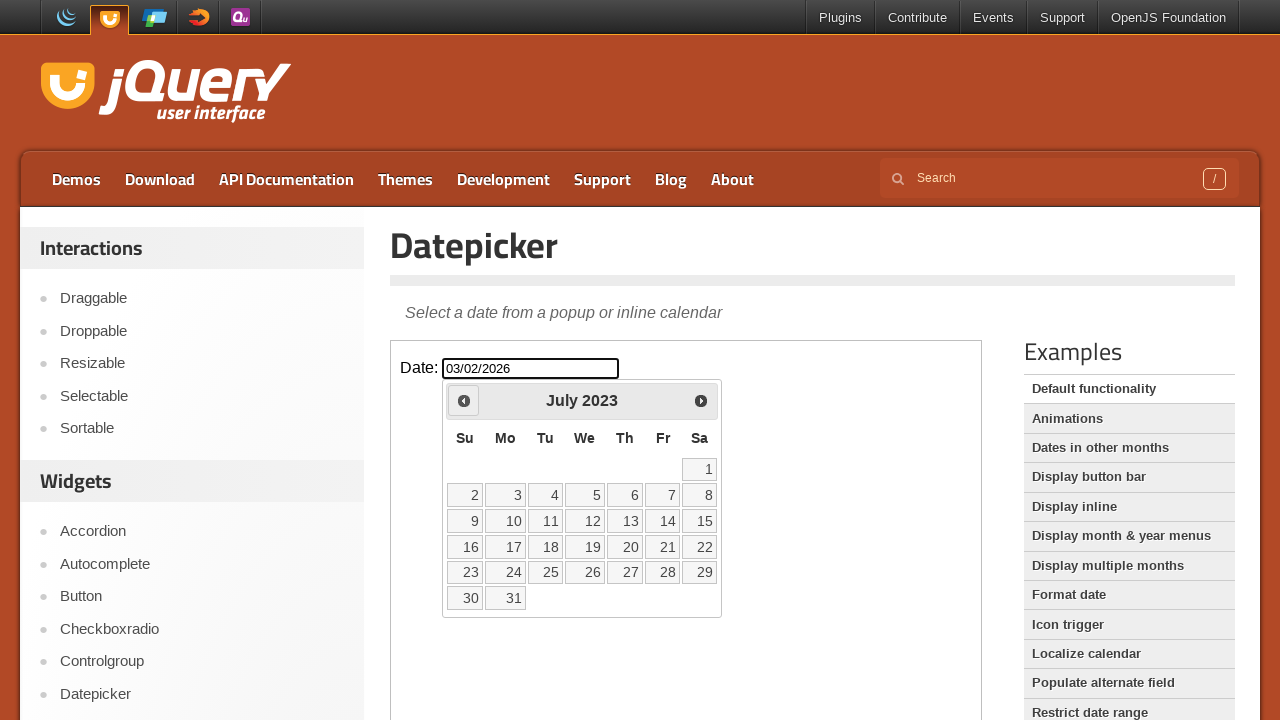

Retrieved current month and year: July 2023
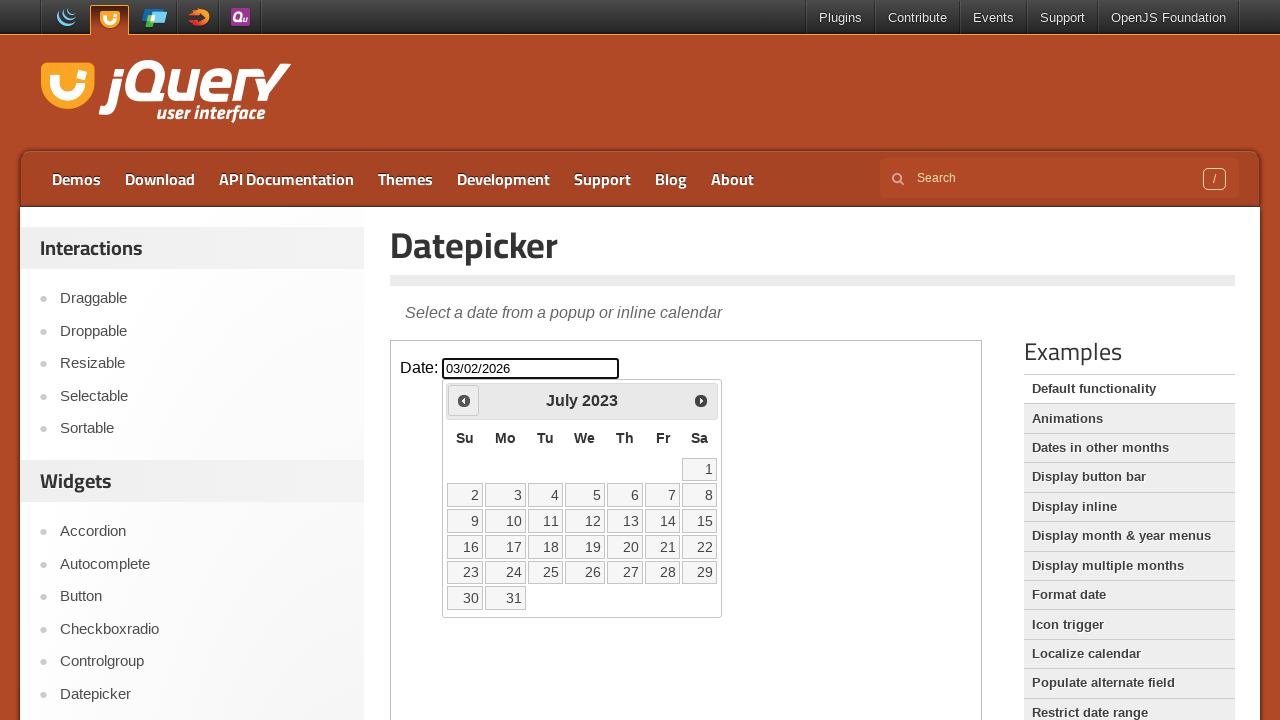

Clicked 'Prev' button to navigate to previous month at (464, 400) on .demo-frame >> internal:control=enter-frame >> xpath=//span[text()='Prev']
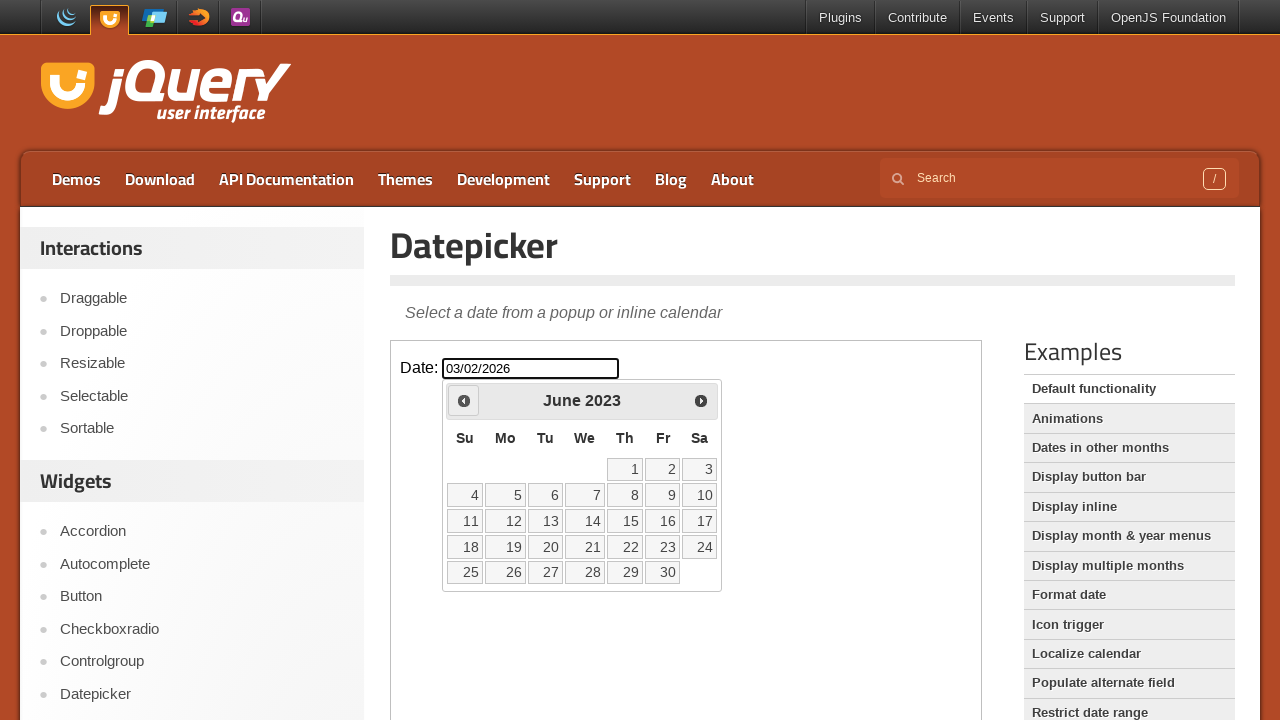

Retrieved current month and year: June 2023
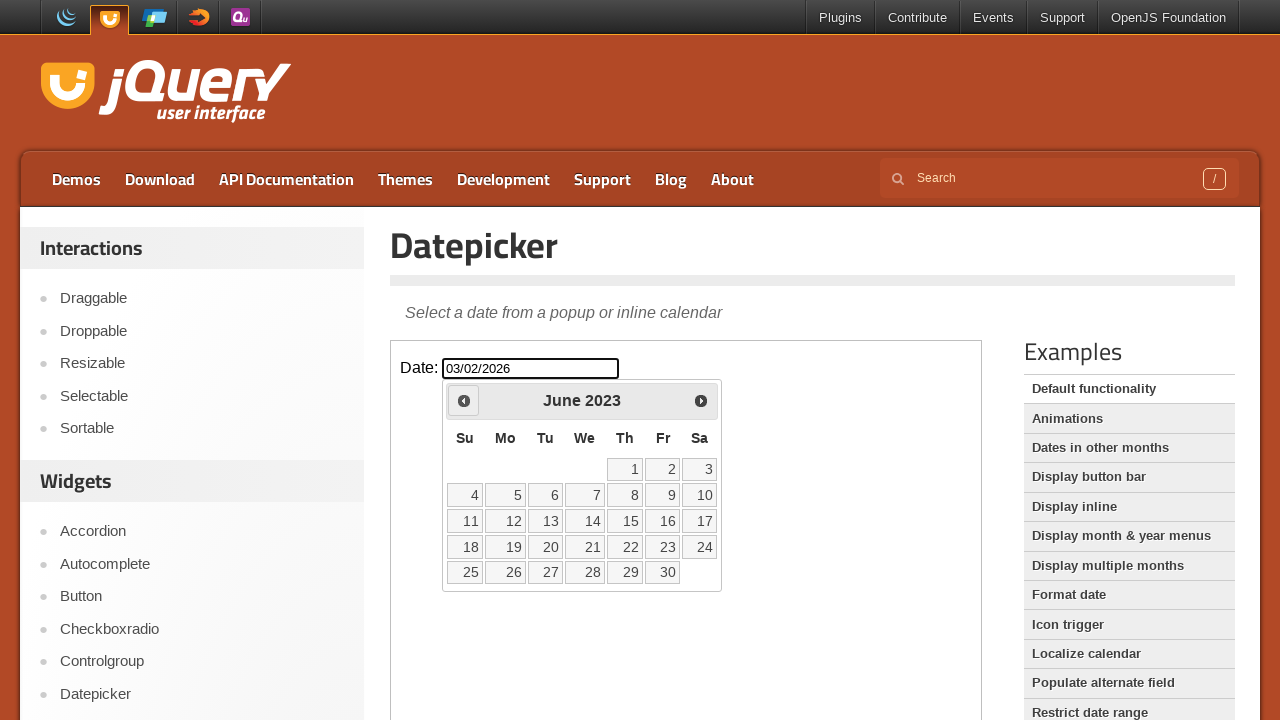

Clicked 'Prev' button to navigate to previous month at (464, 400) on .demo-frame >> internal:control=enter-frame >> xpath=//span[text()='Prev']
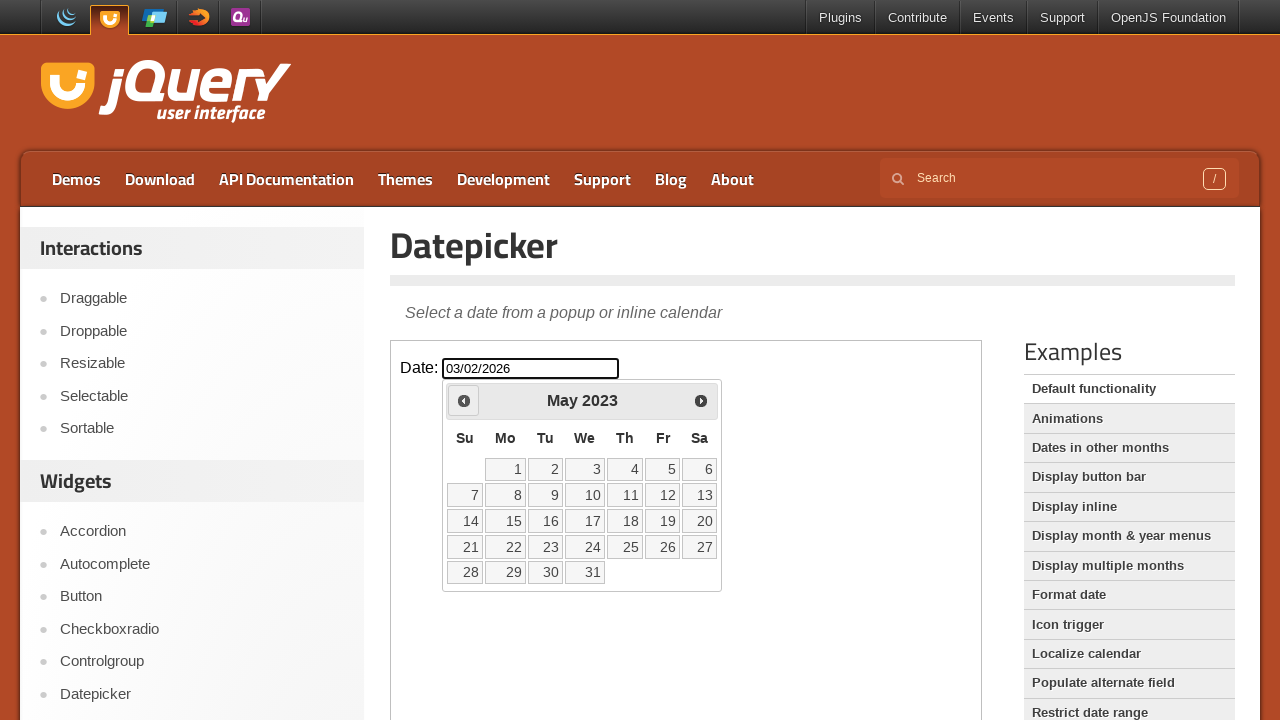

Retrieved current month and year: May 2023
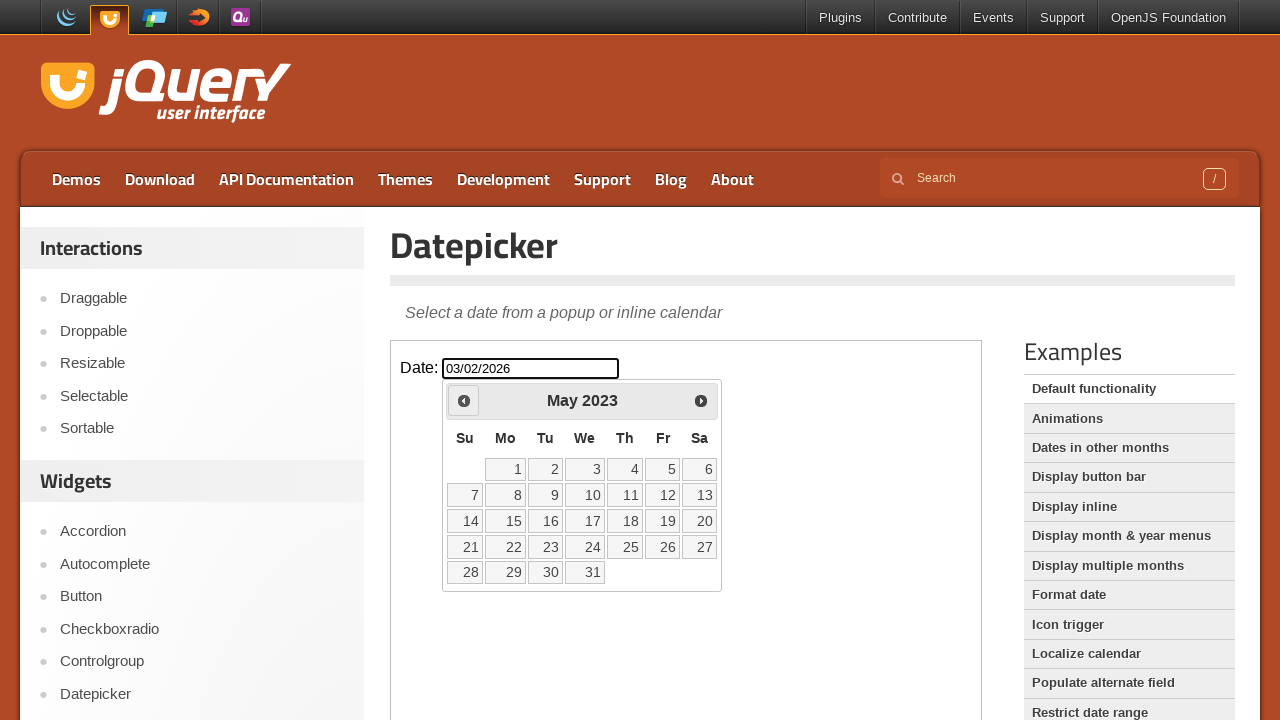

Clicked 'Prev' button to navigate to previous month at (464, 400) on .demo-frame >> internal:control=enter-frame >> xpath=//span[text()='Prev']
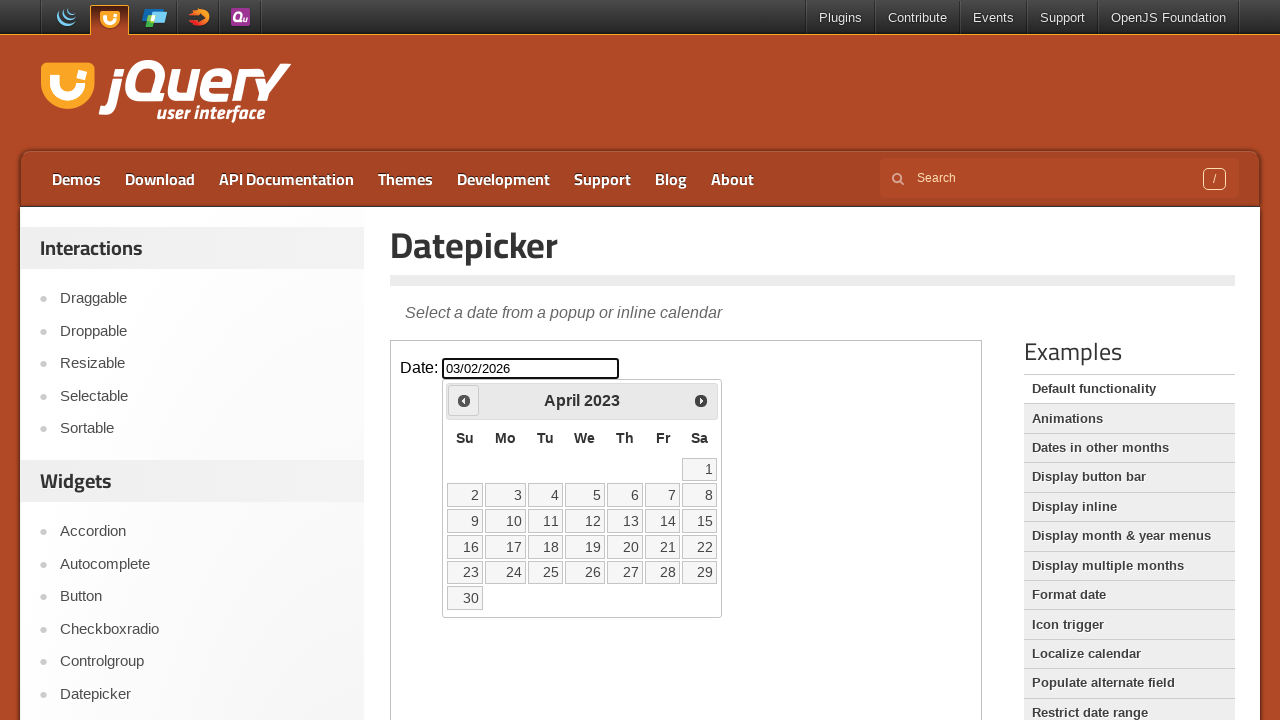

Retrieved current month and year: April 2023
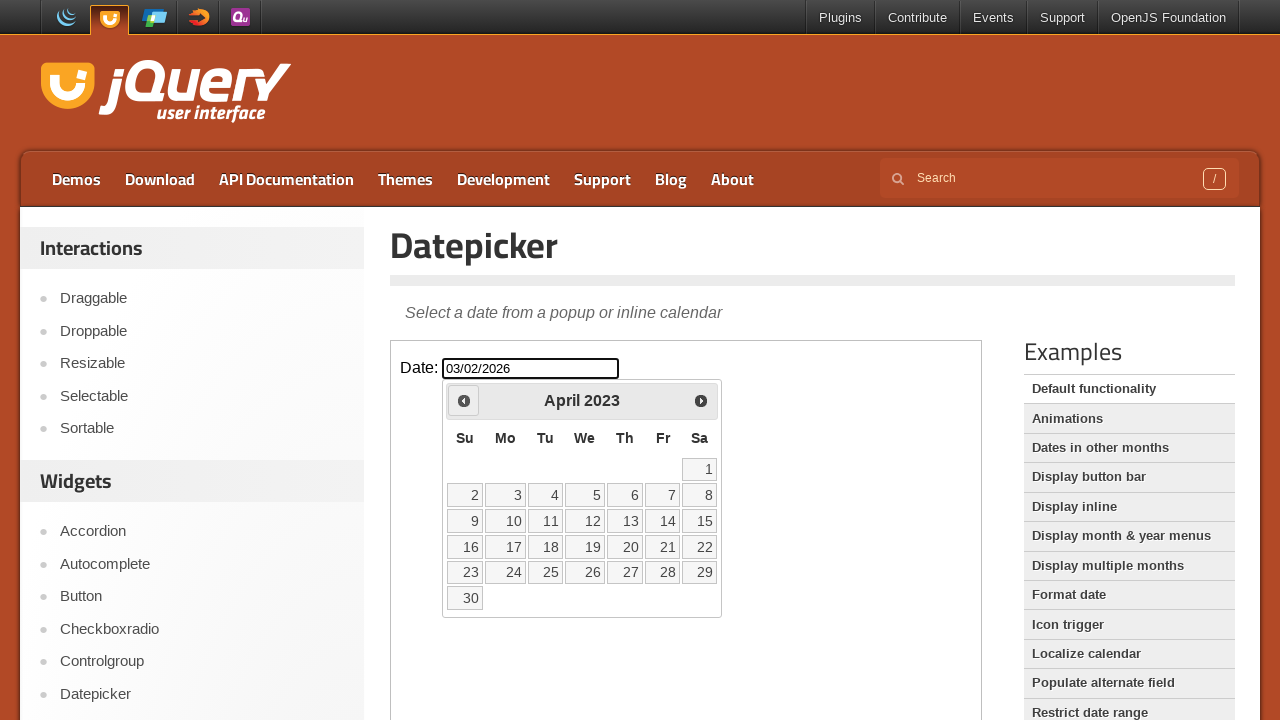

Clicked 'Prev' button to navigate to previous month at (464, 400) on .demo-frame >> internal:control=enter-frame >> xpath=//span[text()='Prev']
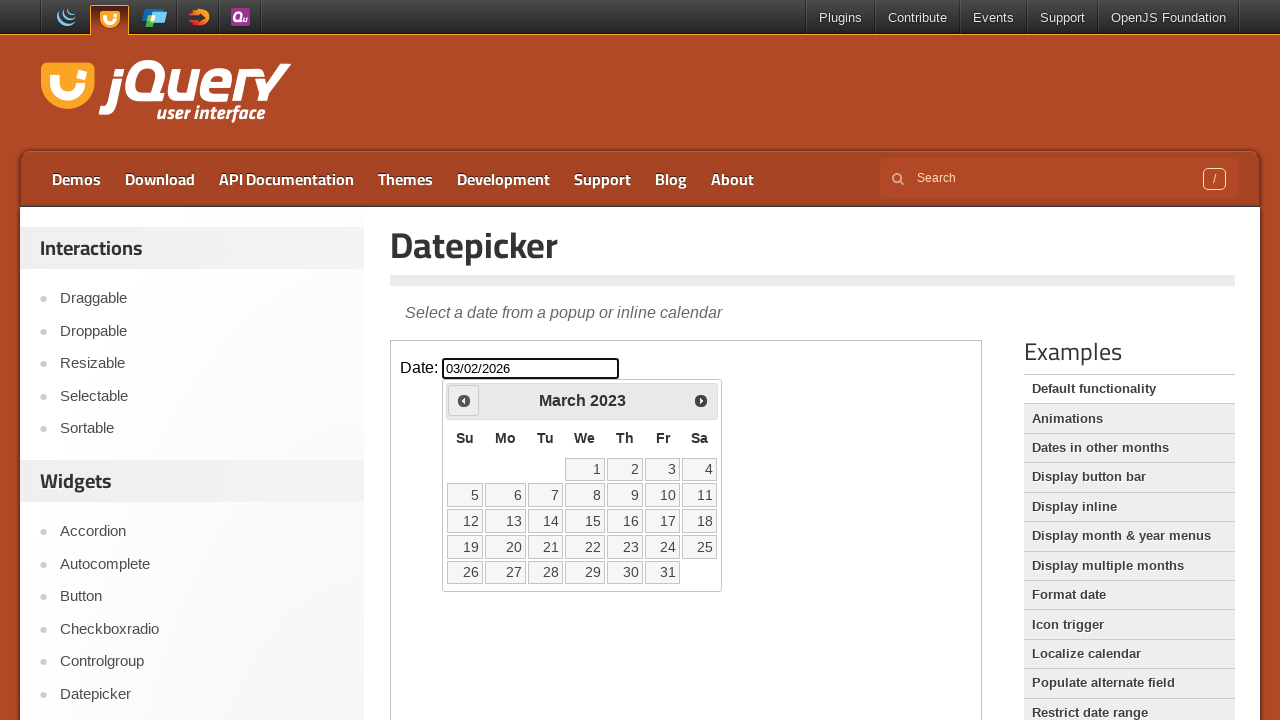

Retrieved current month and year: March 2023
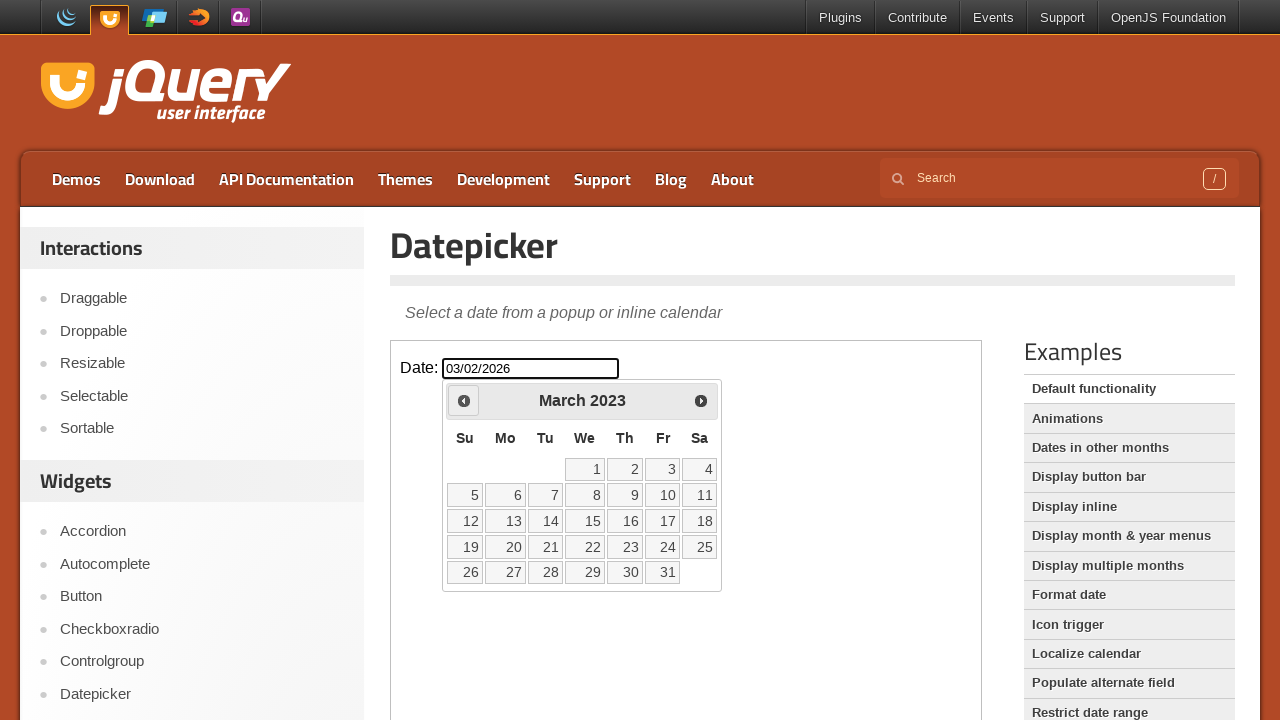

Clicked 'Prev' button to navigate to previous month at (464, 400) on .demo-frame >> internal:control=enter-frame >> xpath=//span[text()='Prev']
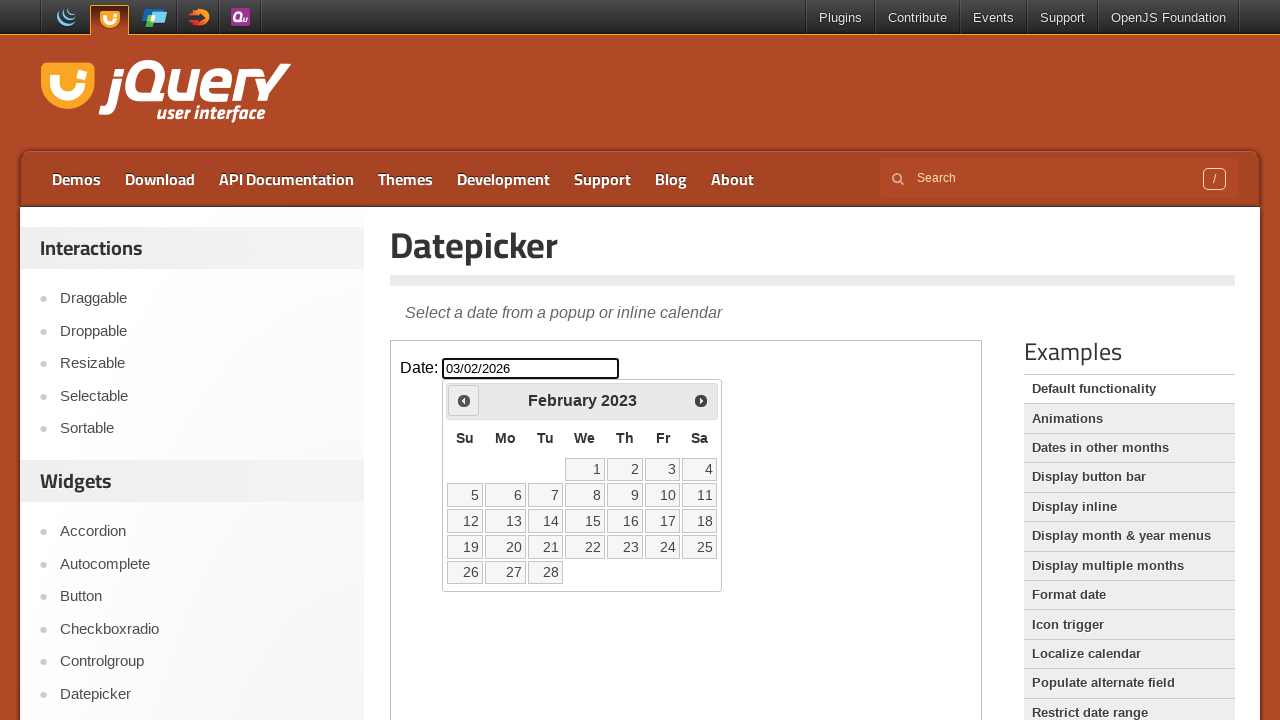

Retrieved current month and year: February 2023
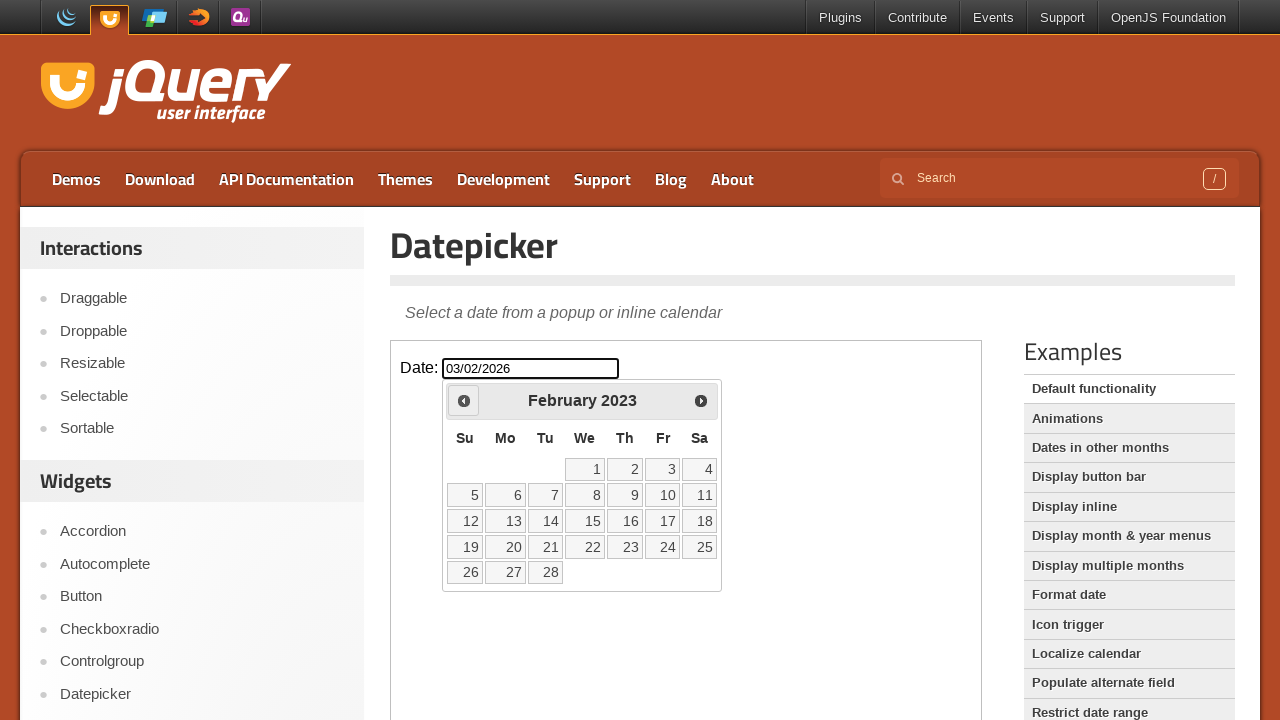

Clicked 'Prev' button to navigate to previous month at (464, 400) on .demo-frame >> internal:control=enter-frame >> xpath=//span[text()='Prev']
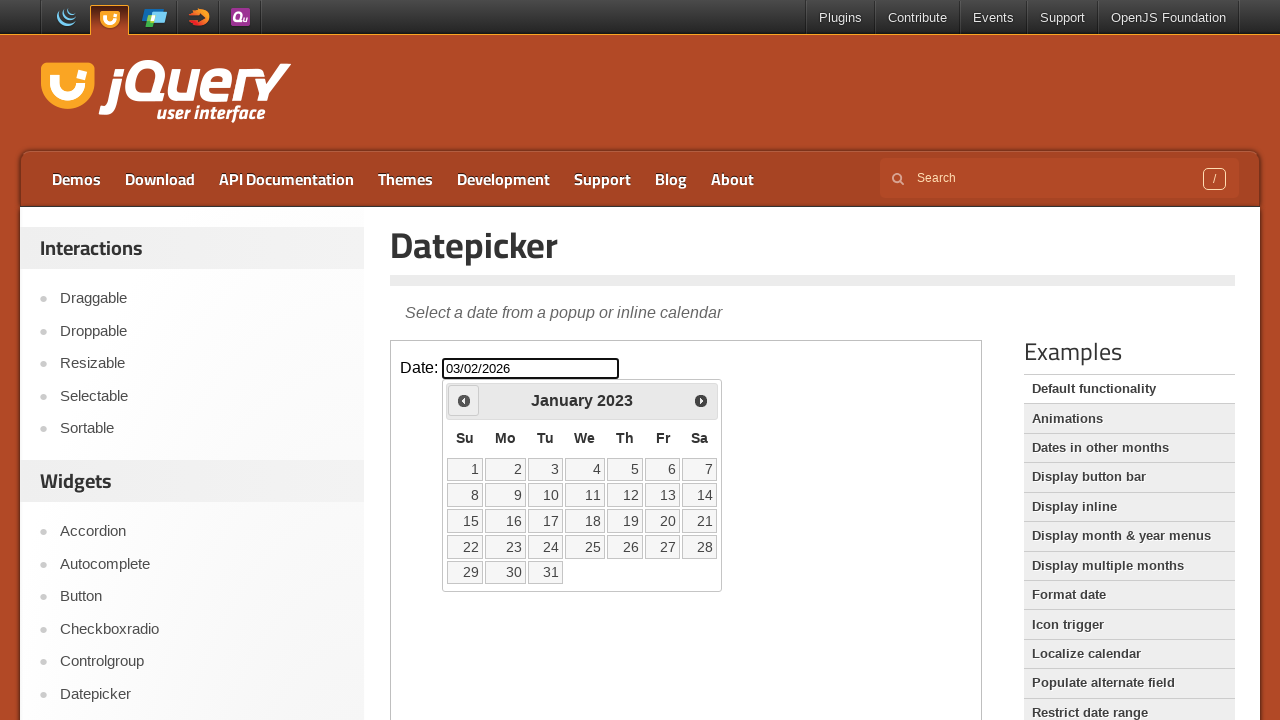

Retrieved current month and year: January 2023
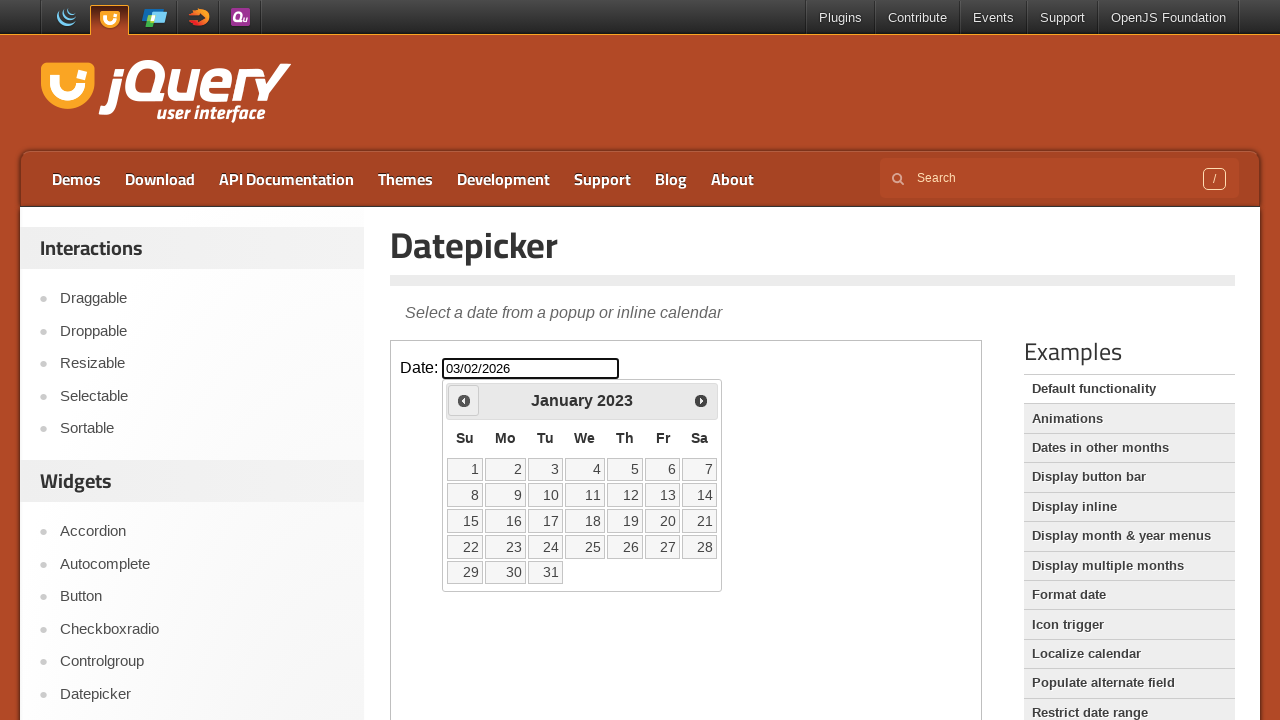

Clicked 'Prev' button to navigate to previous month at (464, 400) on .demo-frame >> internal:control=enter-frame >> xpath=//span[text()='Prev']
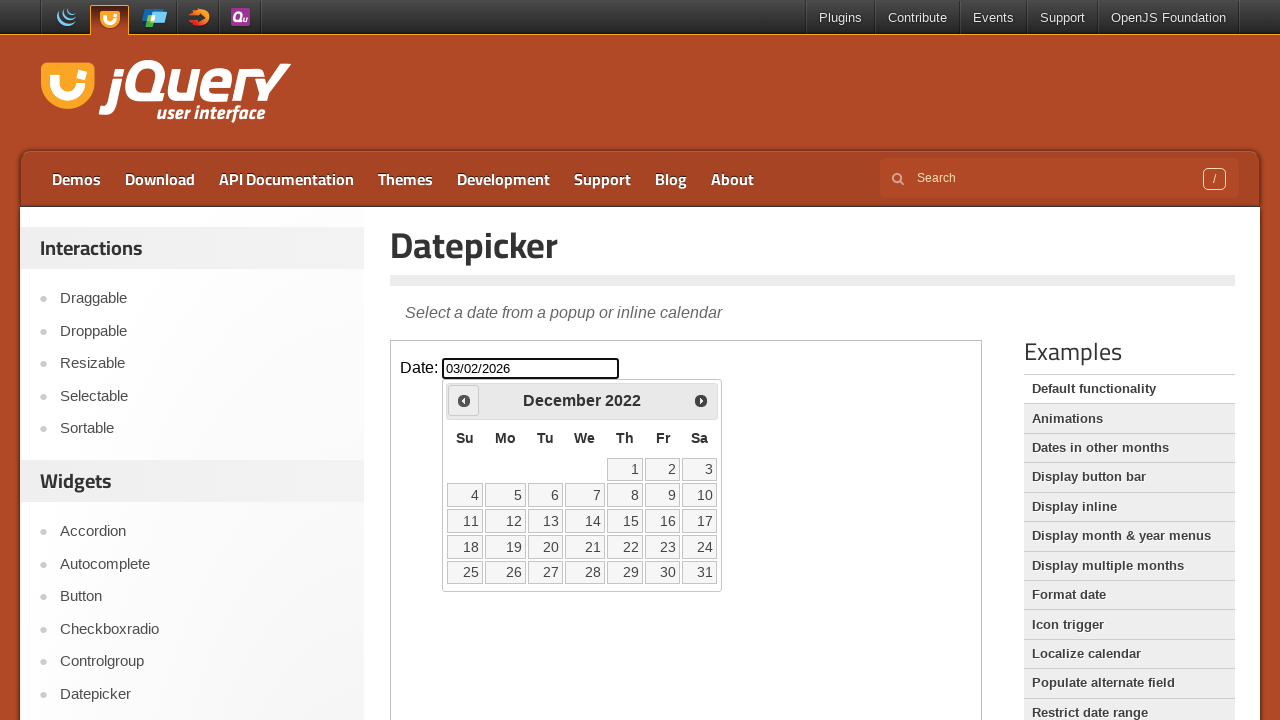

Retrieved current month and year: December 2022
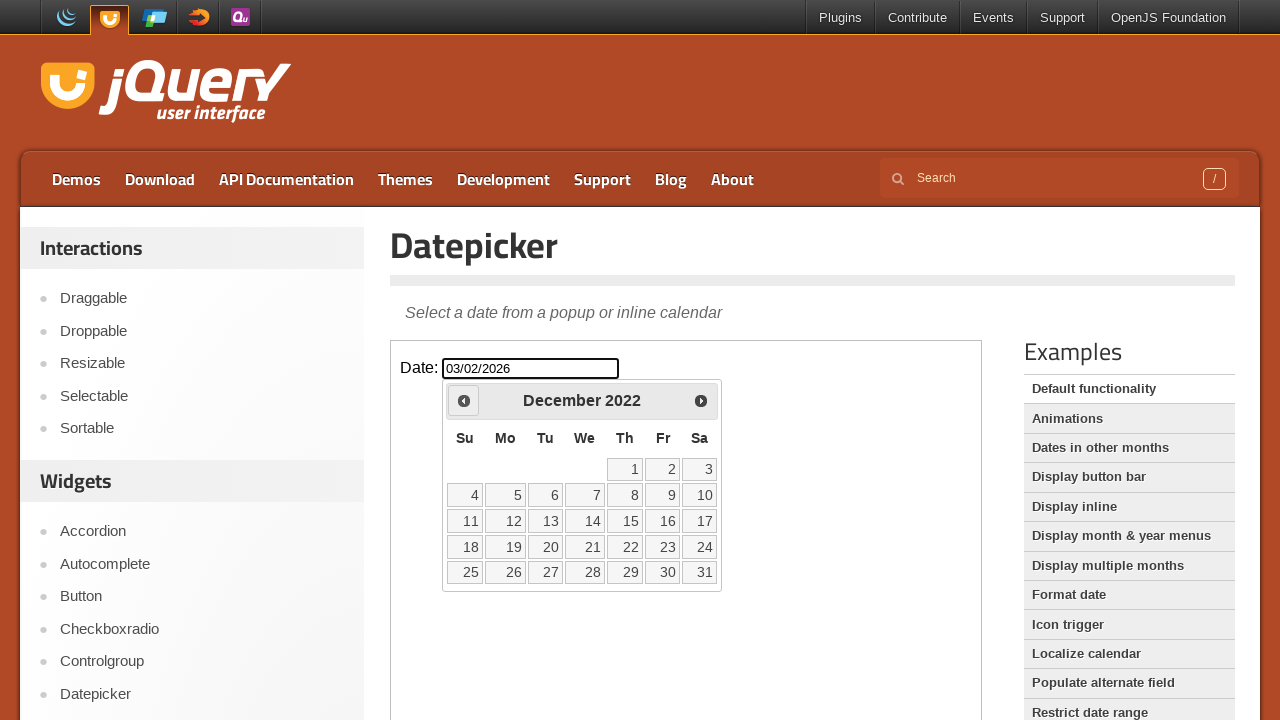

Clicked 'Prev' button to navigate to previous month at (464, 400) on .demo-frame >> internal:control=enter-frame >> xpath=//span[text()='Prev']
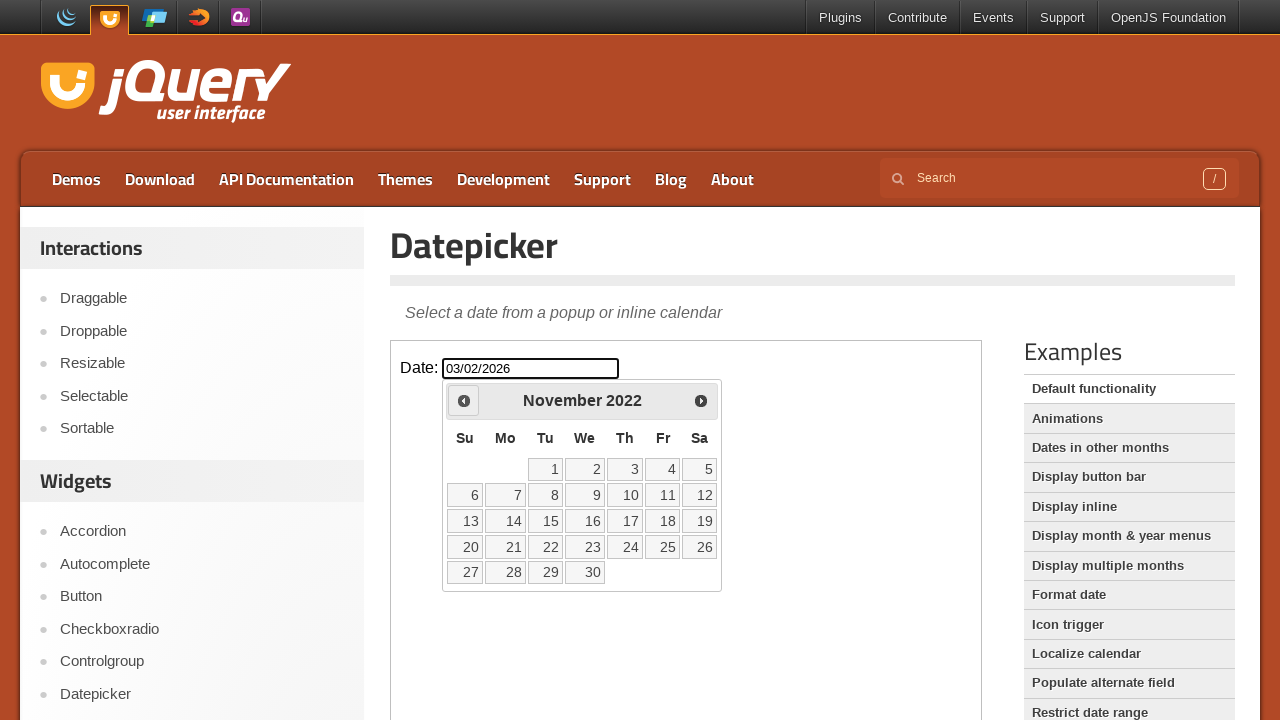

Retrieved current month and year: November 2022
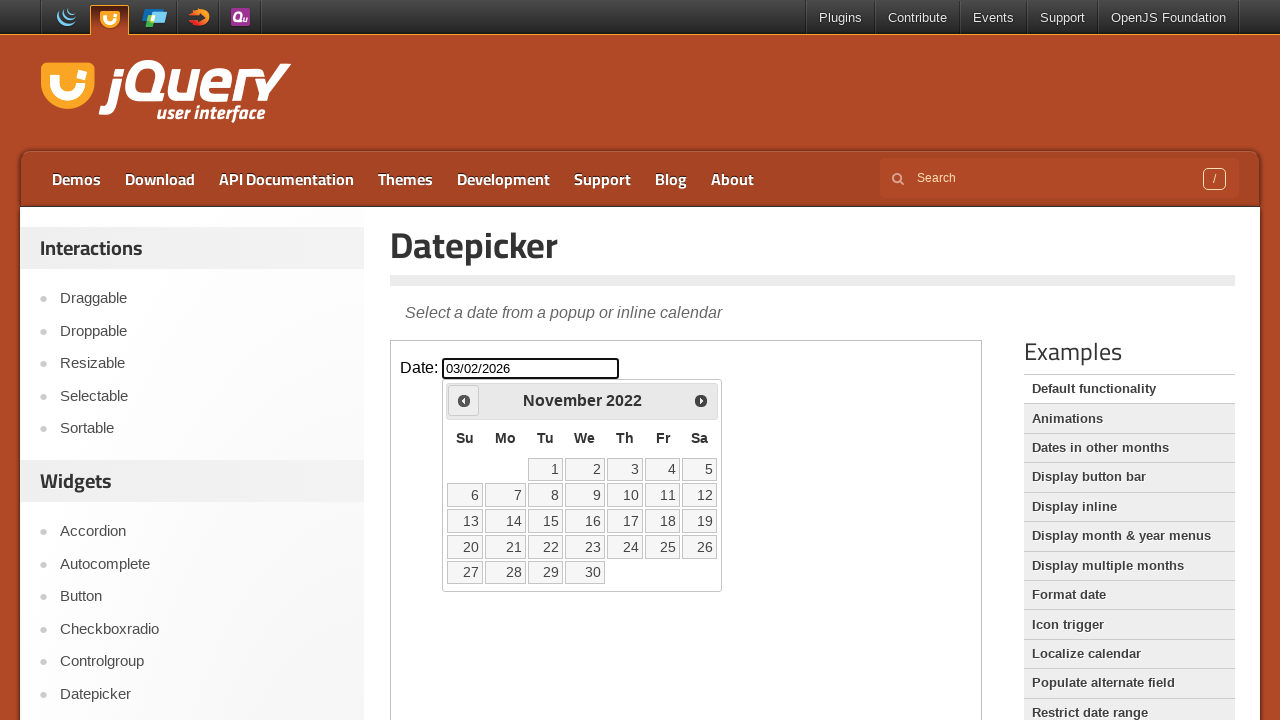

Clicked 'Prev' button to navigate to previous month at (464, 400) on .demo-frame >> internal:control=enter-frame >> xpath=//span[text()='Prev']
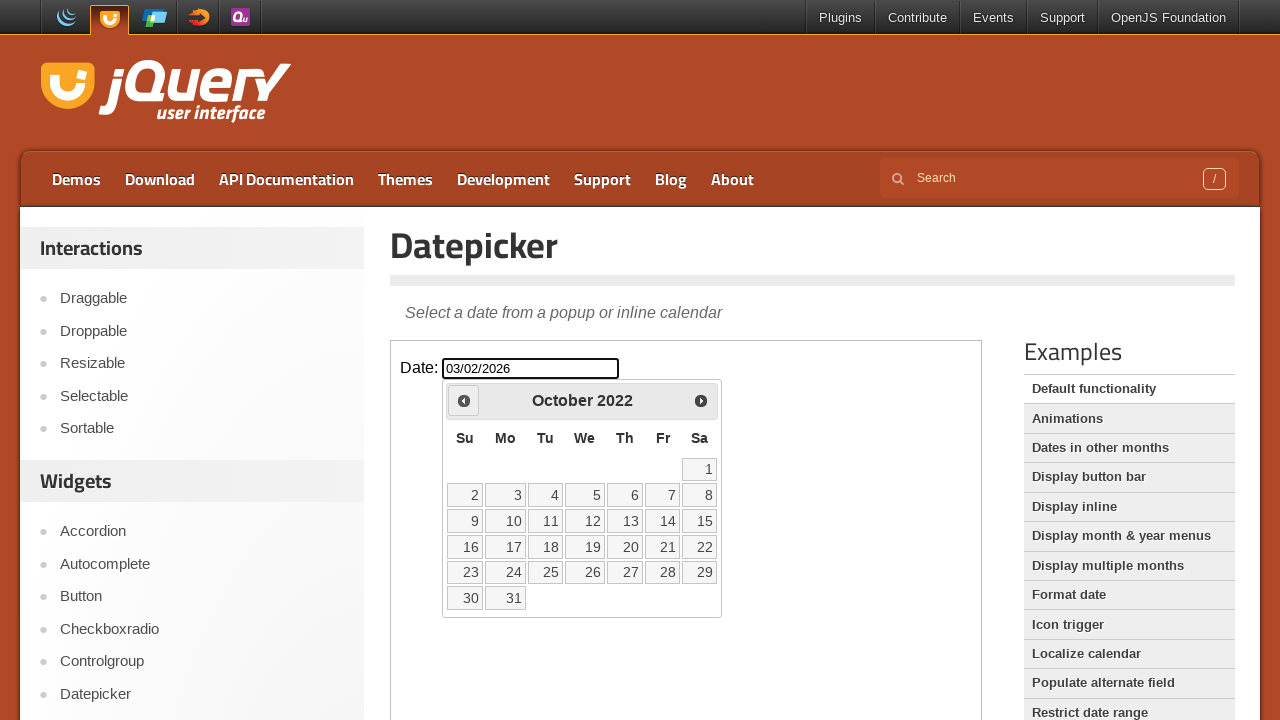

Retrieved current month and year: October 2022
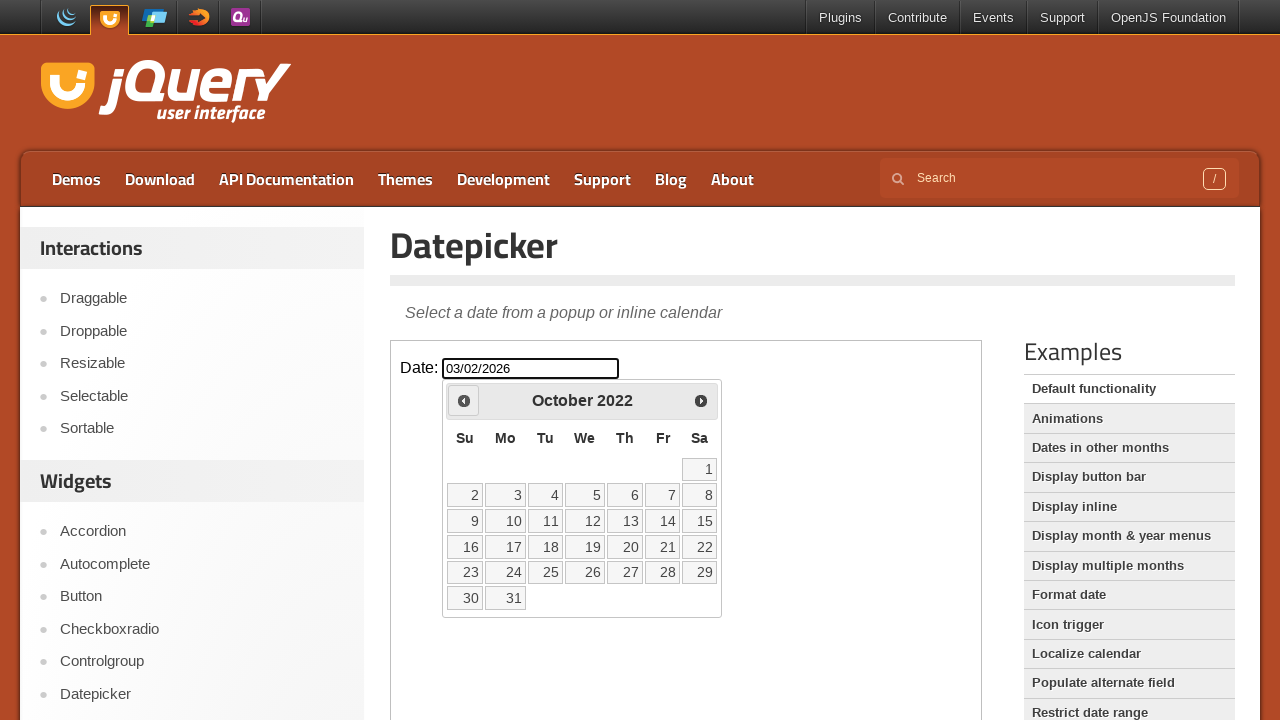

Clicked 'Prev' button to navigate to previous month at (464, 400) on .demo-frame >> internal:control=enter-frame >> xpath=//span[text()='Prev']
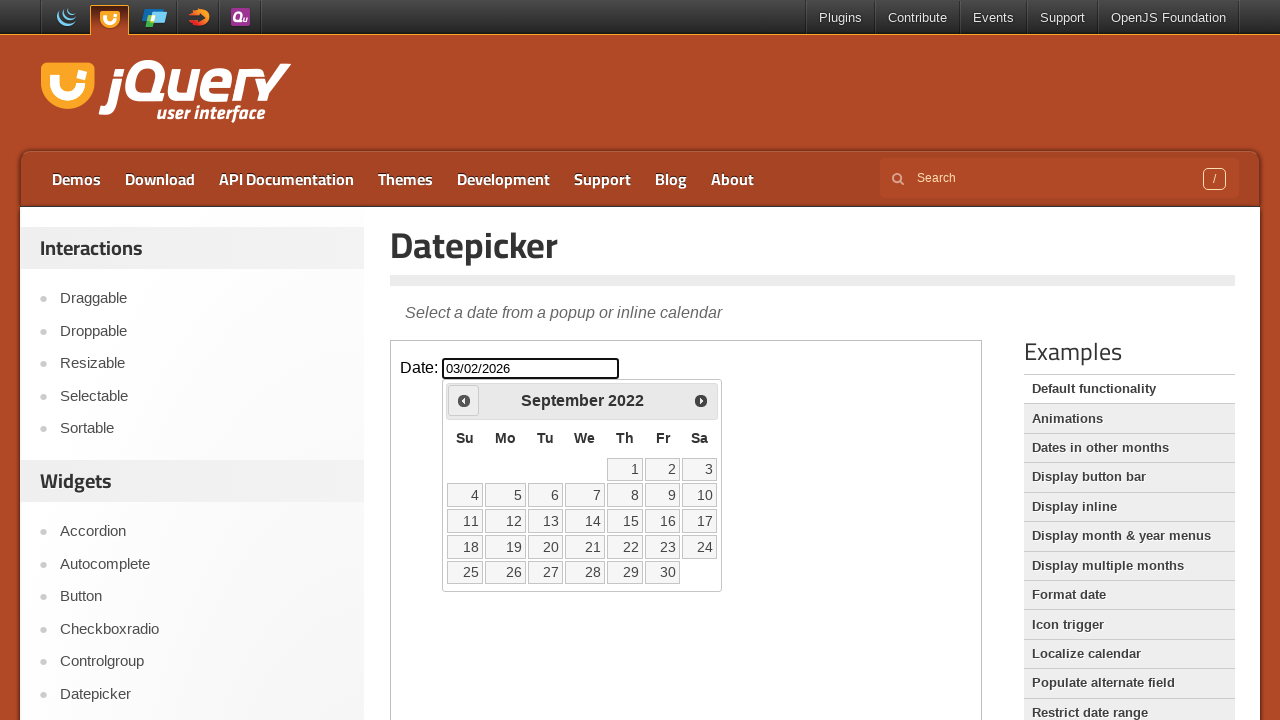

Retrieved current month and year: September 2022
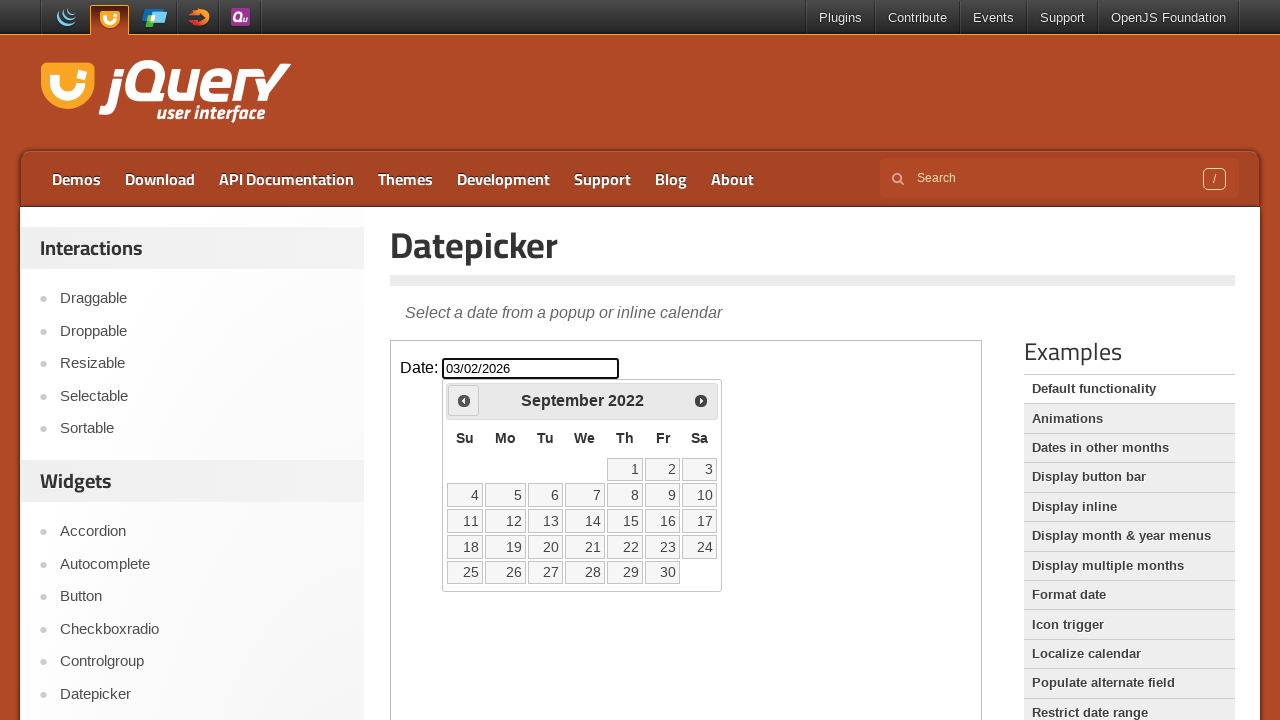

Clicked 'Prev' button to navigate to previous month at (464, 400) on .demo-frame >> internal:control=enter-frame >> xpath=//span[text()='Prev']
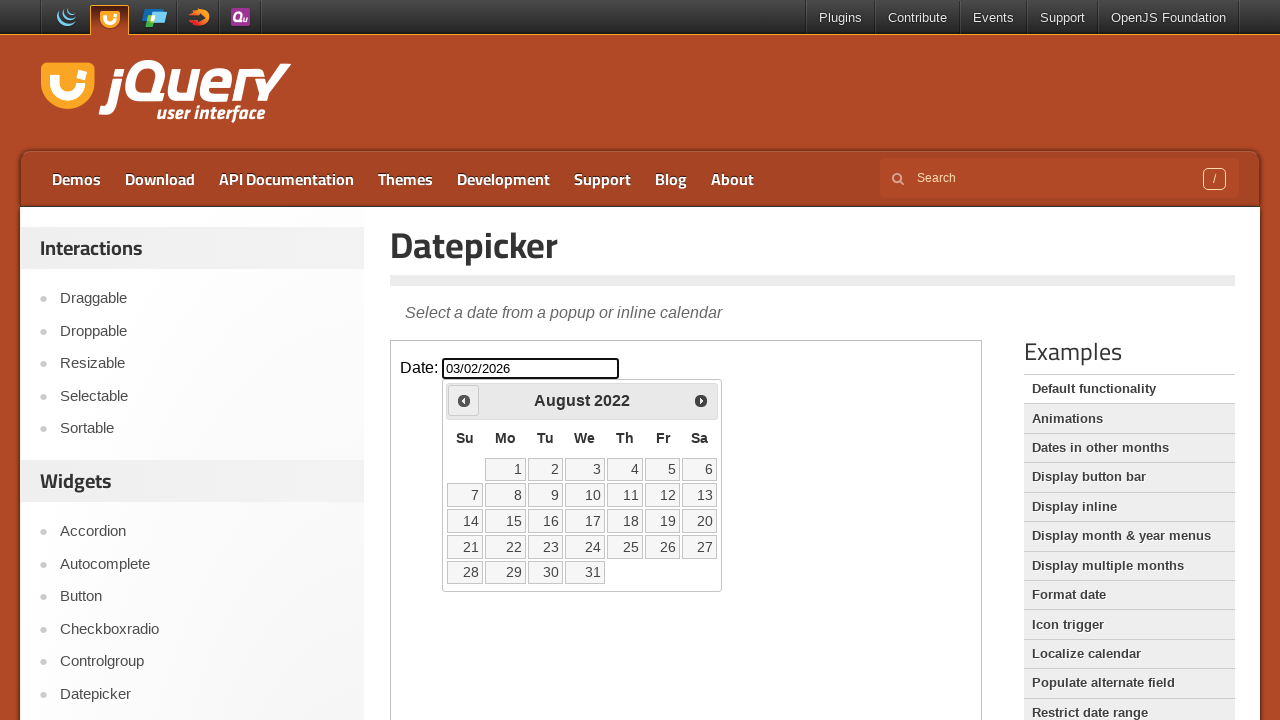

Retrieved current month and year: August 2022
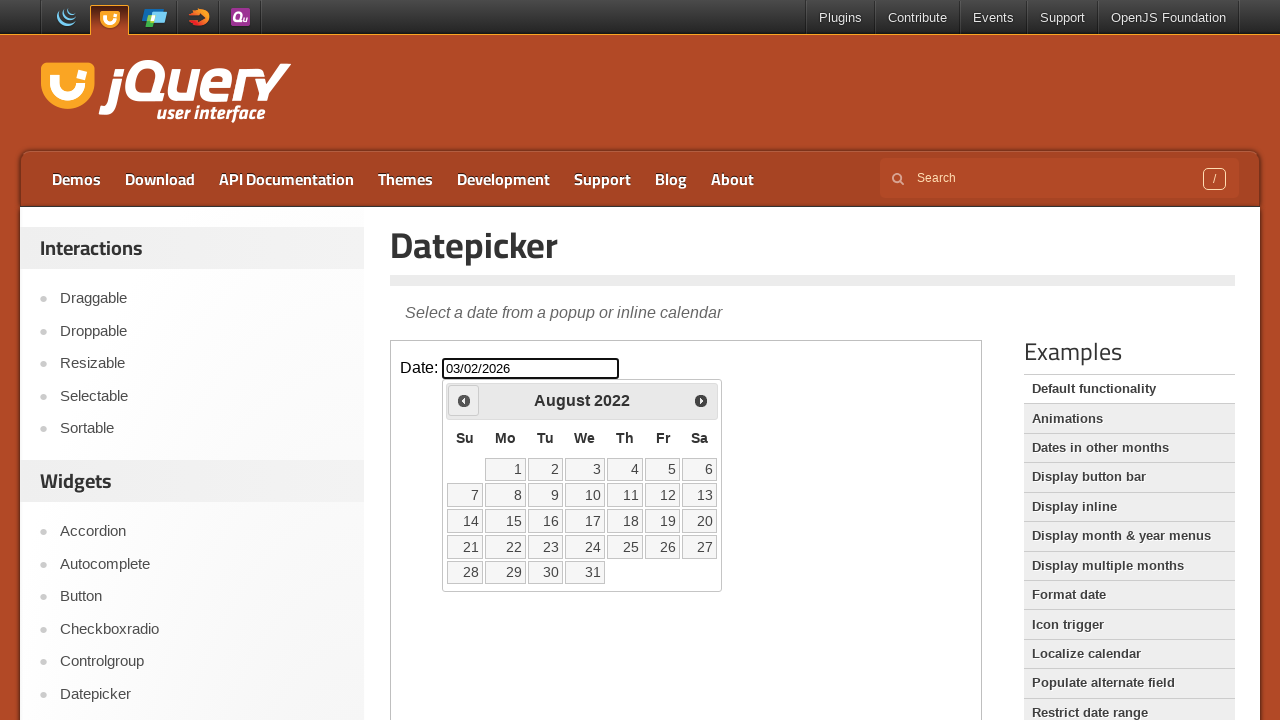

Clicked 'Prev' button to navigate to previous month at (464, 400) on .demo-frame >> internal:control=enter-frame >> xpath=//span[text()='Prev']
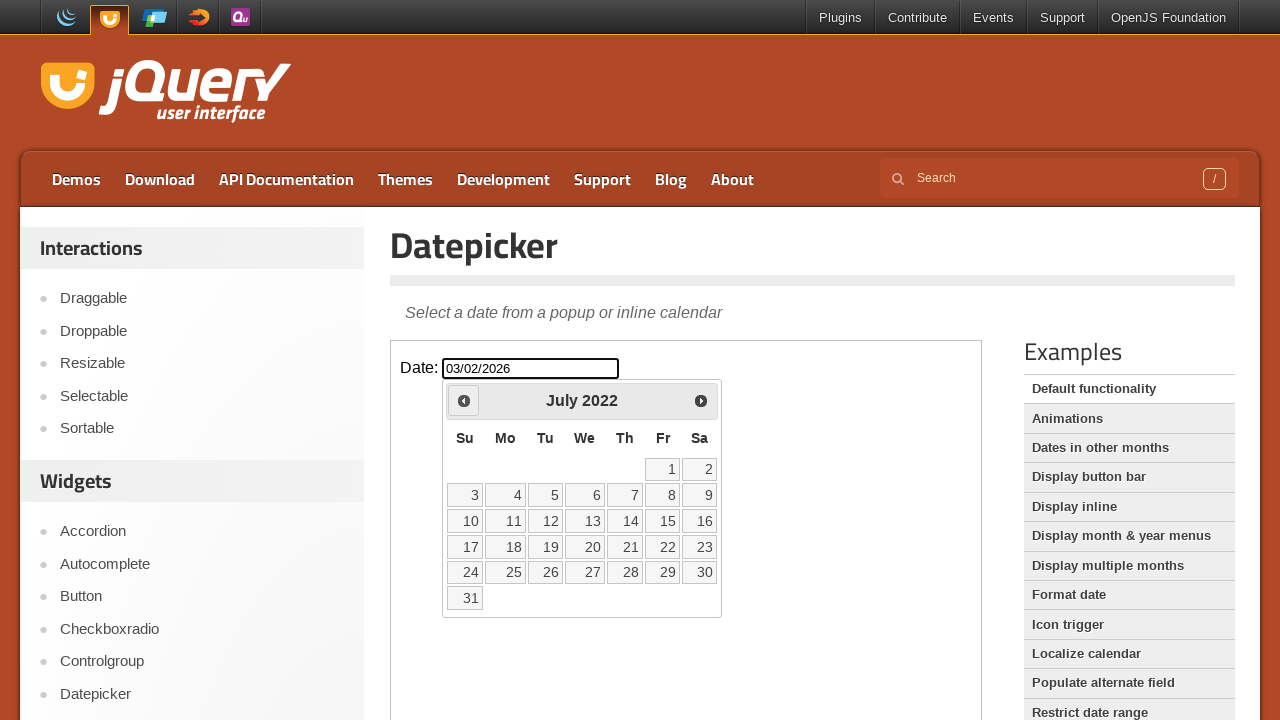

Retrieved current month and year: July 2022
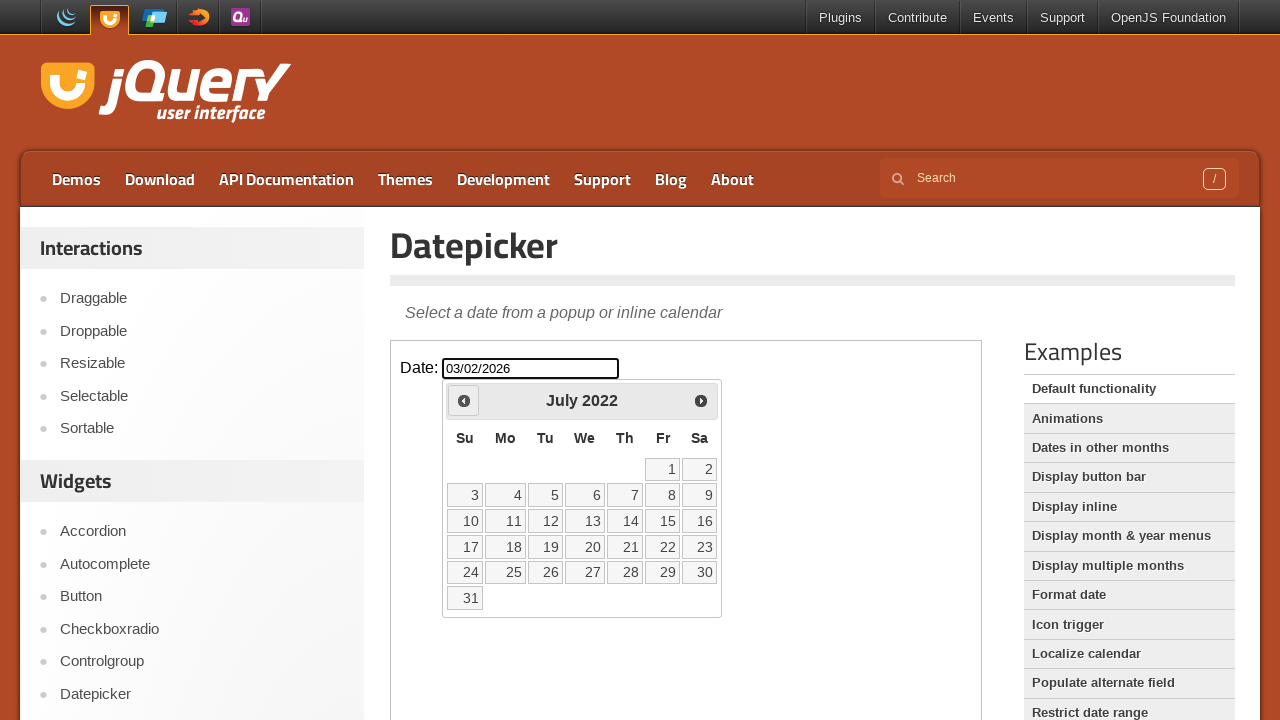

Clicked 'Prev' button to navigate to previous month at (464, 400) on .demo-frame >> internal:control=enter-frame >> xpath=//span[text()='Prev']
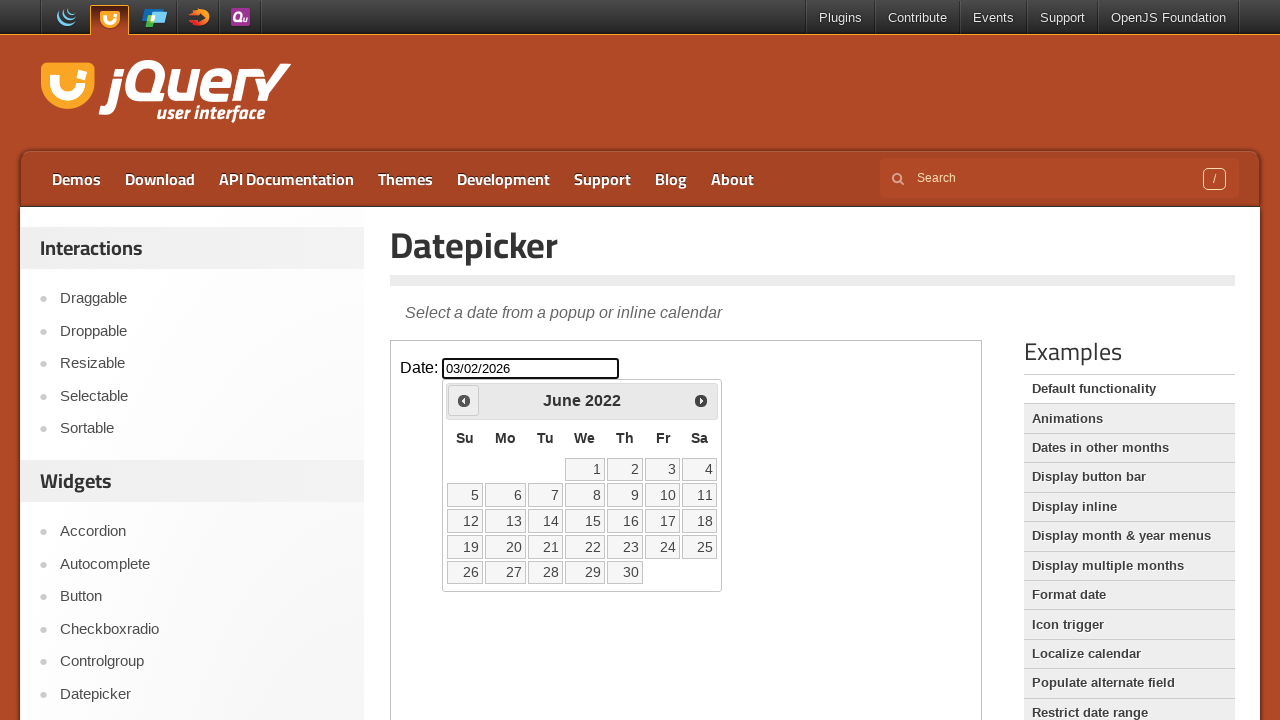

Retrieved current month and year: June 2022
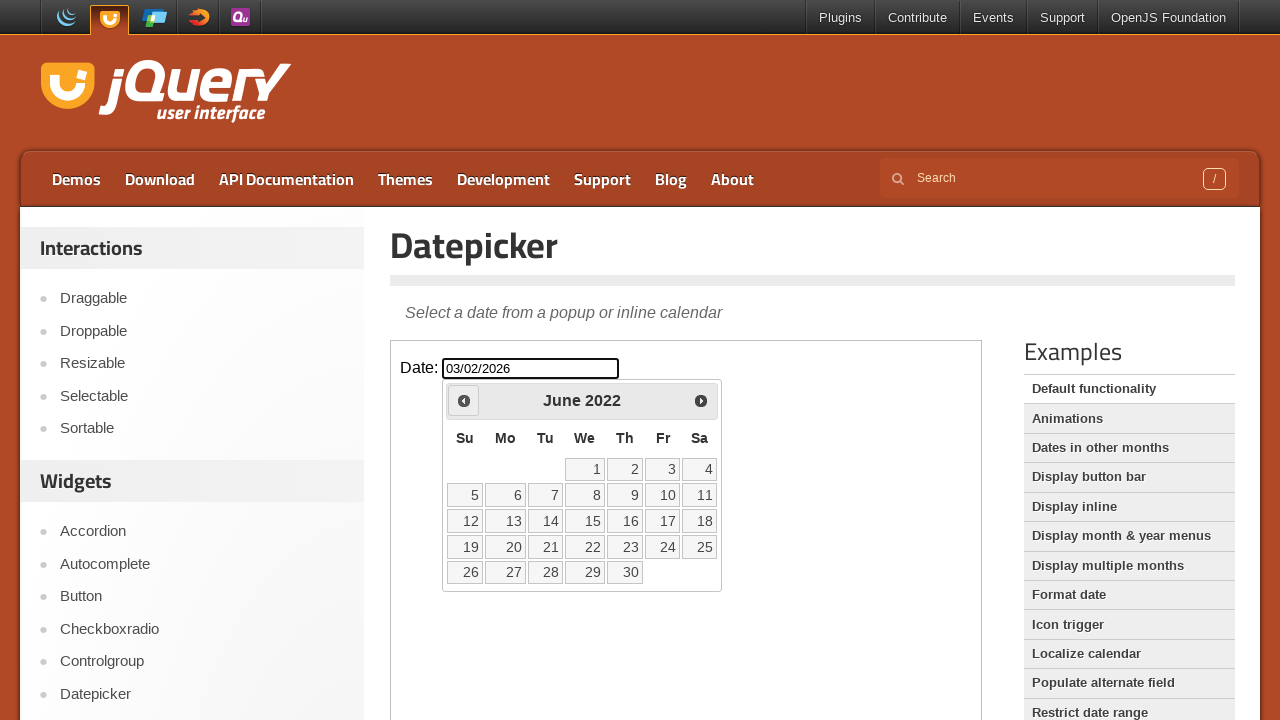

Clicked 'Prev' button to navigate to previous month at (464, 400) on .demo-frame >> internal:control=enter-frame >> xpath=//span[text()='Prev']
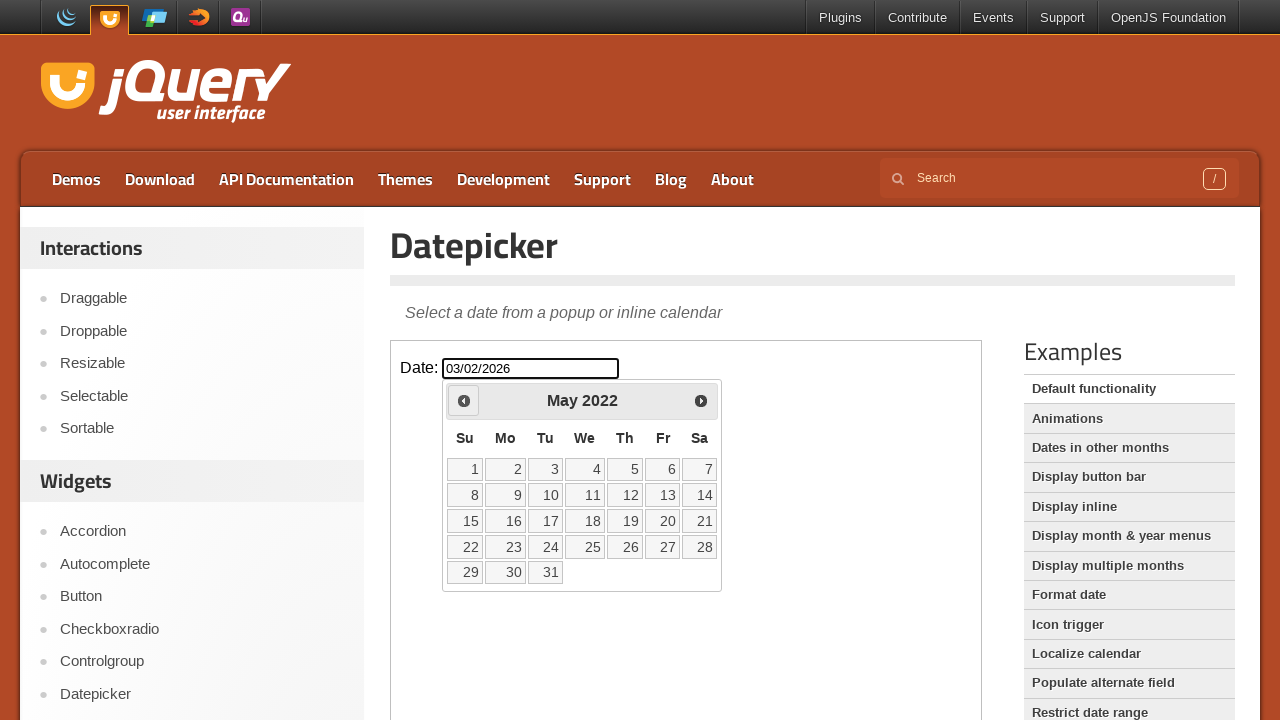

Retrieved current month and year: May 2022
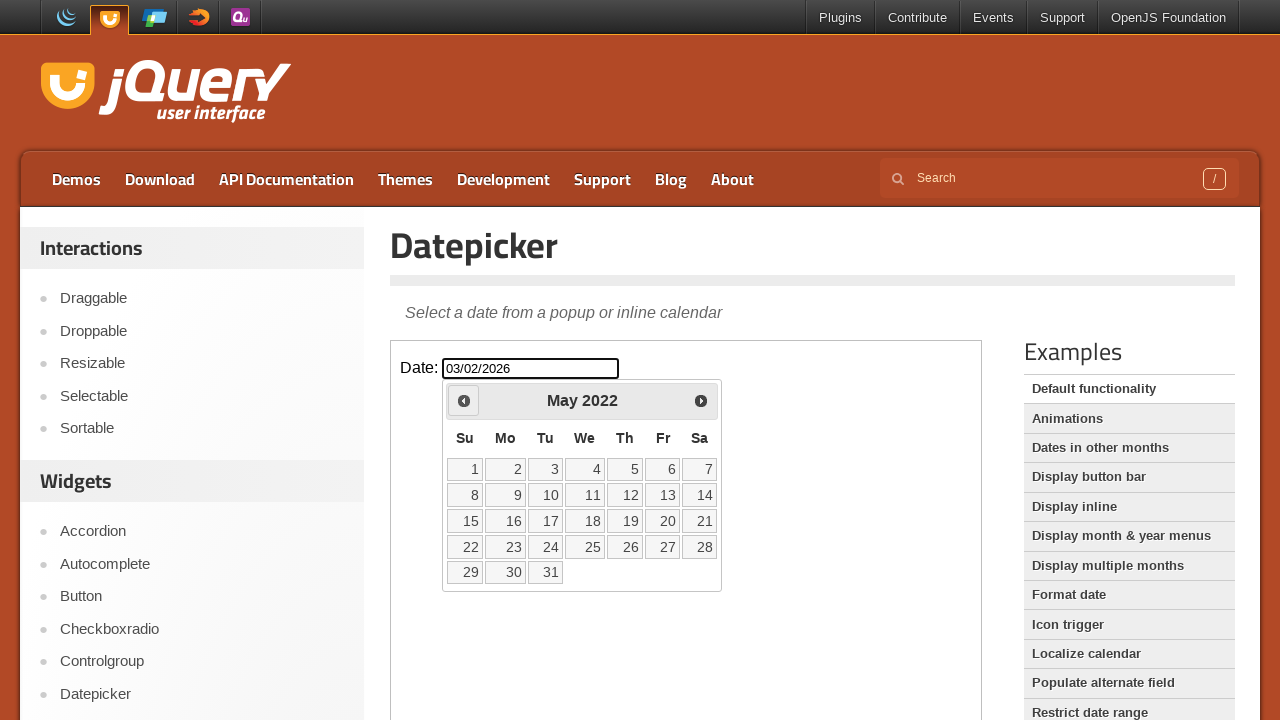

Clicked 'Prev' button to navigate to previous month at (464, 400) on .demo-frame >> internal:control=enter-frame >> xpath=//span[text()='Prev']
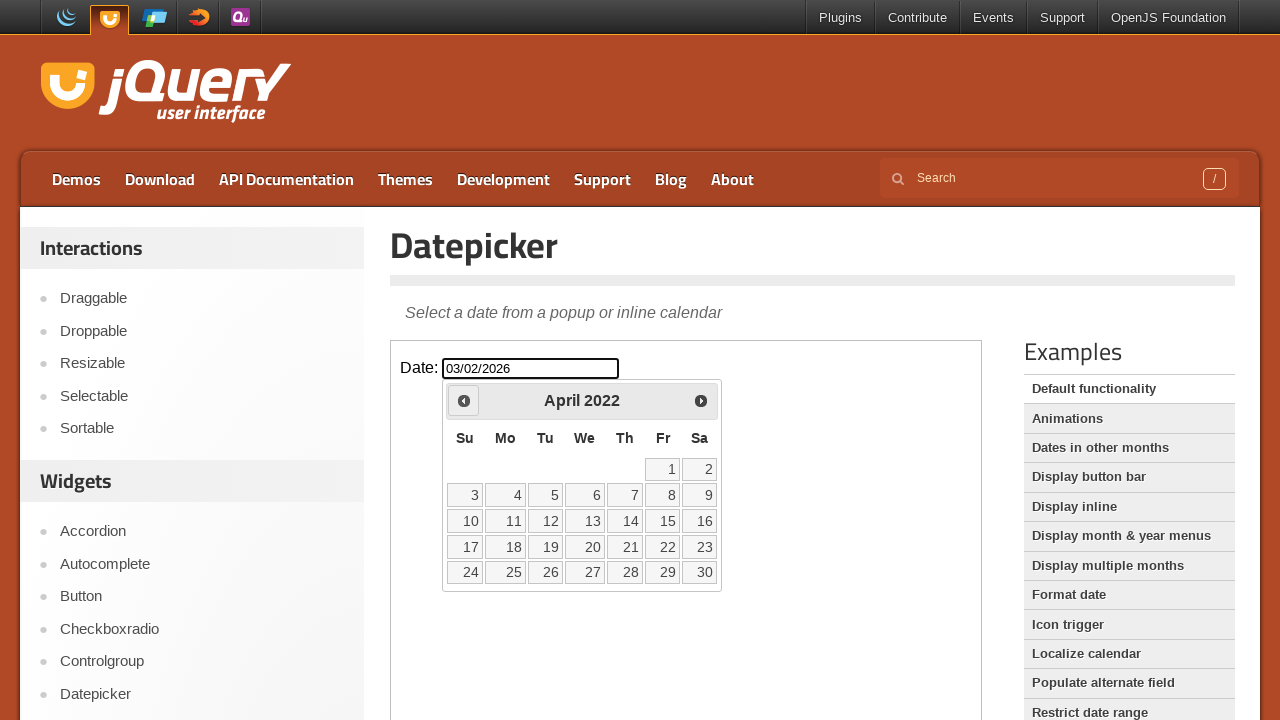

Retrieved current month and year: April 2022
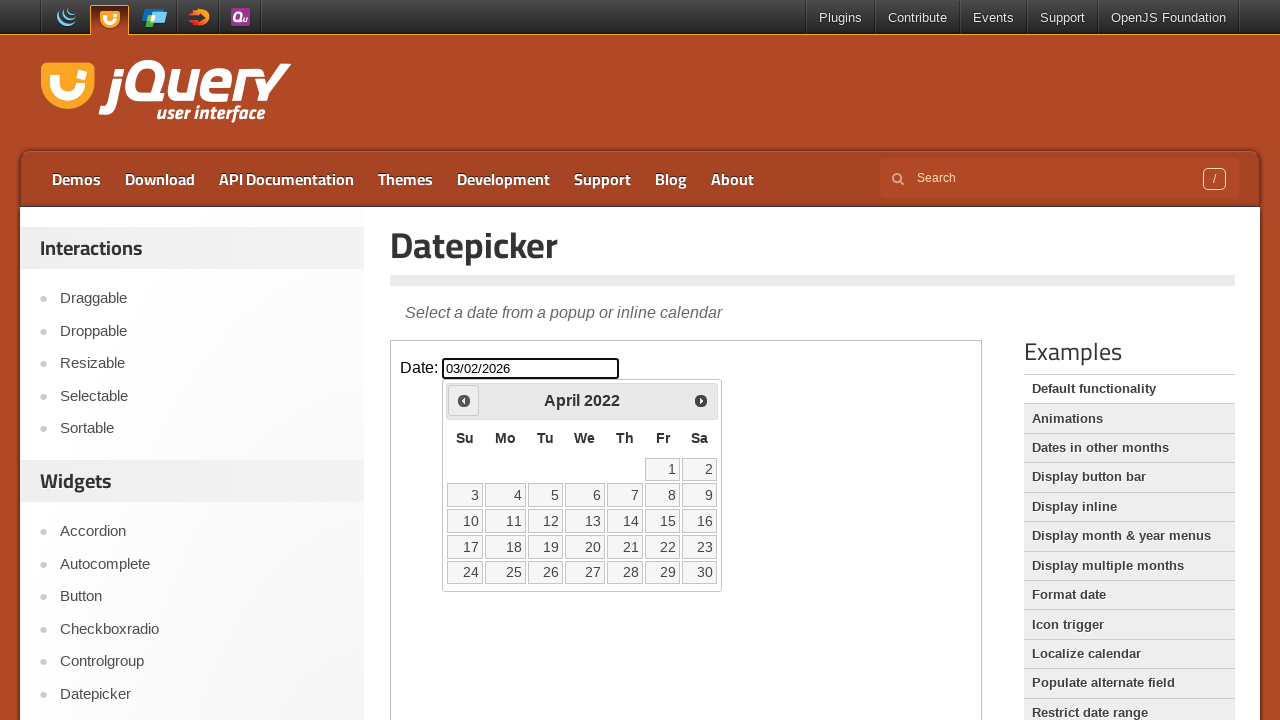

Clicked 'Prev' button to navigate to previous month at (464, 400) on .demo-frame >> internal:control=enter-frame >> xpath=//span[text()='Prev']
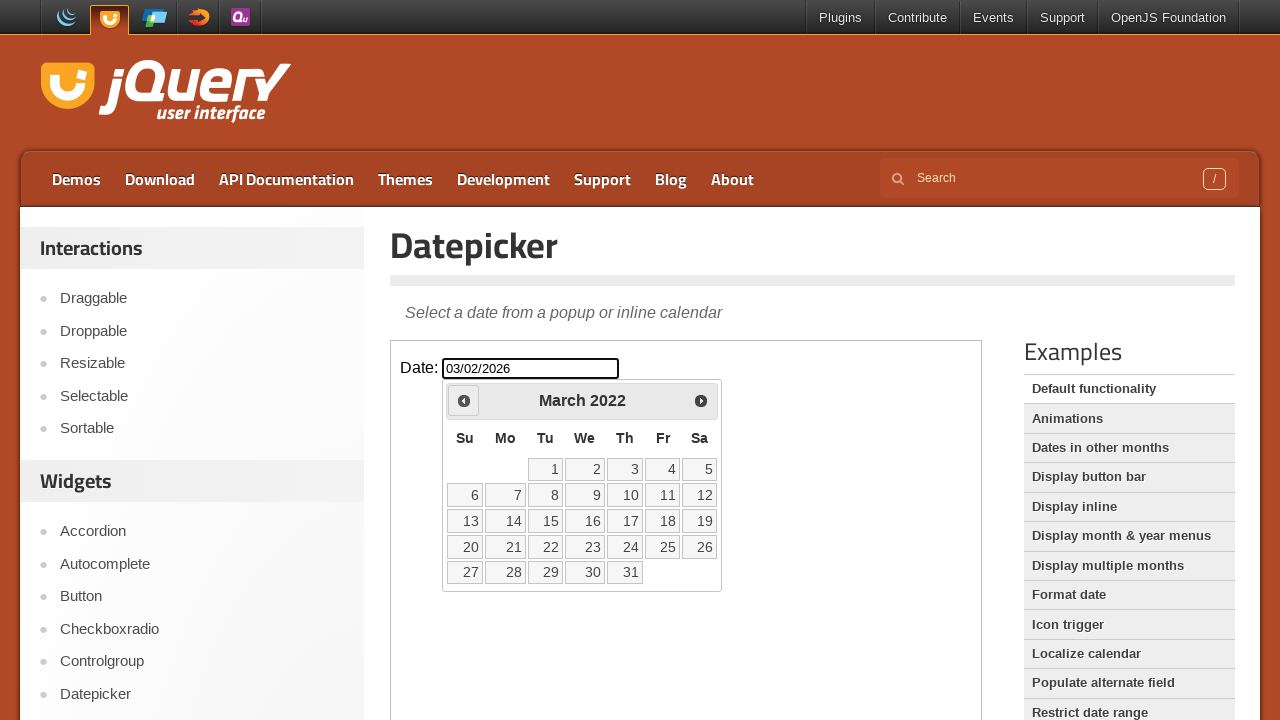

Retrieved current month and year: March 2022
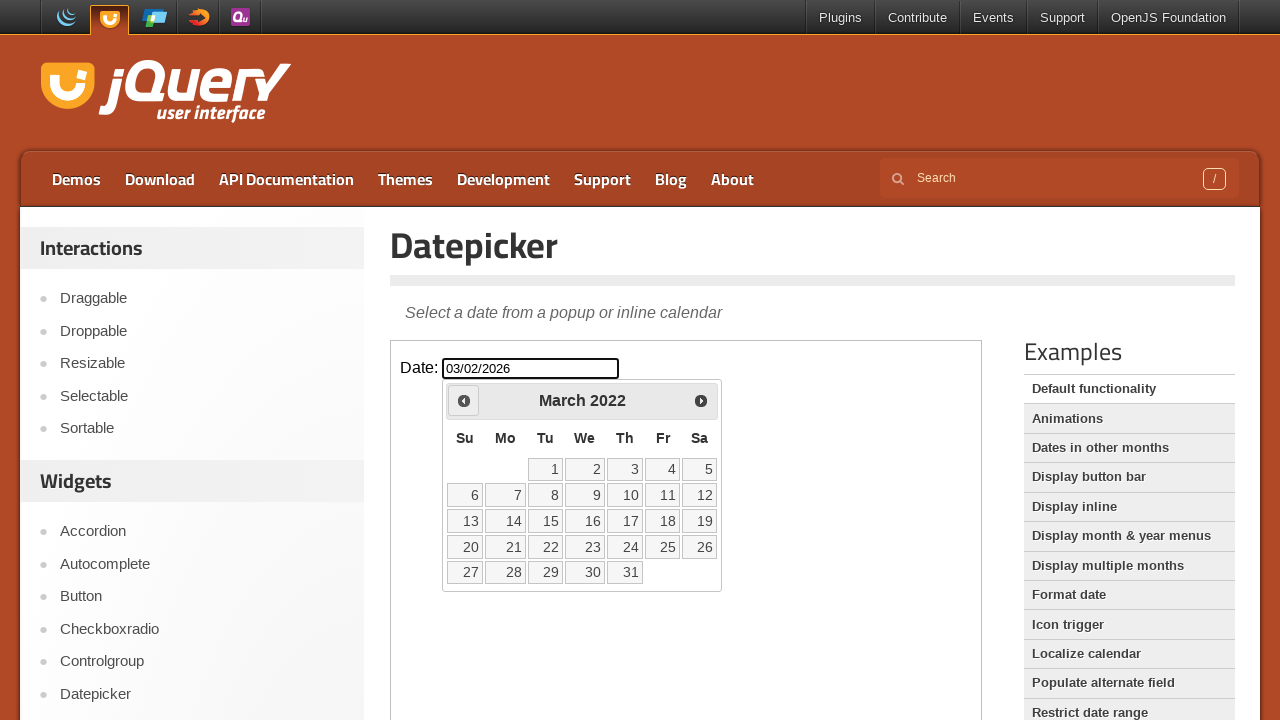

Clicked 'Prev' button to navigate to previous month at (464, 400) on .demo-frame >> internal:control=enter-frame >> xpath=//span[text()='Prev']
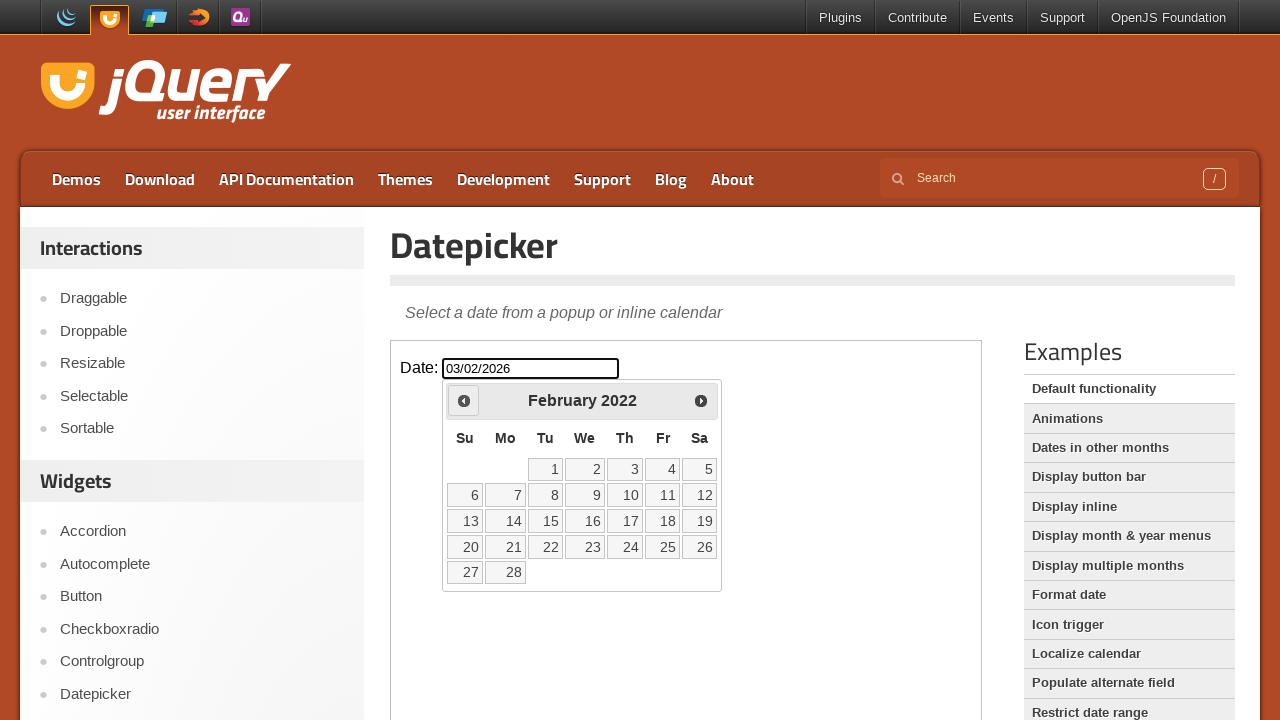

Retrieved current month and year: February 2022
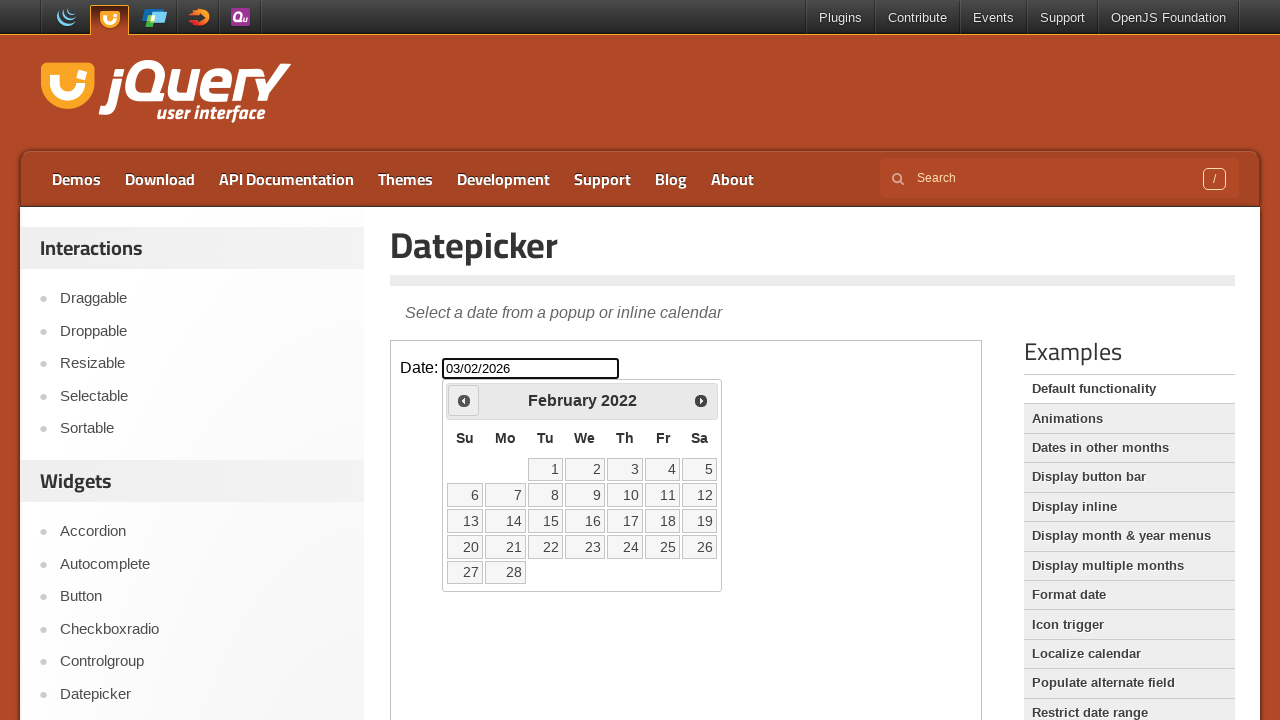

Clicked 'Prev' button to navigate to previous month at (464, 400) on .demo-frame >> internal:control=enter-frame >> xpath=//span[text()='Prev']
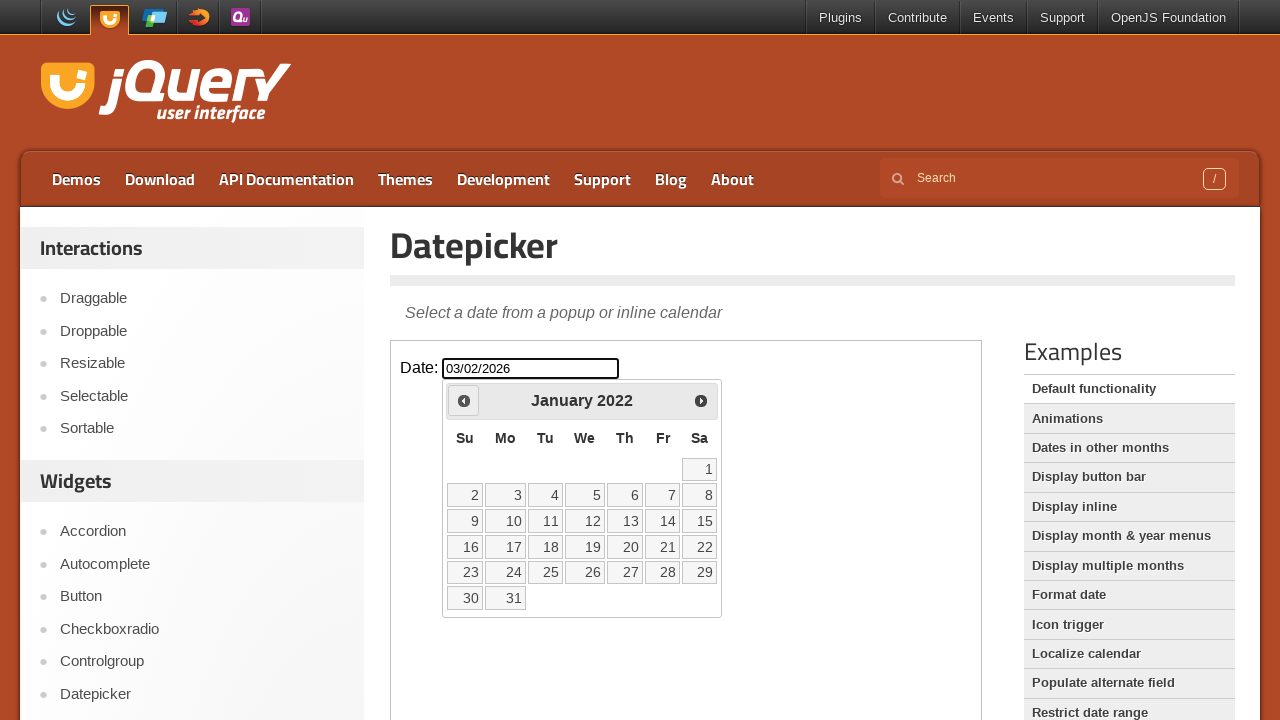

Retrieved current month and year: January 2022
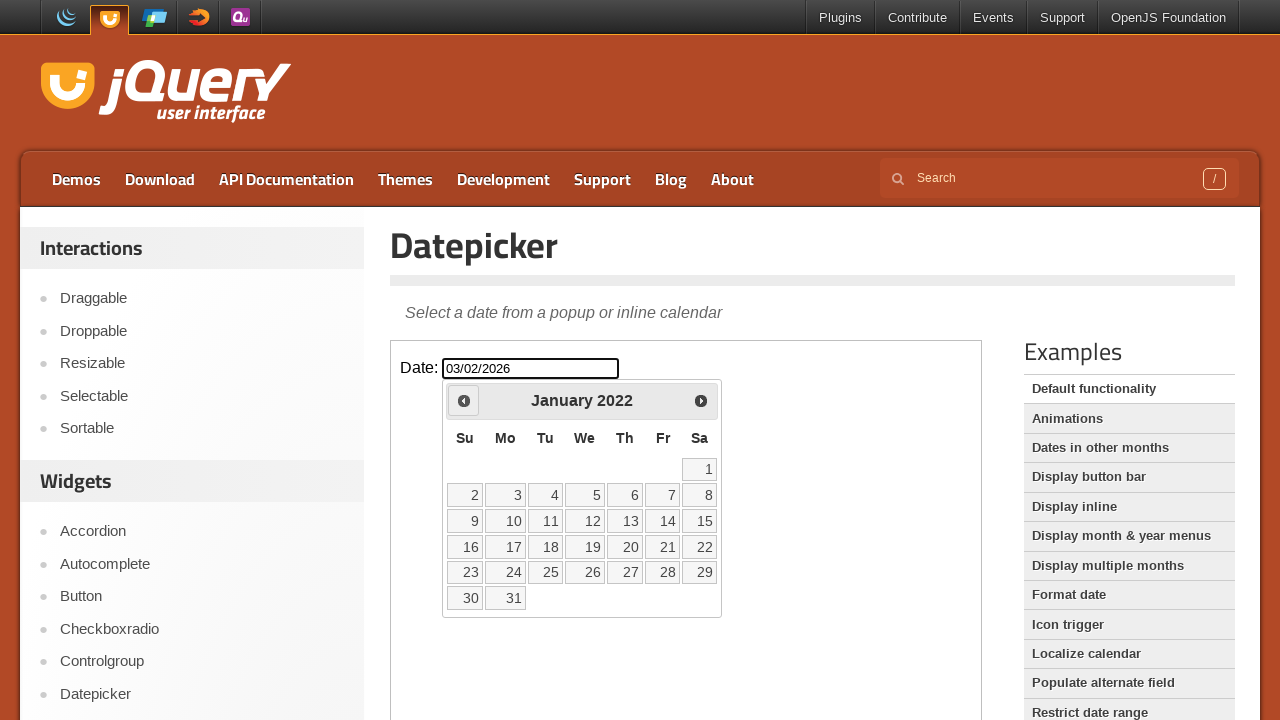

Clicked 'Prev' button to navigate to previous month at (464, 400) on .demo-frame >> internal:control=enter-frame >> xpath=//span[text()='Prev']
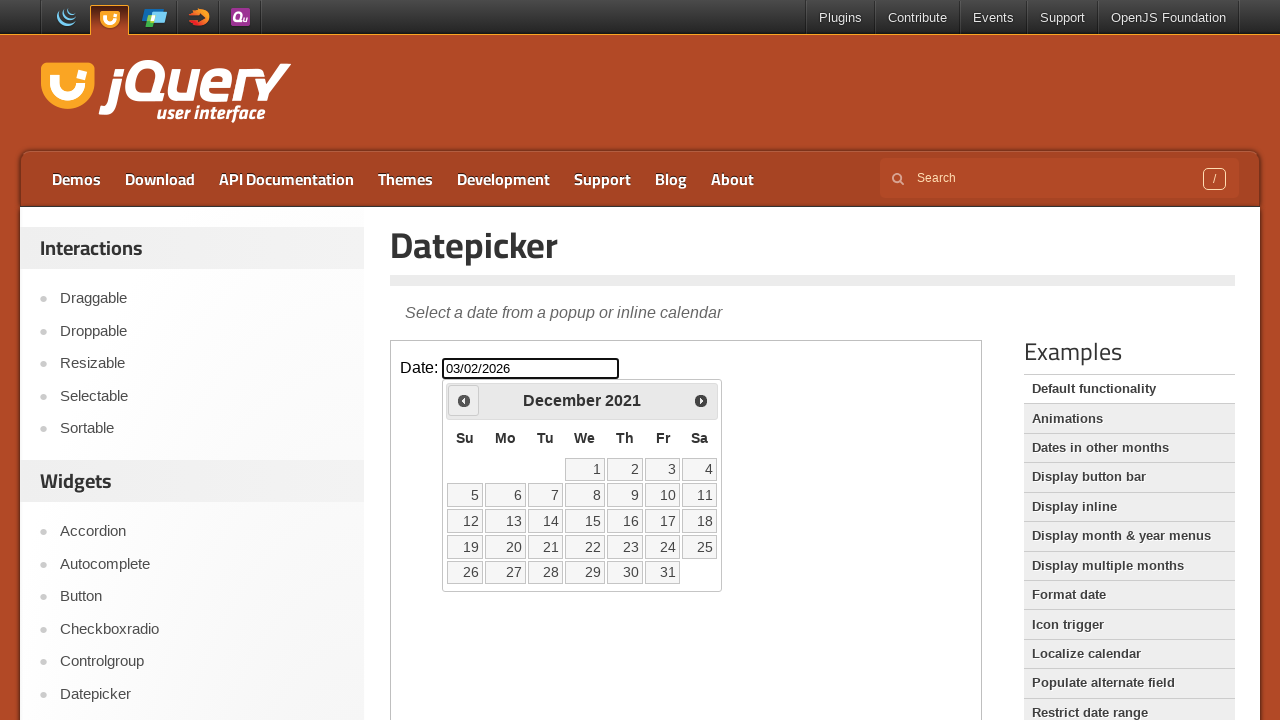

Retrieved current month and year: December 2021
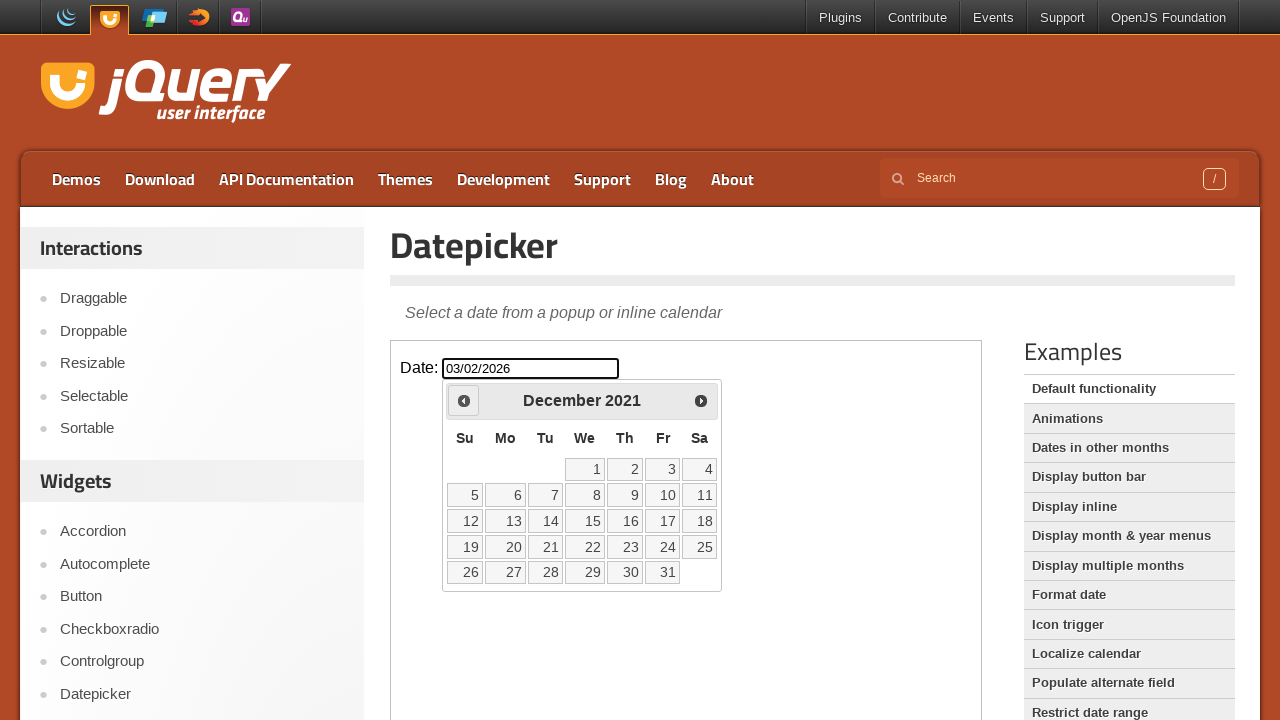

Clicked 'Prev' button to navigate to previous month at (464, 400) on .demo-frame >> internal:control=enter-frame >> xpath=//span[text()='Prev']
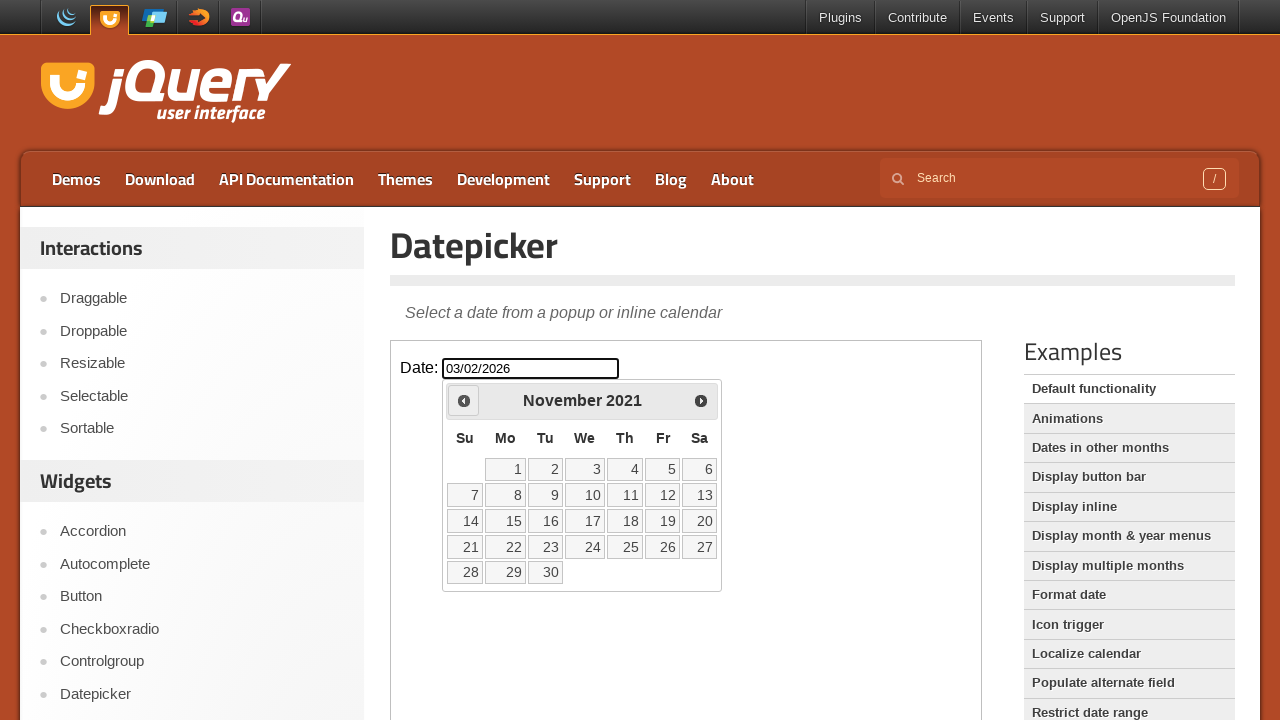

Retrieved current month and year: November 2021
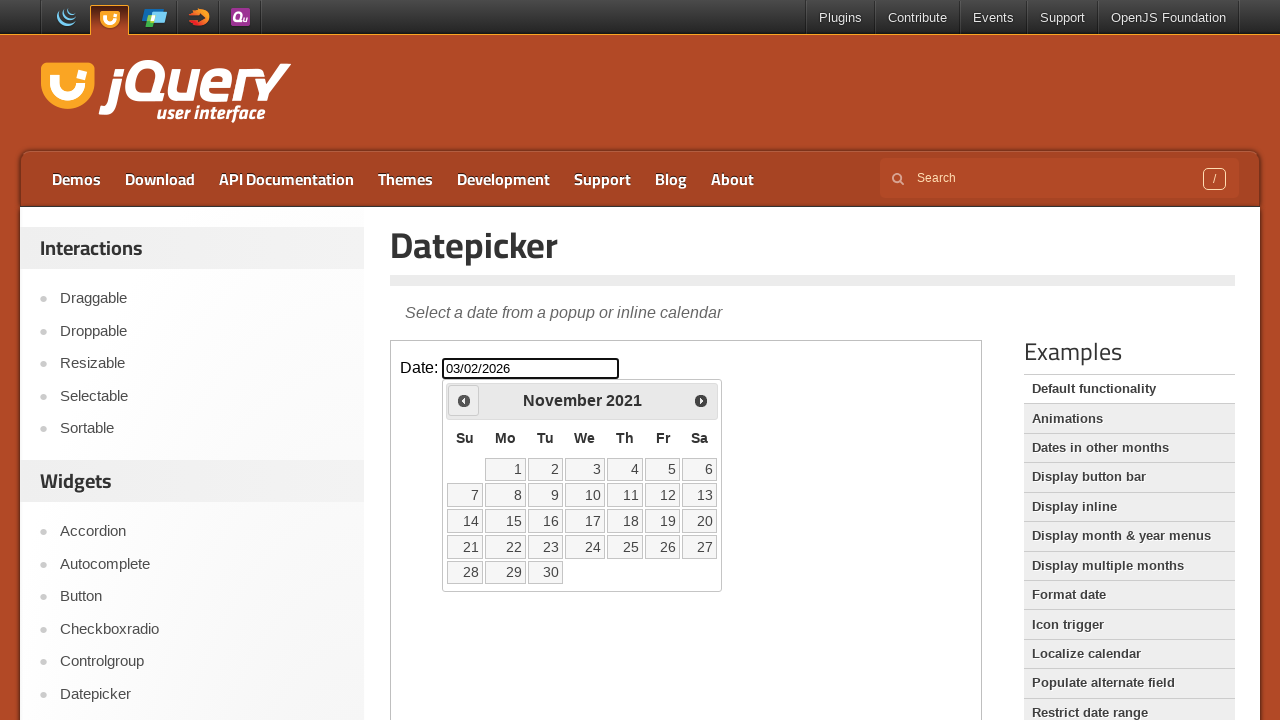

Clicked 'Prev' button to navigate to previous month at (464, 400) on .demo-frame >> internal:control=enter-frame >> xpath=//span[text()='Prev']
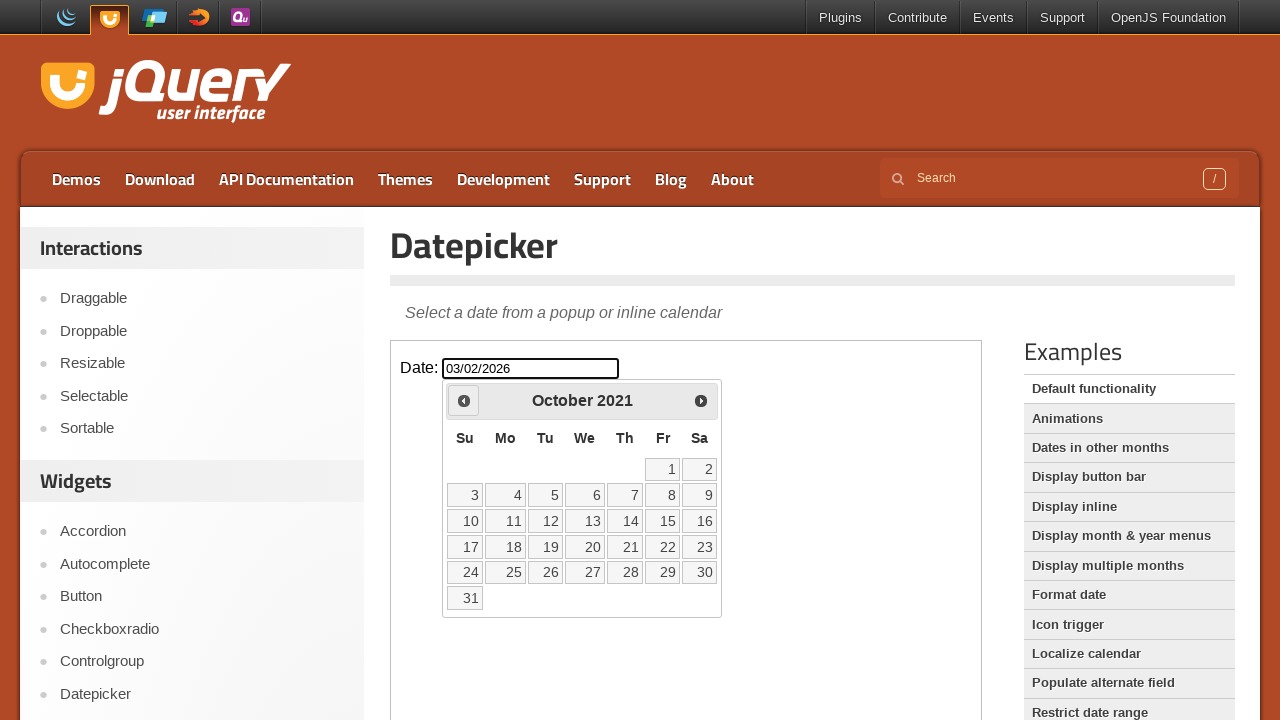

Retrieved current month and year: October 2021
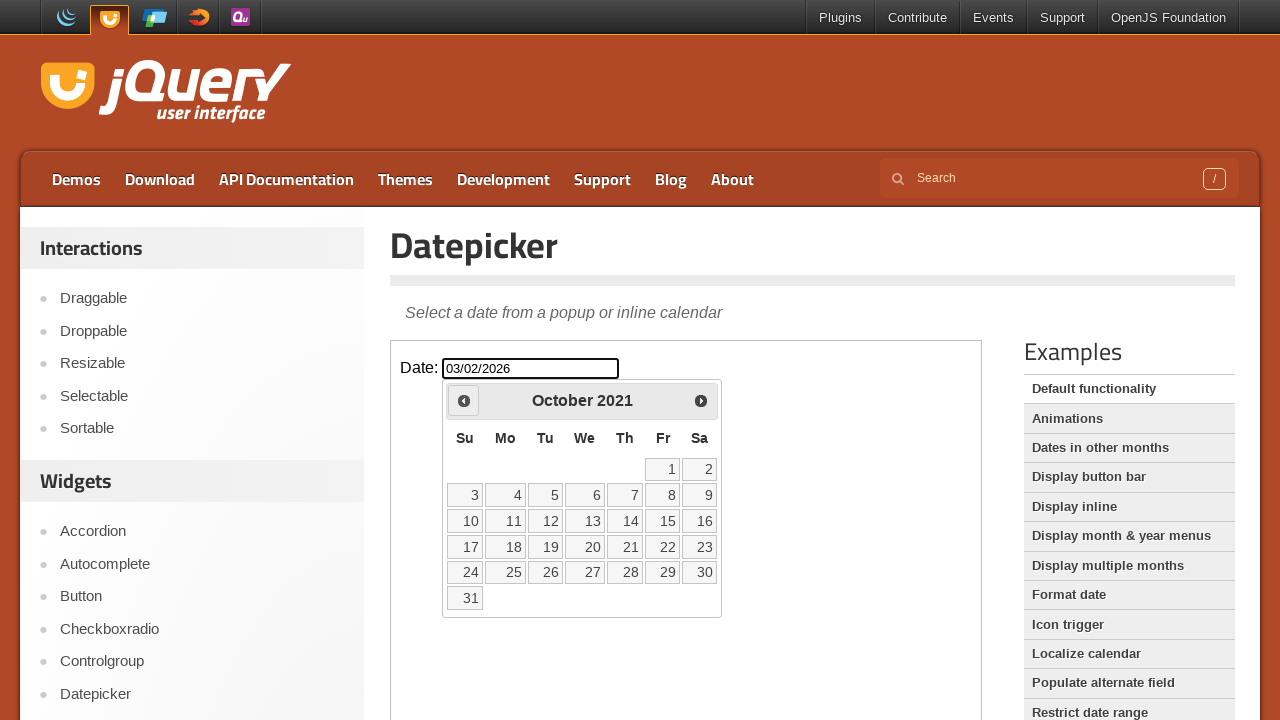

Clicked 'Prev' button to navigate to previous month at (464, 400) on .demo-frame >> internal:control=enter-frame >> xpath=//span[text()='Prev']
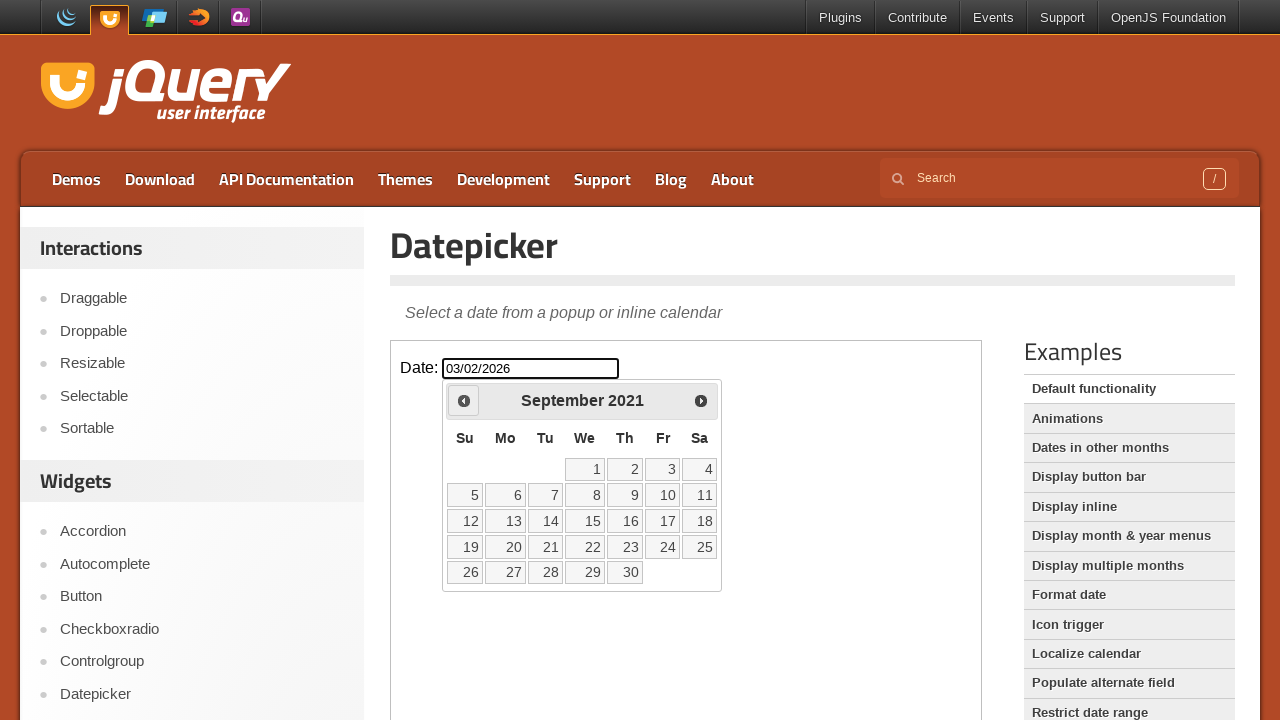

Retrieved current month and year: September 2021
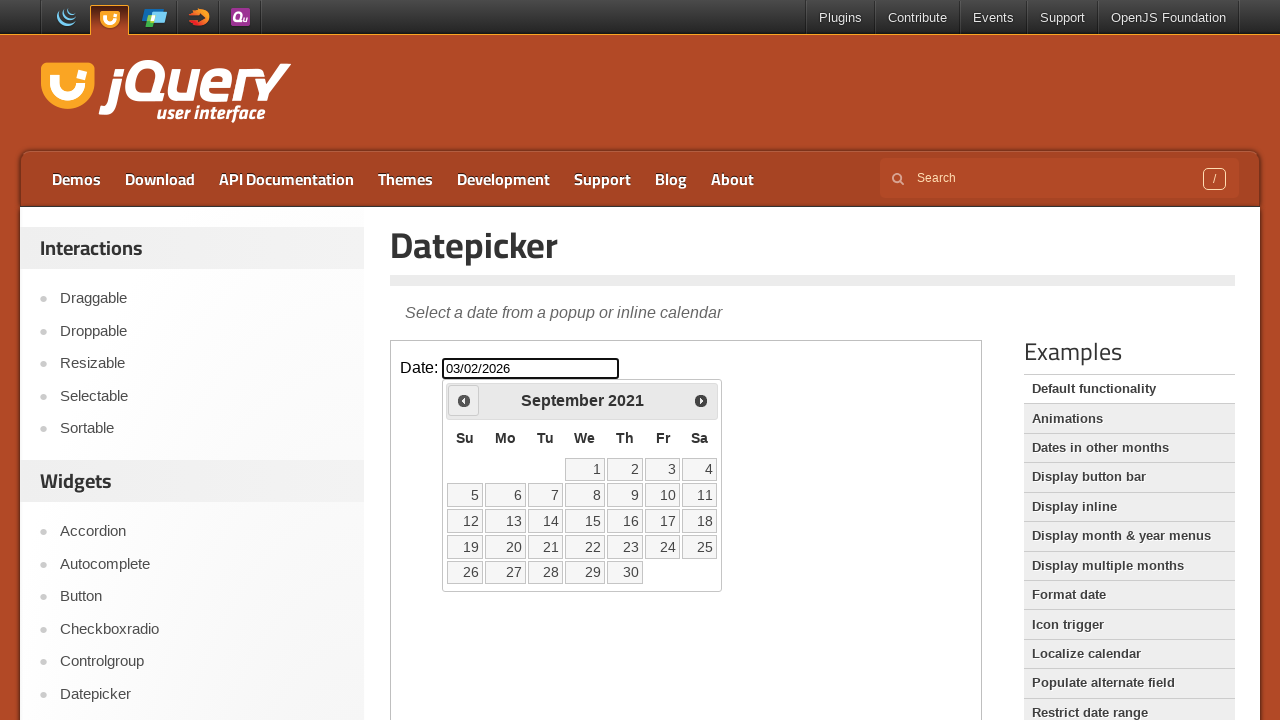

Clicked 'Prev' button to navigate to previous month at (464, 400) on .demo-frame >> internal:control=enter-frame >> xpath=//span[text()='Prev']
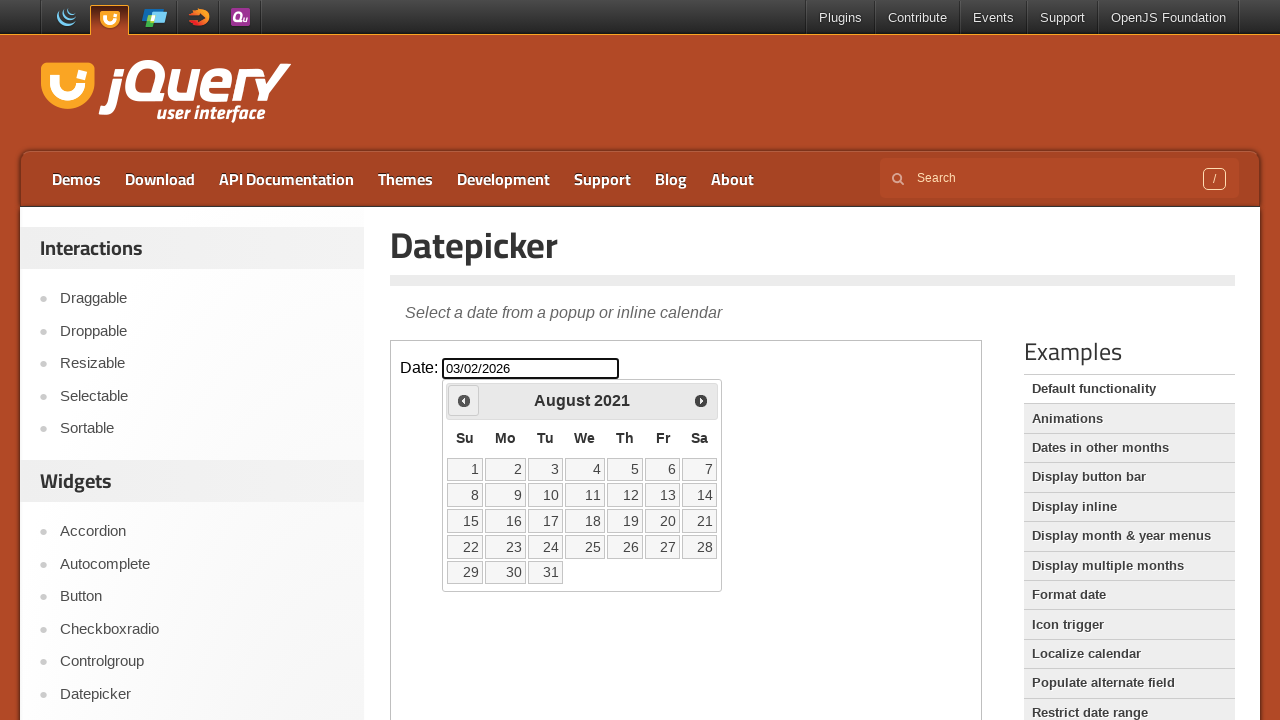

Retrieved current month and year: August 2021
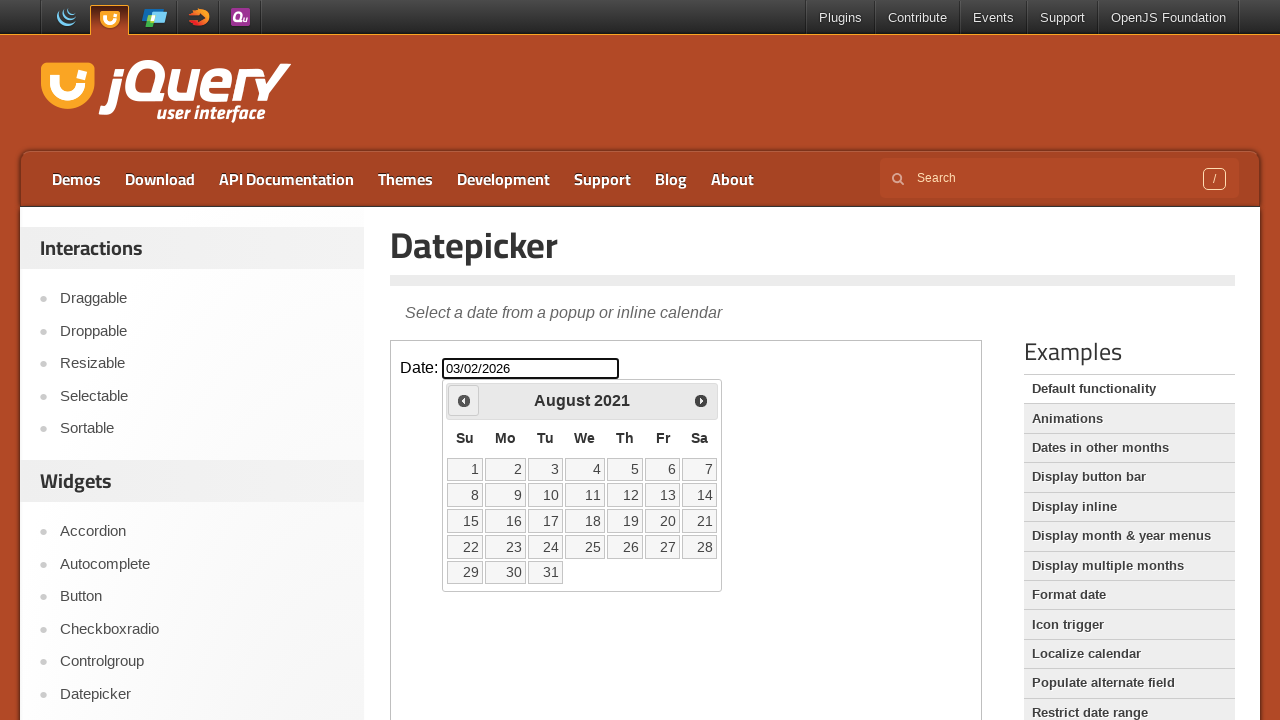

Clicked 'Prev' button to navigate to previous month at (464, 400) on .demo-frame >> internal:control=enter-frame >> xpath=//span[text()='Prev']
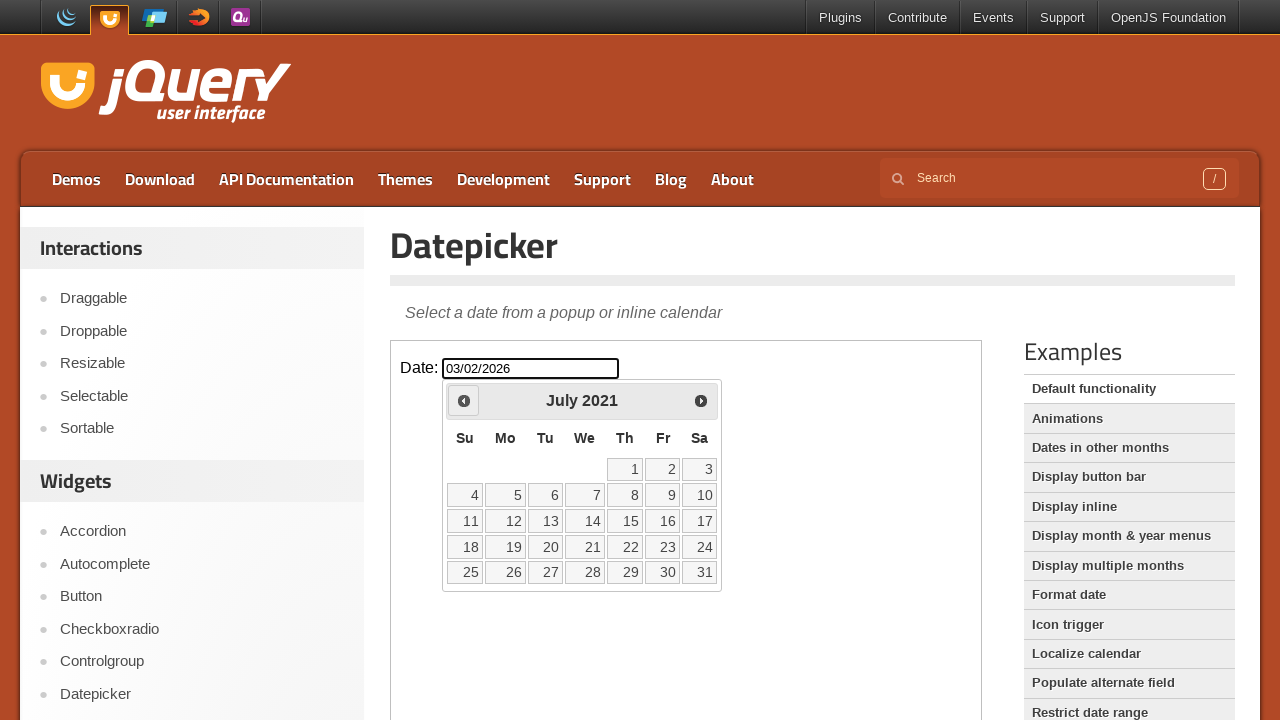

Retrieved current month and year: July 2021
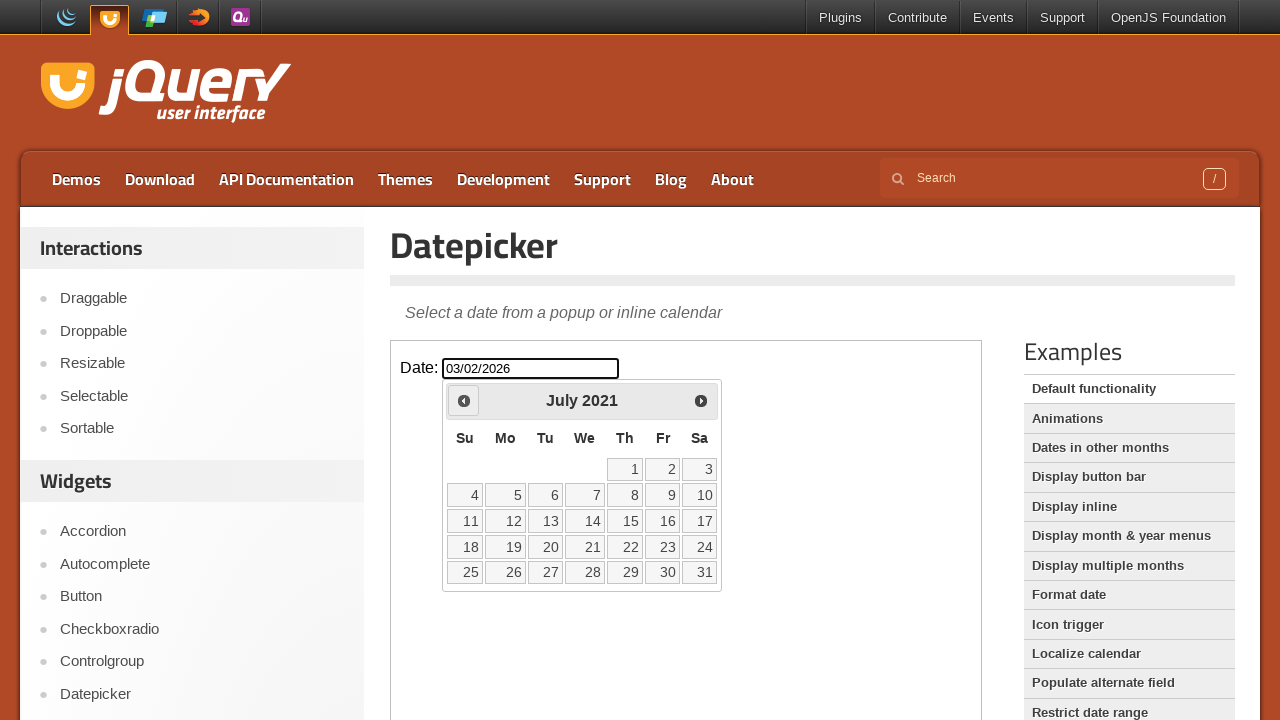

Clicked 'Prev' button to navigate to previous month at (464, 400) on .demo-frame >> internal:control=enter-frame >> xpath=//span[text()='Prev']
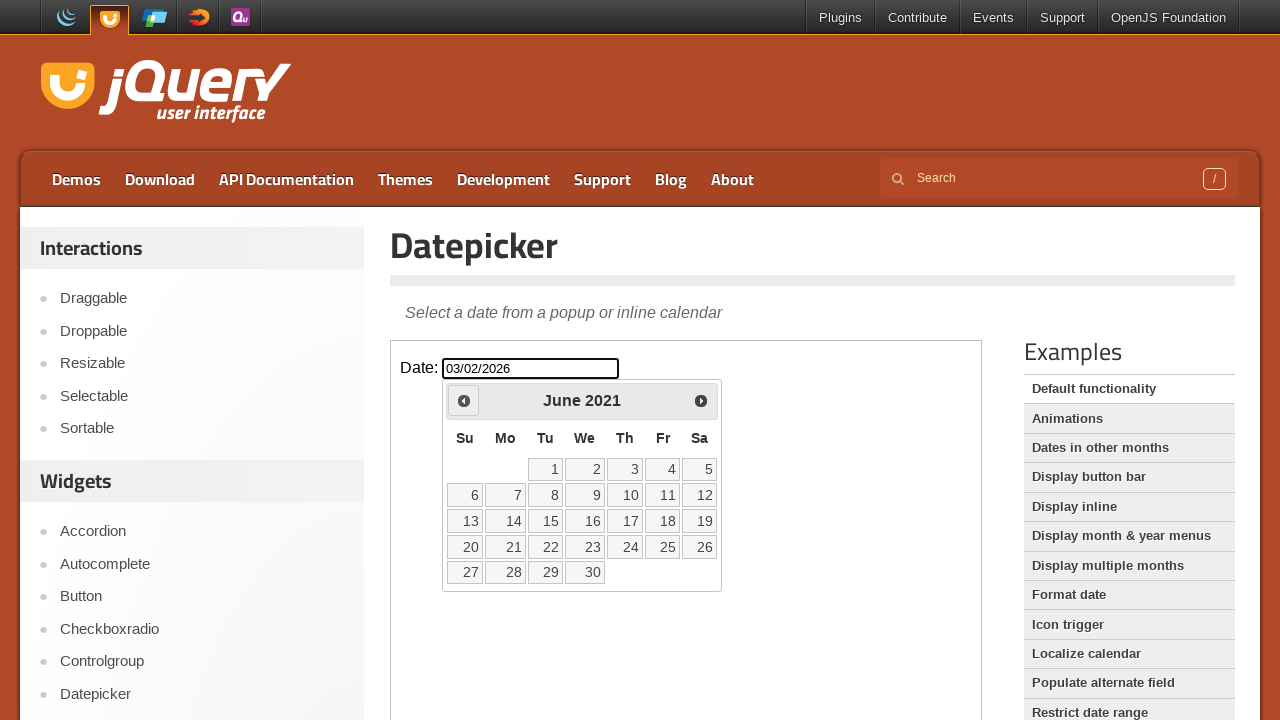

Retrieved current month and year: June 2021
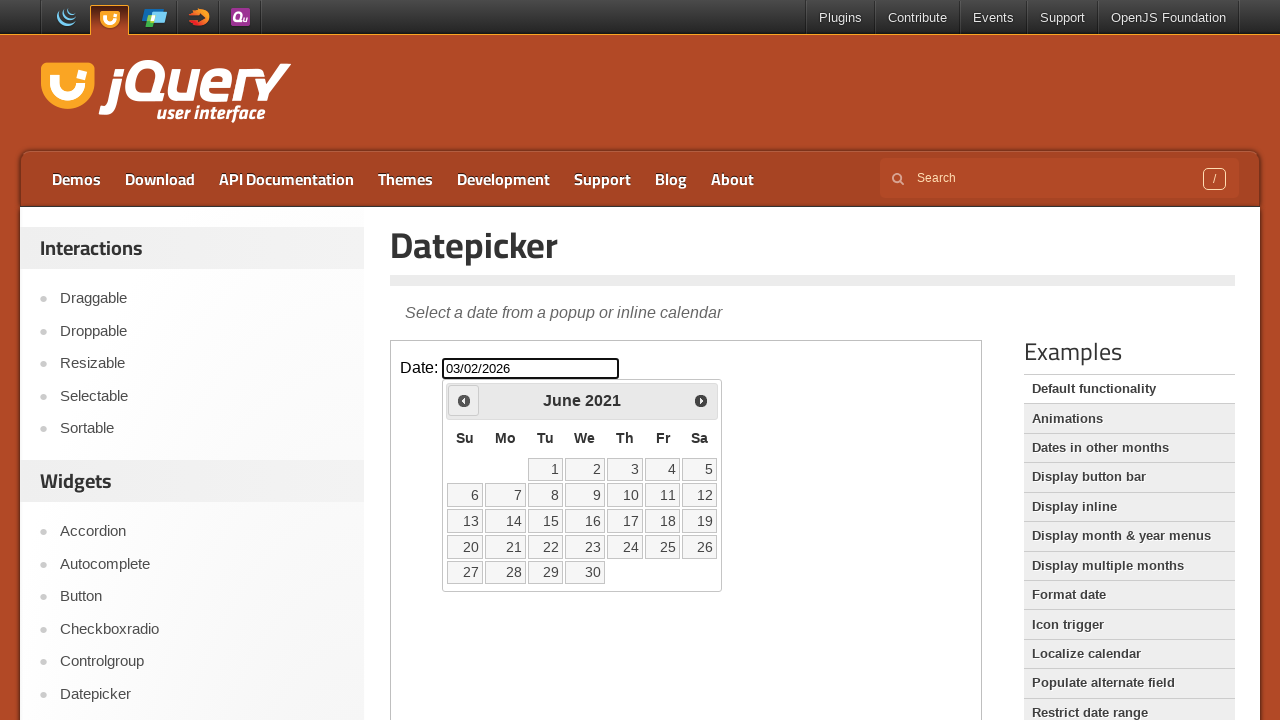

Clicked 'Prev' button to navigate to previous month at (464, 400) on .demo-frame >> internal:control=enter-frame >> xpath=//span[text()='Prev']
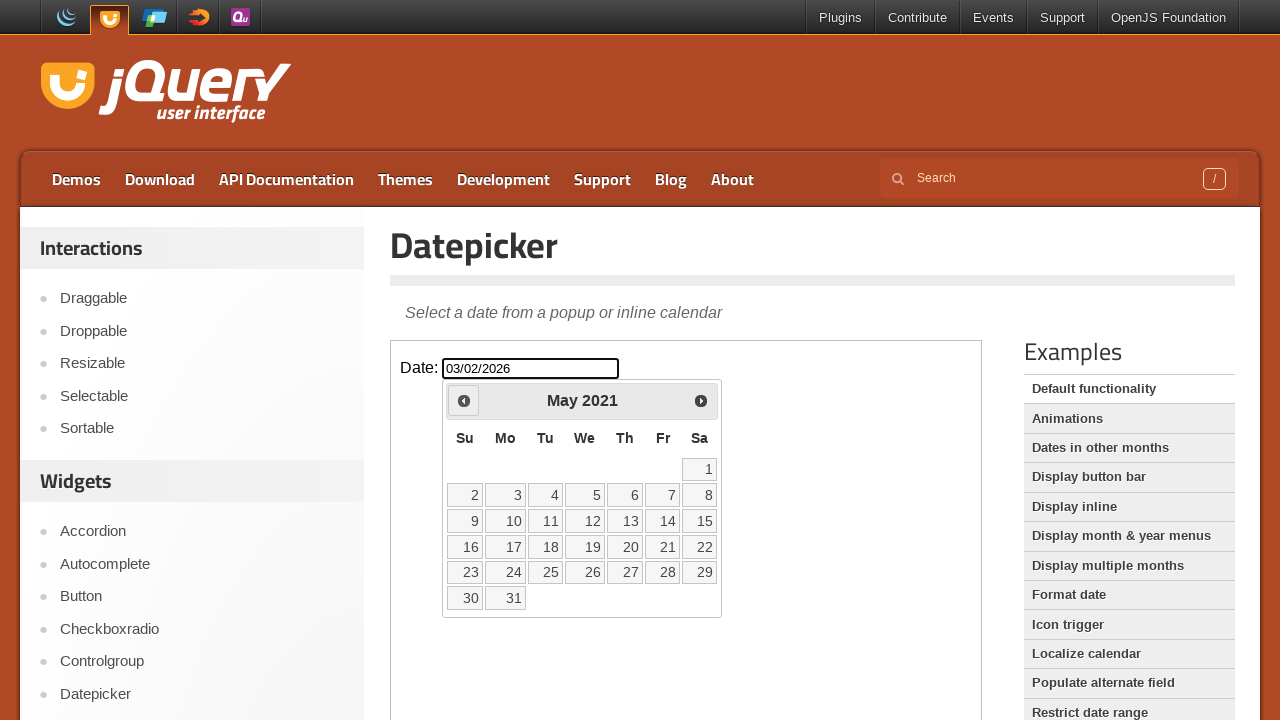

Retrieved current month and year: May 2021
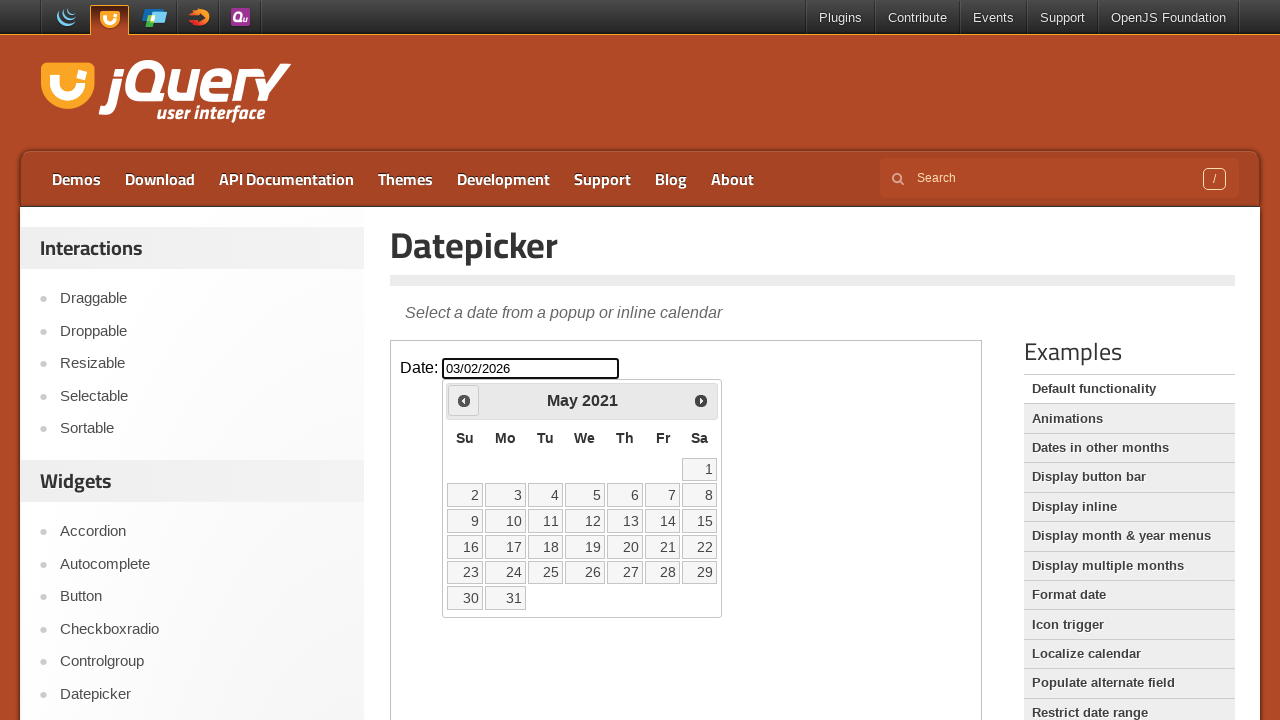

Clicked 'Prev' button to navigate to previous month at (464, 400) on .demo-frame >> internal:control=enter-frame >> xpath=//span[text()='Prev']
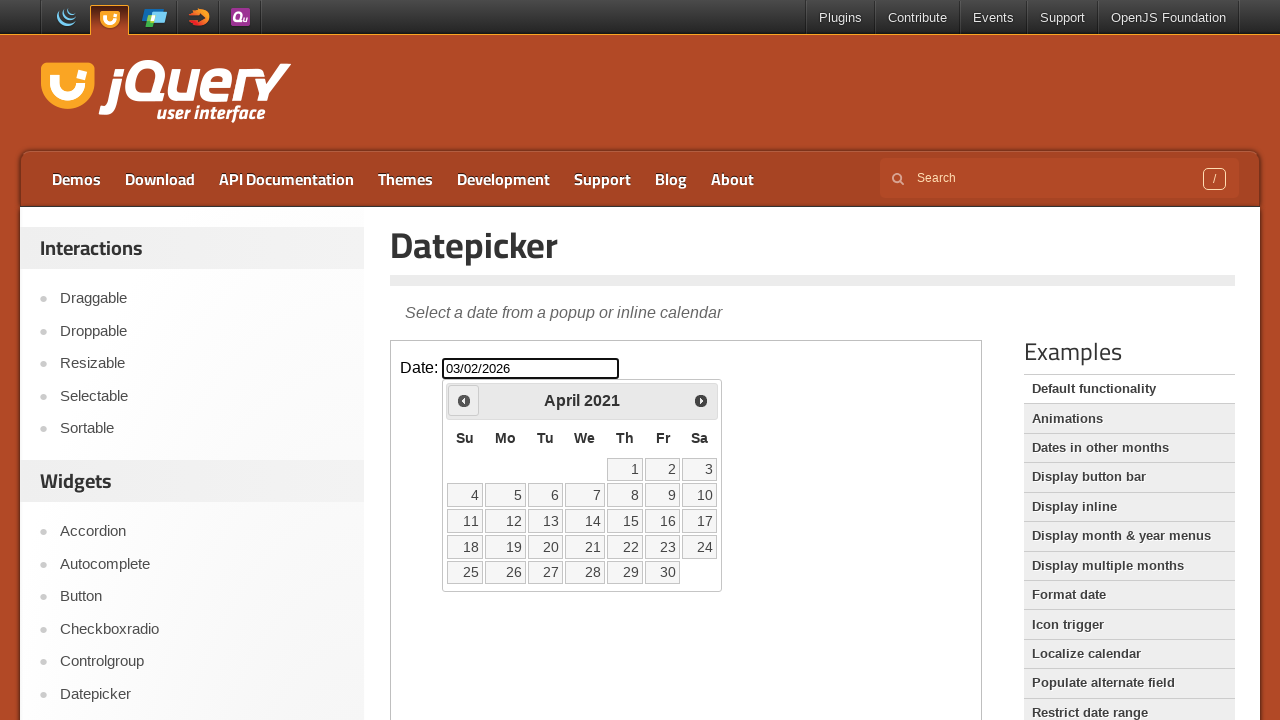

Retrieved current month and year: April 2021
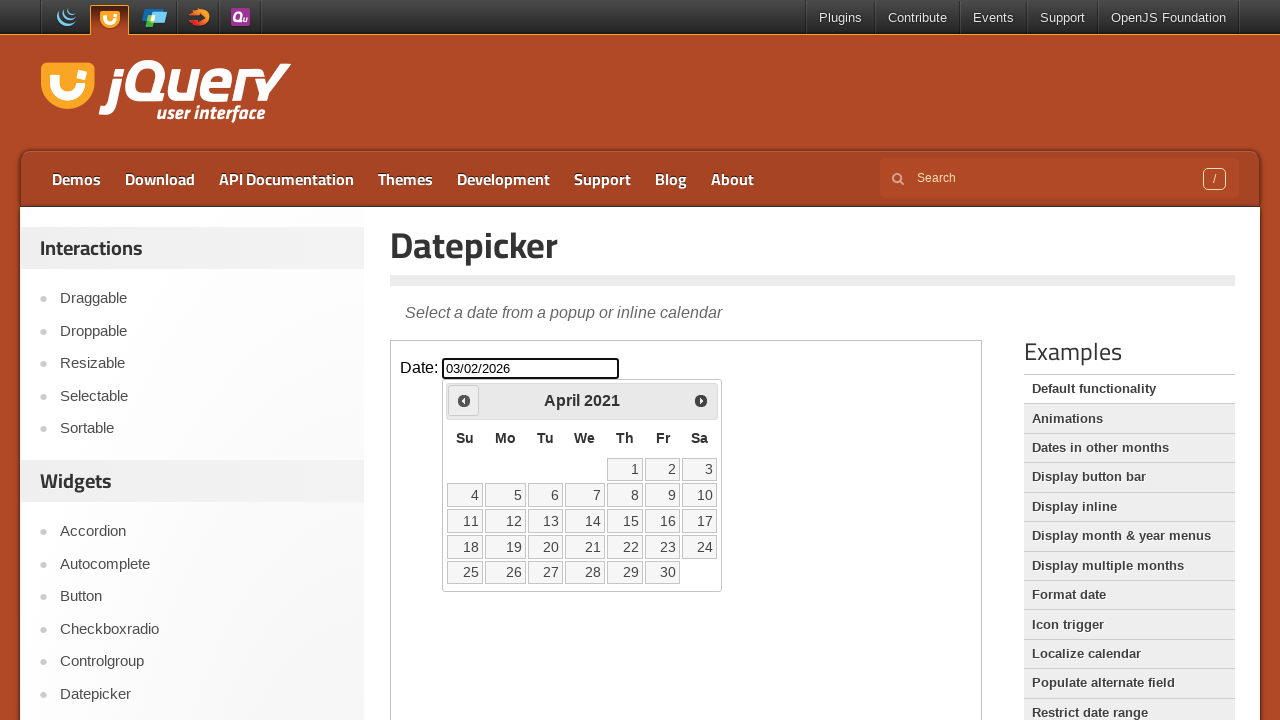

Clicked 'Prev' button to navigate to previous month at (464, 400) on .demo-frame >> internal:control=enter-frame >> xpath=//span[text()='Prev']
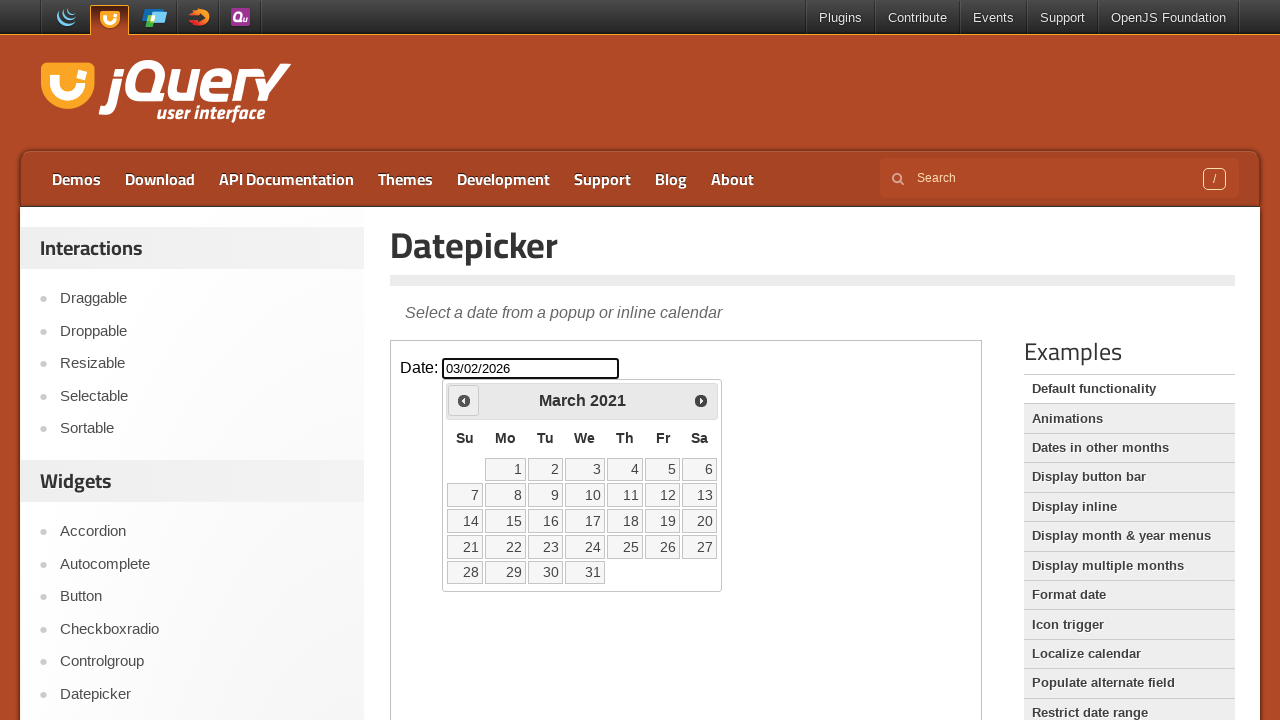

Retrieved current month and year: March 2021
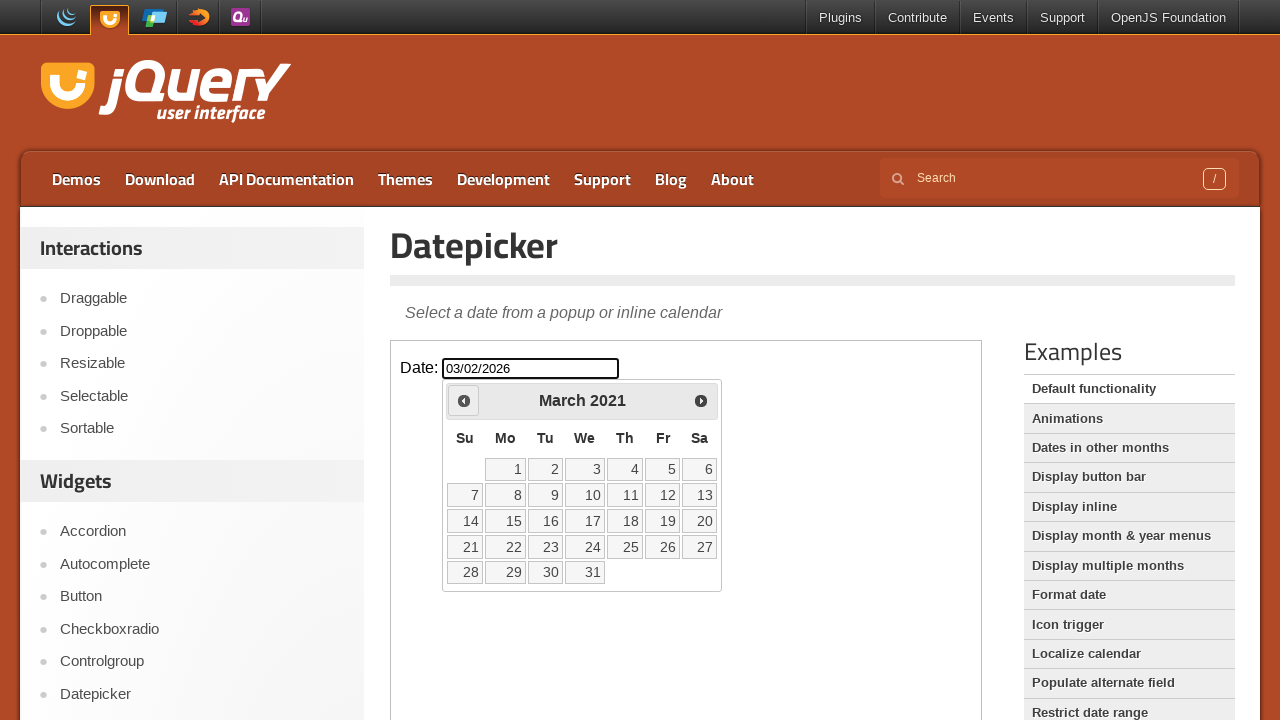

Clicked 'Prev' button to navigate to previous month at (464, 400) on .demo-frame >> internal:control=enter-frame >> xpath=//span[text()='Prev']
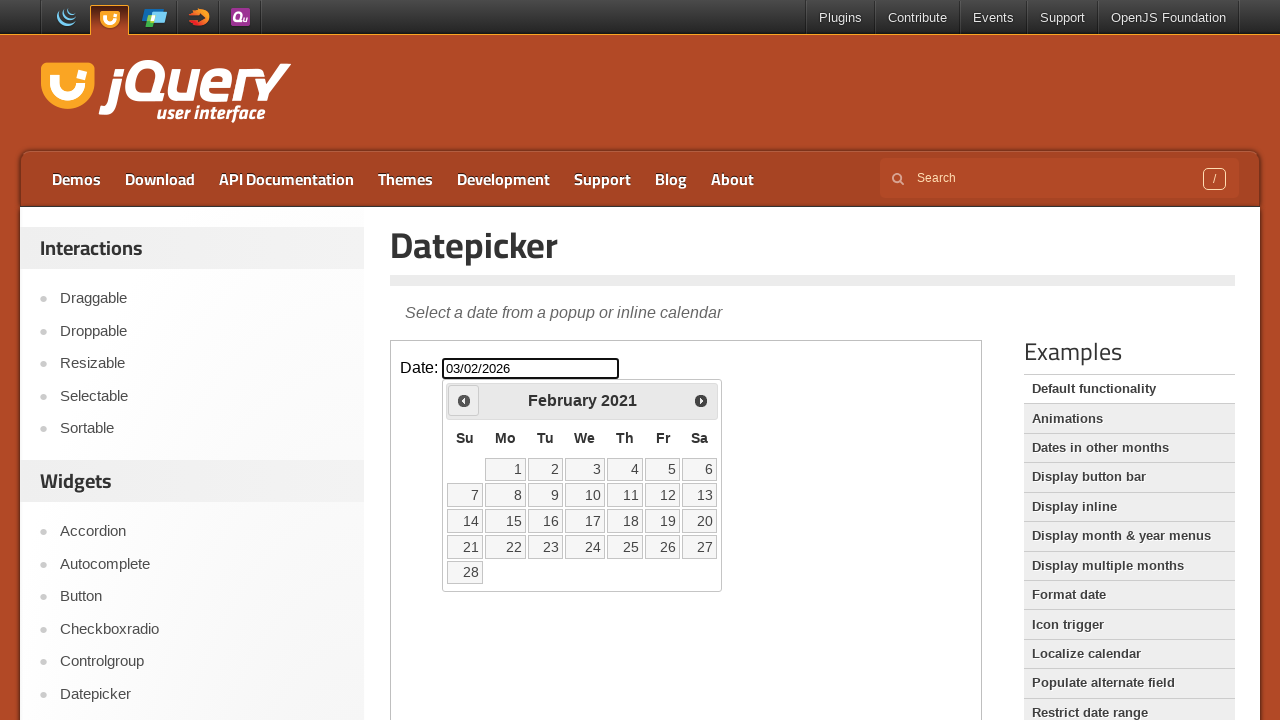

Retrieved current month and year: February 2021
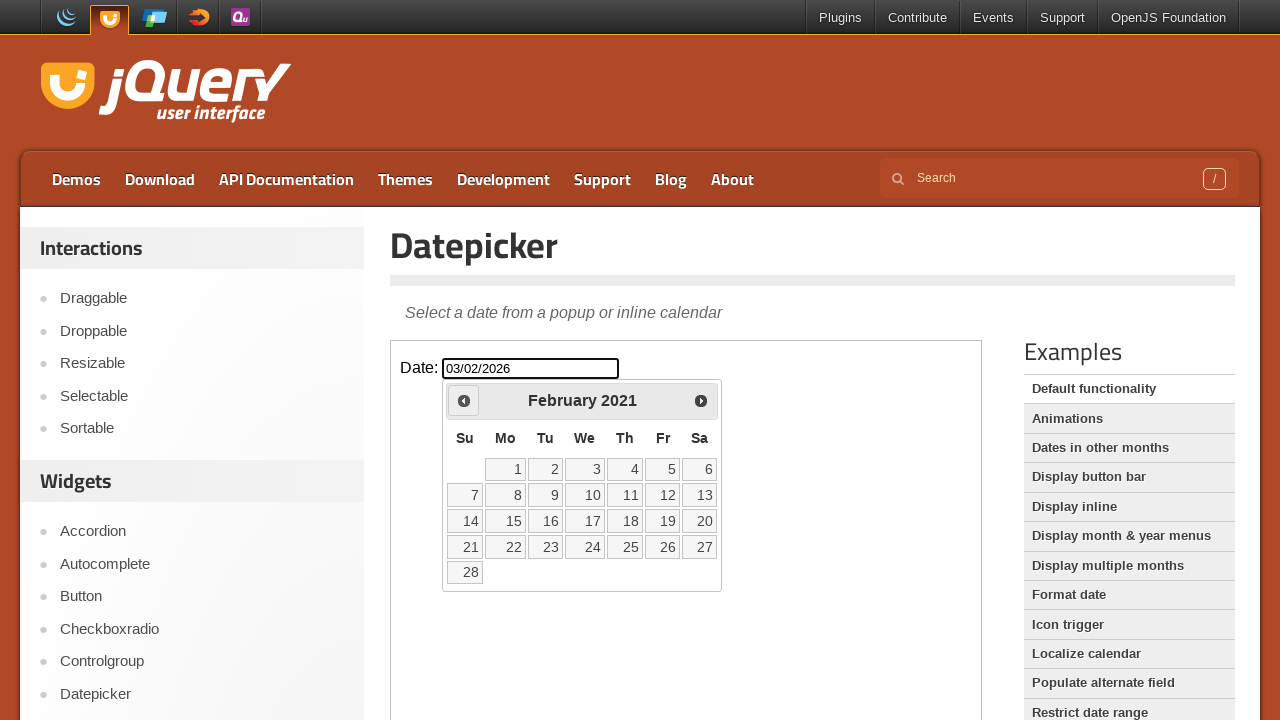

Clicked 'Prev' button to navigate to previous month at (464, 400) on .demo-frame >> internal:control=enter-frame >> xpath=//span[text()='Prev']
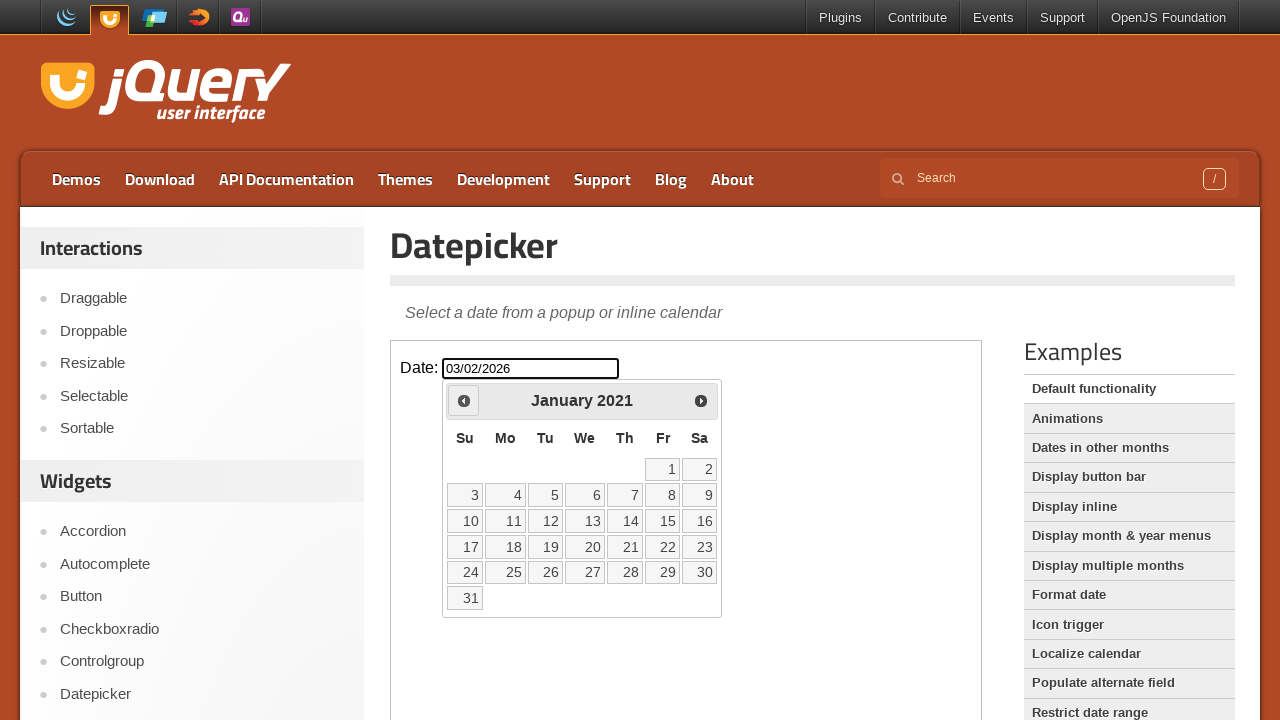

Retrieved current month and year: January 2021
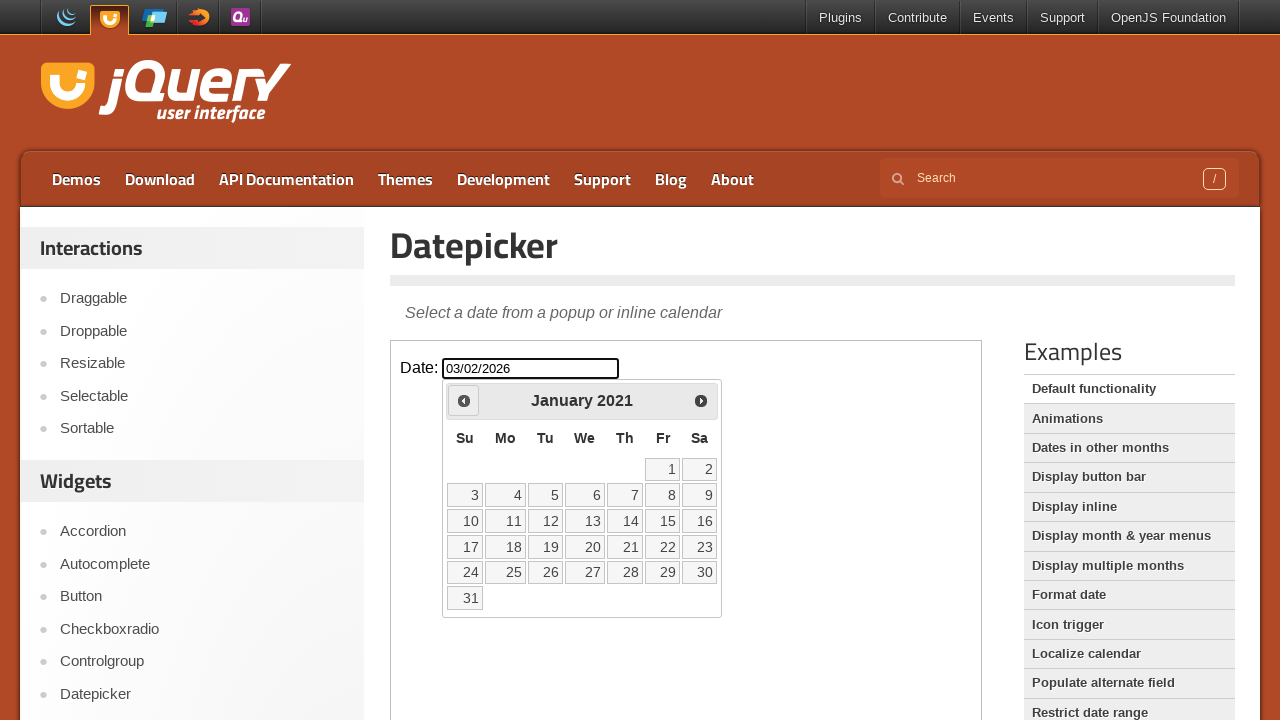

Clicked 'Prev' button to navigate to previous month at (464, 400) on .demo-frame >> internal:control=enter-frame >> xpath=//span[text()='Prev']
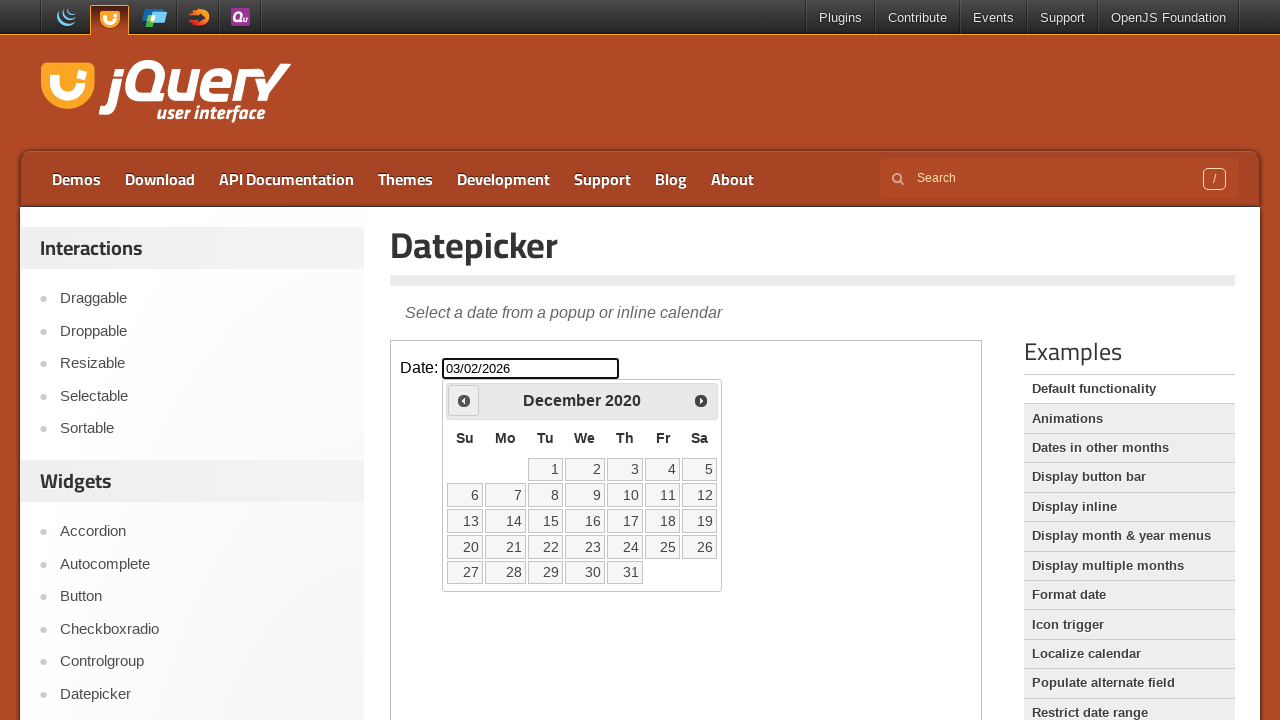

Retrieved current month and year: December 2020
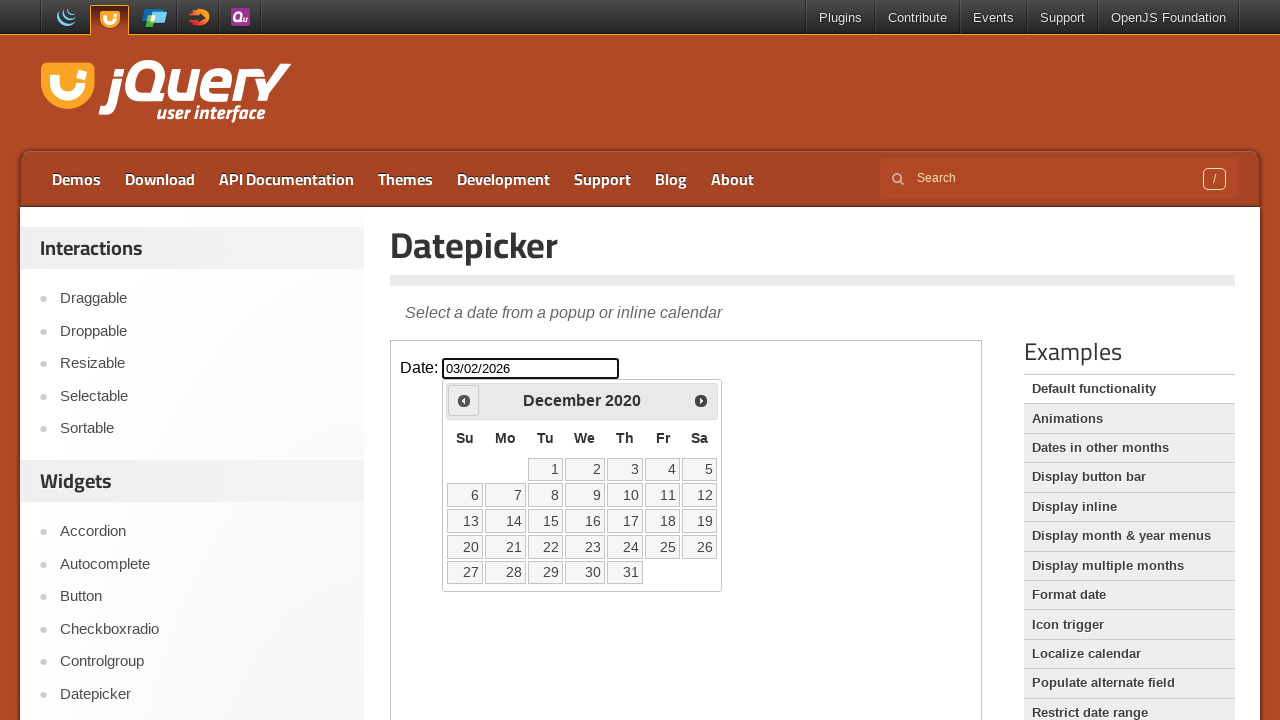

Clicked 'Prev' button to navigate to previous month at (464, 400) on .demo-frame >> internal:control=enter-frame >> xpath=//span[text()='Prev']
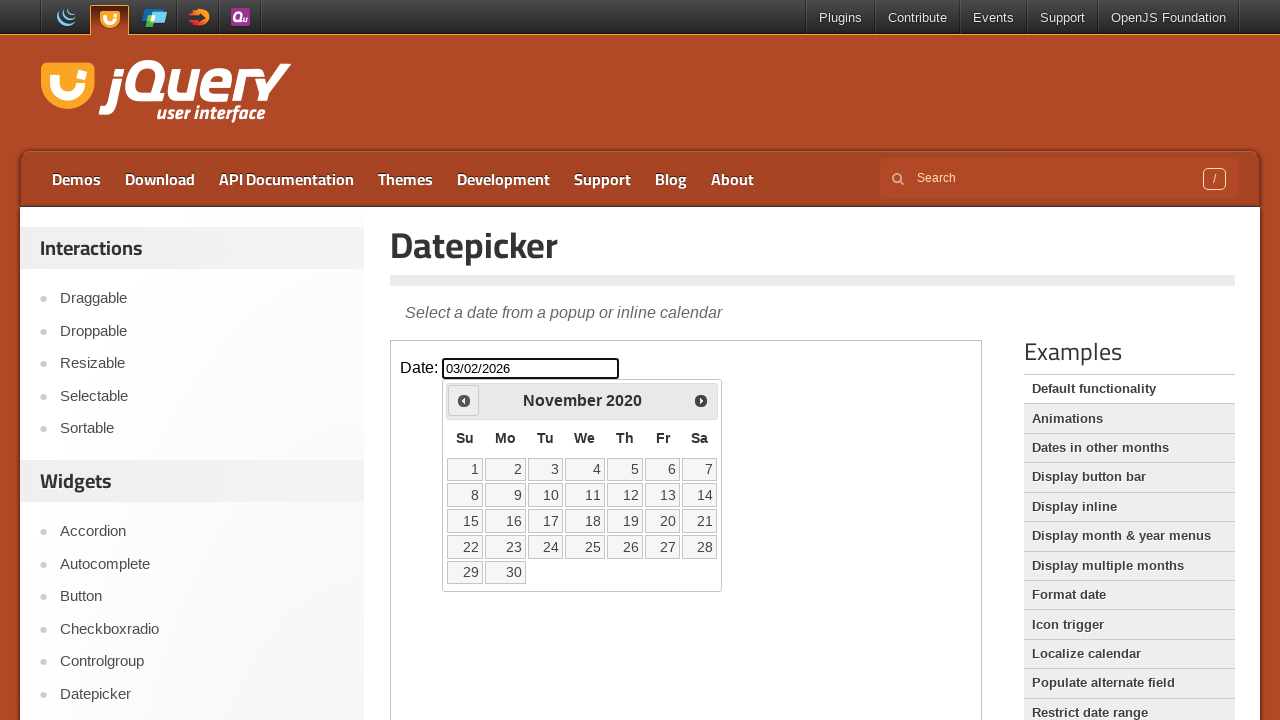

Retrieved current month and year: November 2020
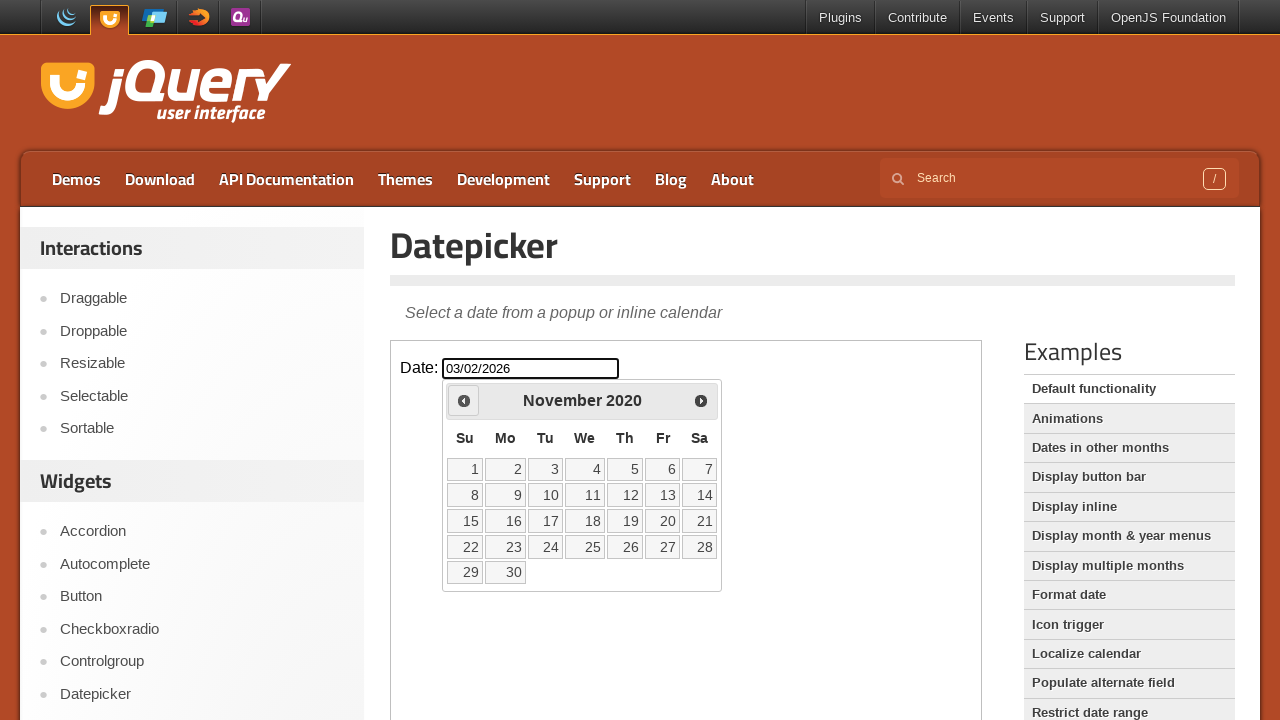

Clicked 'Prev' button to navigate to previous month at (464, 400) on .demo-frame >> internal:control=enter-frame >> xpath=//span[text()='Prev']
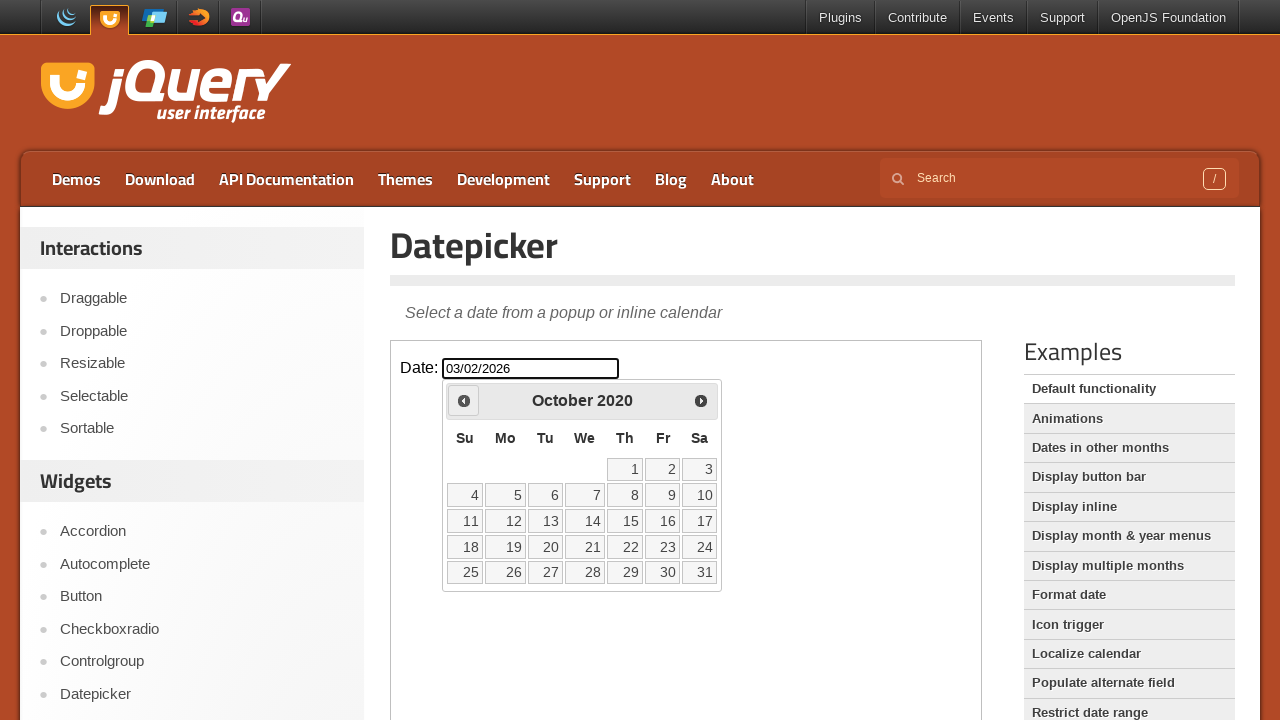

Retrieved current month and year: October 2020
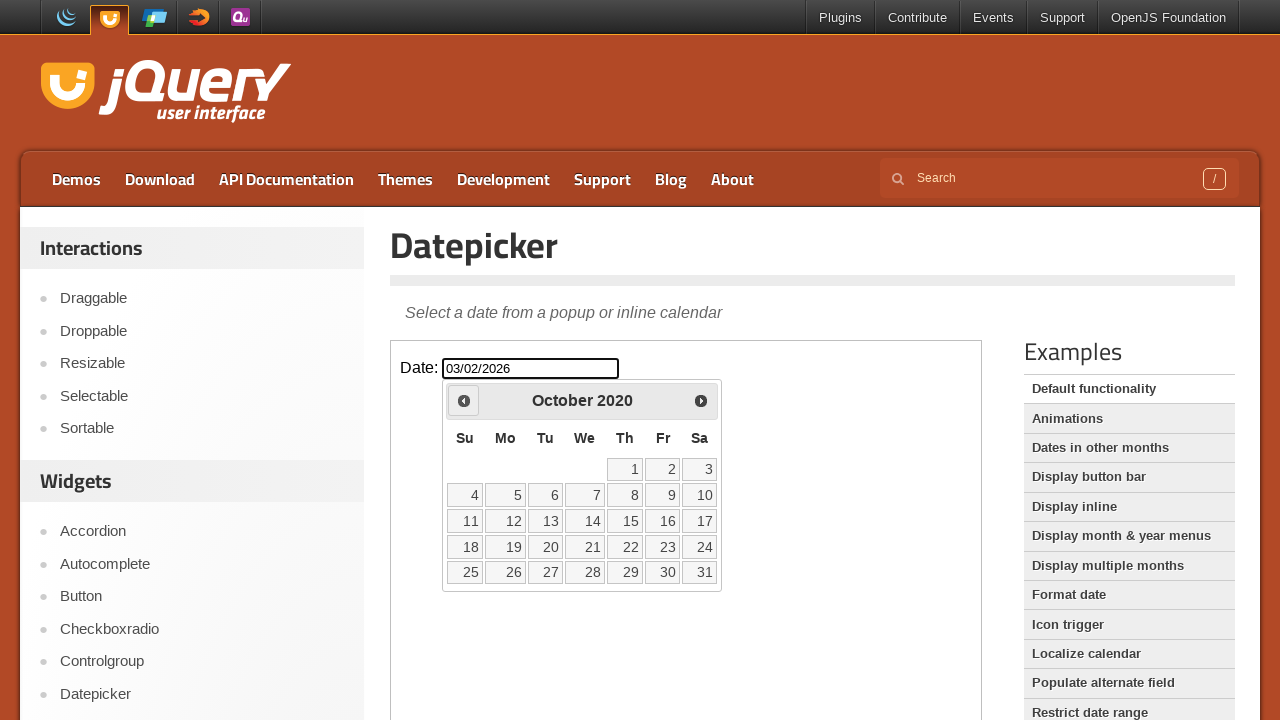

Clicked 'Prev' button to navigate to previous month at (464, 400) on .demo-frame >> internal:control=enter-frame >> xpath=//span[text()='Prev']
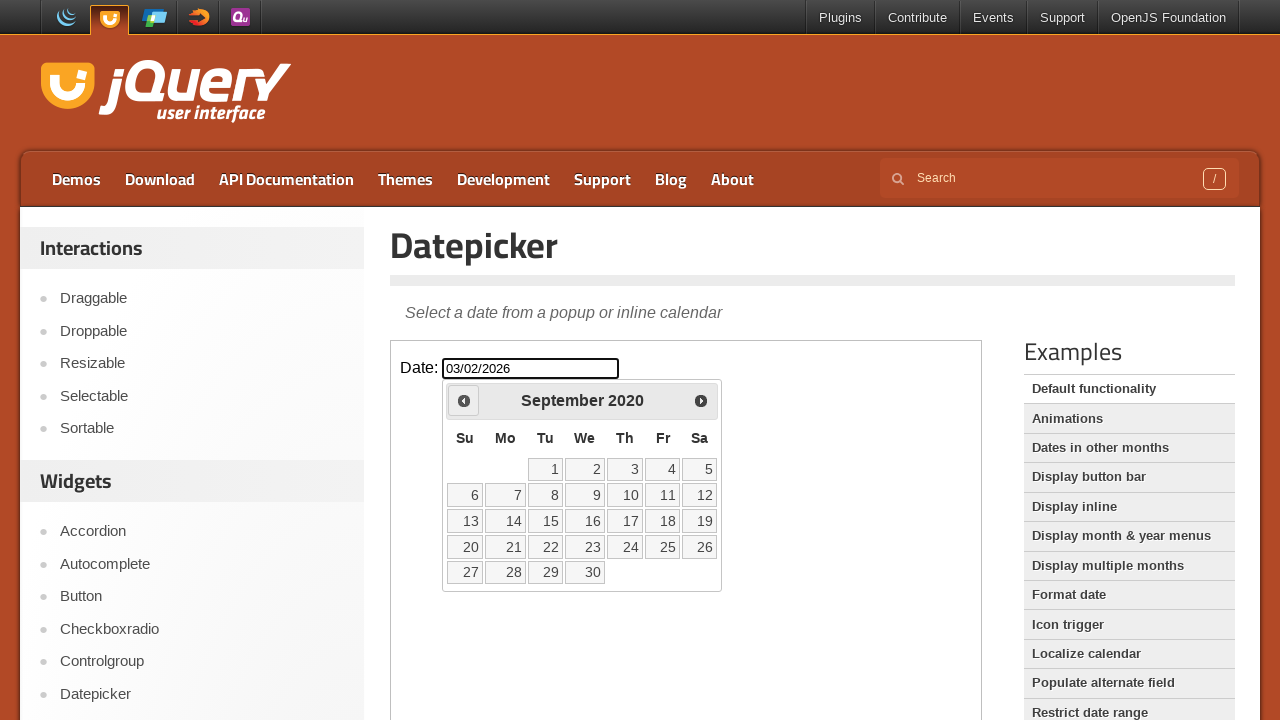

Retrieved current month and year: September 2020
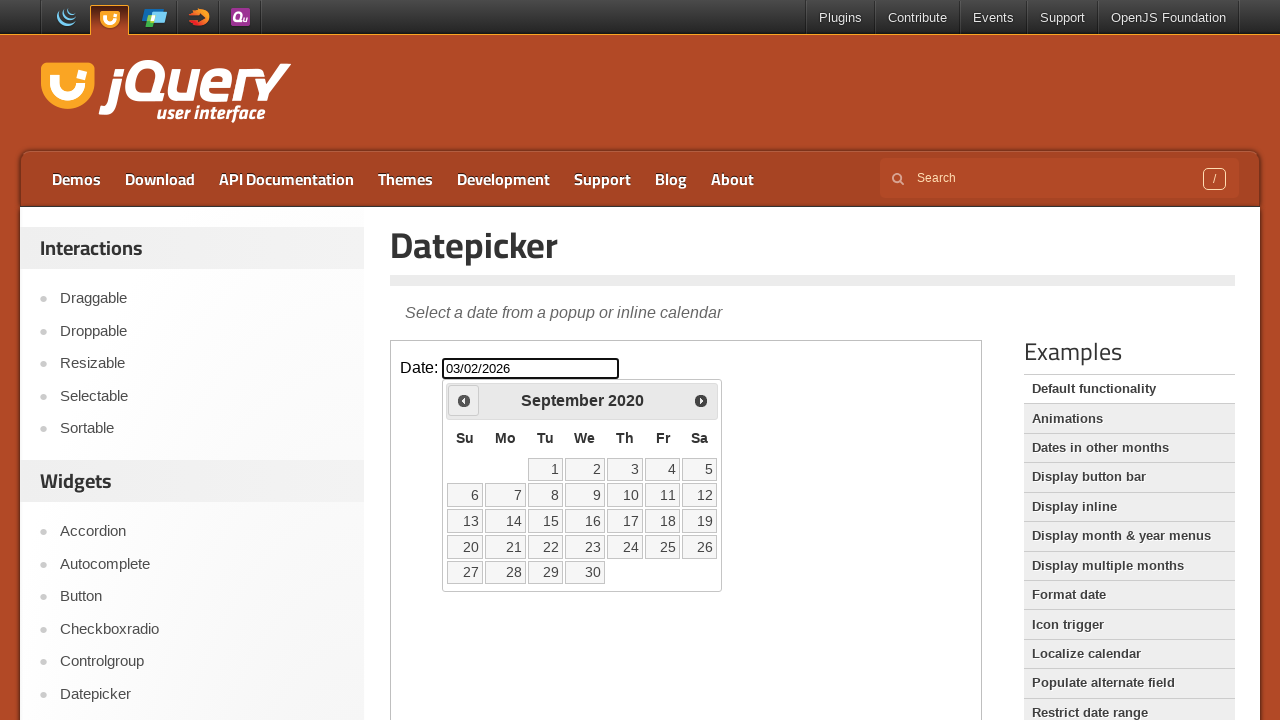

Clicked 'Prev' button to navigate to previous month at (464, 400) on .demo-frame >> internal:control=enter-frame >> xpath=//span[text()='Prev']
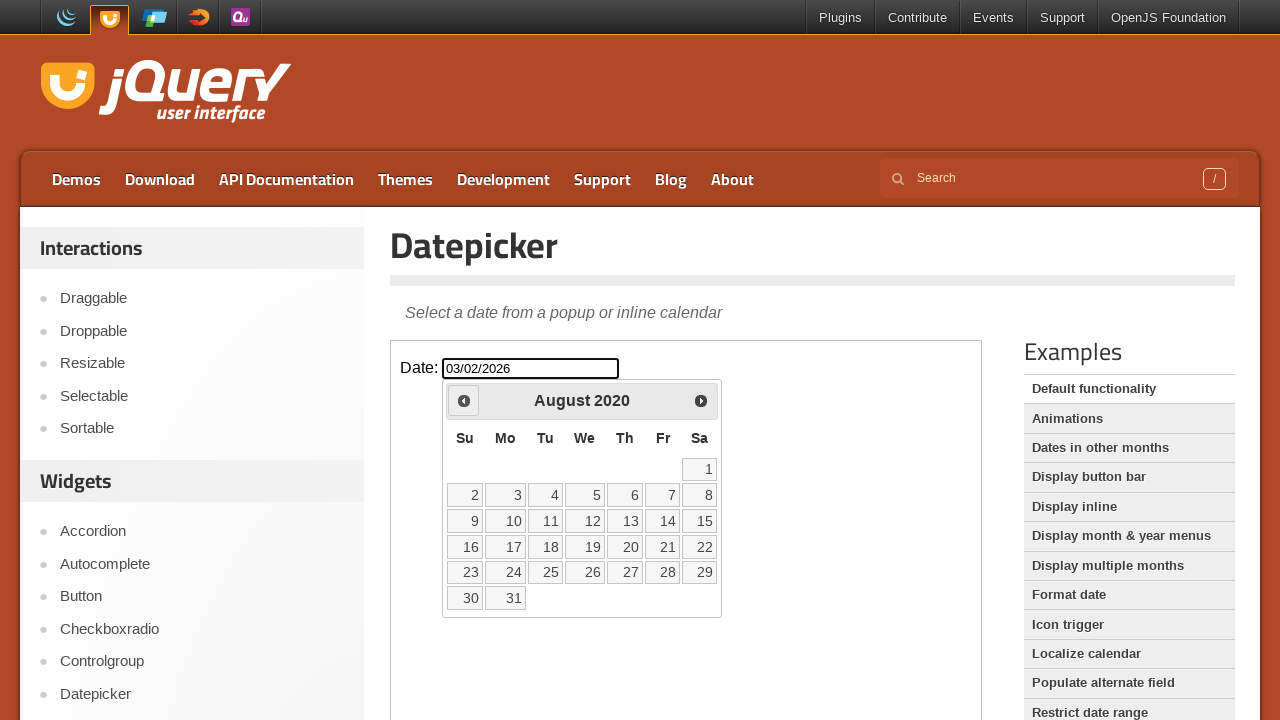

Retrieved current month and year: August 2020
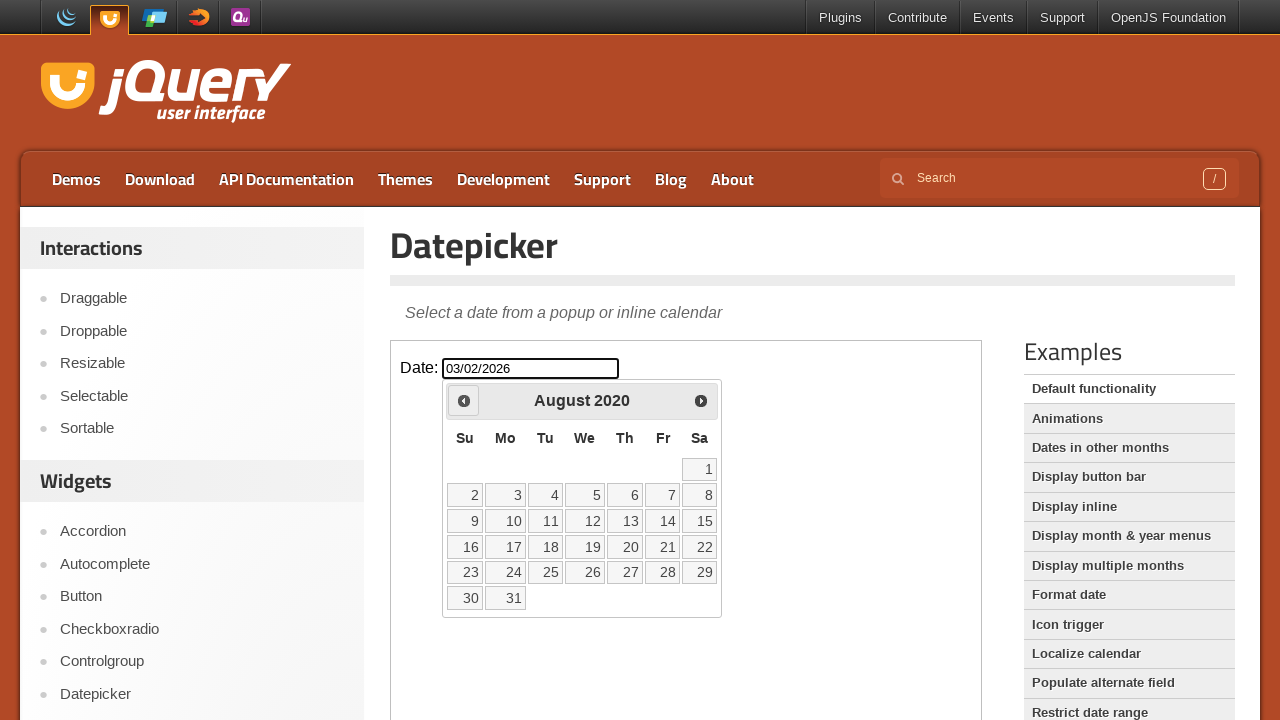

Clicked 'Prev' button to navigate to previous month at (464, 400) on .demo-frame >> internal:control=enter-frame >> xpath=//span[text()='Prev']
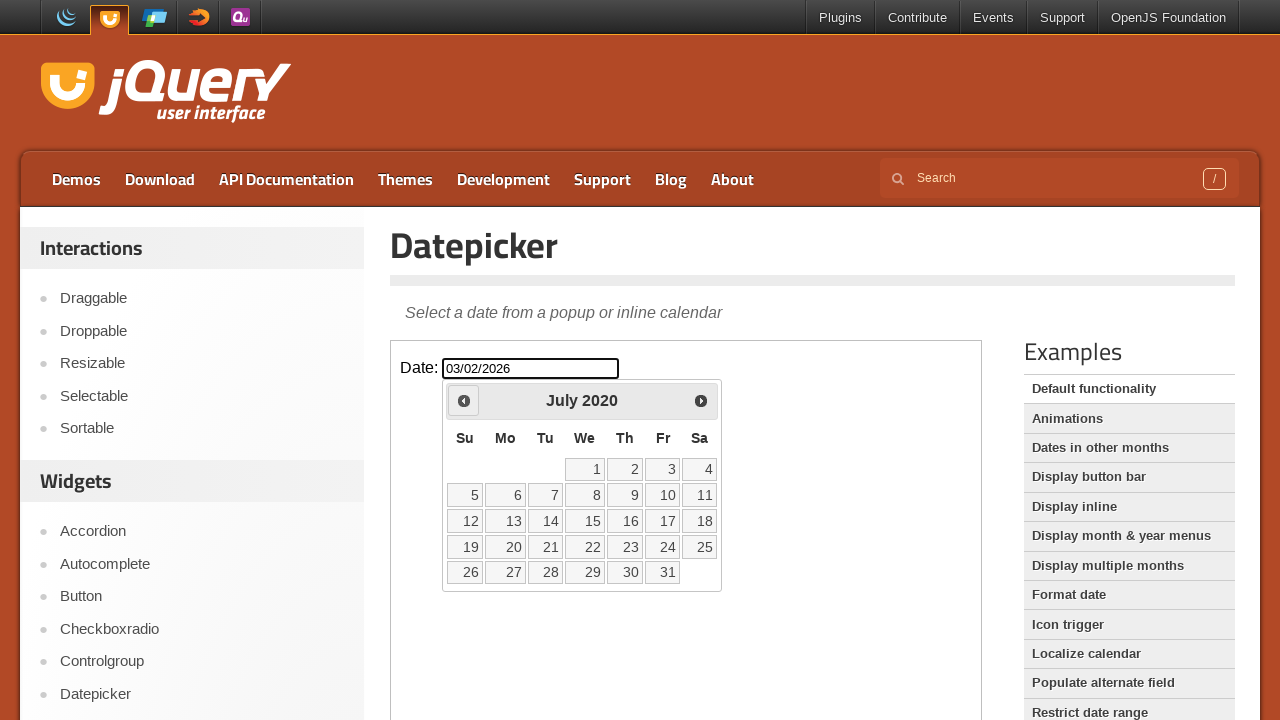

Retrieved current month and year: July 2020
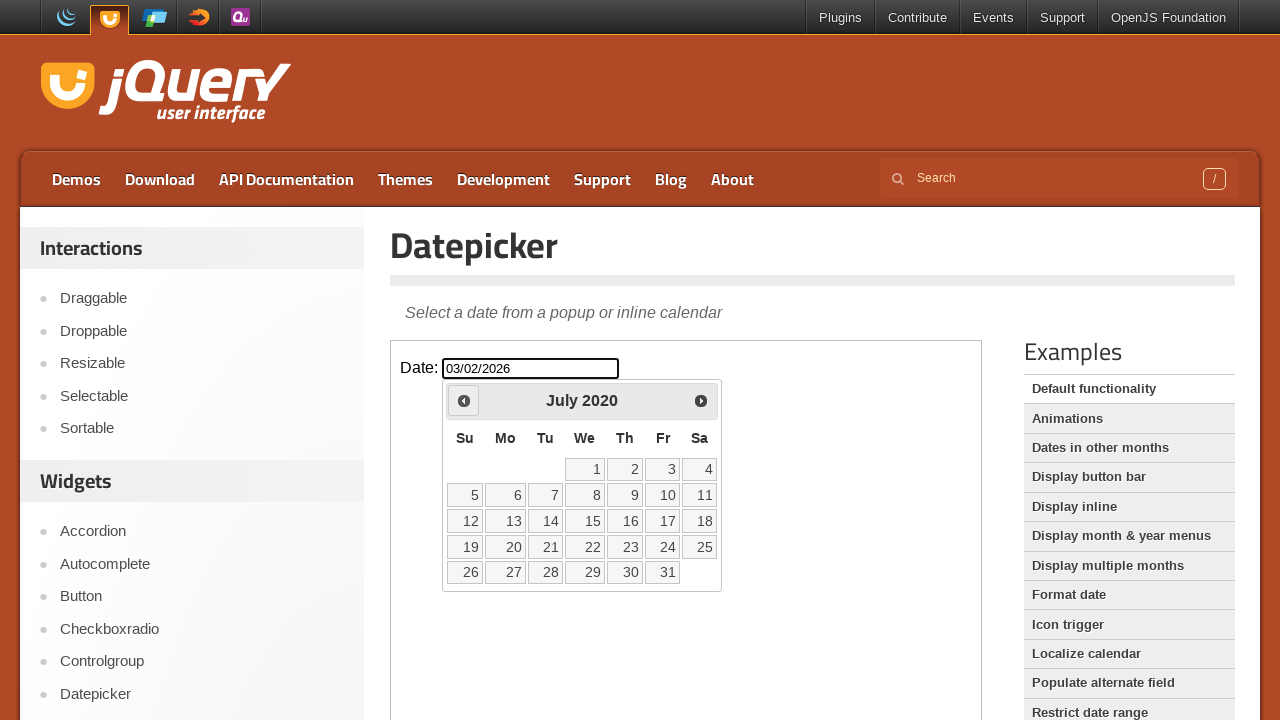

Clicked 'Prev' button to navigate to previous month at (464, 400) on .demo-frame >> internal:control=enter-frame >> xpath=//span[text()='Prev']
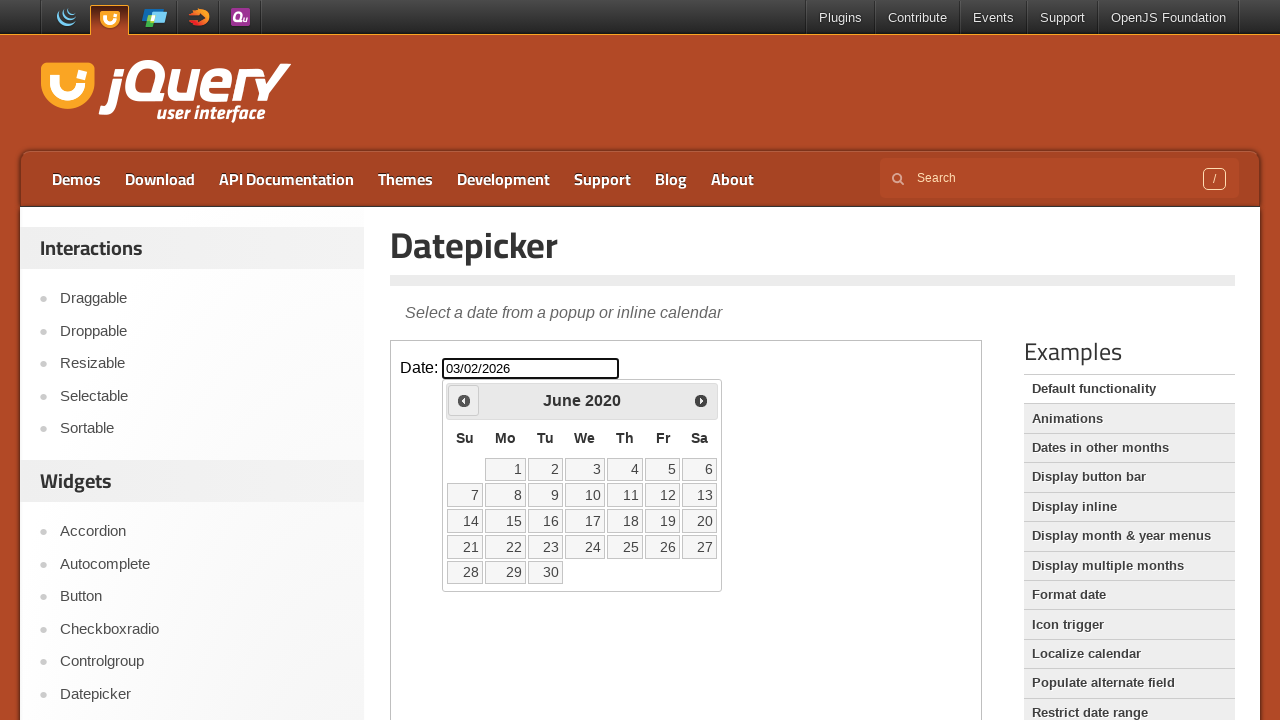

Retrieved current month and year: June 2020
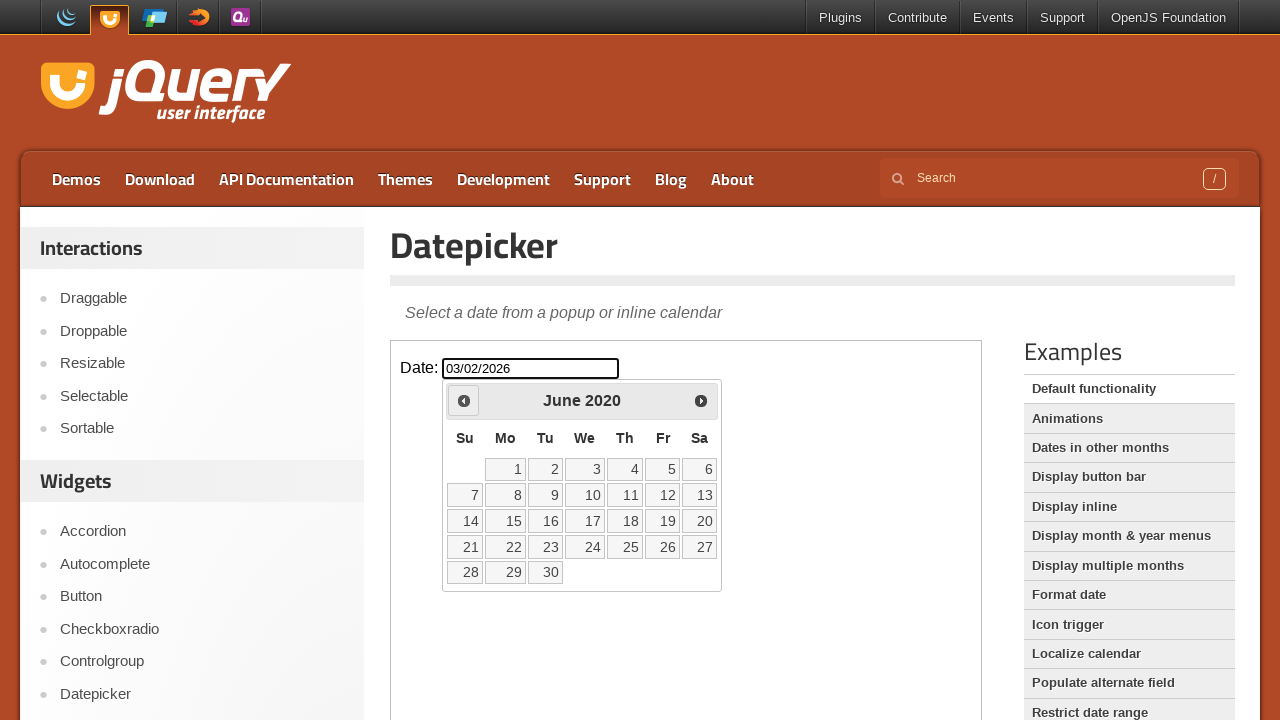

Clicked 'Prev' button to navigate to previous month at (464, 400) on .demo-frame >> internal:control=enter-frame >> xpath=//span[text()='Prev']
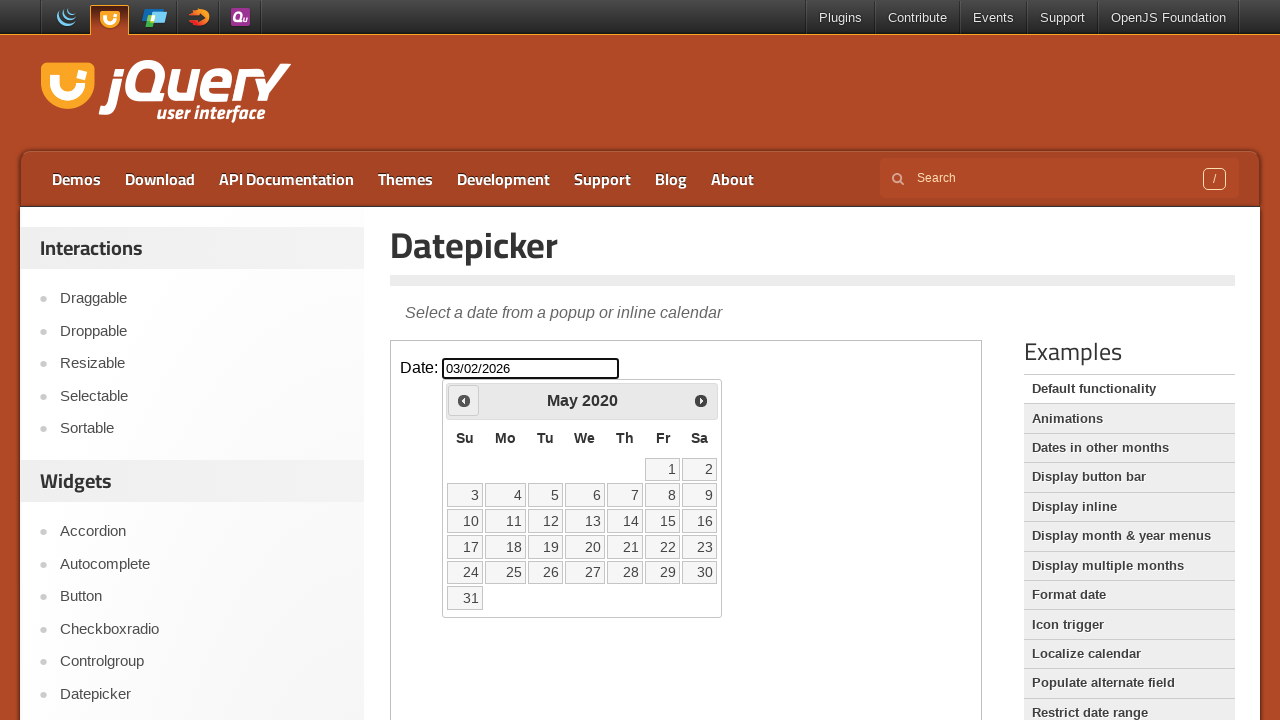

Retrieved current month and year: May 2020
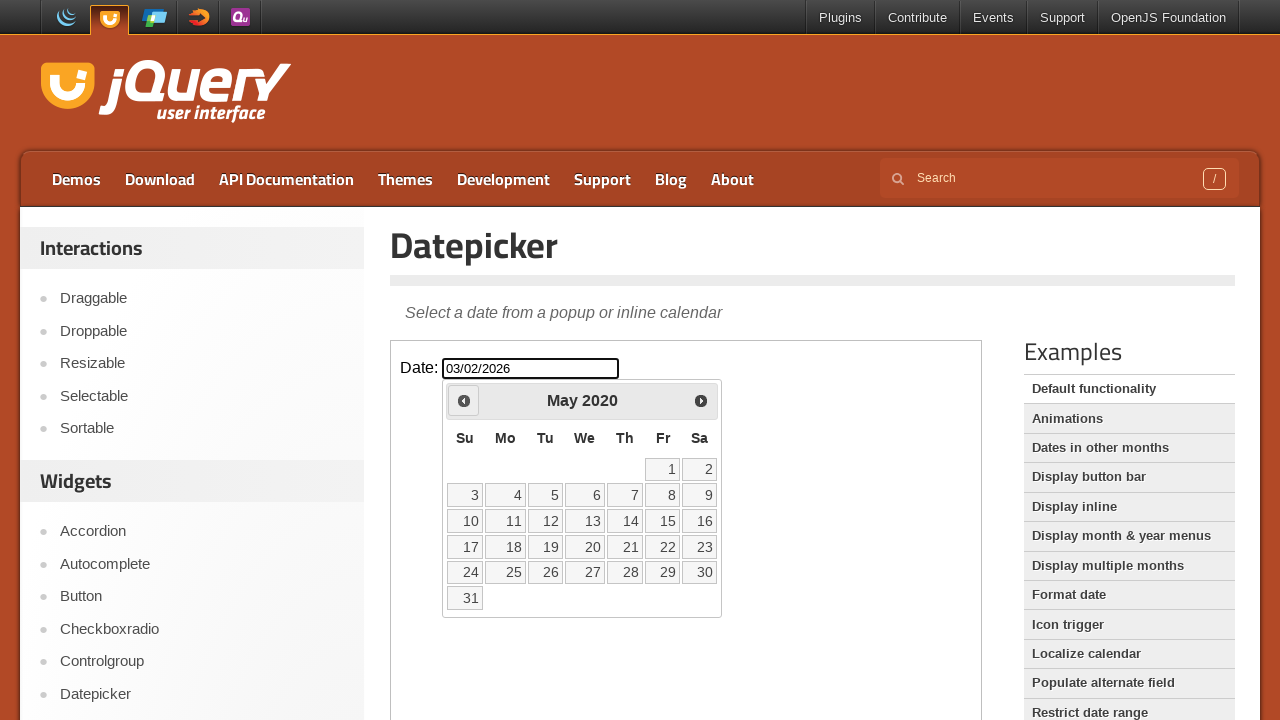

Clicked 'Prev' button to navigate to previous month at (464, 400) on .demo-frame >> internal:control=enter-frame >> xpath=//span[text()='Prev']
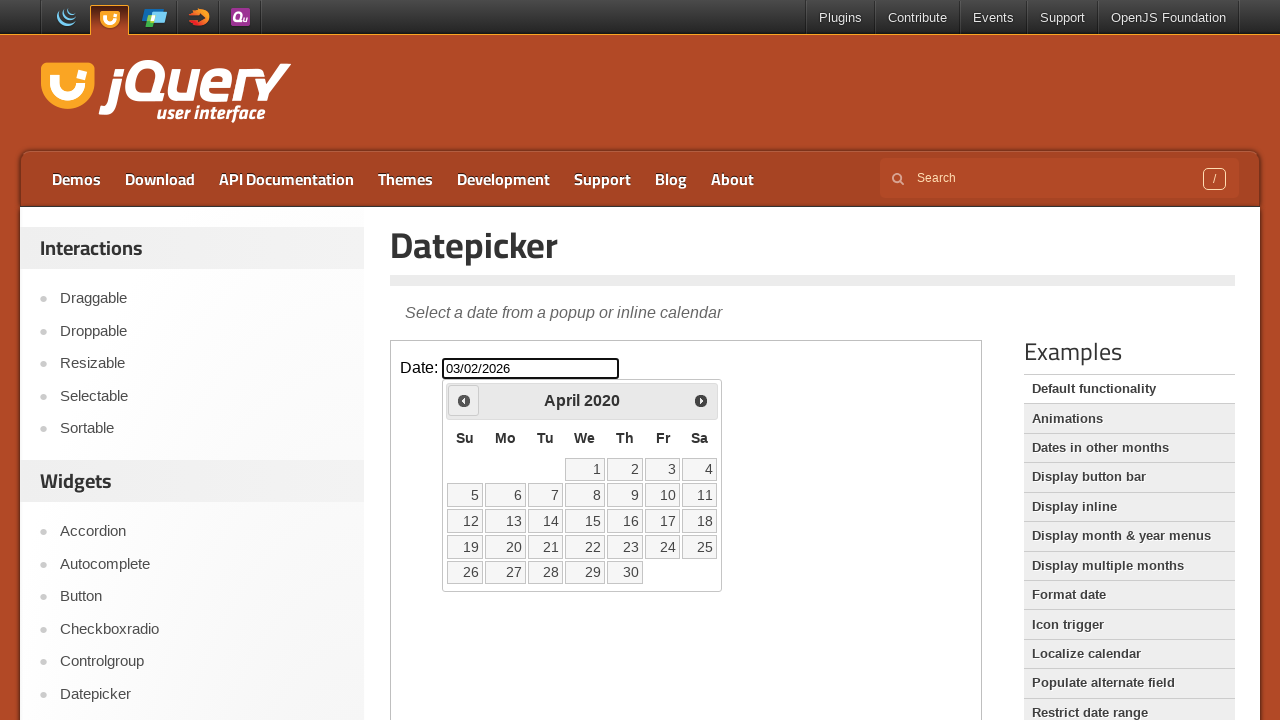

Retrieved current month and year: April 2020
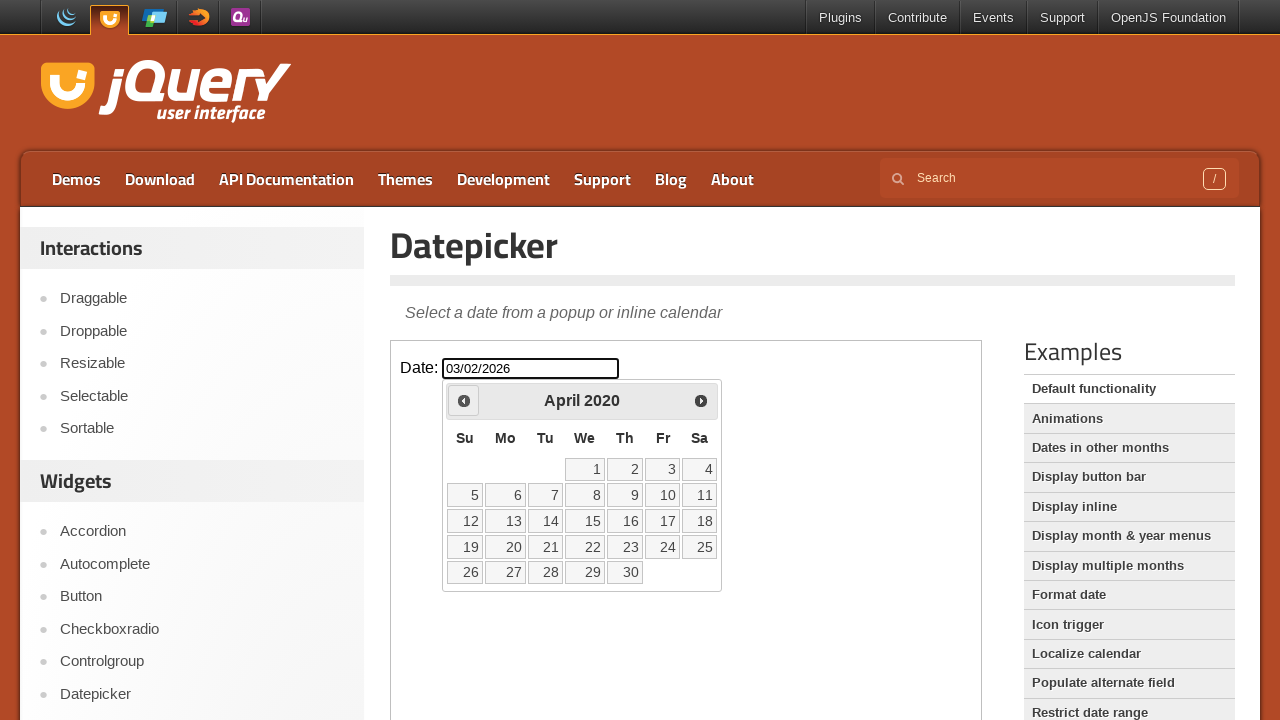

Clicked 'Prev' button to navigate to previous month at (464, 400) on .demo-frame >> internal:control=enter-frame >> xpath=//span[text()='Prev']
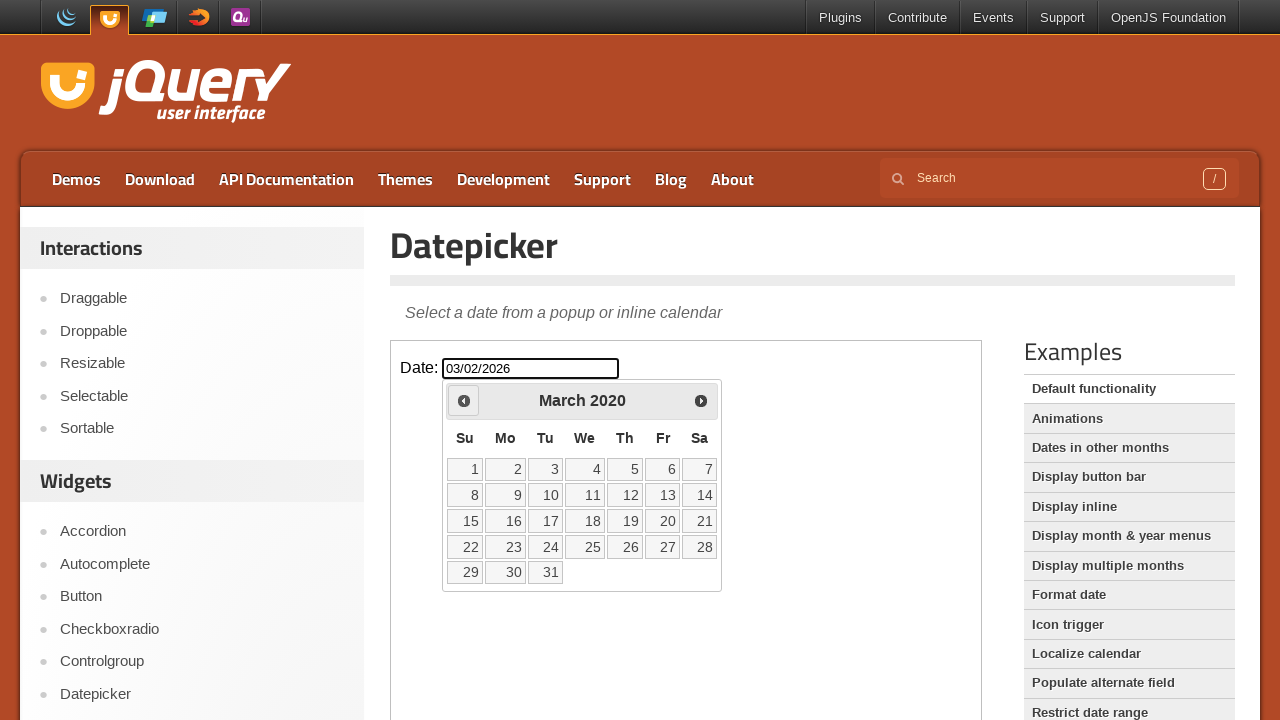

Retrieved current month and year: March 2020
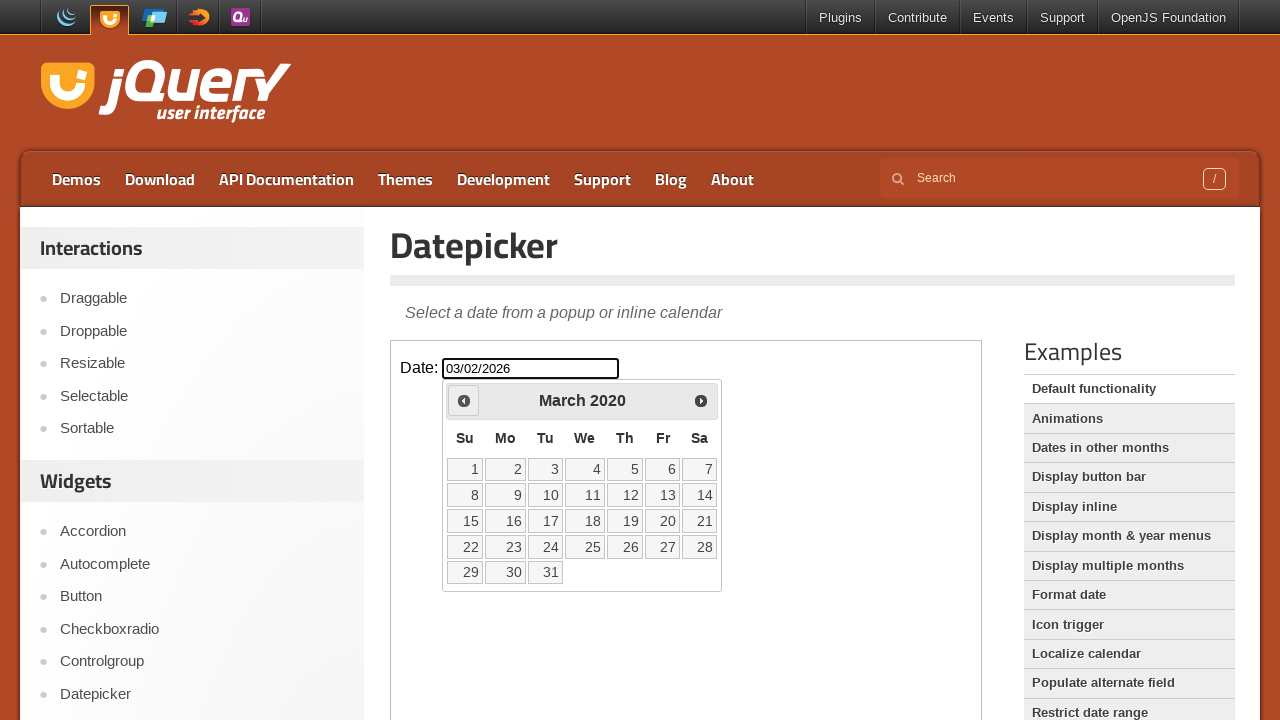

Clicked 'Prev' button to navigate to previous month at (464, 400) on .demo-frame >> internal:control=enter-frame >> xpath=//span[text()='Prev']
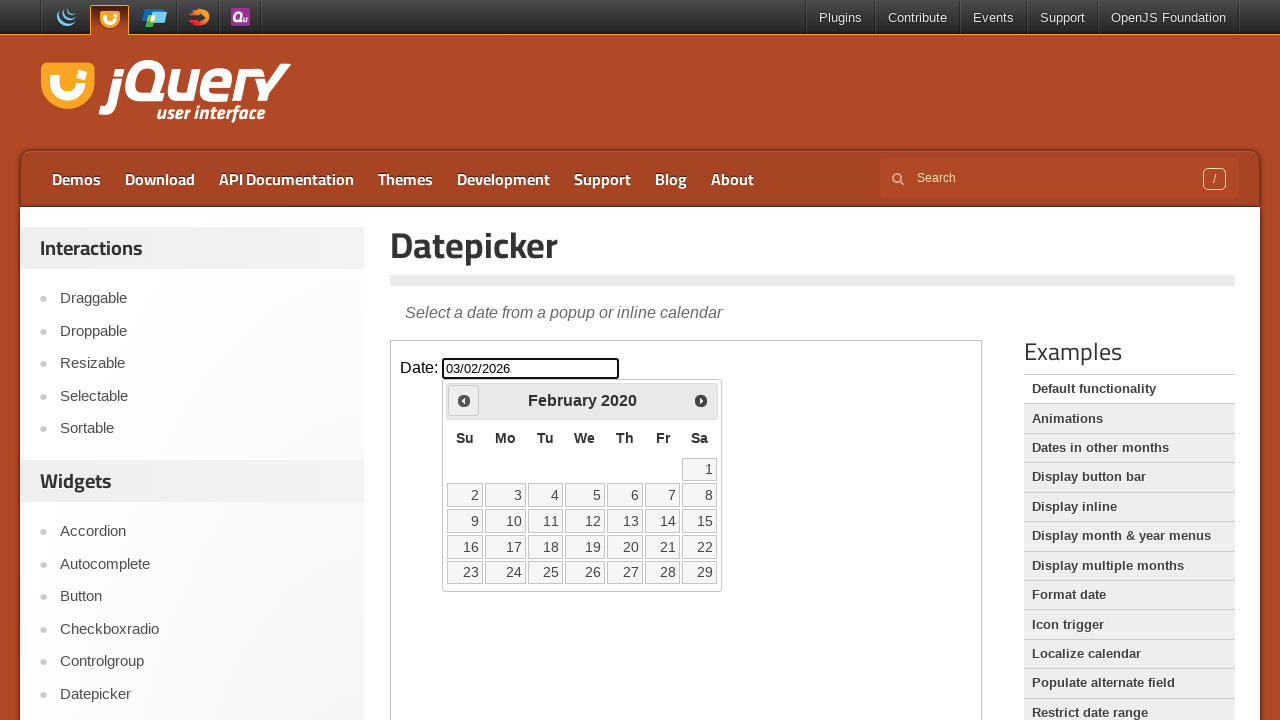

Retrieved current month and year: February 2020
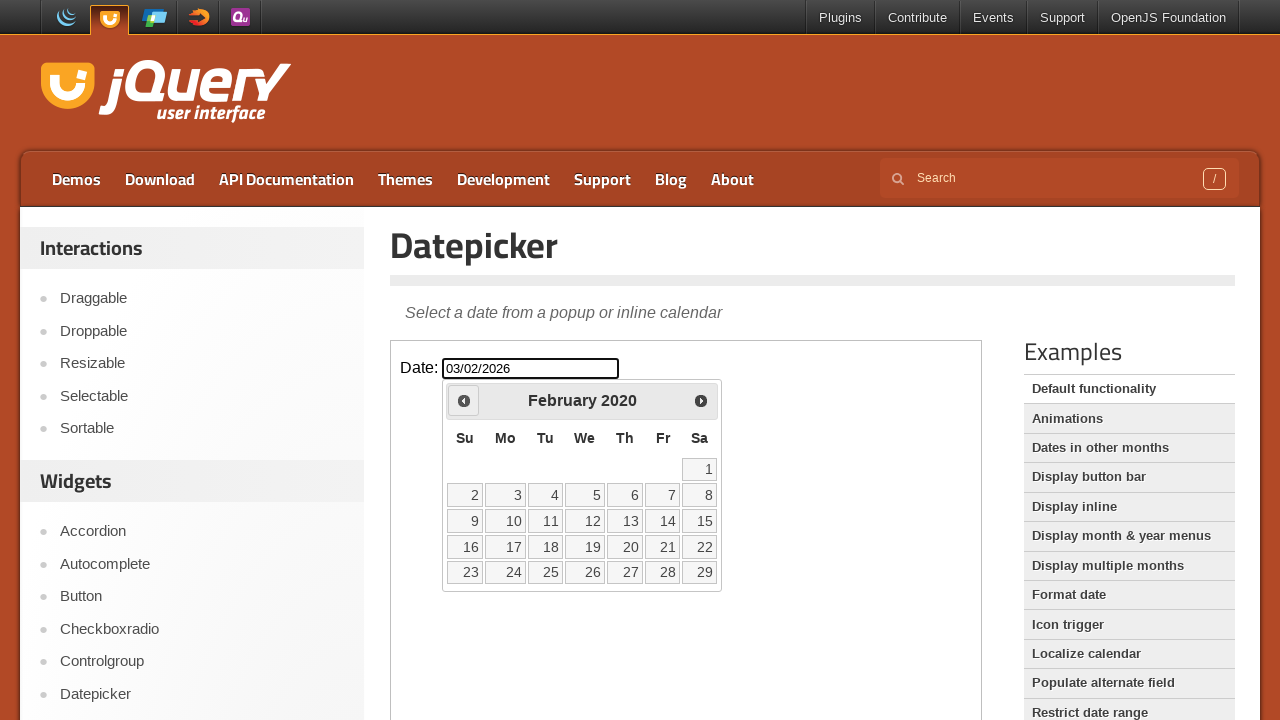

Clicked 'Prev' button to navigate to previous month at (464, 400) on .demo-frame >> internal:control=enter-frame >> xpath=//span[text()='Prev']
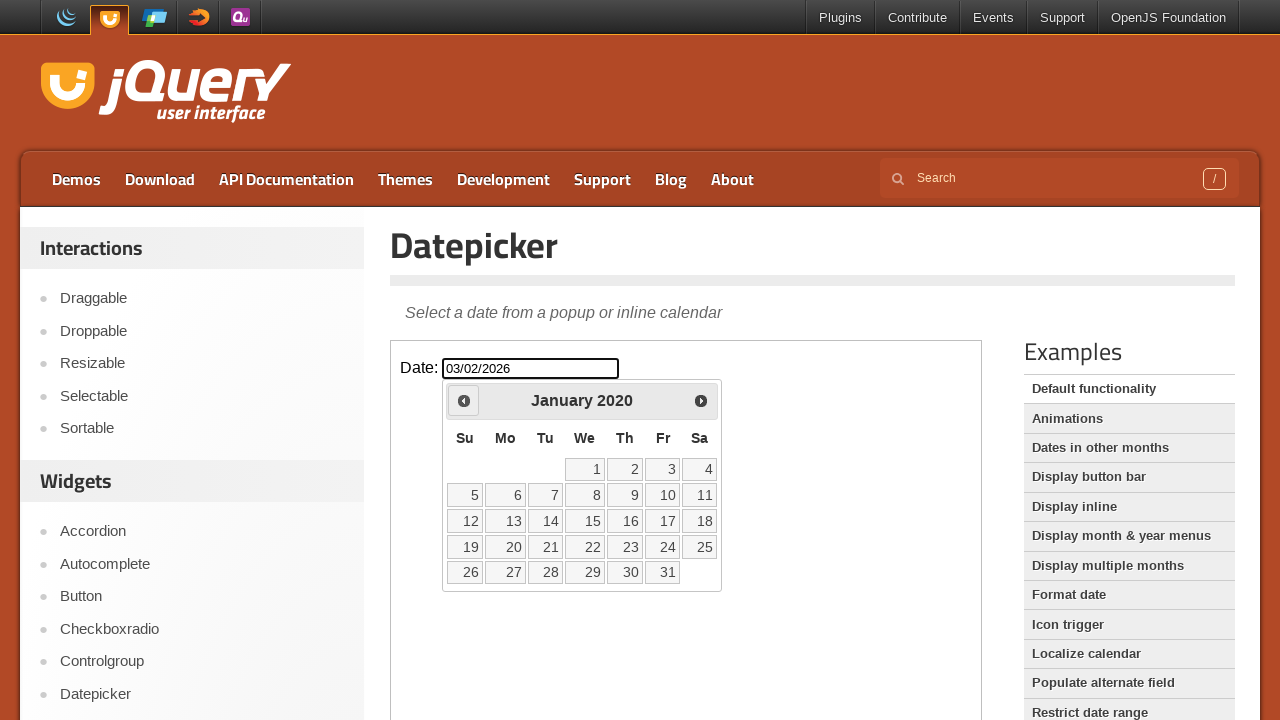

Retrieved current month and year: January 2020
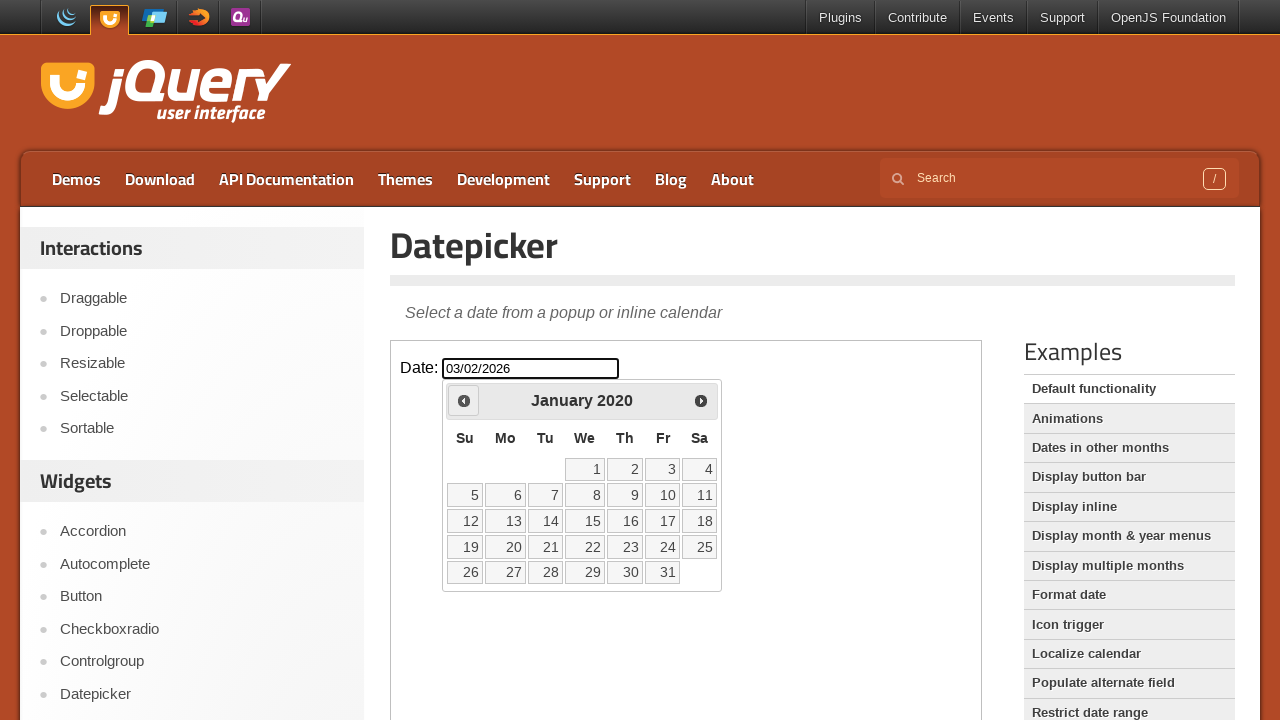

Clicked 'Prev' button to navigate to previous month at (464, 400) on .demo-frame >> internal:control=enter-frame >> xpath=//span[text()='Prev']
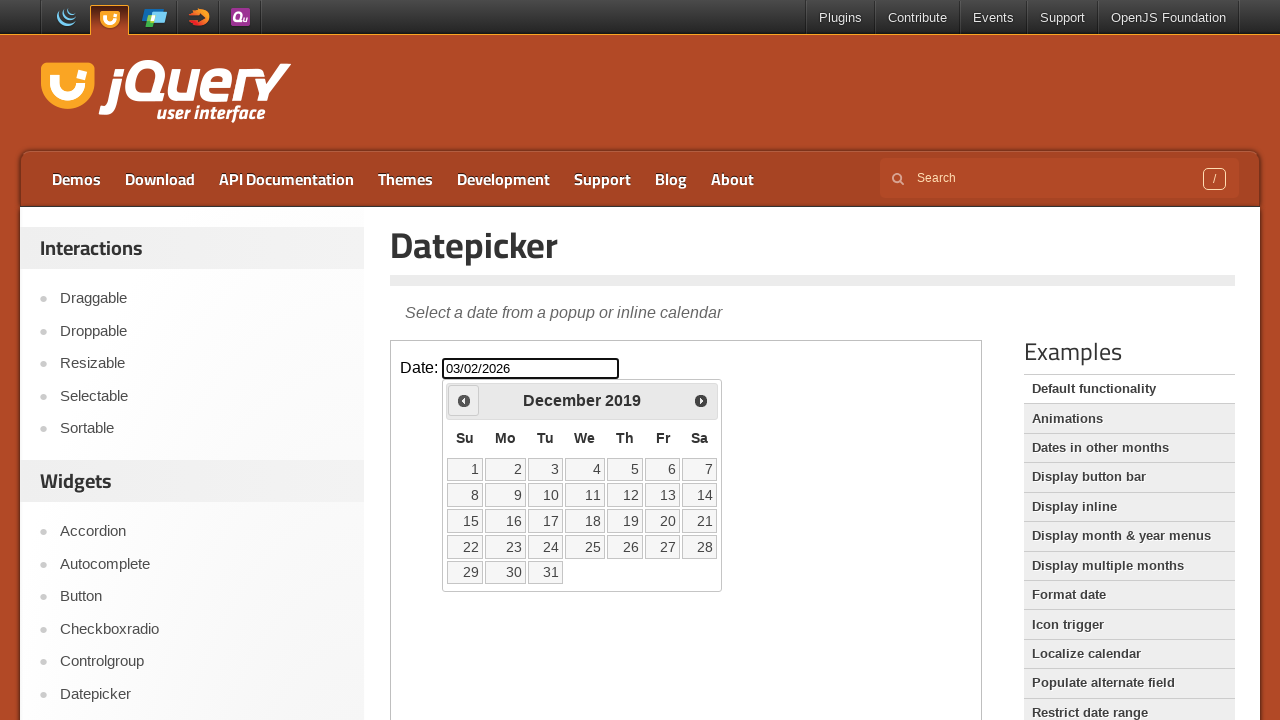

Retrieved current month and year: December 2019
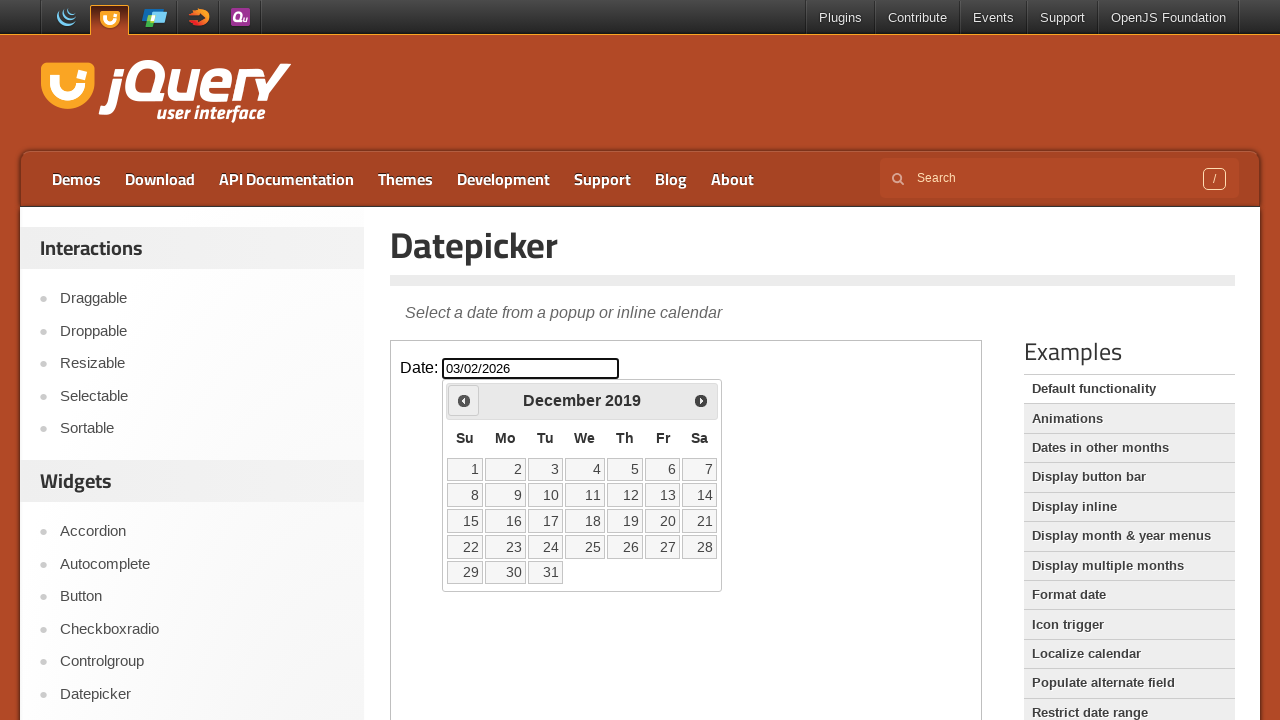

Clicked 'Prev' button to navigate to previous month at (464, 400) on .demo-frame >> internal:control=enter-frame >> xpath=//span[text()='Prev']
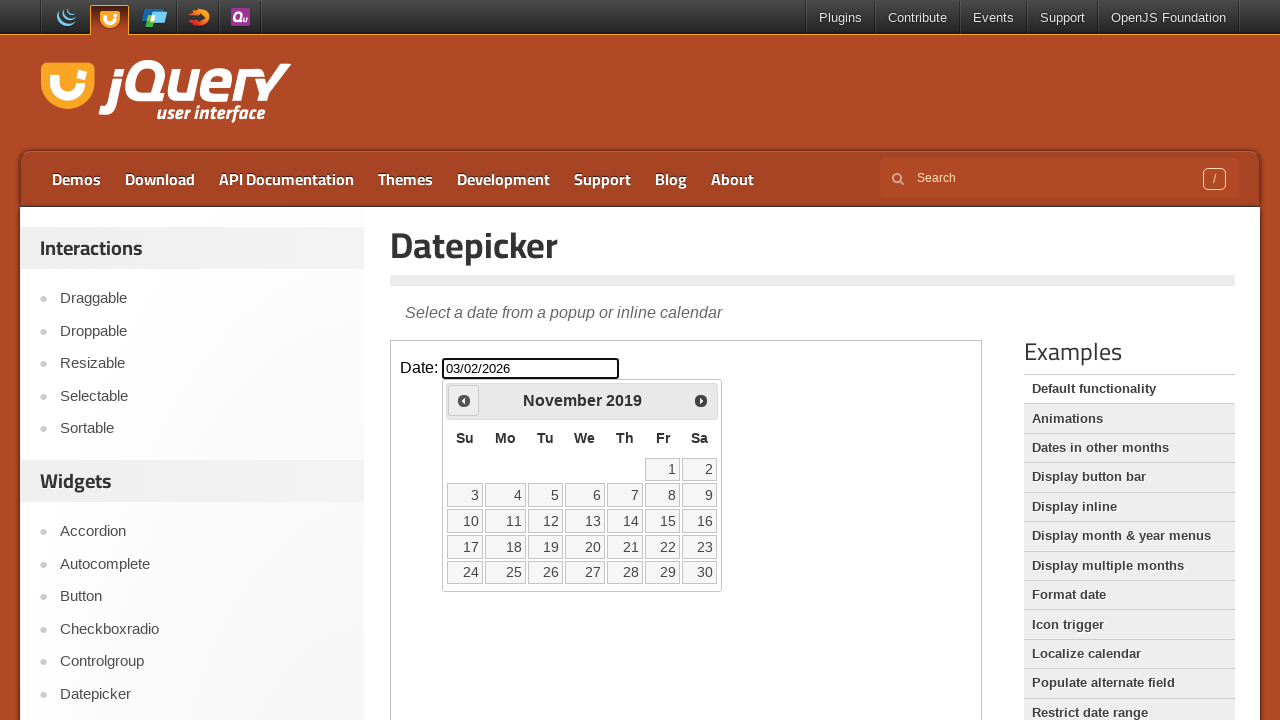

Retrieved current month and year: November 2019
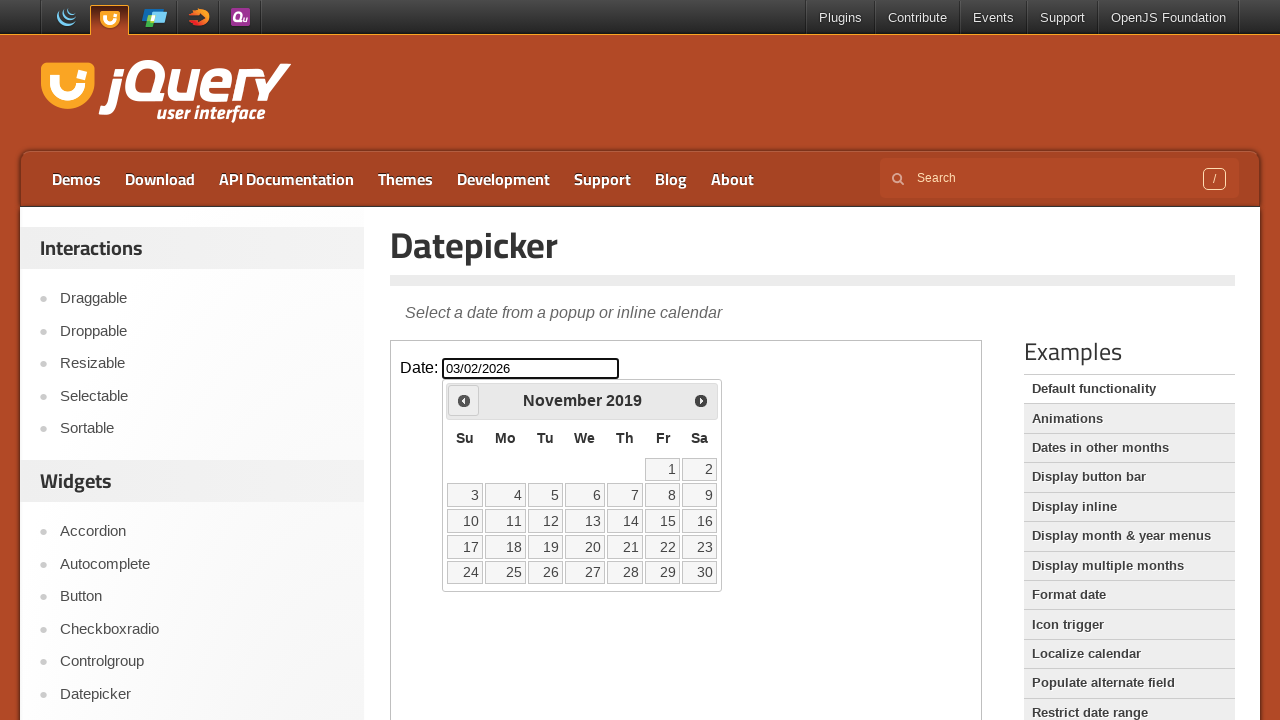

Clicked 'Prev' button to navigate to previous month at (464, 400) on .demo-frame >> internal:control=enter-frame >> xpath=//span[text()='Prev']
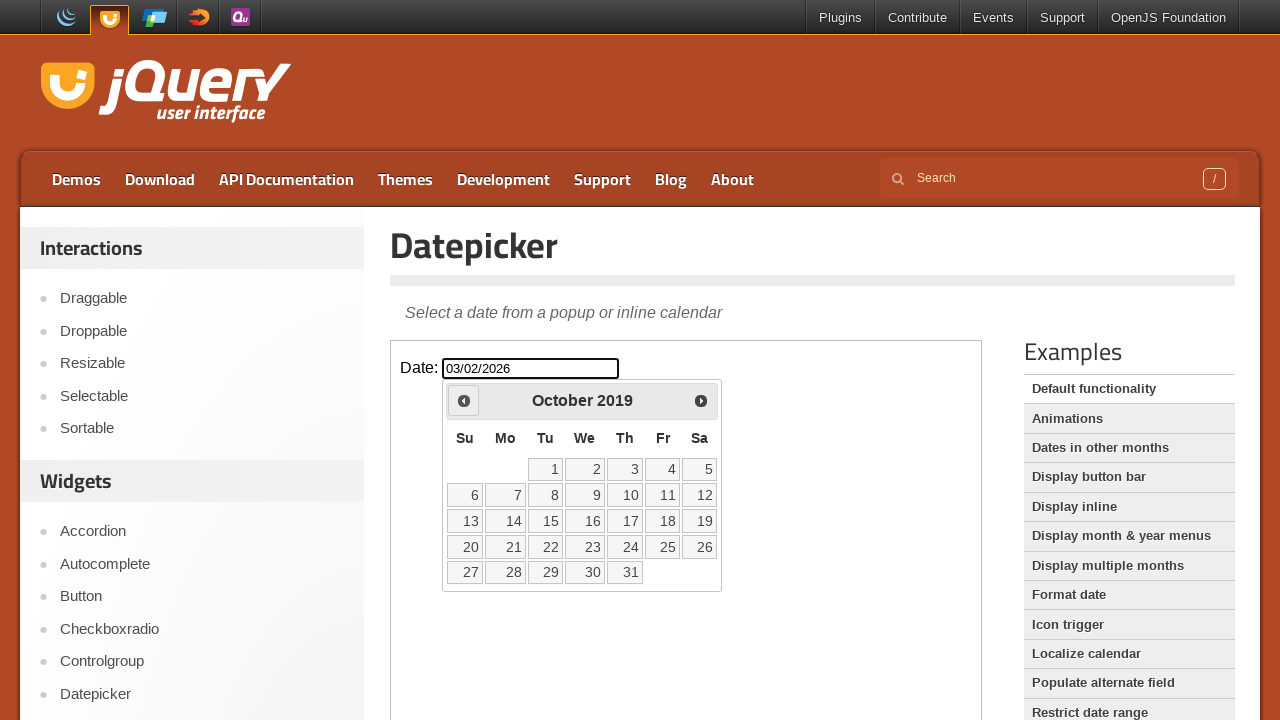

Retrieved current month and year: October 2019
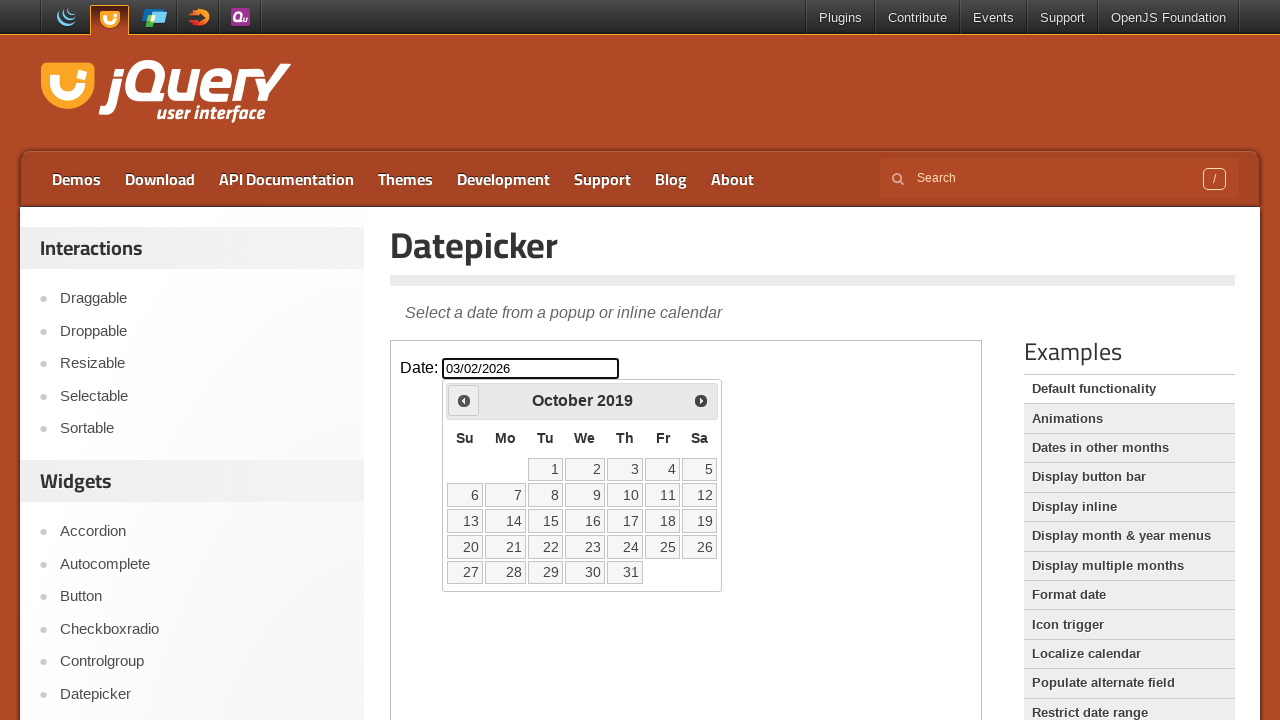

Clicked 'Prev' button to navigate to previous month at (464, 400) on .demo-frame >> internal:control=enter-frame >> xpath=//span[text()='Prev']
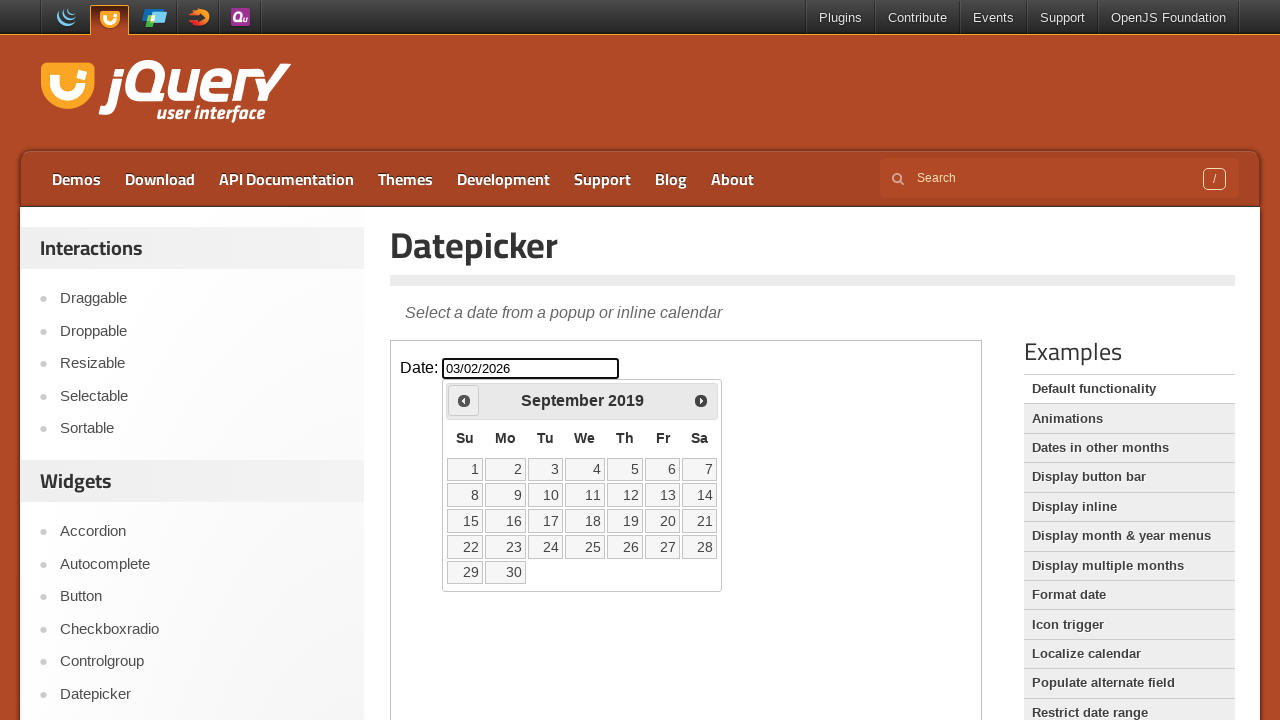

Retrieved current month and year: September 2019
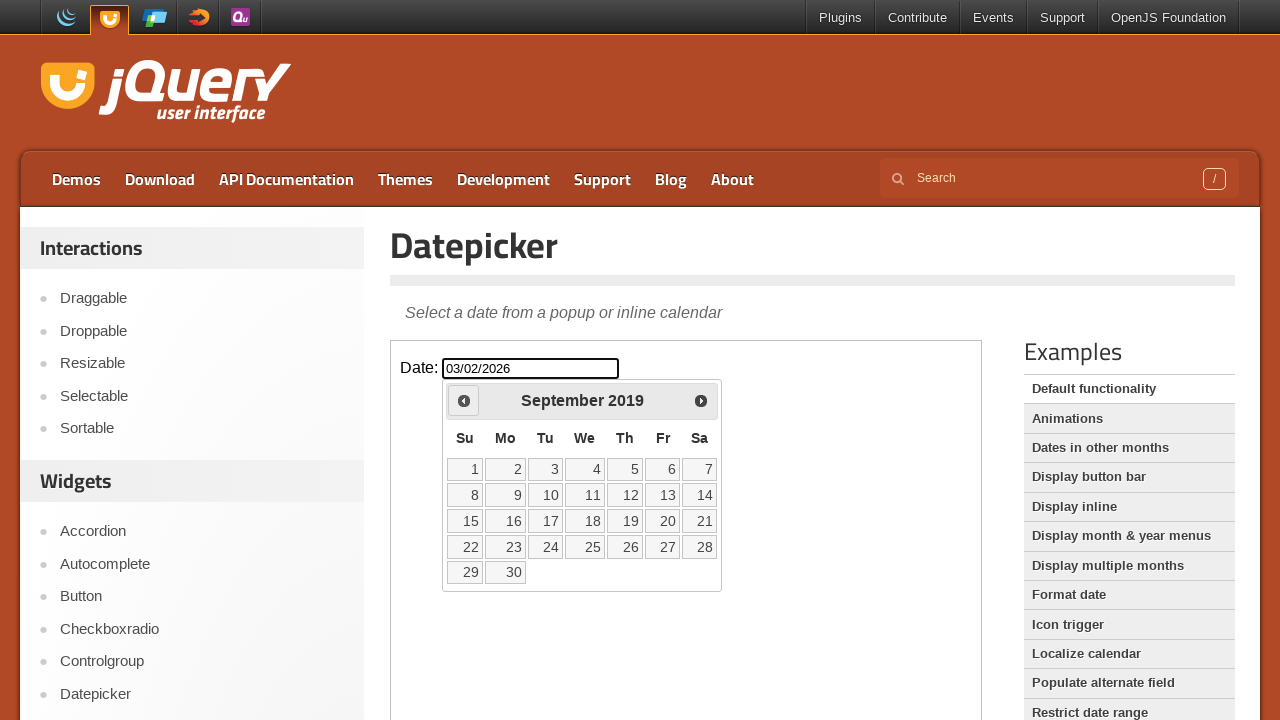

Clicked 'Prev' button to navigate to previous month at (464, 400) on .demo-frame >> internal:control=enter-frame >> xpath=//span[text()='Prev']
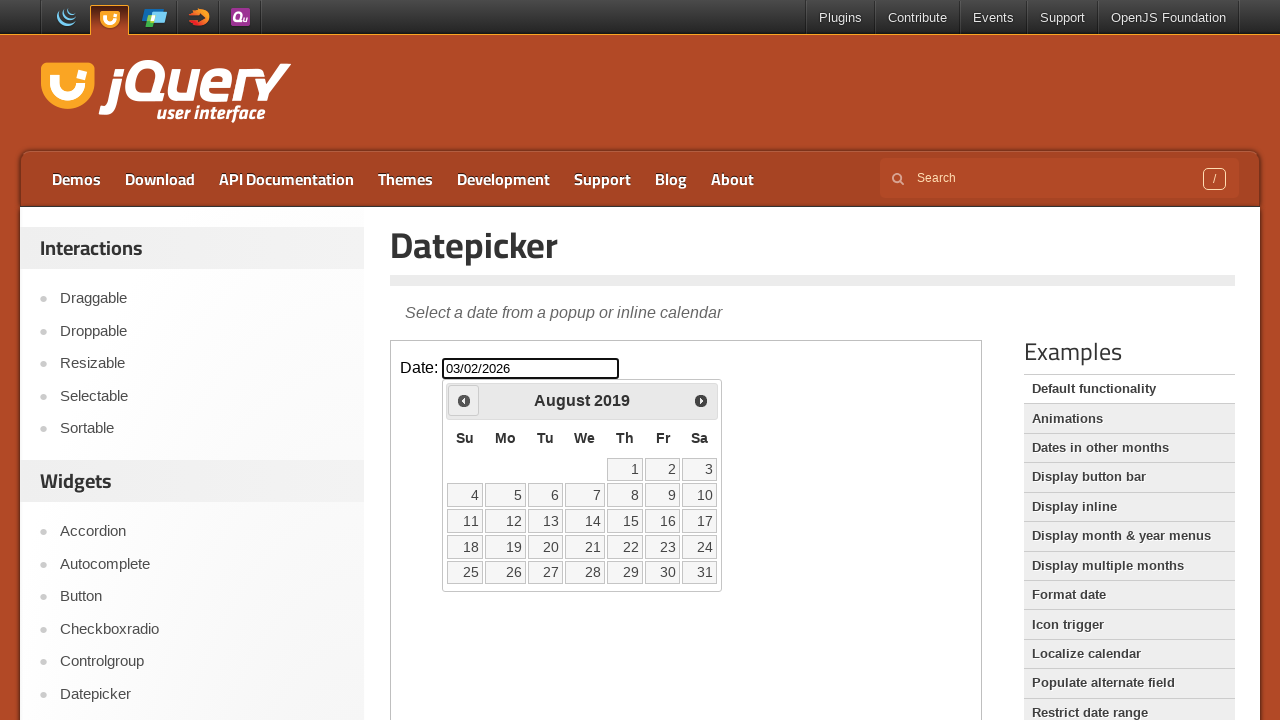

Retrieved current month and year: August 2019
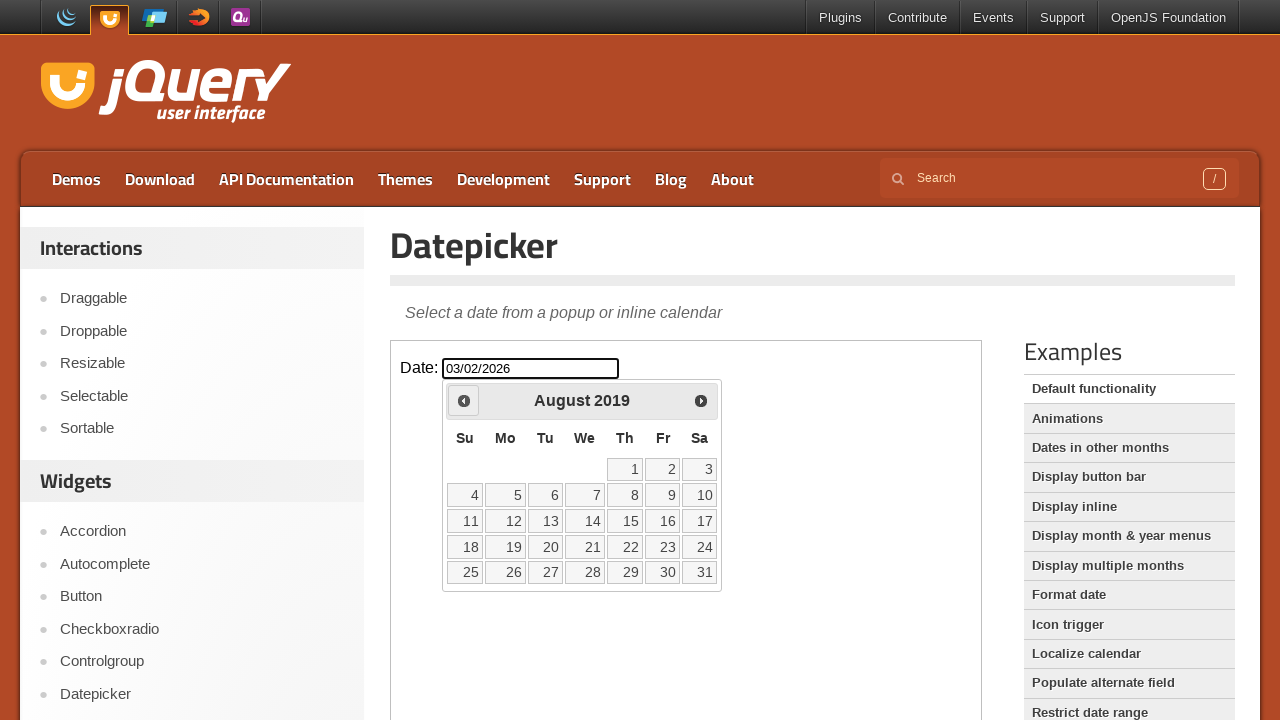

Clicked 'Prev' button to navigate to previous month at (464, 400) on .demo-frame >> internal:control=enter-frame >> xpath=//span[text()='Prev']
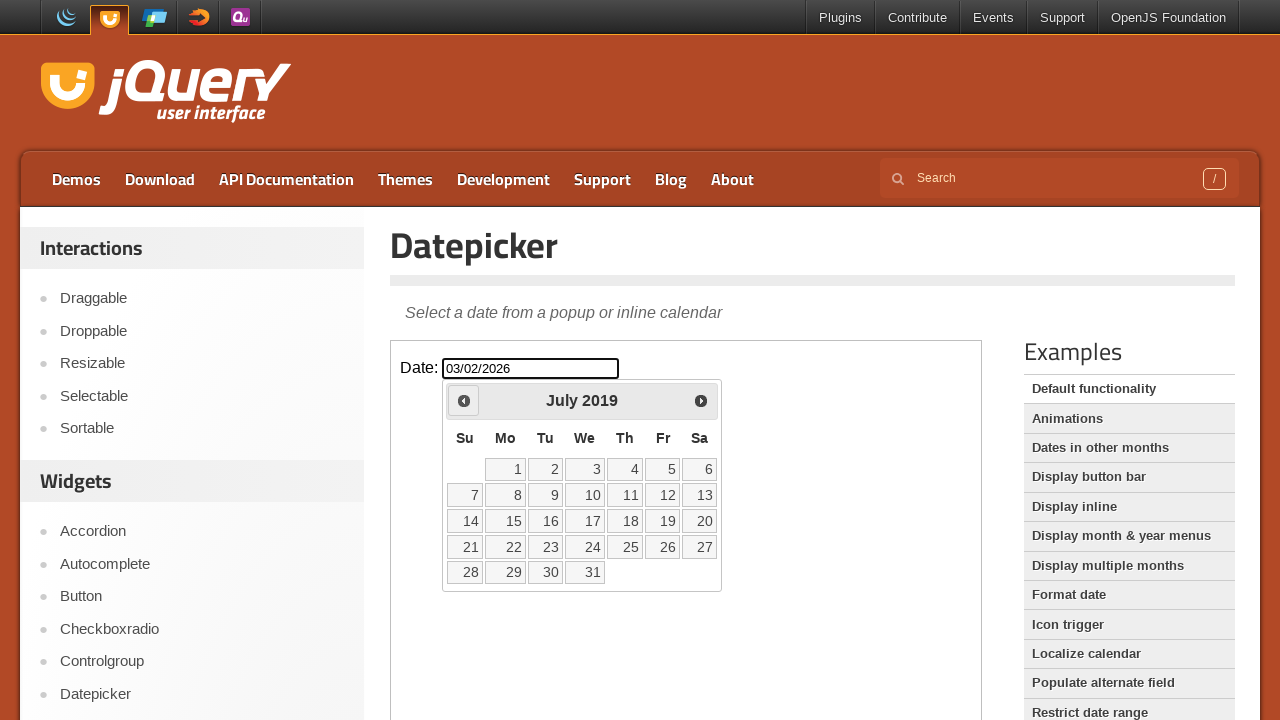

Retrieved current month and year: July 2019
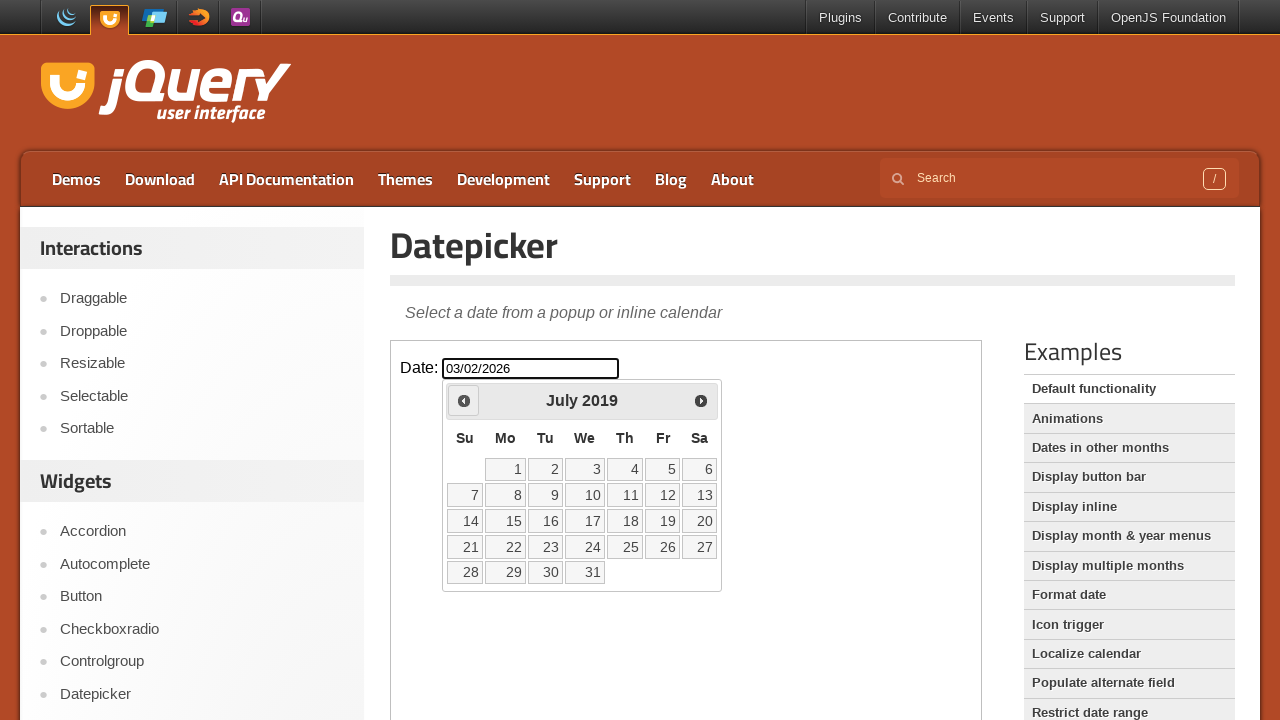

Clicked 'Prev' button to navigate to previous month at (464, 400) on .demo-frame >> internal:control=enter-frame >> xpath=//span[text()='Prev']
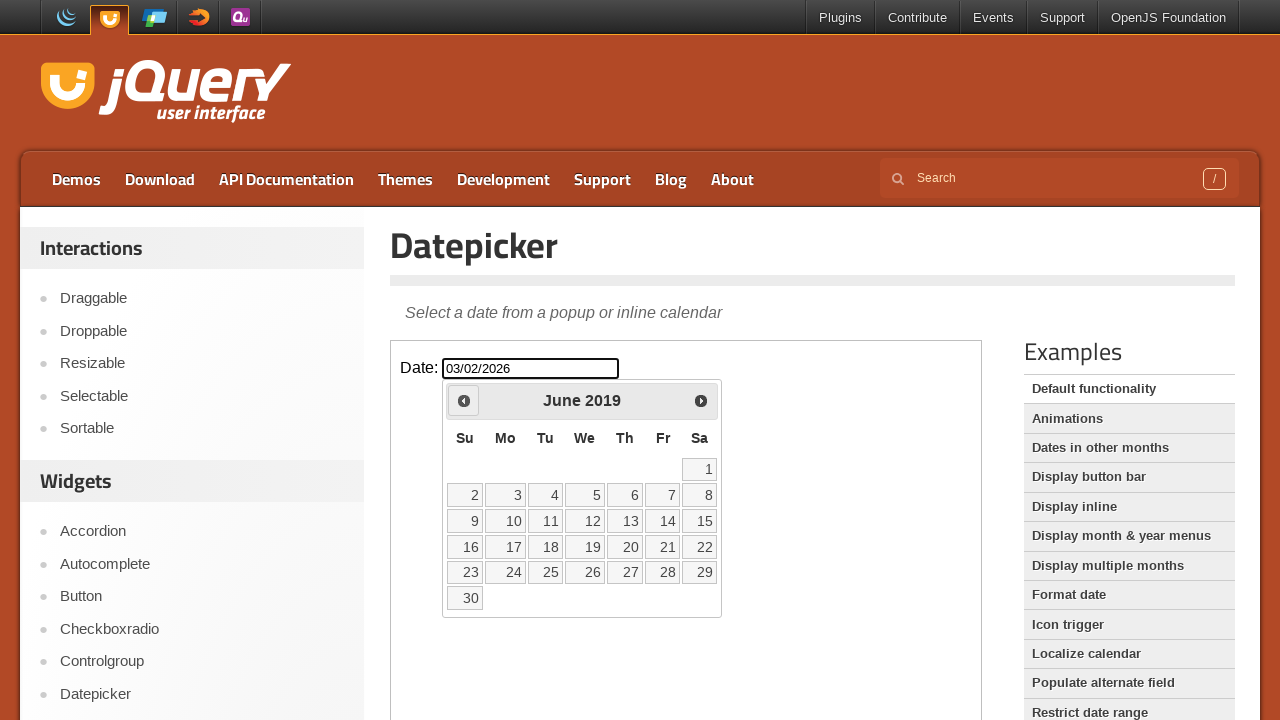

Retrieved current month and year: June 2019
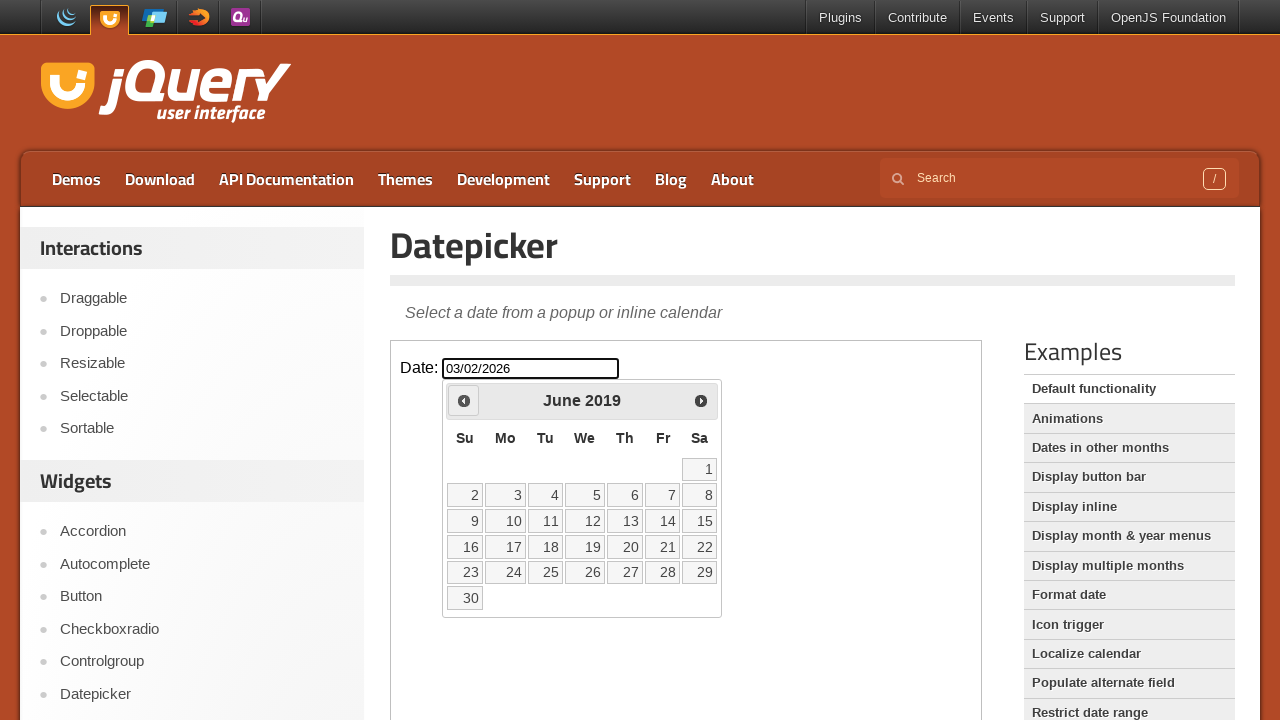

Clicked 'Prev' button to navigate to previous month at (464, 400) on .demo-frame >> internal:control=enter-frame >> xpath=//span[text()='Prev']
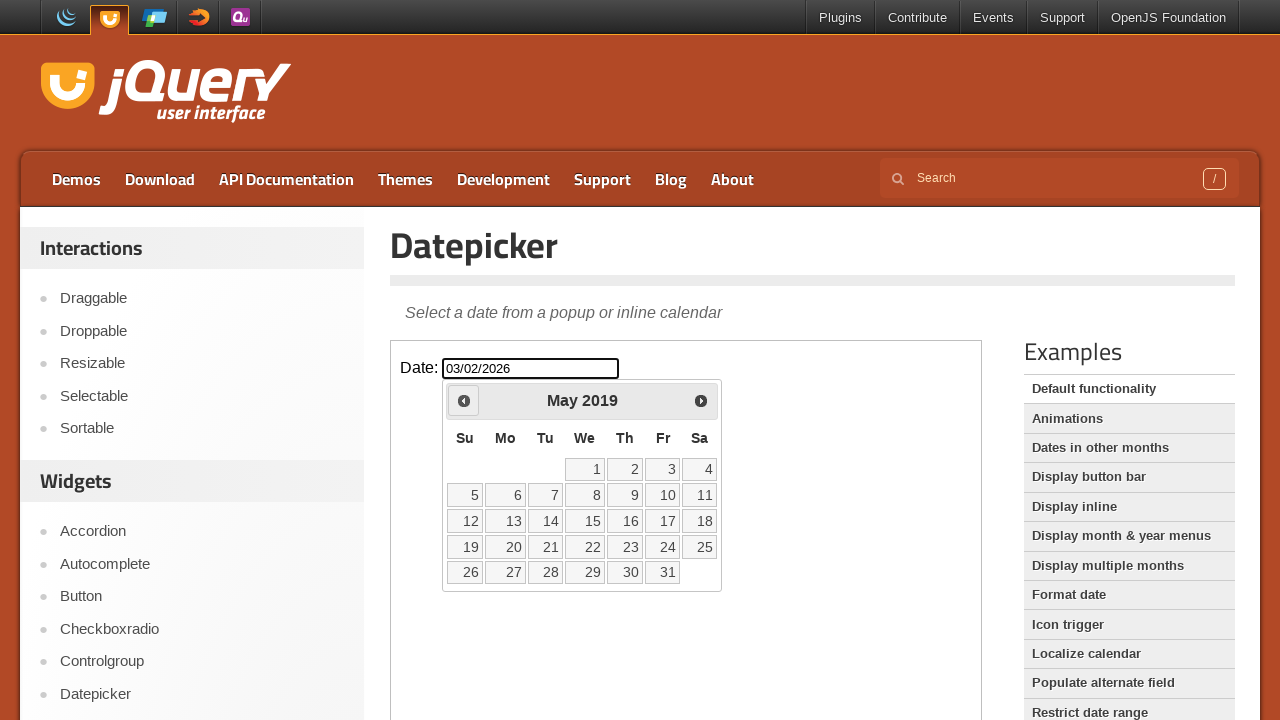

Retrieved current month and year: May 2019
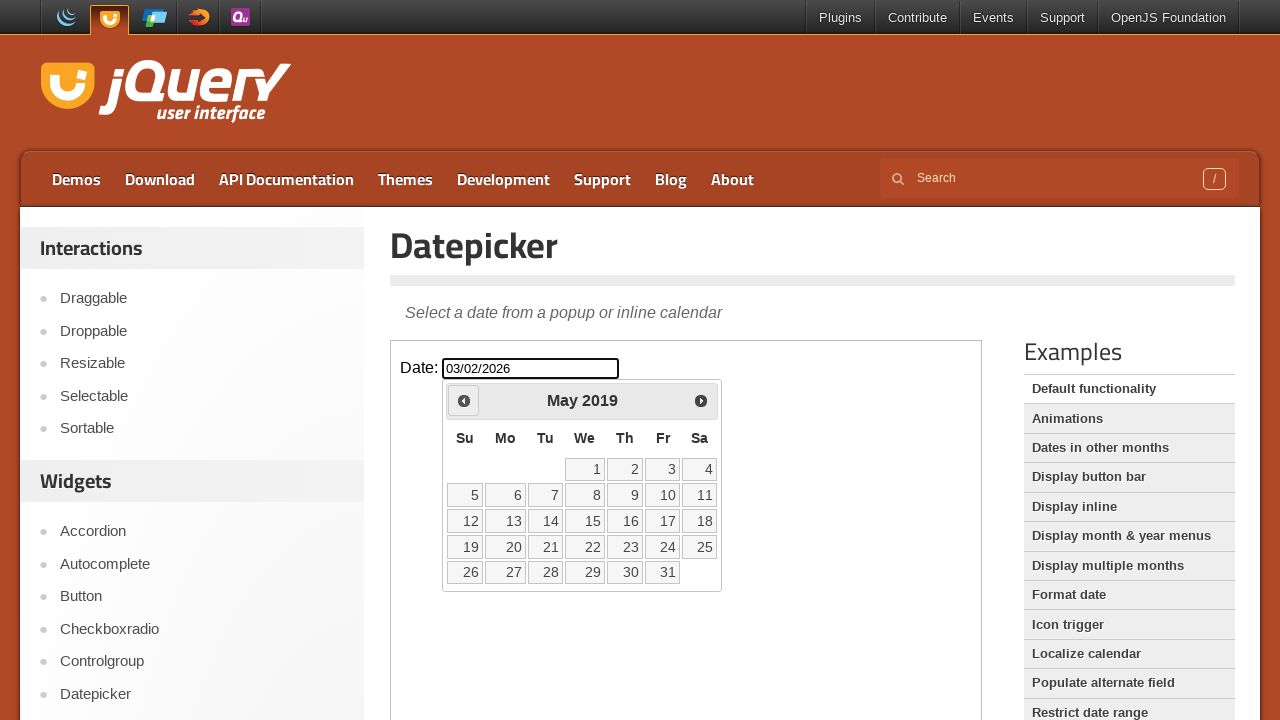

Clicked 'Prev' button to navigate to previous month at (464, 400) on .demo-frame >> internal:control=enter-frame >> xpath=//span[text()='Prev']
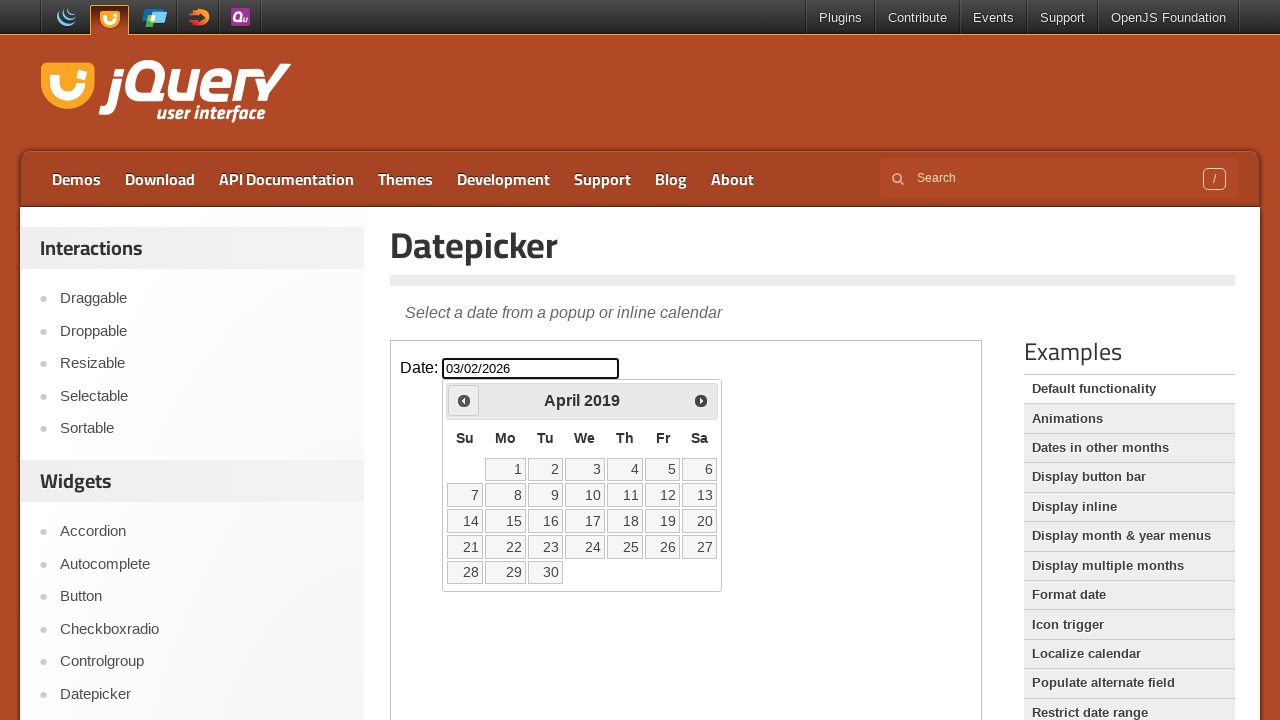

Retrieved current month and year: April 2019
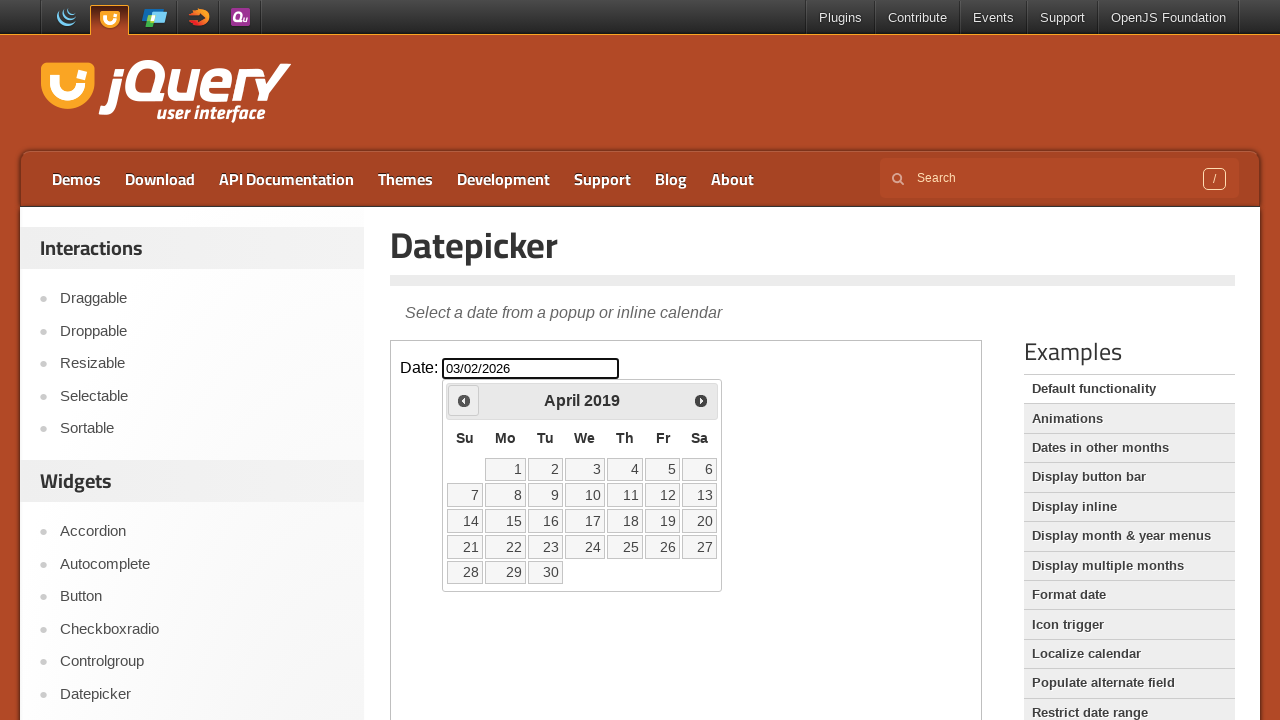

Clicked 'Prev' button to navigate to previous month at (464, 400) on .demo-frame >> internal:control=enter-frame >> xpath=//span[text()='Prev']
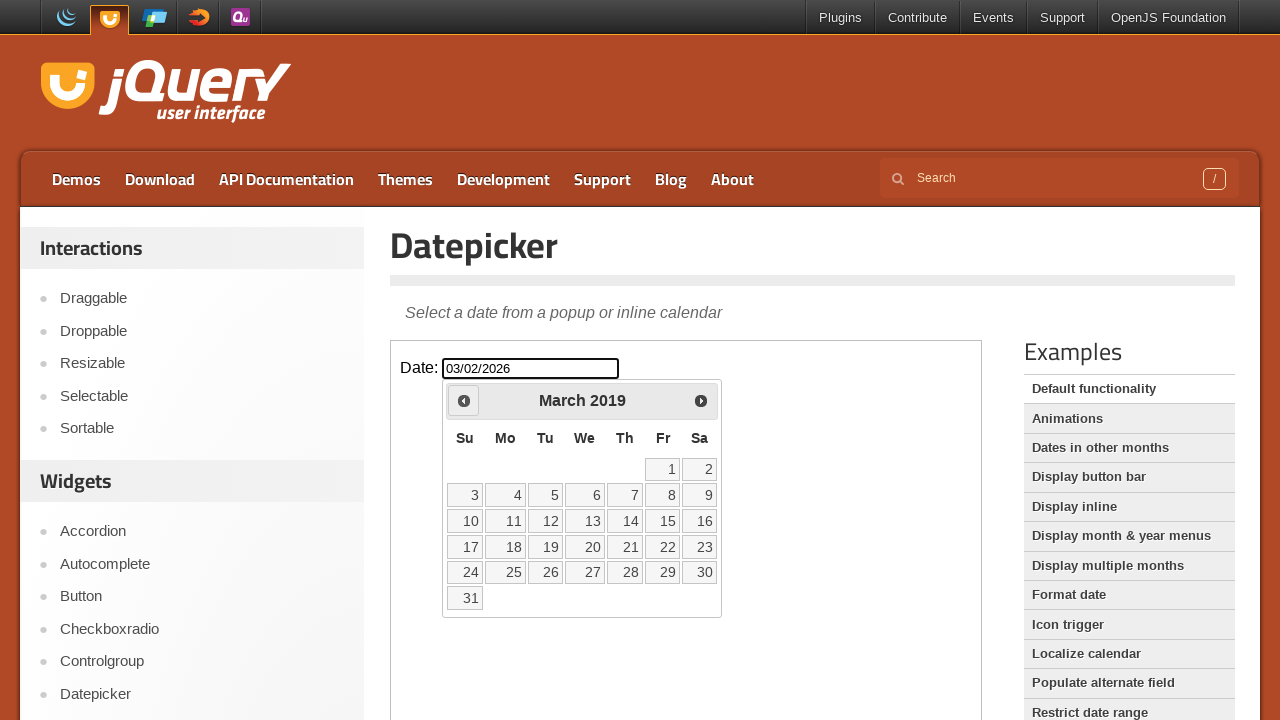

Retrieved current month and year: March 2019
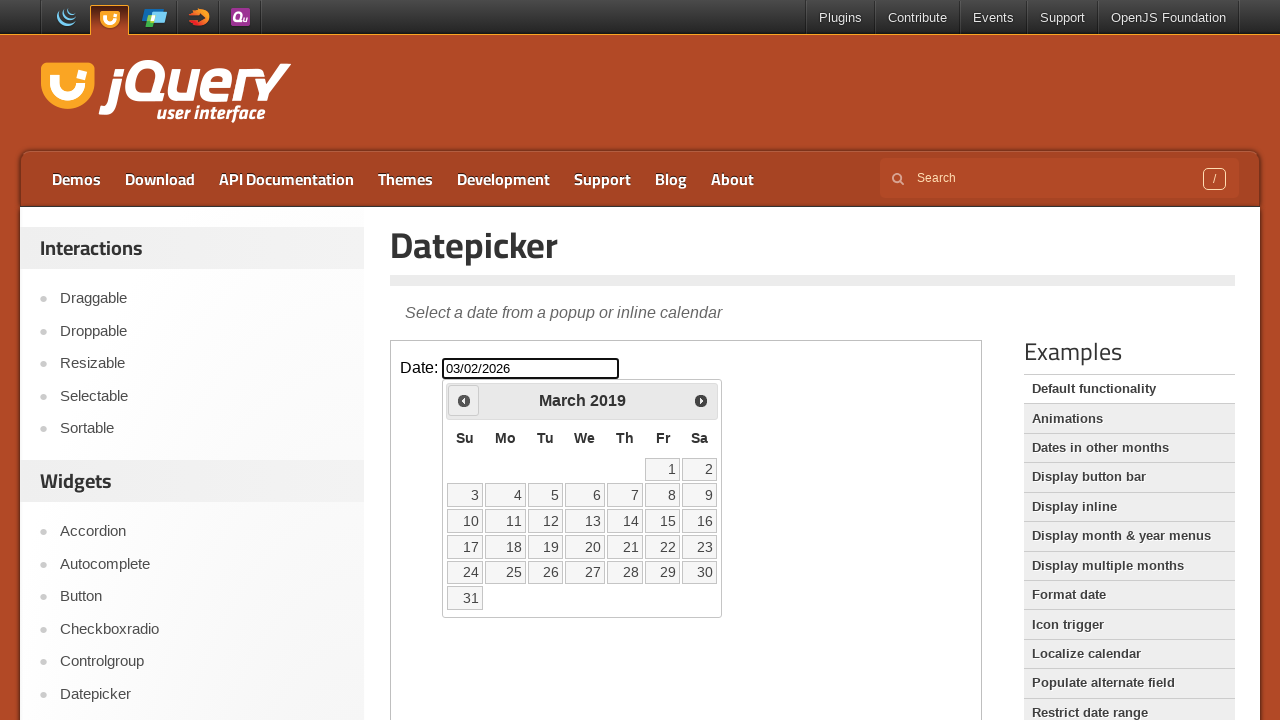

Clicked 'Prev' button to navigate to previous month at (464, 400) on .demo-frame >> internal:control=enter-frame >> xpath=//span[text()='Prev']
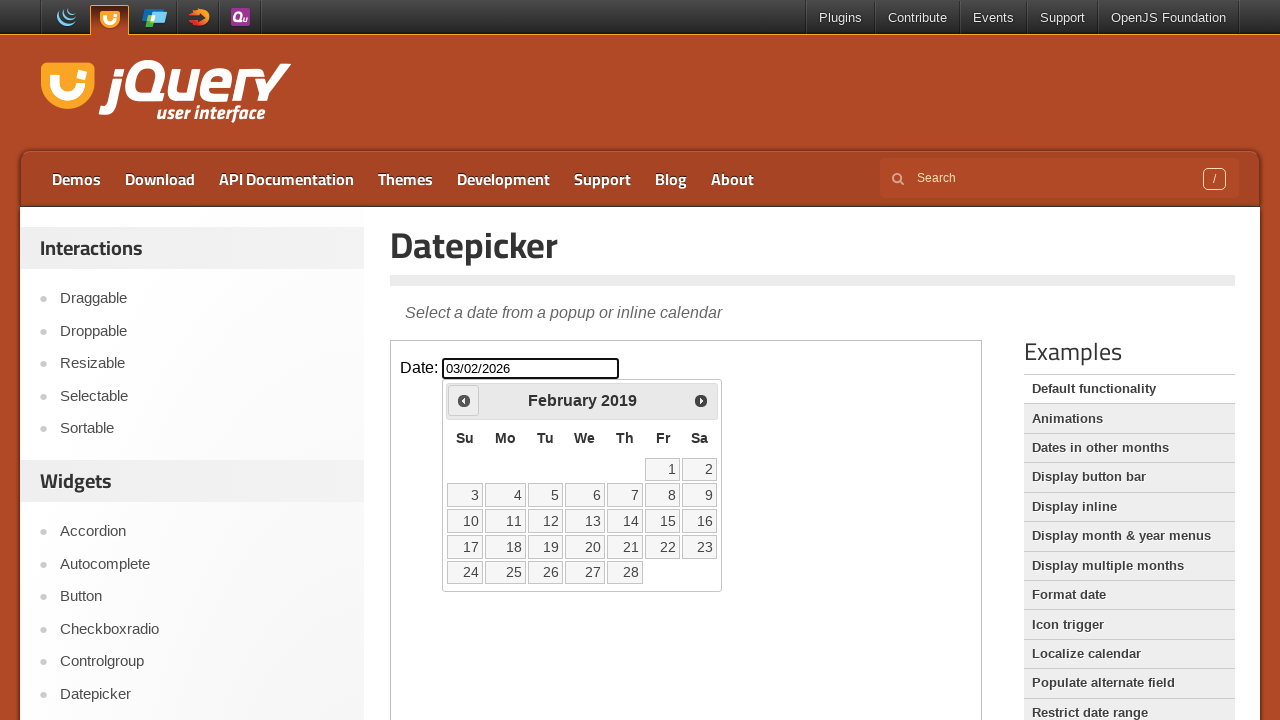

Retrieved current month and year: February 2019
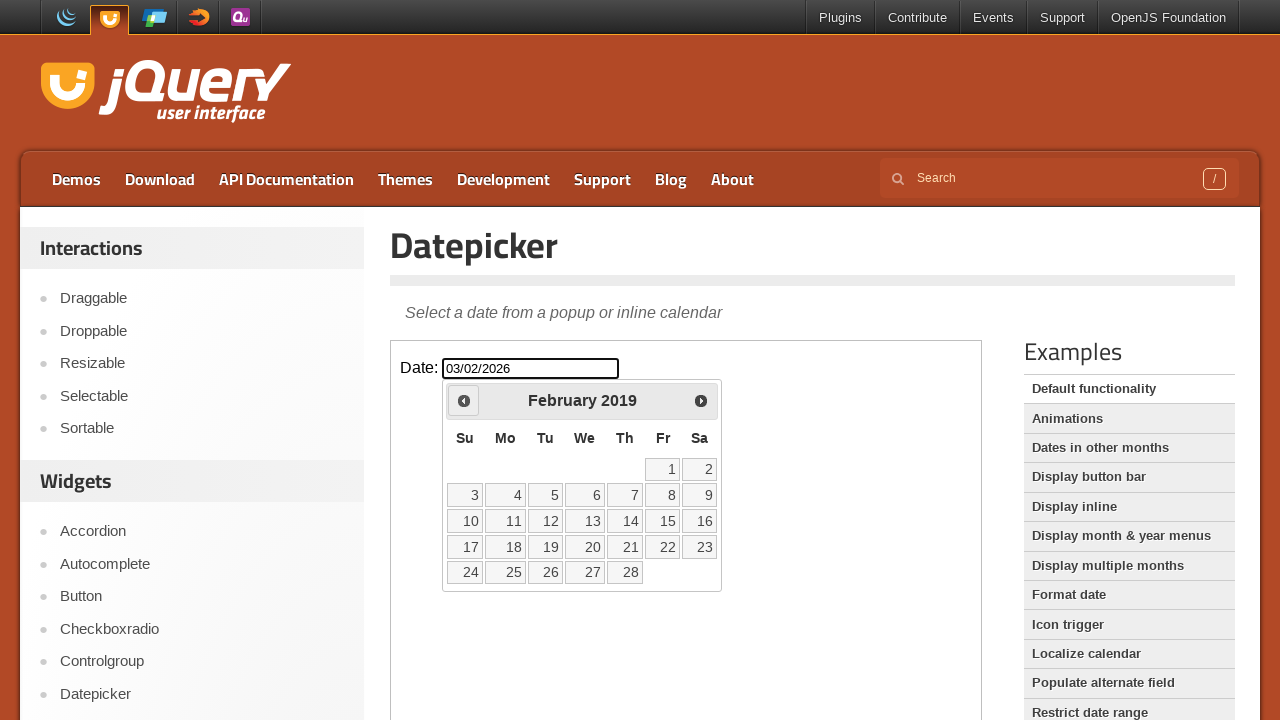

Clicked 'Prev' button to navigate to previous month at (464, 400) on .demo-frame >> internal:control=enter-frame >> xpath=//span[text()='Prev']
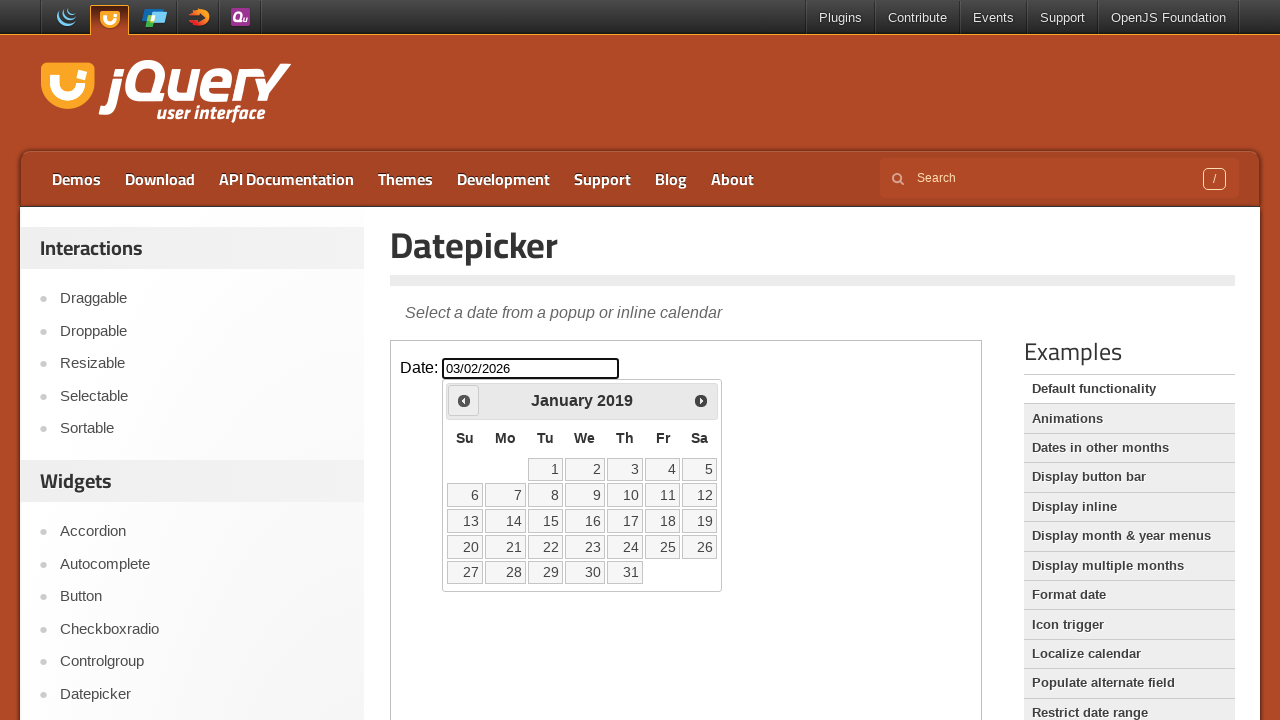

Retrieved current month and year: January 2019
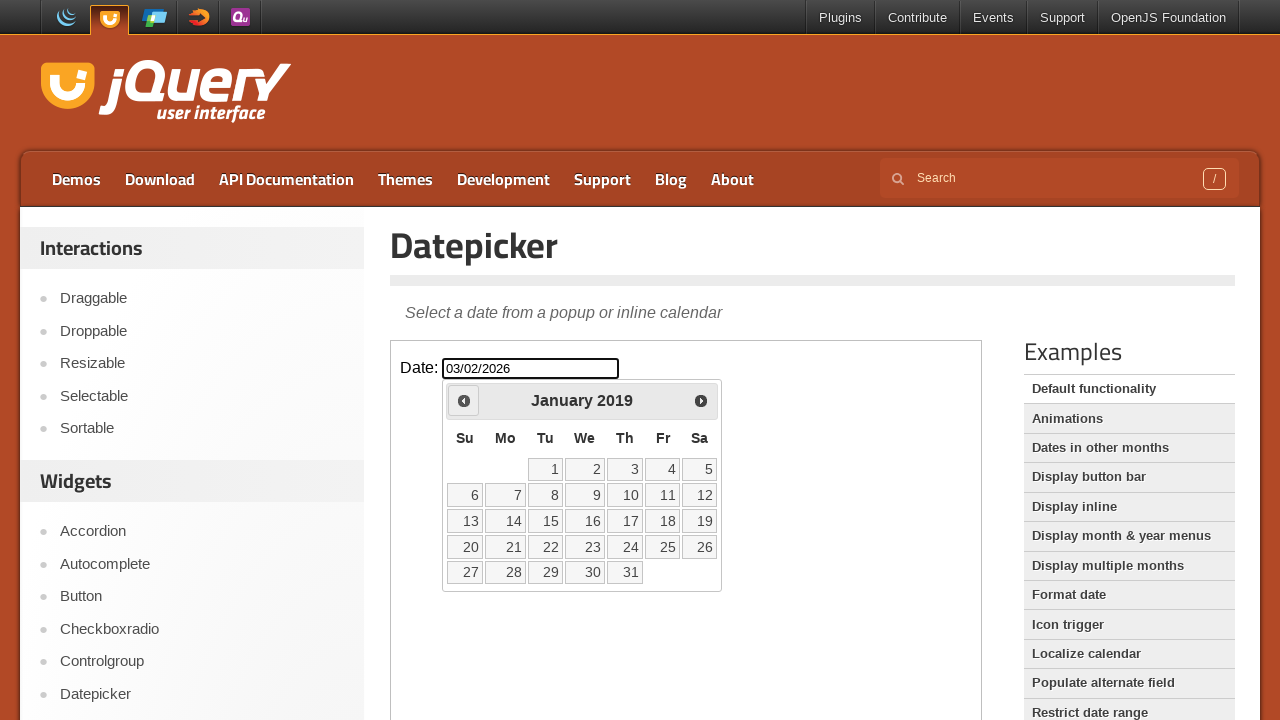

Clicked 'Prev' button to navigate to previous month at (464, 400) on .demo-frame >> internal:control=enter-frame >> xpath=//span[text()='Prev']
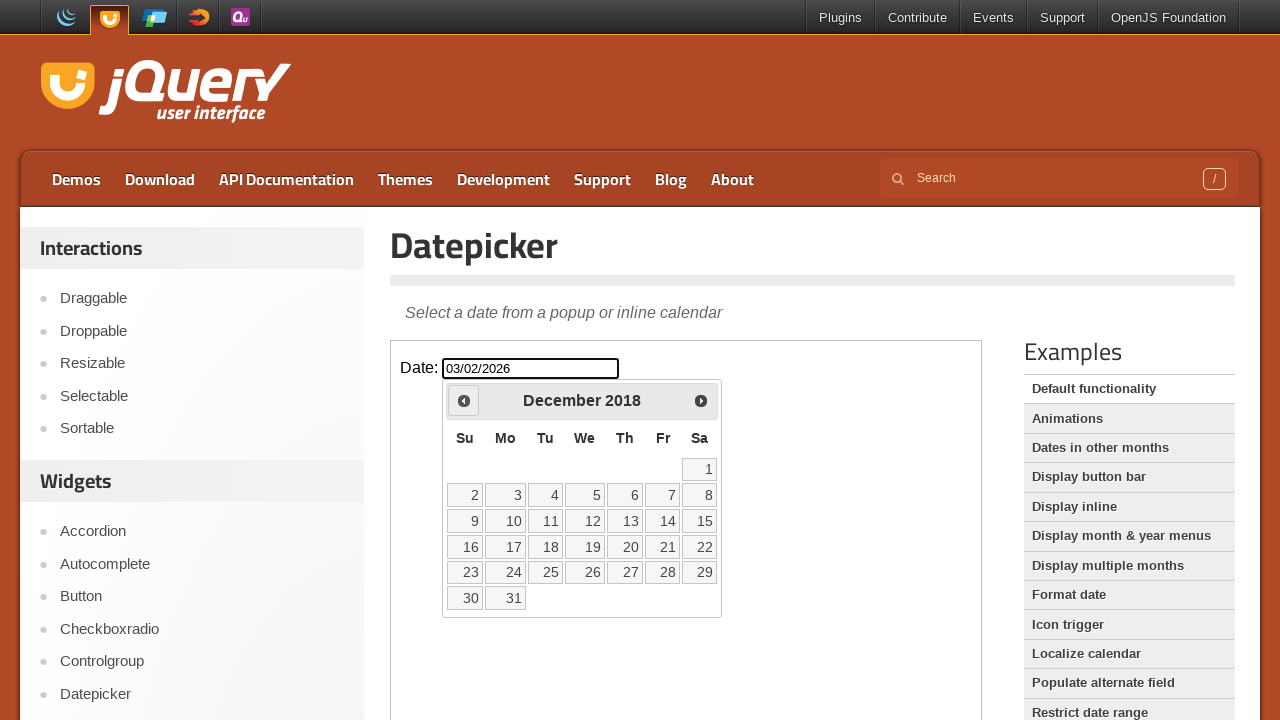

Retrieved current month and year: December 2018
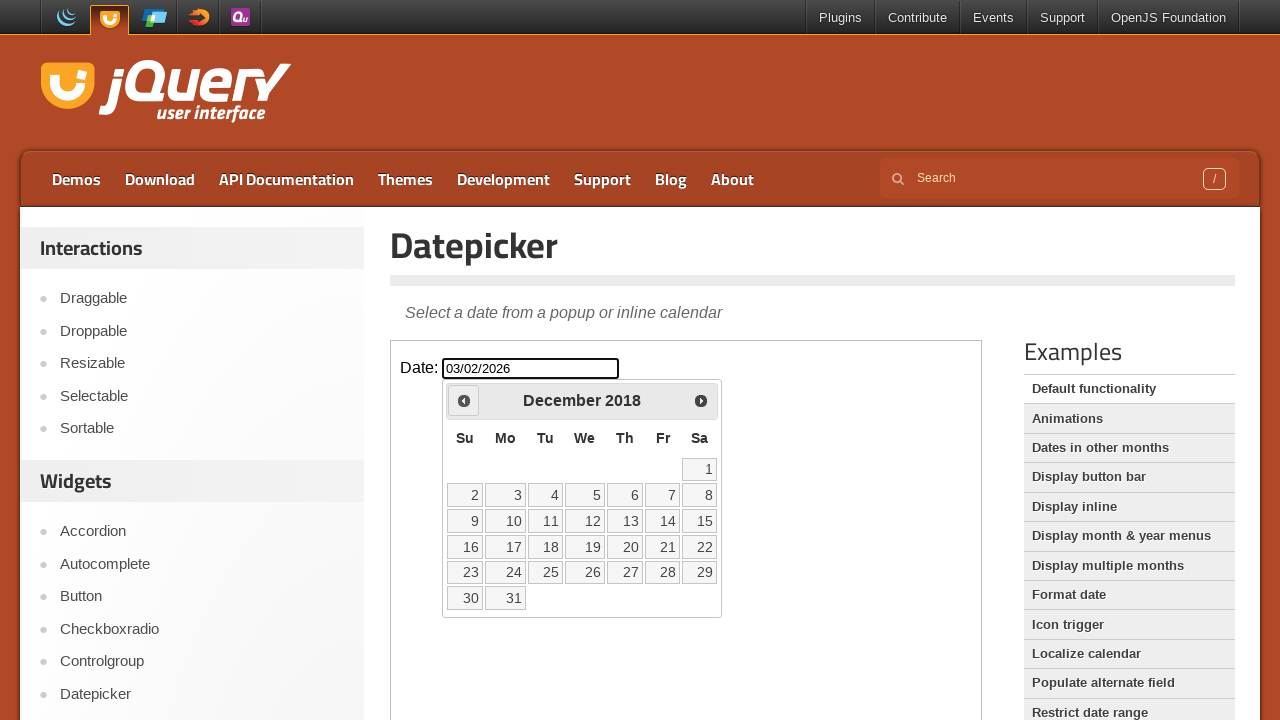

Clicked 'Prev' button to navigate to previous month at (464, 400) on .demo-frame >> internal:control=enter-frame >> xpath=//span[text()='Prev']
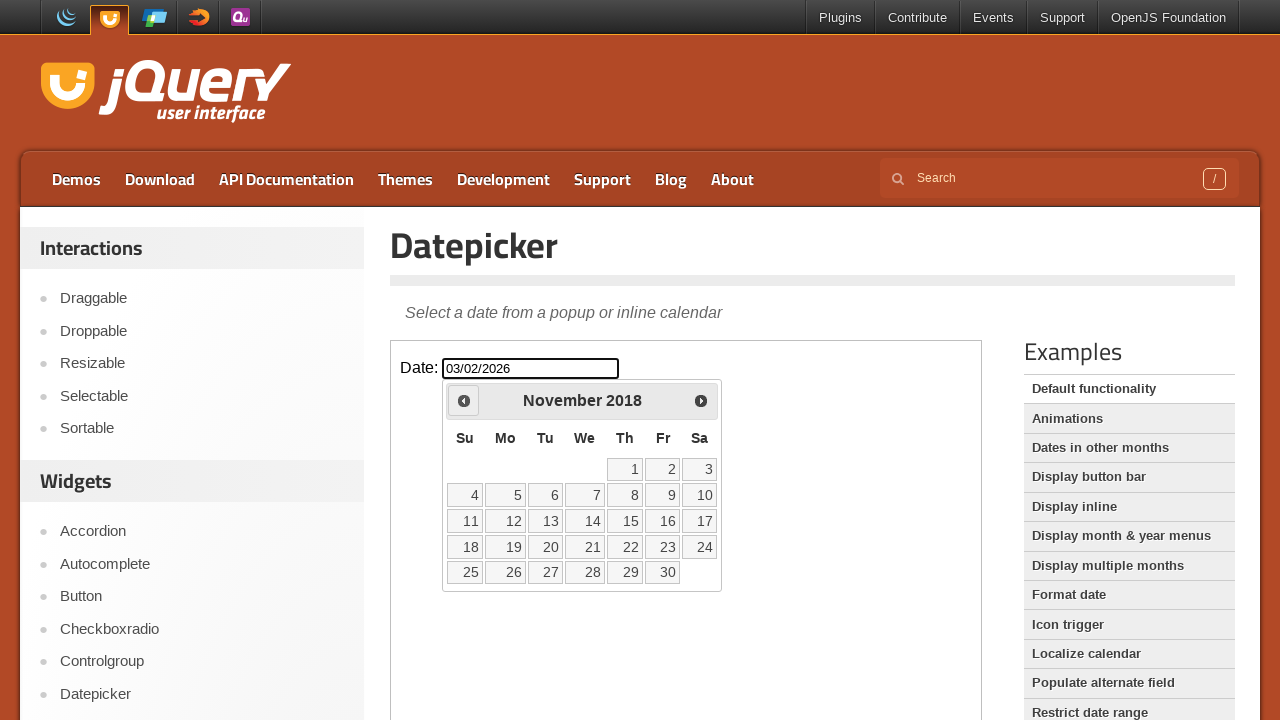

Retrieved current month and year: November 2018
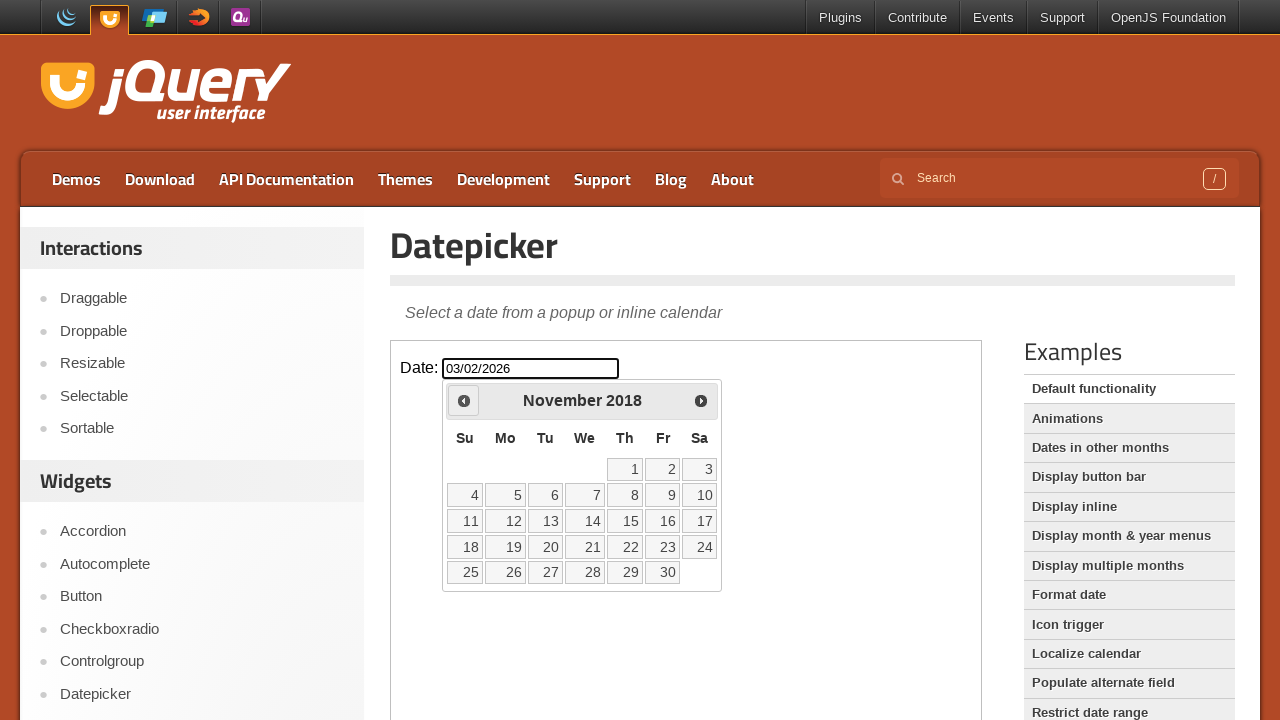

Clicked 'Prev' button to navigate to previous month at (464, 400) on .demo-frame >> internal:control=enter-frame >> xpath=//span[text()='Prev']
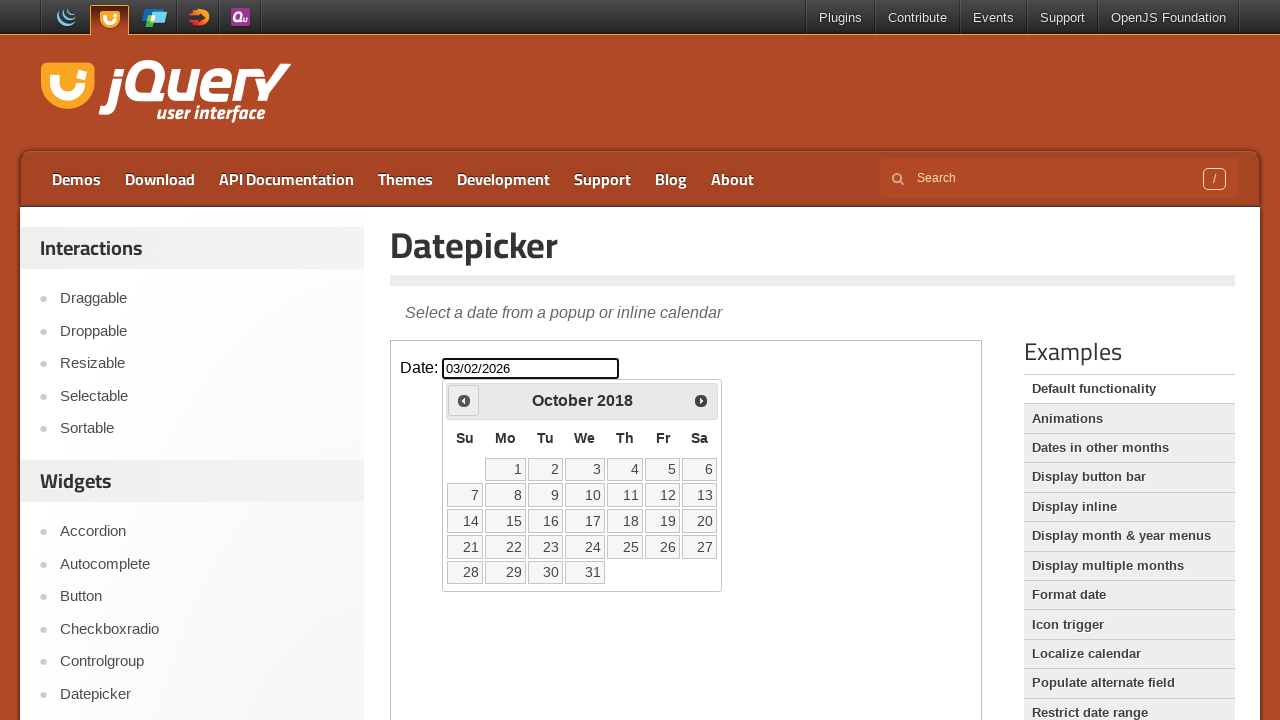

Retrieved current month and year: October 2018
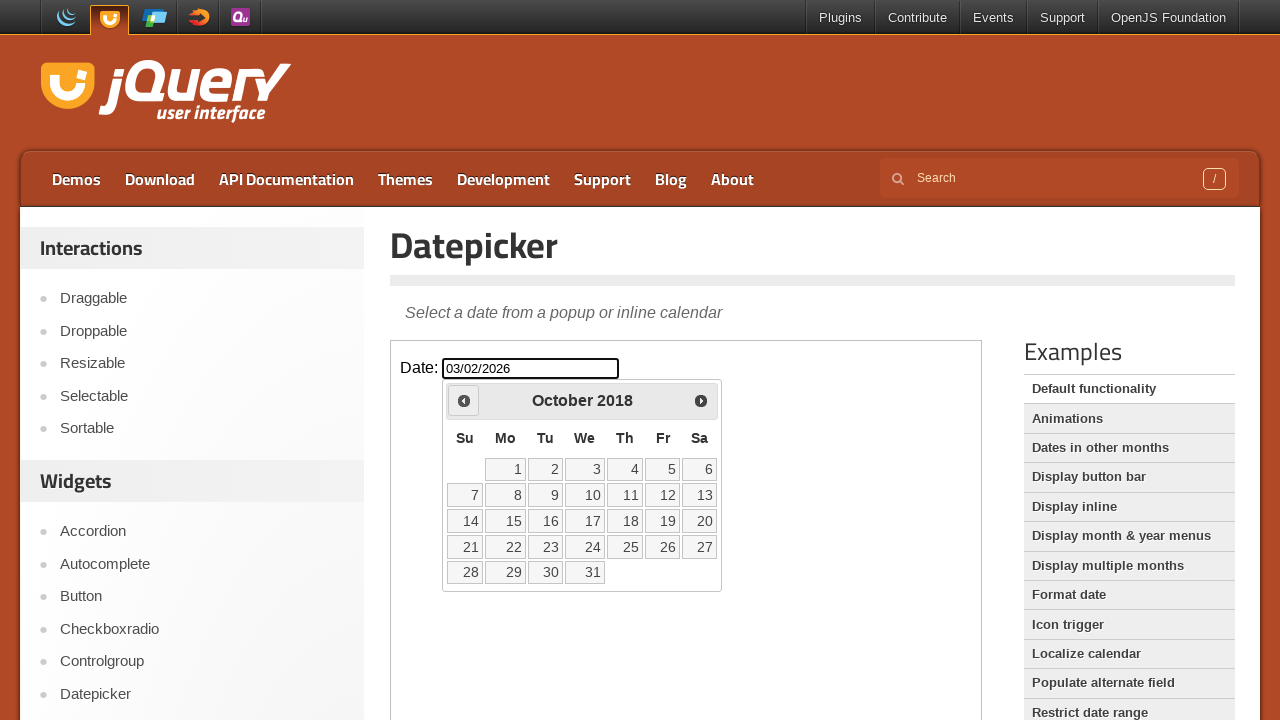

Clicked 'Prev' button to navigate to previous month at (464, 400) on .demo-frame >> internal:control=enter-frame >> xpath=//span[text()='Prev']
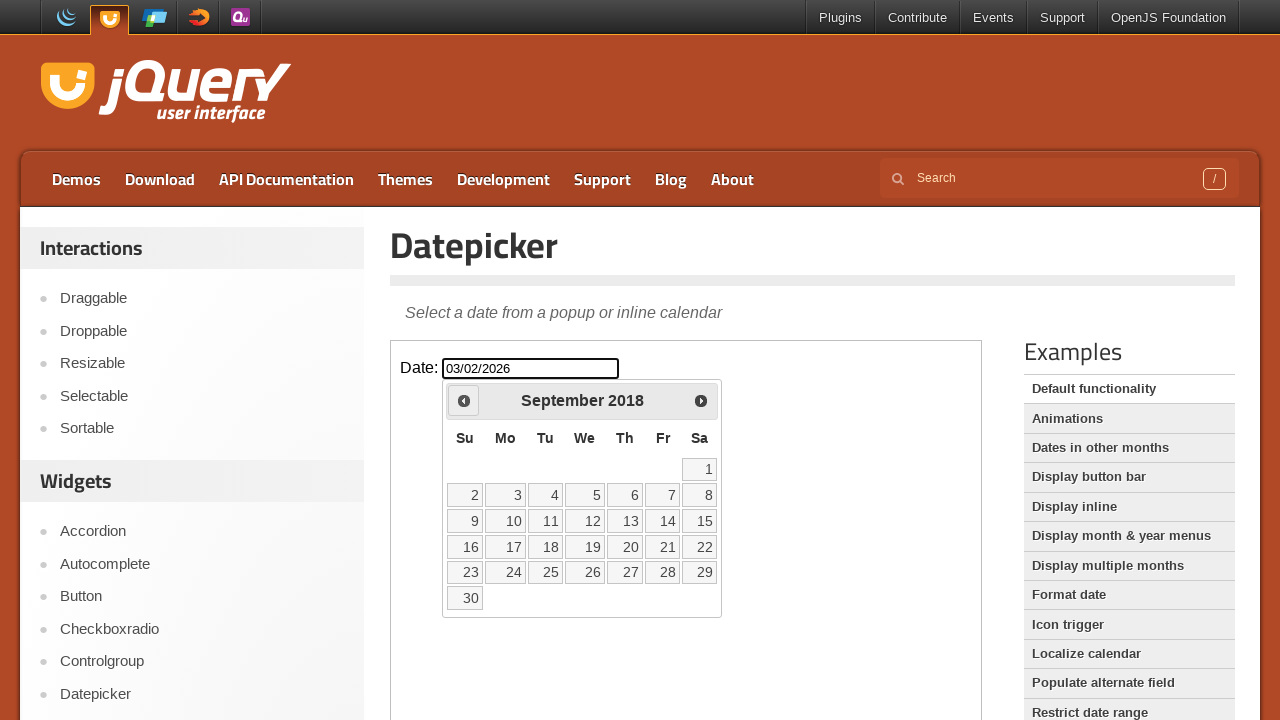

Retrieved current month and year: September 2018
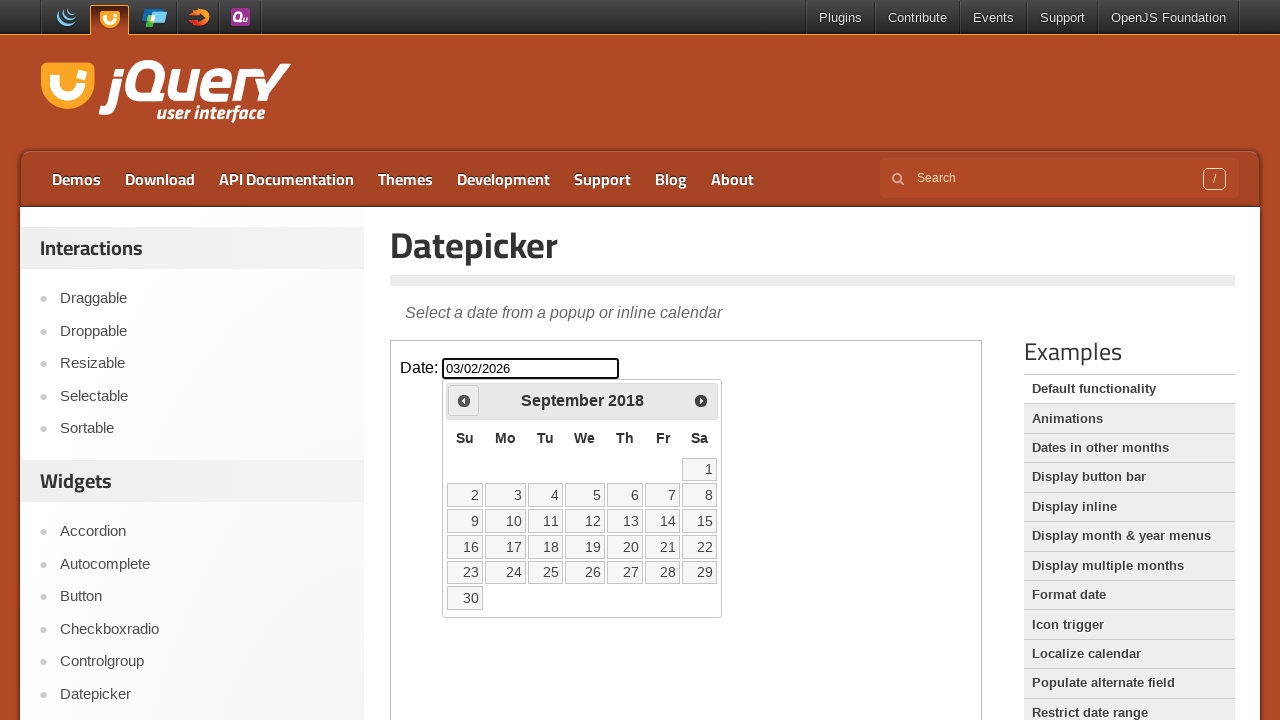

Clicked 'Prev' button to navigate to previous month at (464, 400) on .demo-frame >> internal:control=enter-frame >> xpath=//span[text()='Prev']
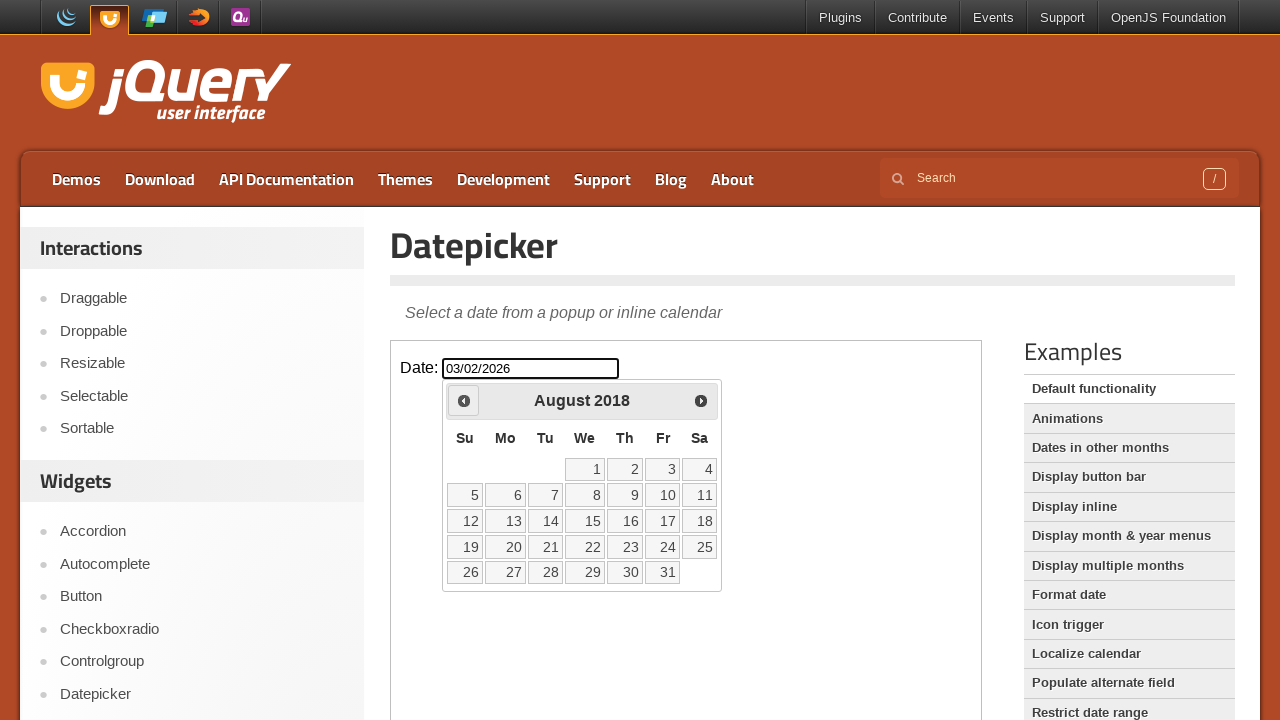

Retrieved current month and year: August 2018
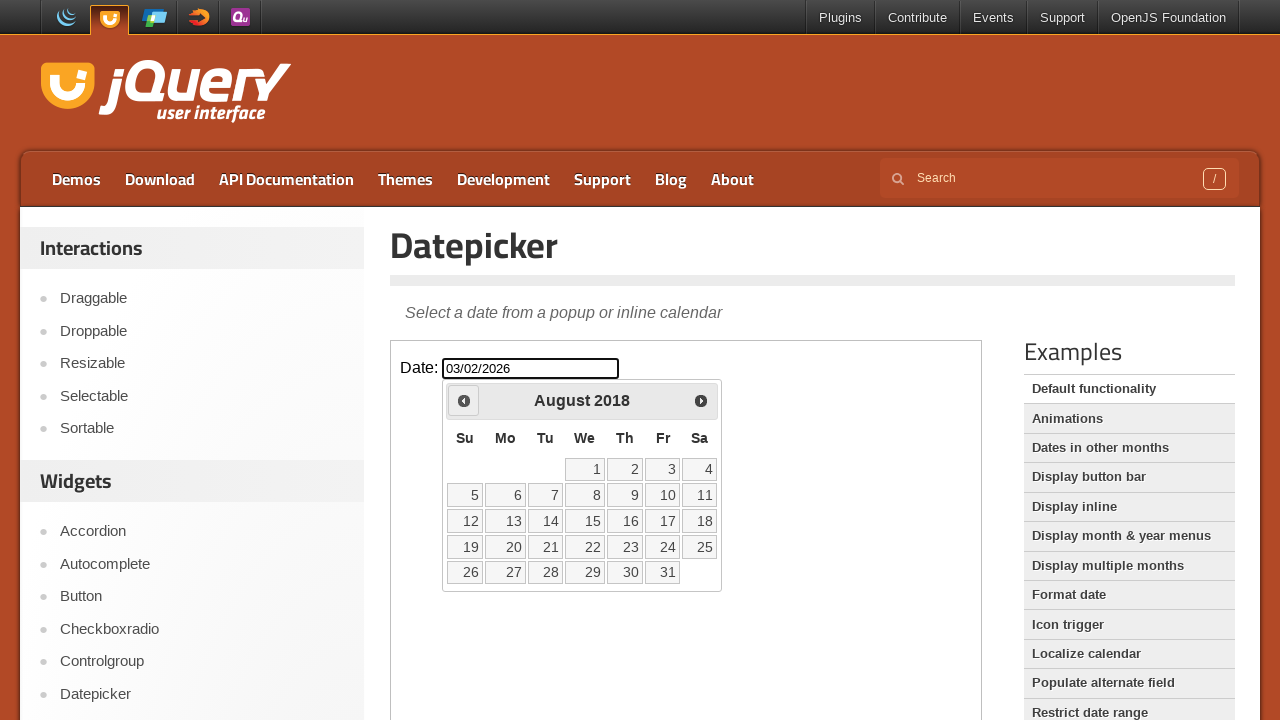

Clicked 'Prev' button to navigate to previous month at (464, 400) on .demo-frame >> internal:control=enter-frame >> xpath=//span[text()='Prev']
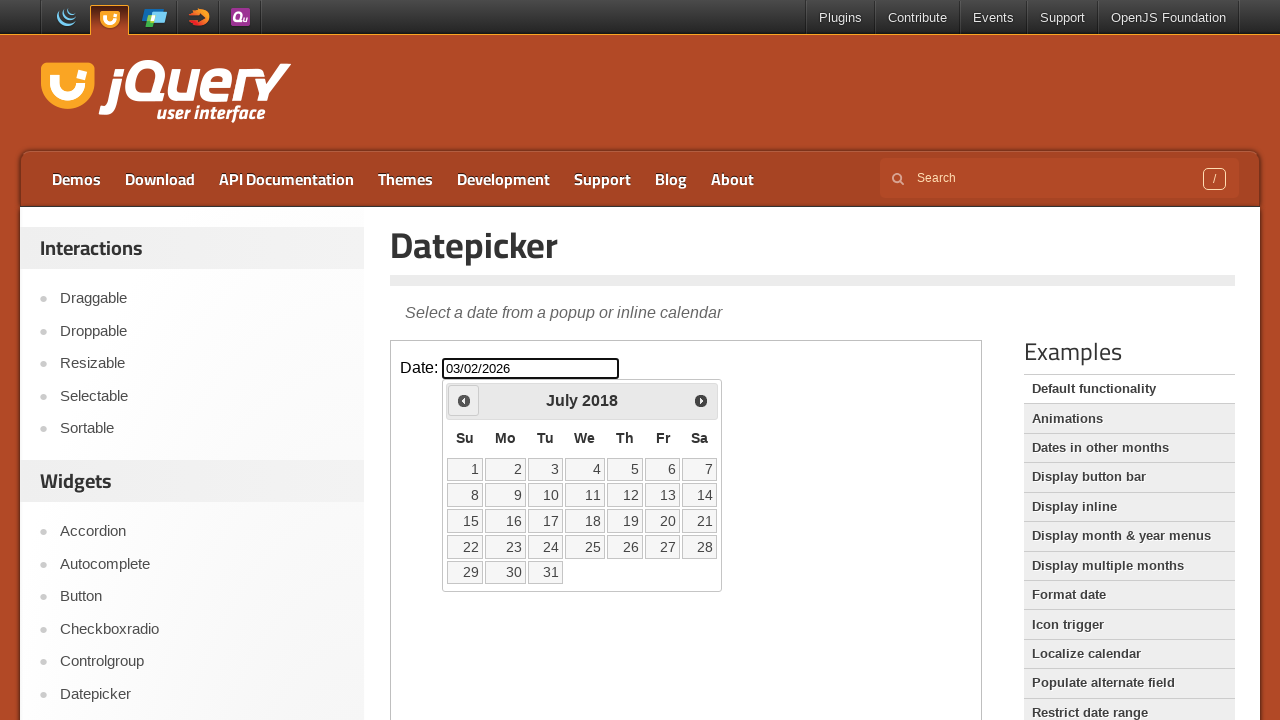

Retrieved current month and year: July 2018
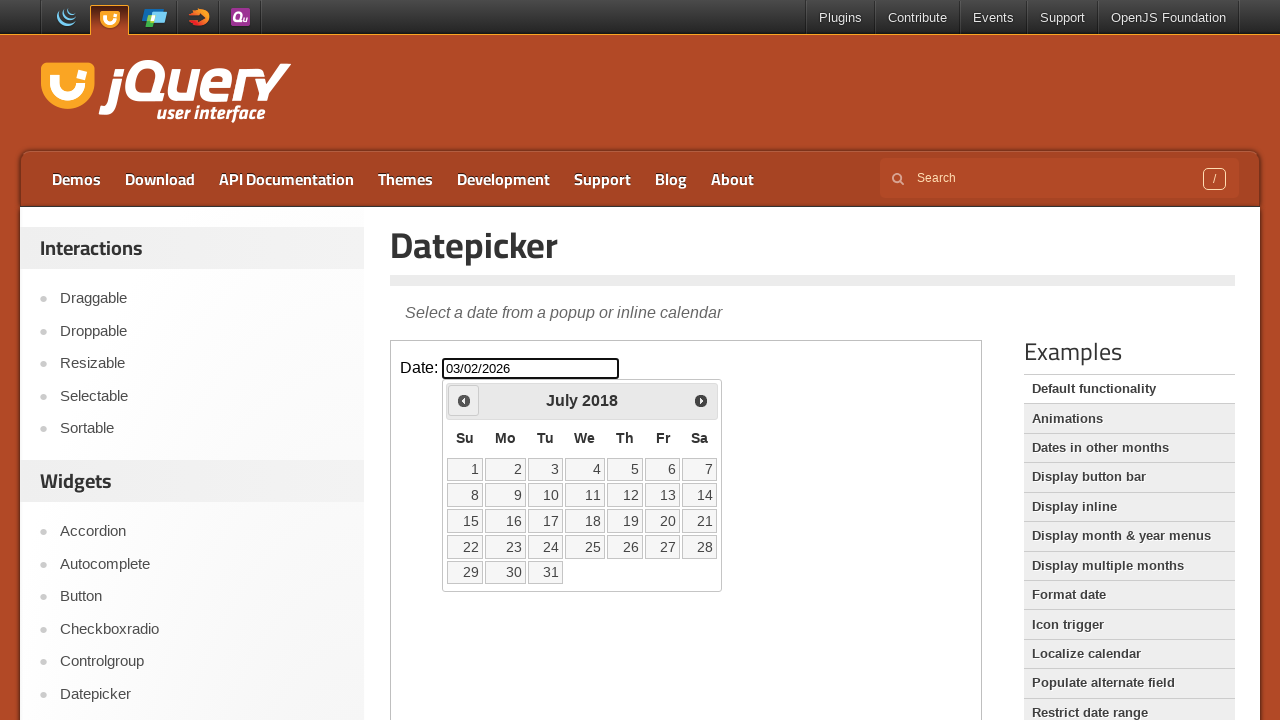

Clicked 'Prev' button to navigate to previous month at (464, 400) on .demo-frame >> internal:control=enter-frame >> xpath=//span[text()='Prev']
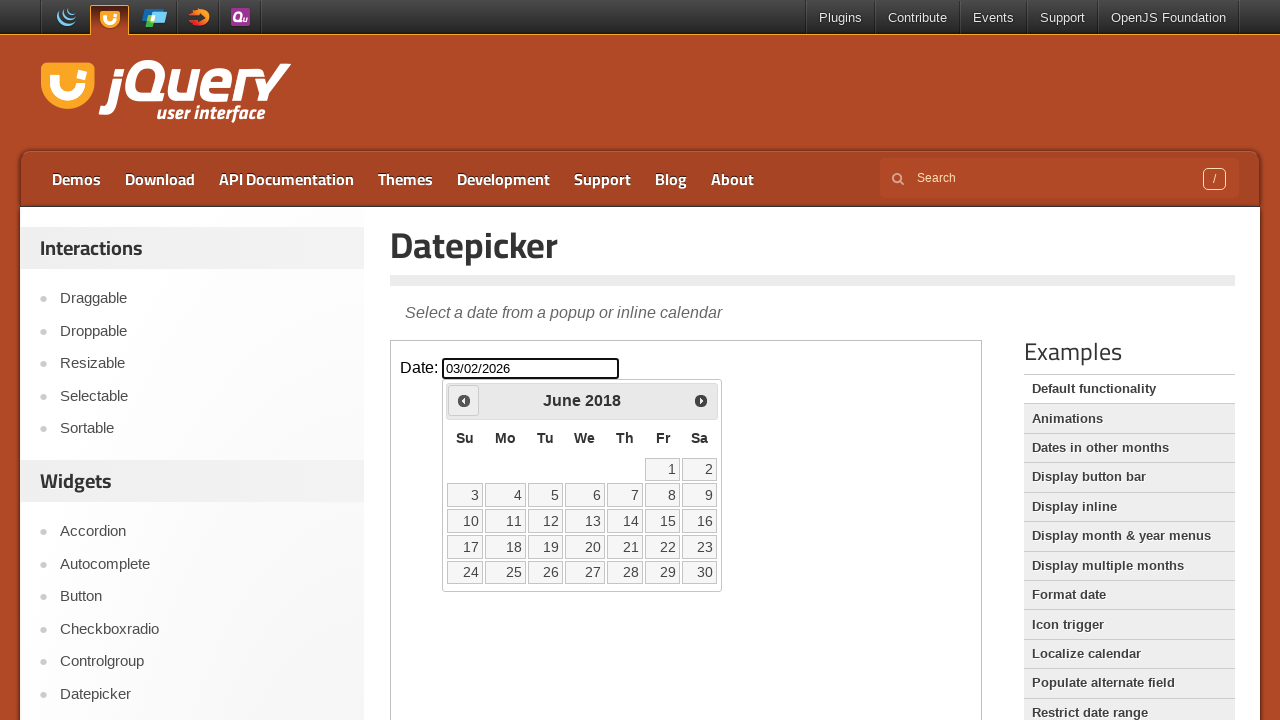

Retrieved current month and year: June 2018
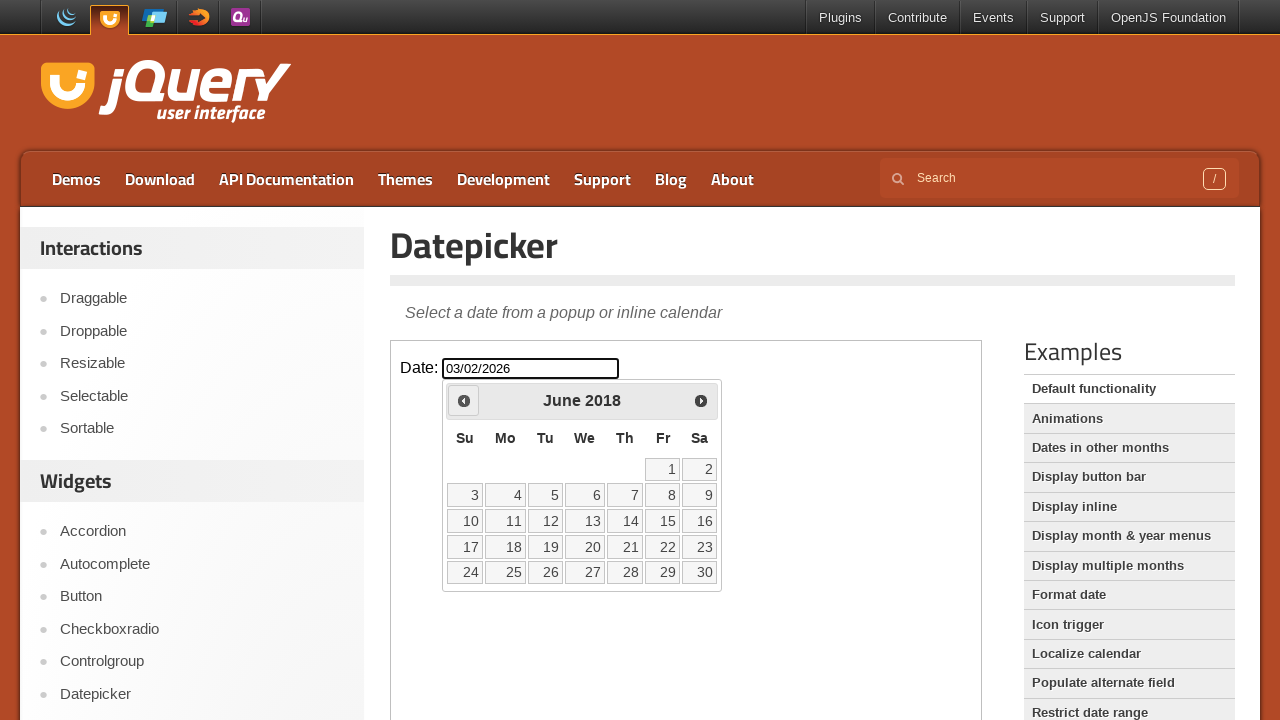

Clicked 'Prev' button to navigate to previous month at (464, 400) on .demo-frame >> internal:control=enter-frame >> xpath=//span[text()='Prev']
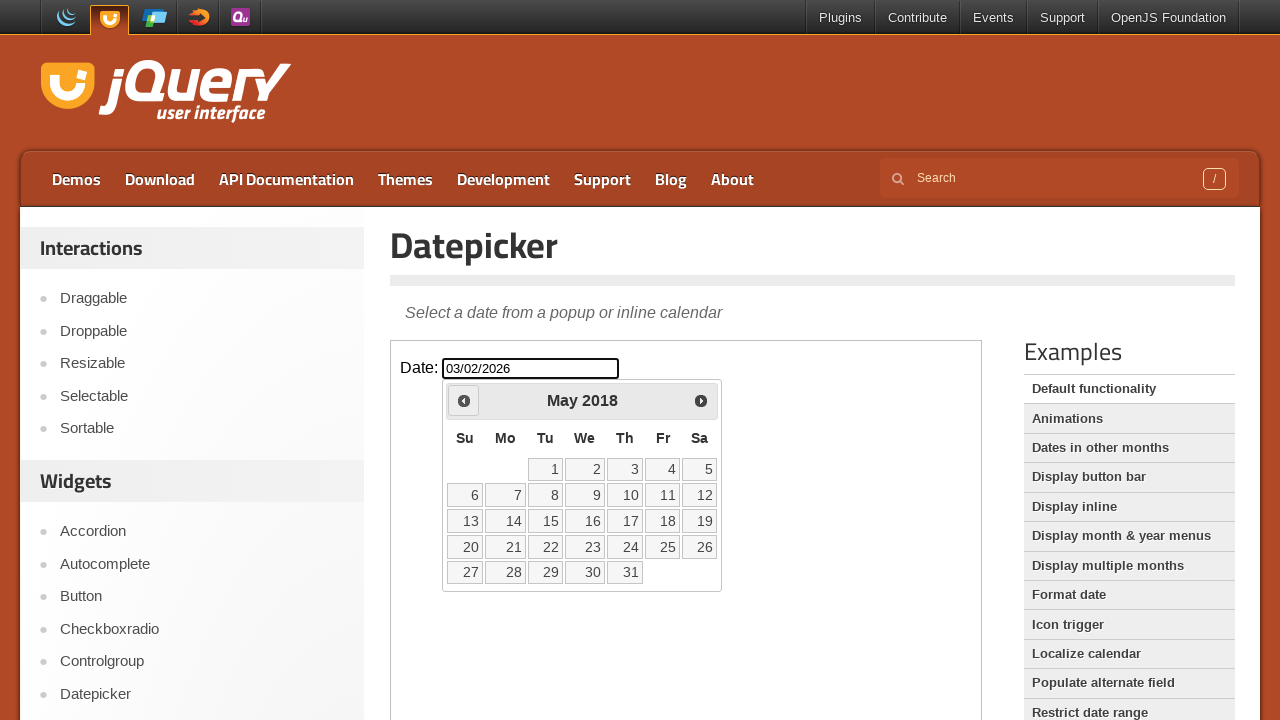

Retrieved current month and year: May 2018
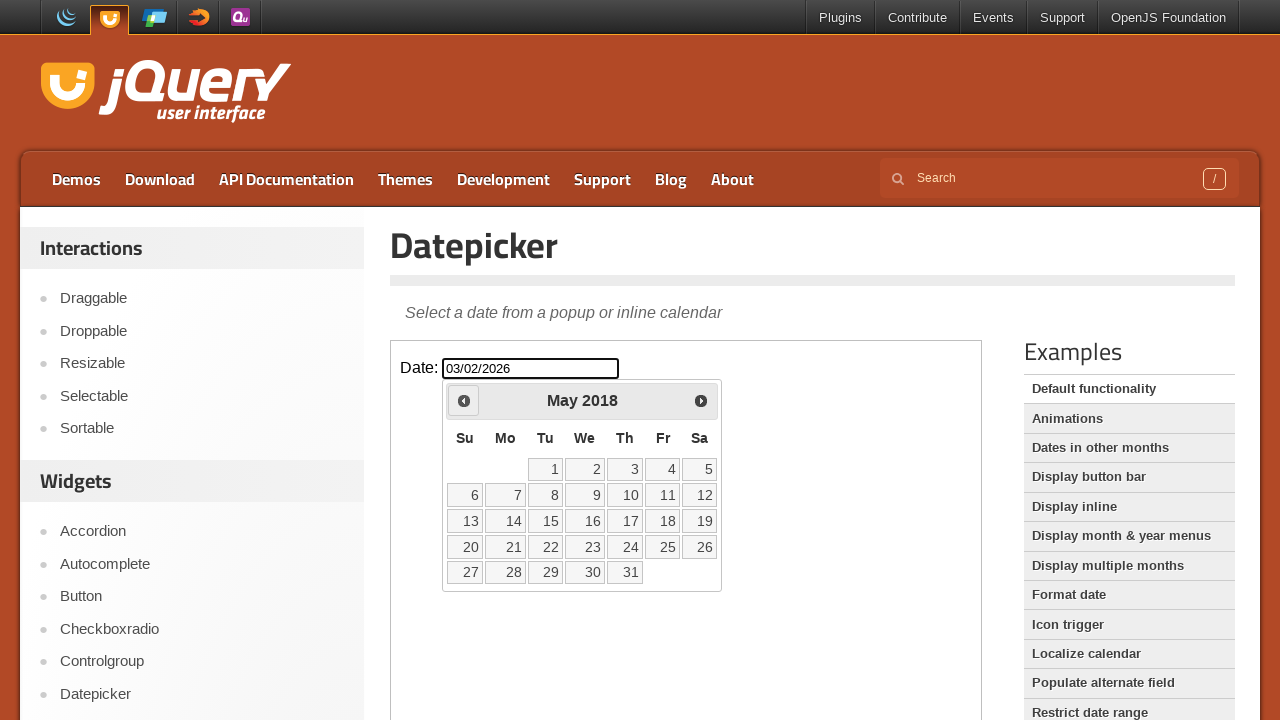

Clicked 'Prev' button to navigate to previous month at (464, 400) on .demo-frame >> internal:control=enter-frame >> xpath=//span[text()='Prev']
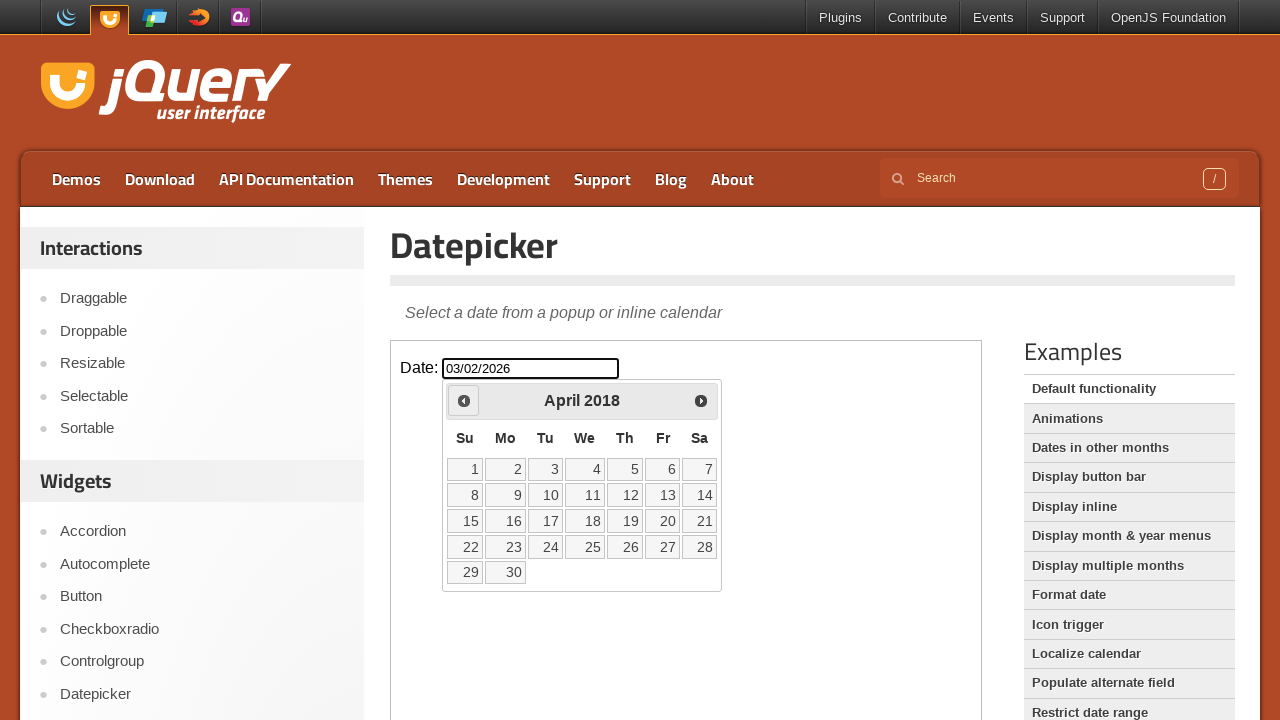

Retrieved current month and year: April 2018
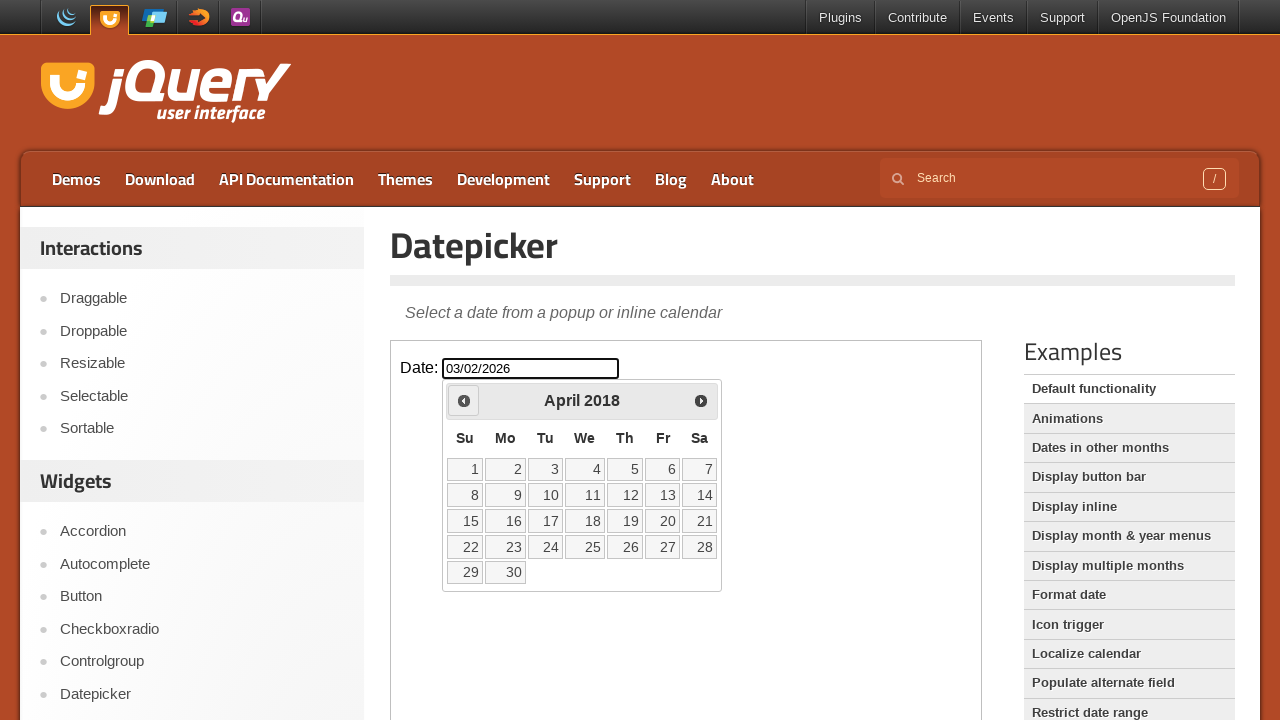

Clicked 'Prev' button to navigate to previous month at (464, 400) on .demo-frame >> internal:control=enter-frame >> xpath=//span[text()='Prev']
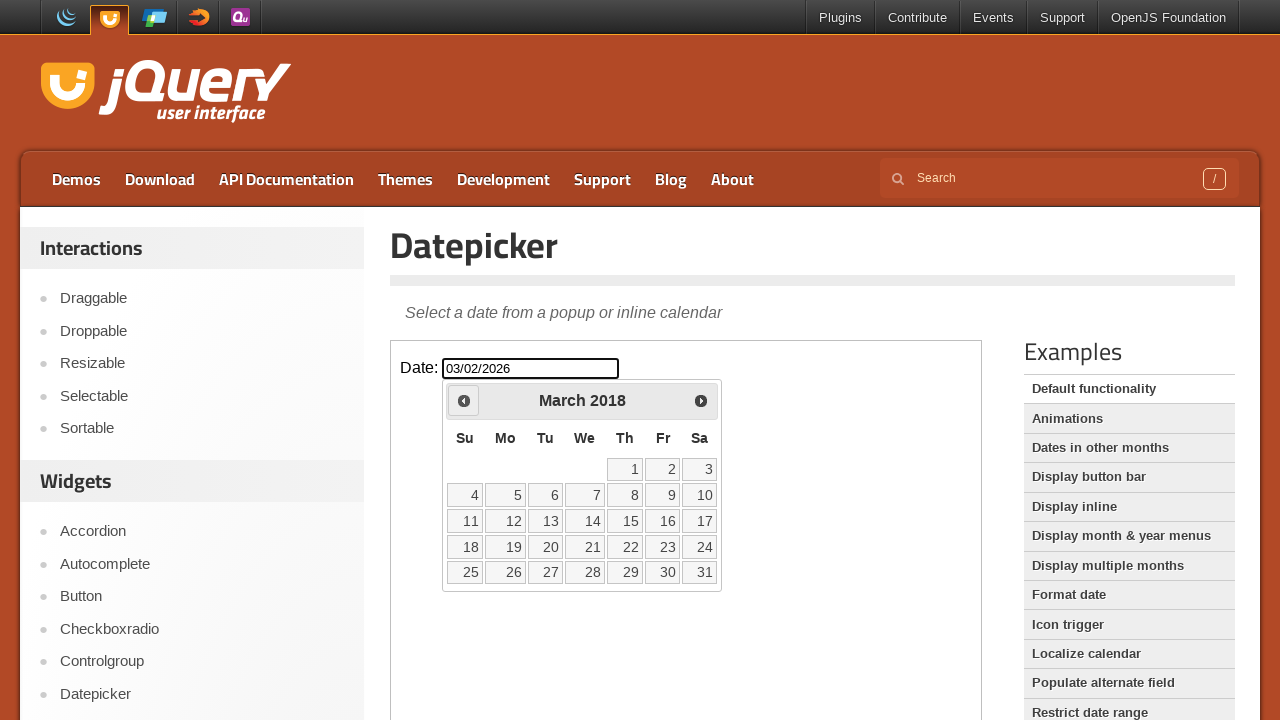

Retrieved current month and year: March 2018
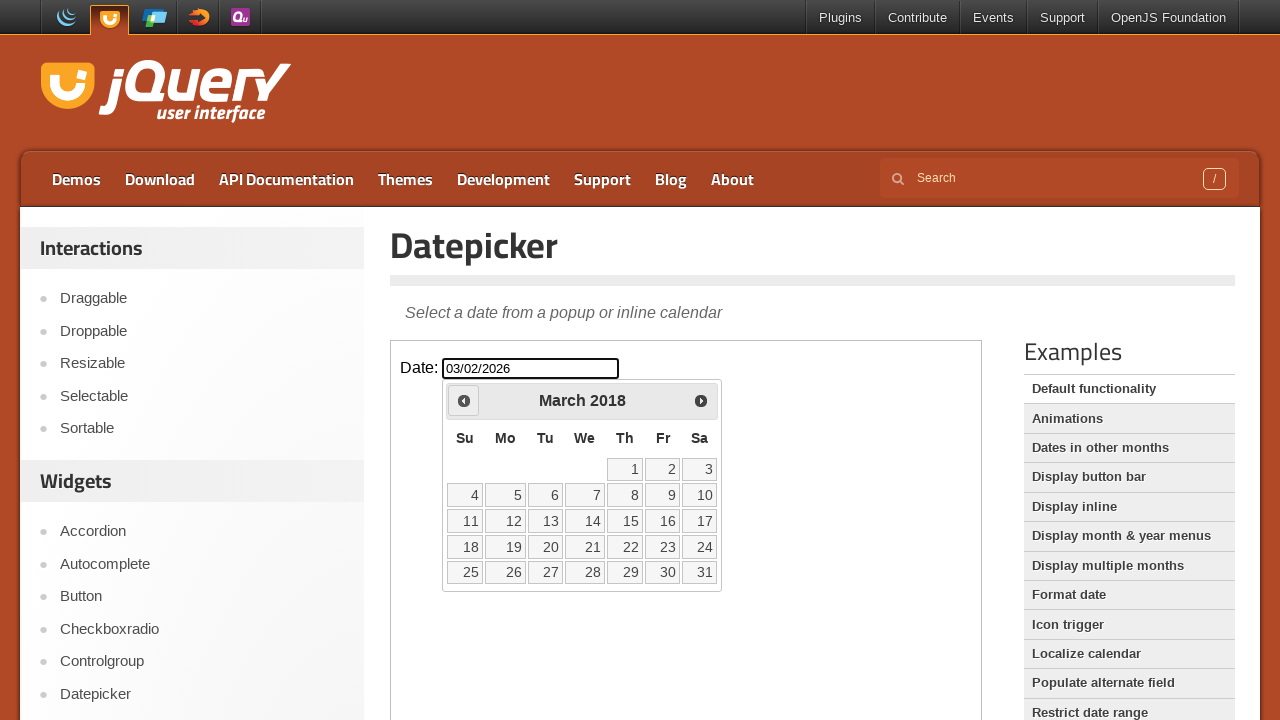

Clicked 'Prev' button to navigate to previous month at (464, 400) on .demo-frame >> internal:control=enter-frame >> xpath=//span[text()='Prev']
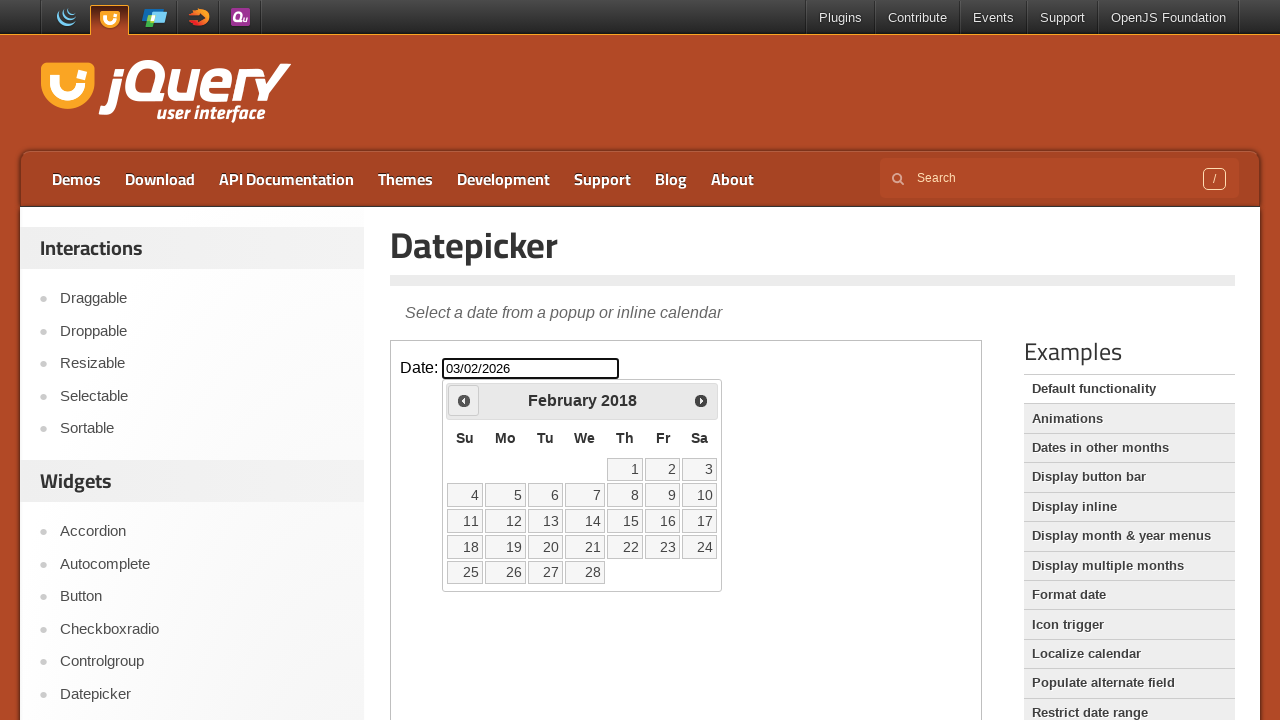

Retrieved current month and year: February 2018
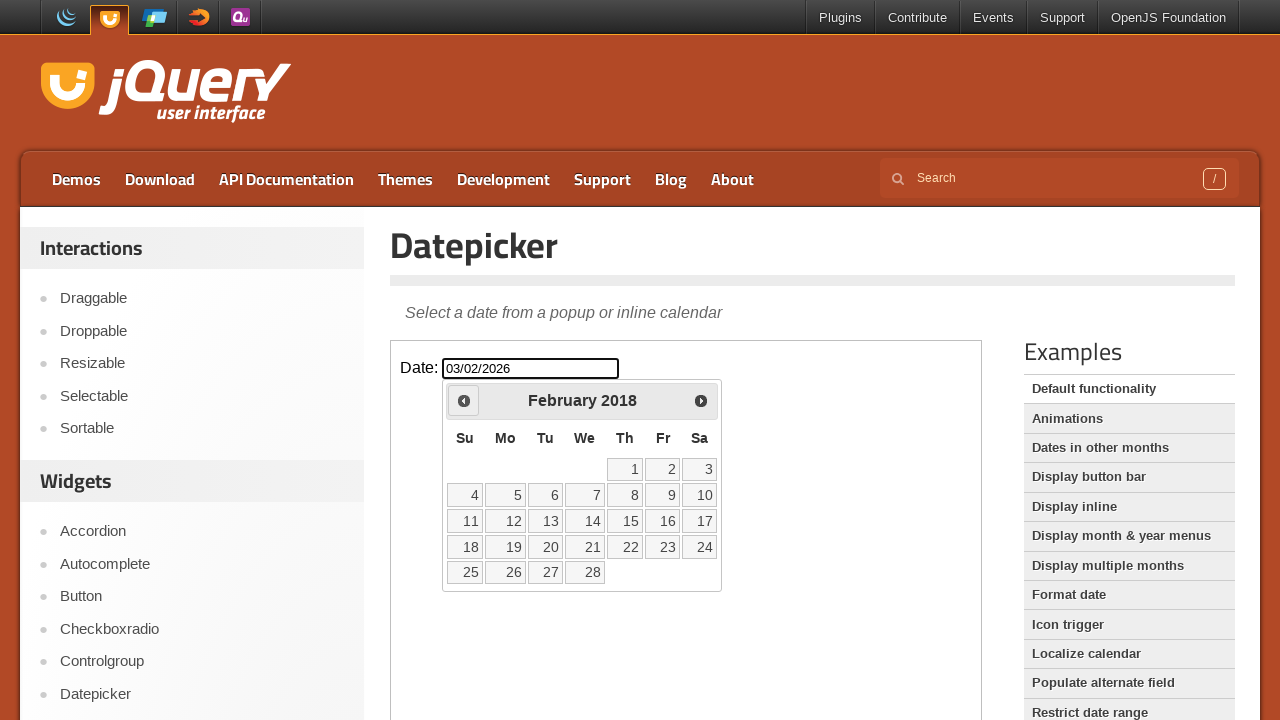

Clicked 'Prev' button to navigate to previous month at (464, 400) on .demo-frame >> internal:control=enter-frame >> xpath=//span[text()='Prev']
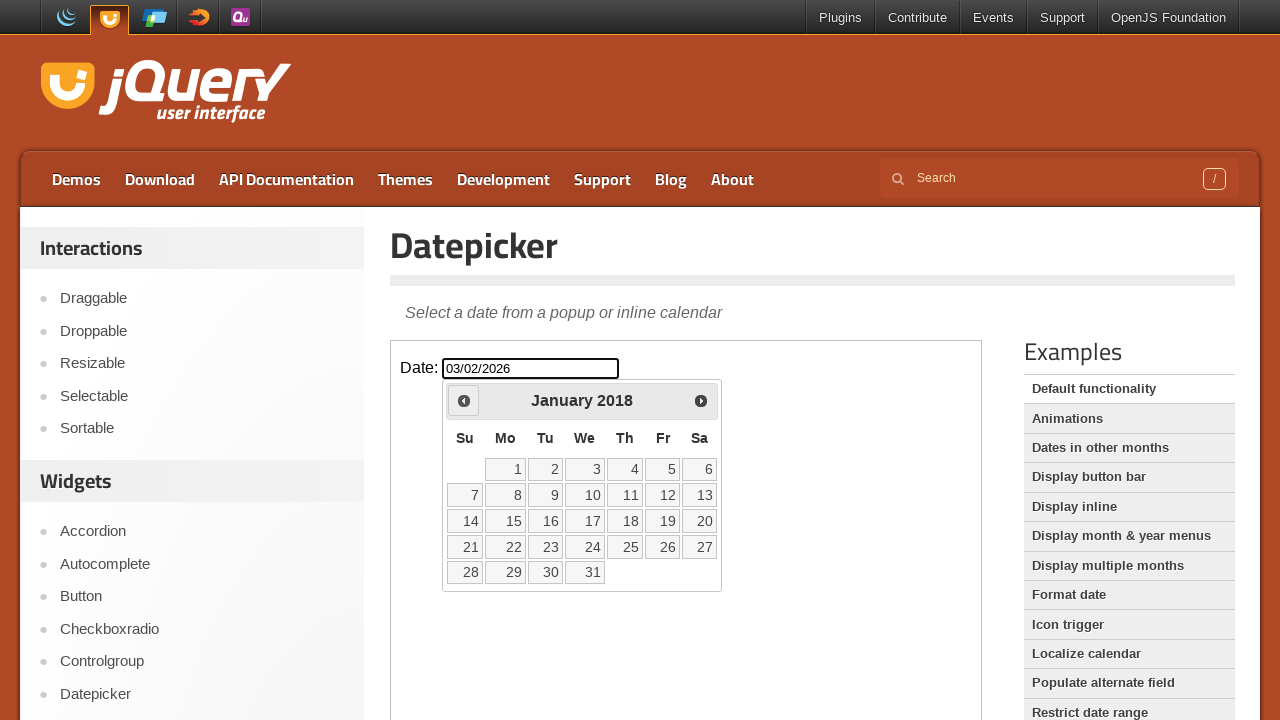

Retrieved current month and year: January 2018
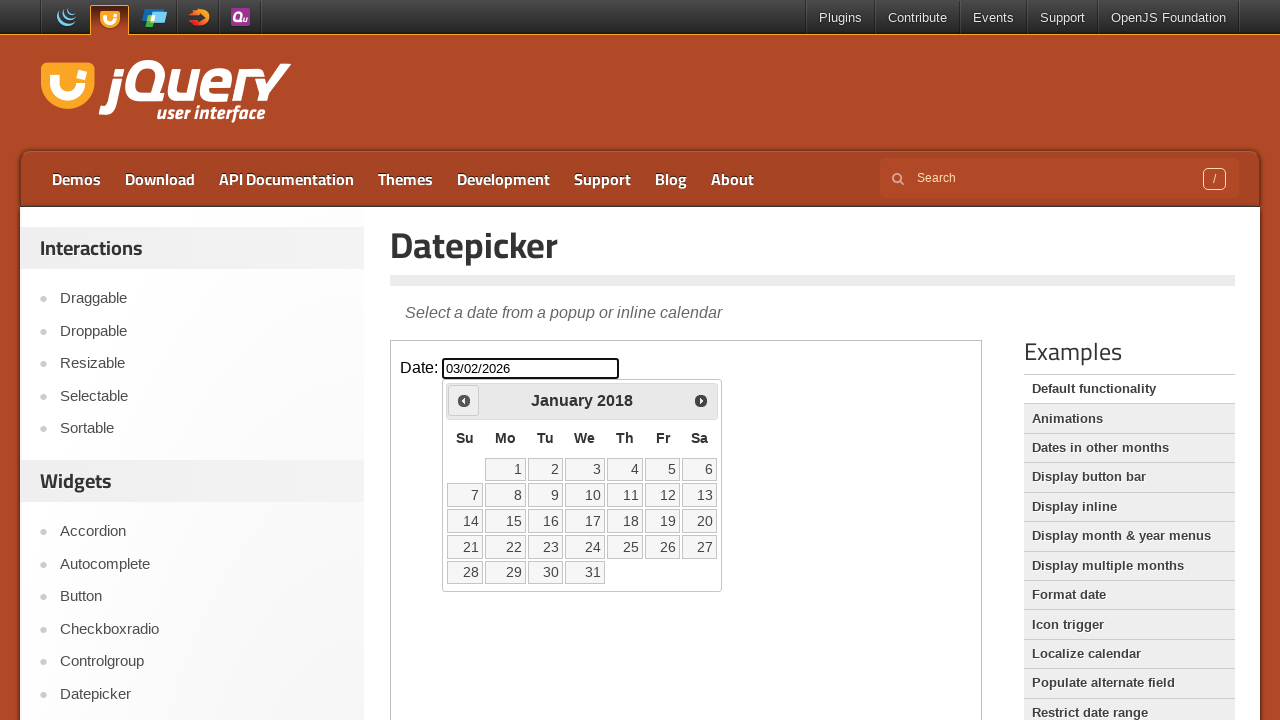

Clicked 'Prev' button to navigate to previous month at (464, 400) on .demo-frame >> internal:control=enter-frame >> xpath=//span[text()='Prev']
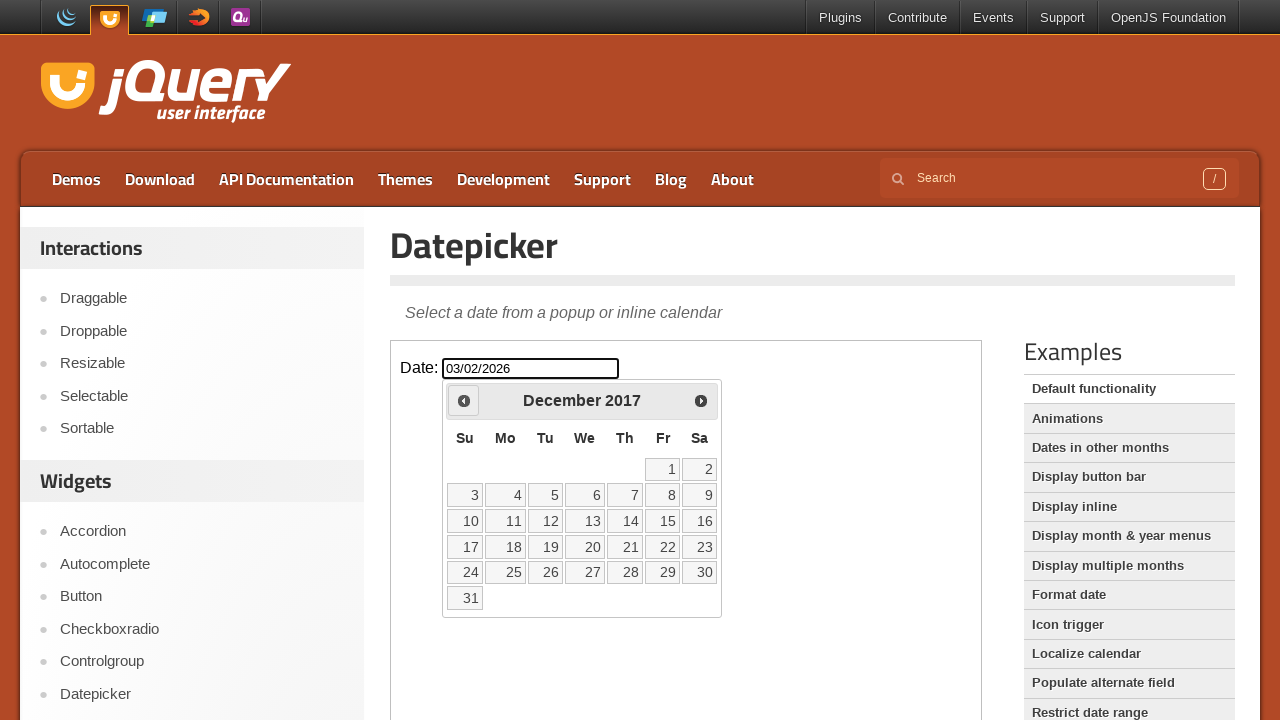

Retrieved current month and year: December 2017
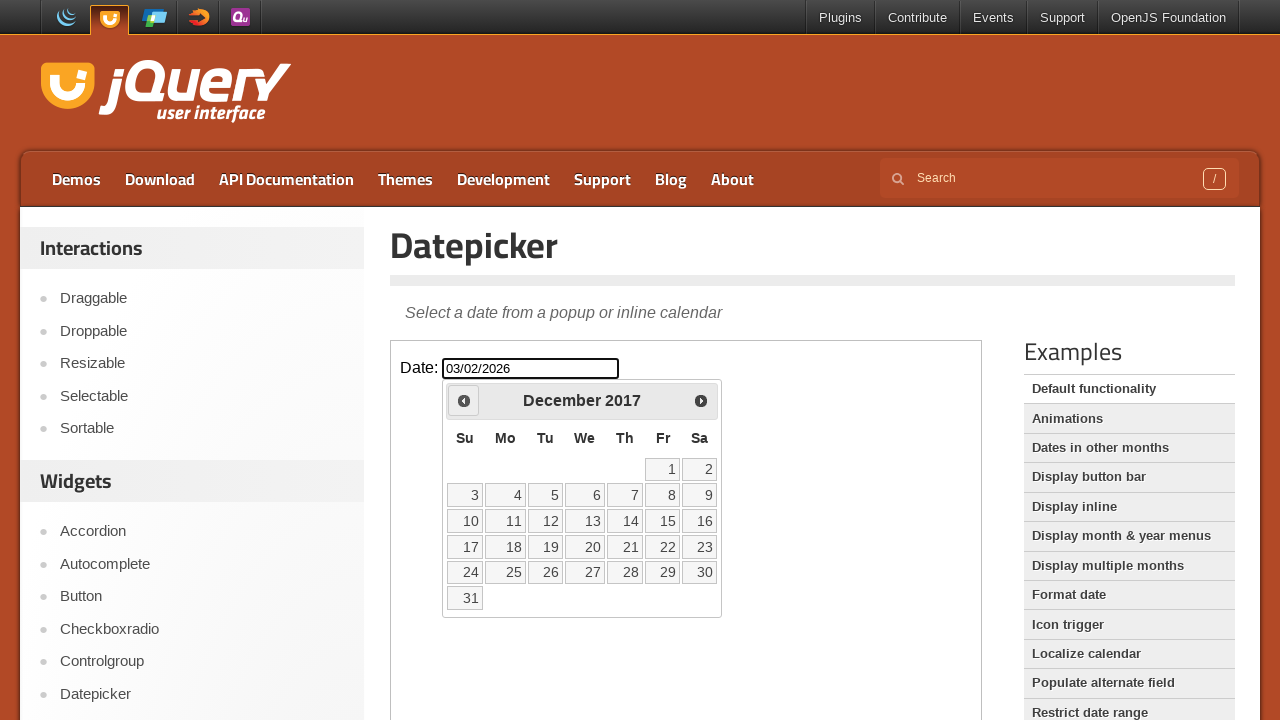

Clicked 'Prev' button to navigate to previous month at (464, 400) on .demo-frame >> internal:control=enter-frame >> xpath=//span[text()='Prev']
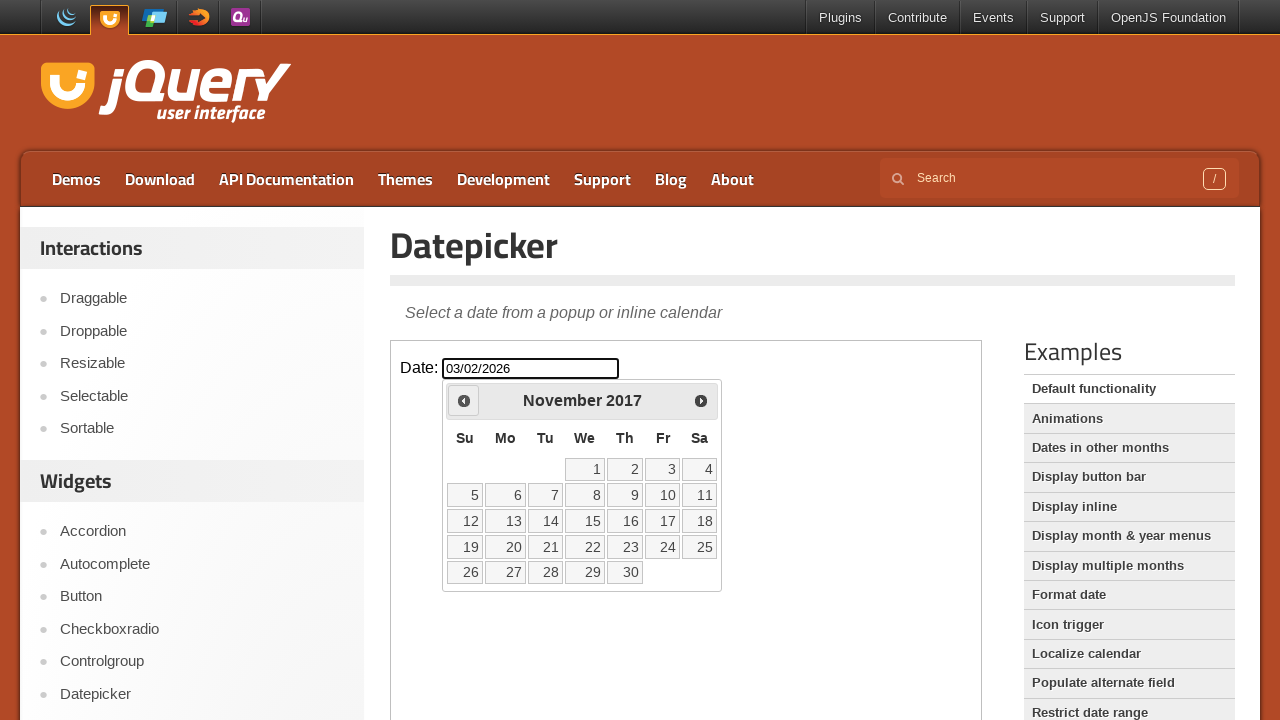

Retrieved current month and year: November 2017
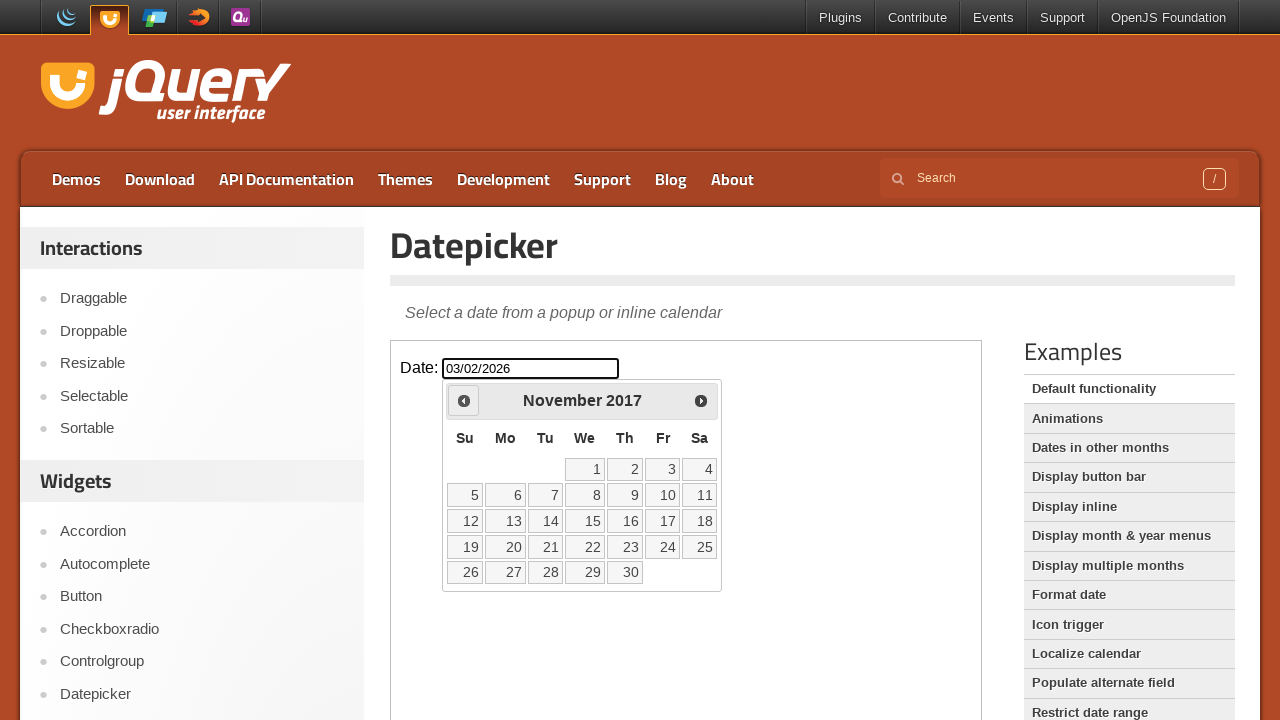

Clicked 'Prev' button to navigate to previous month at (464, 400) on .demo-frame >> internal:control=enter-frame >> xpath=//span[text()='Prev']
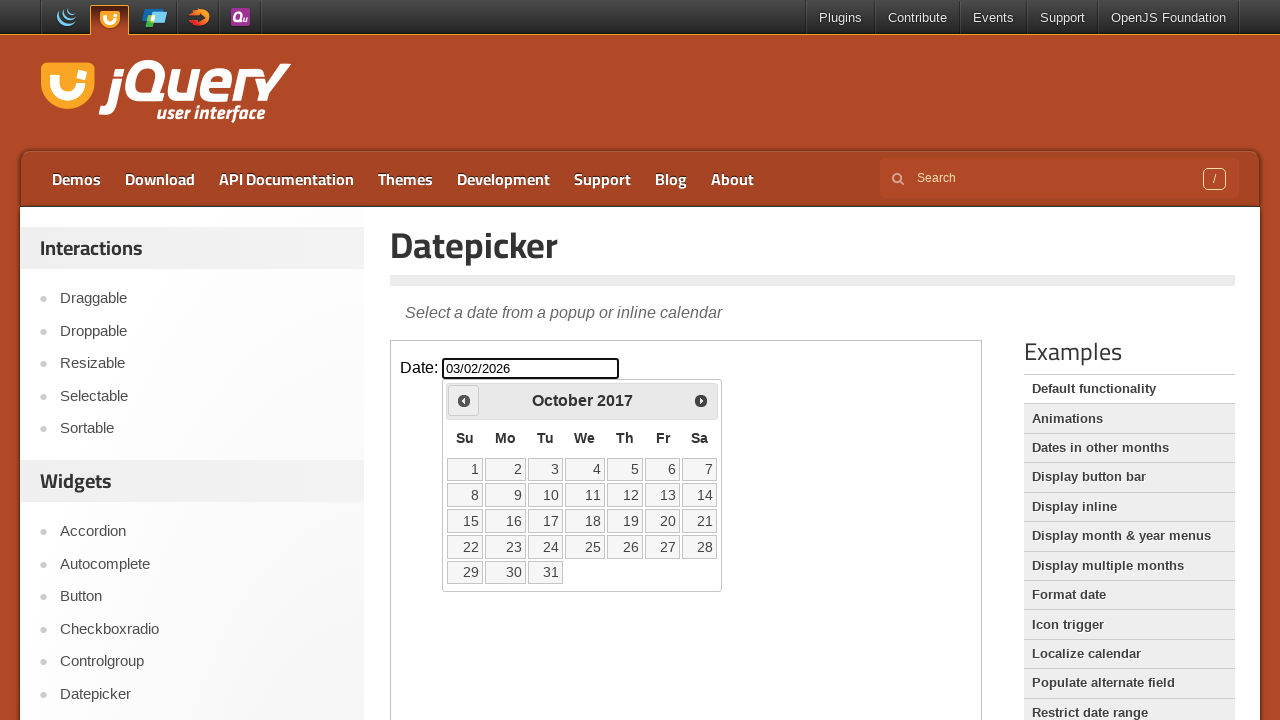

Retrieved current month and year: October 2017
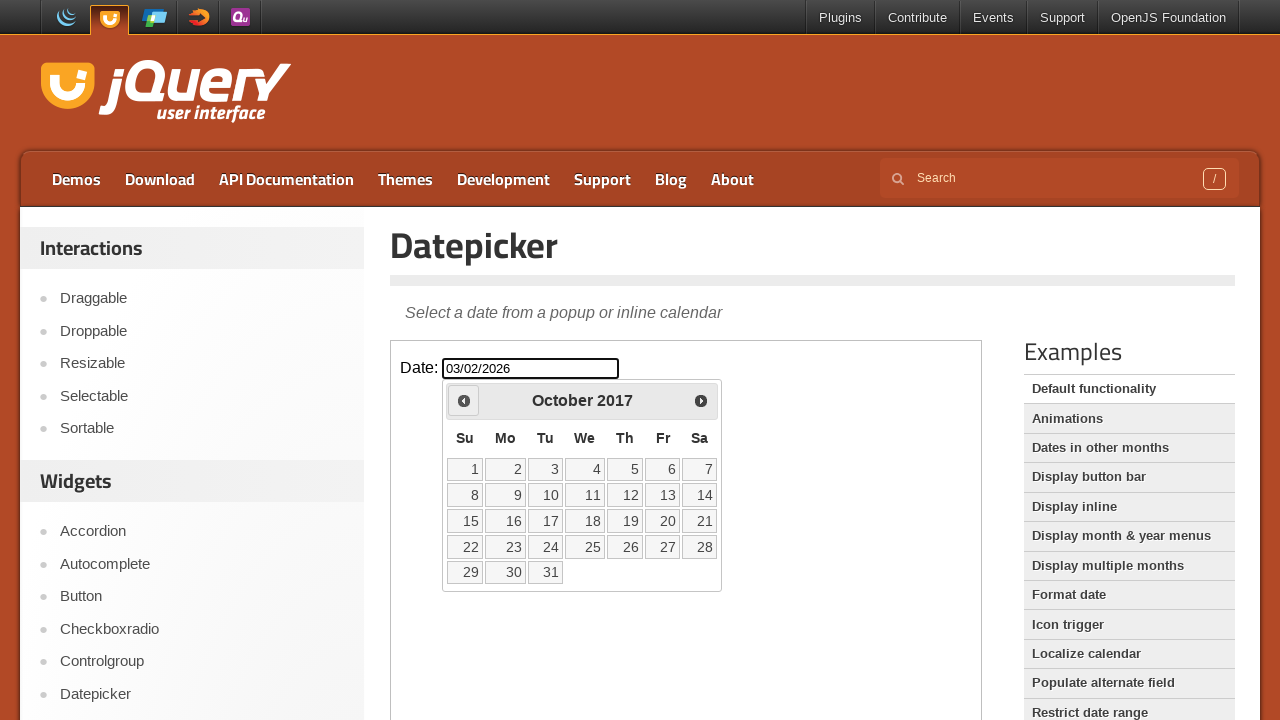

Clicked 'Prev' button to navigate to previous month at (464, 400) on .demo-frame >> internal:control=enter-frame >> xpath=//span[text()='Prev']
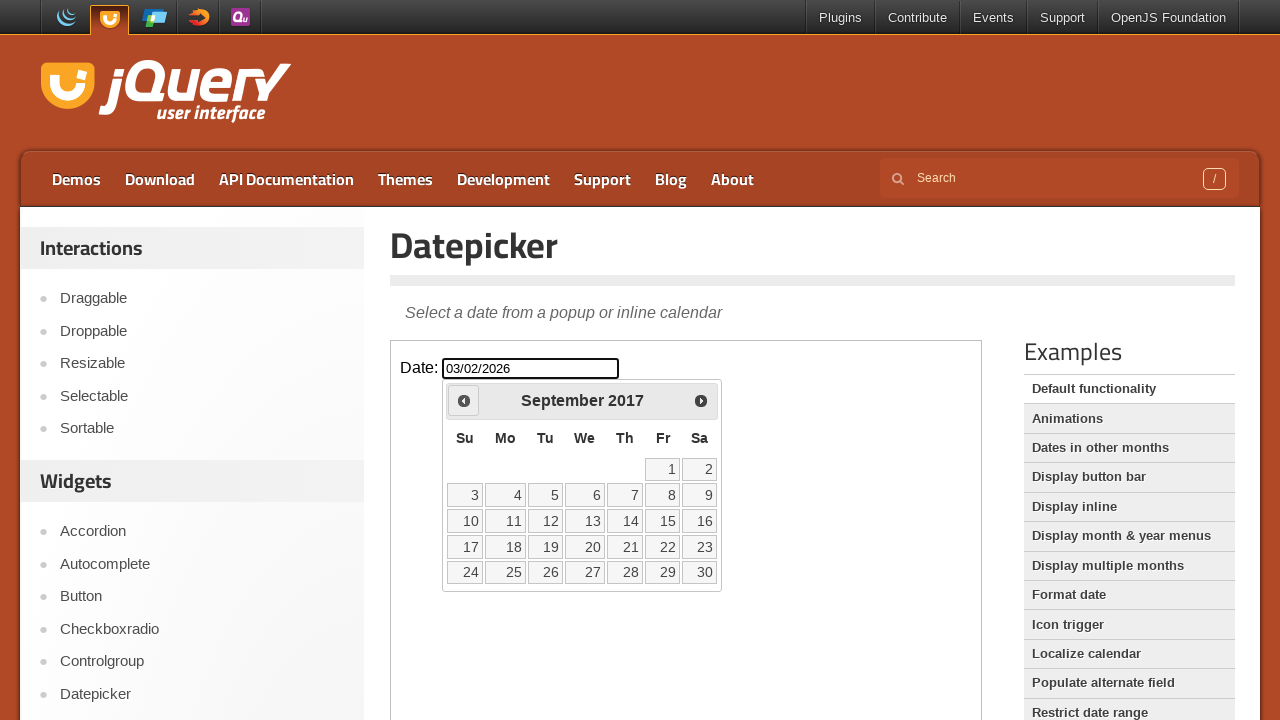

Retrieved current month and year: September 2017
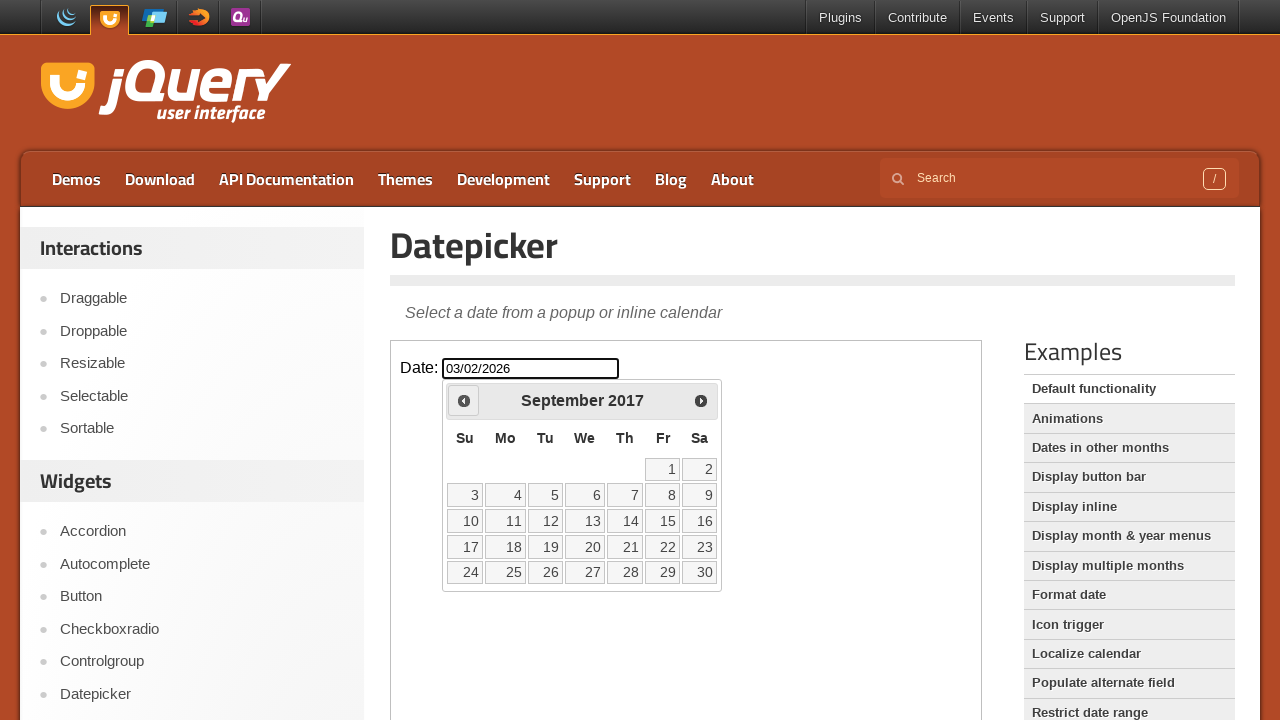

Clicked 'Prev' button to navigate to previous month at (464, 400) on .demo-frame >> internal:control=enter-frame >> xpath=//span[text()='Prev']
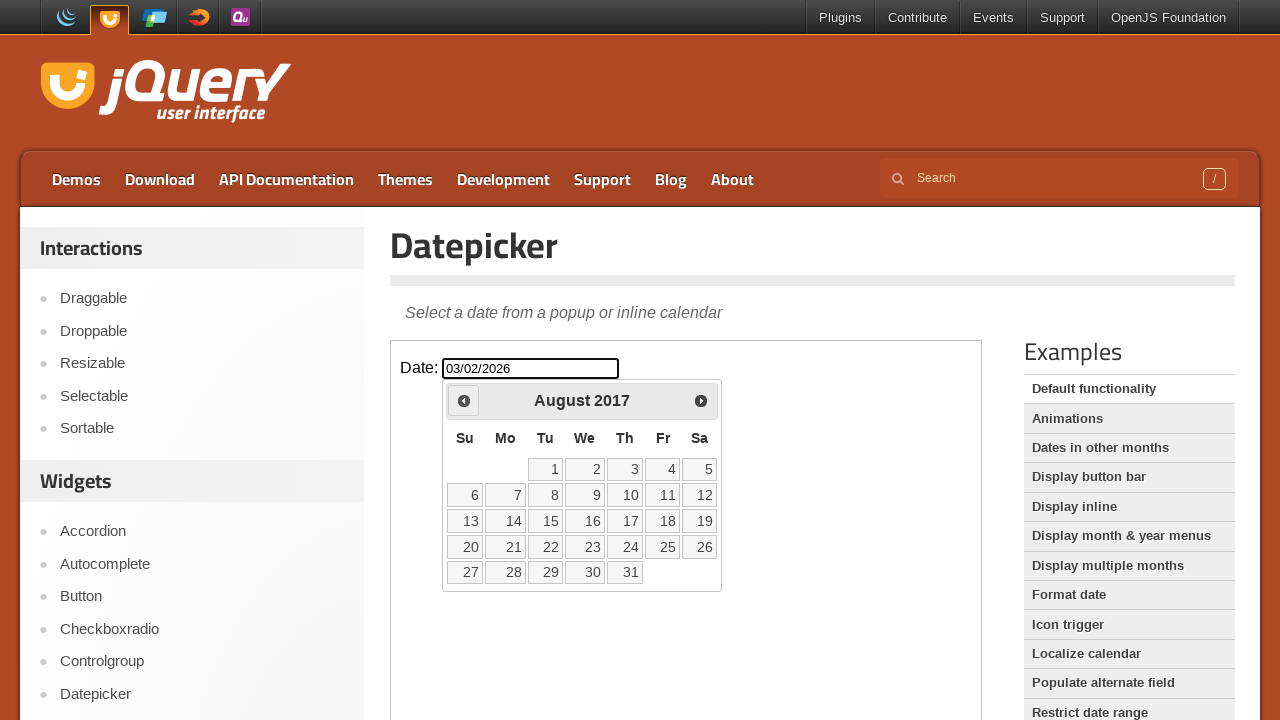

Retrieved current month and year: August 2017
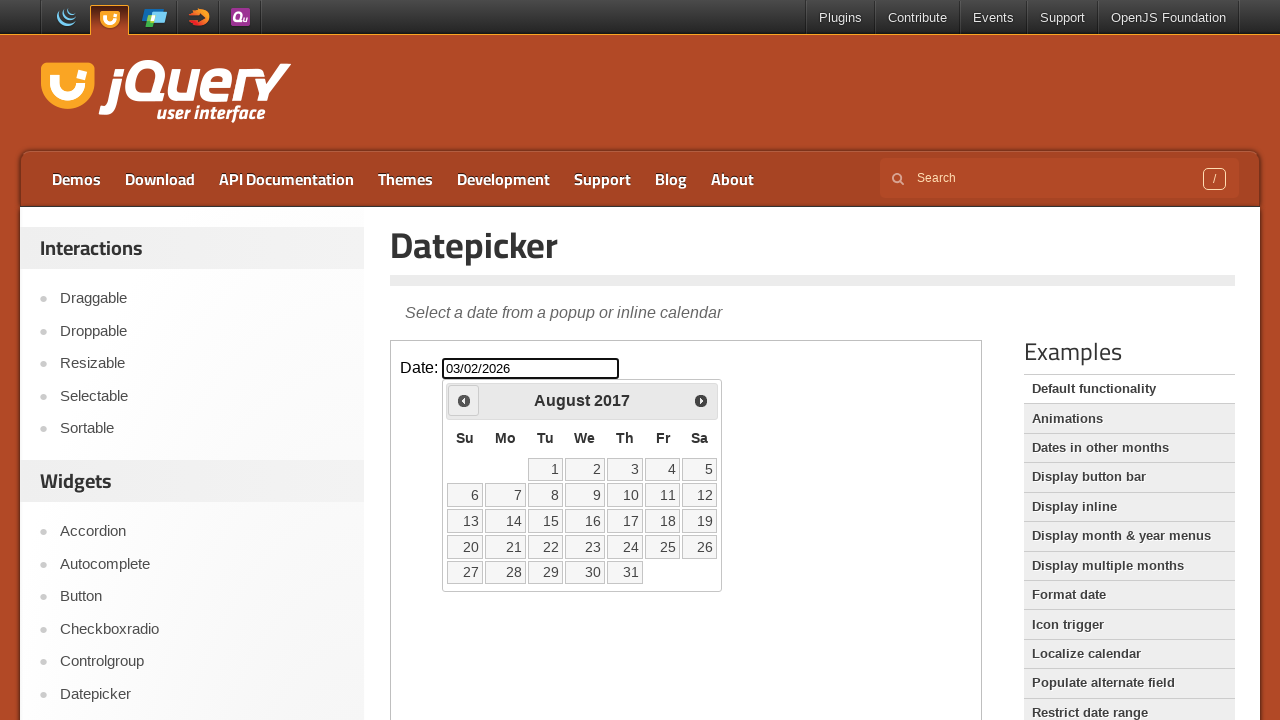

Clicked 'Prev' button to navigate to previous month at (464, 400) on .demo-frame >> internal:control=enter-frame >> xpath=//span[text()='Prev']
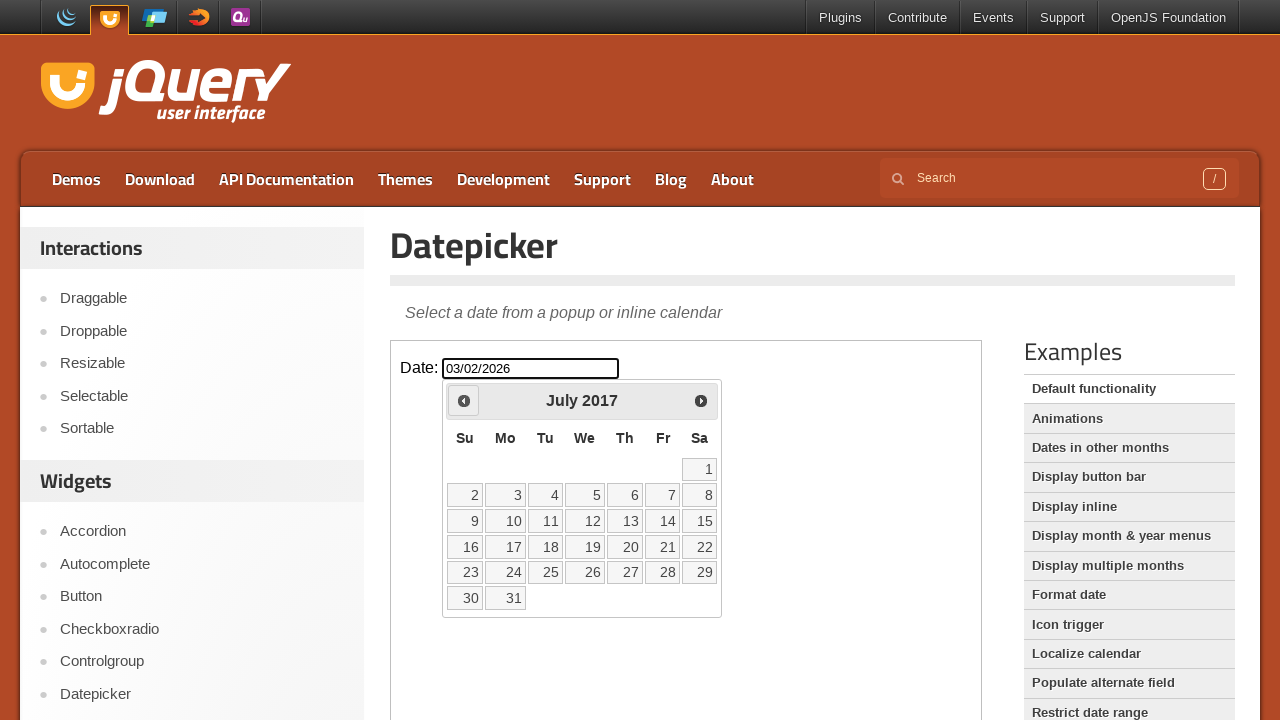

Retrieved current month and year: July 2017
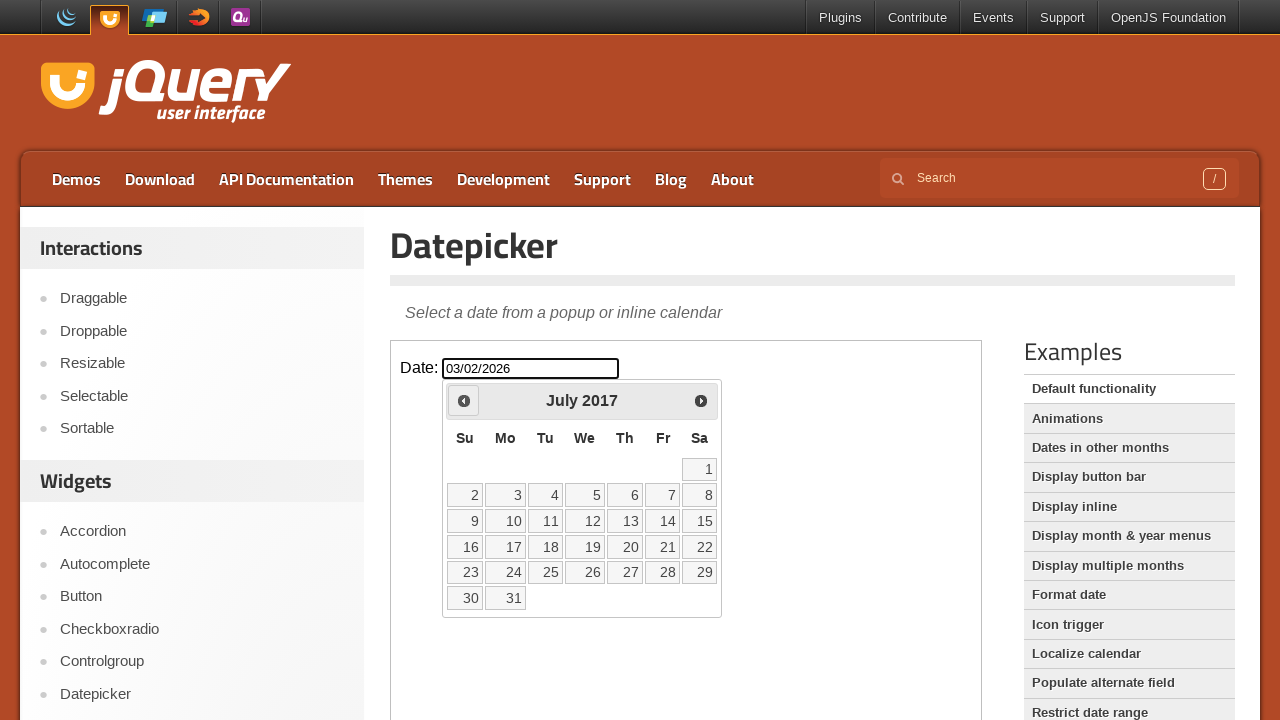

Clicked 'Prev' button to navigate to previous month at (464, 400) on .demo-frame >> internal:control=enter-frame >> xpath=//span[text()='Prev']
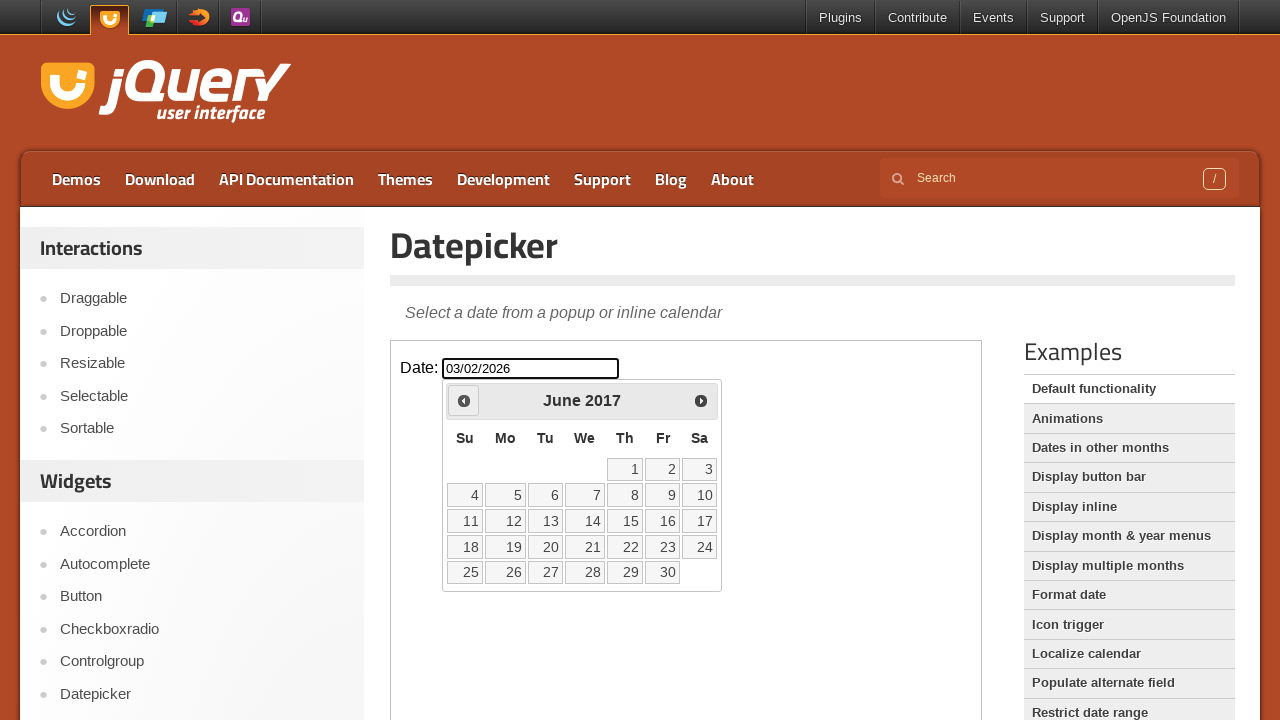

Retrieved current month and year: June 2017
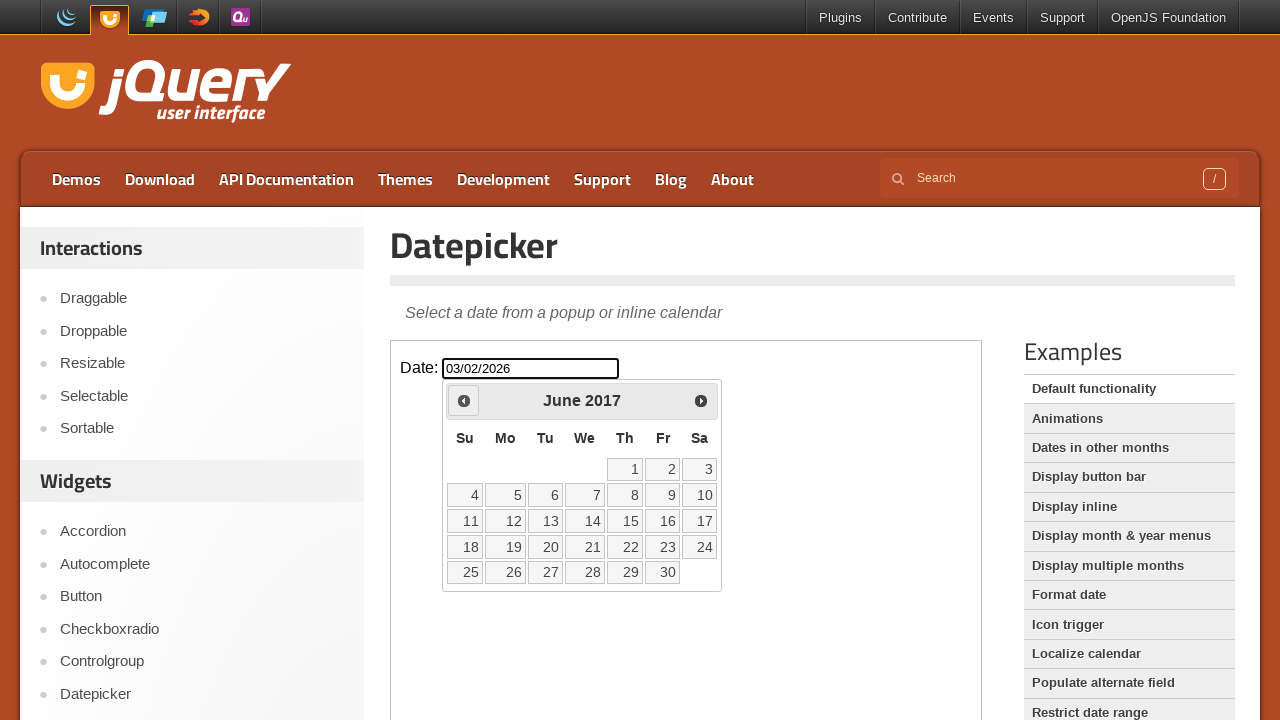

Clicked 'Prev' button to navigate to previous month at (464, 400) on .demo-frame >> internal:control=enter-frame >> xpath=//span[text()='Prev']
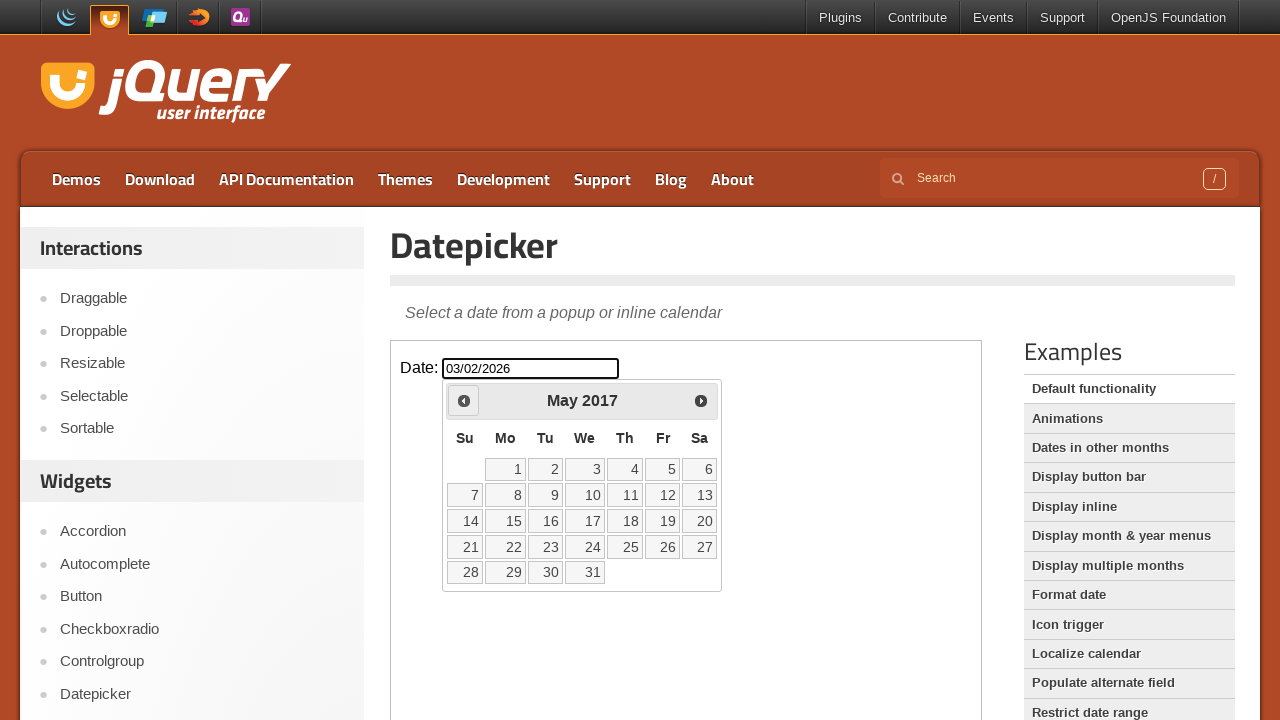

Retrieved current month and year: May 2017
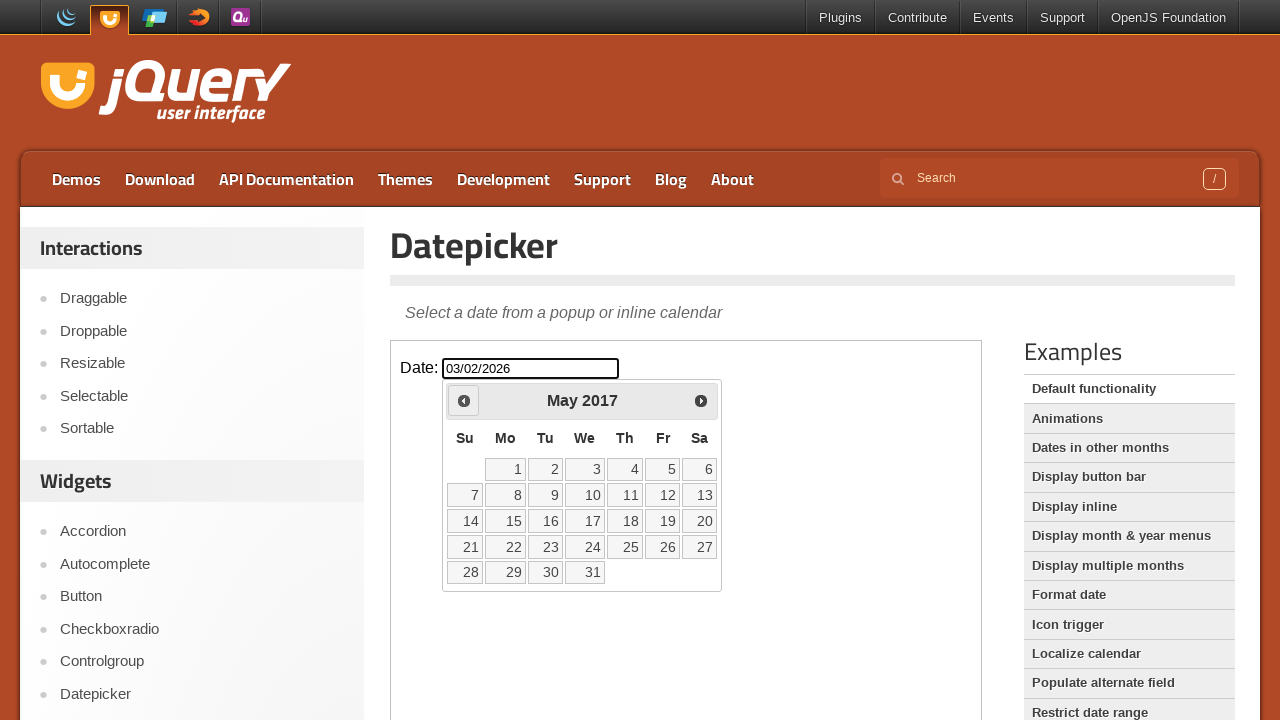

Clicked 'Prev' button to navigate to previous month at (464, 400) on .demo-frame >> internal:control=enter-frame >> xpath=//span[text()='Prev']
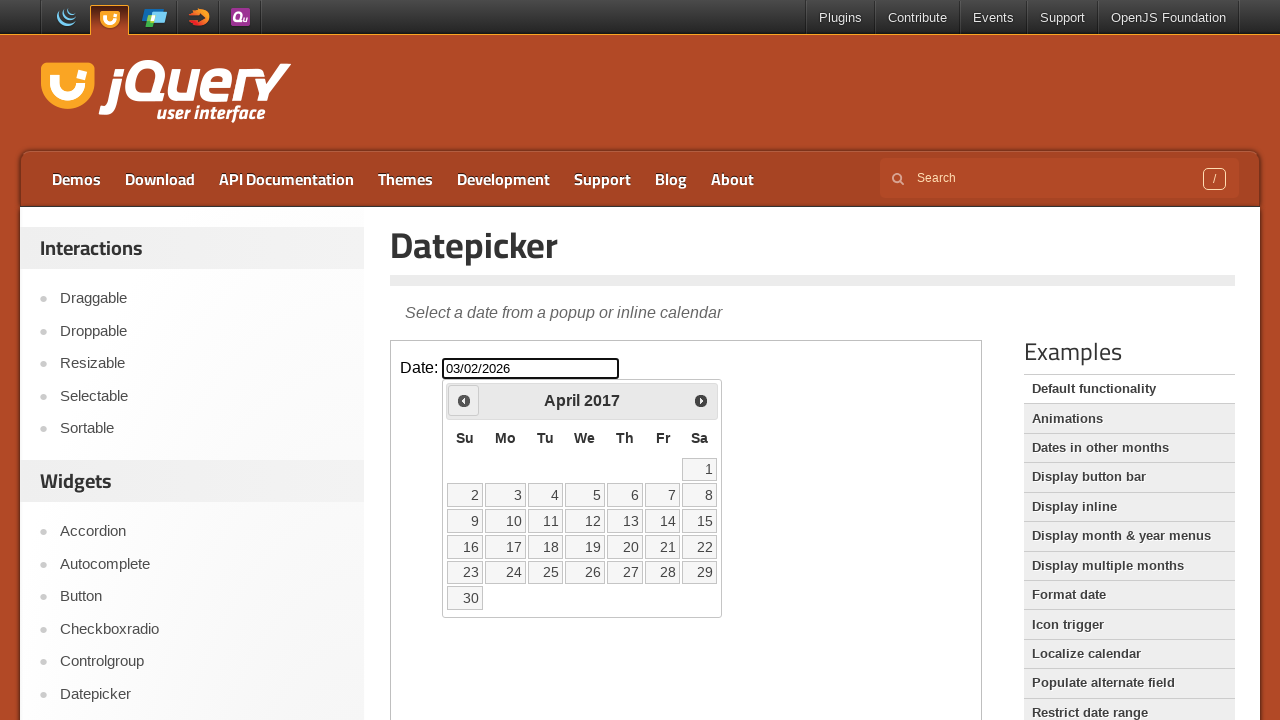

Retrieved current month and year: April 2017
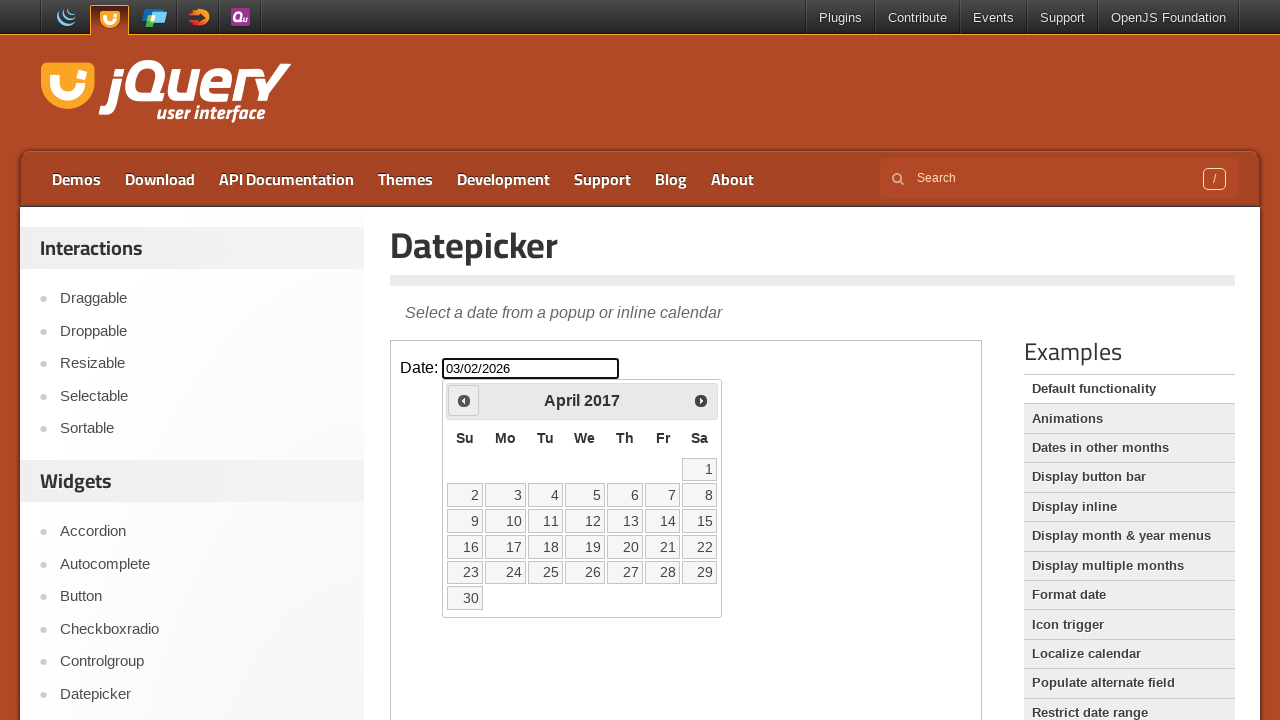

Clicked 'Prev' button to navigate to previous month at (464, 400) on .demo-frame >> internal:control=enter-frame >> xpath=//span[text()='Prev']
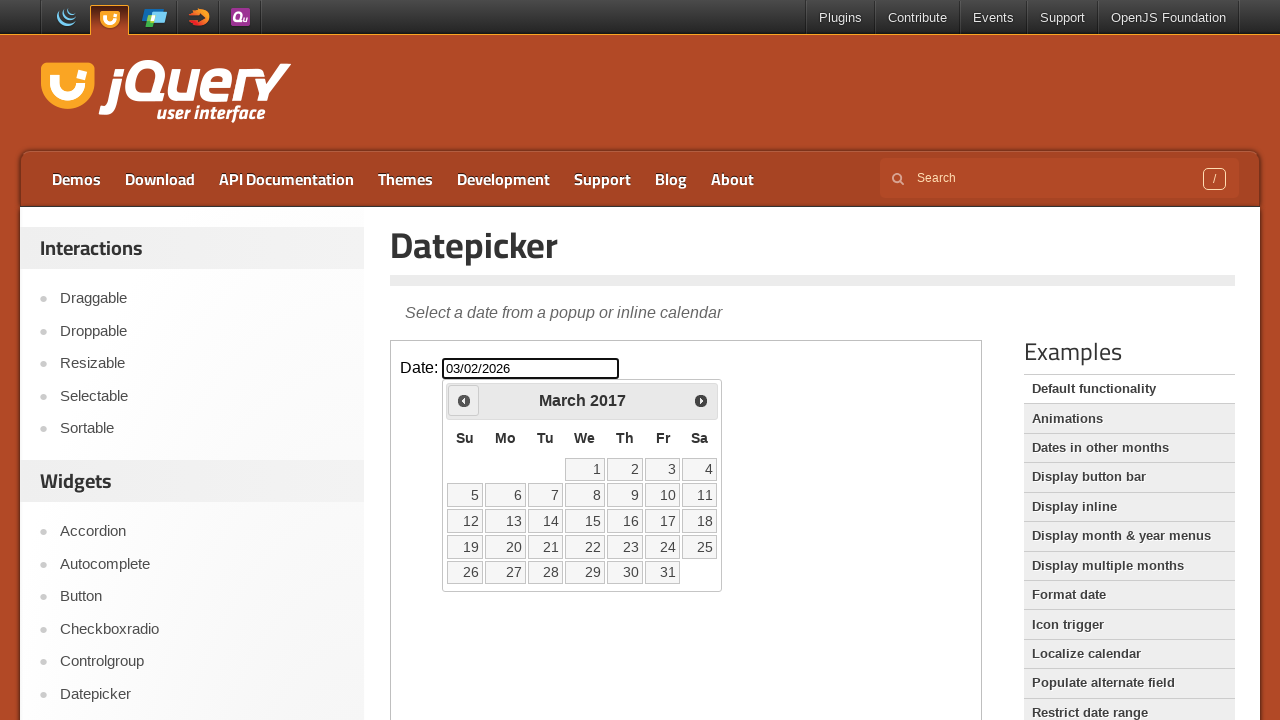

Retrieved current month and year: March 2017
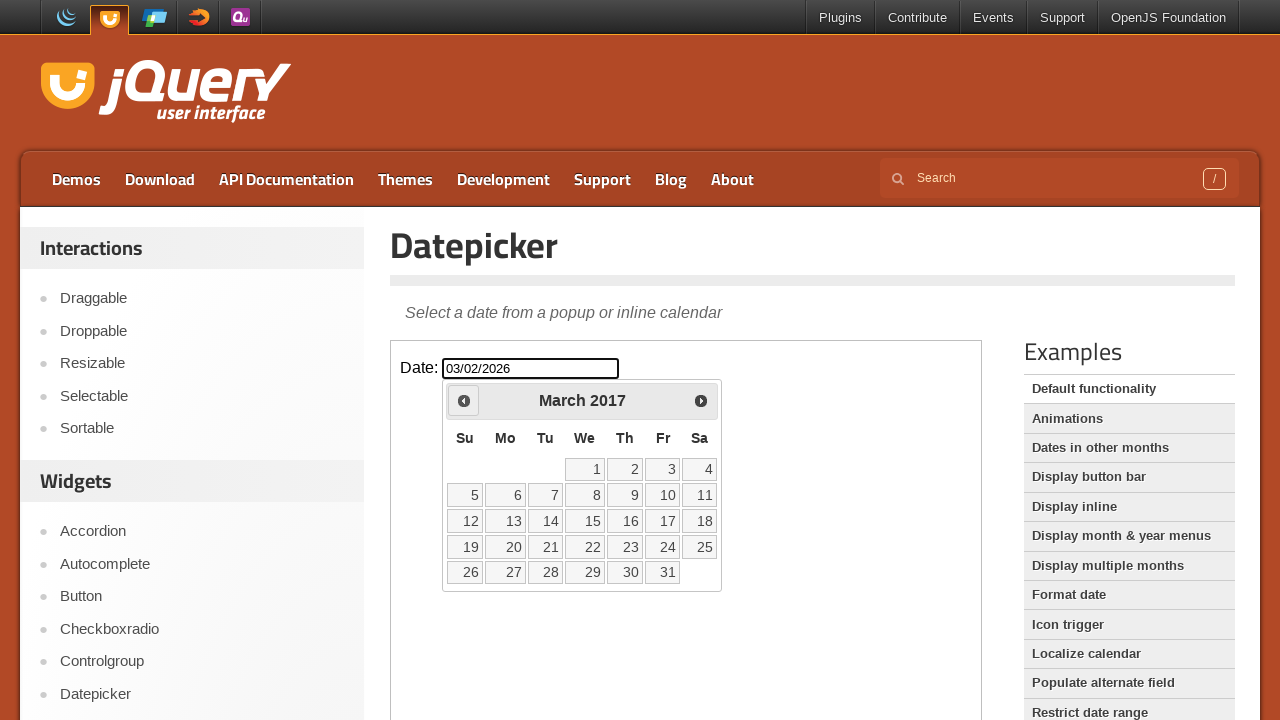

Clicked 'Prev' button to navigate to previous month at (464, 400) on .demo-frame >> internal:control=enter-frame >> xpath=//span[text()='Prev']
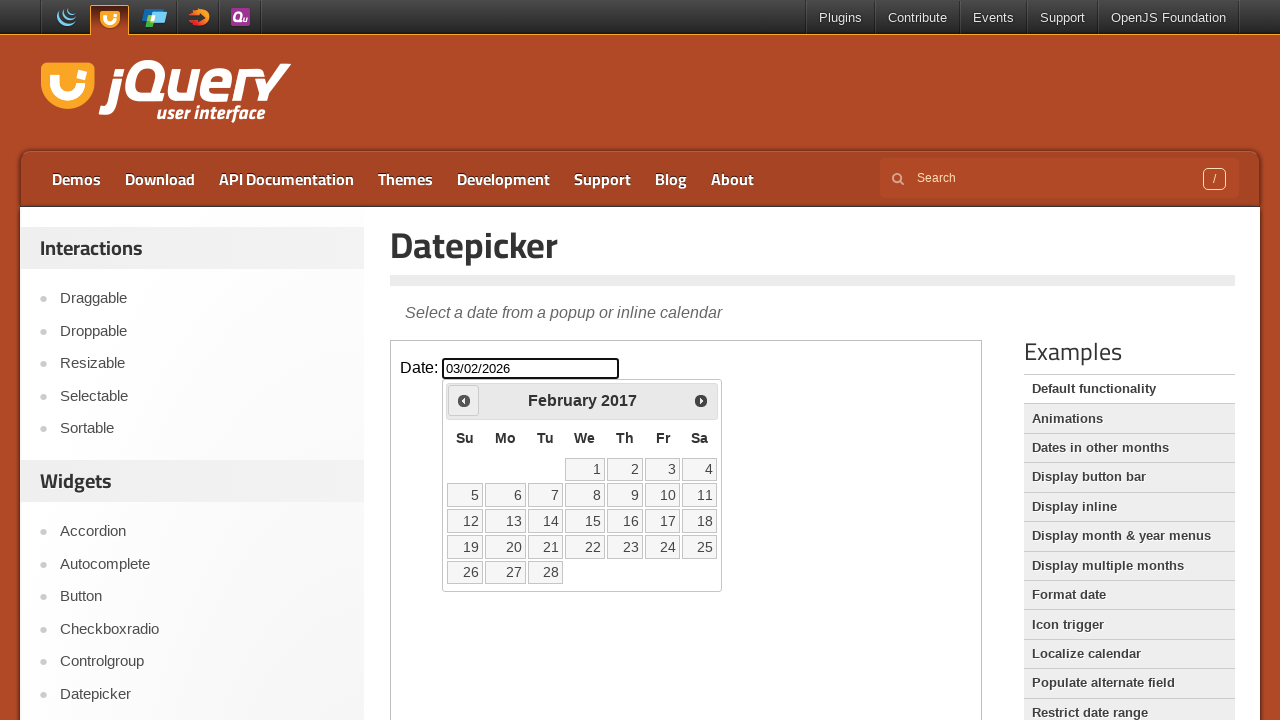

Retrieved current month and year: February 2017
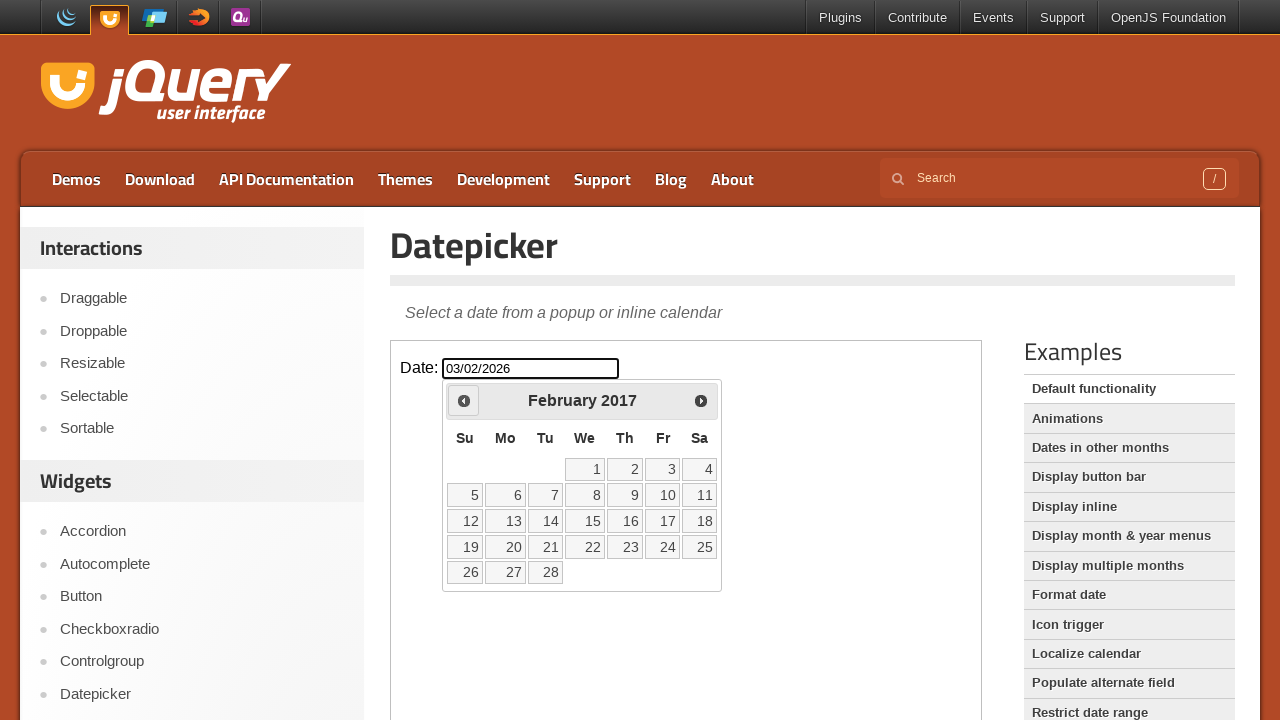

Clicked 'Prev' button to navigate to previous month at (464, 400) on .demo-frame >> internal:control=enter-frame >> xpath=//span[text()='Prev']
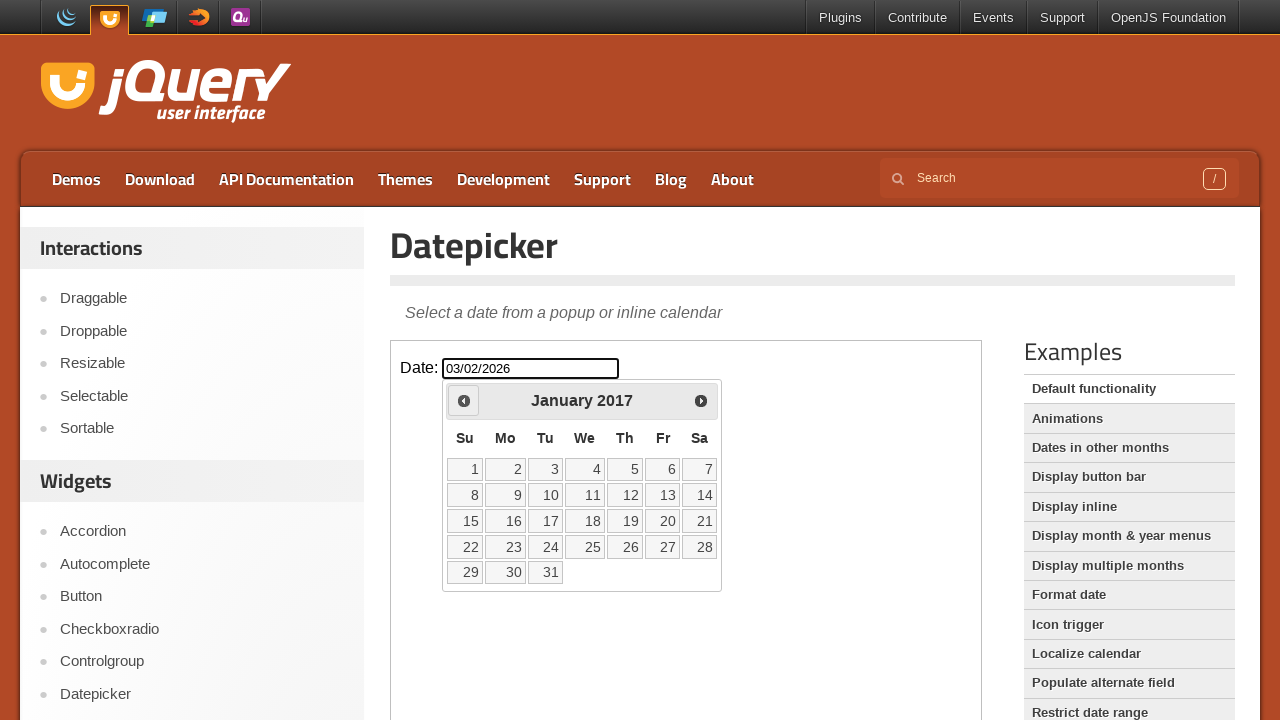

Retrieved current month and year: January 2017
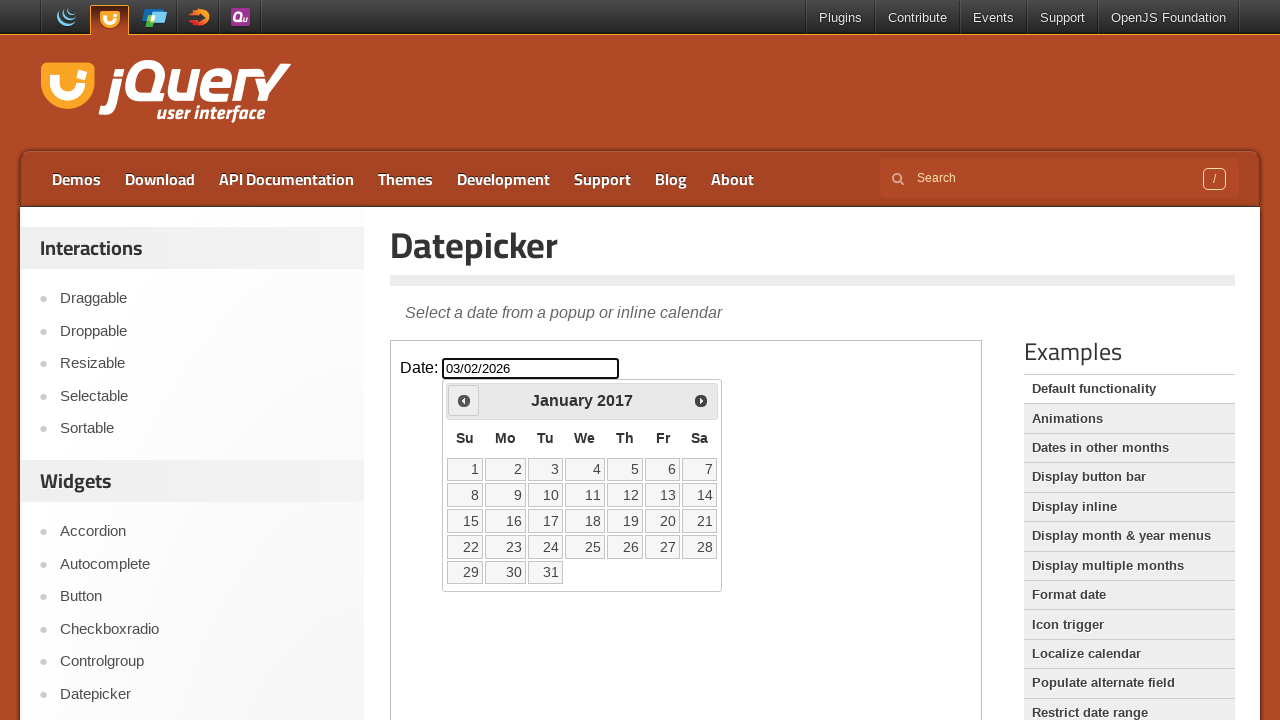

Clicked 'Prev' button to navigate to previous month at (464, 400) on .demo-frame >> internal:control=enter-frame >> xpath=//span[text()='Prev']
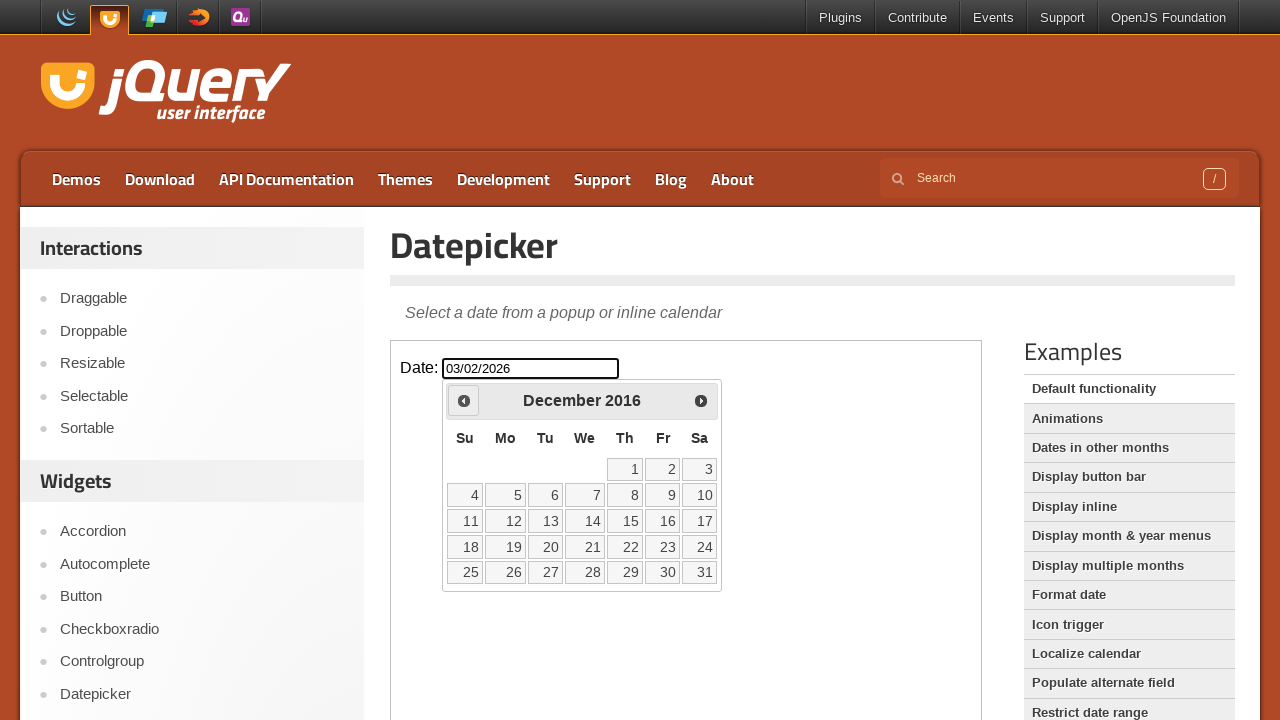

Retrieved current month and year: December 2016
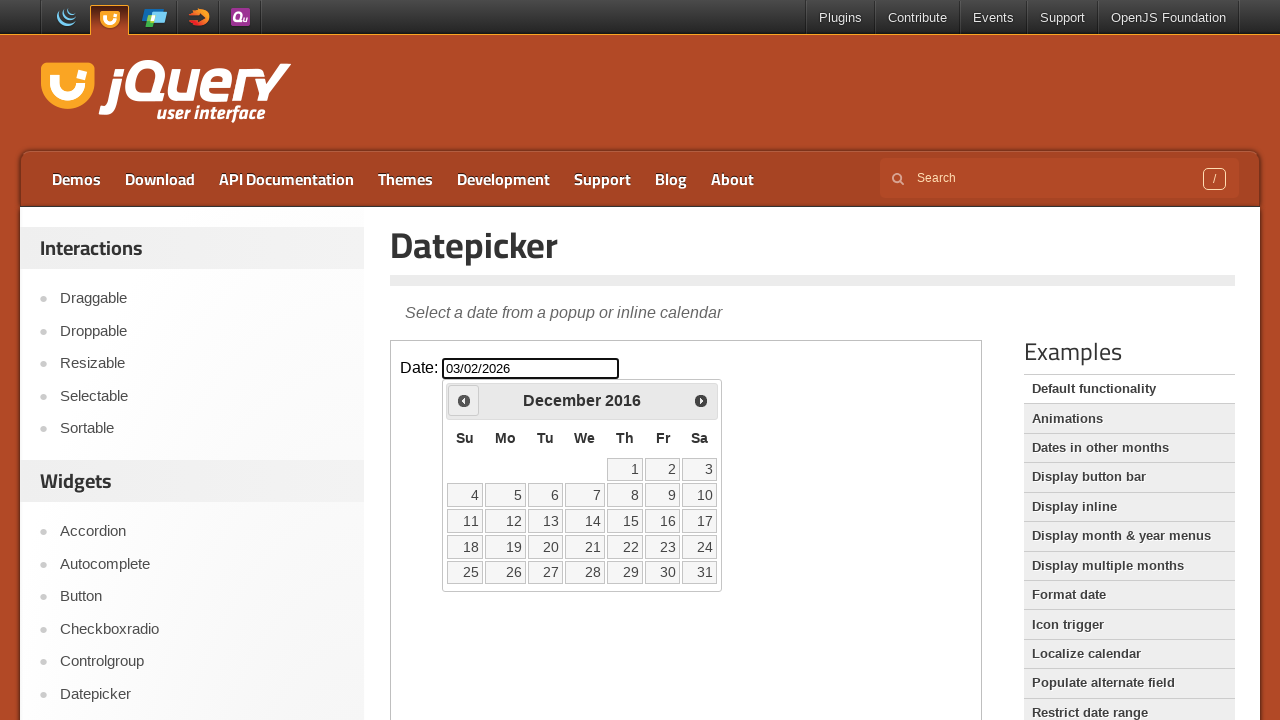

Clicked 'Prev' button to navigate to previous month at (464, 400) on .demo-frame >> internal:control=enter-frame >> xpath=//span[text()='Prev']
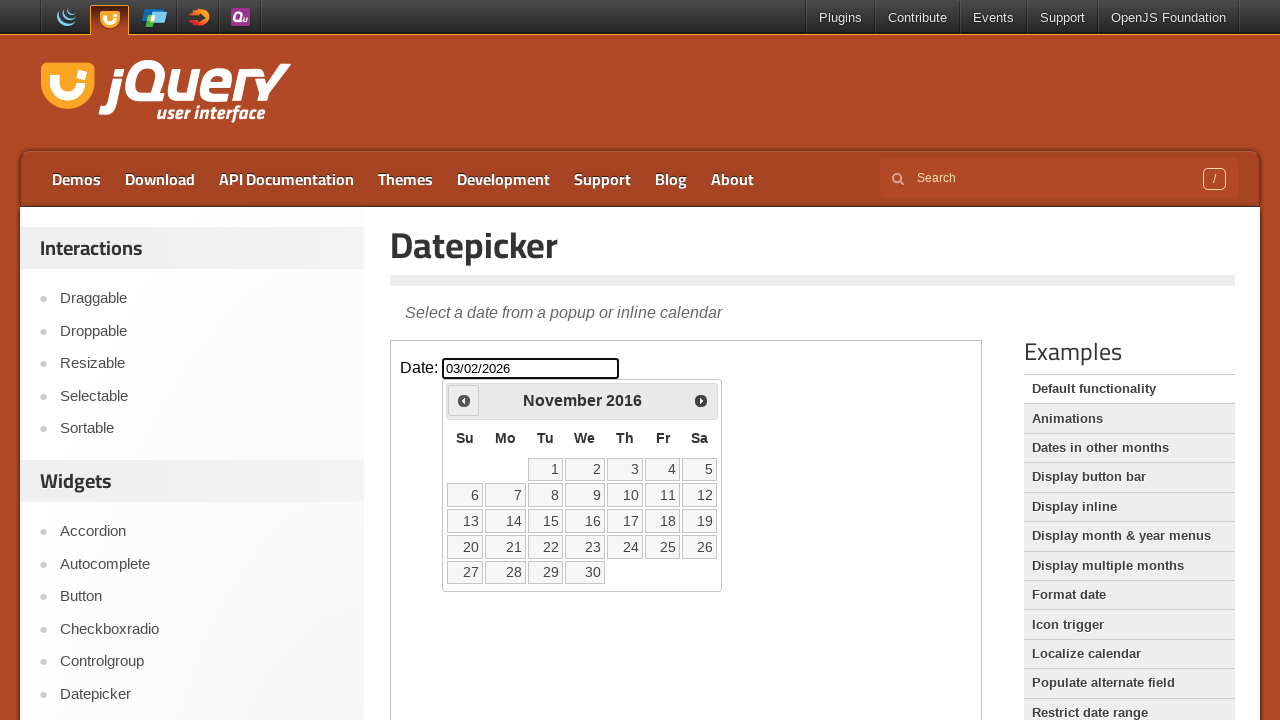

Retrieved current month and year: November 2016
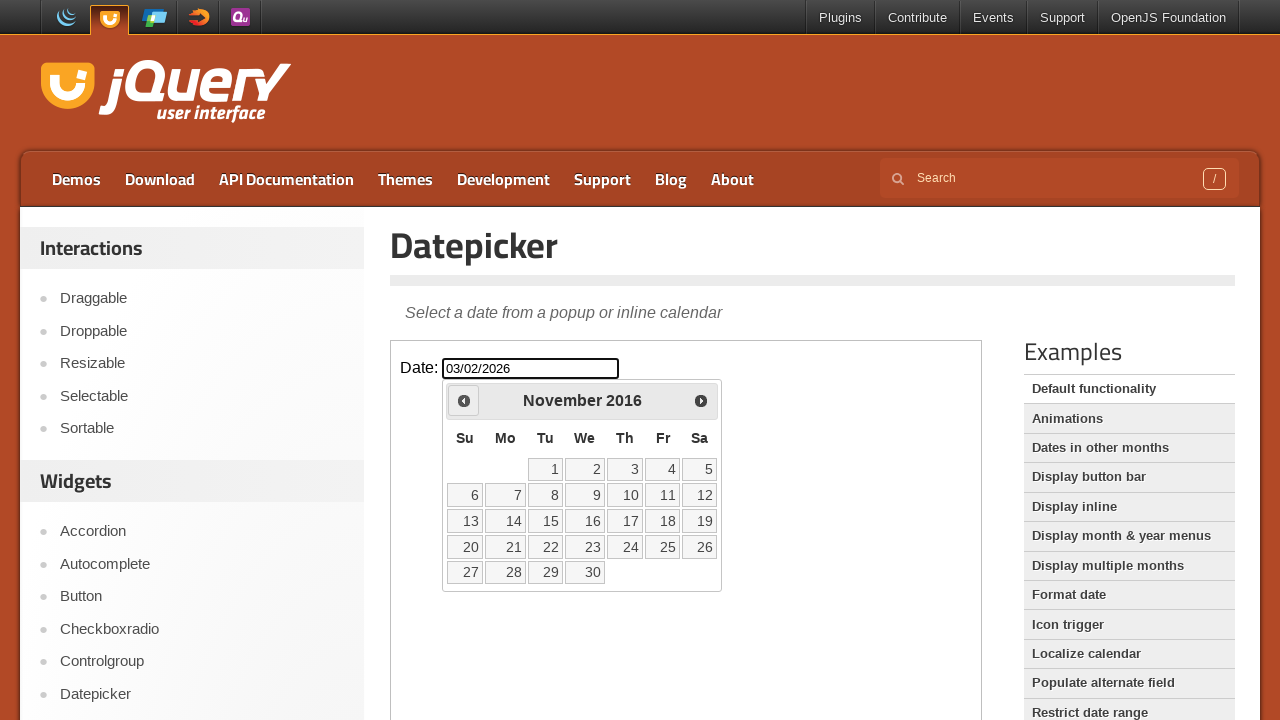

Clicked 'Prev' button to navigate to previous month at (464, 400) on .demo-frame >> internal:control=enter-frame >> xpath=//span[text()='Prev']
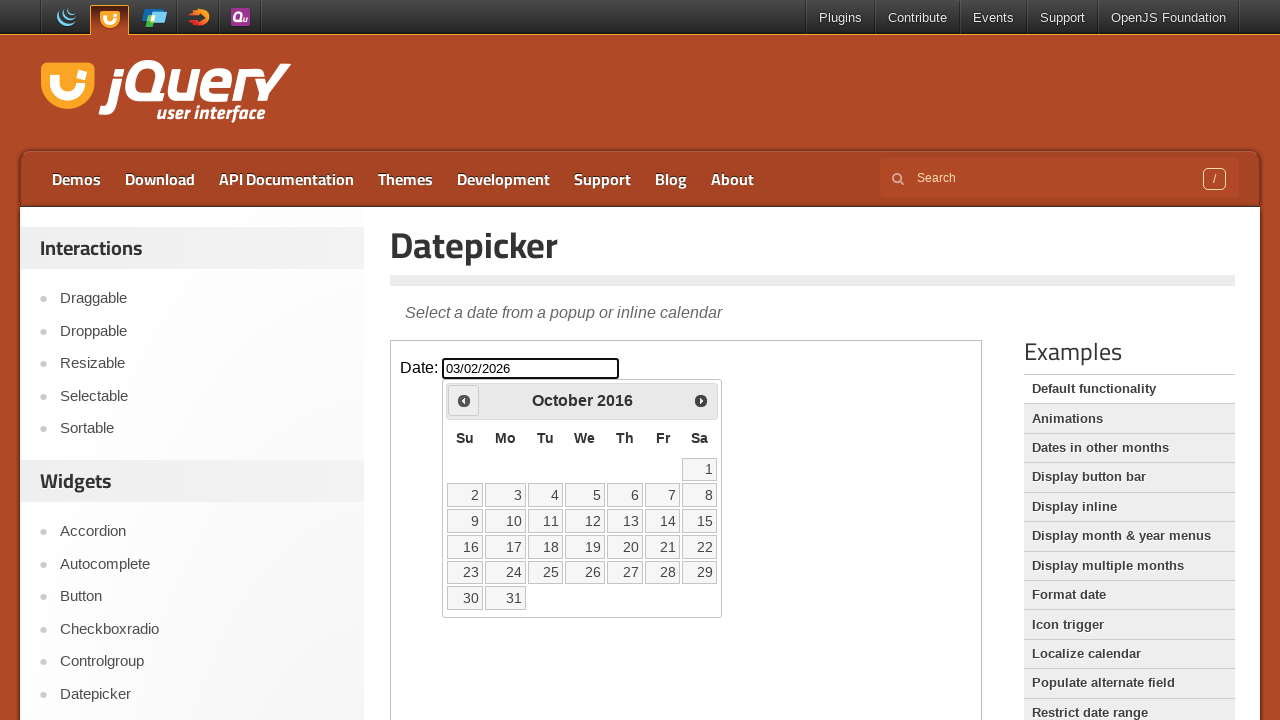

Retrieved current month and year: October 2016
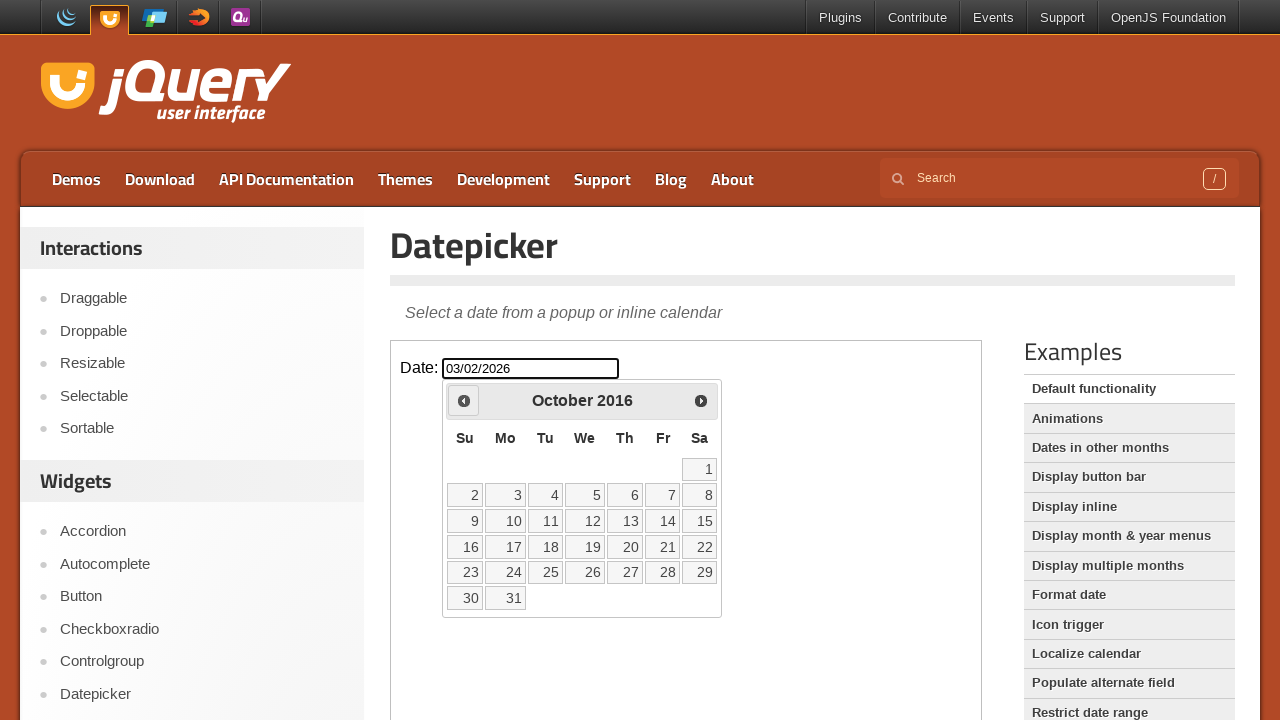

Clicked 'Prev' button to navigate to previous month at (464, 400) on .demo-frame >> internal:control=enter-frame >> xpath=//span[text()='Prev']
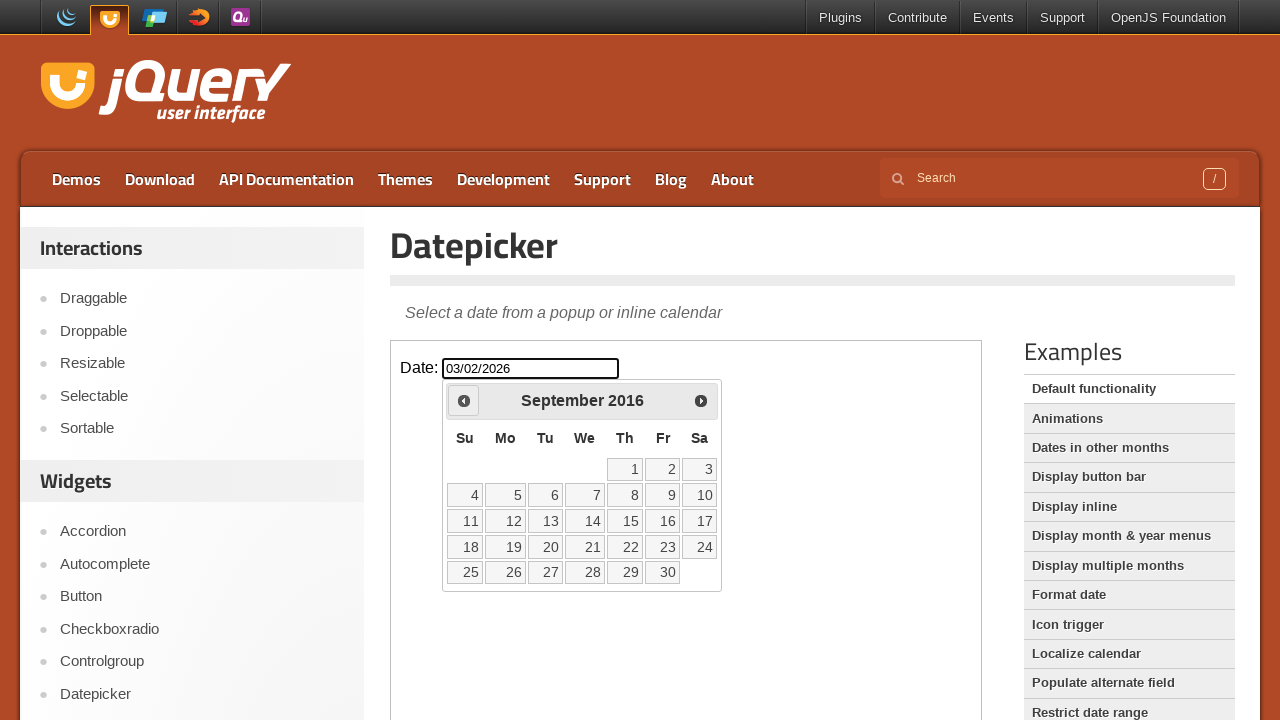

Retrieved current month and year: September 2016
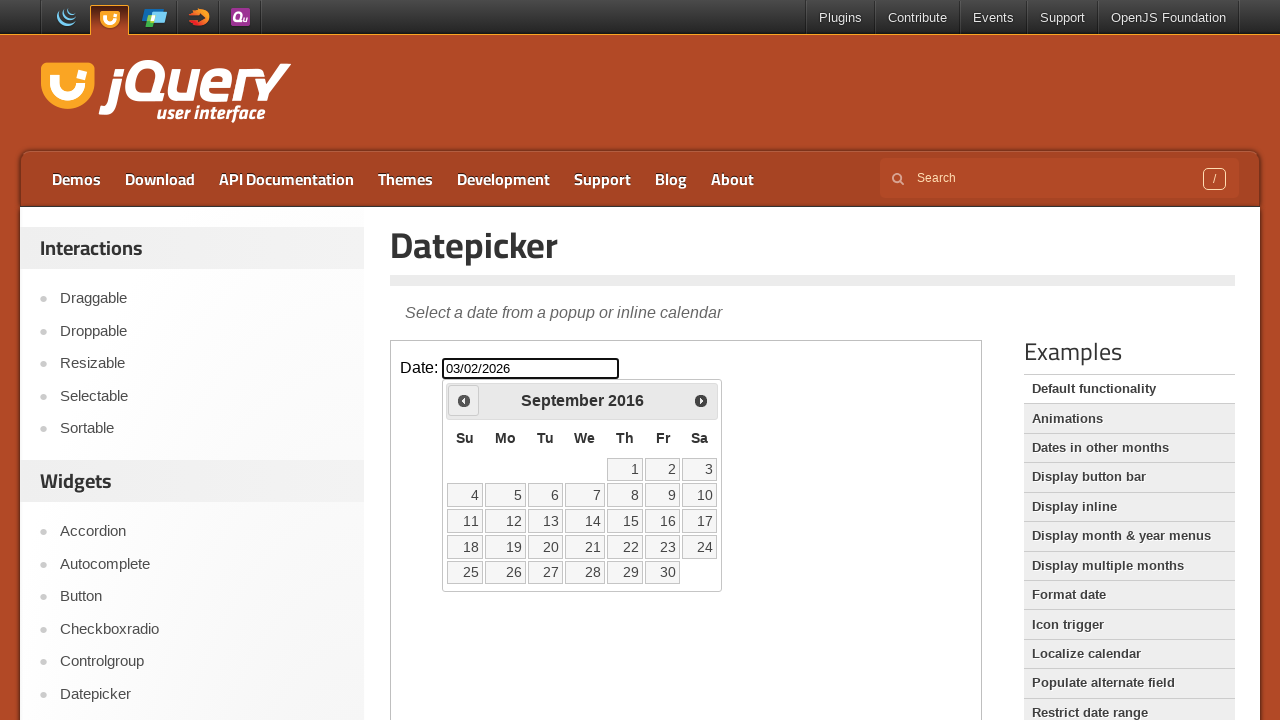

Clicked 'Prev' button to navigate to previous month at (464, 400) on .demo-frame >> internal:control=enter-frame >> xpath=//span[text()='Prev']
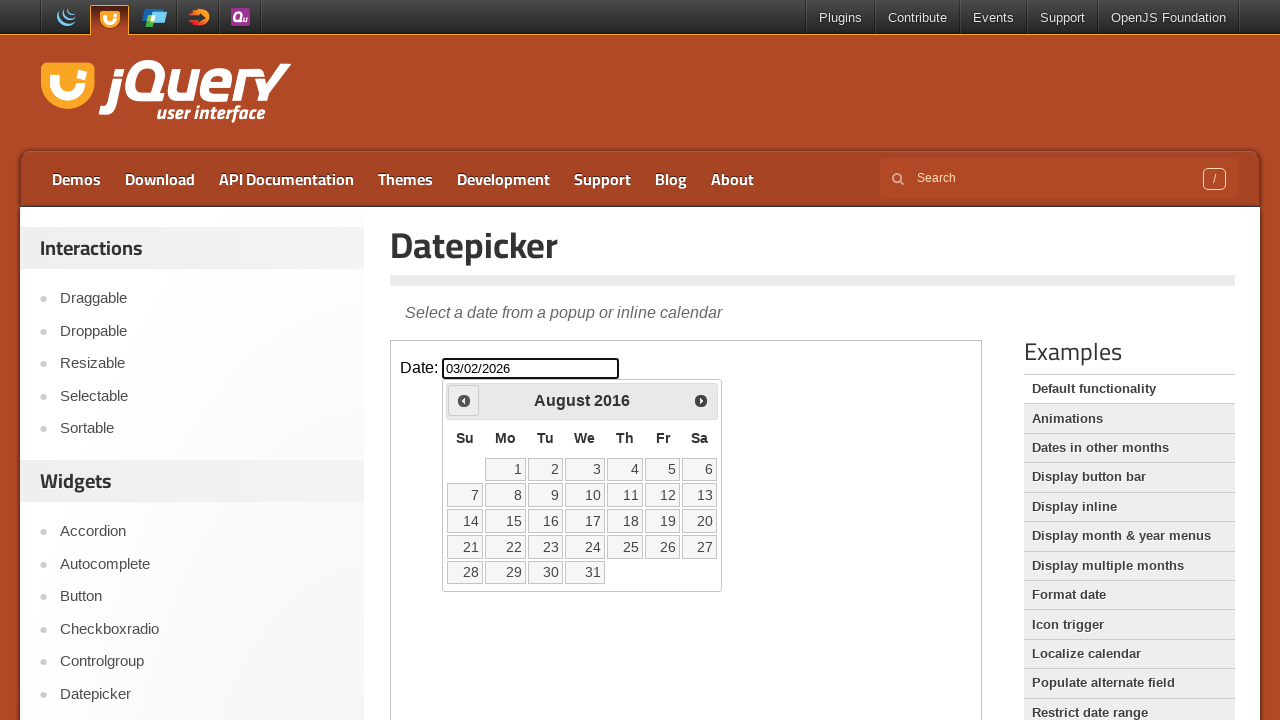

Retrieved current month and year: August 2016
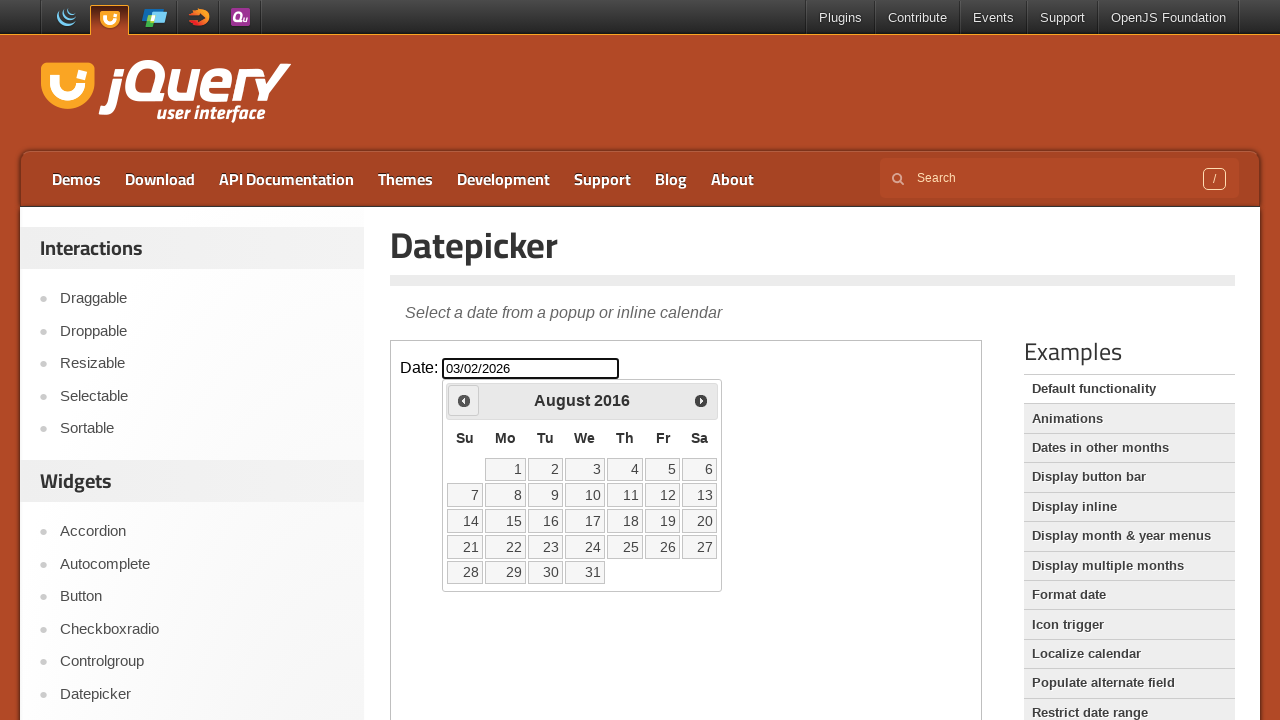

Clicked 'Prev' button to navigate to previous month at (464, 400) on .demo-frame >> internal:control=enter-frame >> xpath=//span[text()='Prev']
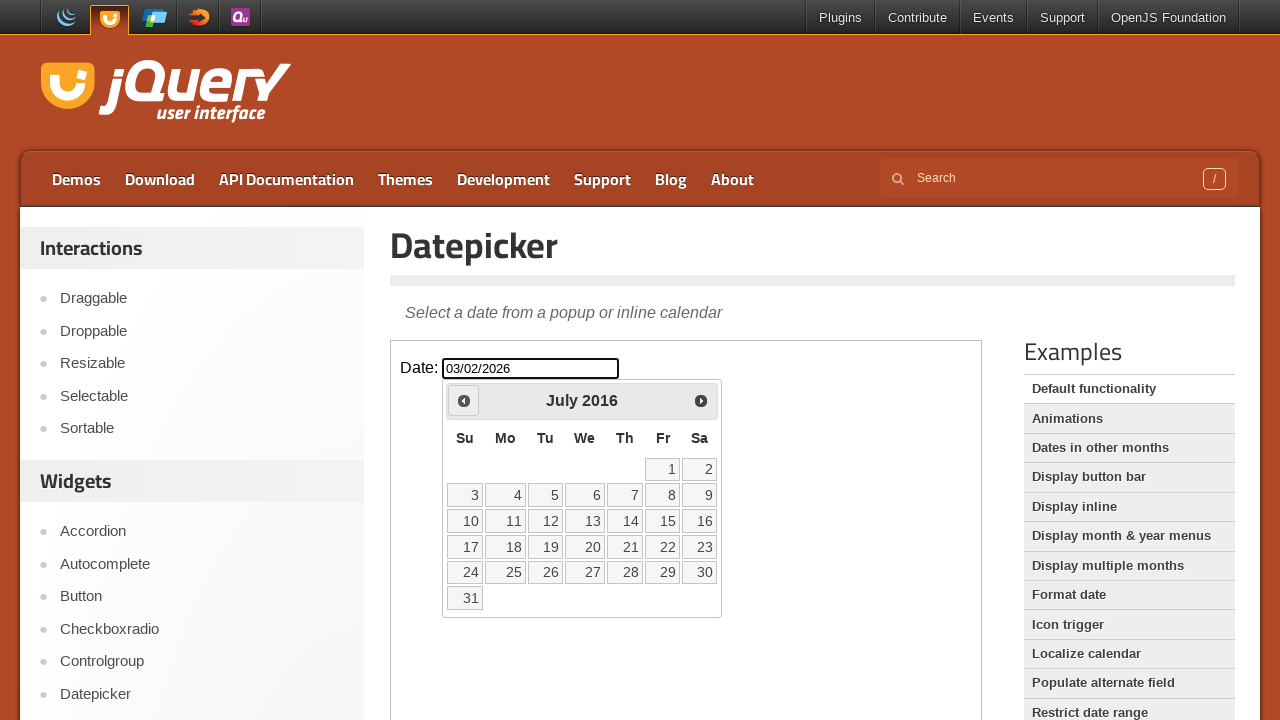

Retrieved current month and year: July 2016
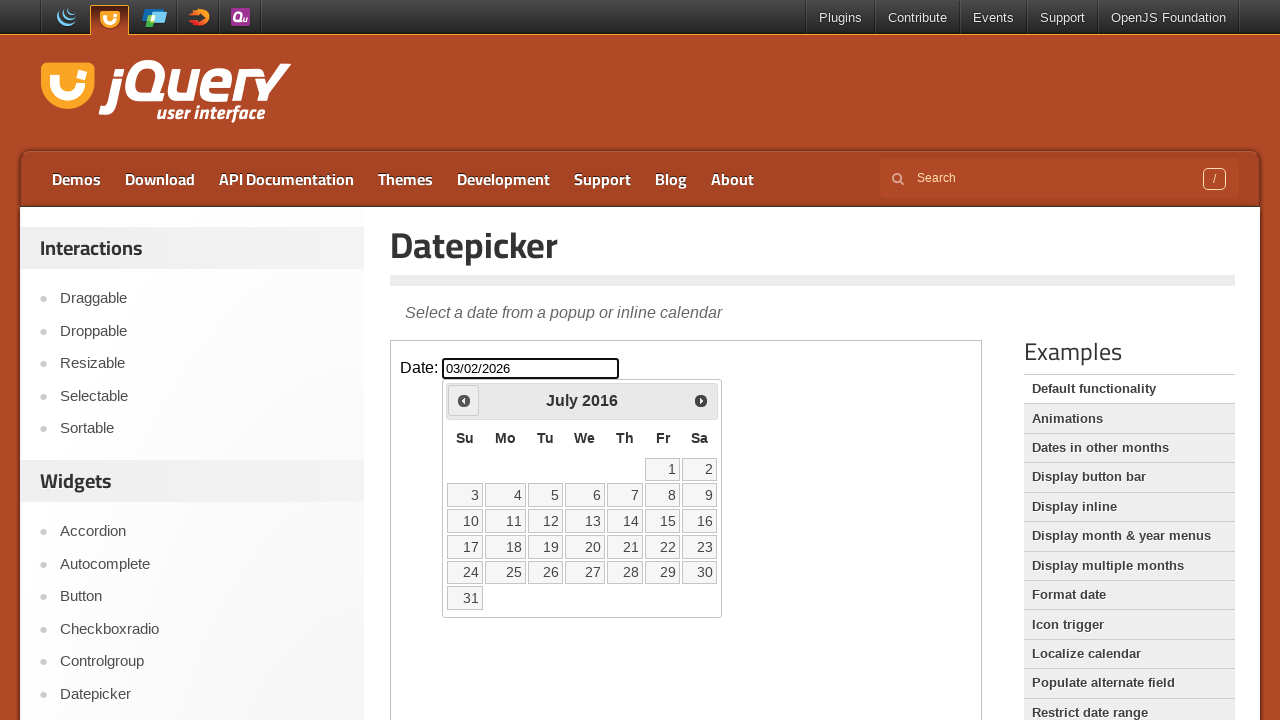

Clicked 'Prev' button to navigate to previous month at (464, 400) on .demo-frame >> internal:control=enter-frame >> xpath=//span[text()='Prev']
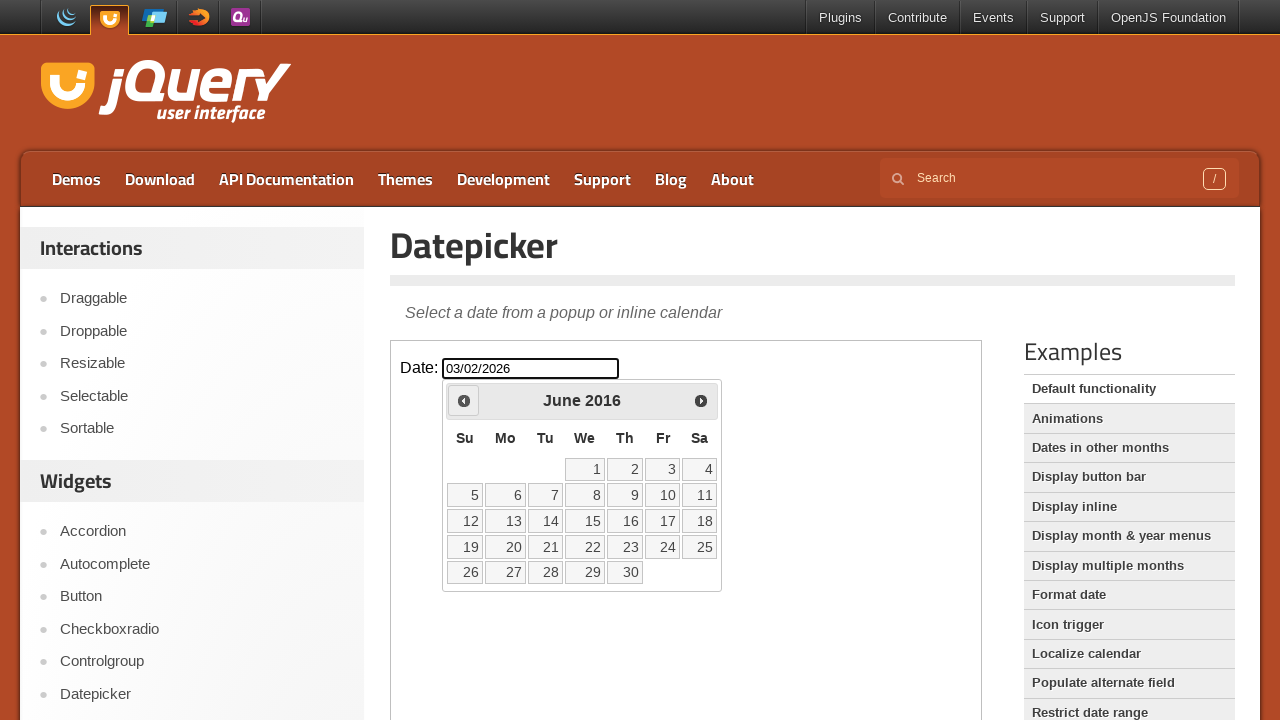

Retrieved current month and year: June 2016
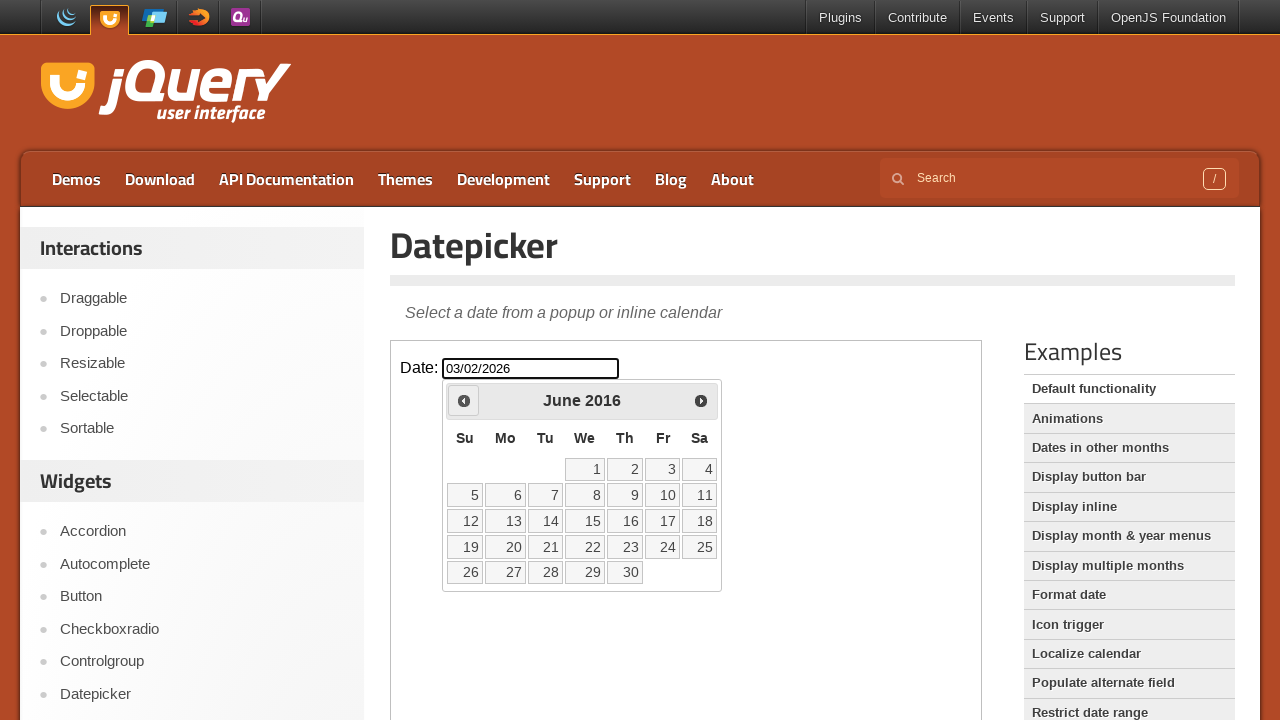

Clicked 'Prev' button to navigate to previous month at (464, 400) on .demo-frame >> internal:control=enter-frame >> xpath=//span[text()='Prev']
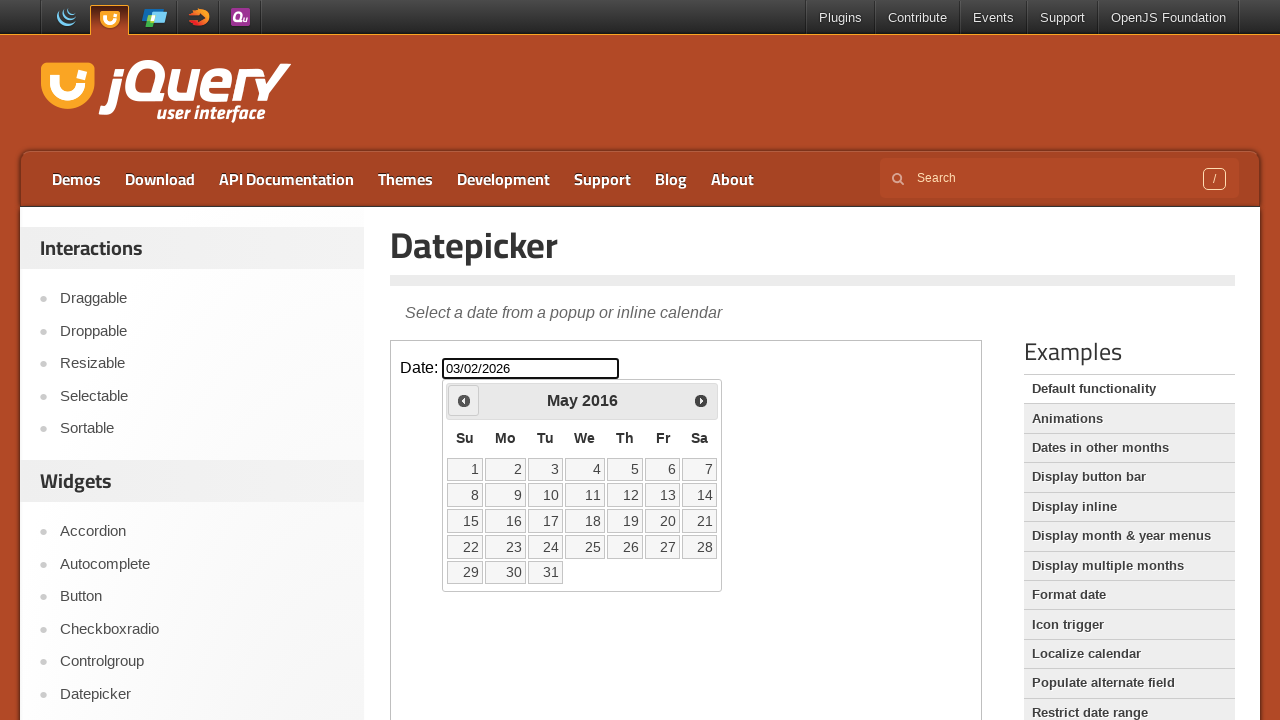

Retrieved current month and year: May 2016
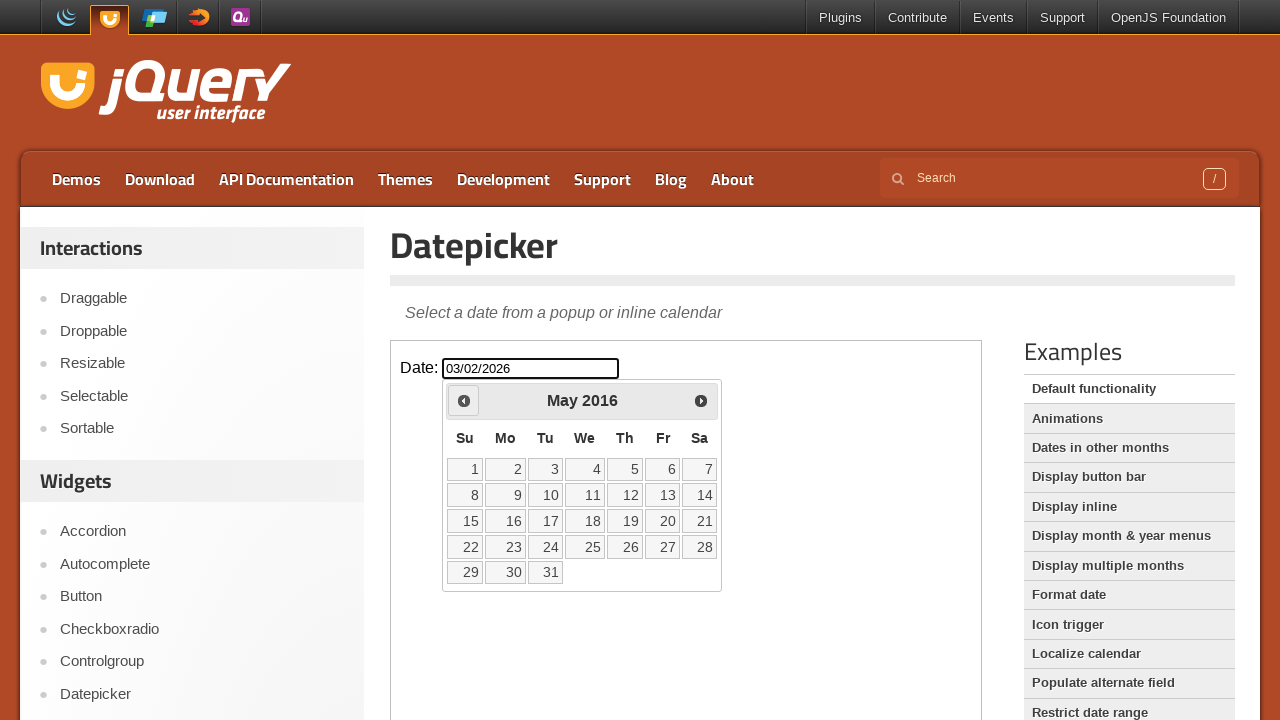

Clicked 'Prev' button to navigate to previous month at (464, 400) on .demo-frame >> internal:control=enter-frame >> xpath=//span[text()='Prev']
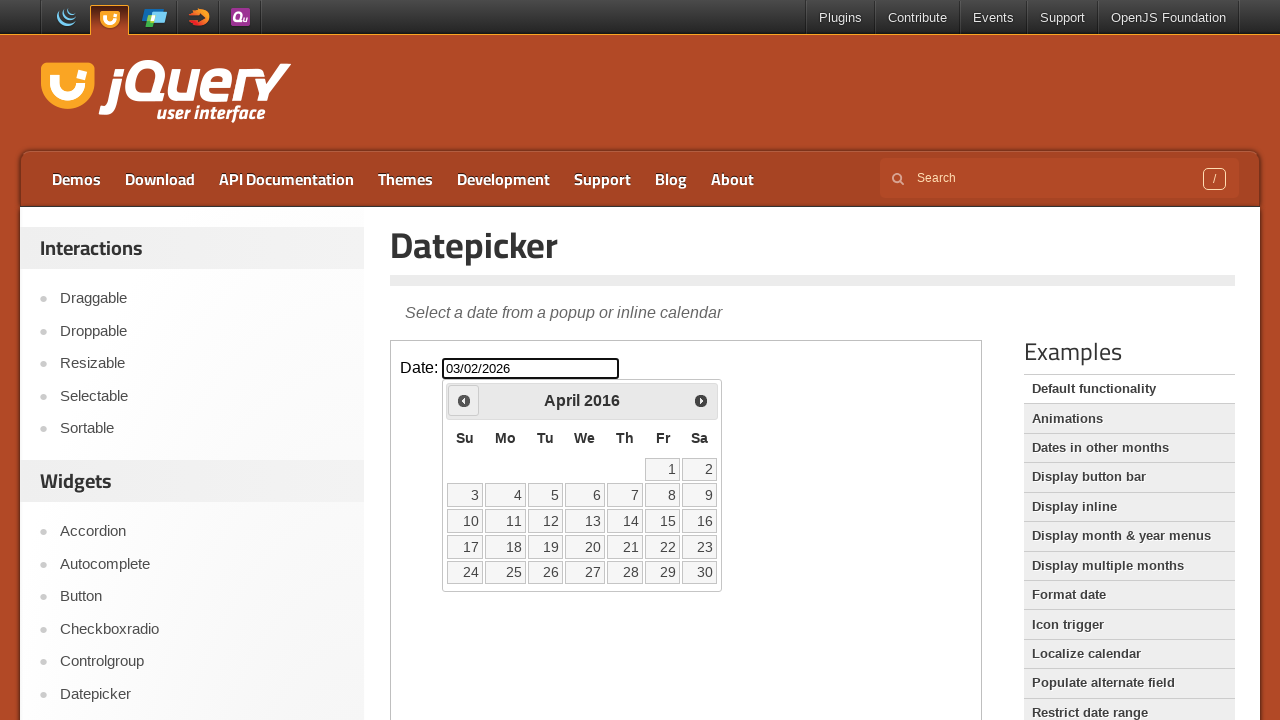

Retrieved current month and year: April 2016
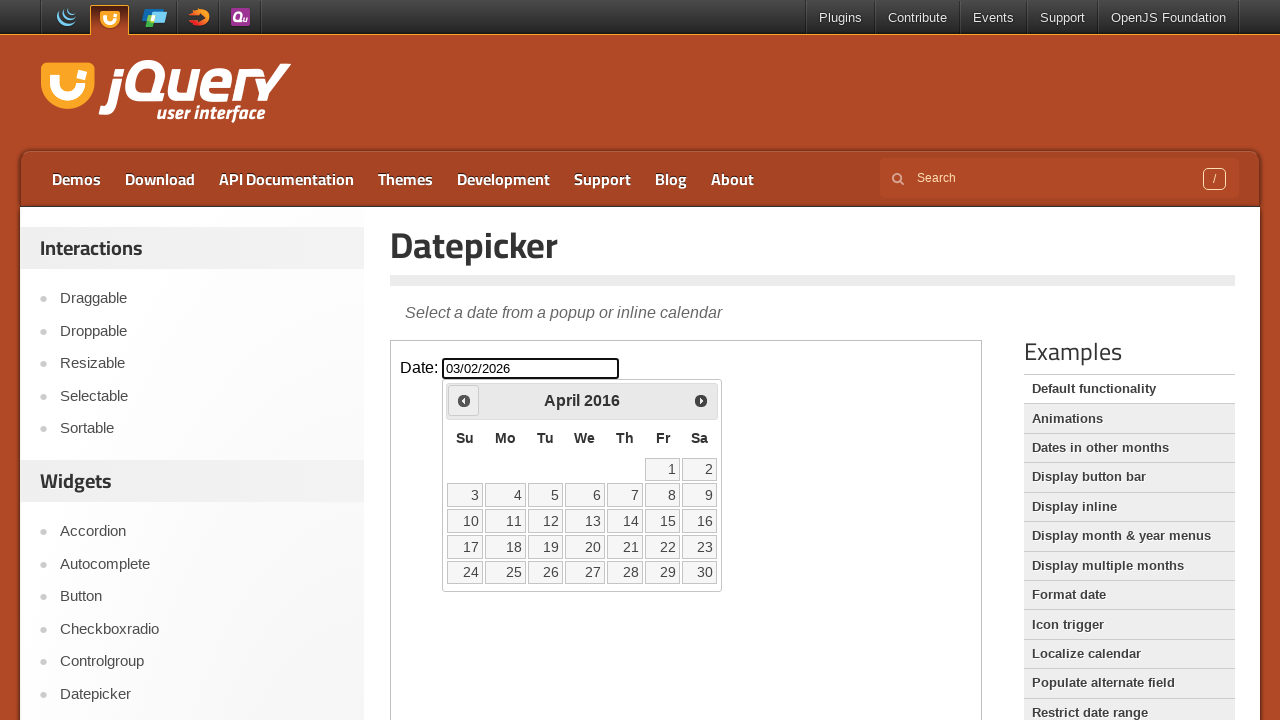

Clicked 'Prev' button to navigate to previous month at (464, 400) on .demo-frame >> internal:control=enter-frame >> xpath=//span[text()='Prev']
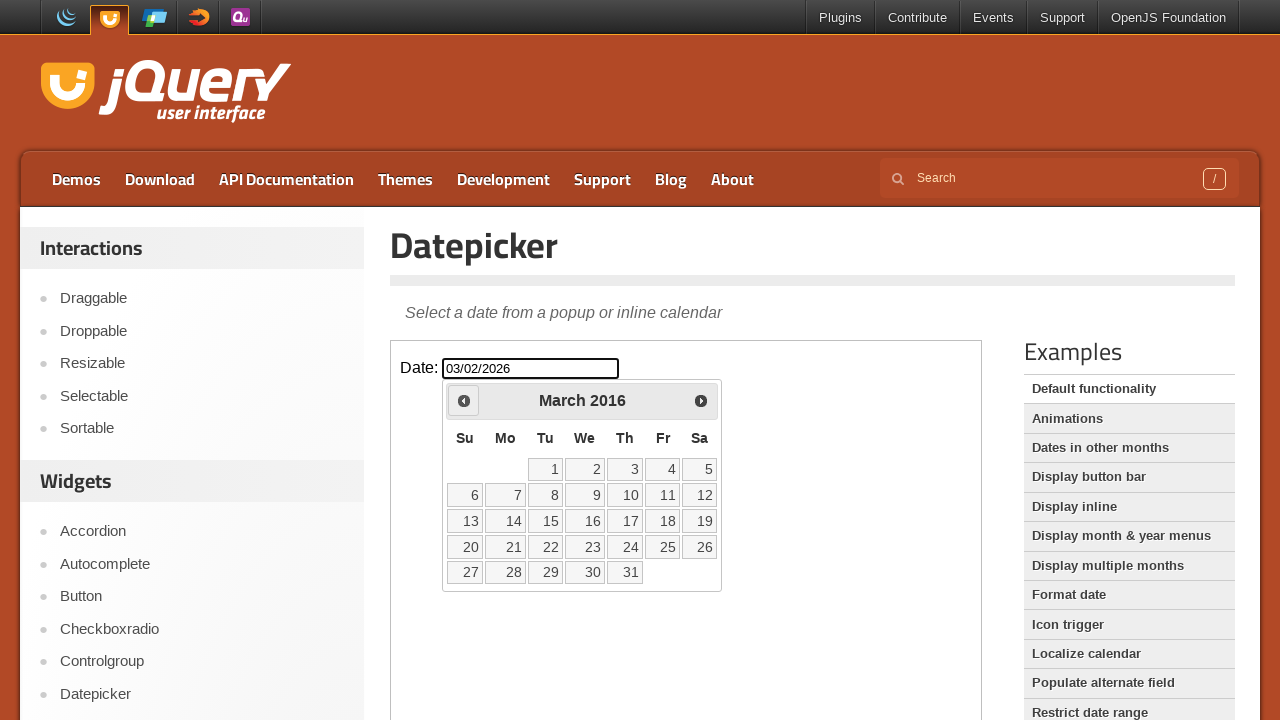

Retrieved current month and year: March 2016
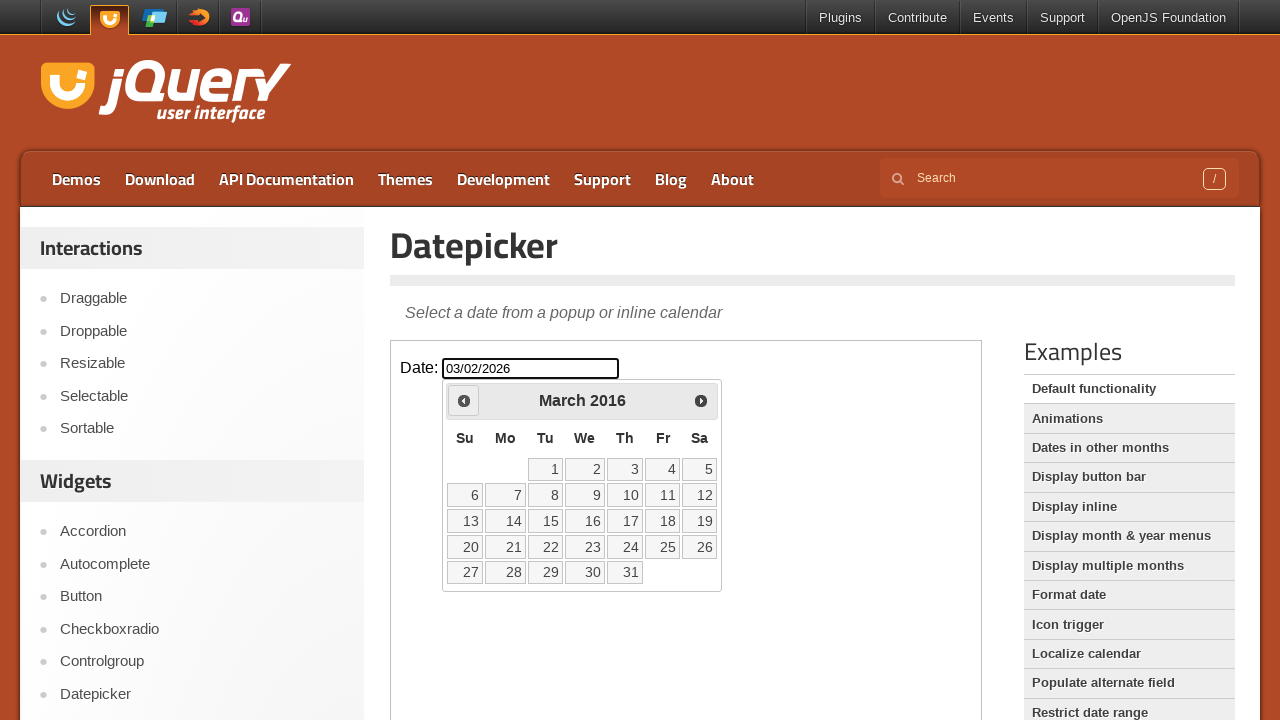

Clicked 'Prev' button to navigate to previous month at (464, 400) on .demo-frame >> internal:control=enter-frame >> xpath=//span[text()='Prev']
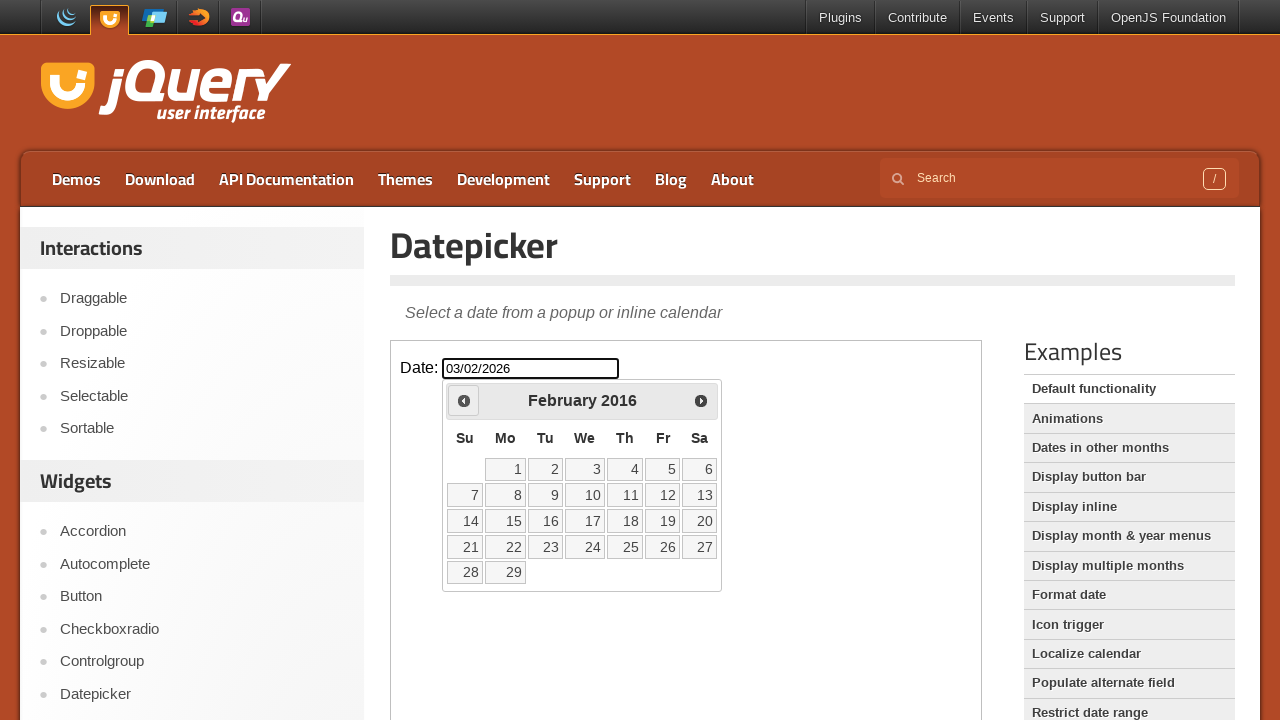

Retrieved current month and year: February 2016
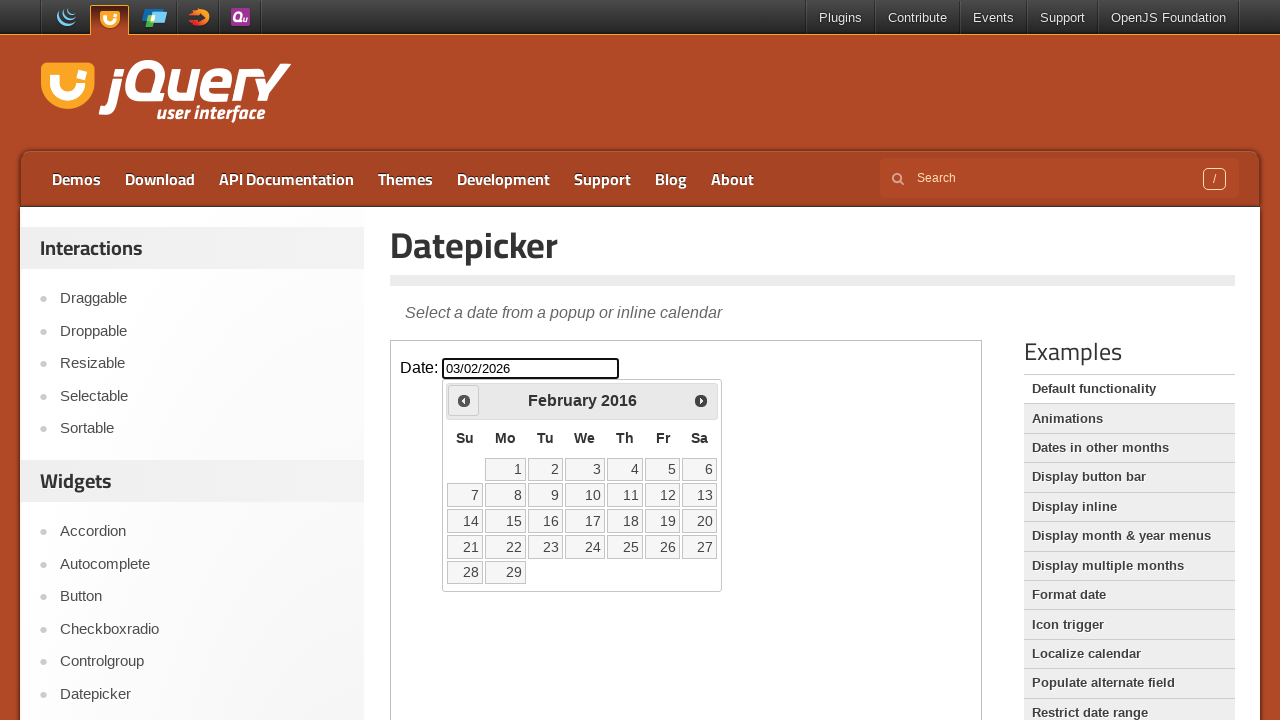

Clicked 'Prev' button to navigate to previous month at (464, 400) on .demo-frame >> internal:control=enter-frame >> xpath=//span[text()='Prev']
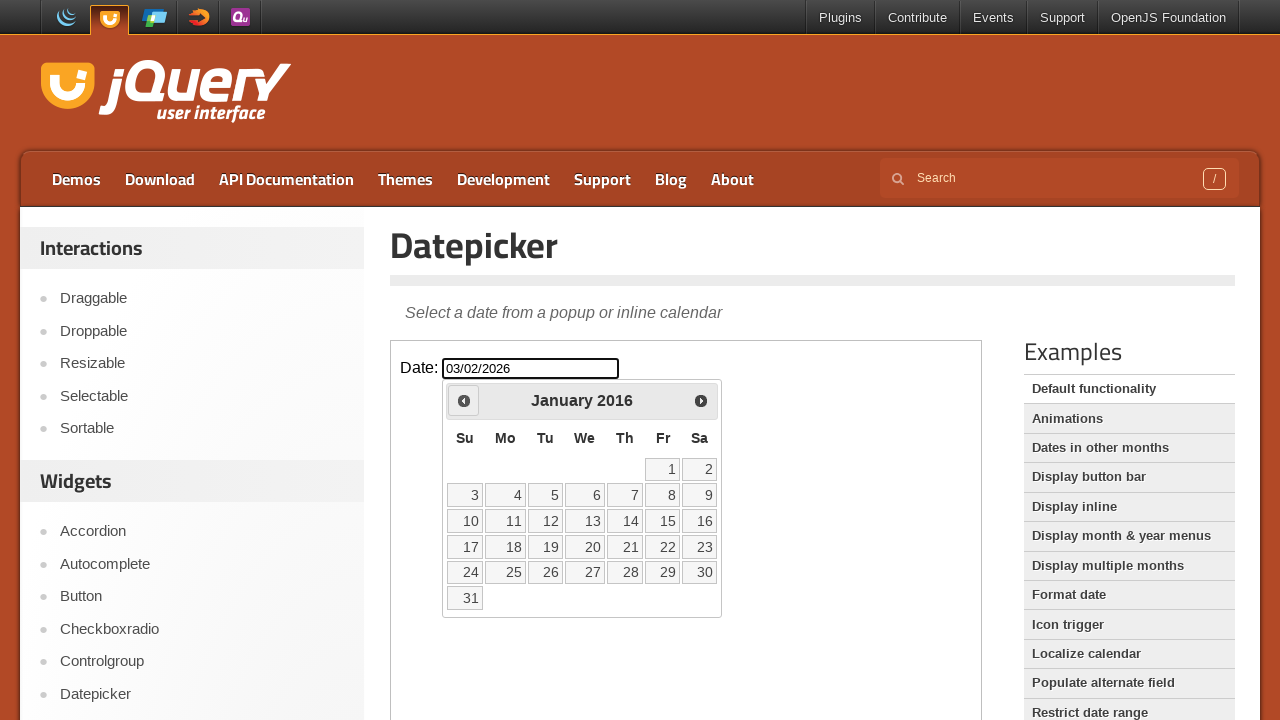

Retrieved current month and year: January 2016
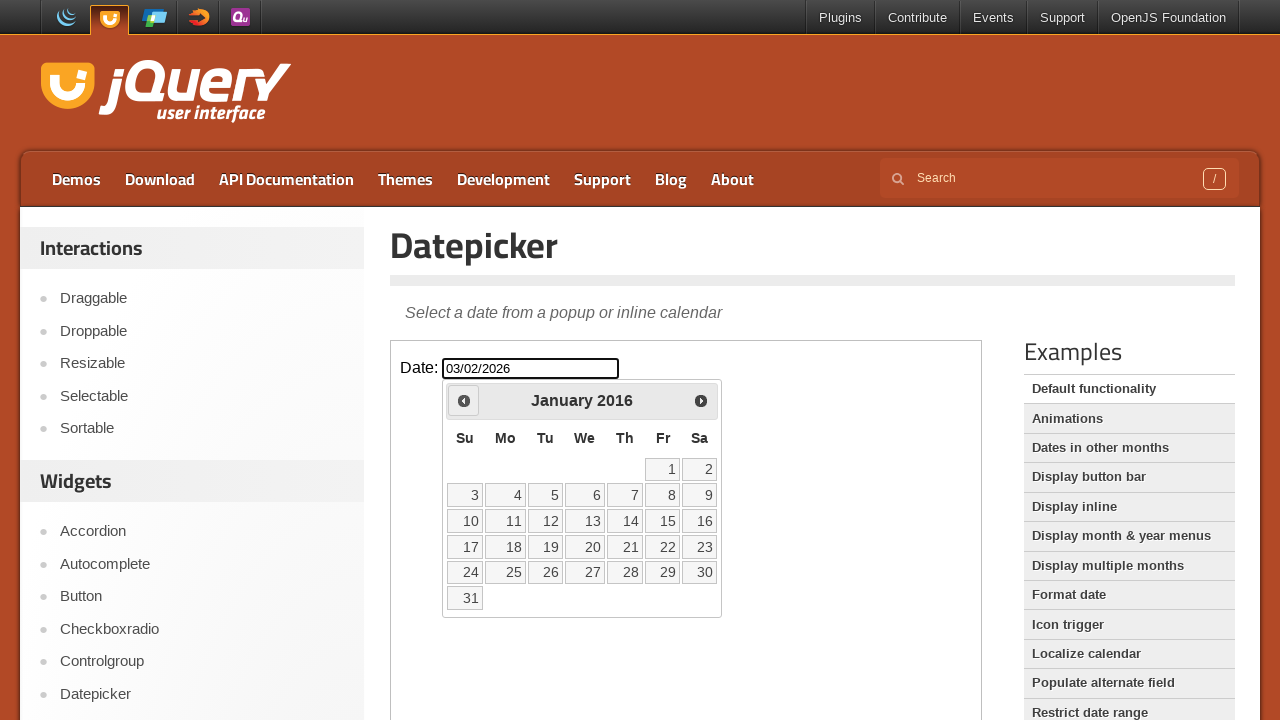

Clicked 'Prev' button to navigate to previous month at (464, 400) on .demo-frame >> internal:control=enter-frame >> xpath=//span[text()='Prev']
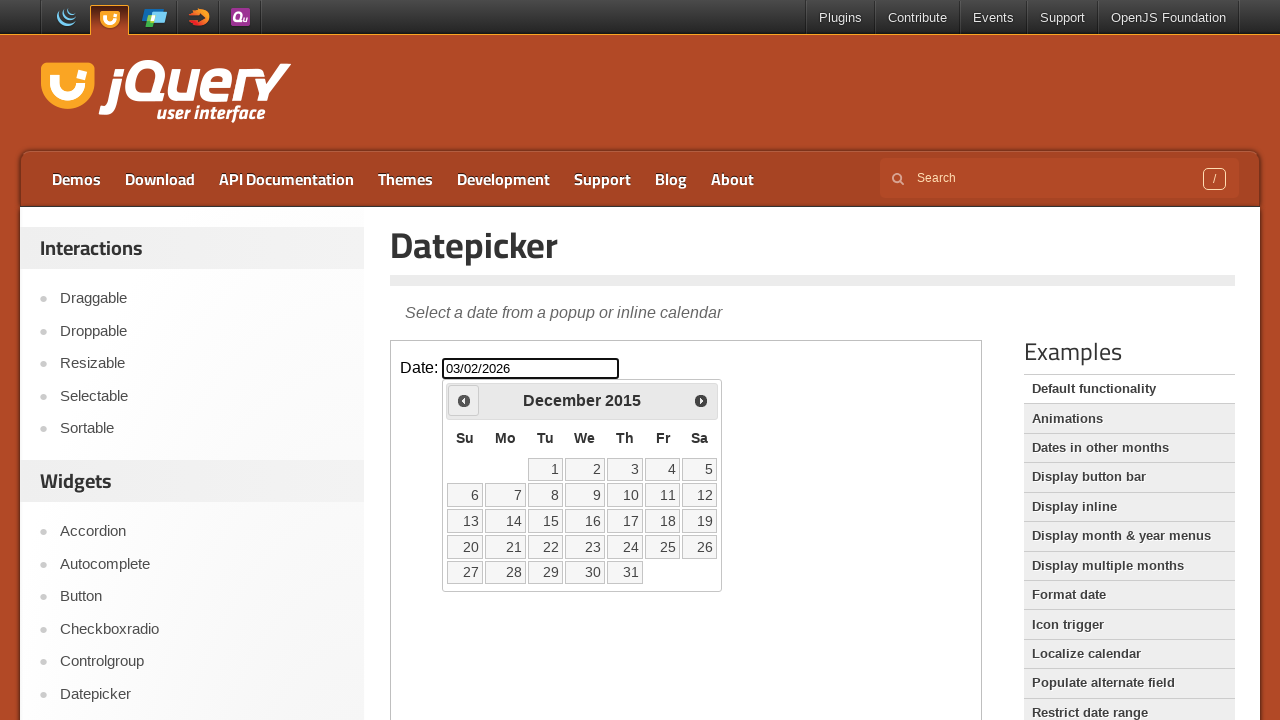

Retrieved current month and year: December 2015
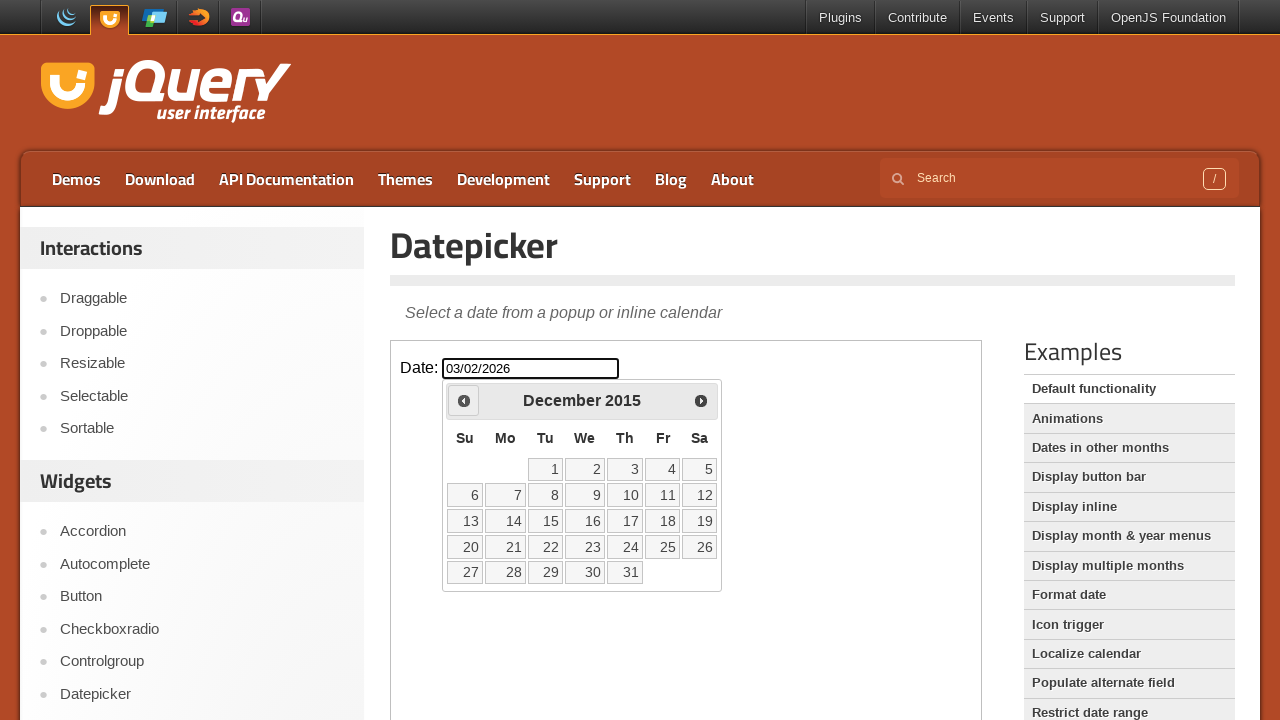

Clicked 'Prev' button to navigate to previous month at (464, 400) on .demo-frame >> internal:control=enter-frame >> xpath=//span[text()='Prev']
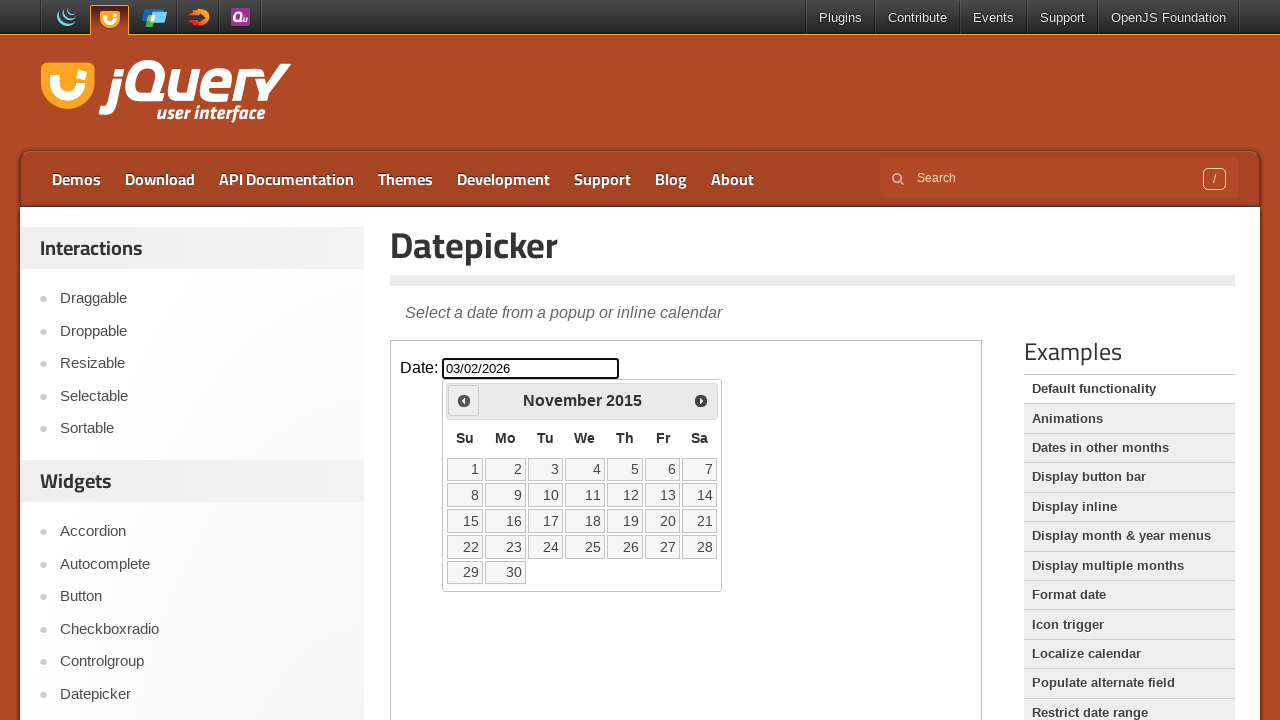

Retrieved current month and year: November 2015
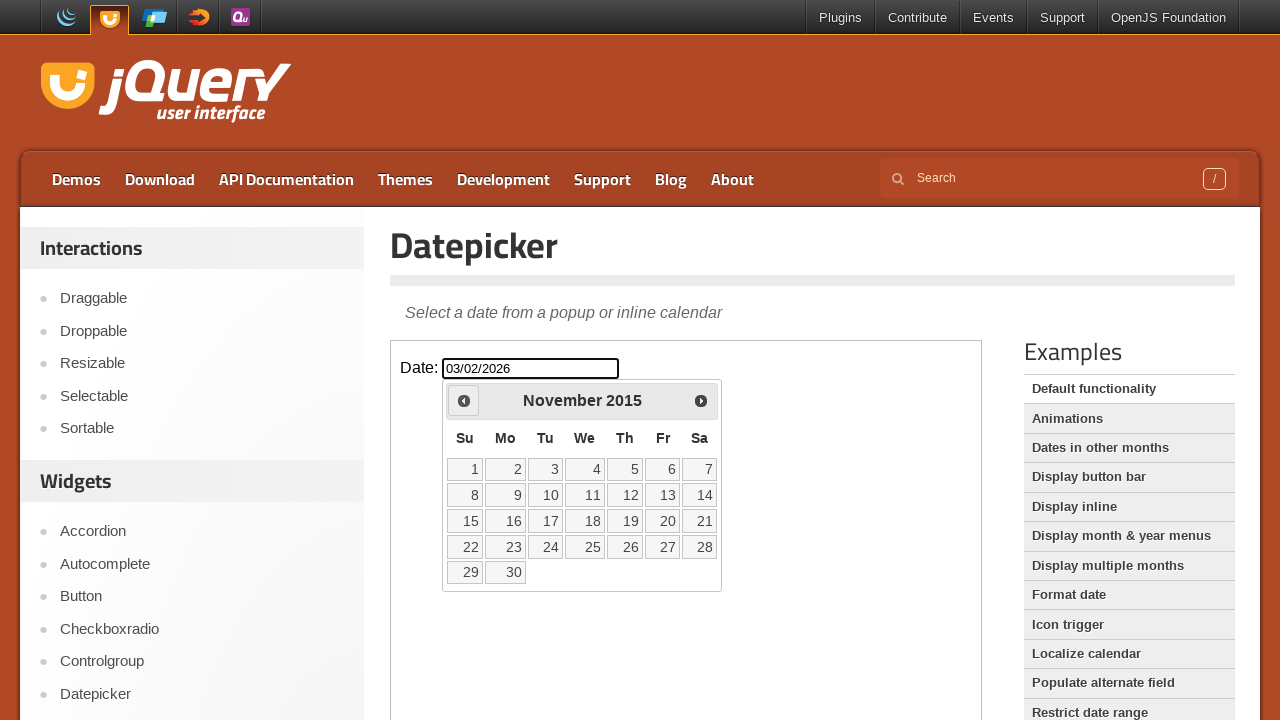

Clicked 'Prev' button to navigate to previous month at (464, 400) on .demo-frame >> internal:control=enter-frame >> xpath=//span[text()='Prev']
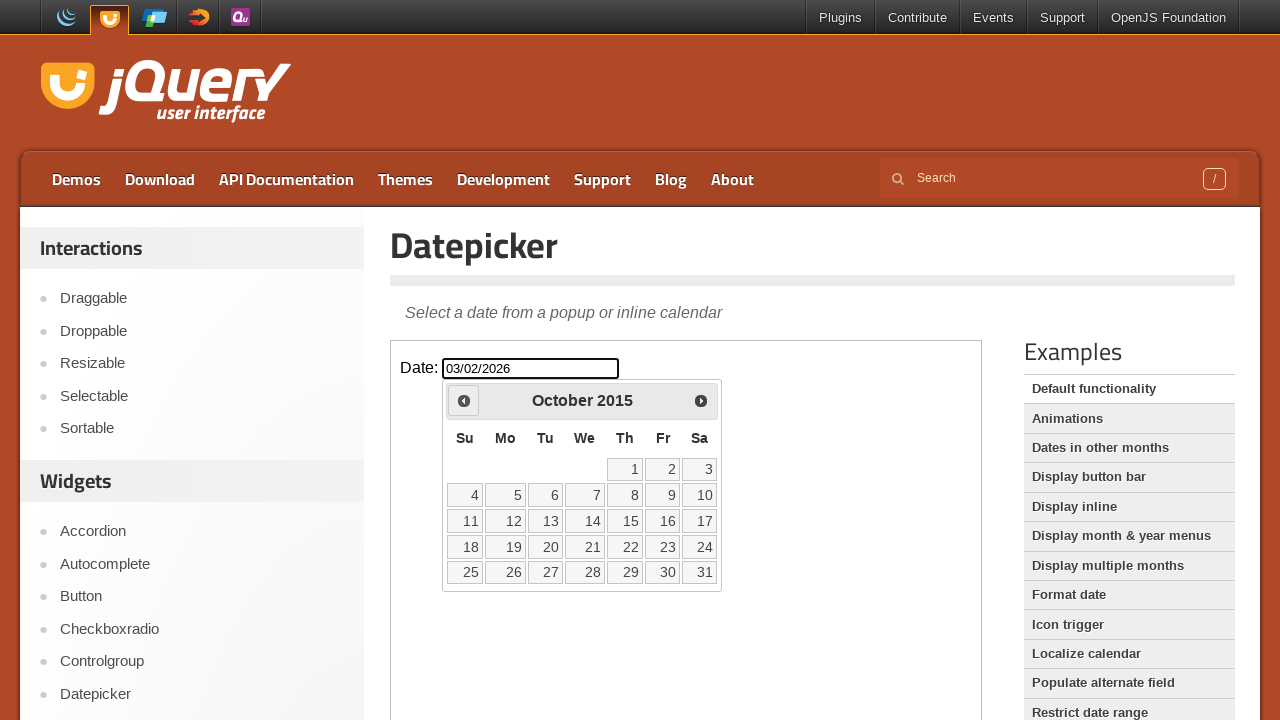

Retrieved current month and year: October 2015
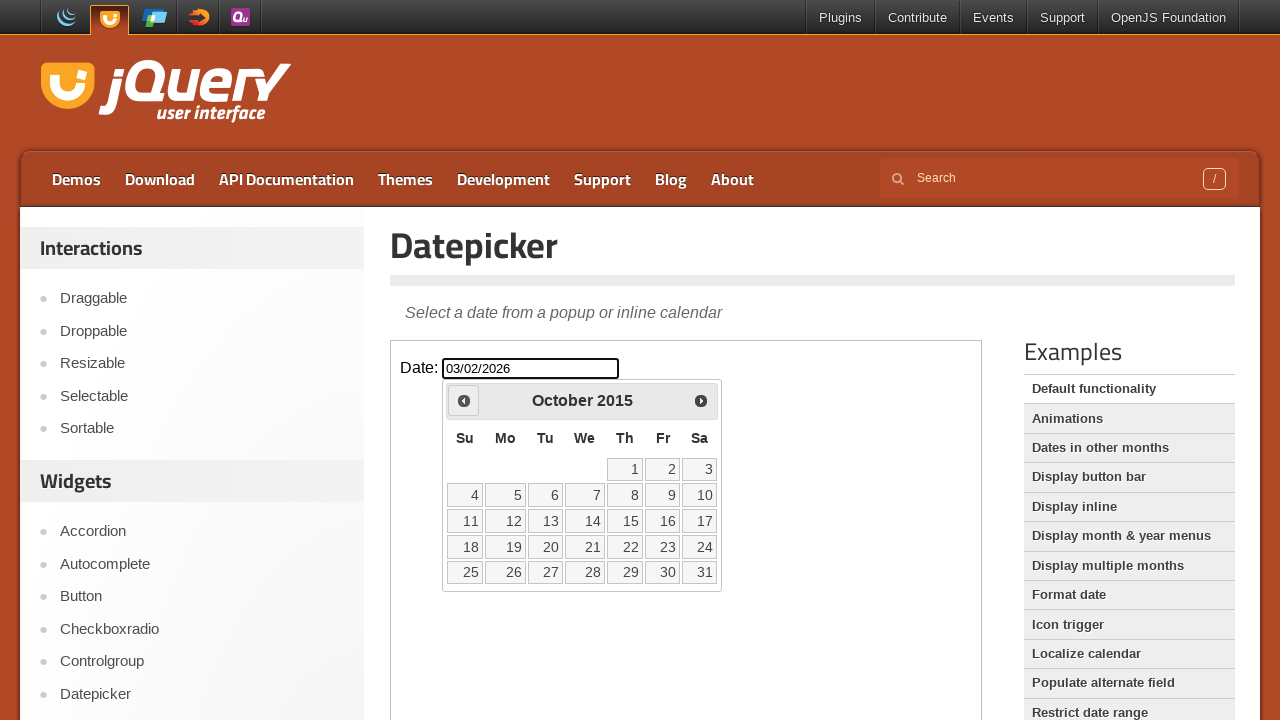

Clicked 'Prev' button to navigate to previous month at (464, 400) on .demo-frame >> internal:control=enter-frame >> xpath=//span[text()='Prev']
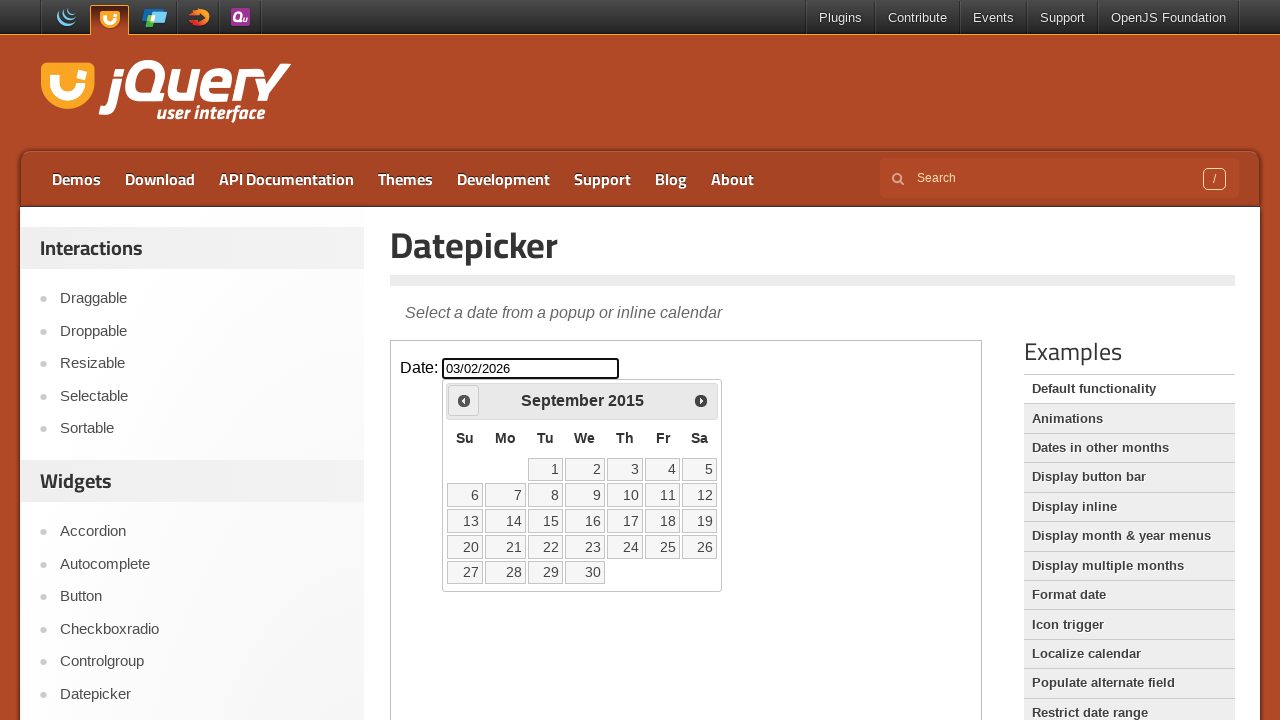

Retrieved current month and year: September 2015
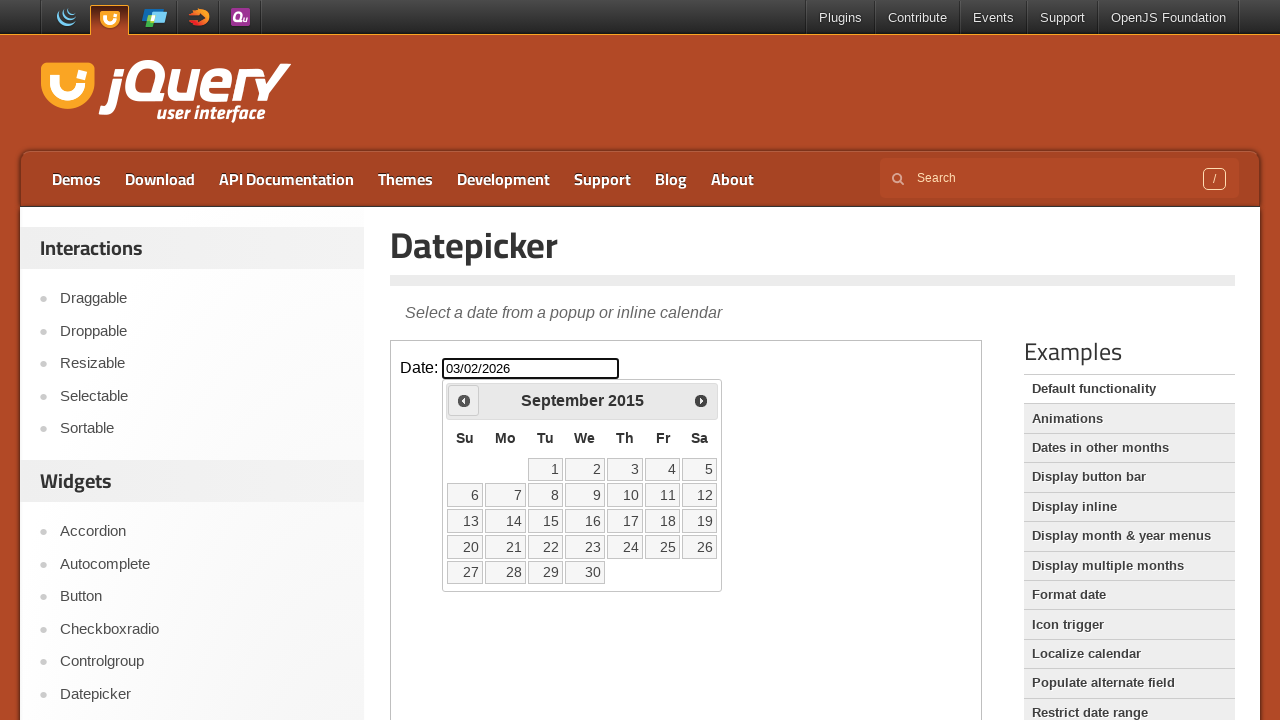

Clicked 'Prev' button to navigate to previous month at (464, 400) on .demo-frame >> internal:control=enter-frame >> xpath=//span[text()='Prev']
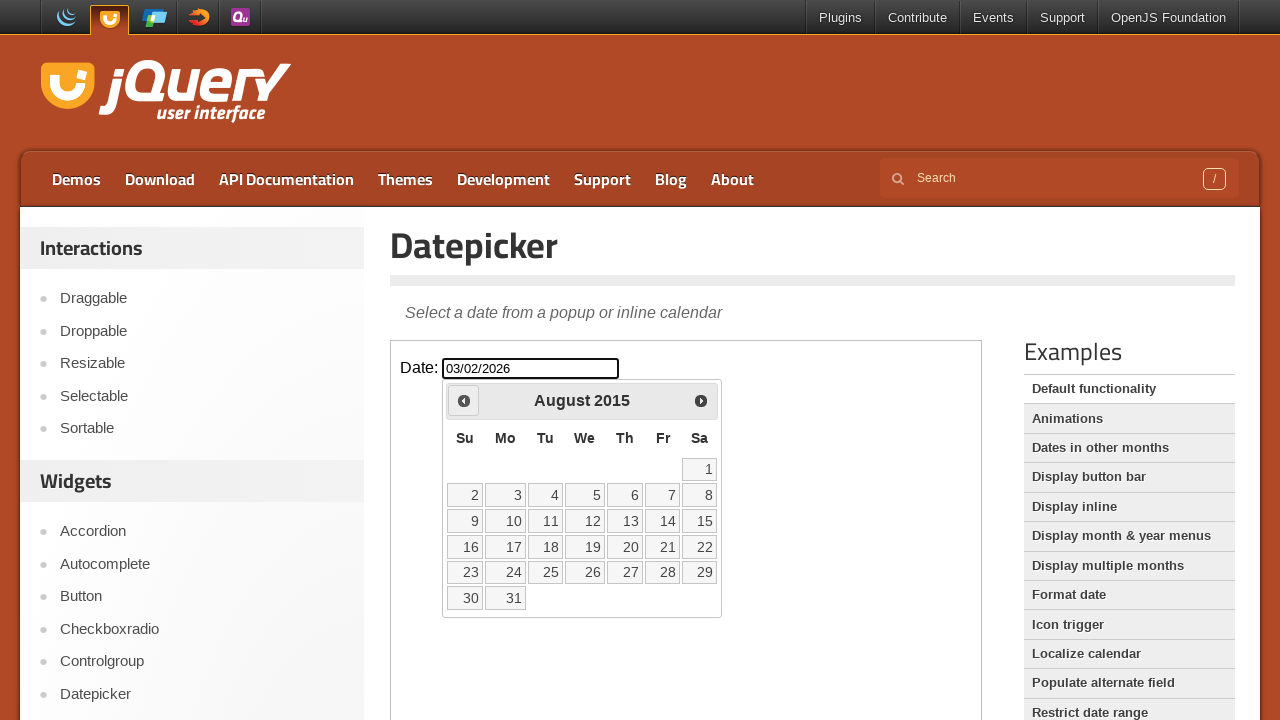

Retrieved current month and year: August 2015
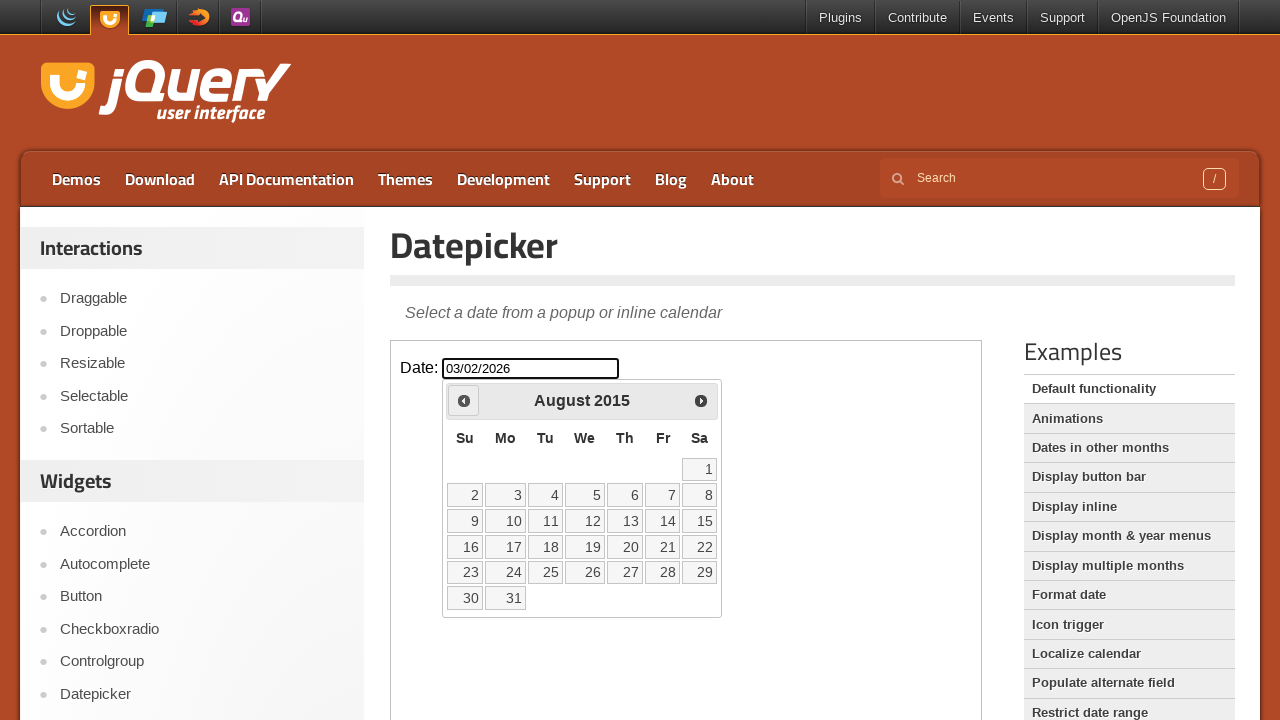

Clicked 'Prev' button to navigate to previous month at (464, 400) on .demo-frame >> internal:control=enter-frame >> xpath=//span[text()='Prev']
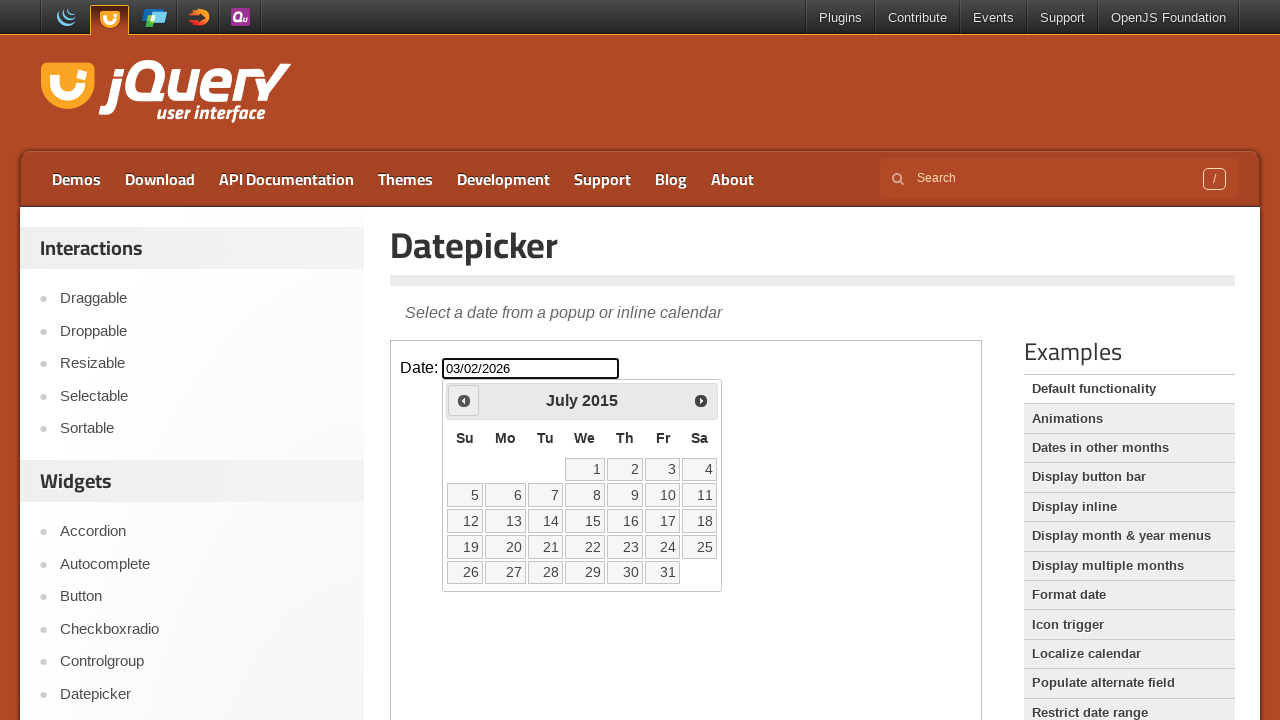

Retrieved current month and year: July 2015
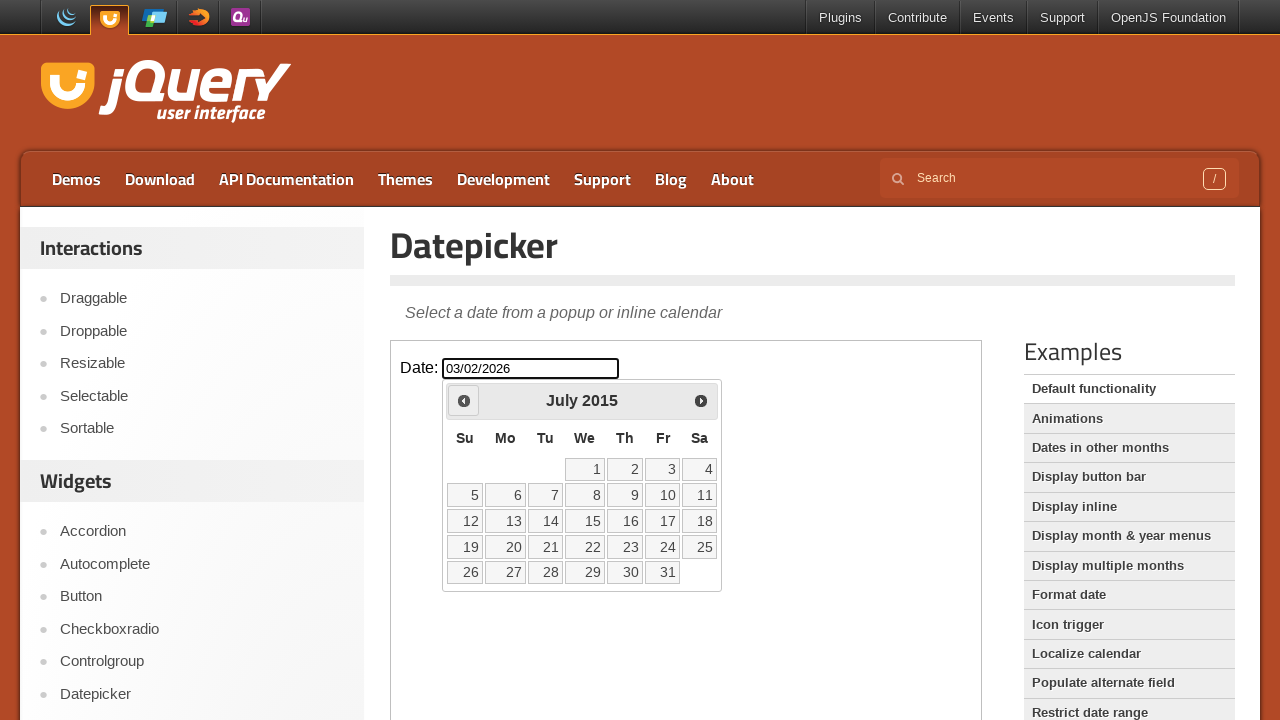

Clicked 'Prev' button to navigate to previous month at (464, 400) on .demo-frame >> internal:control=enter-frame >> xpath=//span[text()='Prev']
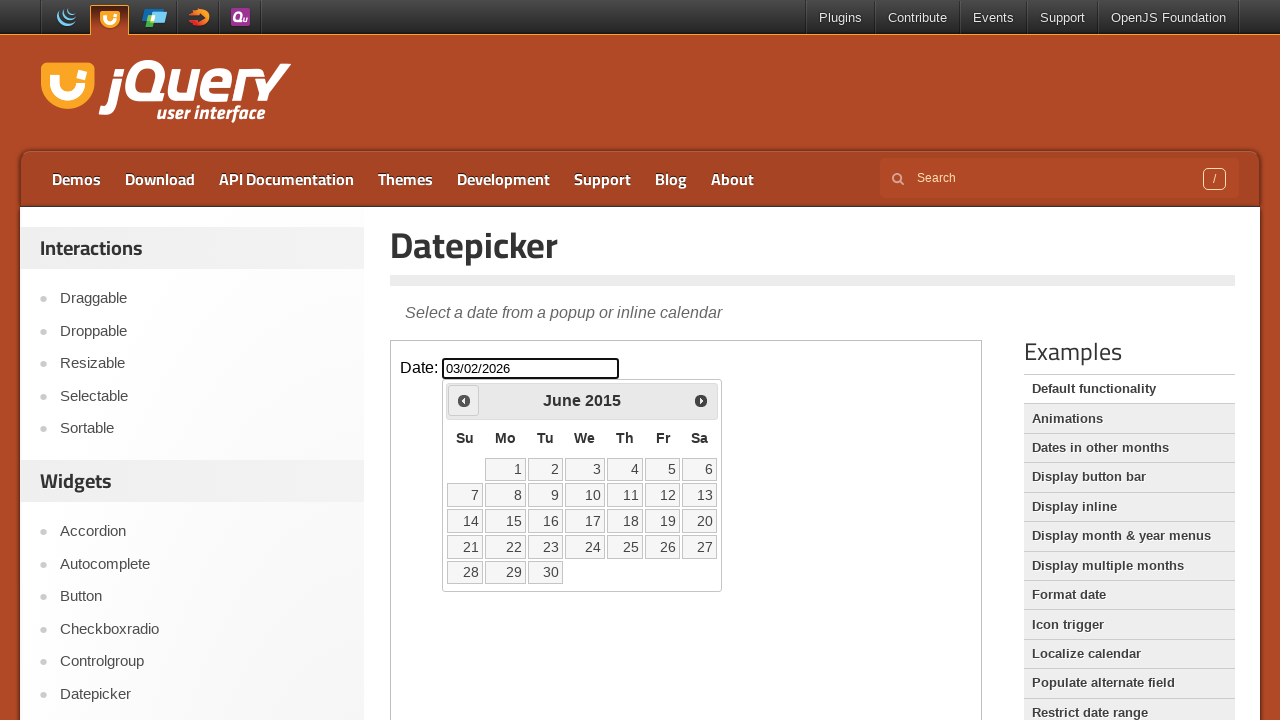

Retrieved current month and year: June 2015
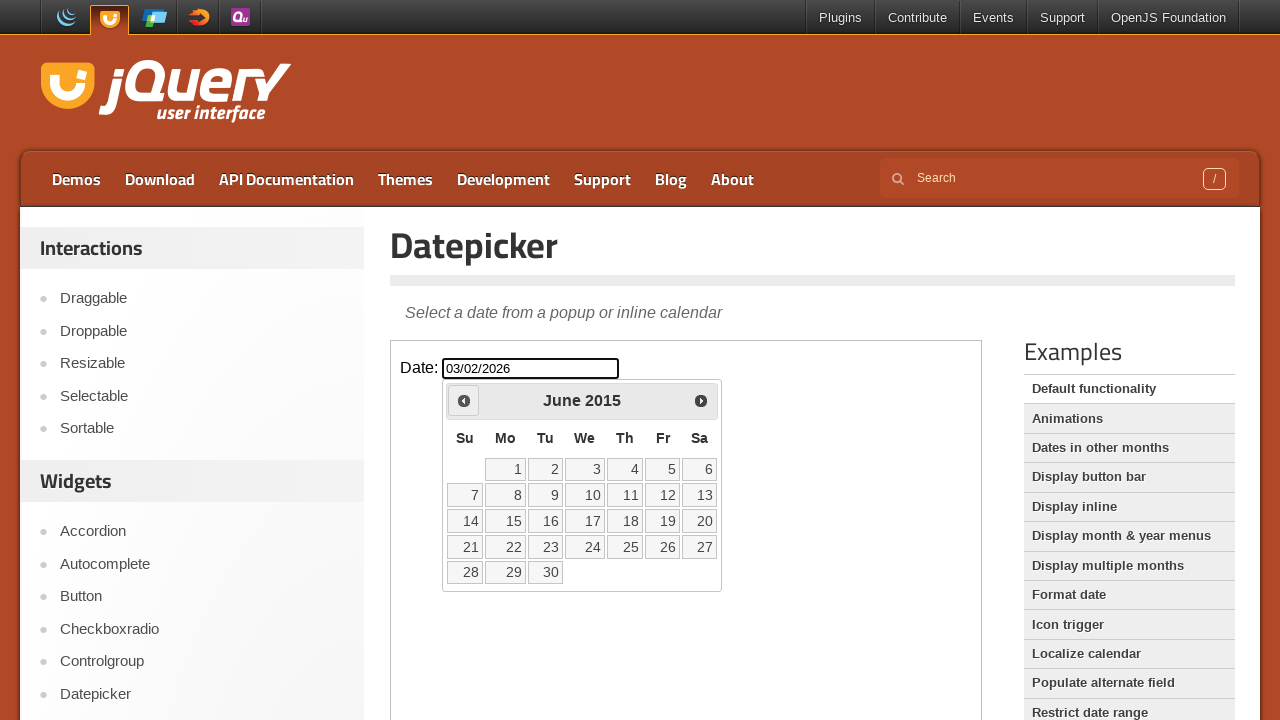

Clicked 'Prev' button to navigate to previous month at (464, 400) on .demo-frame >> internal:control=enter-frame >> xpath=//span[text()='Prev']
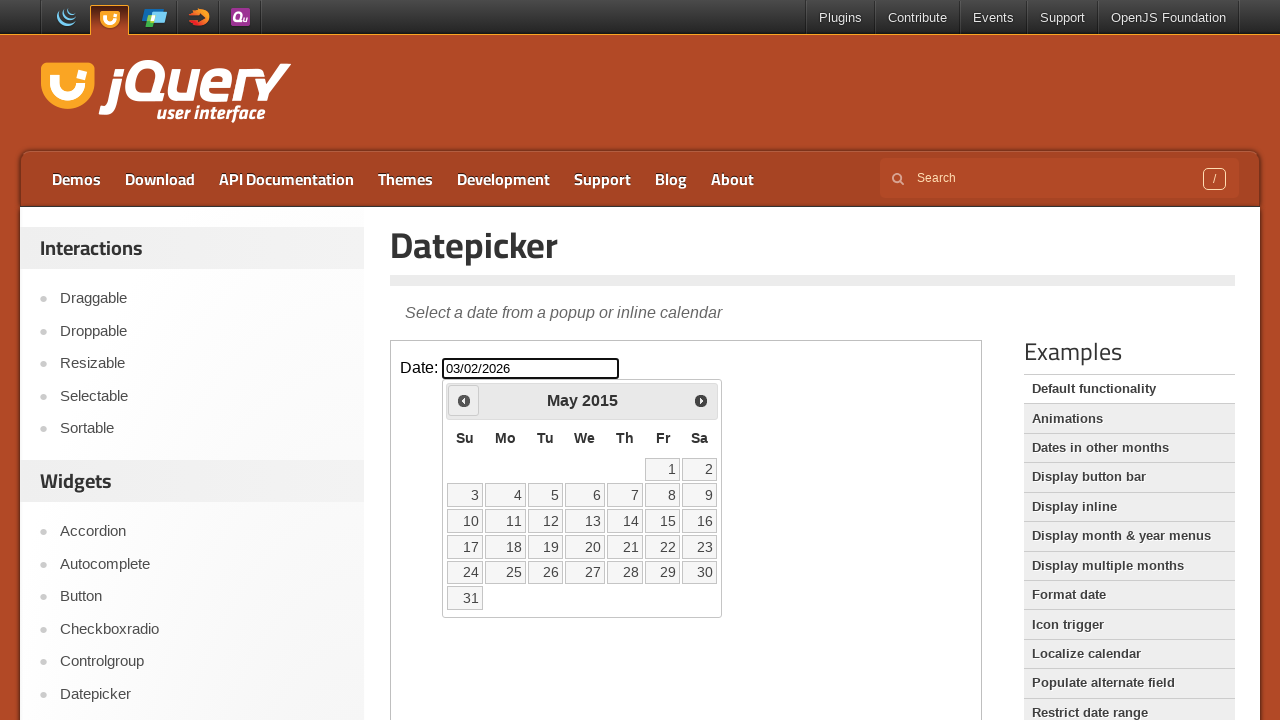

Retrieved current month and year: May 2015
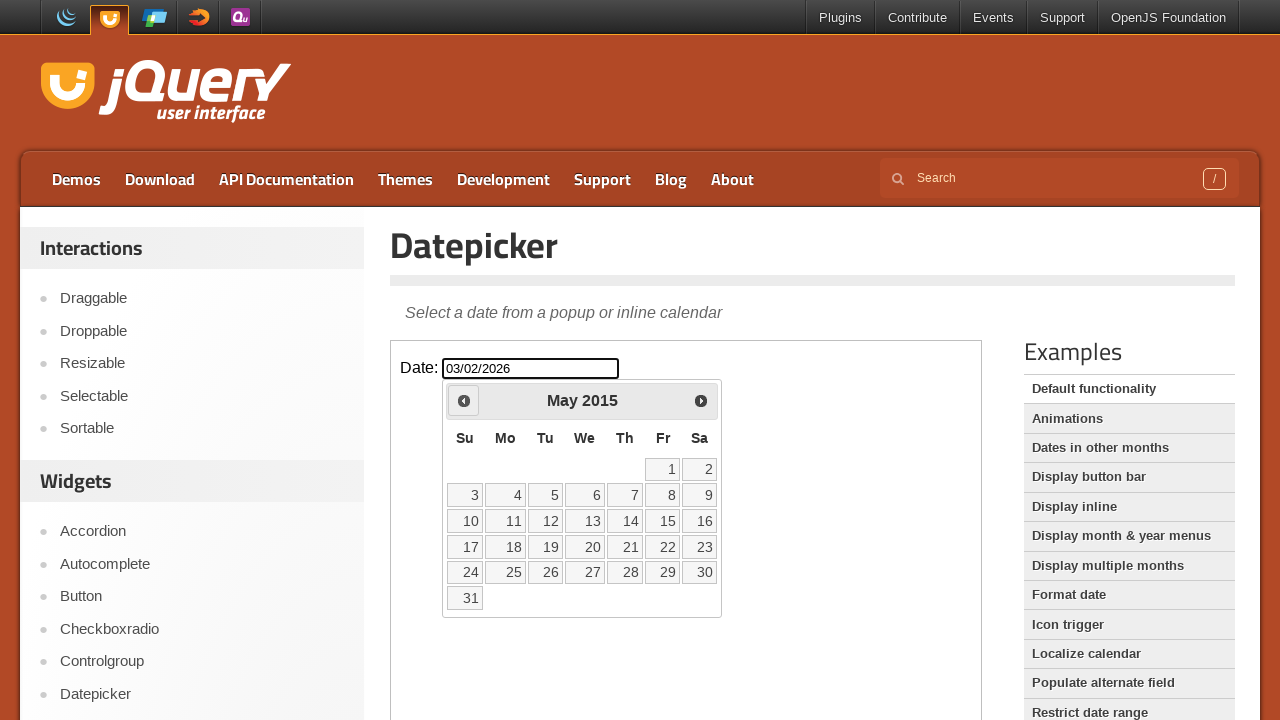

Clicked 'Prev' button to navigate to previous month at (464, 400) on .demo-frame >> internal:control=enter-frame >> xpath=//span[text()='Prev']
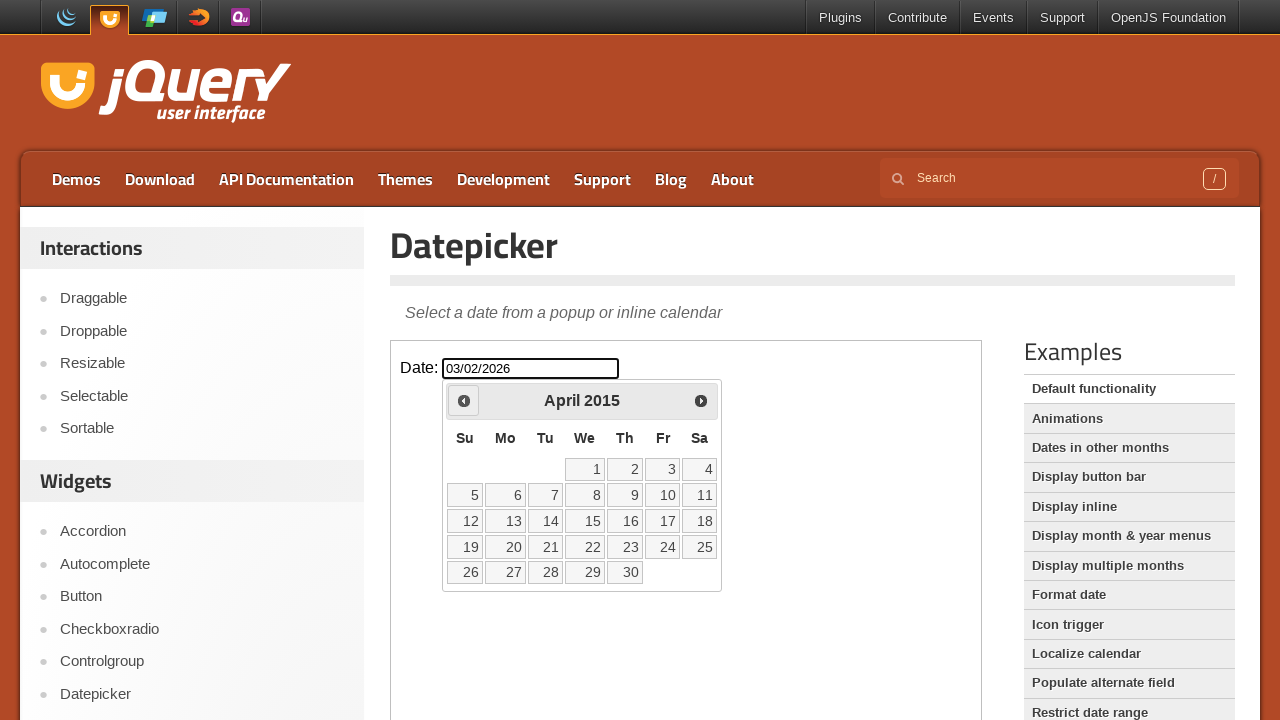

Retrieved current month and year: April 2015
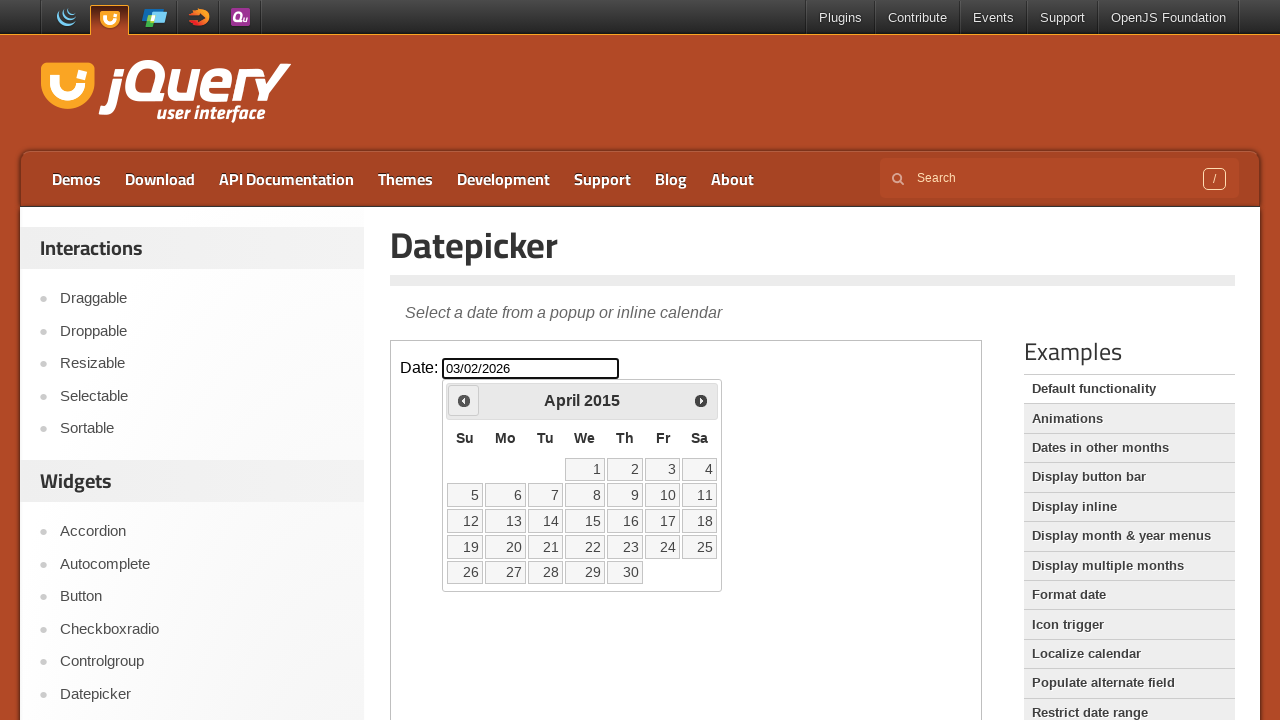

Clicked 'Prev' button to navigate to previous month at (464, 400) on .demo-frame >> internal:control=enter-frame >> xpath=//span[text()='Prev']
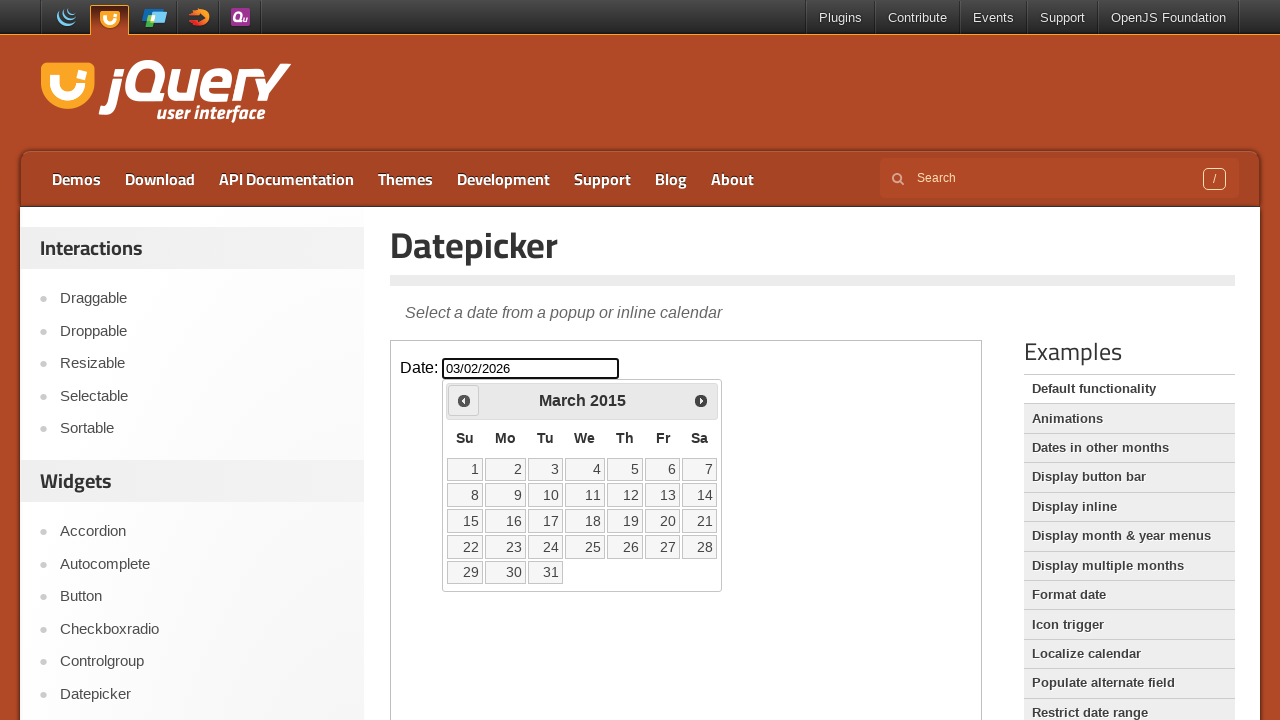

Retrieved current month and year: March 2015
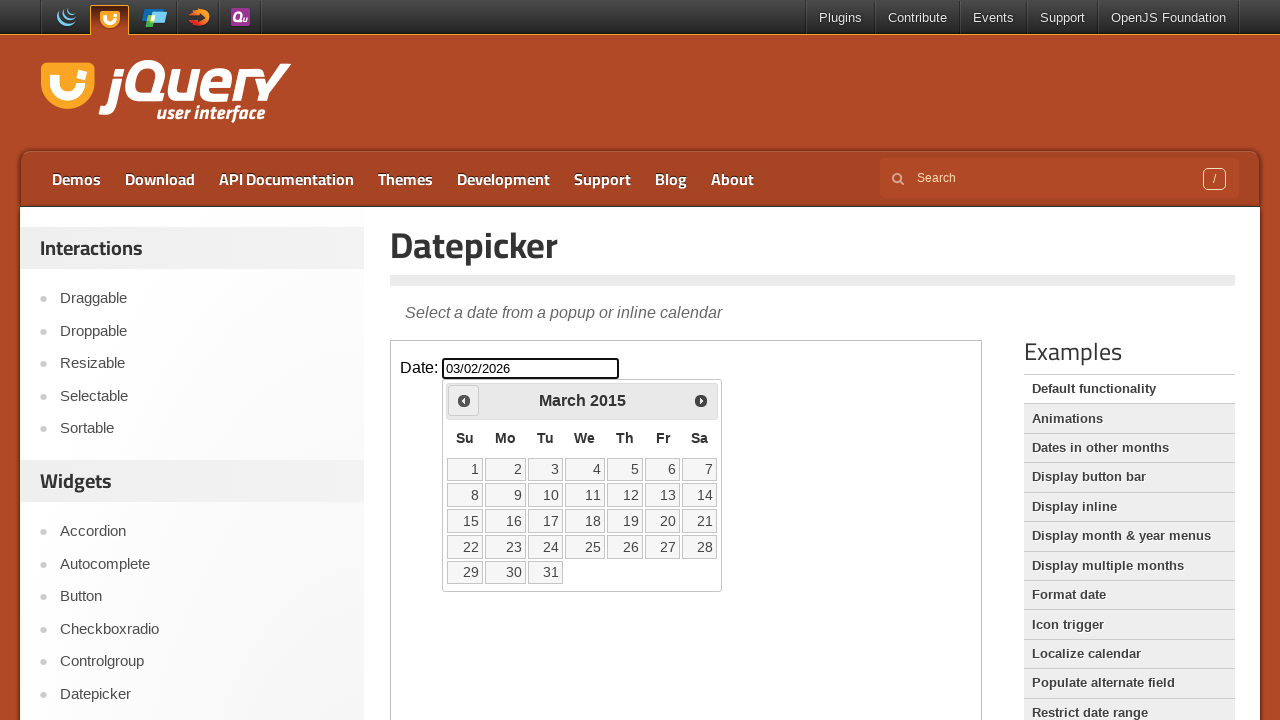

Clicked 'Prev' button to navigate to previous month at (464, 400) on .demo-frame >> internal:control=enter-frame >> xpath=//span[text()='Prev']
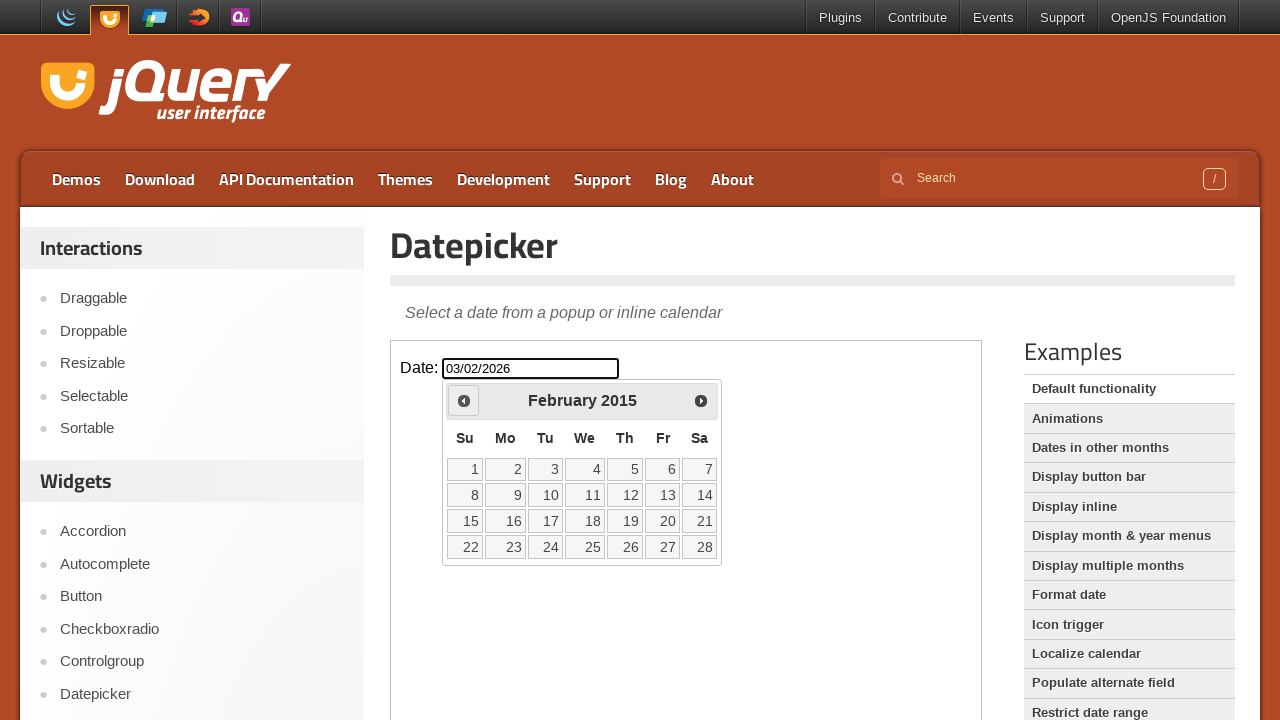

Retrieved current month and year: February 2015
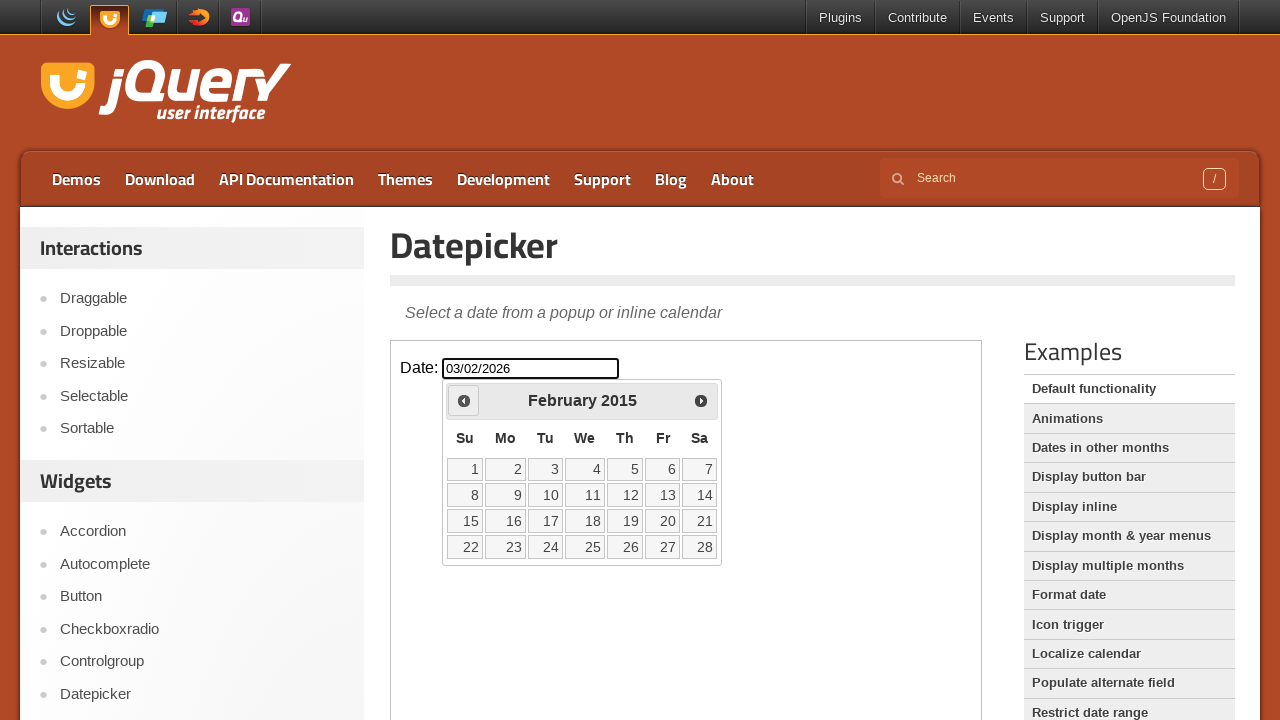

Clicked 'Prev' button to navigate to previous month at (464, 400) on .demo-frame >> internal:control=enter-frame >> xpath=//span[text()='Prev']
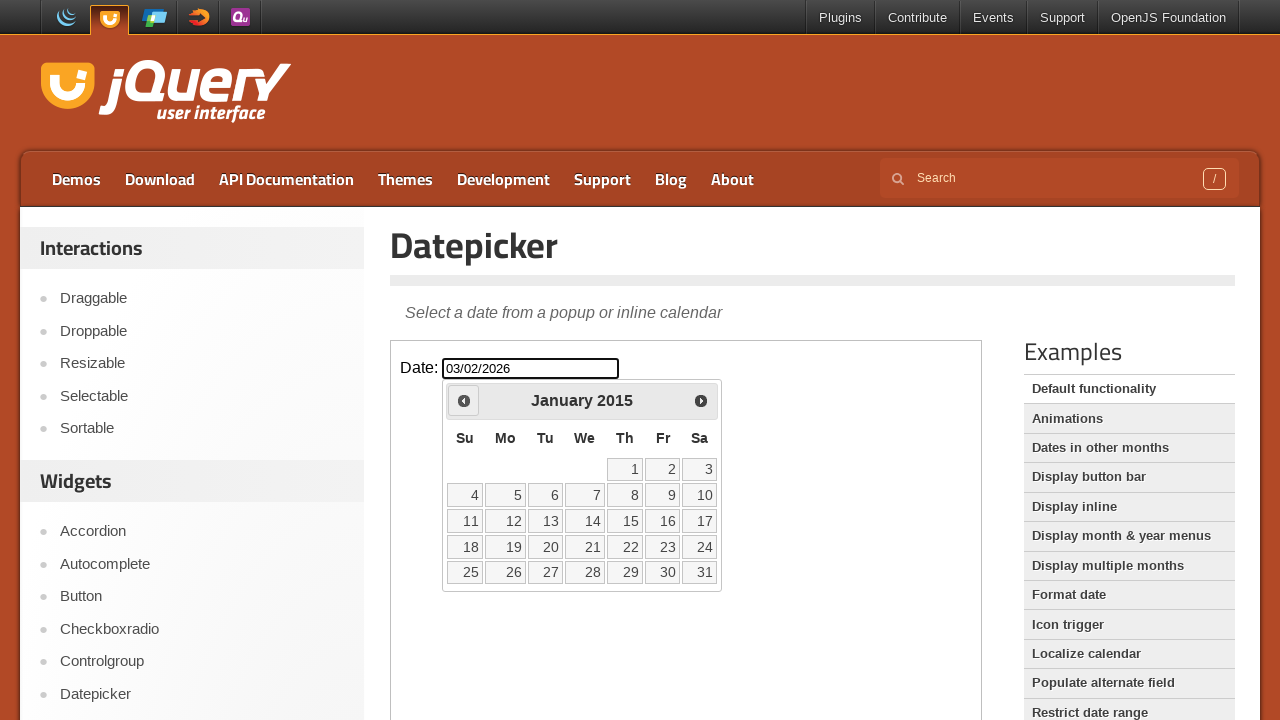

Retrieved current month and year: January 2015
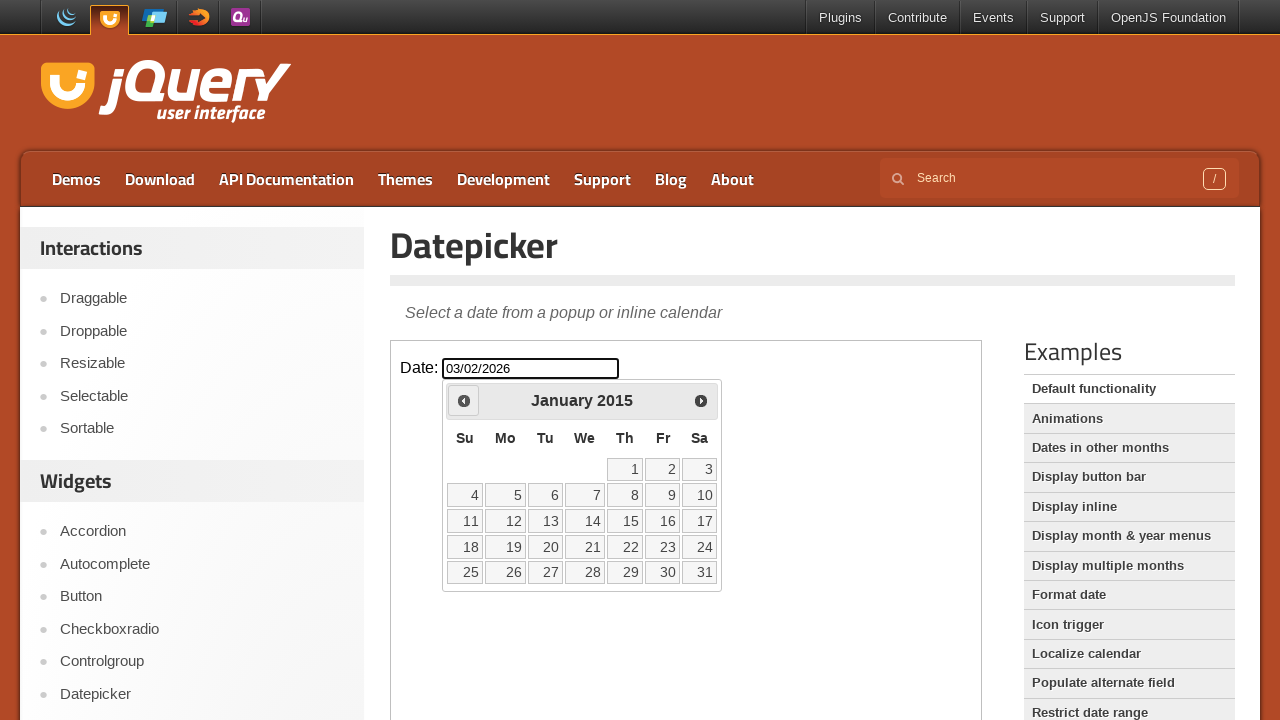

Clicked 'Prev' button to navigate to previous month at (464, 400) on .demo-frame >> internal:control=enter-frame >> xpath=//span[text()='Prev']
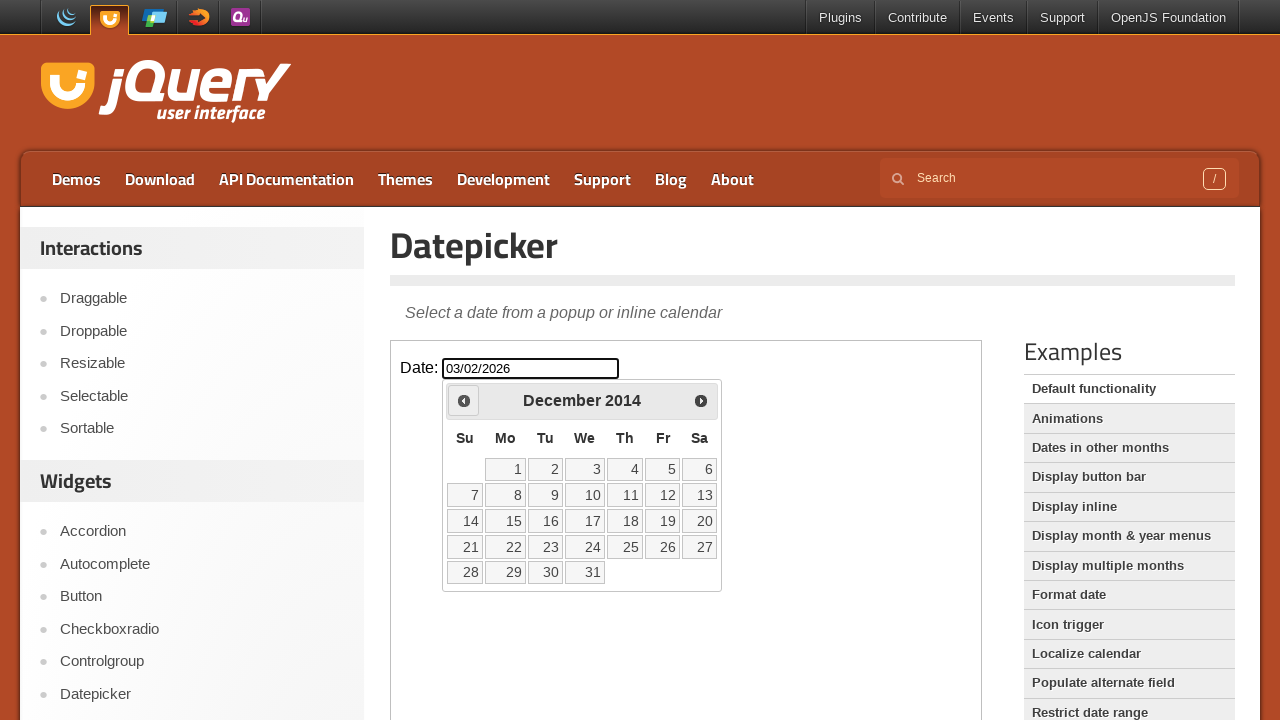

Retrieved current month and year: December 2014
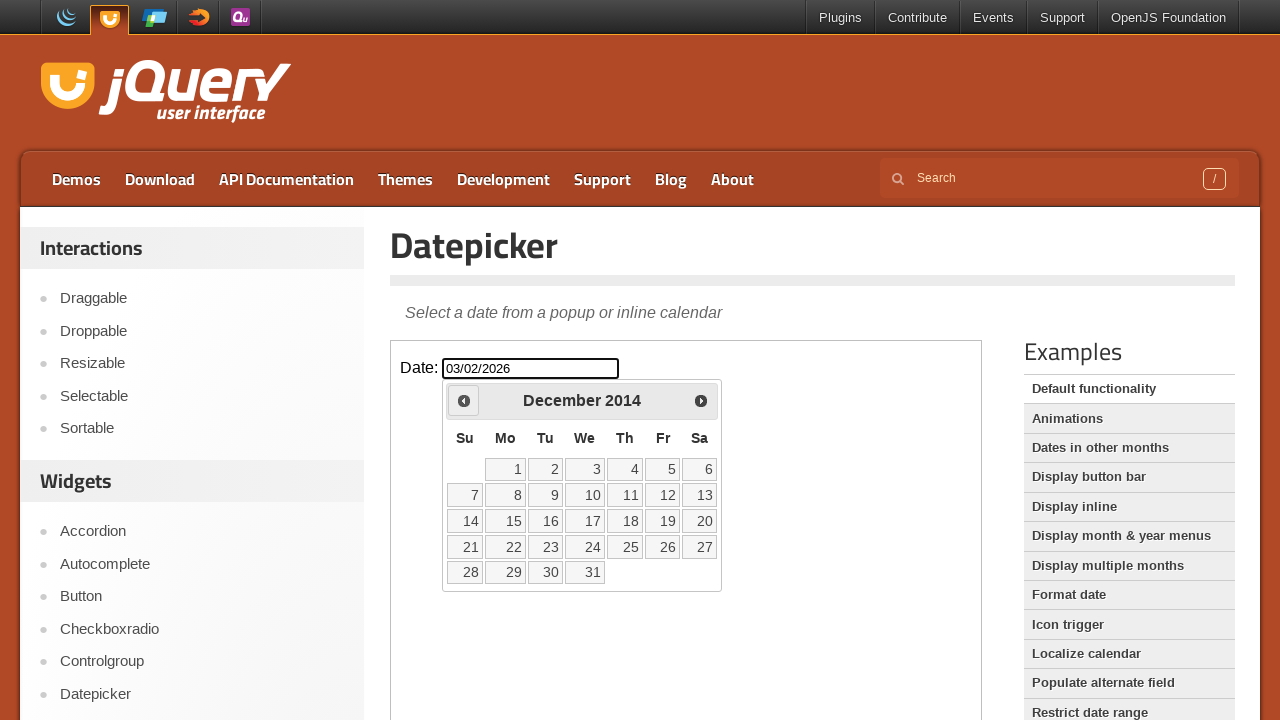

Clicked 'Prev' button to navigate to previous month at (464, 400) on .demo-frame >> internal:control=enter-frame >> xpath=//span[text()='Prev']
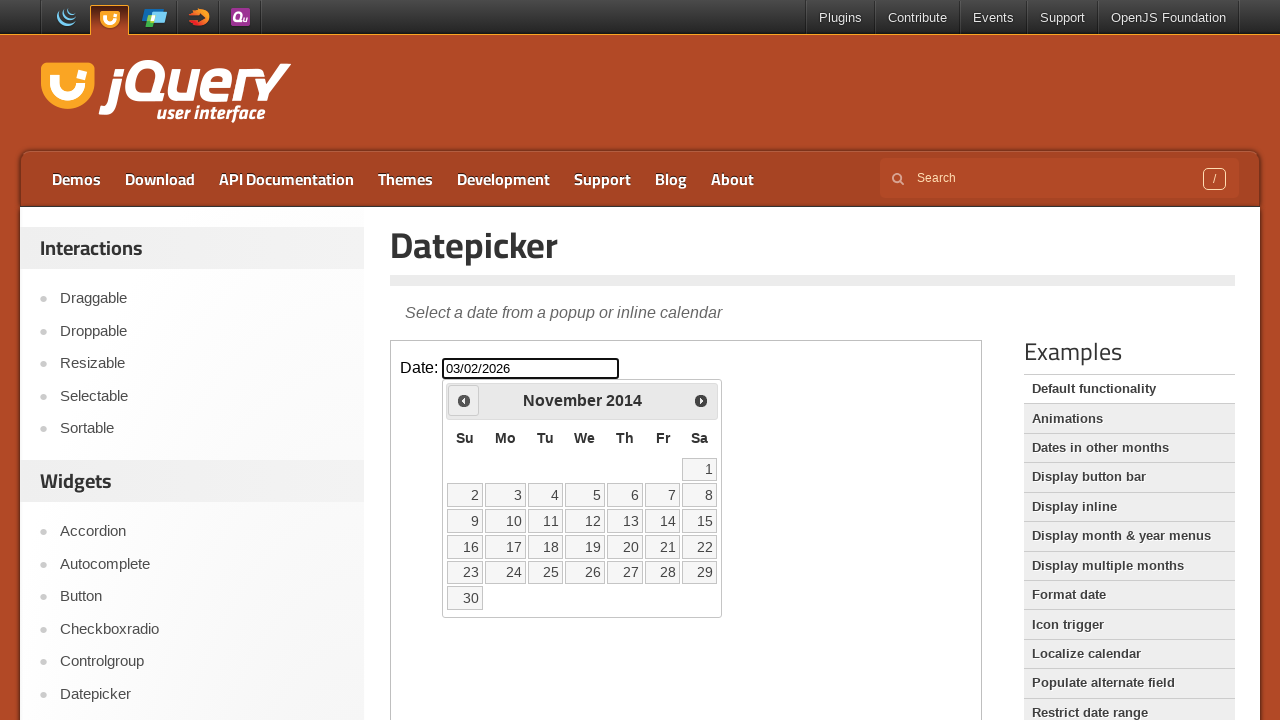

Retrieved current month and year: November 2014
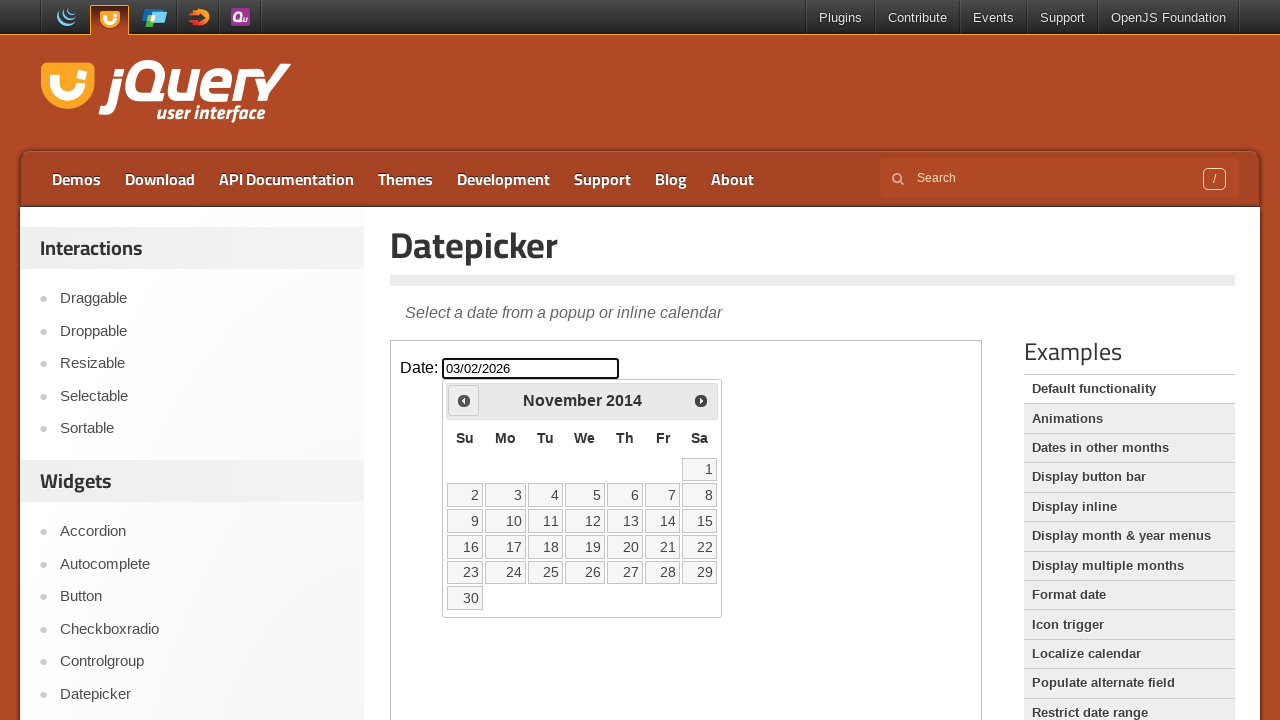

Clicked 'Prev' button to navigate to previous month at (464, 400) on .demo-frame >> internal:control=enter-frame >> xpath=//span[text()='Prev']
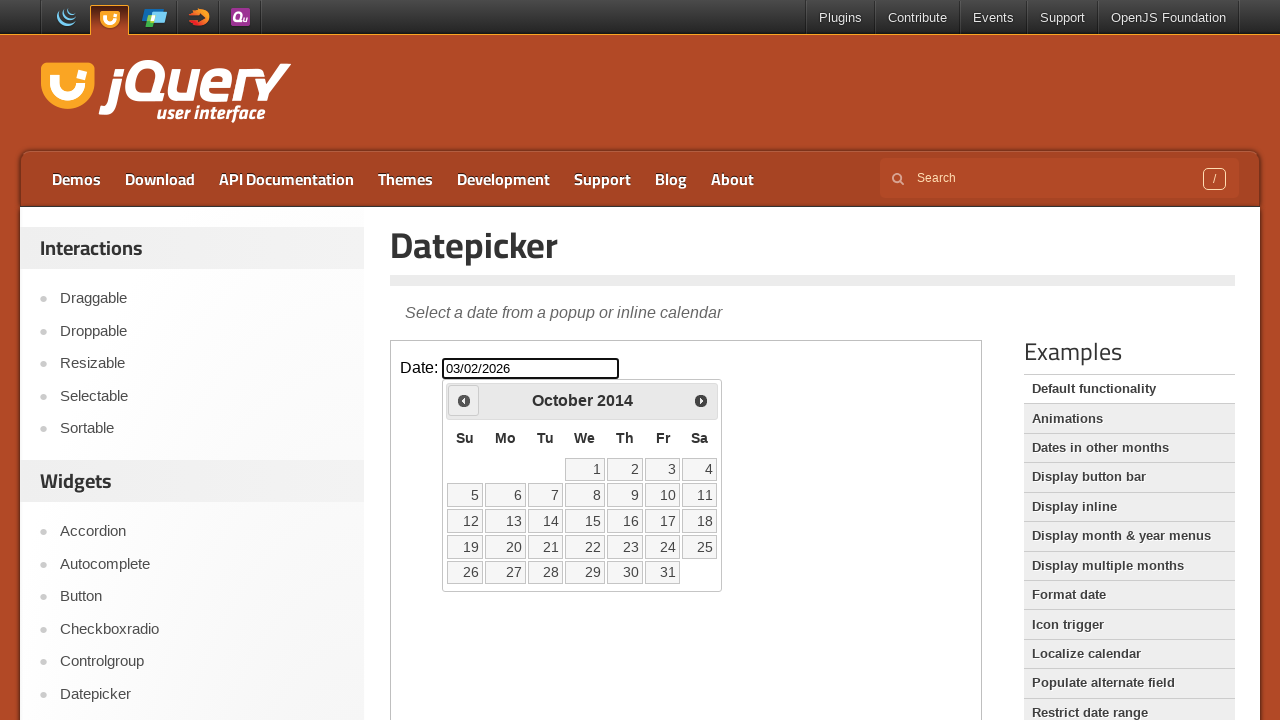

Retrieved current month and year: October 2014
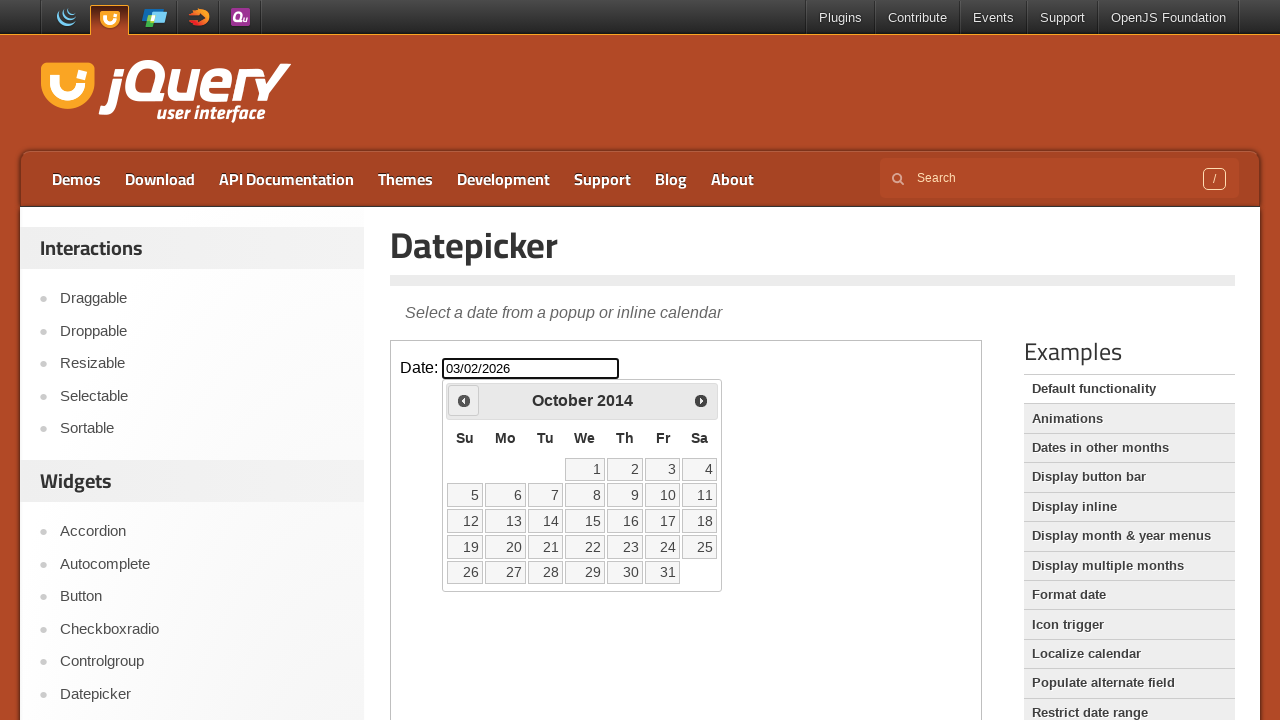

Clicked 'Prev' button to navigate to previous month at (464, 400) on .demo-frame >> internal:control=enter-frame >> xpath=//span[text()='Prev']
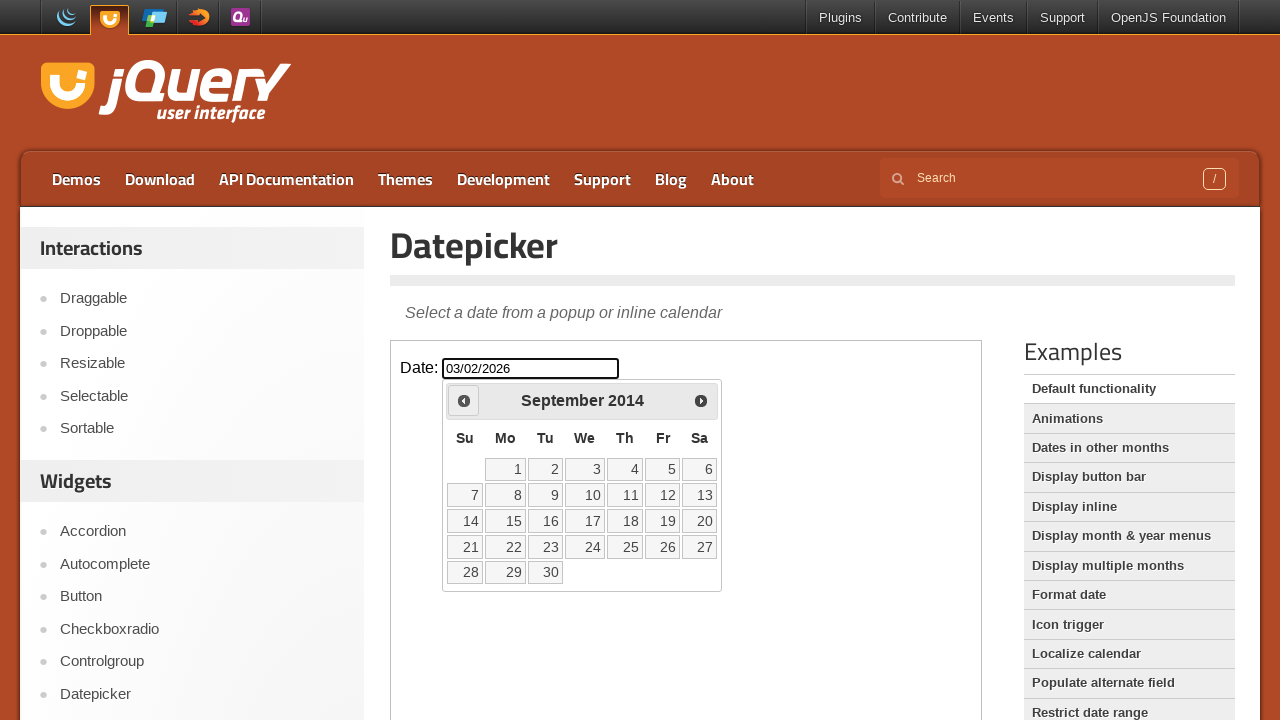

Retrieved current month and year: September 2014
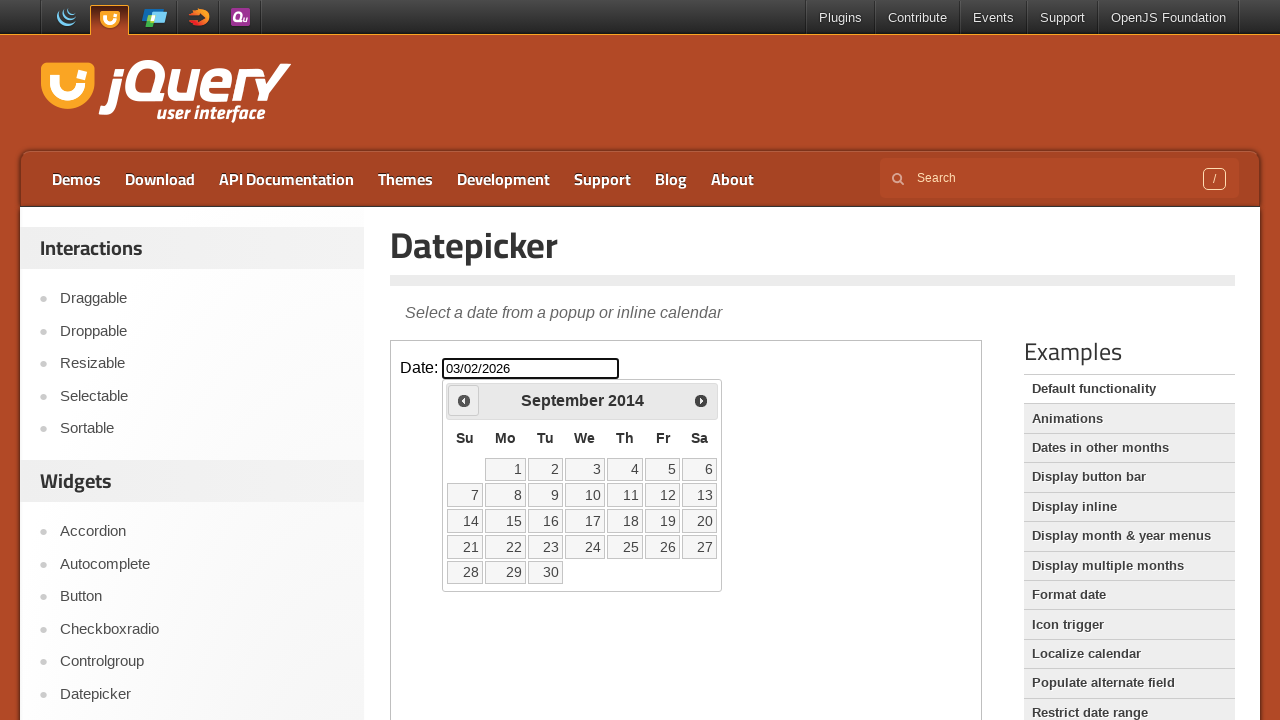

Clicked 'Prev' button to navigate to previous month at (464, 400) on .demo-frame >> internal:control=enter-frame >> xpath=//span[text()='Prev']
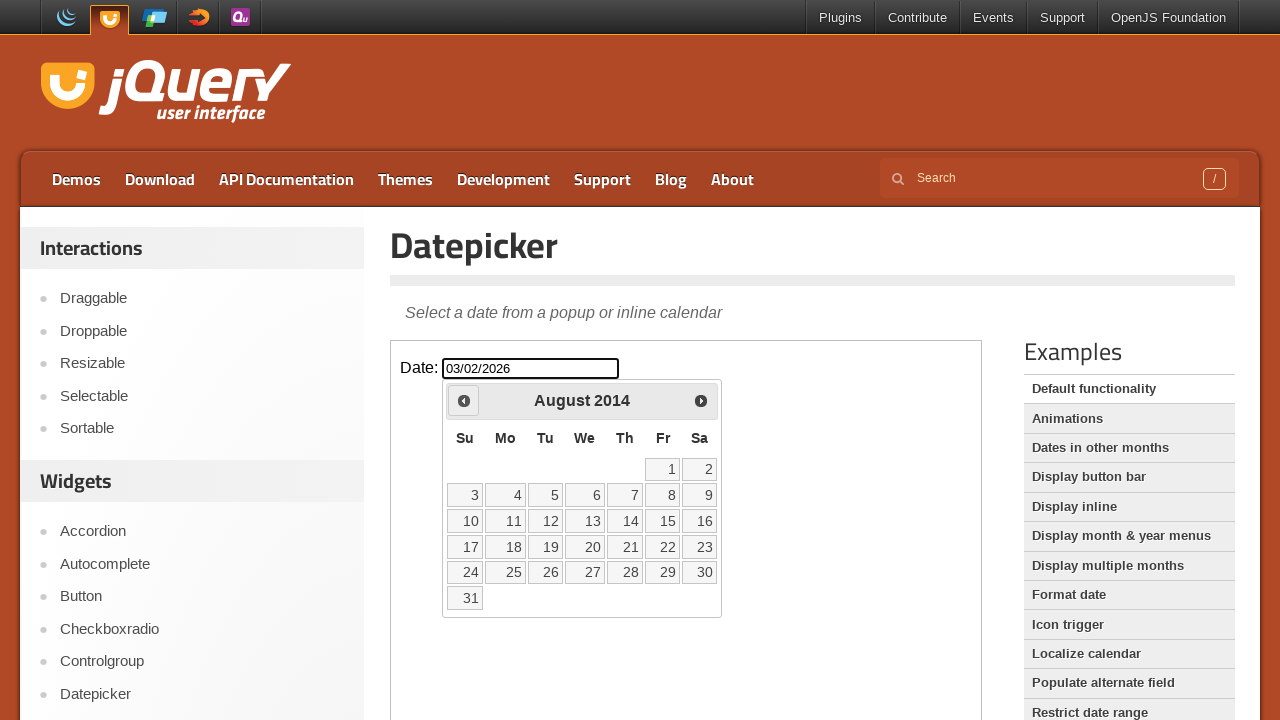

Retrieved current month and year: August 2014
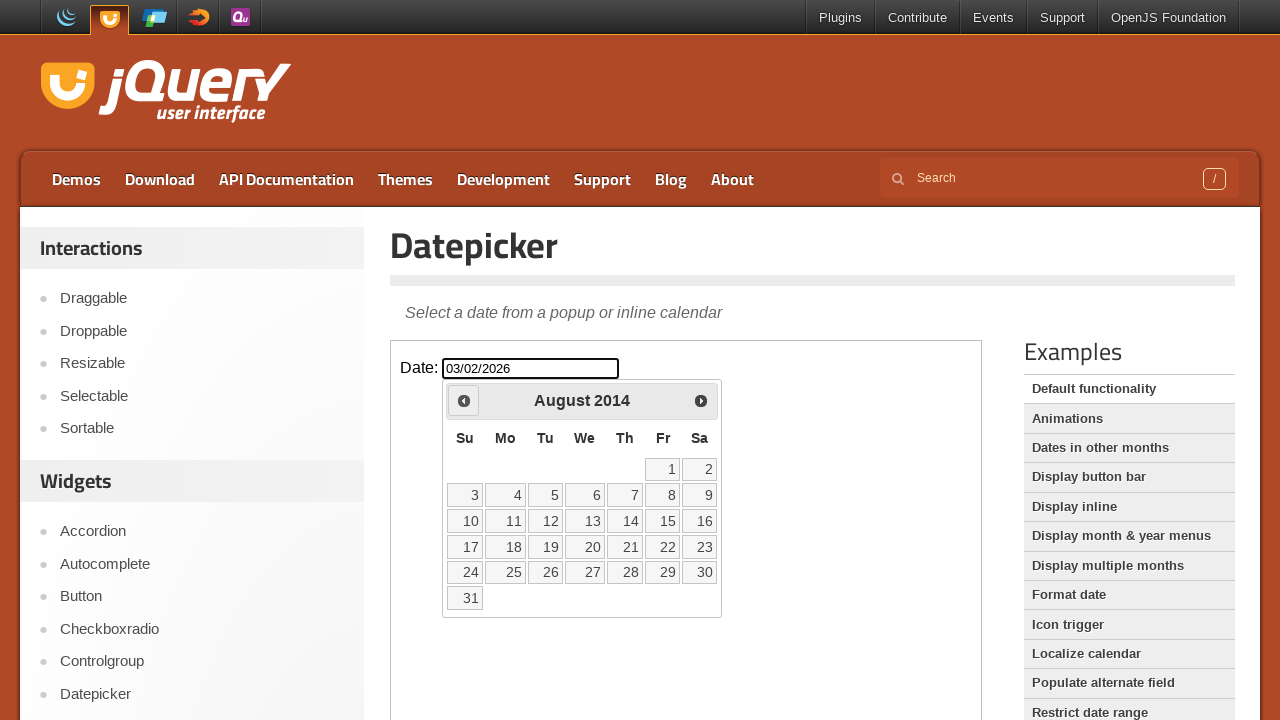

Clicked 'Prev' button to navigate to previous month at (464, 400) on .demo-frame >> internal:control=enter-frame >> xpath=//span[text()='Prev']
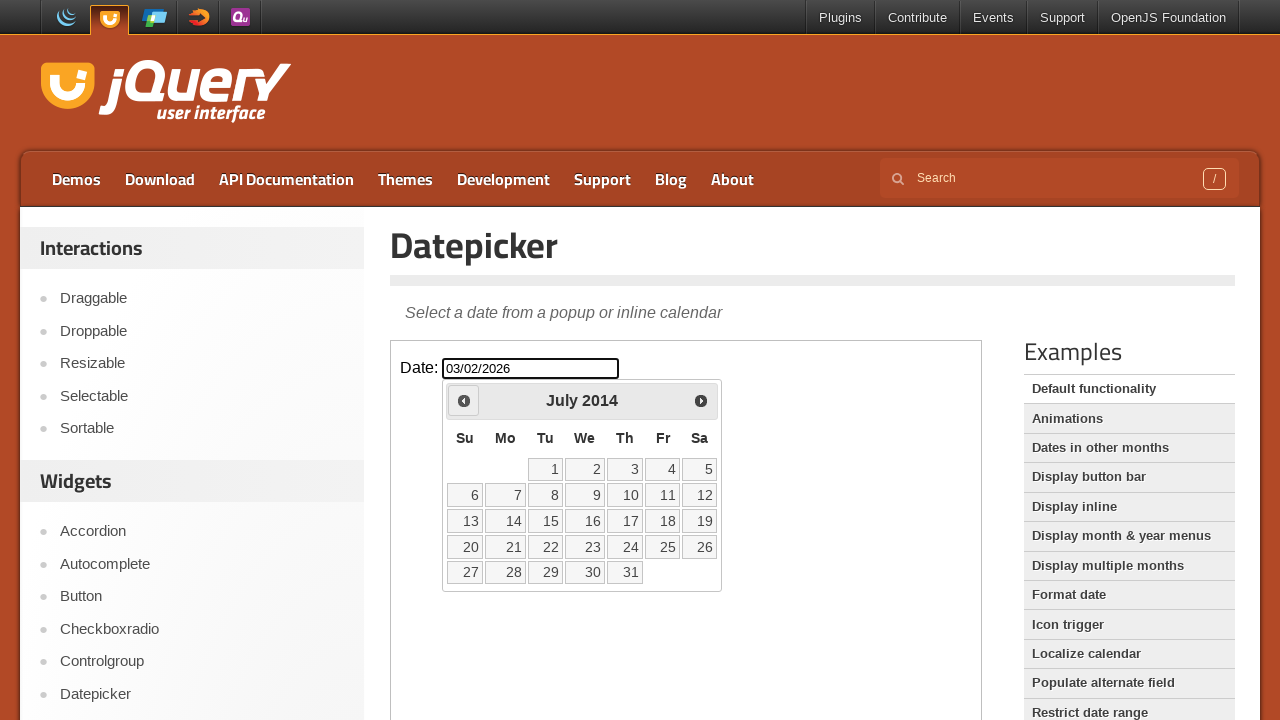

Retrieved current month and year: July 2014
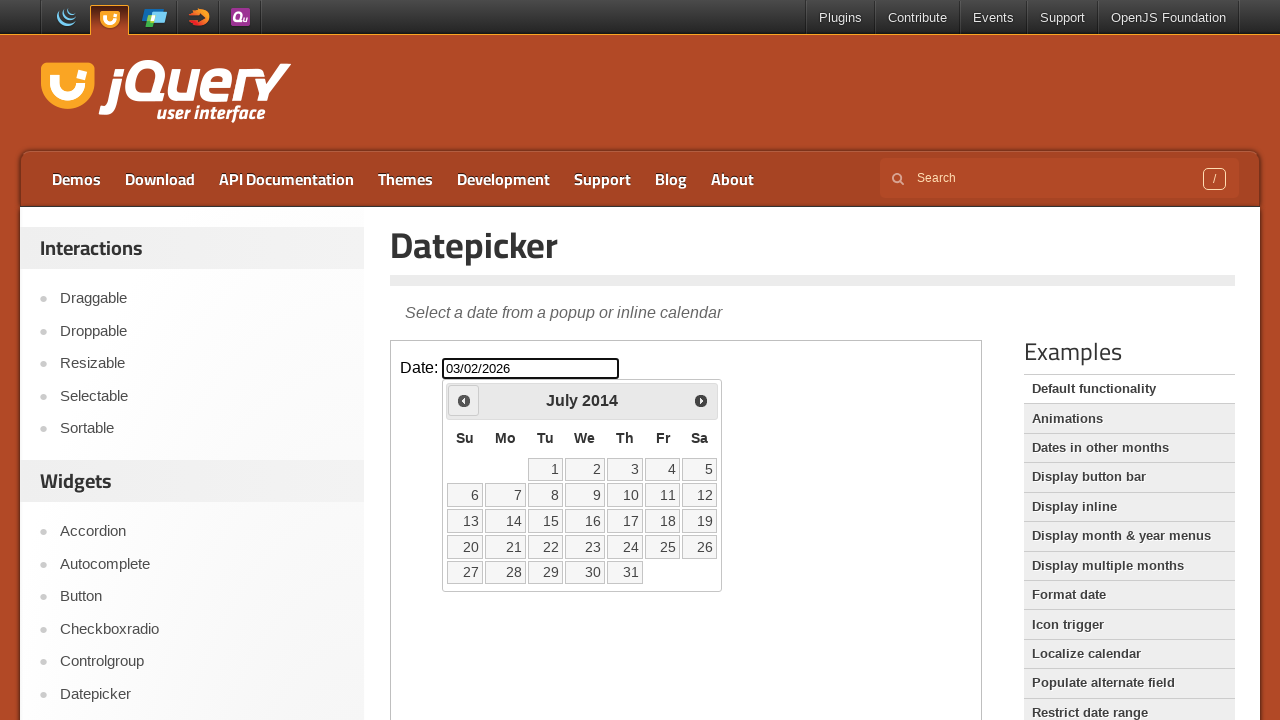

Clicked 'Prev' button to navigate to previous month at (464, 400) on .demo-frame >> internal:control=enter-frame >> xpath=//span[text()='Prev']
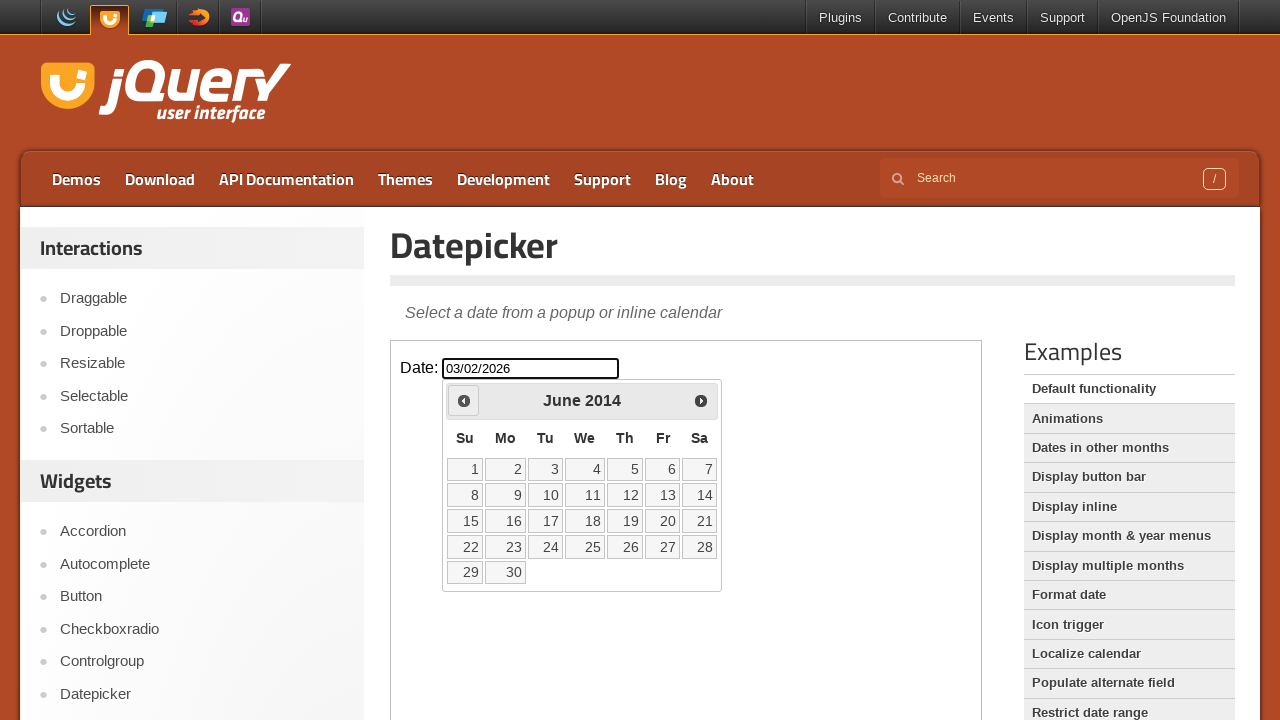

Retrieved current month and year: June 2014
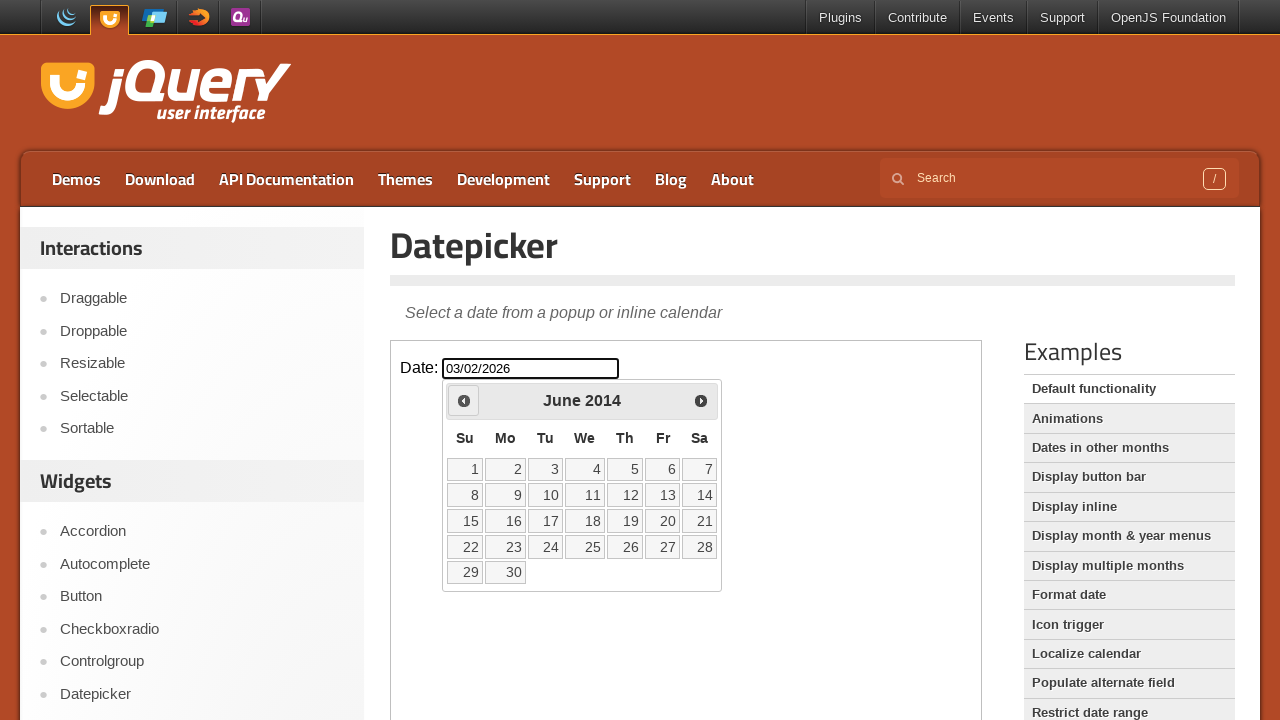

Clicked 'Prev' button to navigate to previous month at (464, 400) on .demo-frame >> internal:control=enter-frame >> xpath=//span[text()='Prev']
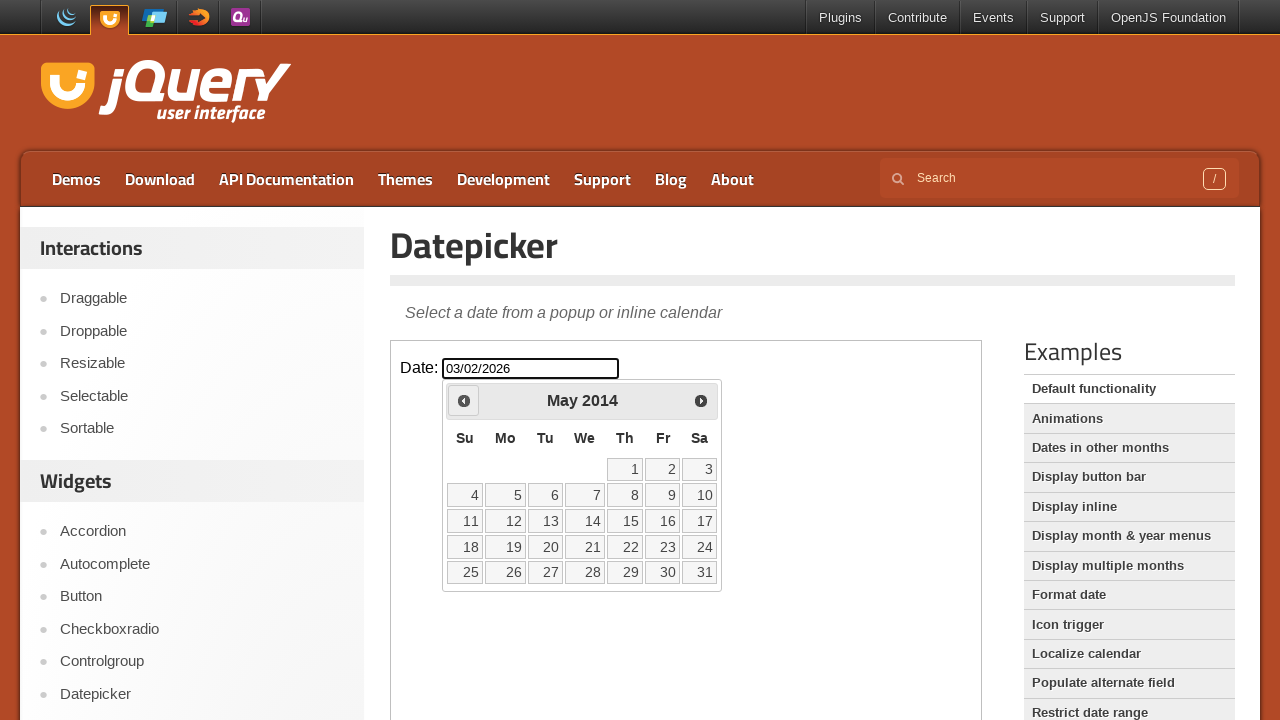

Retrieved current month and year: May 2014
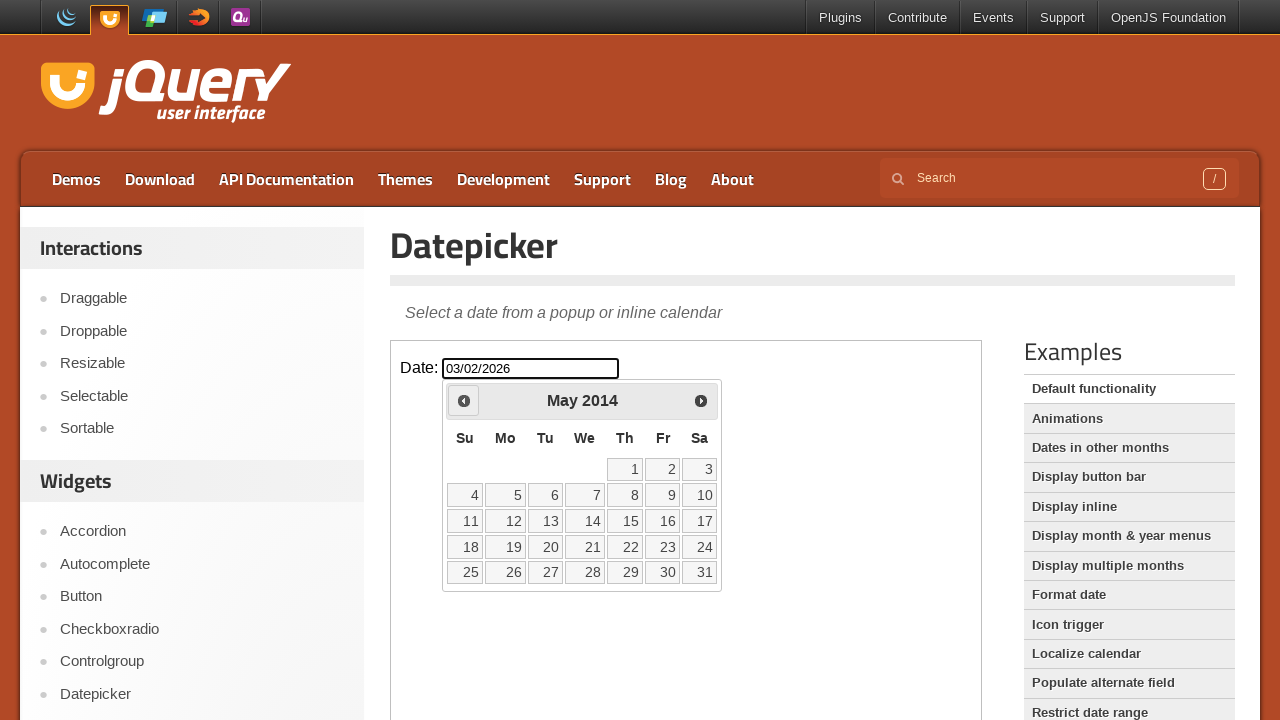

Clicked 'Prev' button to navigate to previous month at (464, 400) on .demo-frame >> internal:control=enter-frame >> xpath=//span[text()='Prev']
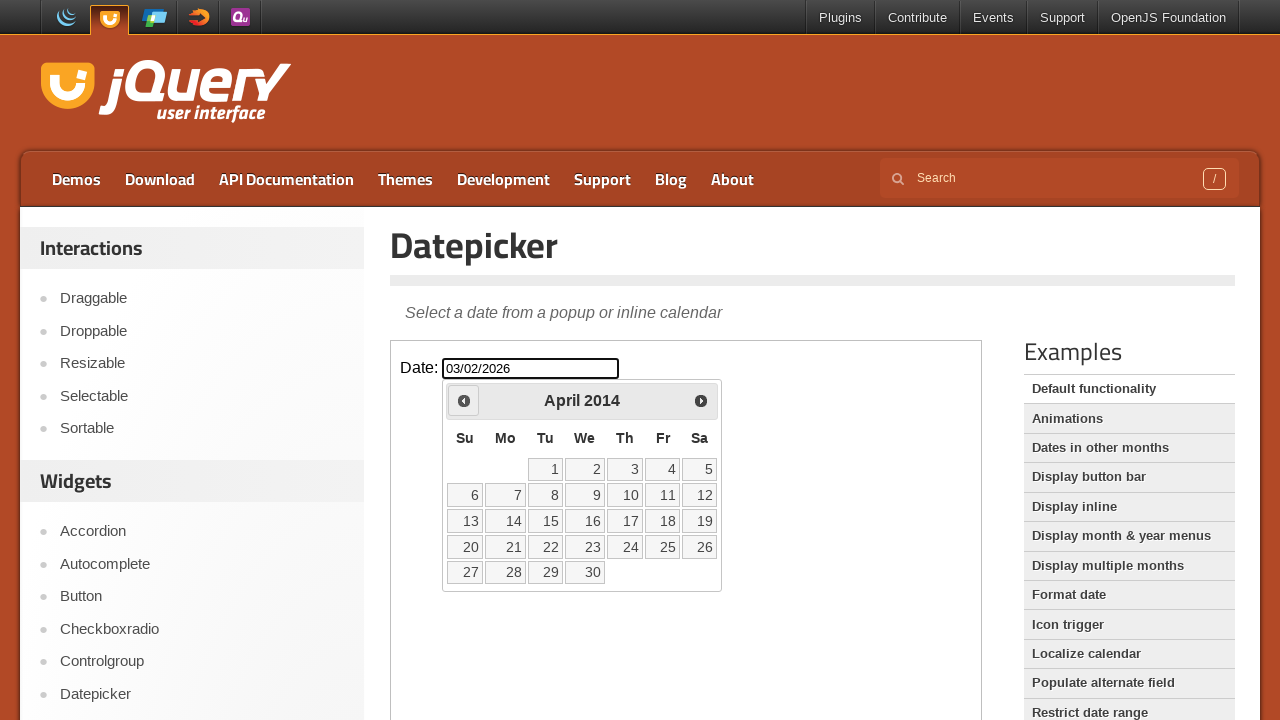

Retrieved current month and year: April 2014
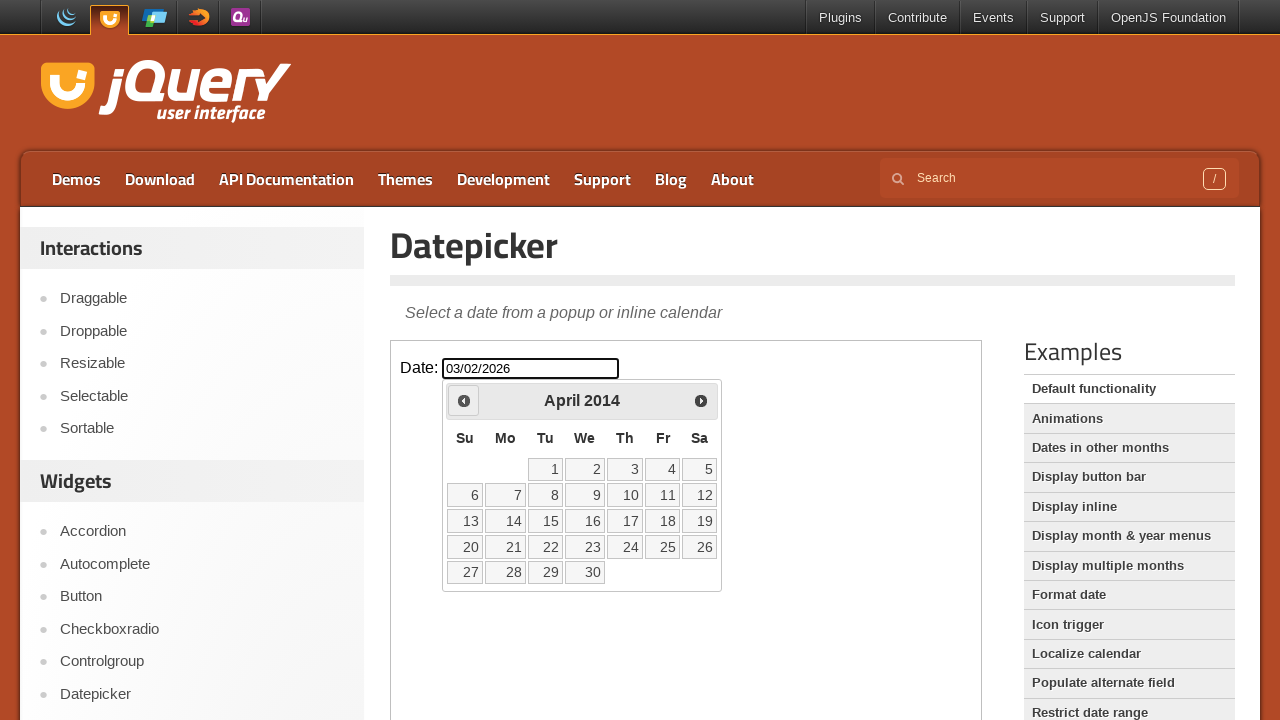

Clicked 'Prev' button to navigate to previous month at (464, 400) on .demo-frame >> internal:control=enter-frame >> xpath=//span[text()='Prev']
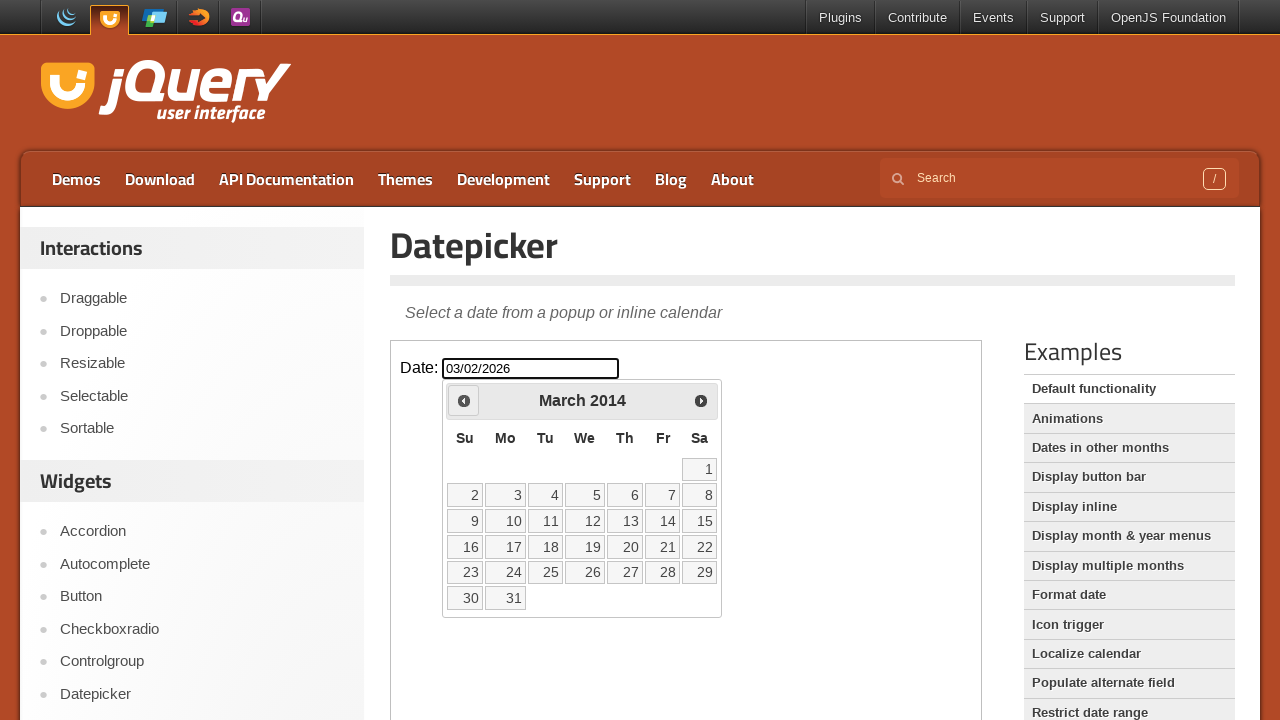

Retrieved current month and year: March 2014
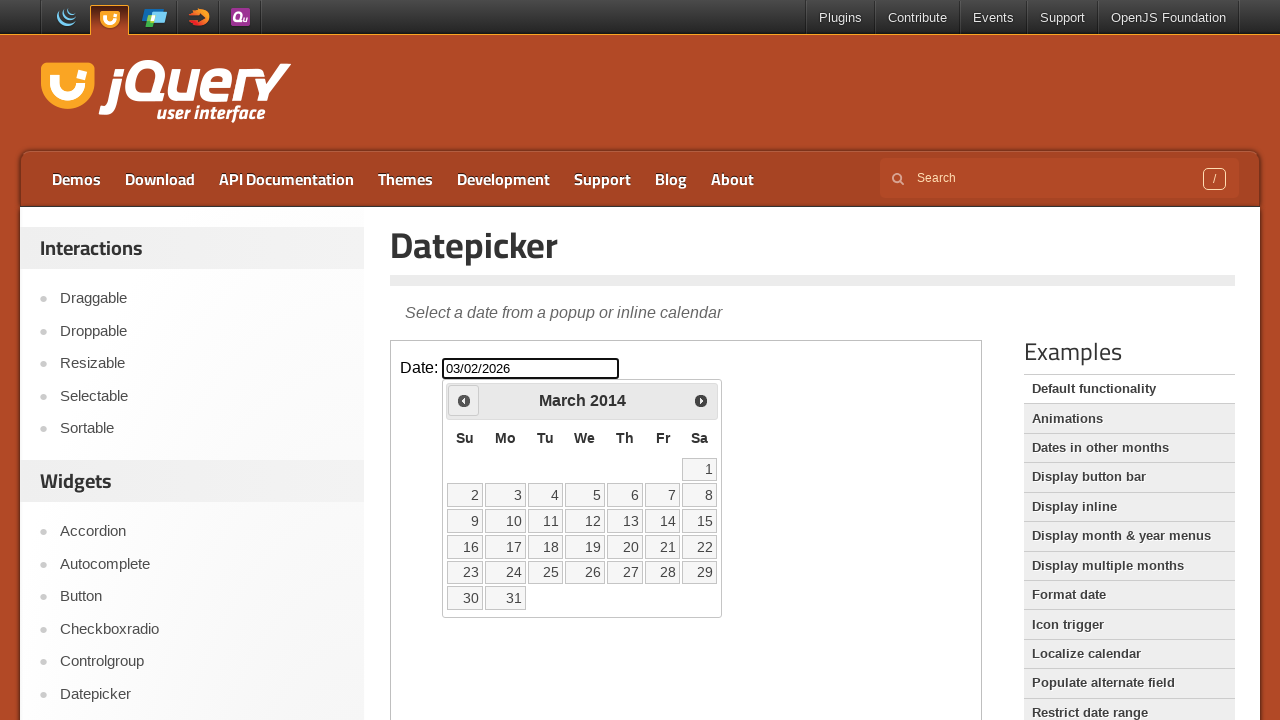

Clicked 'Prev' button to navigate to previous month at (464, 400) on .demo-frame >> internal:control=enter-frame >> xpath=//span[text()='Prev']
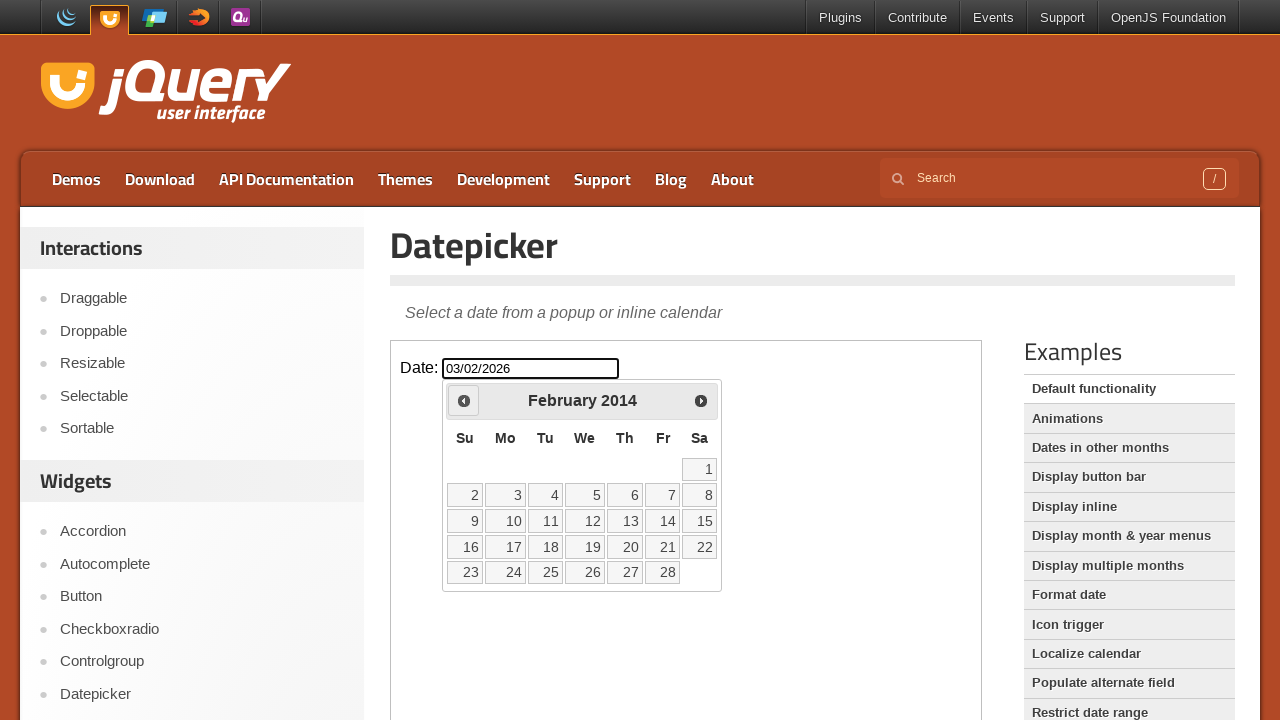

Retrieved current month and year: February 2014
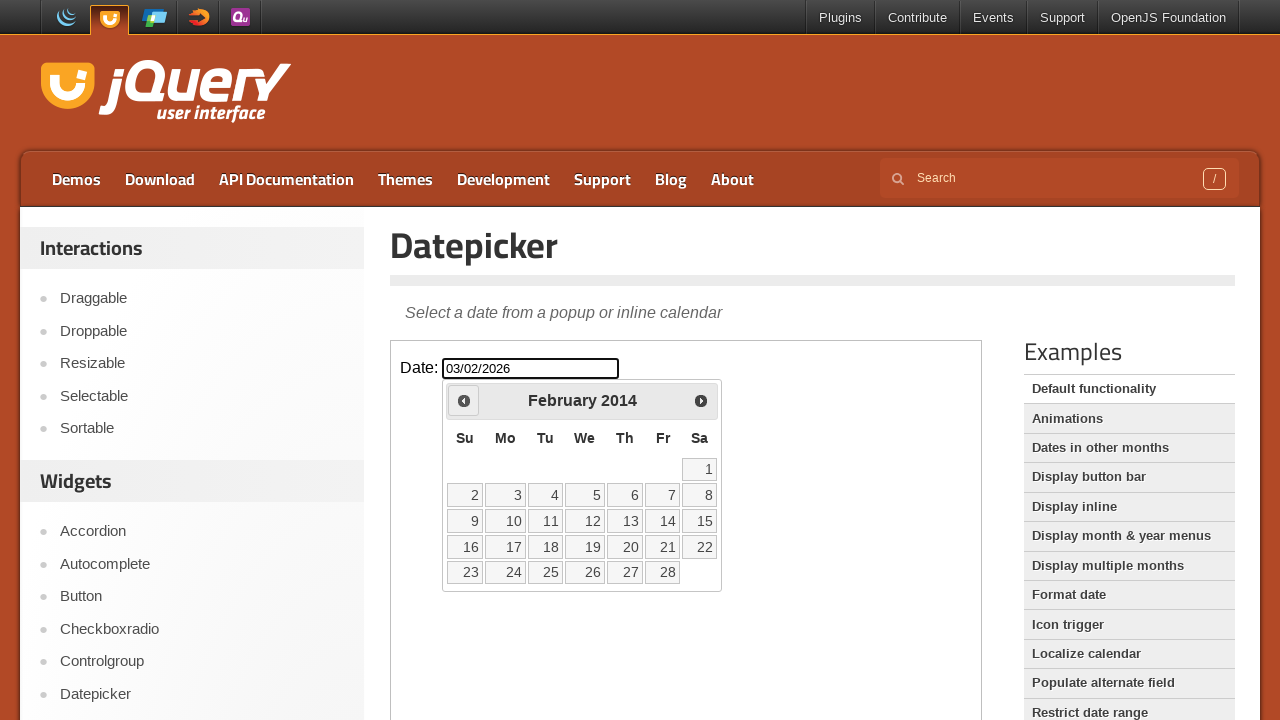

Clicked 'Prev' button to navigate to previous month at (464, 400) on .demo-frame >> internal:control=enter-frame >> xpath=//span[text()='Prev']
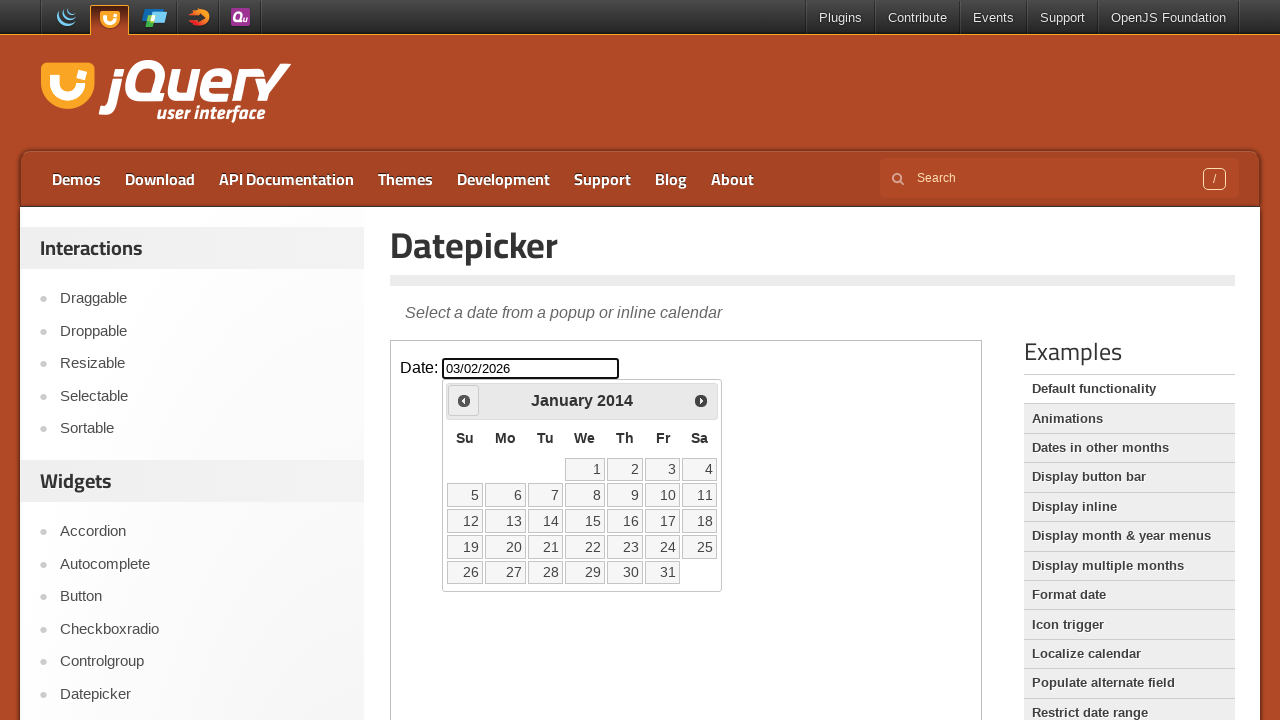

Retrieved current month and year: January 2014
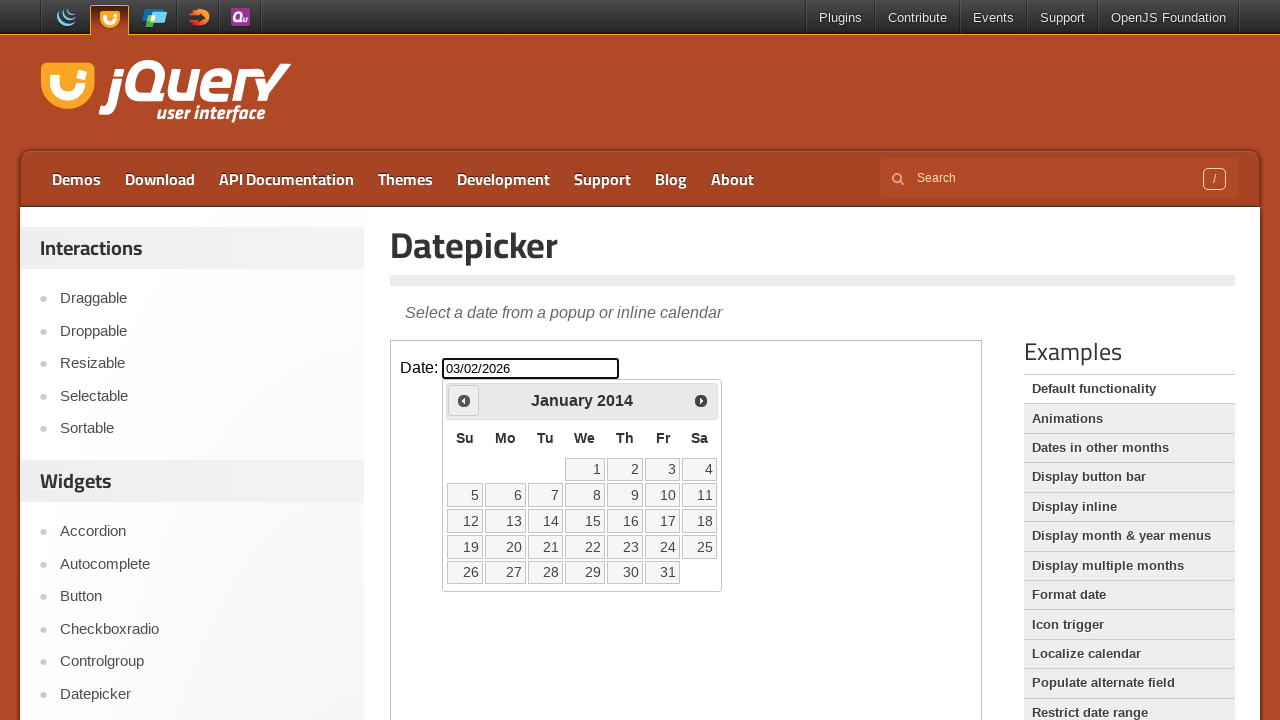

Clicked 'Prev' button to navigate to previous month at (464, 400) on .demo-frame >> internal:control=enter-frame >> xpath=//span[text()='Prev']
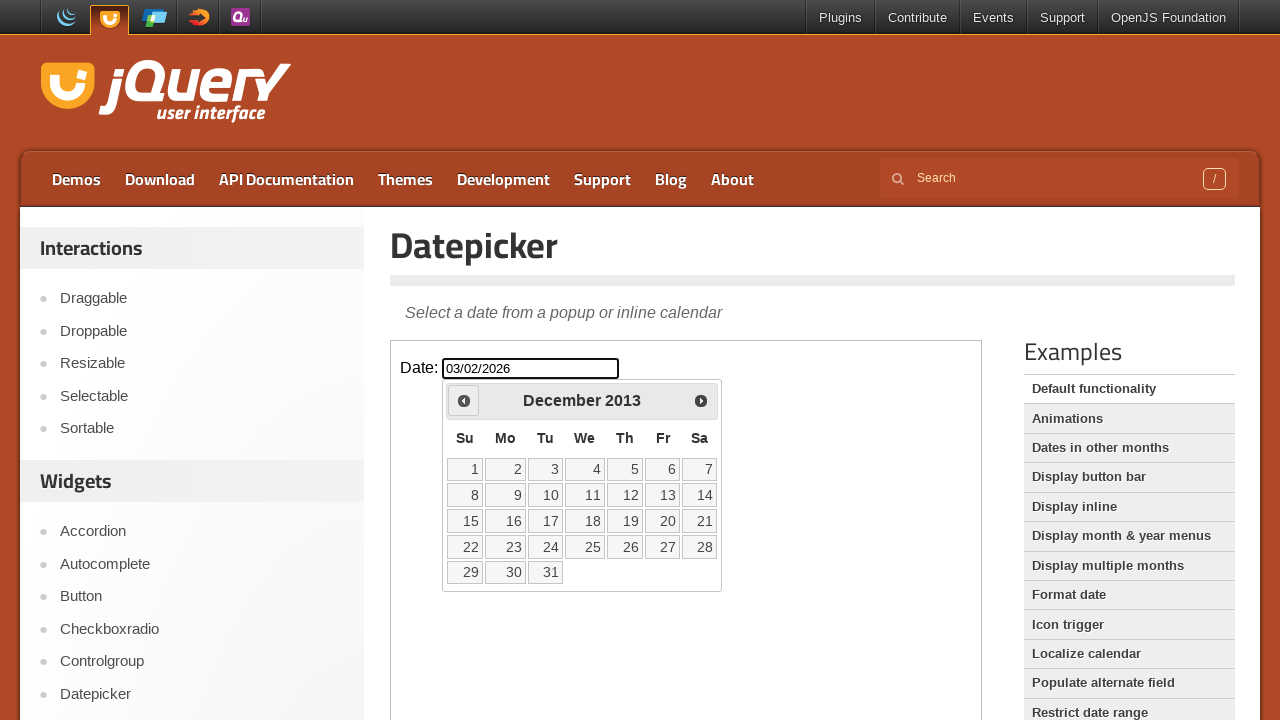

Retrieved current month and year: December 2013
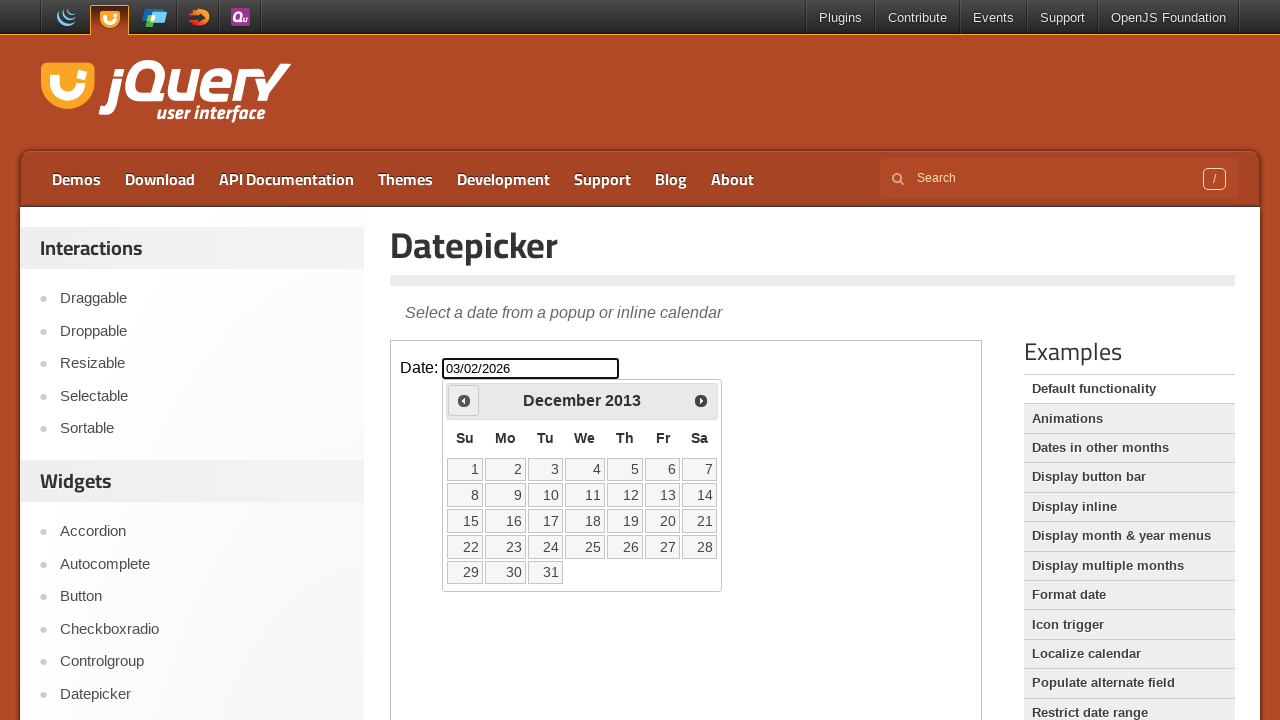

Clicked 'Prev' button to navigate to previous month at (464, 400) on .demo-frame >> internal:control=enter-frame >> xpath=//span[text()='Prev']
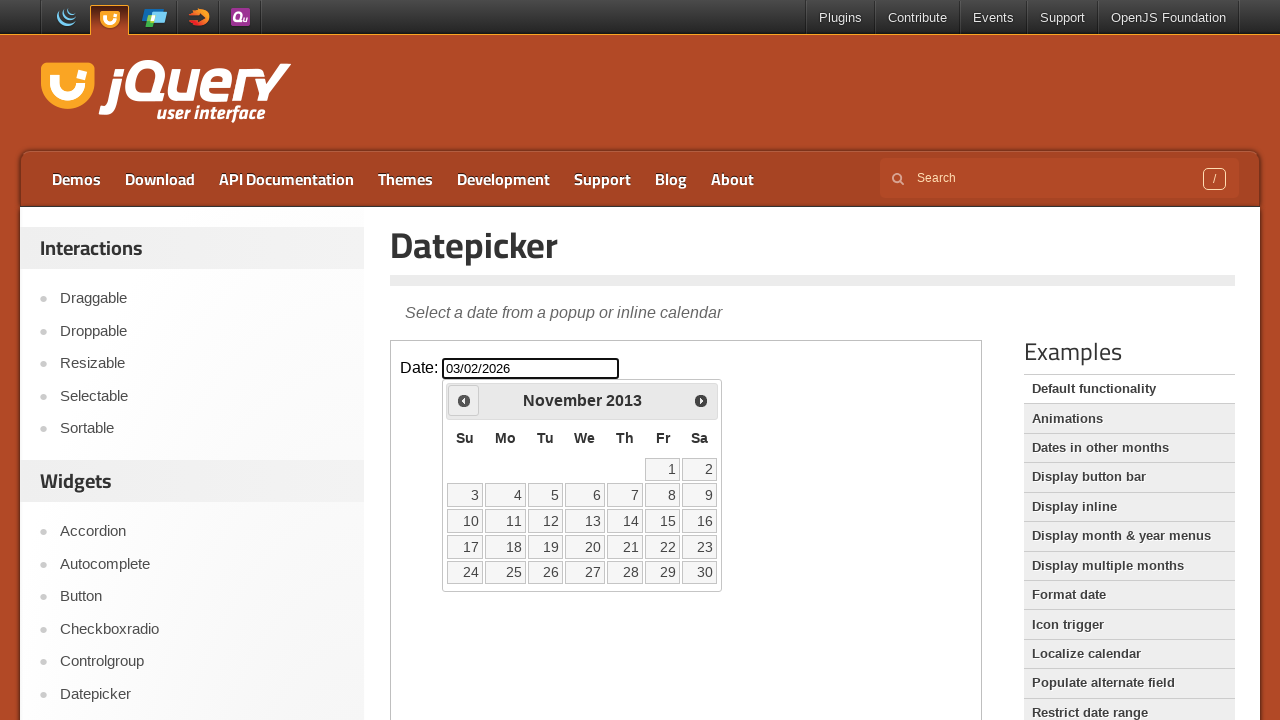

Retrieved current month and year: November 2013
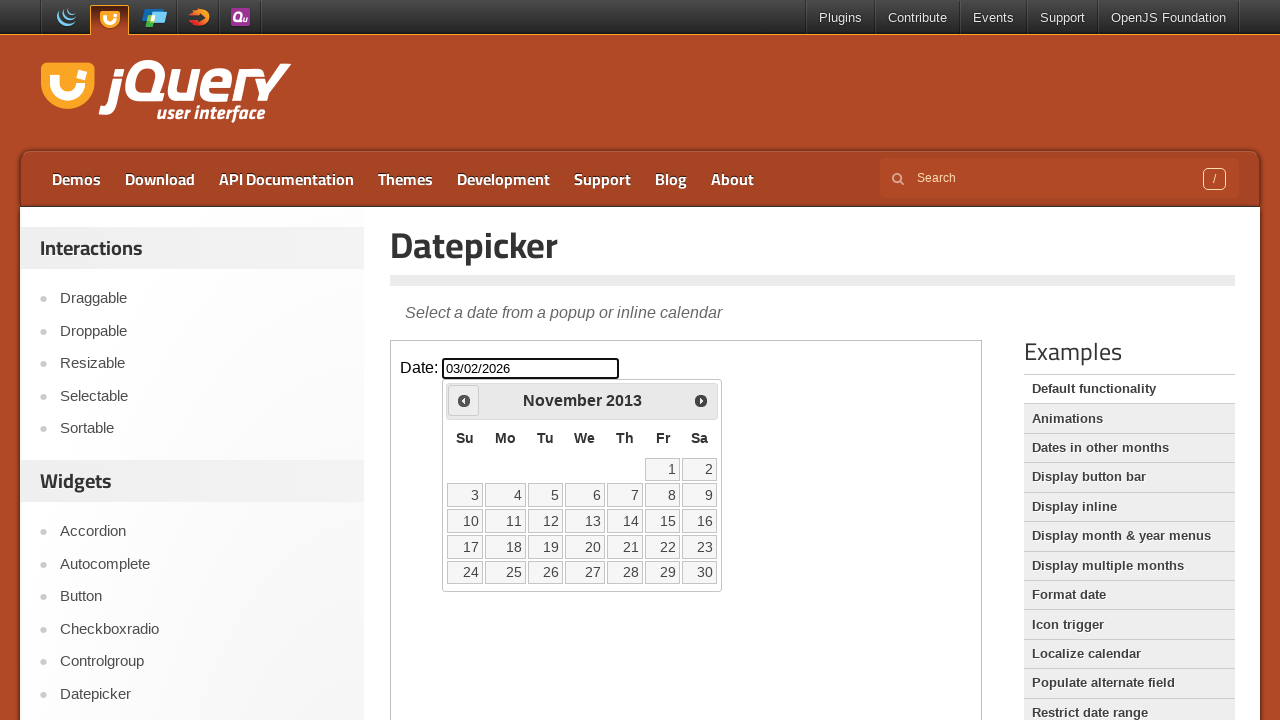

Clicked 'Prev' button to navigate to previous month at (464, 400) on .demo-frame >> internal:control=enter-frame >> xpath=//span[text()='Prev']
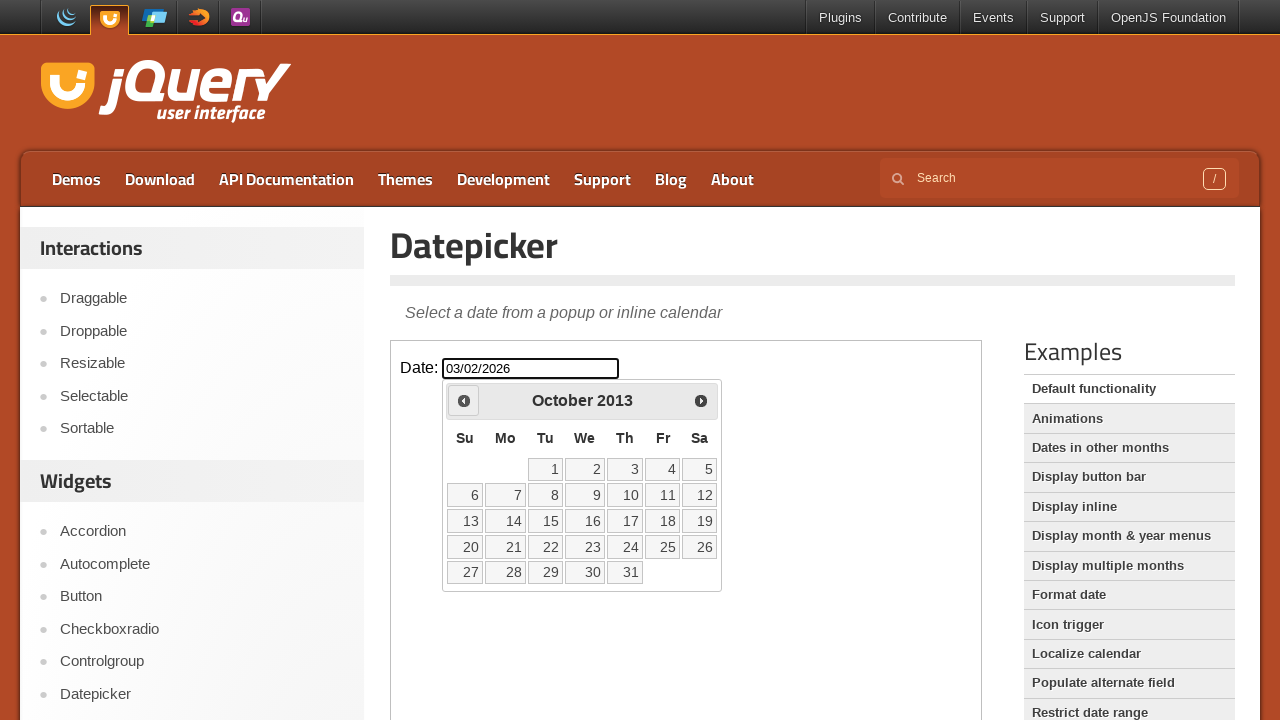

Retrieved current month and year: October 2013
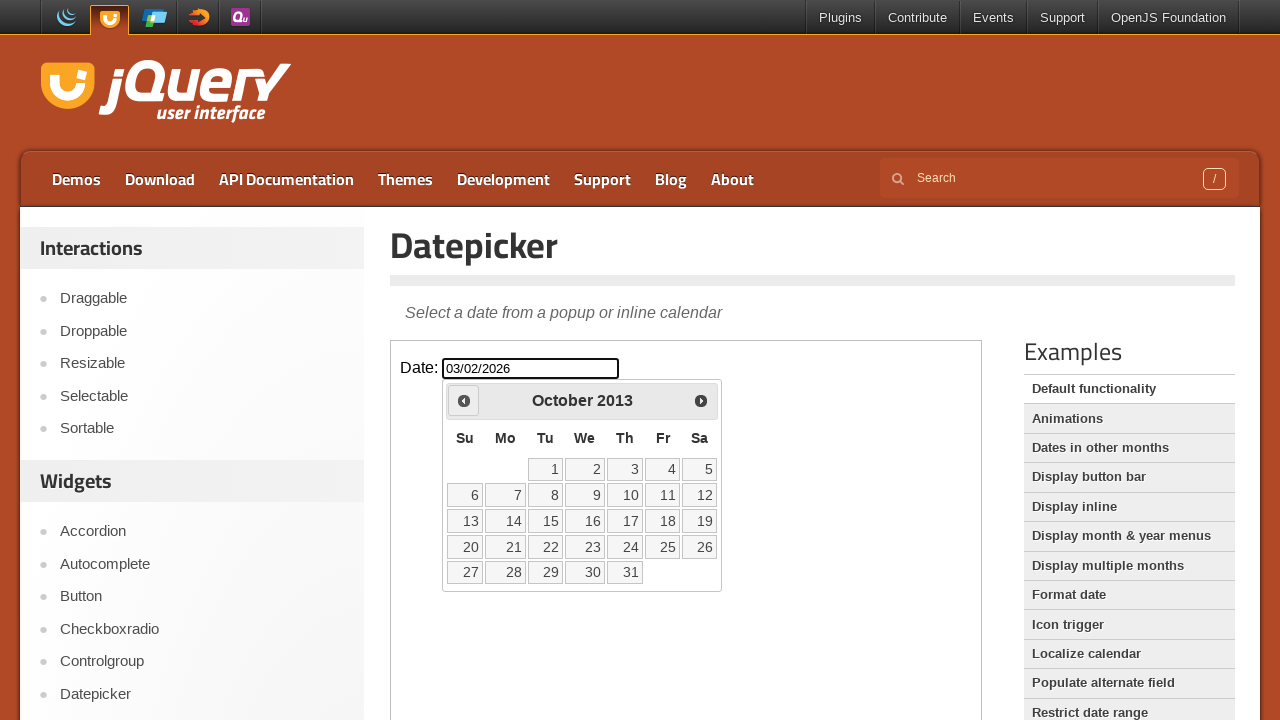

Clicked 'Prev' button to navigate to previous month at (464, 400) on .demo-frame >> internal:control=enter-frame >> xpath=//span[text()='Prev']
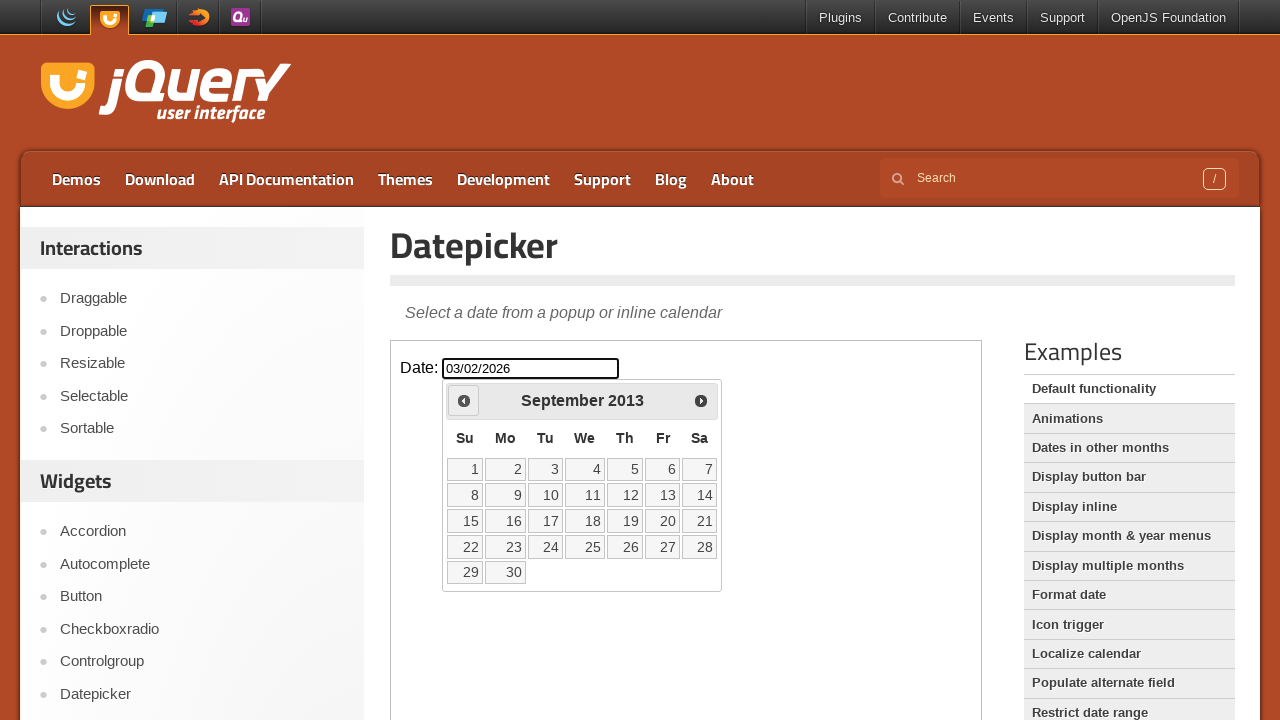

Retrieved current month and year: September 2013
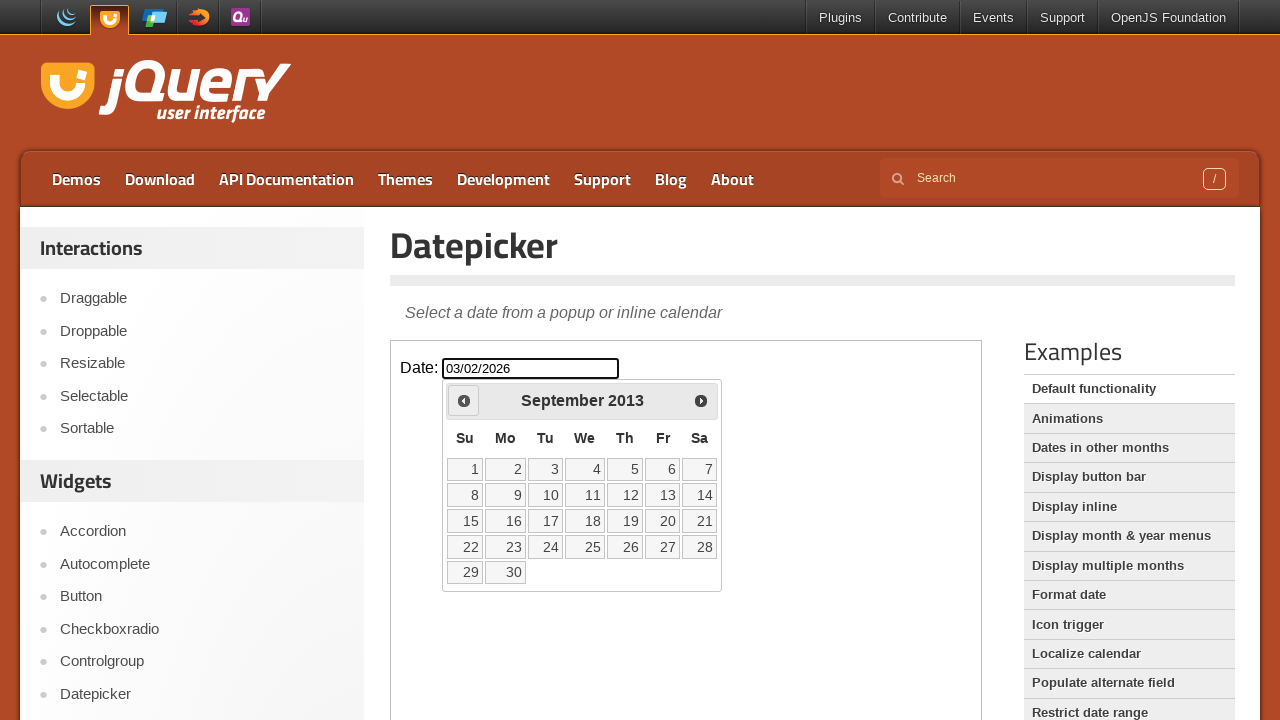

Clicked 'Prev' button to navigate to previous month at (464, 400) on .demo-frame >> internal:control=enter-frame >> xpath=//span[text()='Prev']
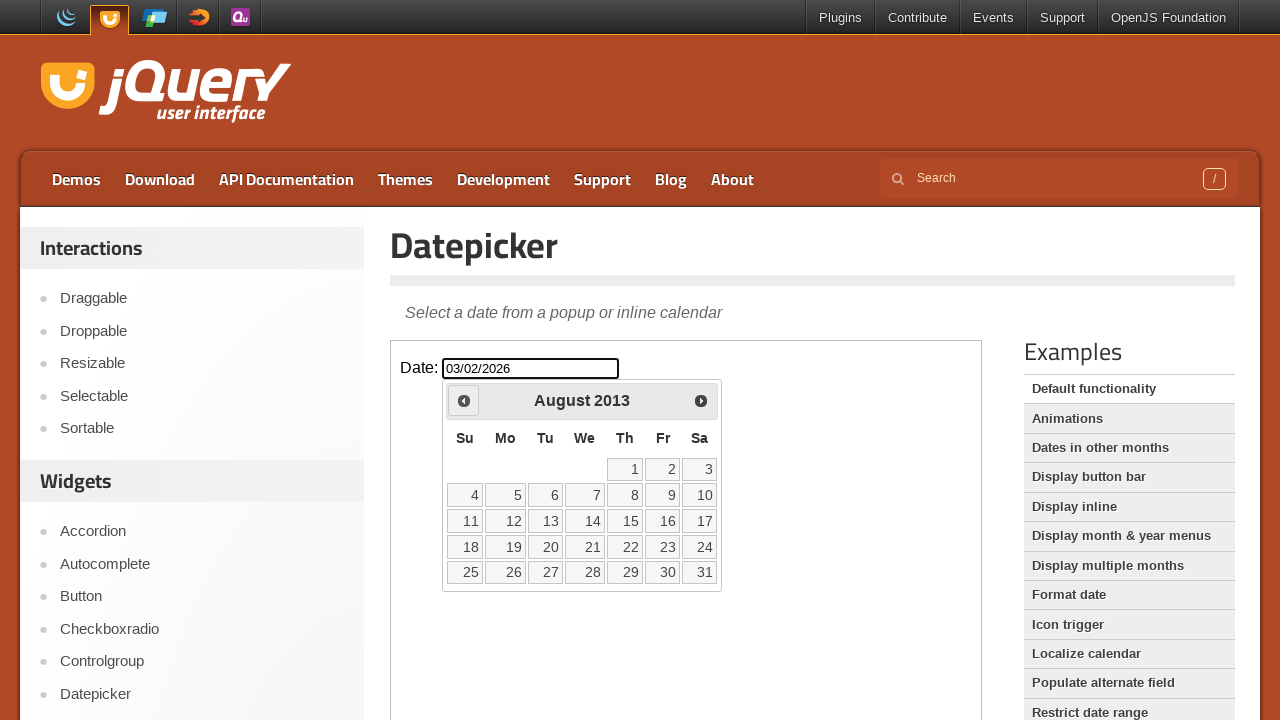

Retrieved current month and year: August 2013
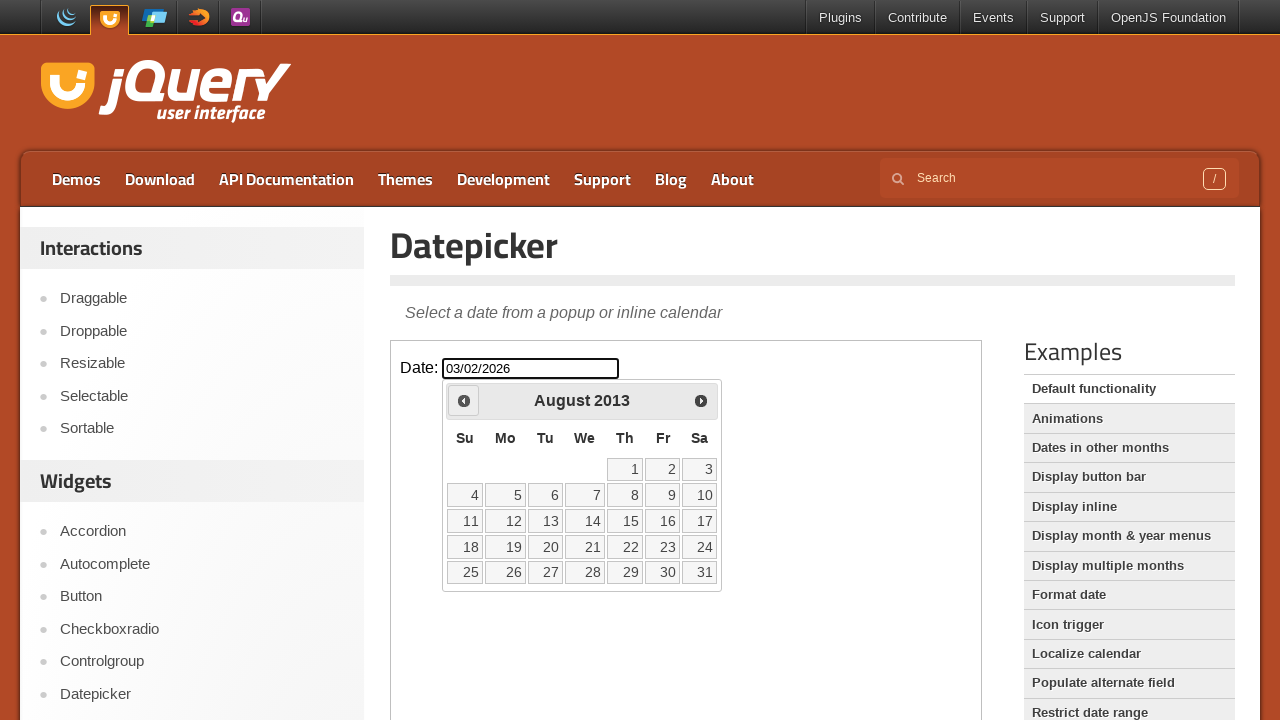

Clicked 'Prev' button to navigate to previous month at (464, 400) on .demo-frame >> internal:control=enter-frame >> xpath=//span[text()='Prev']
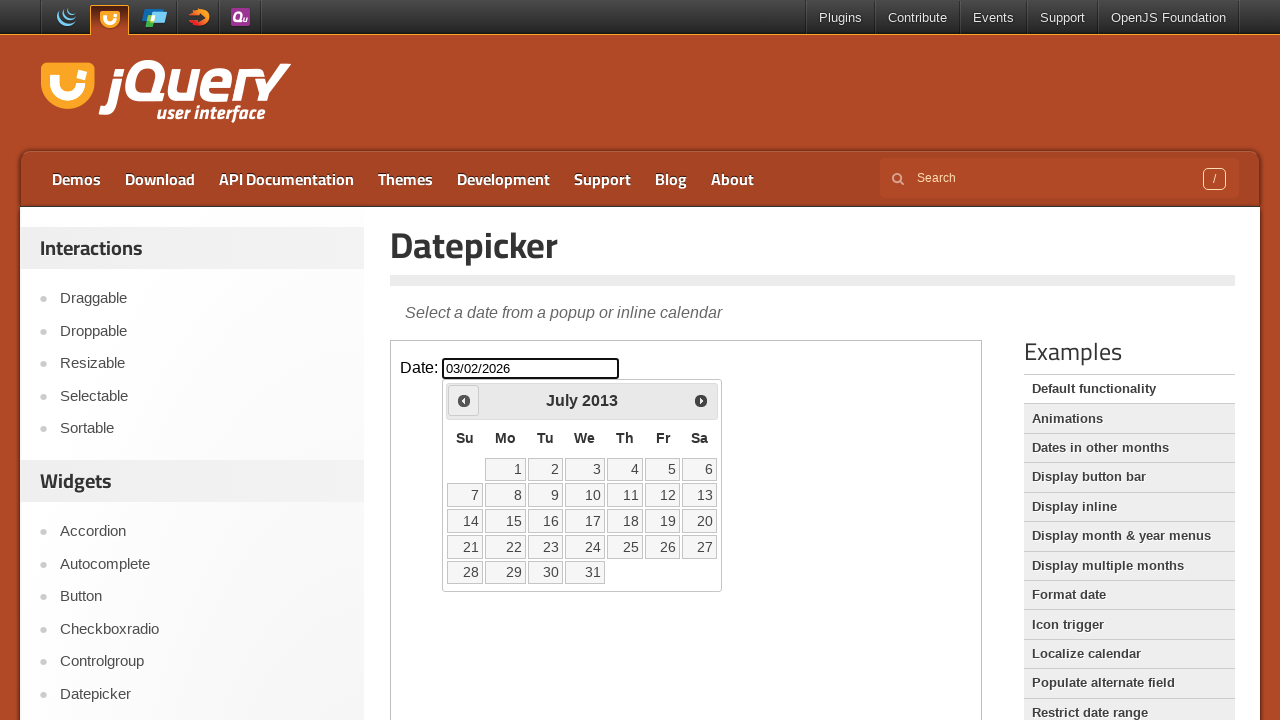

Retrieved current month and year: July 2013
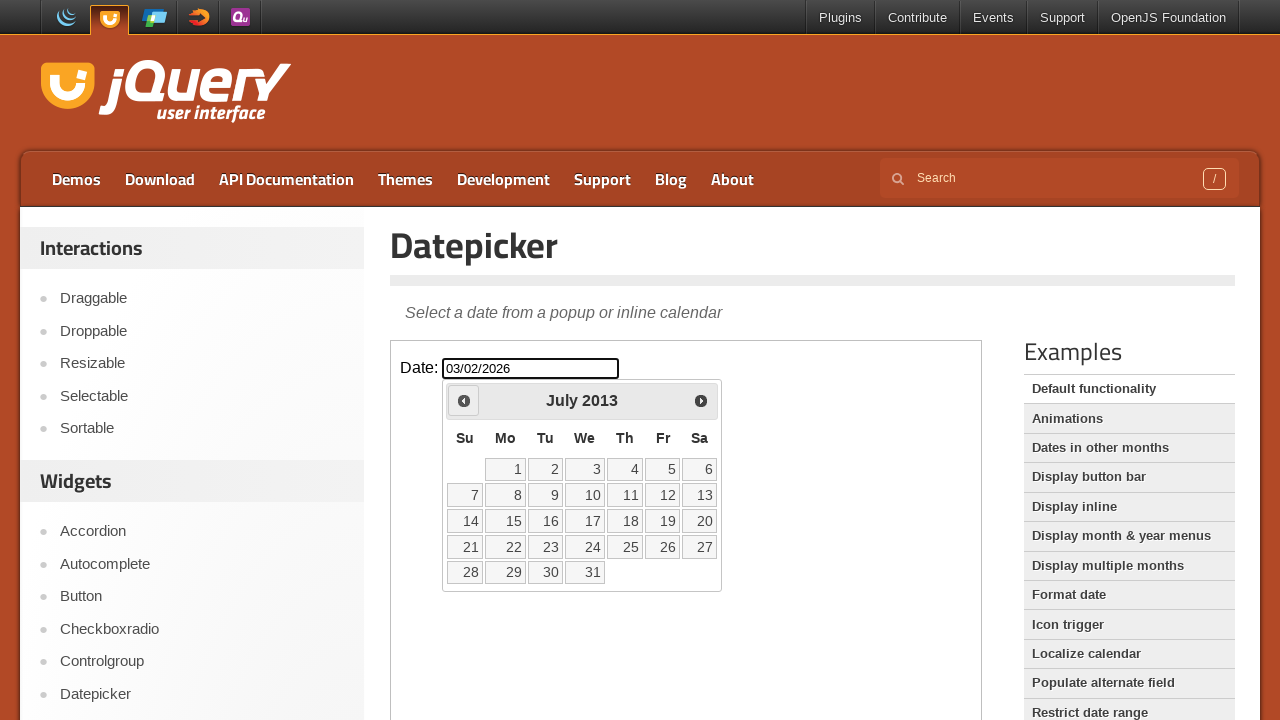

Clicked 'Prev' button to navigate to previous month at (464, 400) on .demo-frame >> internal:control=enter-frame >> xpath=//span[text()='Prev']
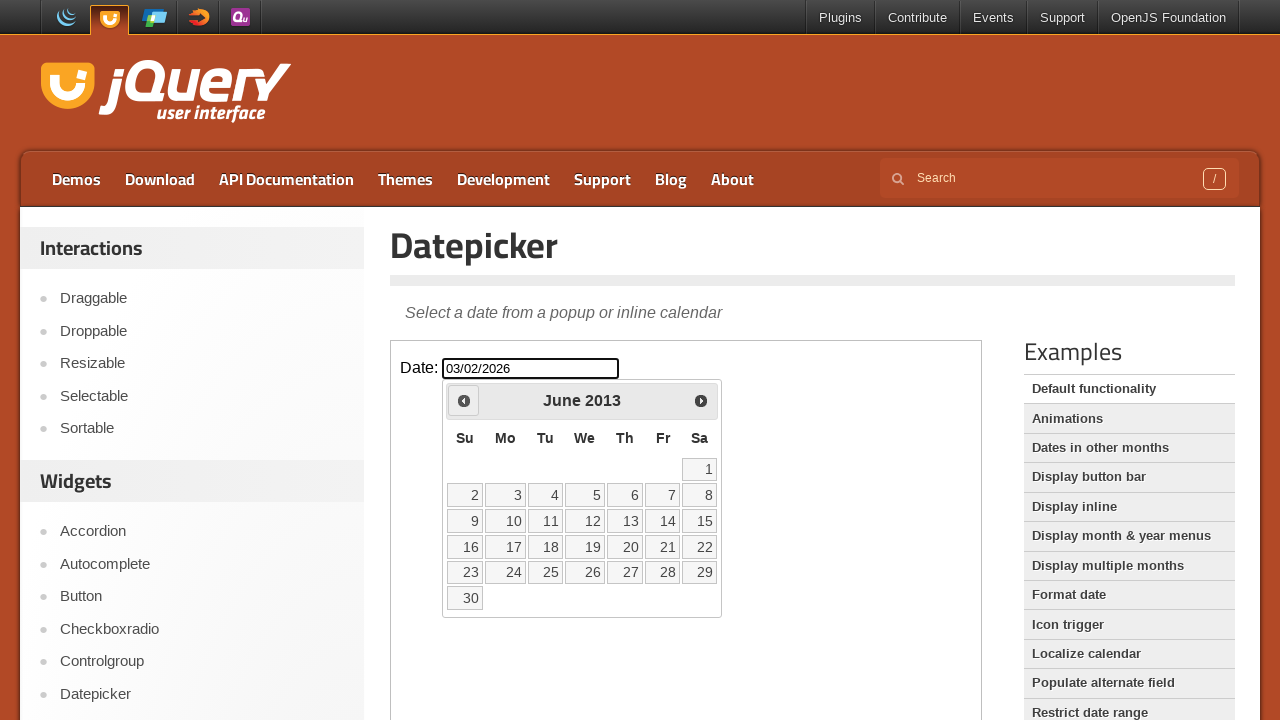

Retrieved current month and year: June 2013
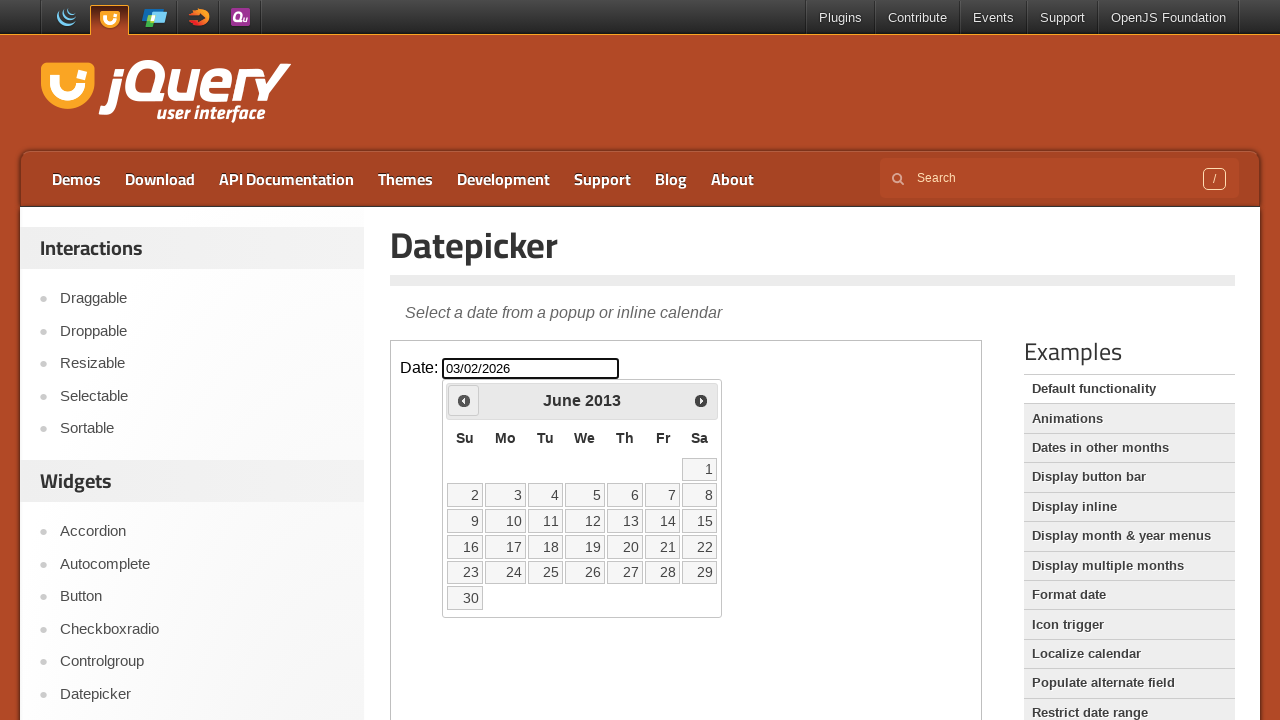

Clicked 'Prev' button to navigate to previous month at (464, 400) on .demo-frame >> internal:control=enter-frame >> xpath=//span[text()='Prev']
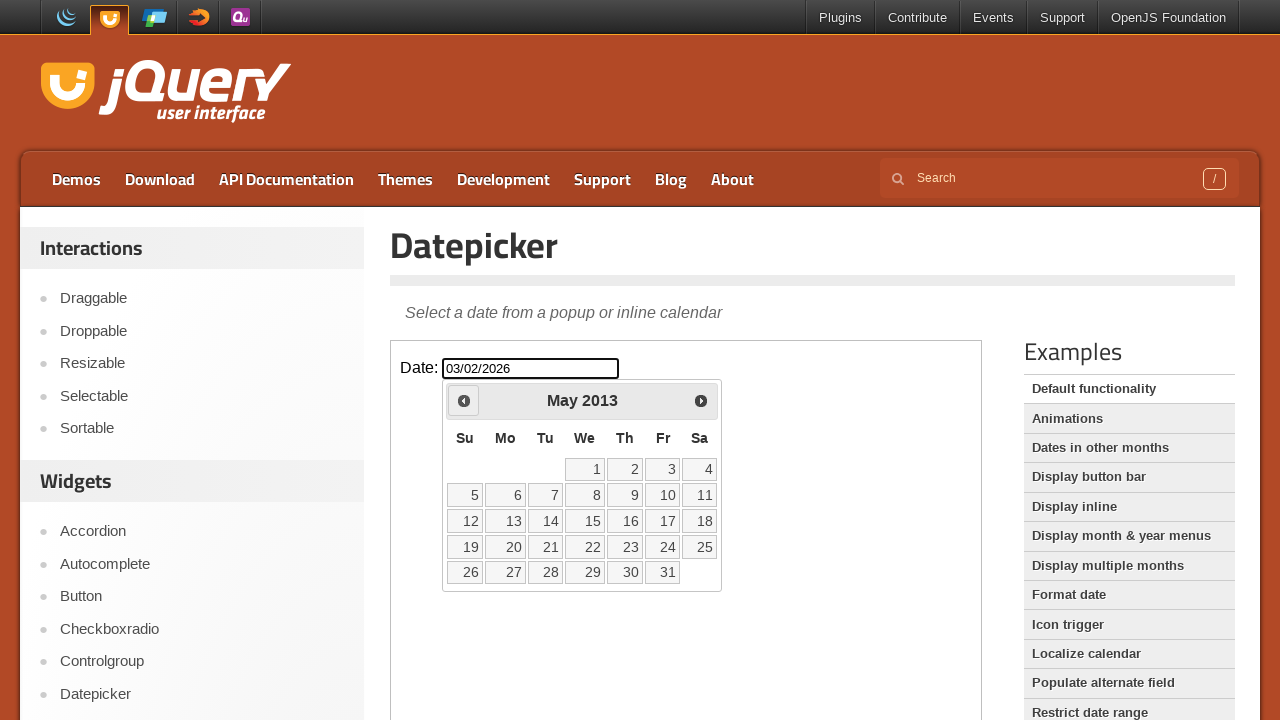

Retrieved current month and year: May 2013
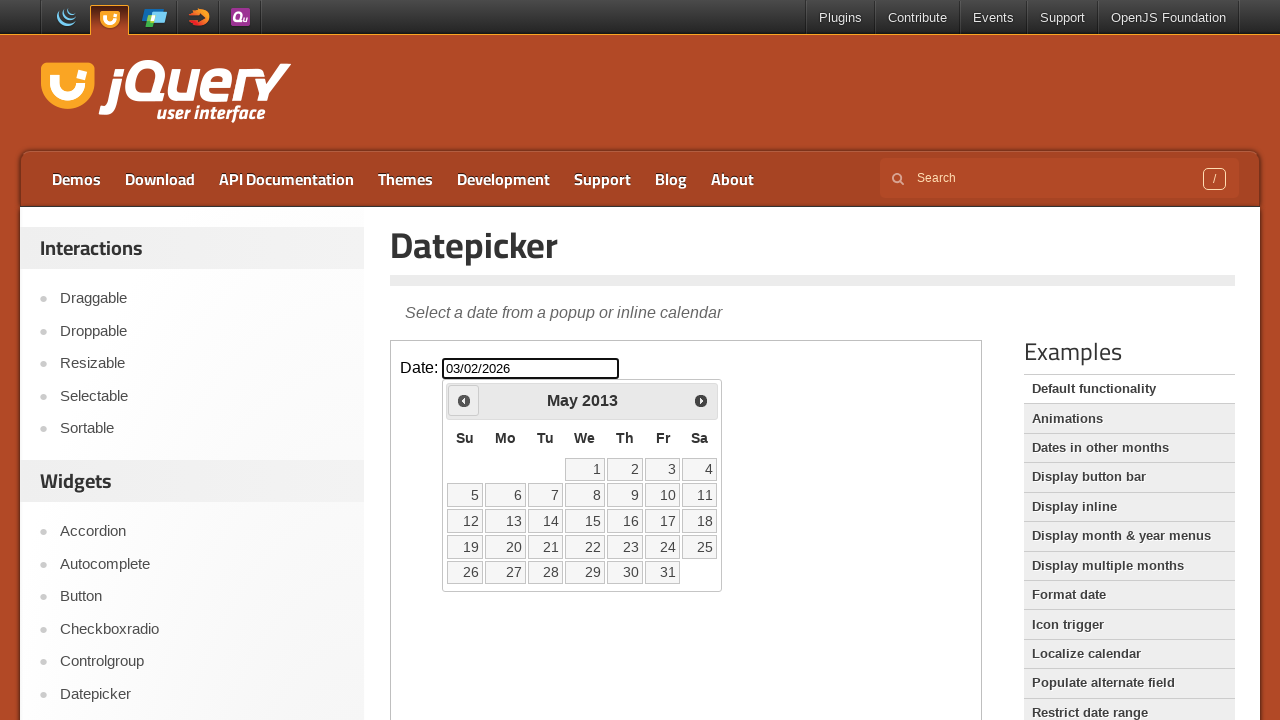

Clicked 'Prev' button to navigate to previous month at (464, 400) on .demo-frame >> internal:control=enter-frame >> xpath=//span[text()='Prev']
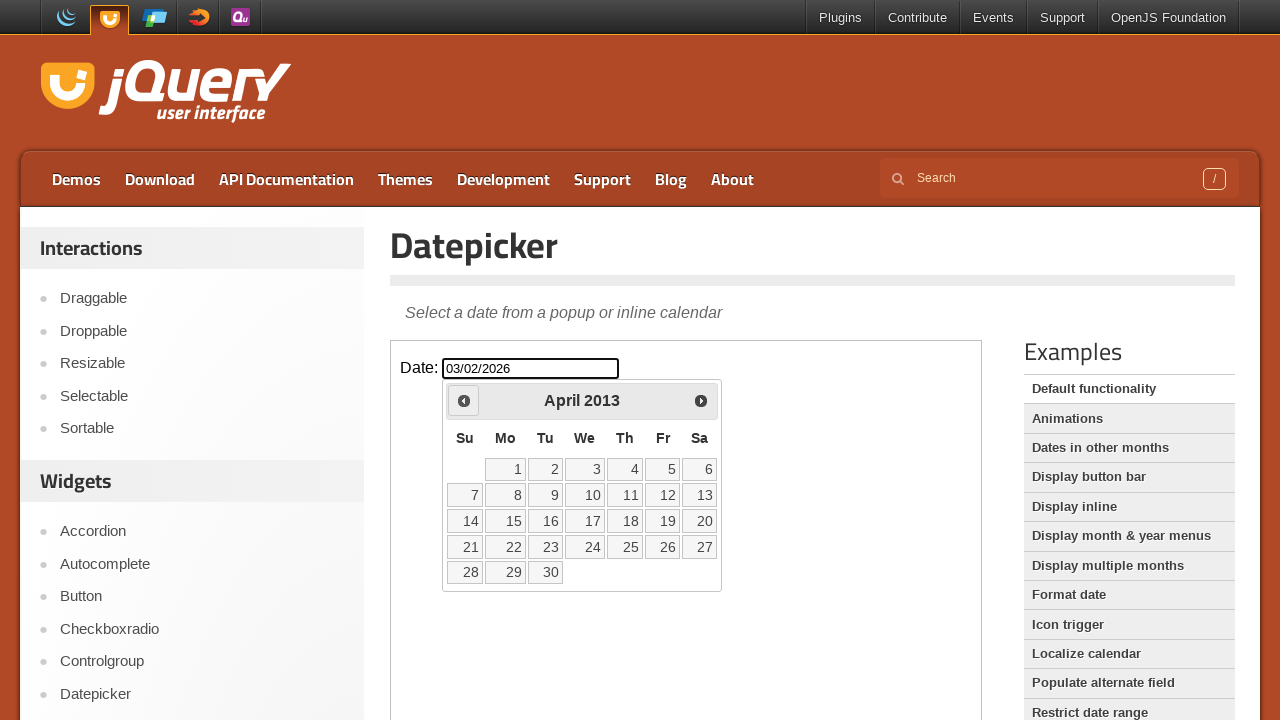

Retrieved current month and year: April 2013
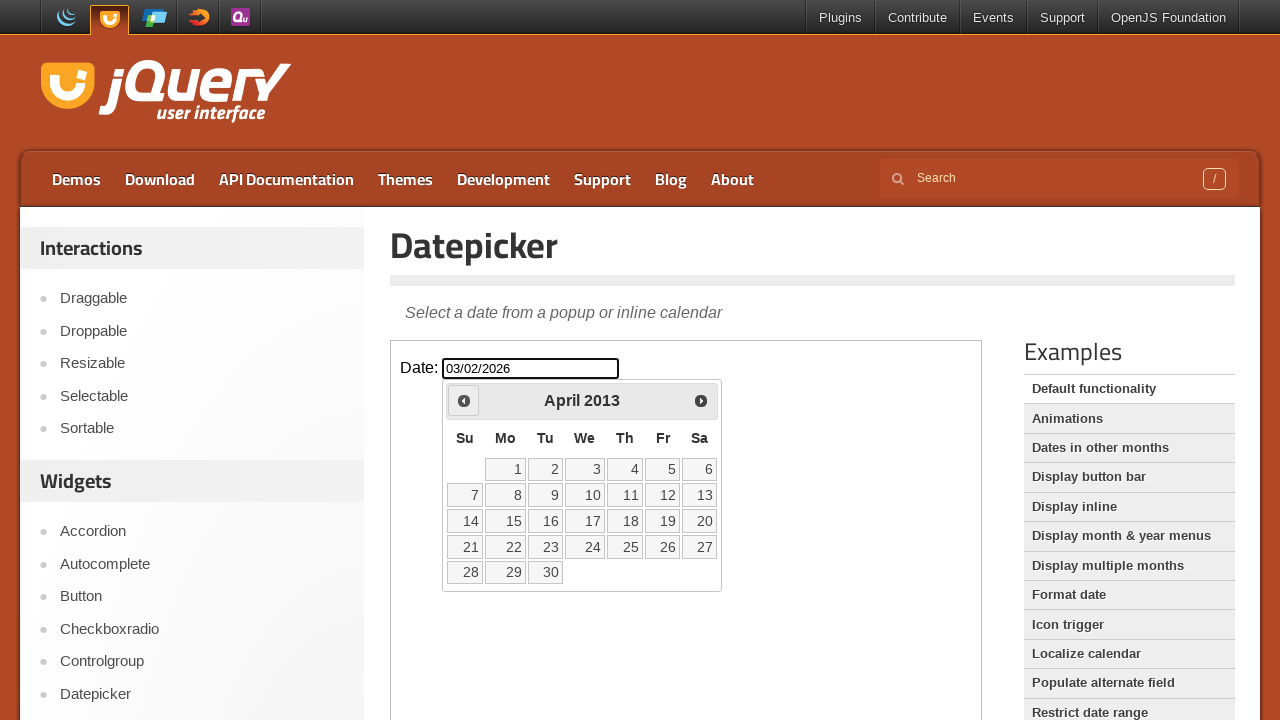

Clicked 'Prev' button to navigate to previous month at (464, 400) on .demo-frame >> internal:control=enter-frame >> xpath=//span[text()='Prev']
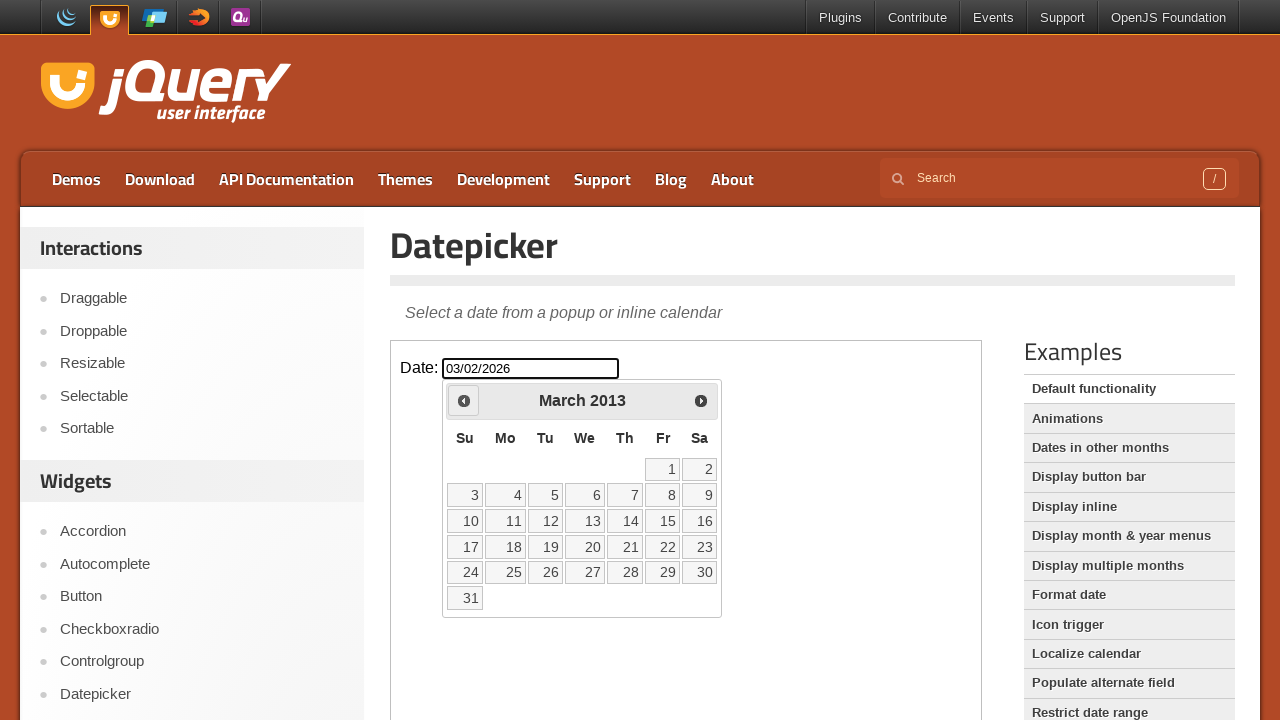

Retrieved current month and year: March 2013
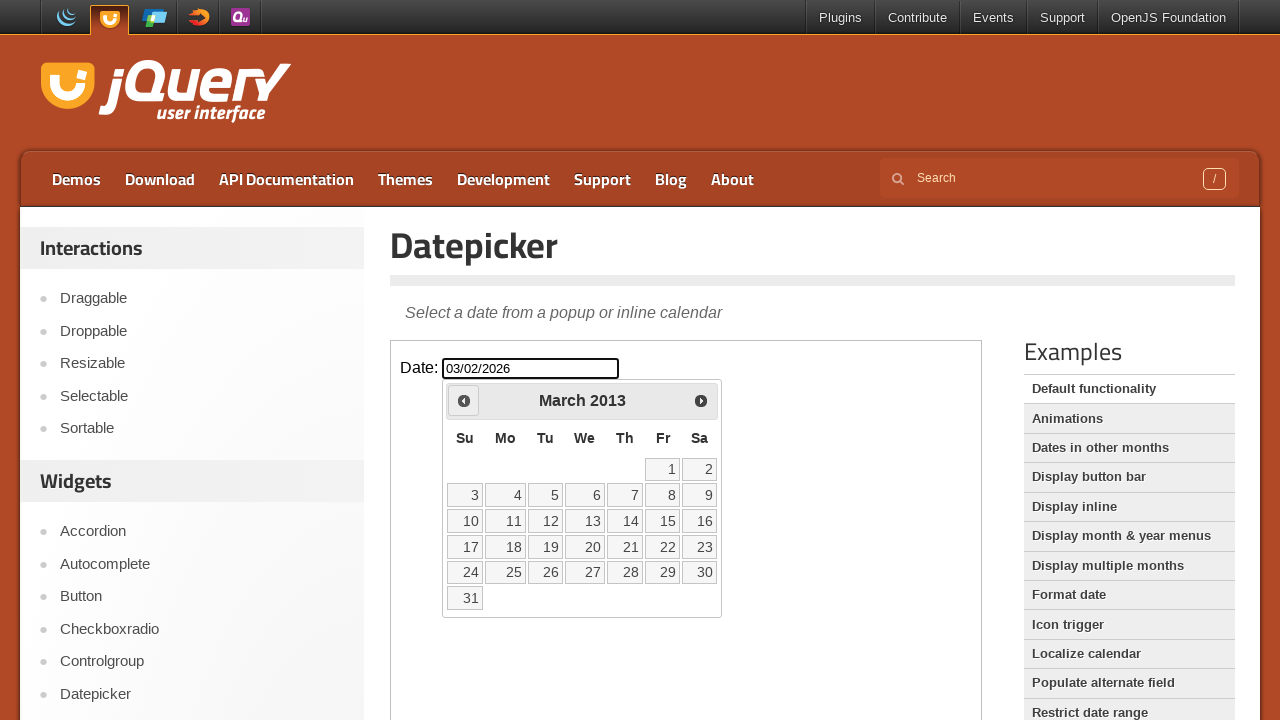

Clicked 'Prev' button to navigate to previous month at (464, 400) on .demo-frame >> internal:control=enter-frame >> xpath=//span[text()='Prev']
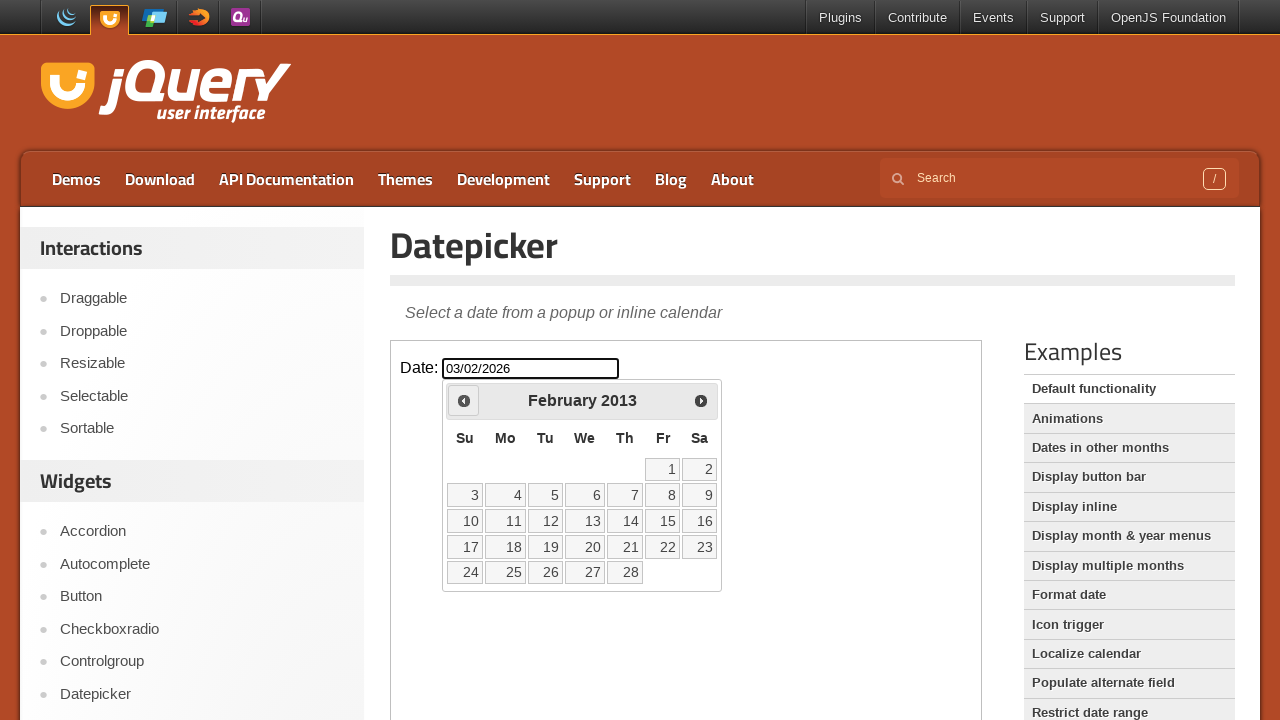

Retrieved current month and year: February 2013
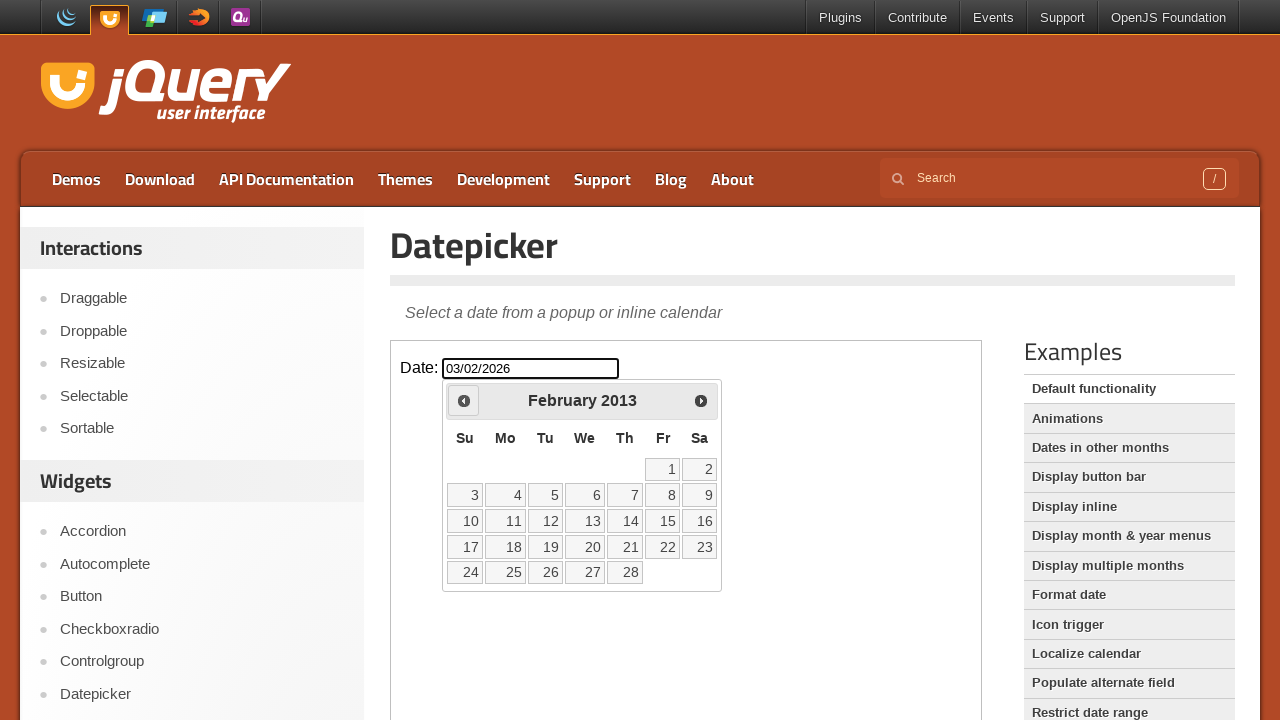

Clicked 'Prev' button to navigate to previous month at (464, 400) on .demo-frame >> internal:control=enter-frame >> xpath=//span[text()='Prev']
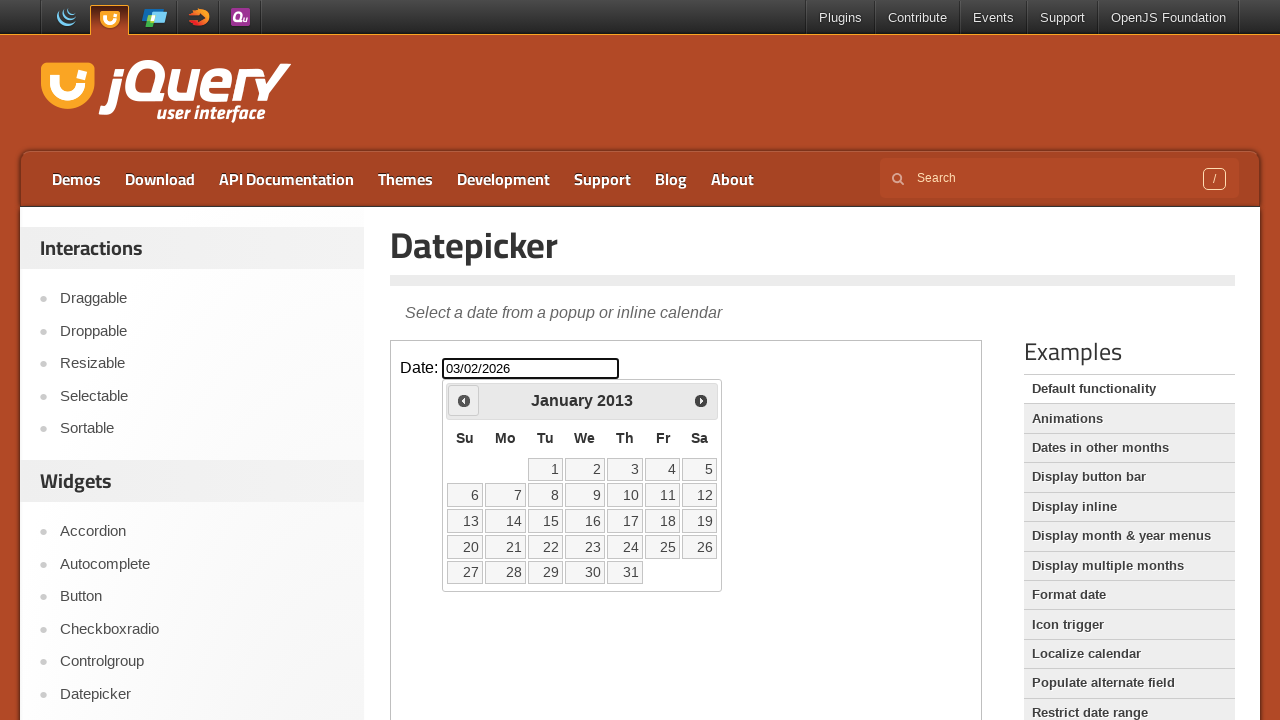

Retrieved current month and year: January 2013
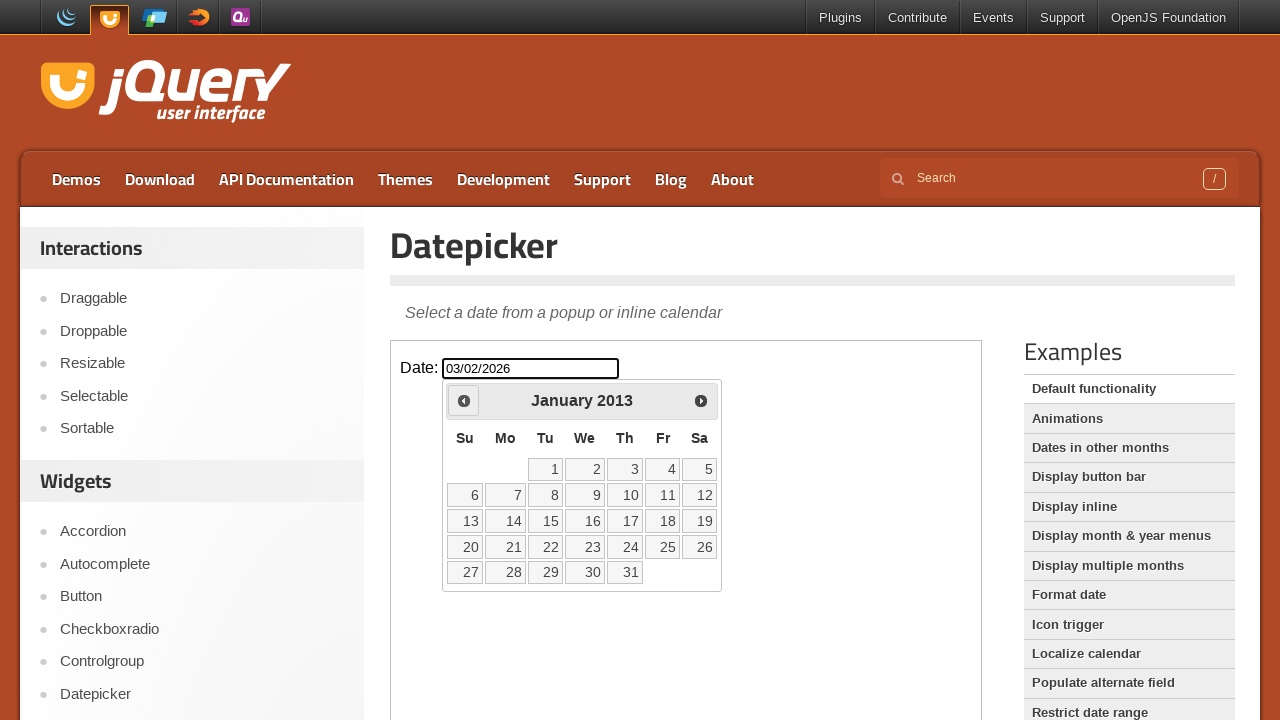

Clicked 'Prev' button to navigate to previous month at (464, 400) on .demo-frame >> internal:control=enter-frame >> xpath=//span[text()='Prev']
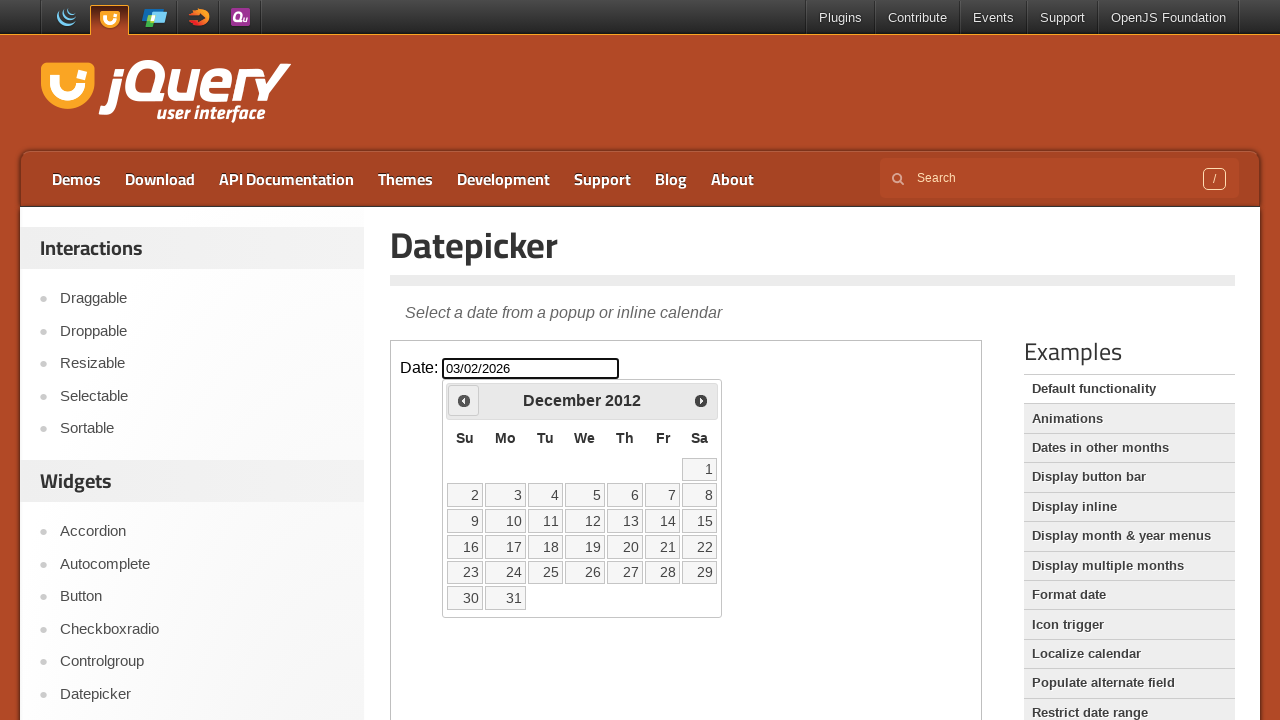

Retrieved current month and year: December 2012
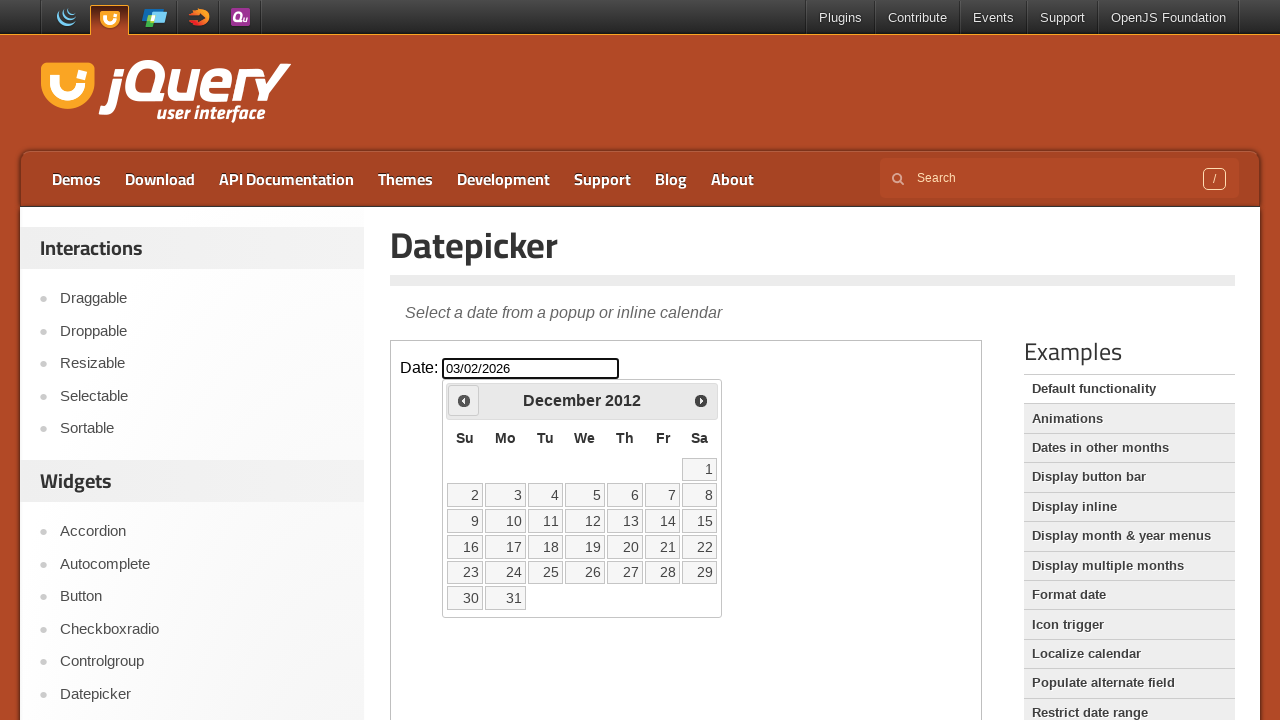

Clicked 'Prev' button to navigate to previous month at (464, 400) on .demo-frame >> internal:control=enter-frame >> xpath=//span[text()='Prev']
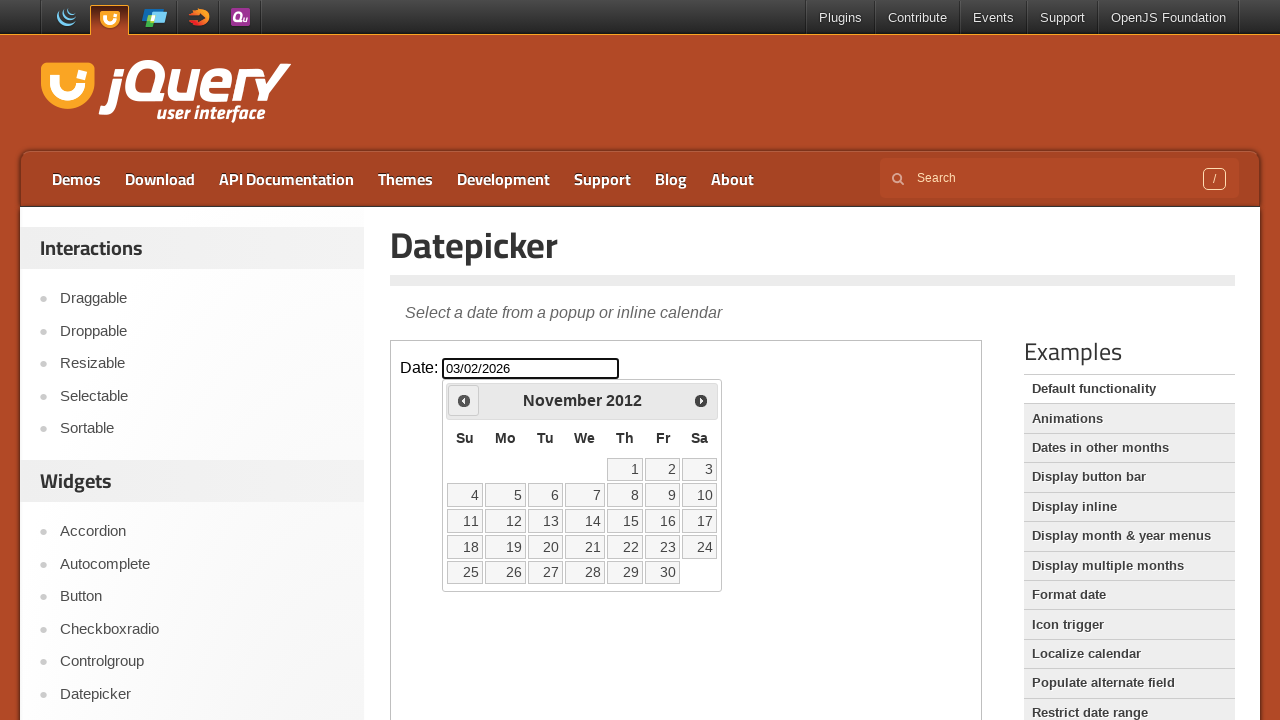

Retrieved current month and year: November 2012
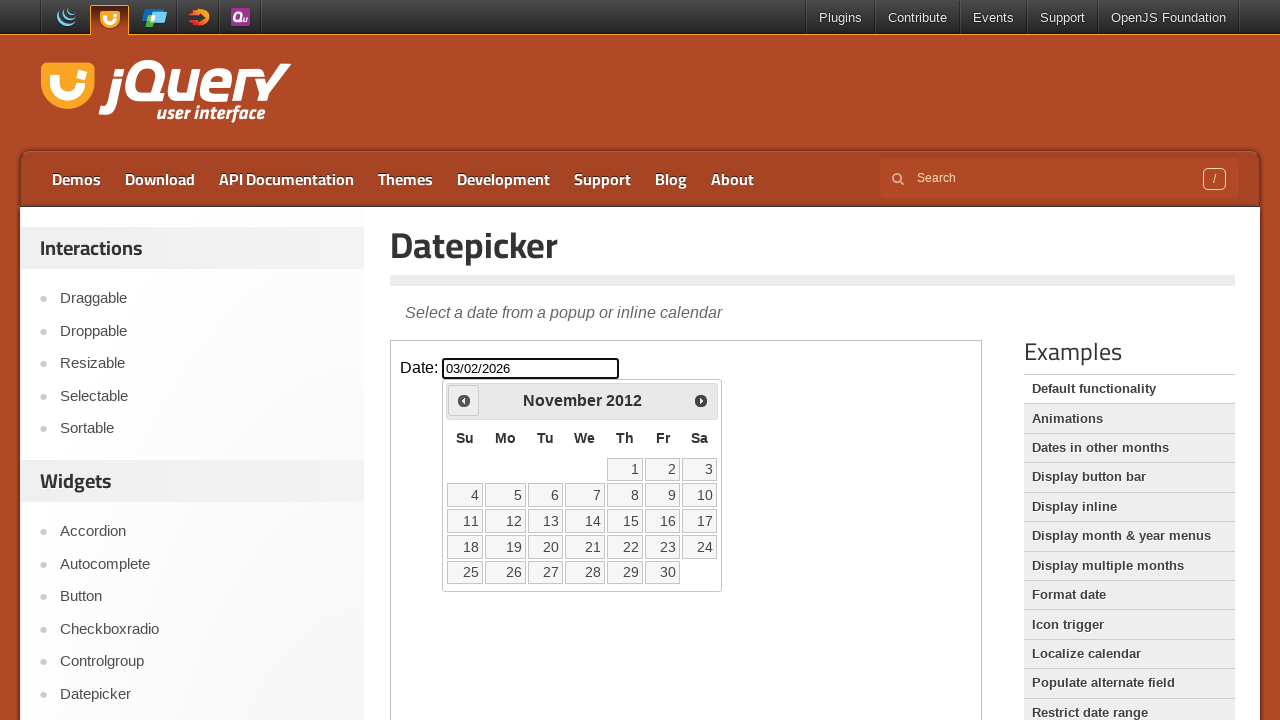

Clicked 'Prev' button to navigate to previous month at (464, 400) on .demo-frame >> internal:control=enter-frame >> xpath=//span[text()='Prev']
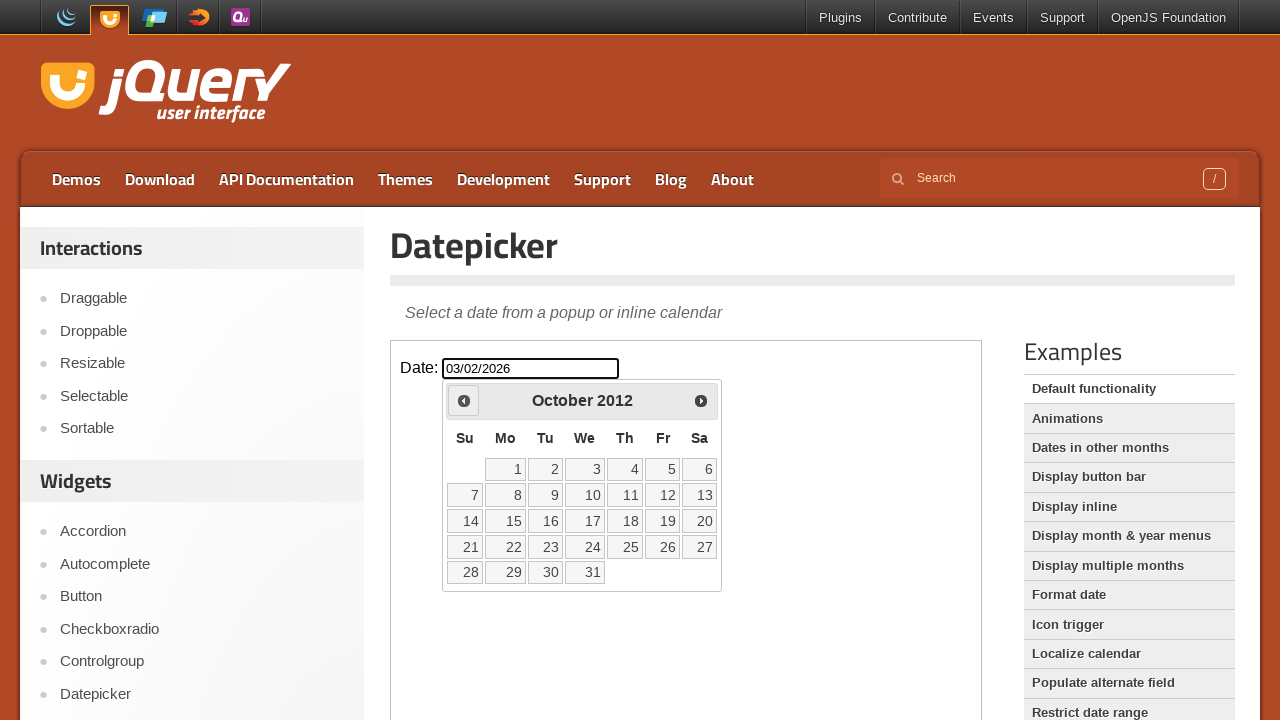

Retrieved current month and year: October 2012
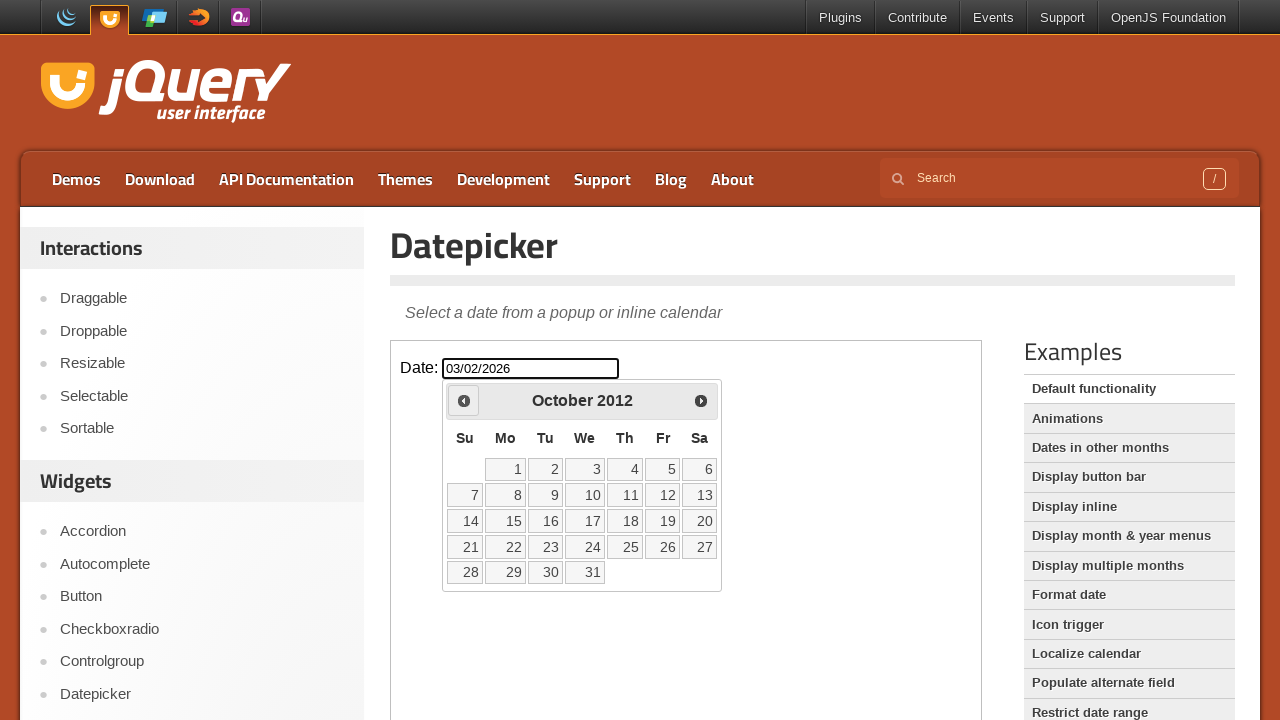

Clicked 'Prev' button to navigate to previous month at (464, 400) on .demo-frame >> internal:control=enter-frame >> xpath=//span[text()='Prev']
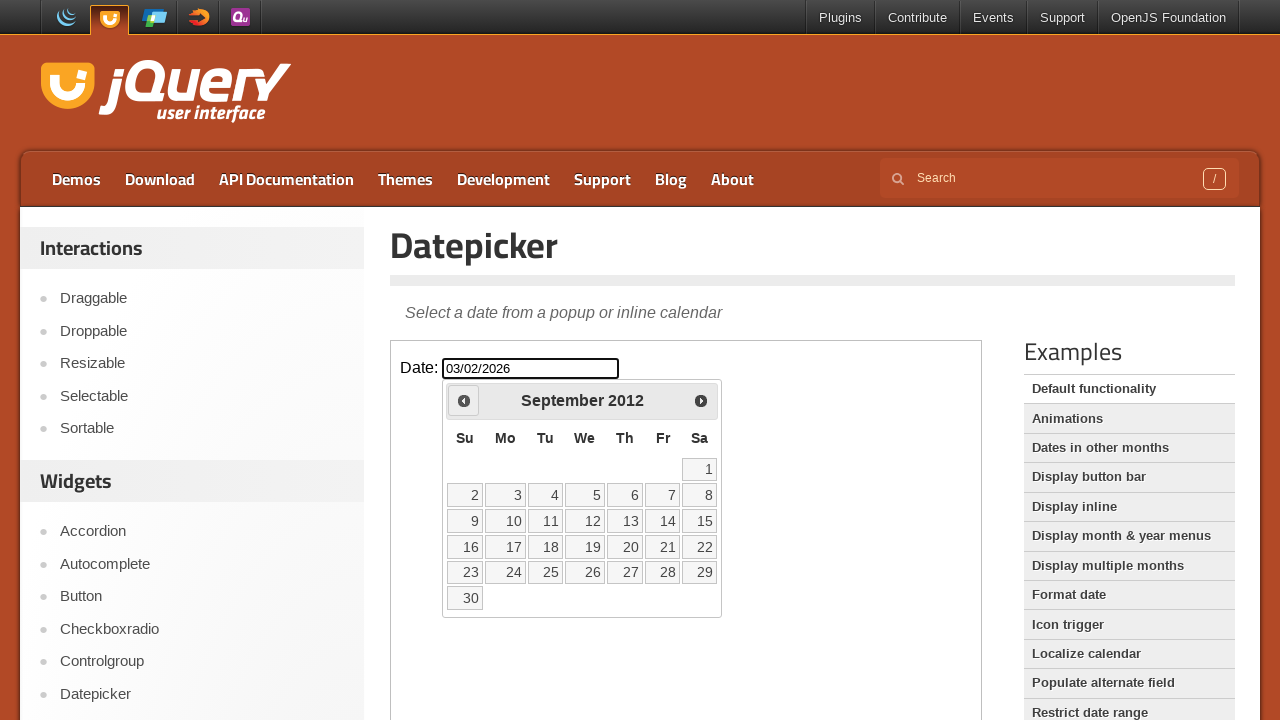

Retrieved current month and year: September 2012
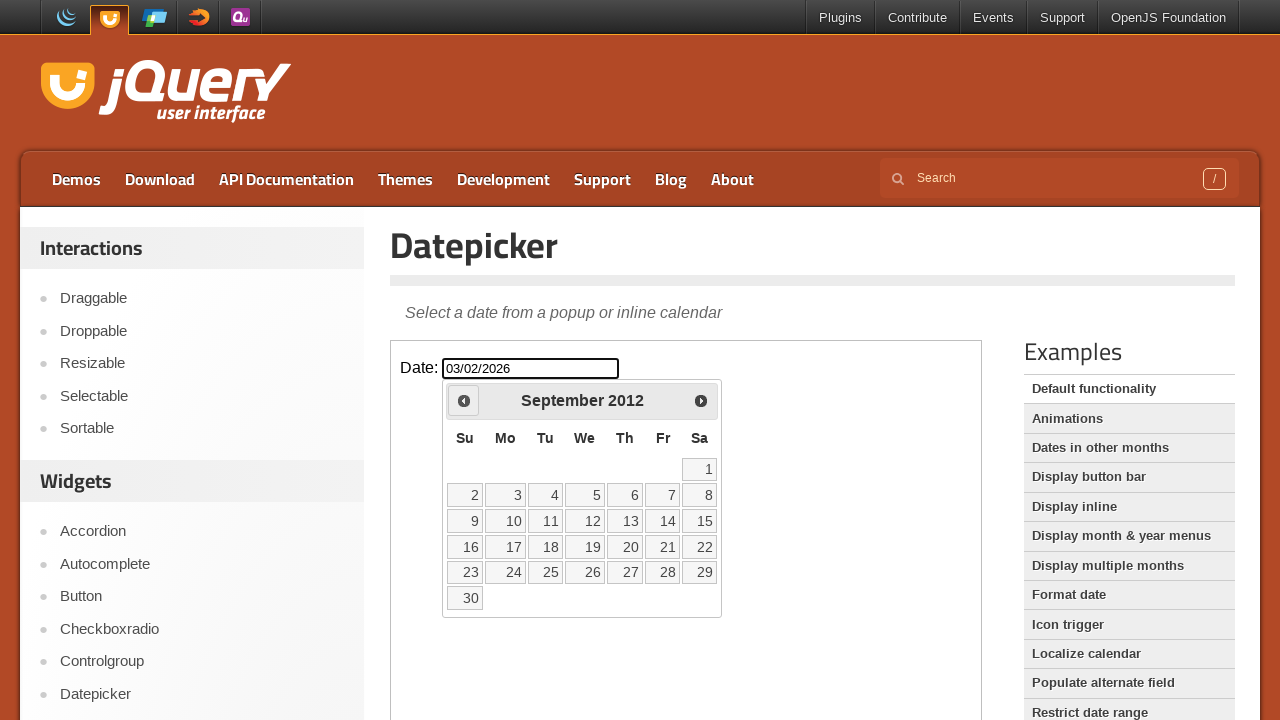

Clicked 'Prev' button to navigate to previous month at (464, 400) on .demo-frame >> internal:control=enter-frame >> xpath=//span[text()='Prev']
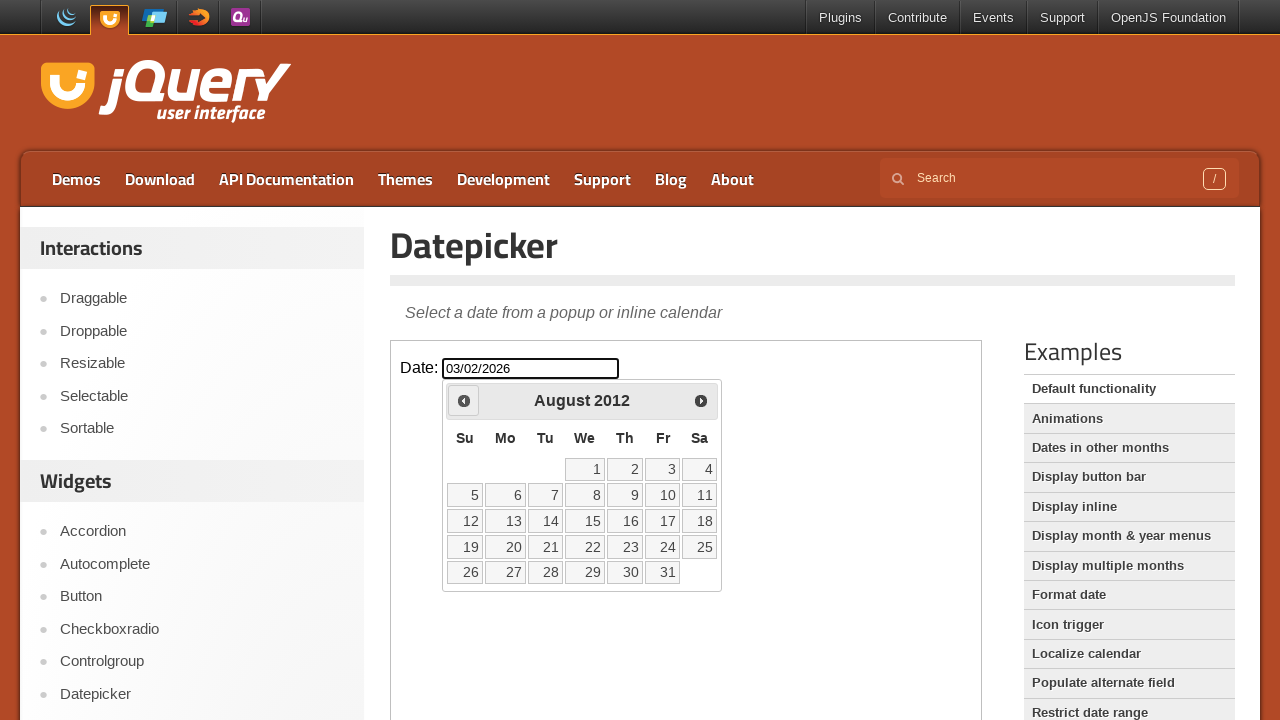

Retrieved current month and year: August 2012
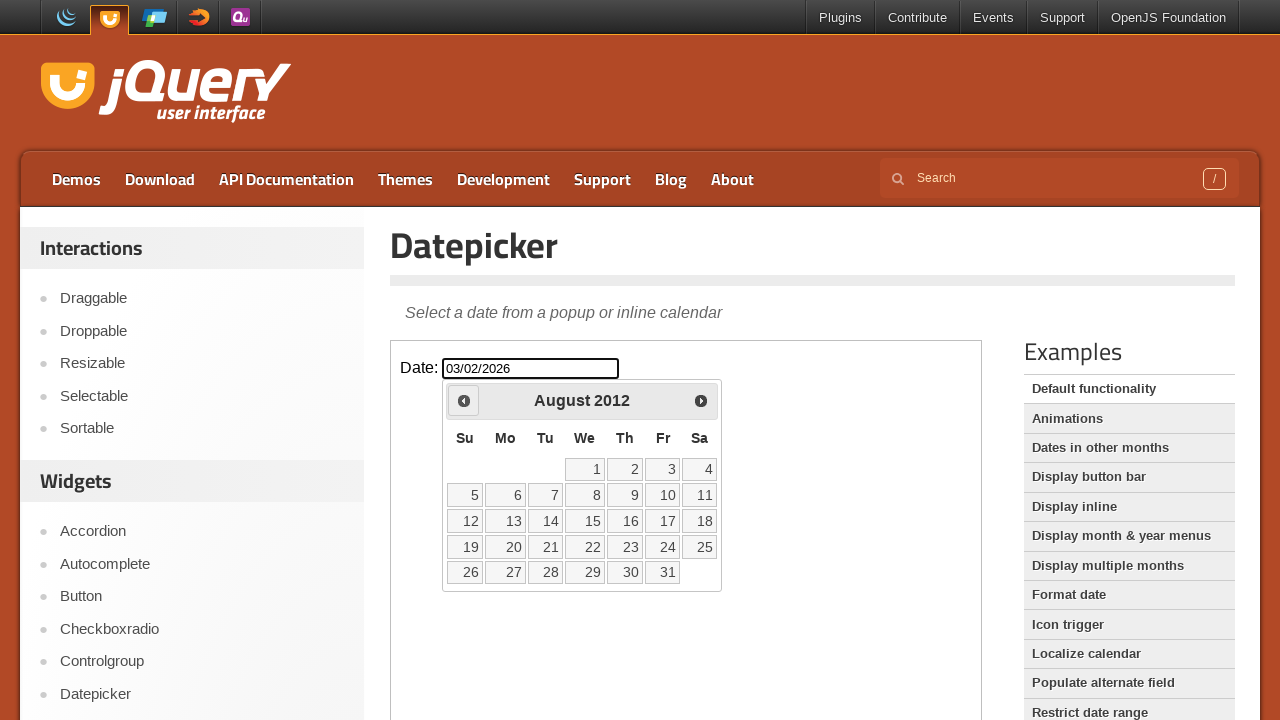

Clicked 'Prev' button to navigate to previous month at (464, 400) on .demo-frame >> internal:control=enter-frame >> xpath=//span[text()='Prev']
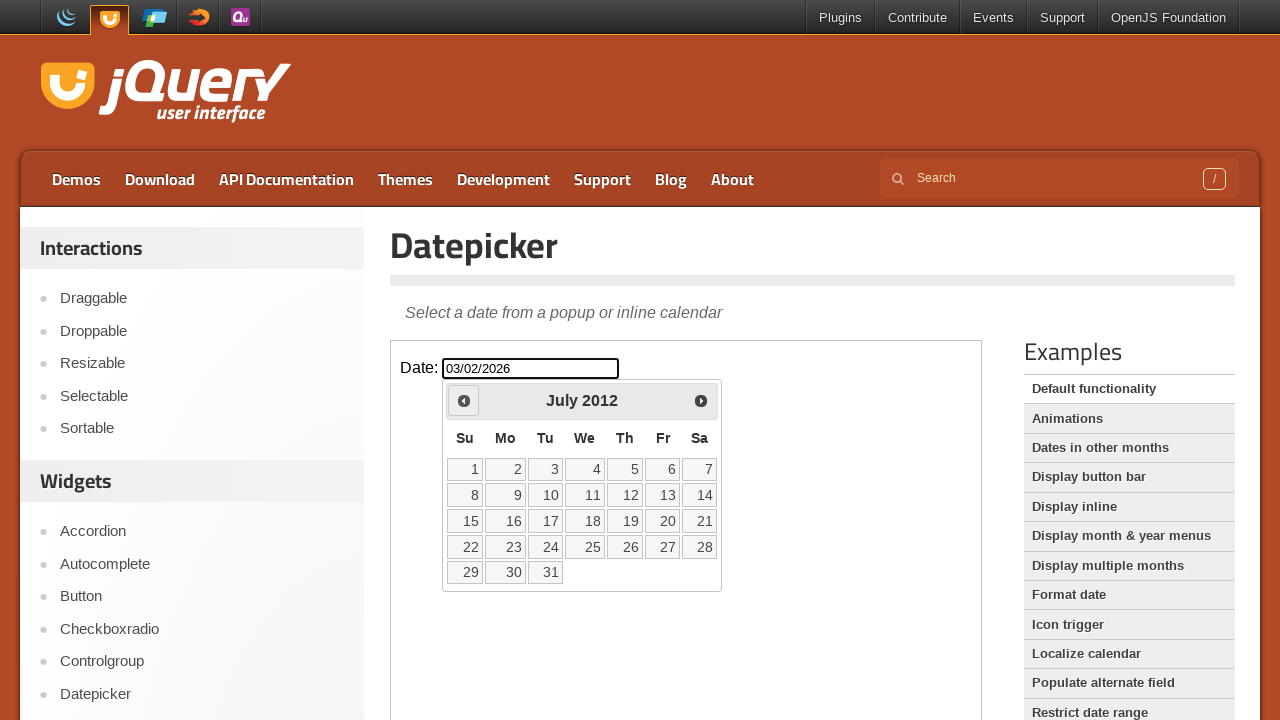

Retrieved current month and year: July 2012
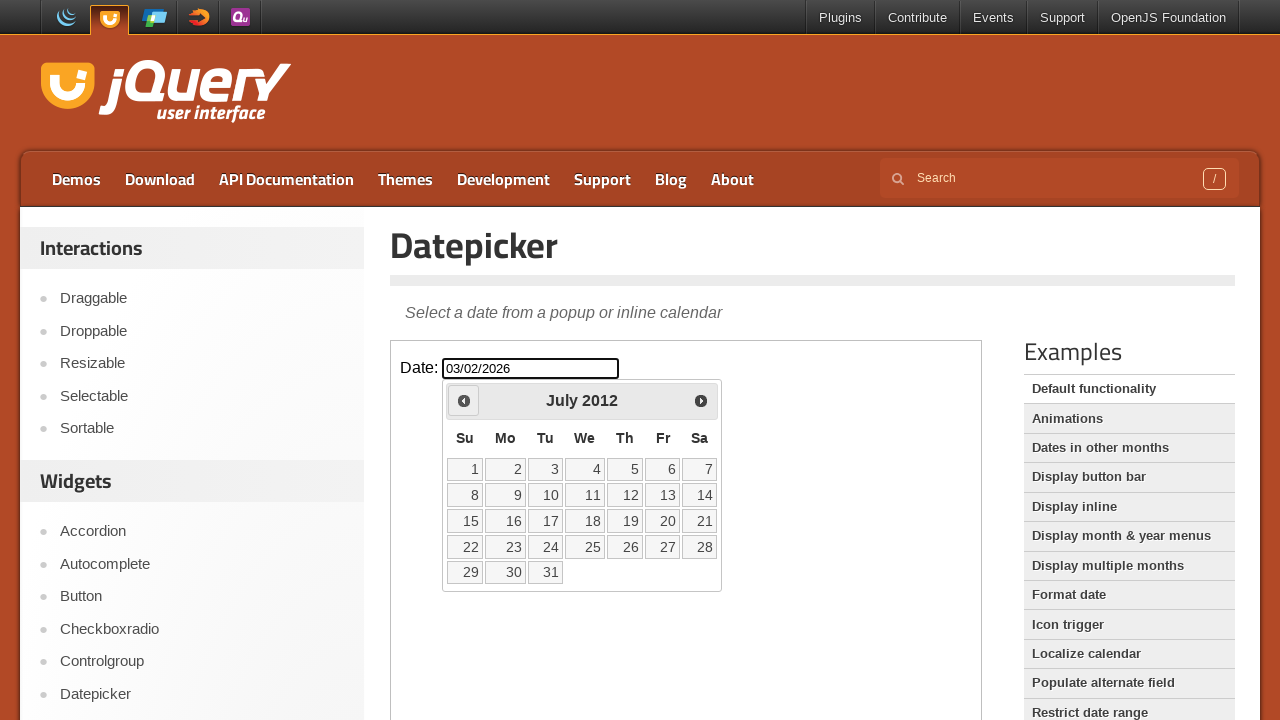

Clicked 'Prev' button to navigate to previous month at (464, 400) on .demo-frame >> internal:control=enter-frame >> xpath=//span[text()='Prev']
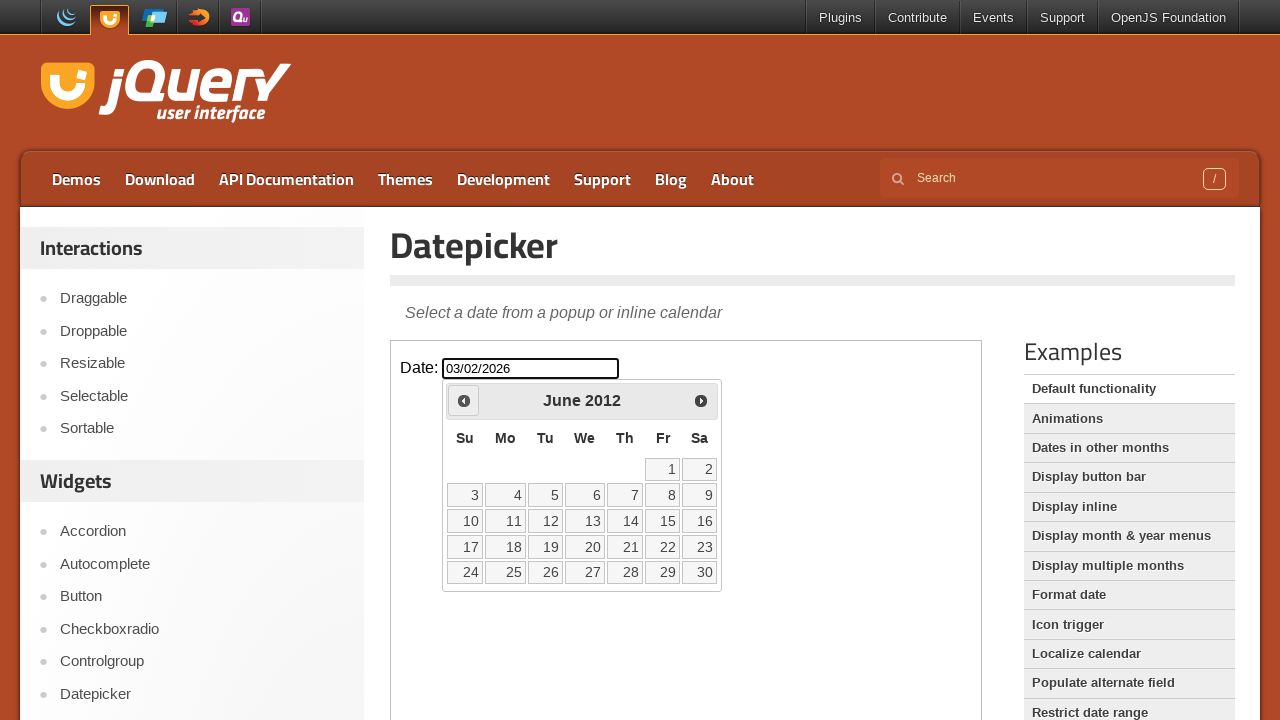

Retrieved current month and year: June 2012
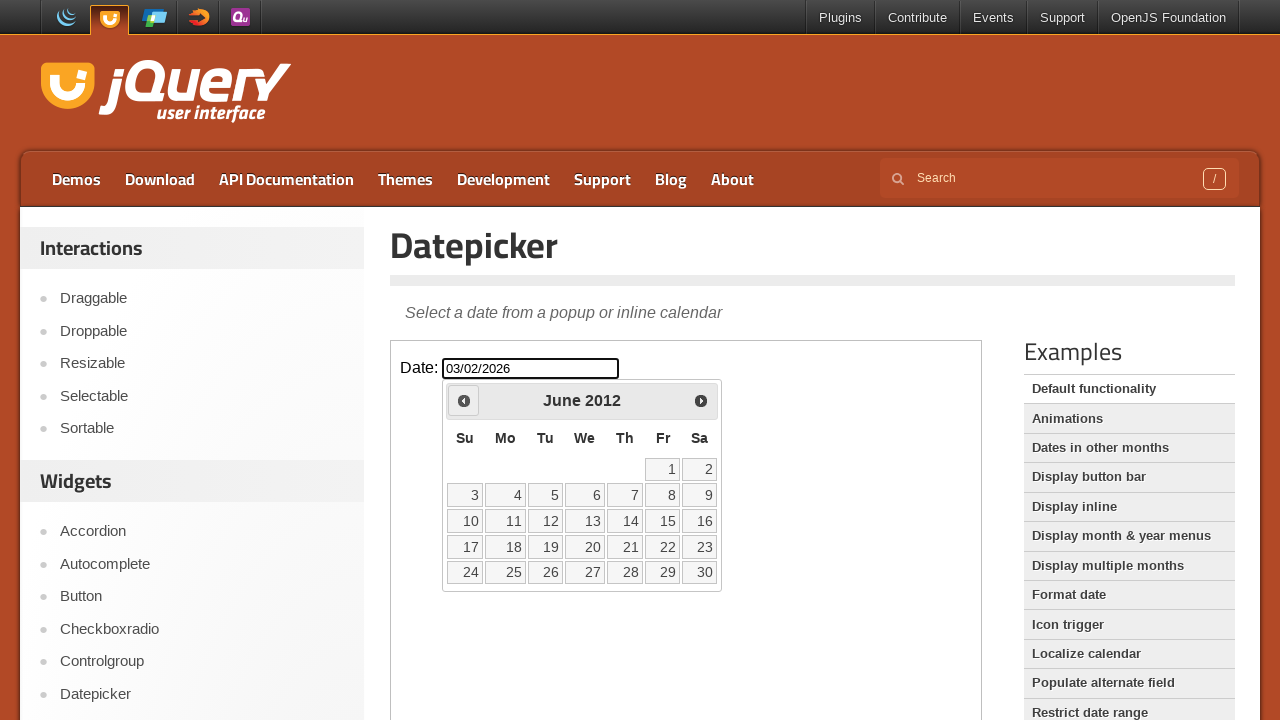

Clicked 'Prev' button to navigate to previous month at (464, 400) on .demo-frame >> internal:control=enter-frame >> xpath=//span[text()='Prev']
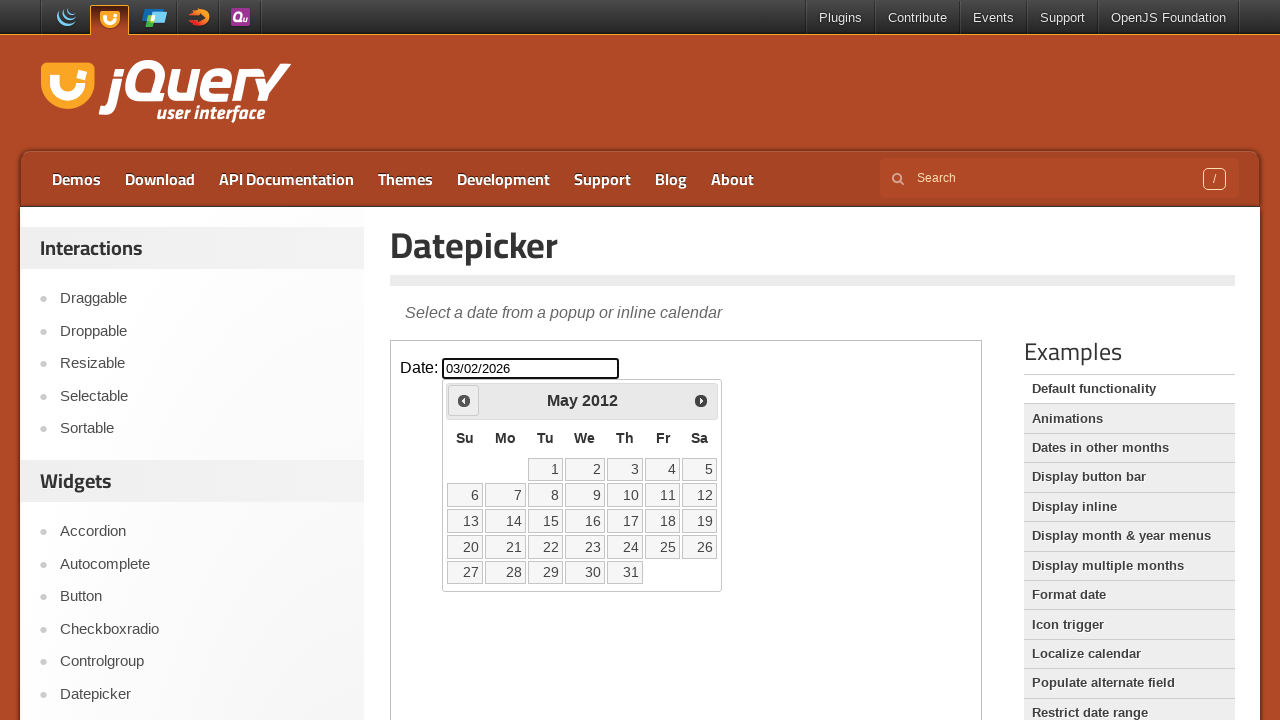

Retrieved current month and year: May 2012
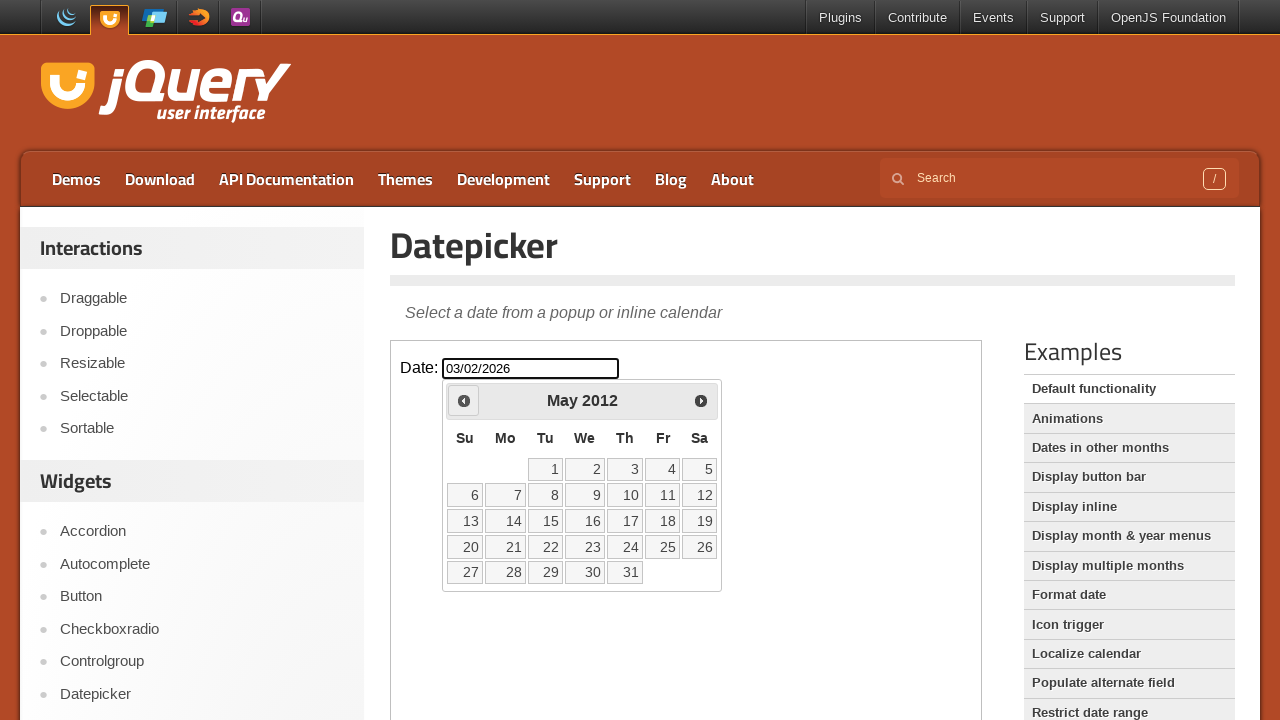

Clicked 'Prev' button to navigate to previous month at (464, 400) on .demo-frame >> internal:control=enter-frame >> xpath=//span[text()='Prev']
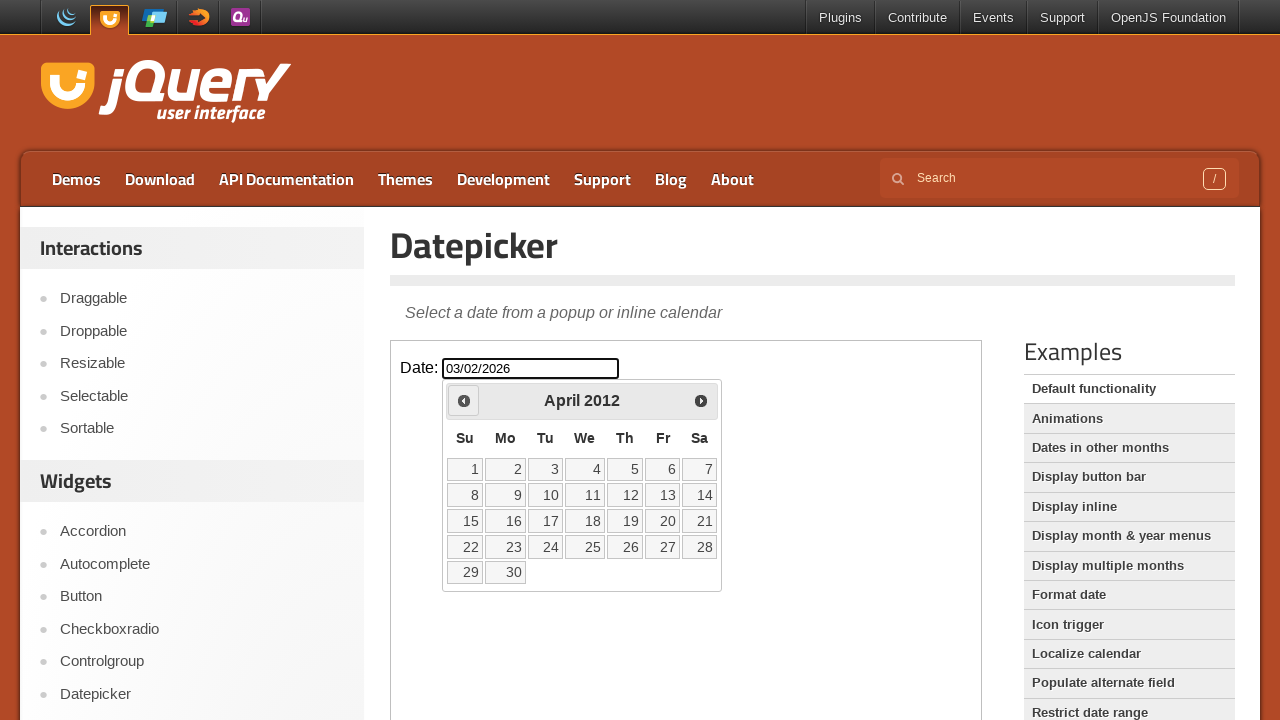

Retrieved current month and year: April 2012
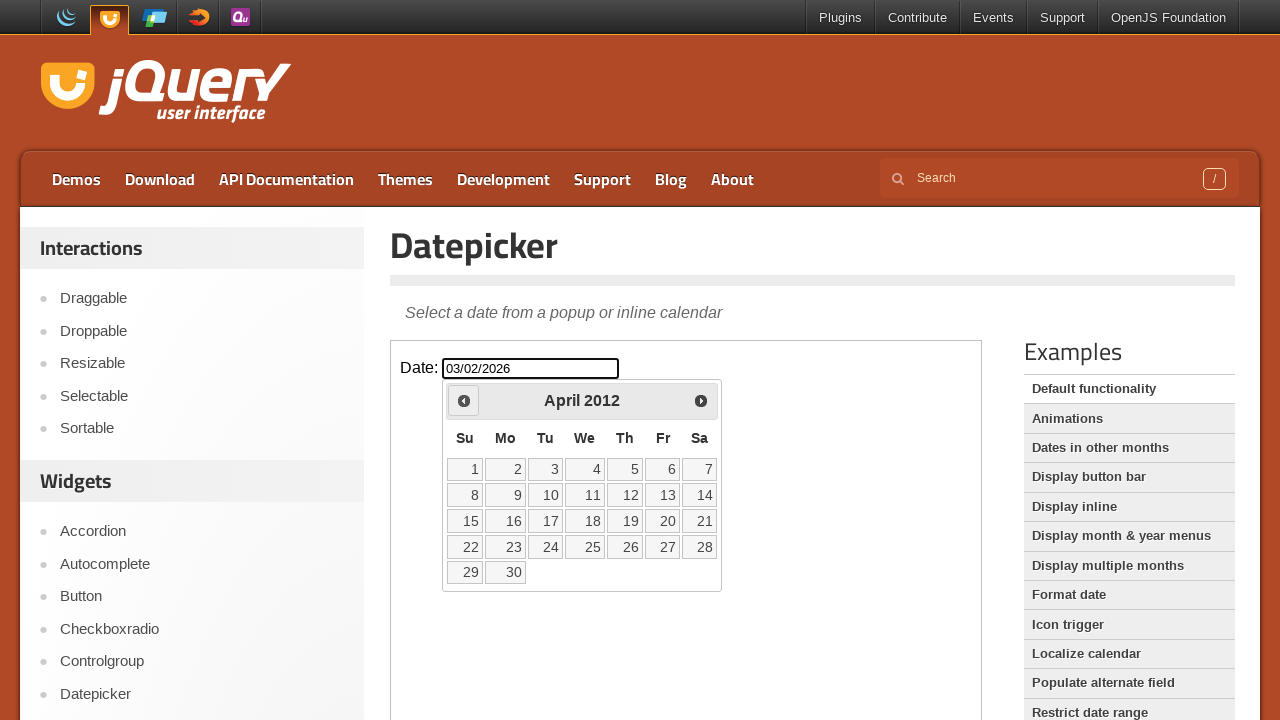

Clicked 'Prev' button to navigate to previous month at (464, 400) on .demo-frame >> internal:control=enter-frame >> xpath=//span[text()='Prev']
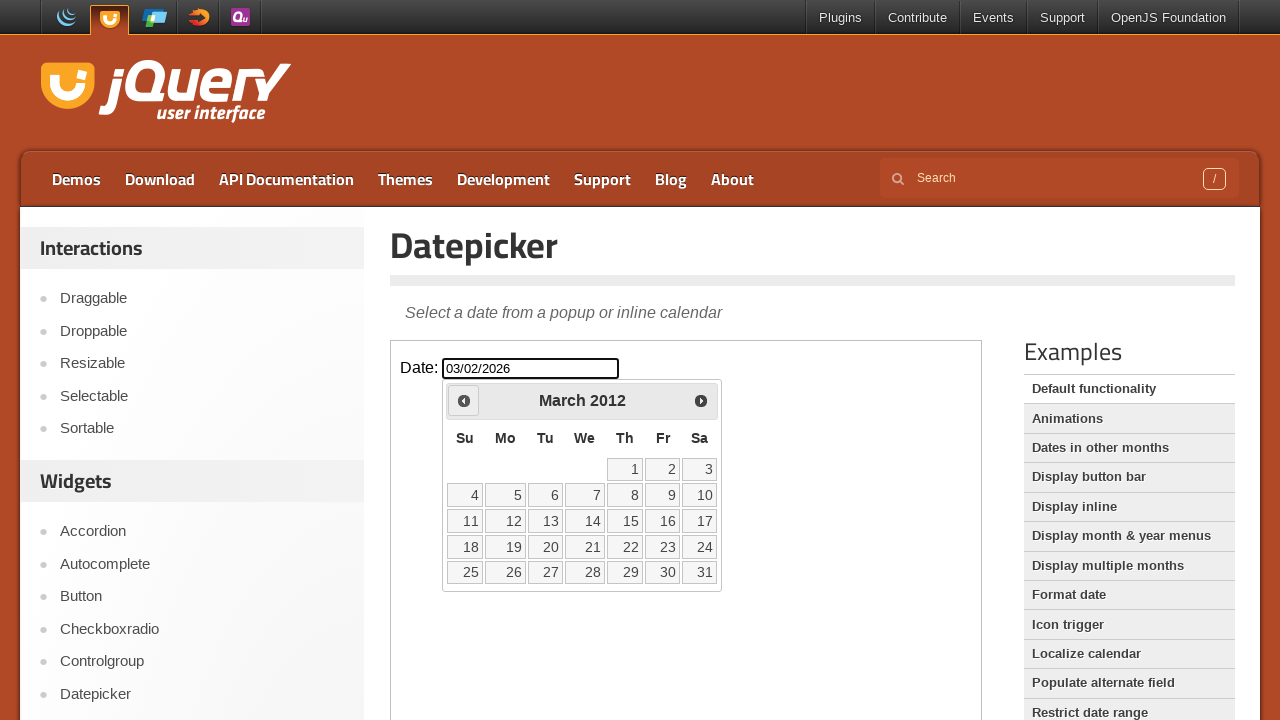

Retrieved current month and year: March 2012
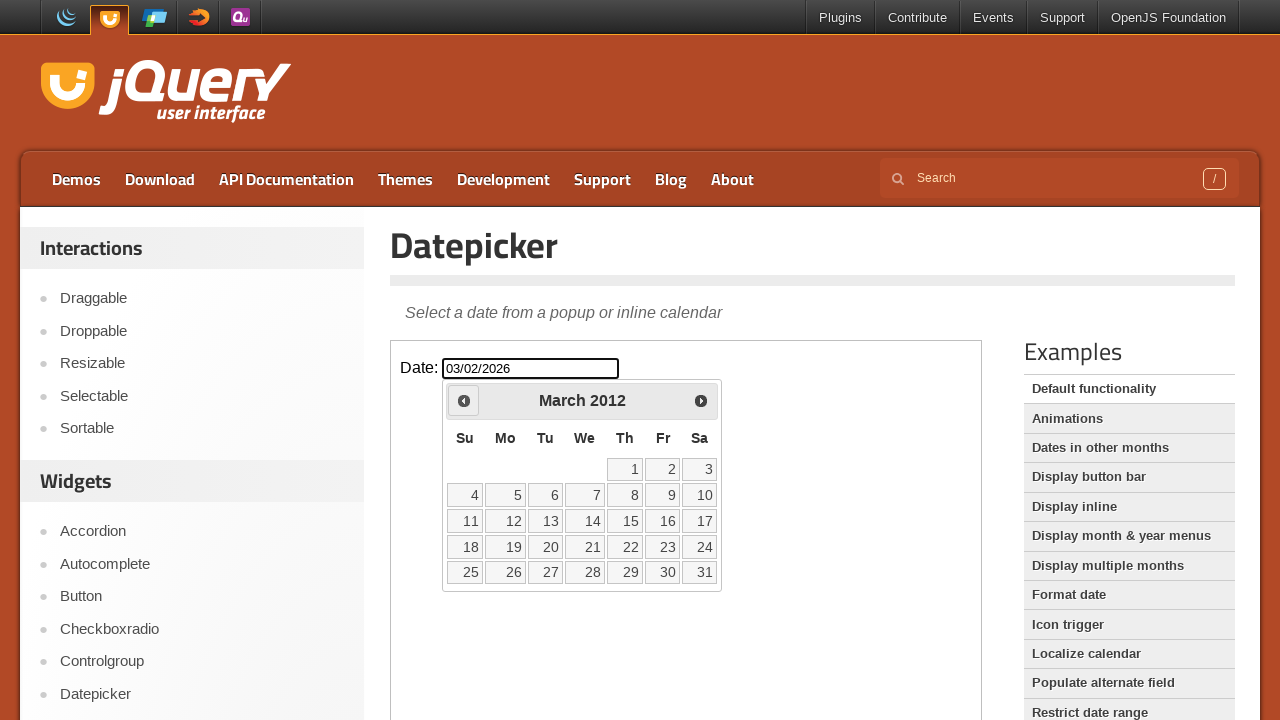

Clicked 'Prev' button to navigate to previous month at (464, 400) on .demo-frame >> internal:control=enter-frame >> xpath=//span[text()='Prev']
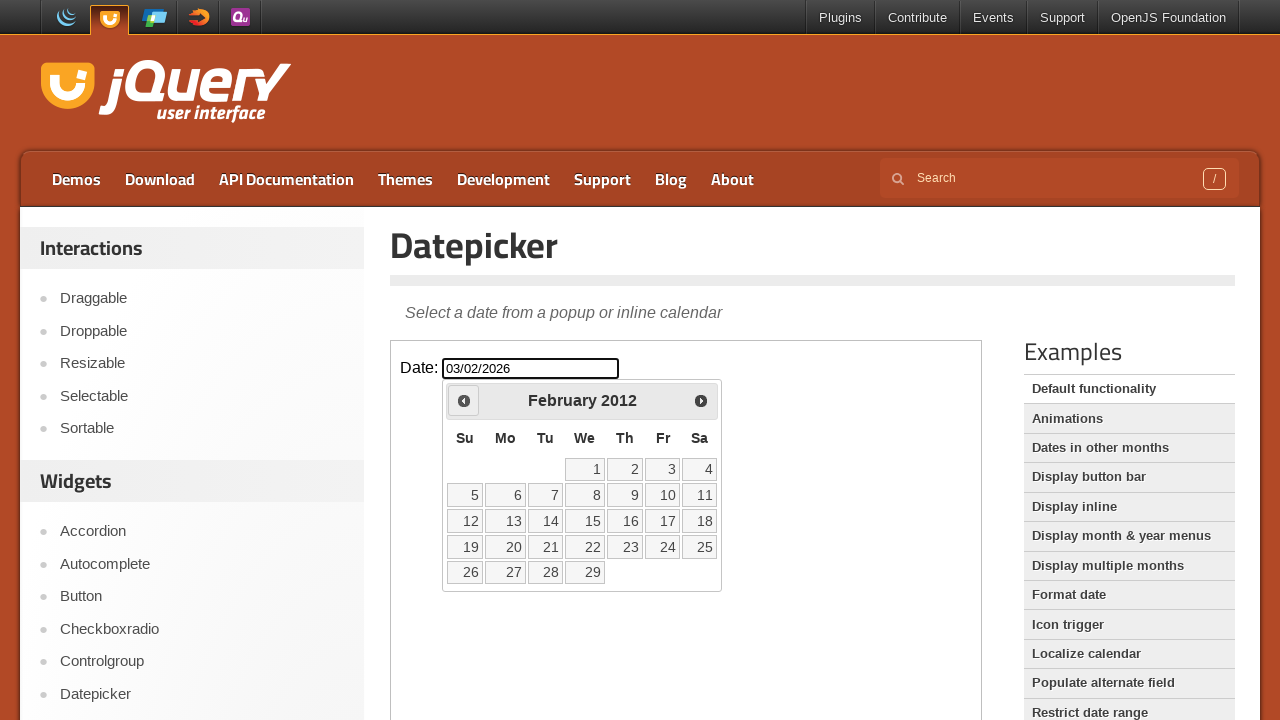

Retrieved current month and year: February 2012
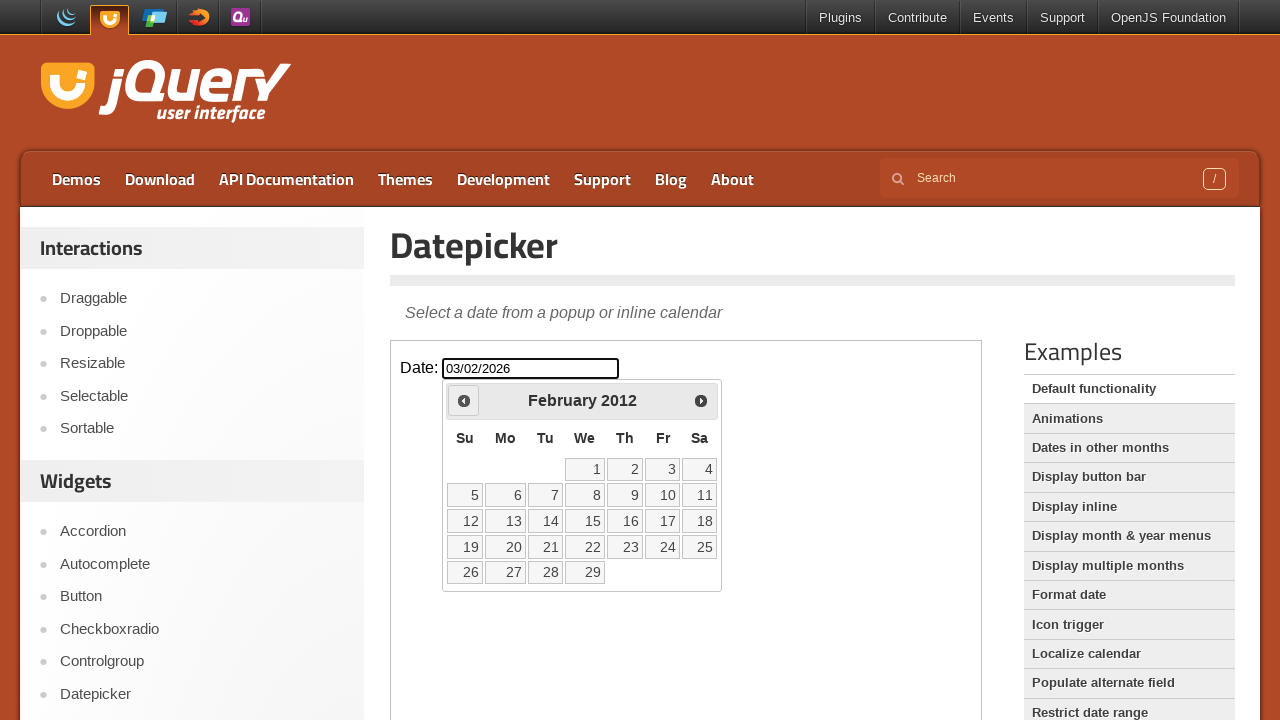

Clicked 'Prev' button to navigate to previous month at (464, 400) on .demo-frame >> internal:control=enter-frame >> xpath=//span[text()='Prev']
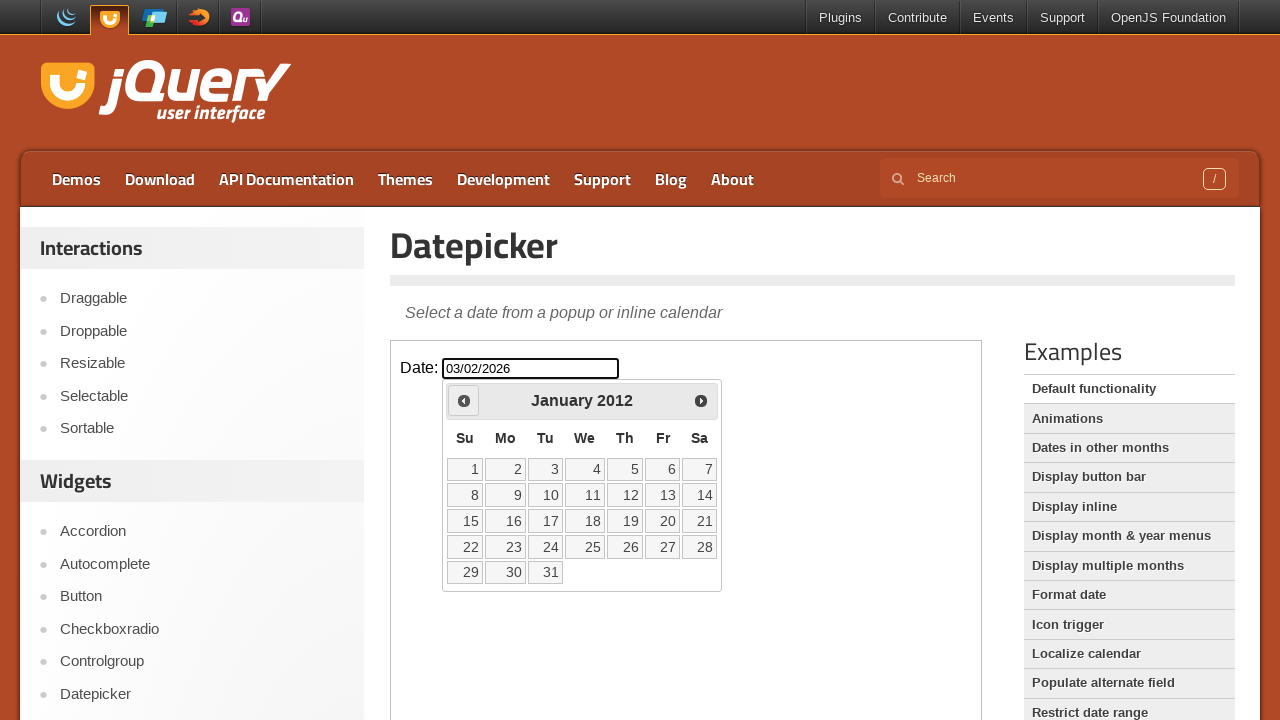

Retrieved current month and year: January 2012
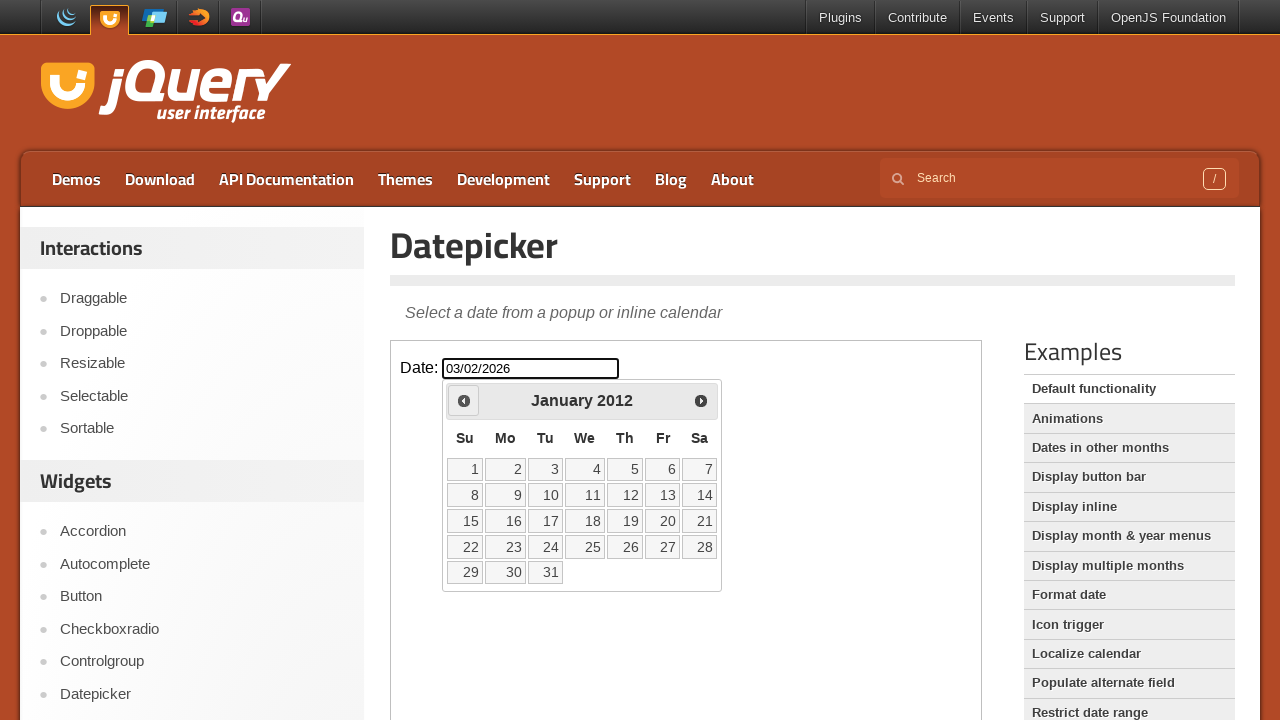

Clicked 'Prev' button to navigate to previous month at (464, 400) on .demo-frame >> internal:control=enter-frame >> xpath=//span[text()='Prev']
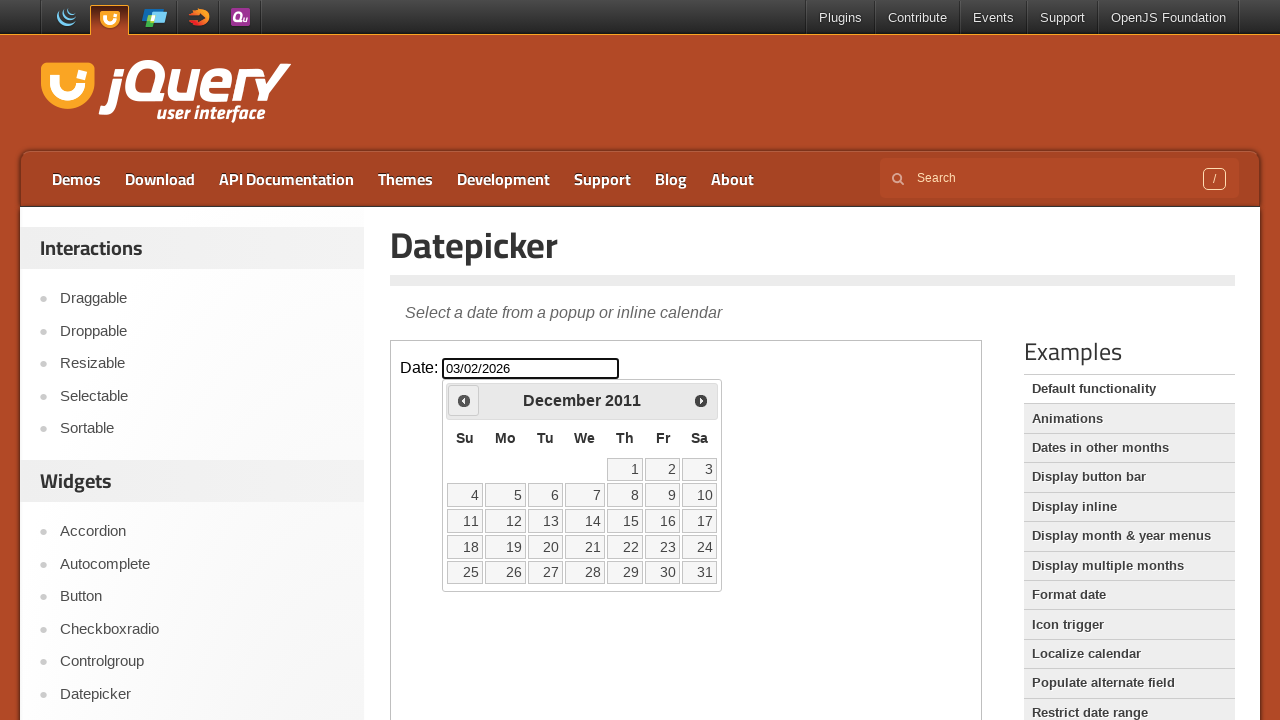

Retrieved current month and year: December 2011
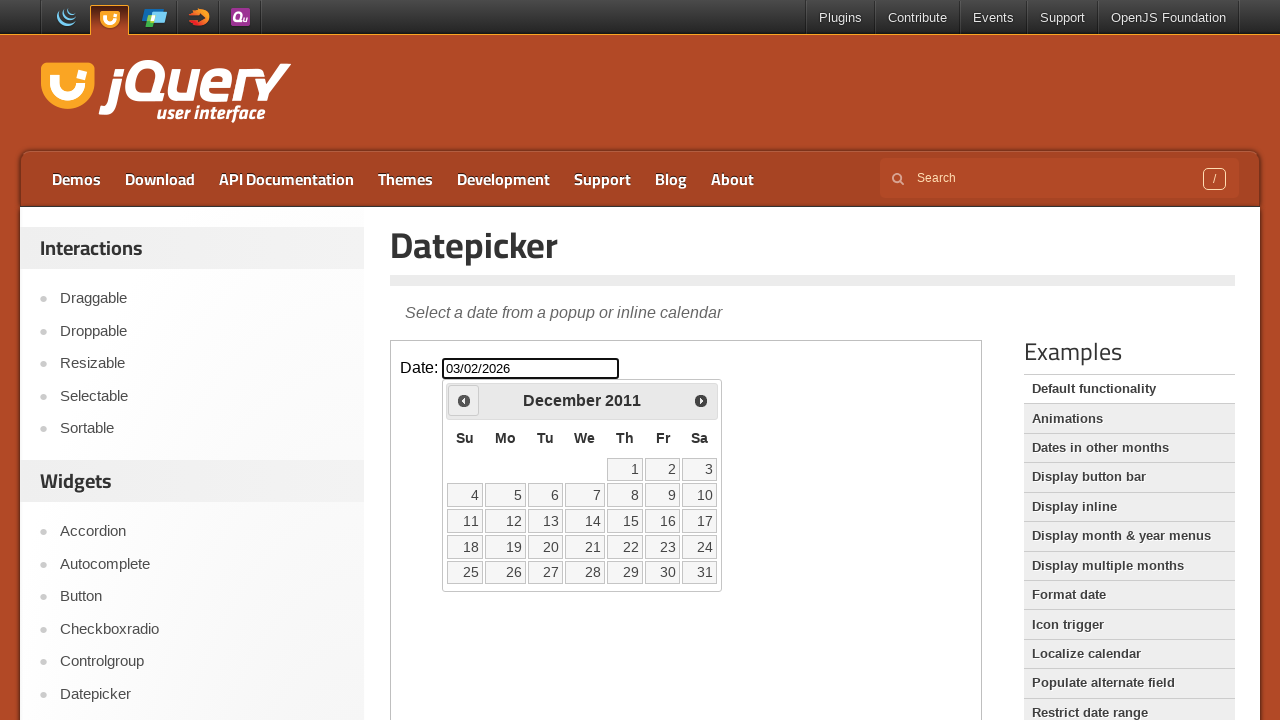

Clicked 'Prev' button to navigate to previous month at (464, 400) on .demo-frame >> internal:control=enter-frame >> xpath=//span[text()='Prev']
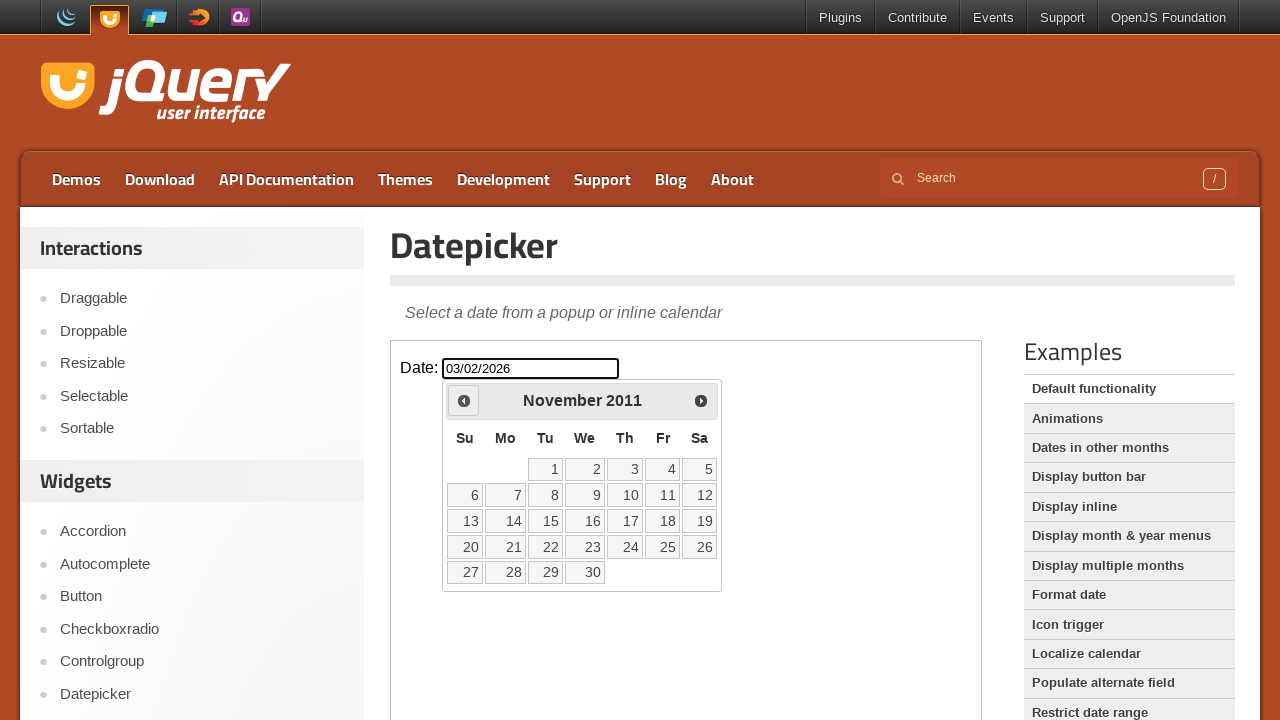

Retrieved current month and year: November 2011
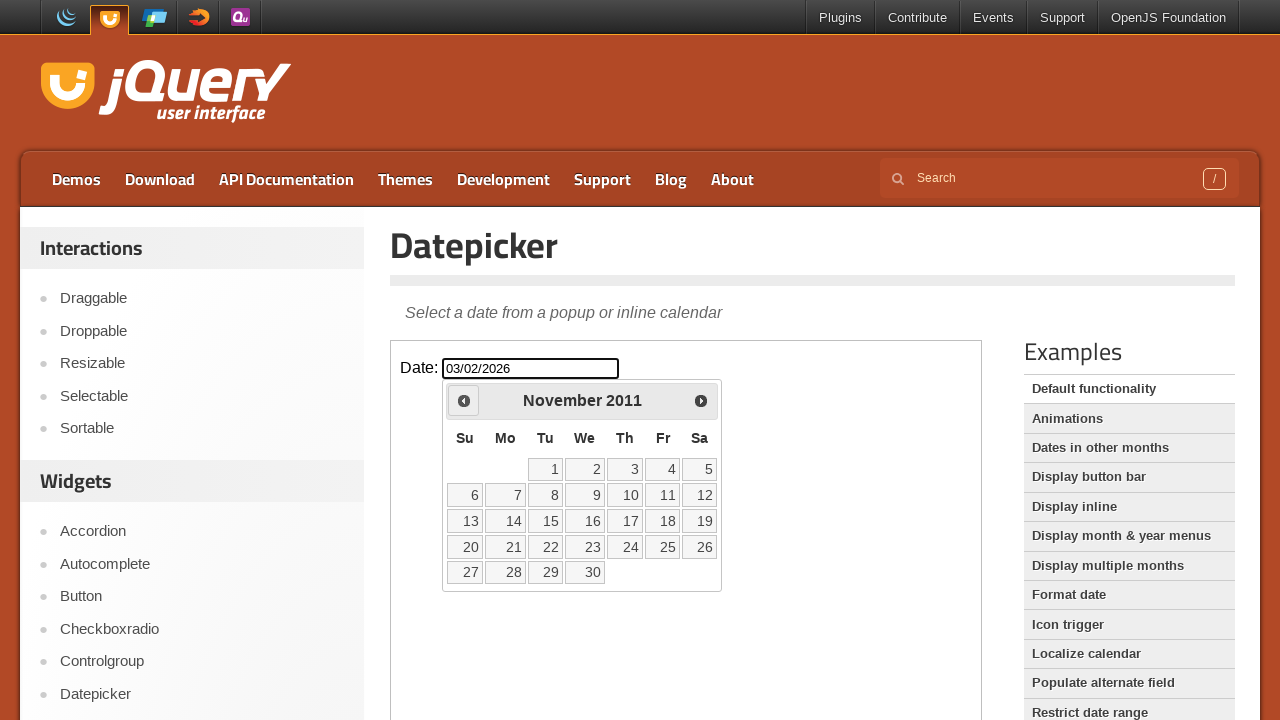

Clicked 'Prev' button to navigate to previous month at (464, 400) on .demo-frame >> internal:control=enter-frame >> xpath=//span[text()='Prev']
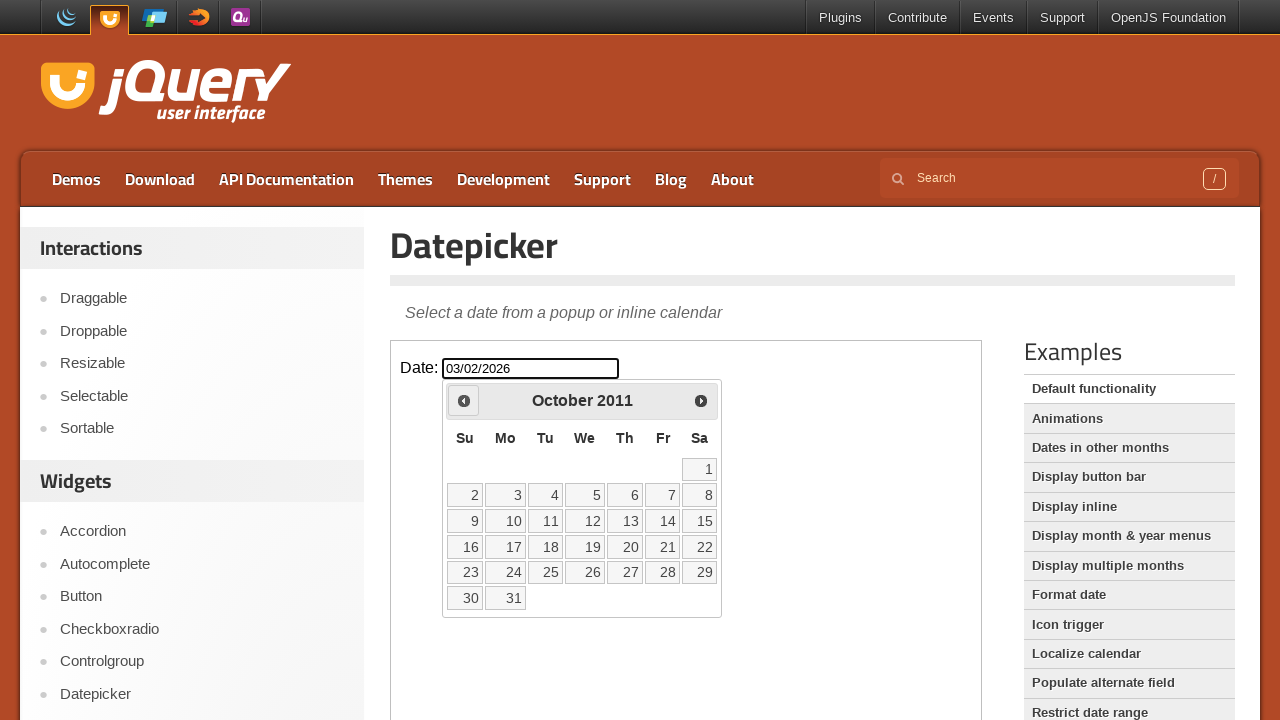

Retrieved current month and year: October 2011
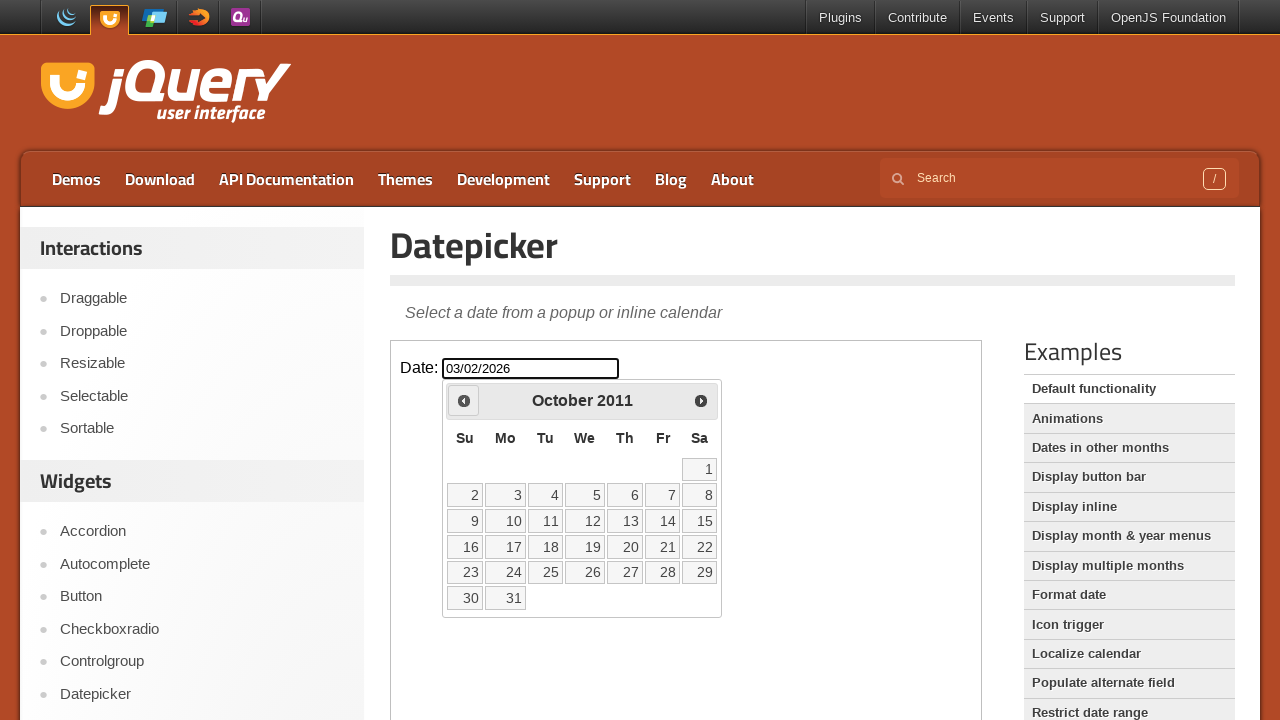

Clicked 'Prev' button to navigate to previous month at (464, 400) on .demo-frame >> internal:control=enter-frame >> xpath=//span[text()='Prev']
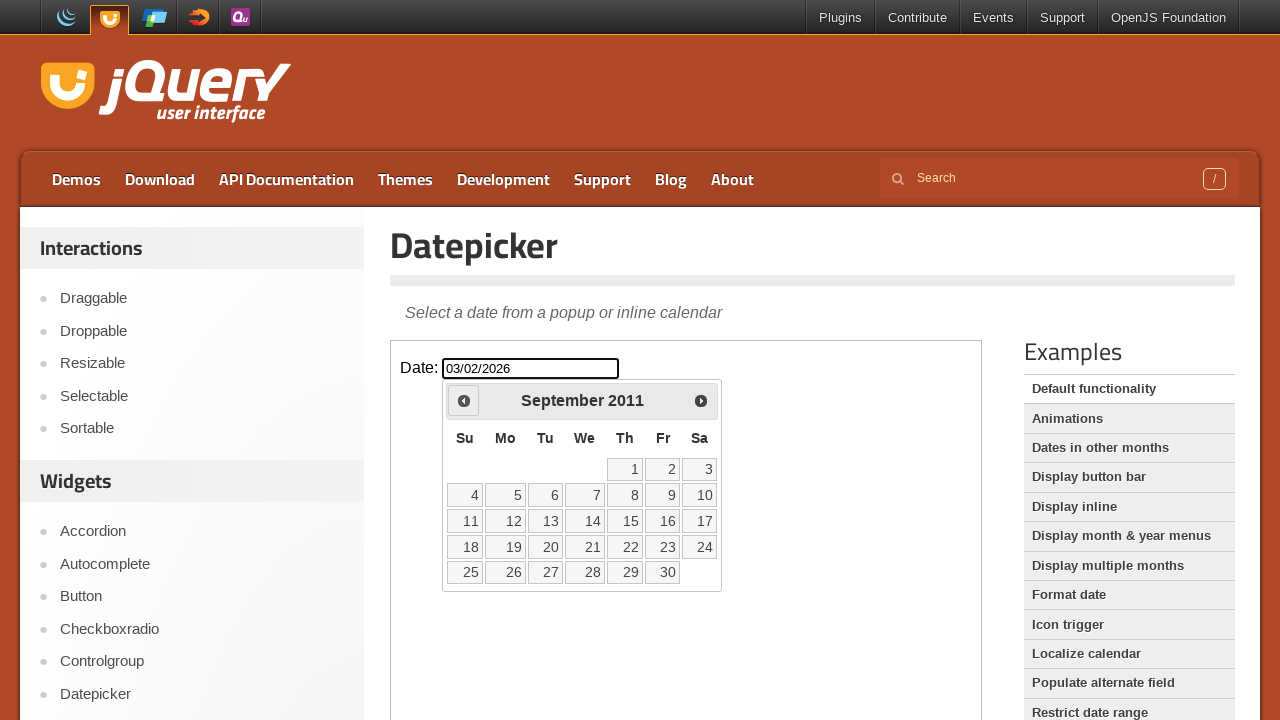

Retrieved current month and year: September 2011
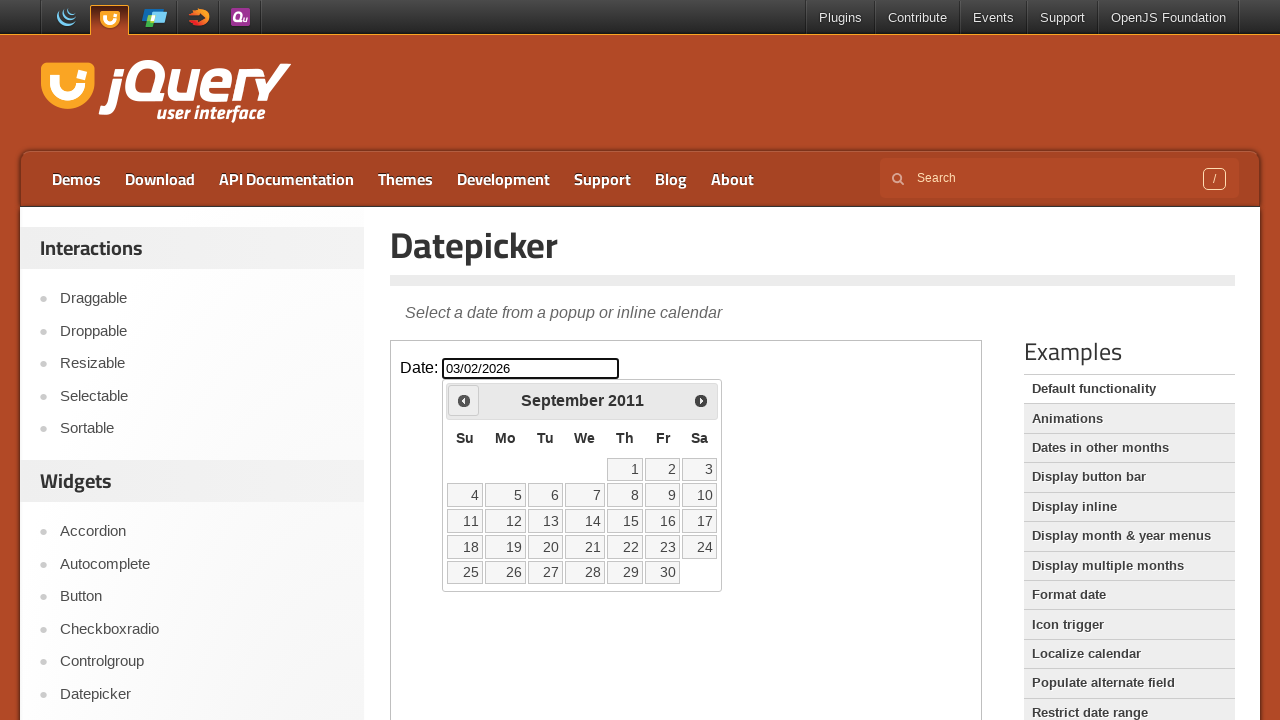

Clicked 'Prev' button to navigate to previous month at (464, 400) on .demo-frame >> internal:control=enter-frame >> xpath=//span[text()='Prev']
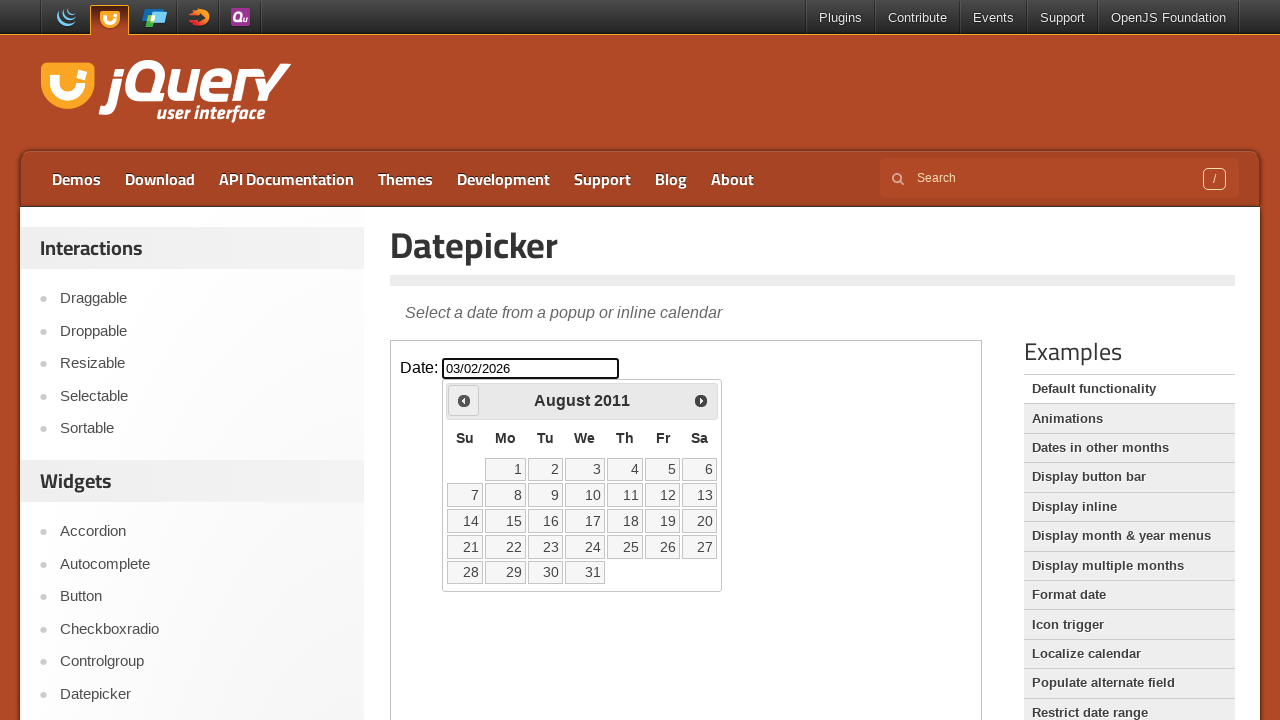

Retrieved current month and year: August 2011
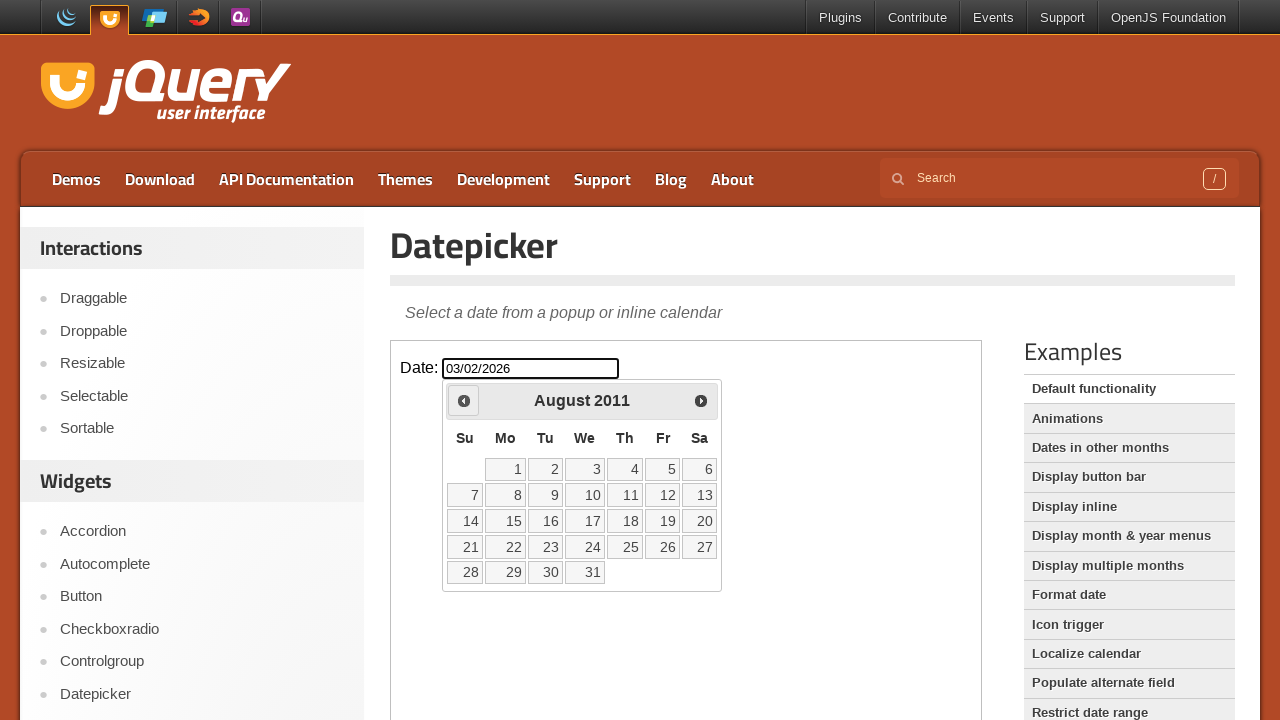

Clicked 'Prev' button to navigate to previous month at (464, 400) on .demo-frame >> internal:control=enter-frame >> xpath=//span[text()='Prev']
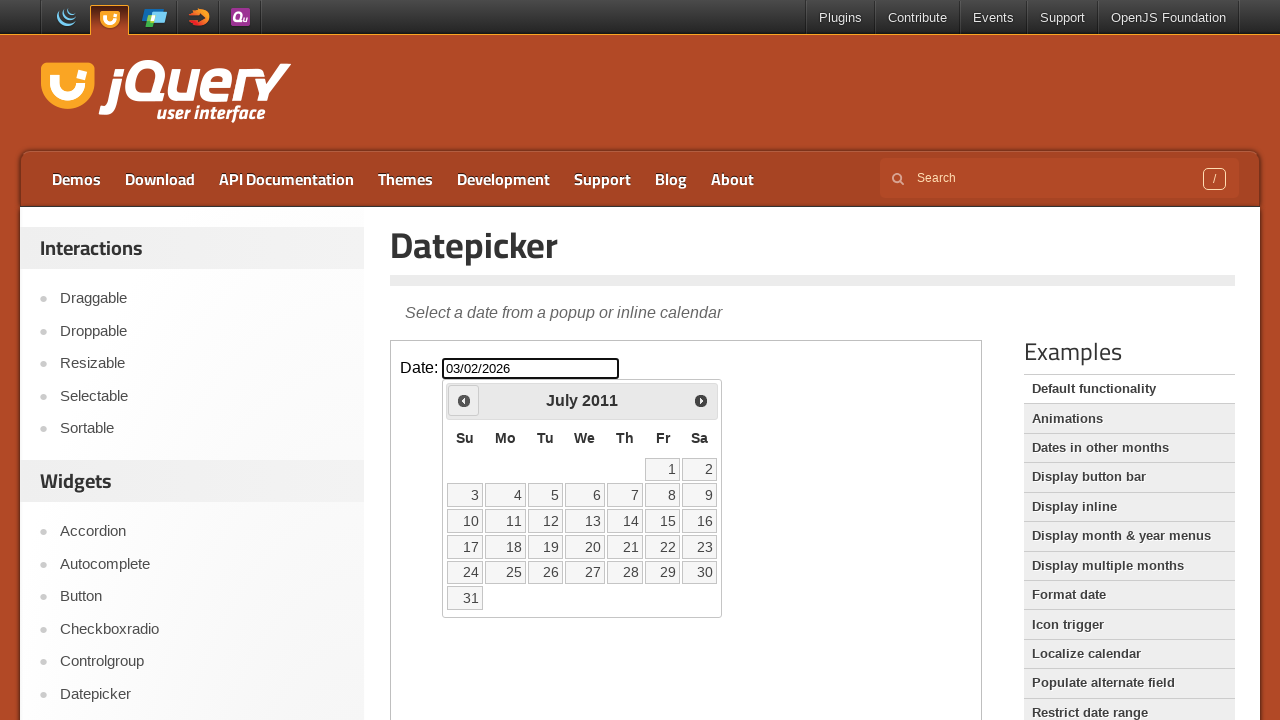

Retrieved current month and year: July 2011
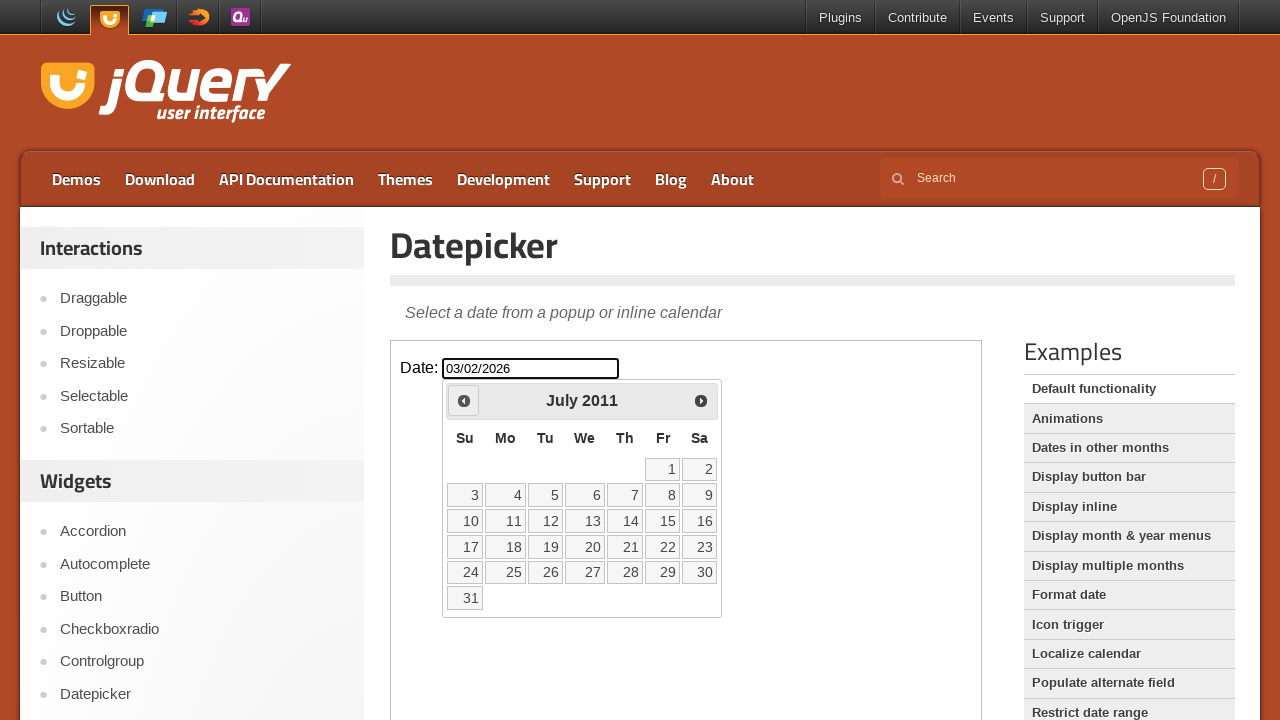

Clicked 'Prev' button to navigate to previous month at (464, 400) on .demo-frame >> internal:control=enter-frame >> xpath=//span[text()='Prev']
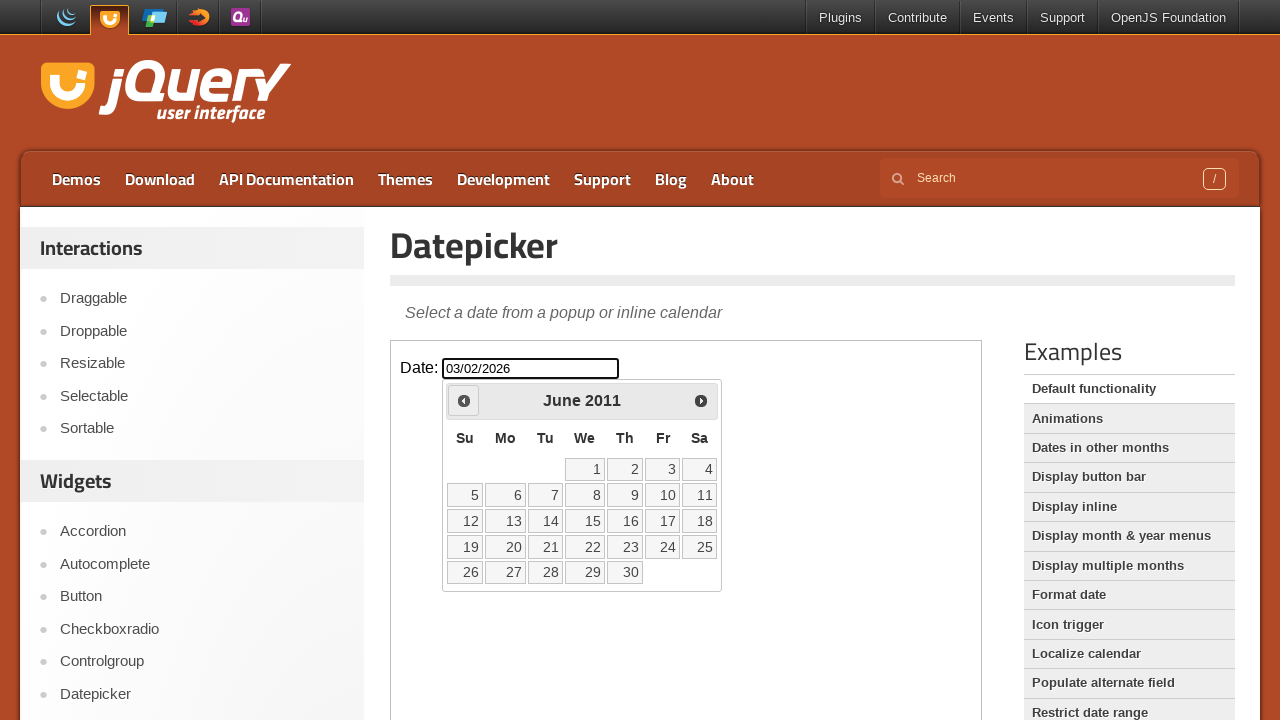

Retrieved current month and year: June 2011
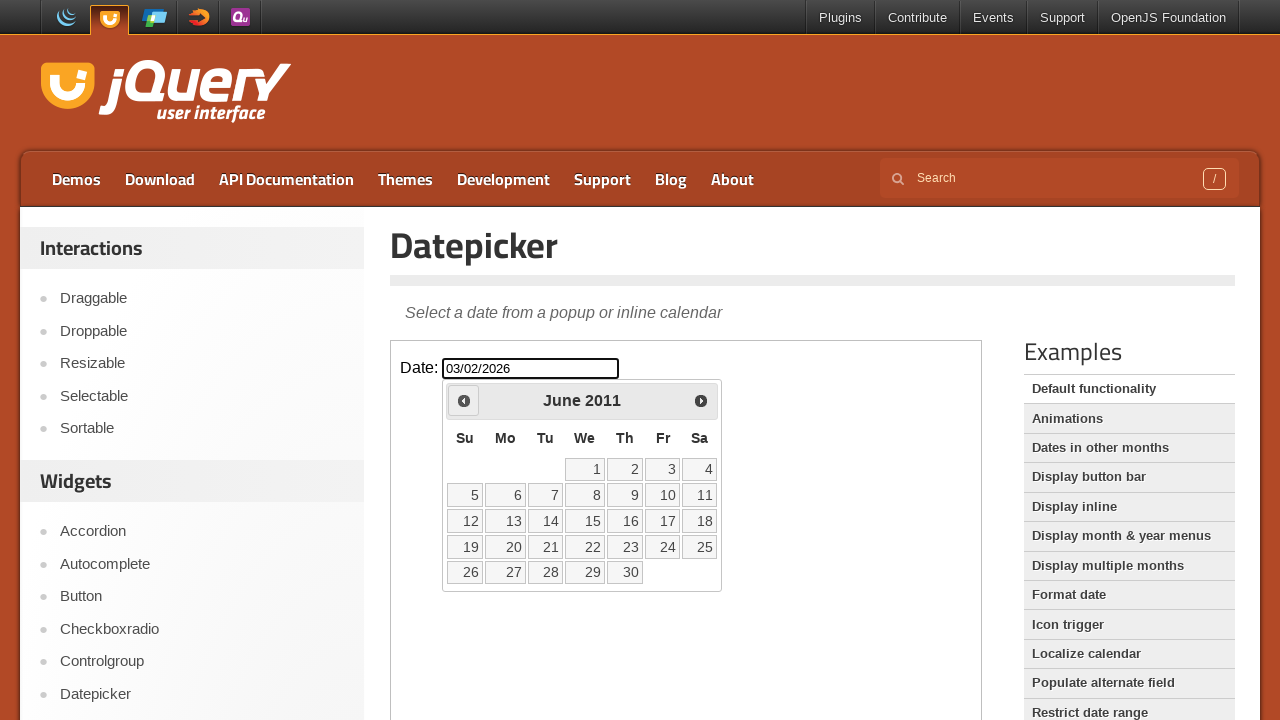

Clicked 'Prev' button to navigate to previous month at (464, 400) on .demo-frame >> internal:control=enter-frame >> xpath=//span[text()='Prev']
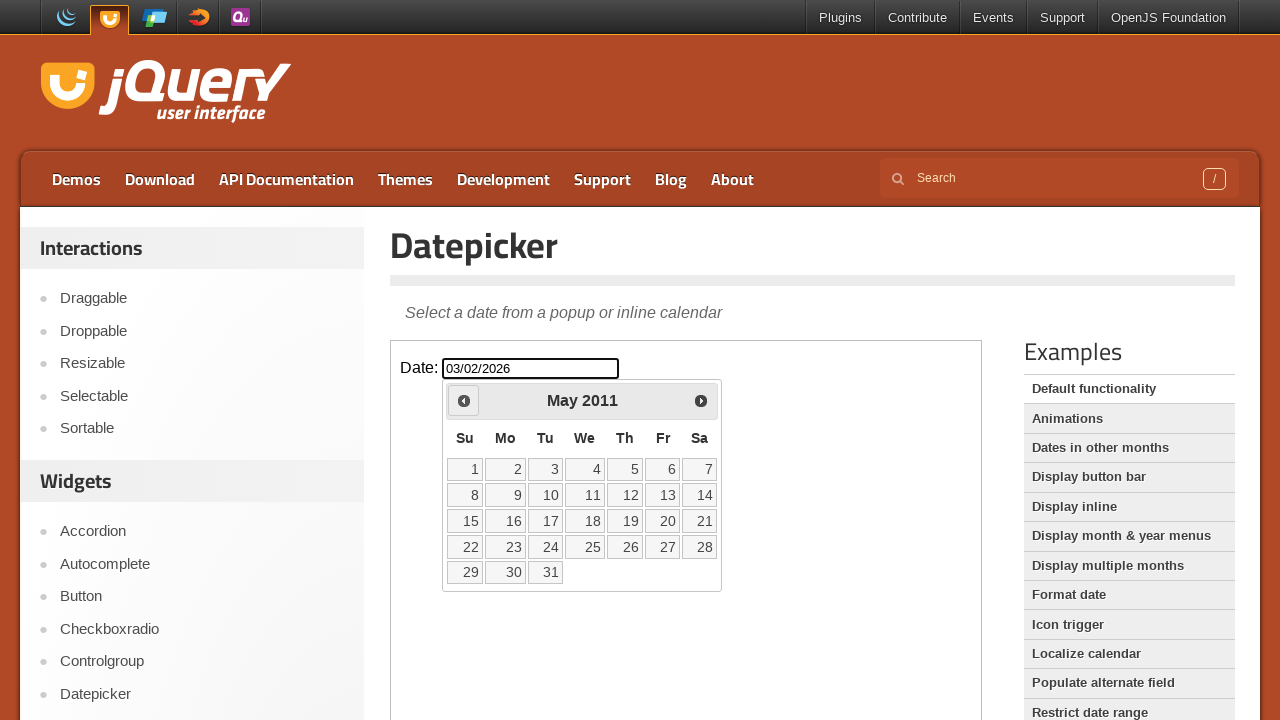

Retrieved current month and year: May 2011
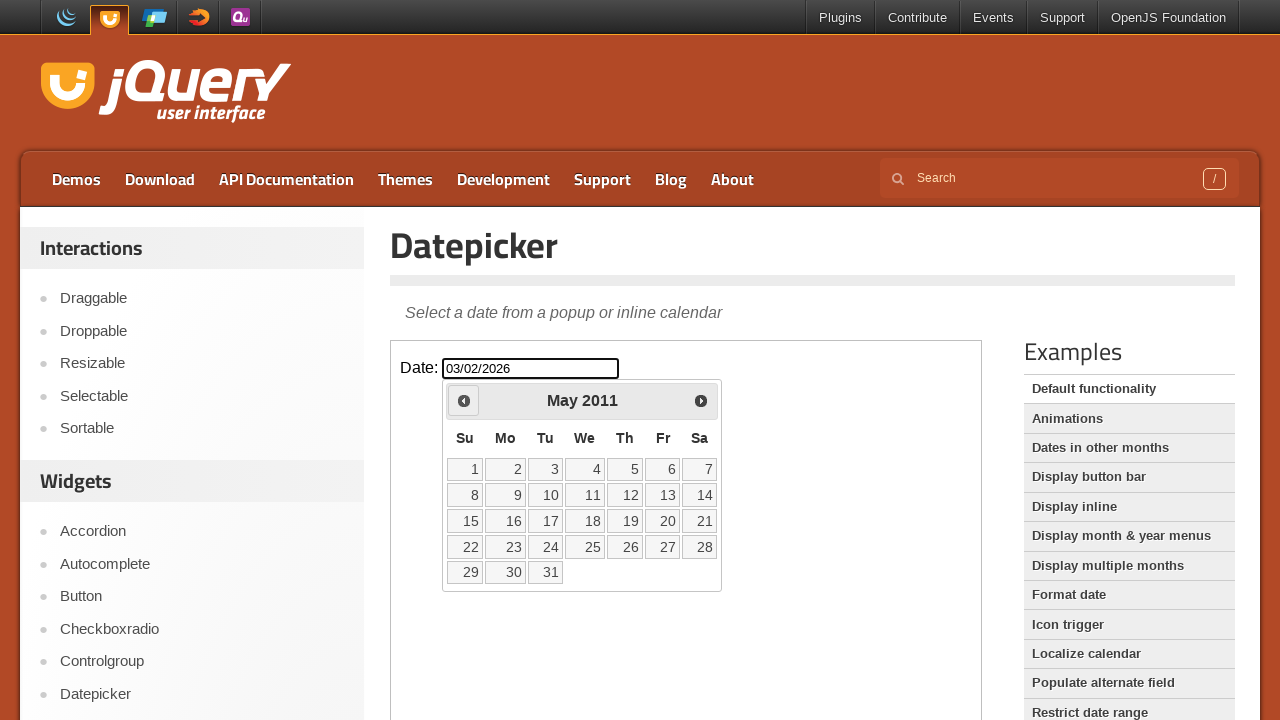

Clicked 'Prev' button to navigate to previous month at (464, 400) on .demo-frame >> internal:control=enter-frame >> xpath=//span[text()='Prev']
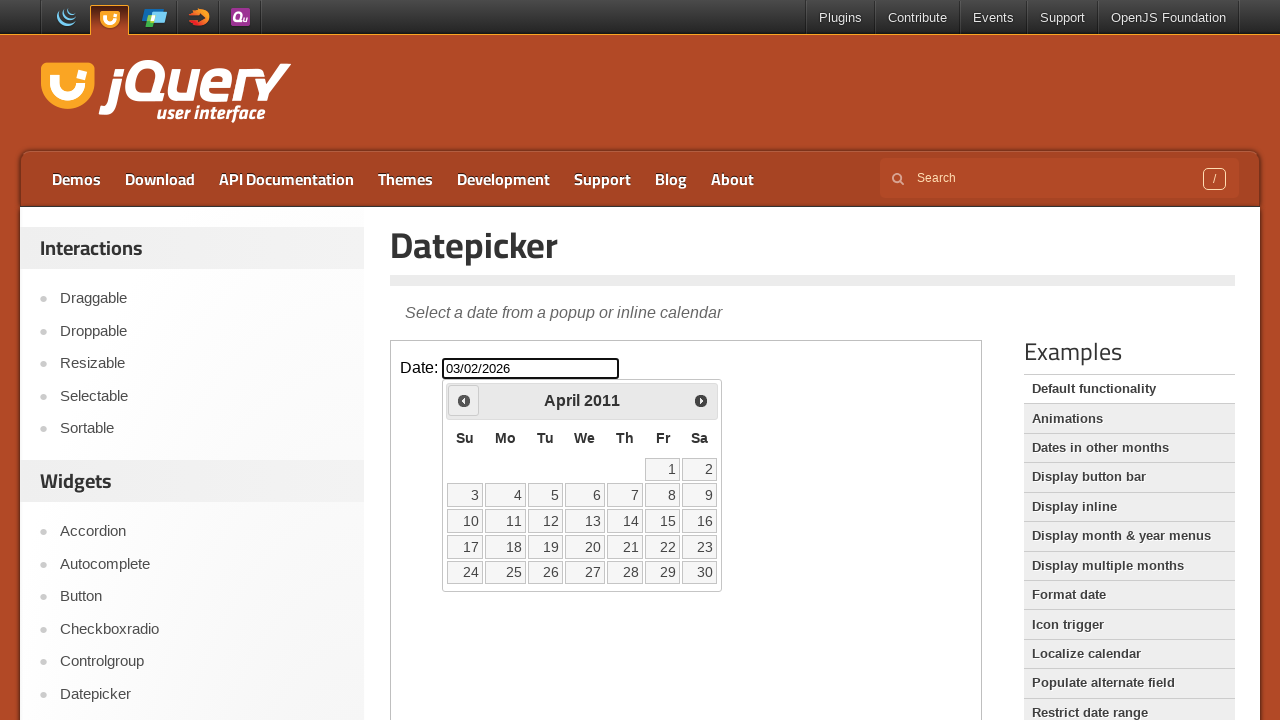

Retrieved current month and year: April 2011
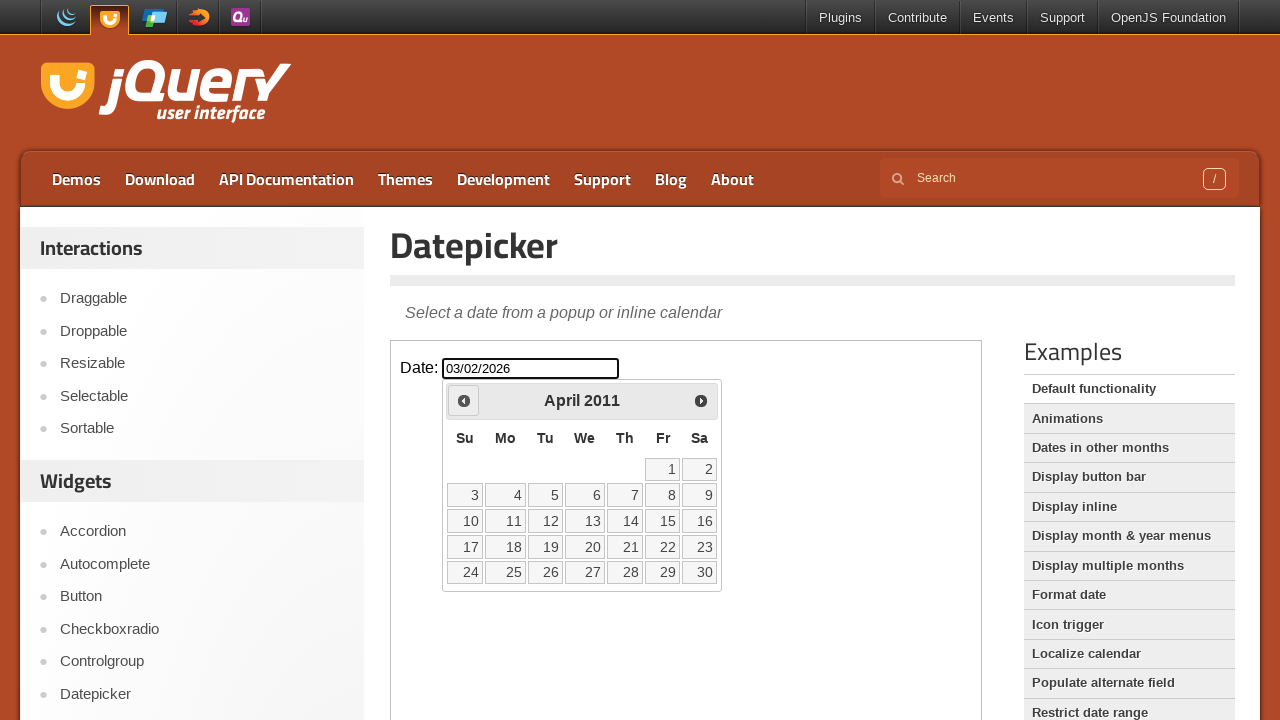

Clicked 'Prev' button to navigate to previous month at (464, 400) on .demo-frame >> internal:control=enter-frame >> xpath=//span[text()='Prev']
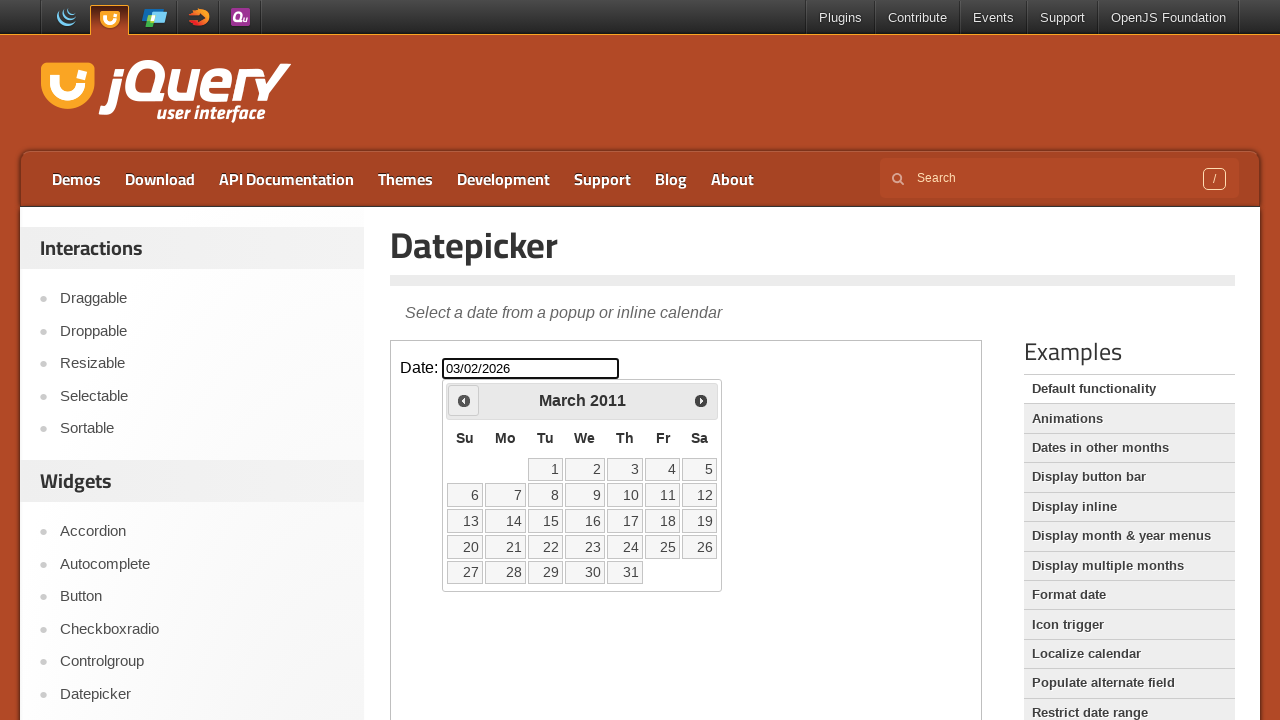

Retrieved current month and year: March 2011
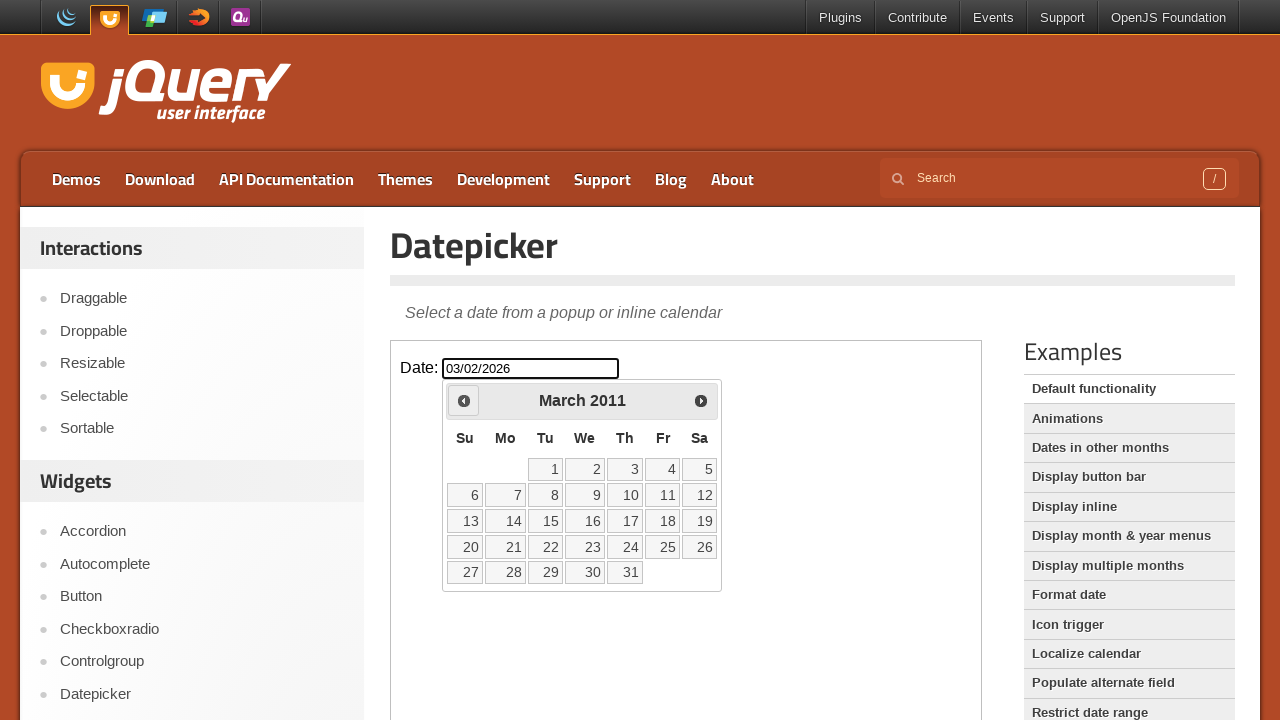

Clicked 'Prev' button to navigate to previous month at (464, 400) on .demo-frame >> internal:control=enter-frame >> xpath=//span[text()='Prev']
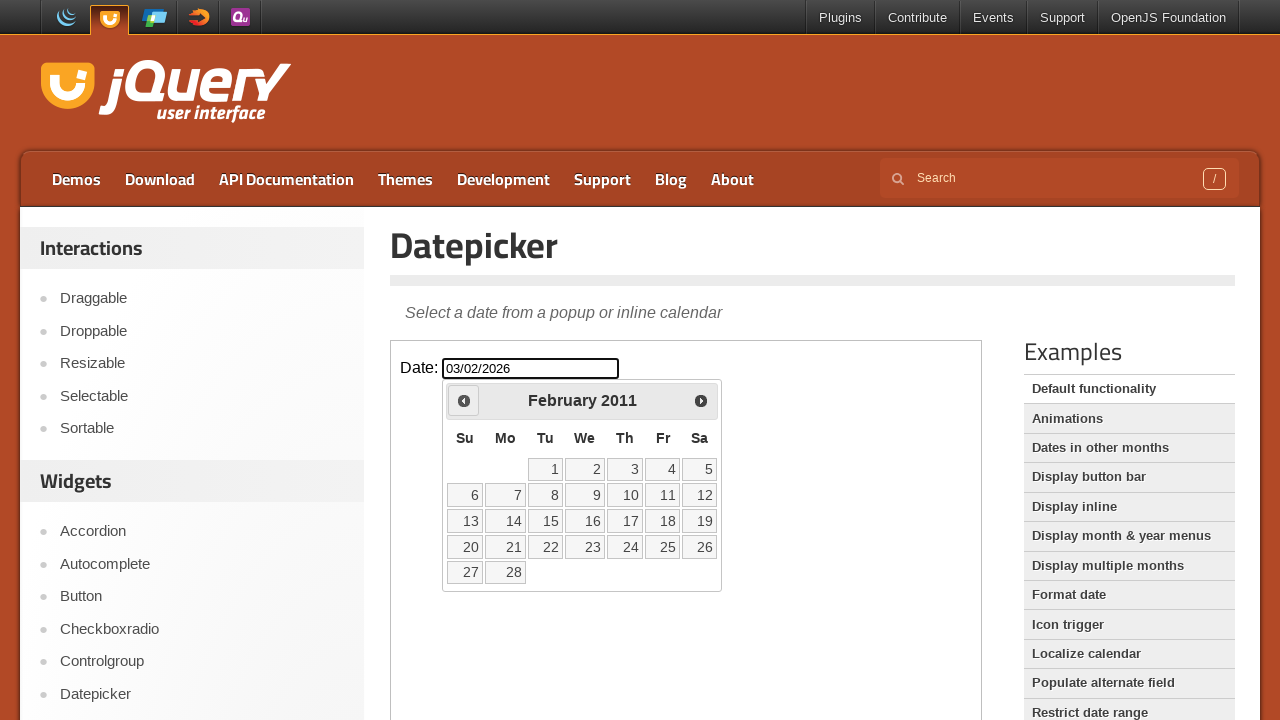

Retrieved current month and year: February 2011
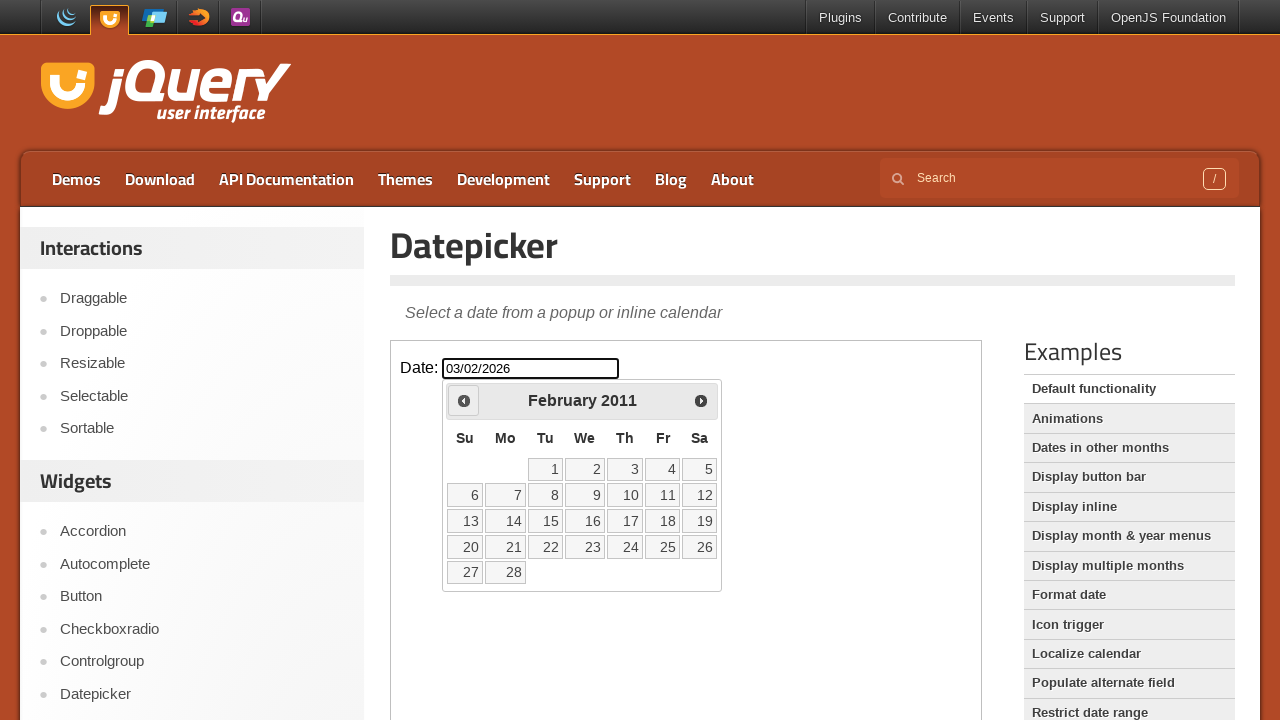

Clicked 'Prev' button to navigate to previous month at (464, 400) on .demo-frame >> internal:control=enter-frame >> xpath=//span[text()='Prev']
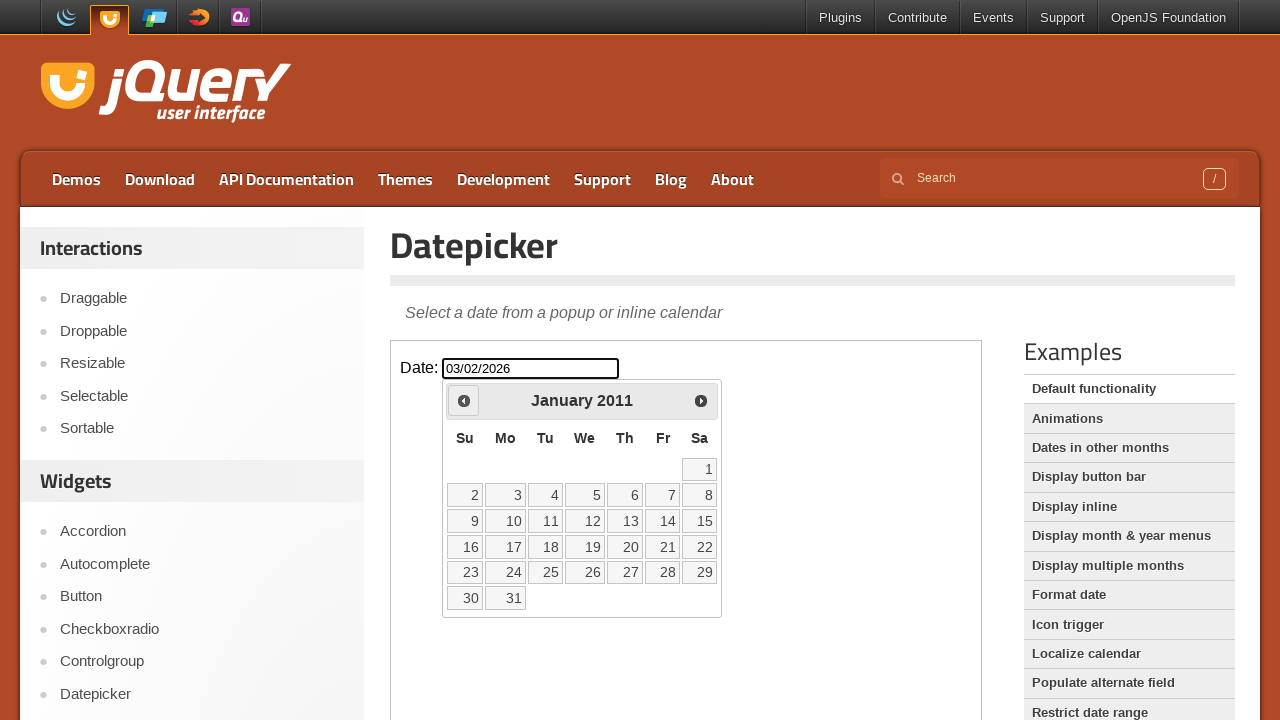

Retrieved current month and year: January 2011
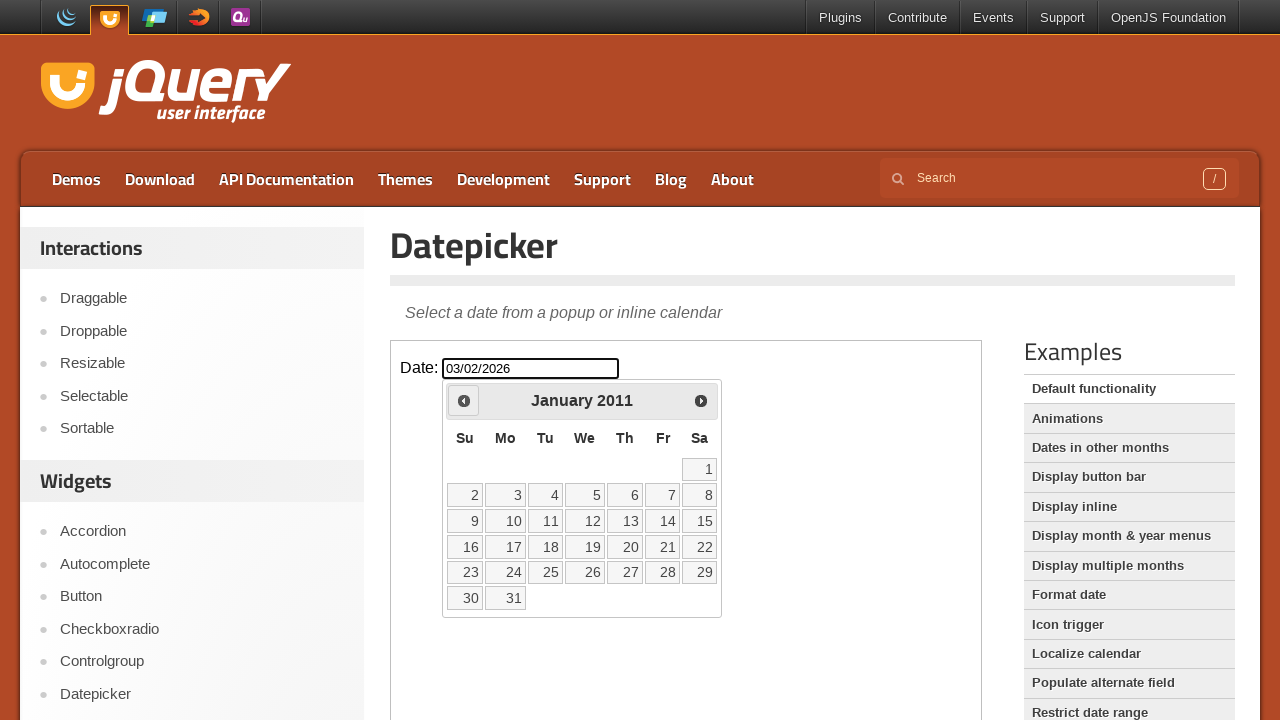

Clicked 'Prev' button to navigate to previous month at (464, 400) on .demo-frame >> internal:control=enter-frame >> xpath=//span[text()='Prev']
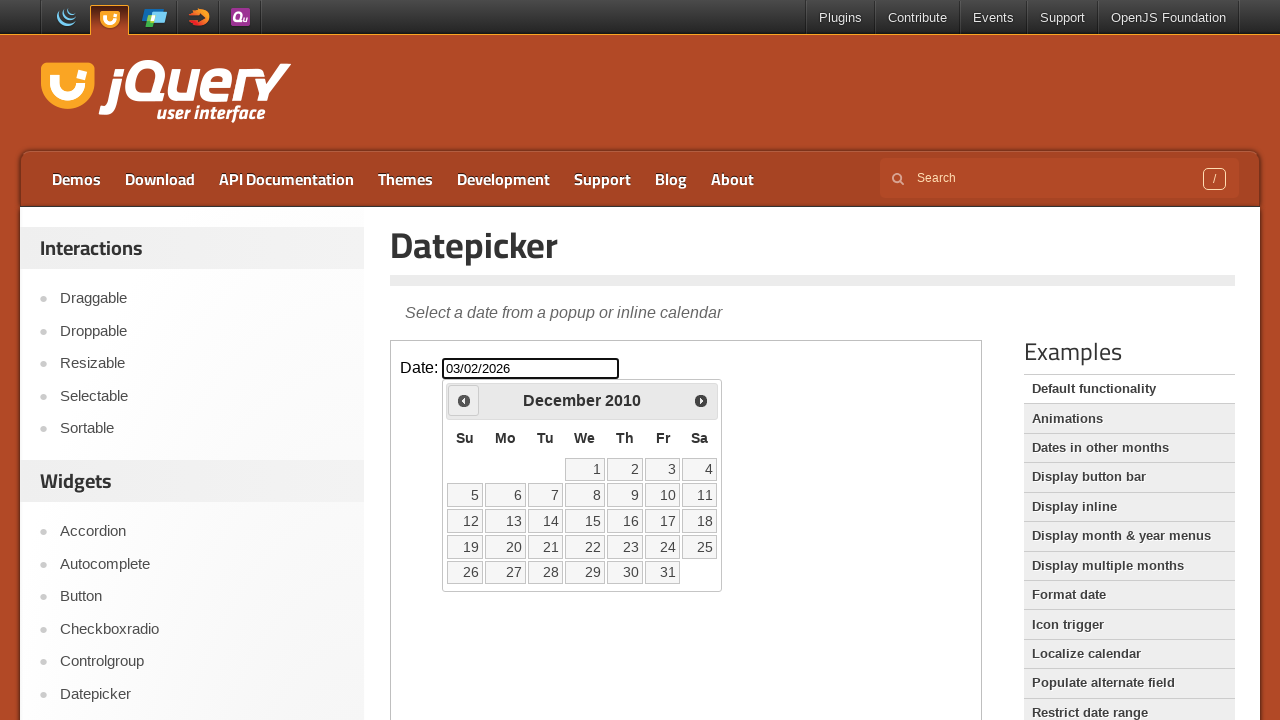

Retrieved current month and year: December 2010
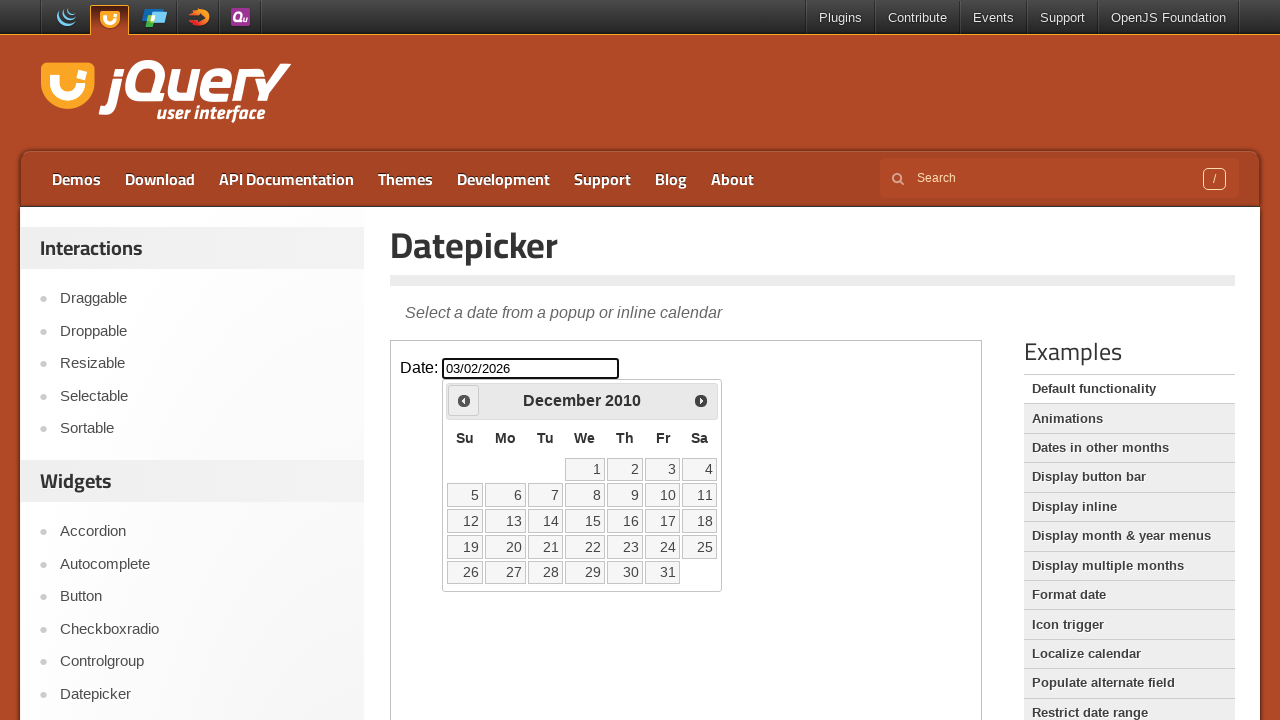

Clicked 'Prev' button to navigate to previous month at (464, 400) on .demo-frame >> internal:control=enter-frame >> xpath=//span[text()='Prev']
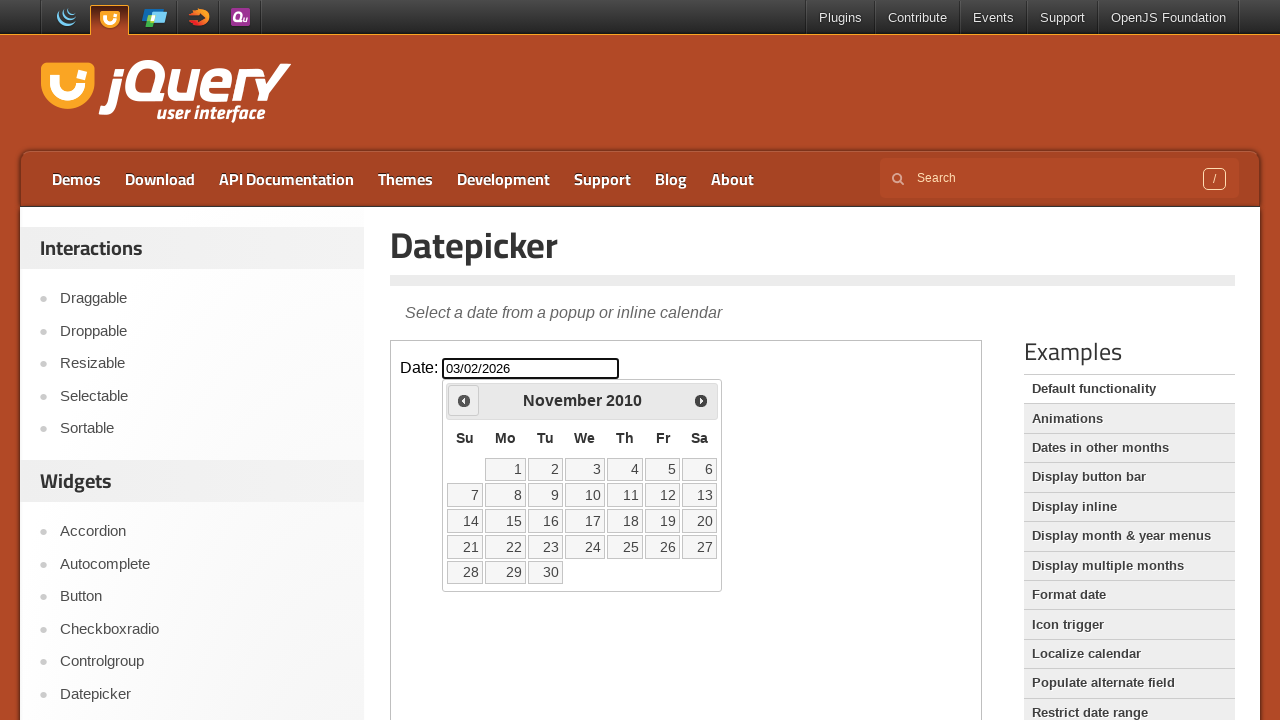

Retrieved current month and year: November 2010
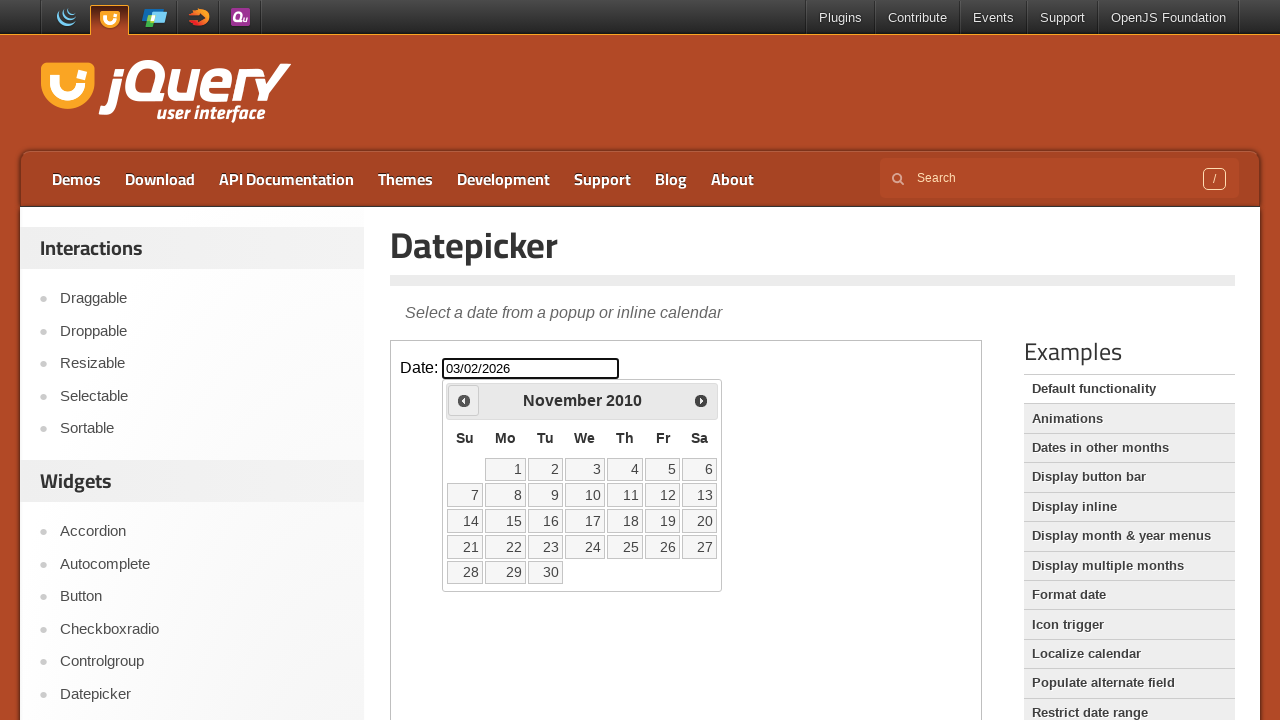

Clicked 'Prev' button to navigate to previous month at (464, 400) on .demo-frame >> internal:control=enter-frame >> xpath=//span[text()='Prev']
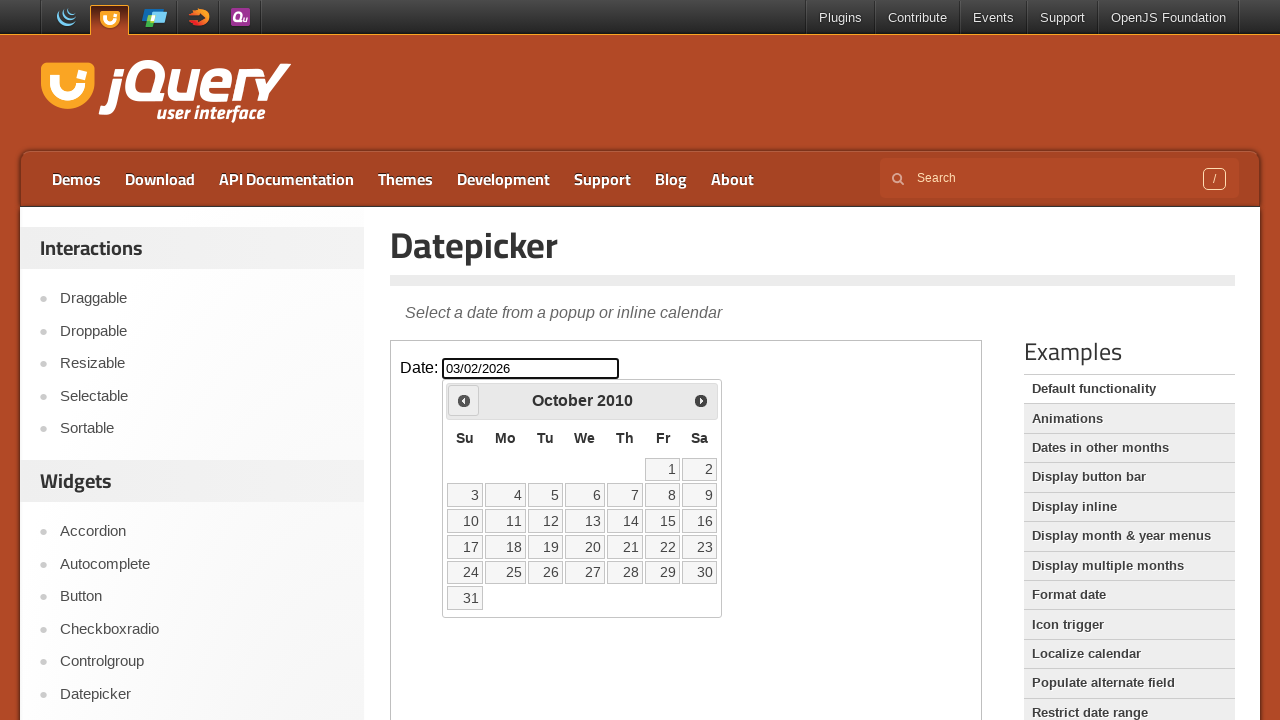

Retrieved current month and year: October 2010
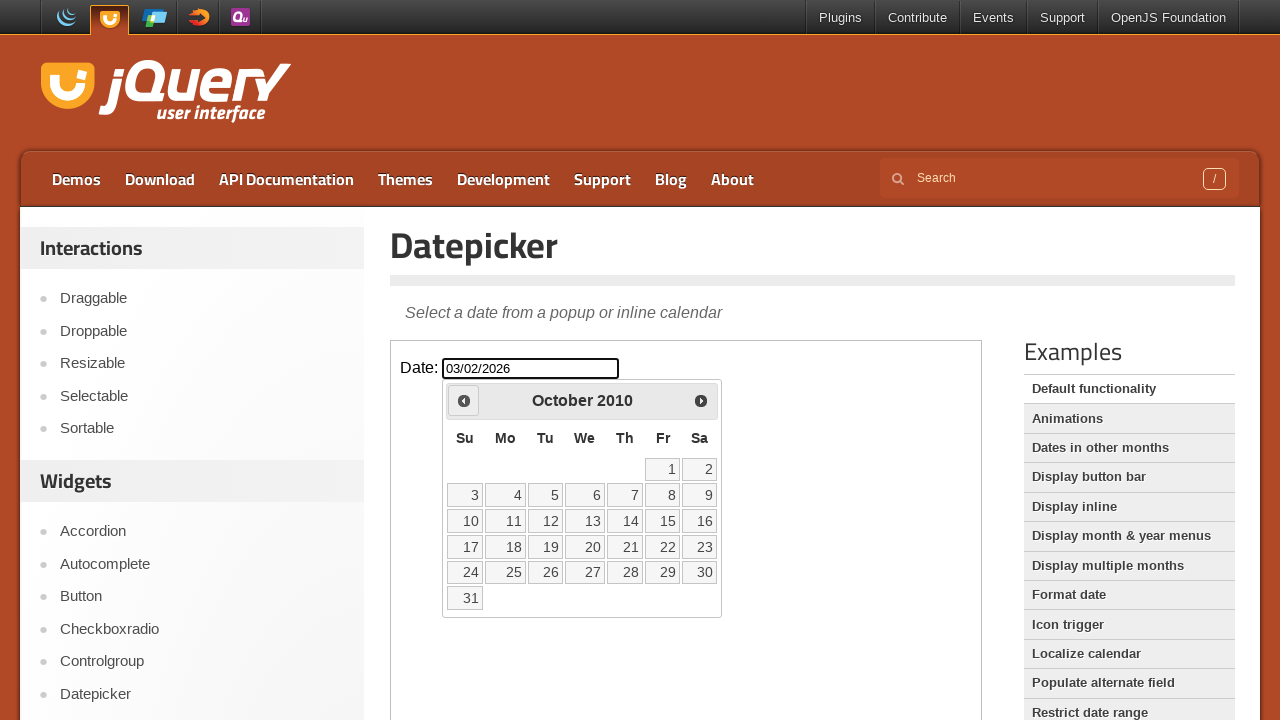

Clicked 'Prev' button to navigate to previous month at (464, 400) on .demo-frame >> internal:control=enter-frame >> xpath=//span[text()='Prev']
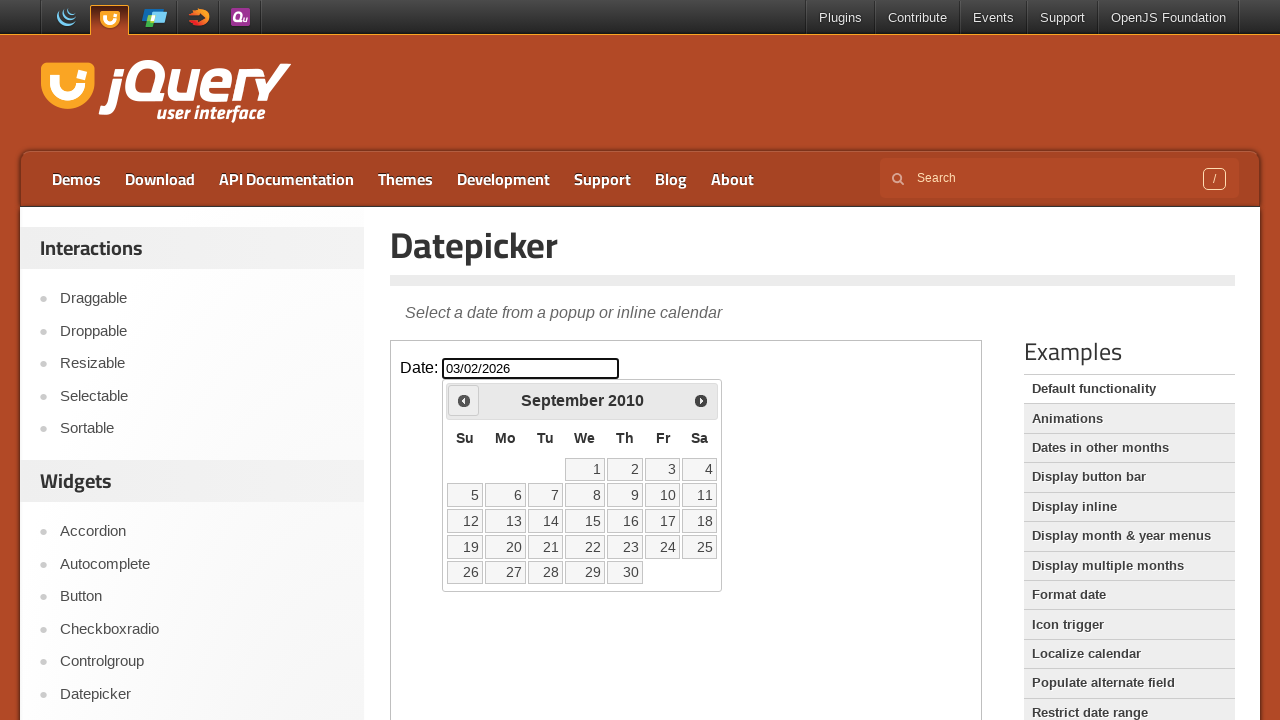

Retrieved current month and year: September 2010
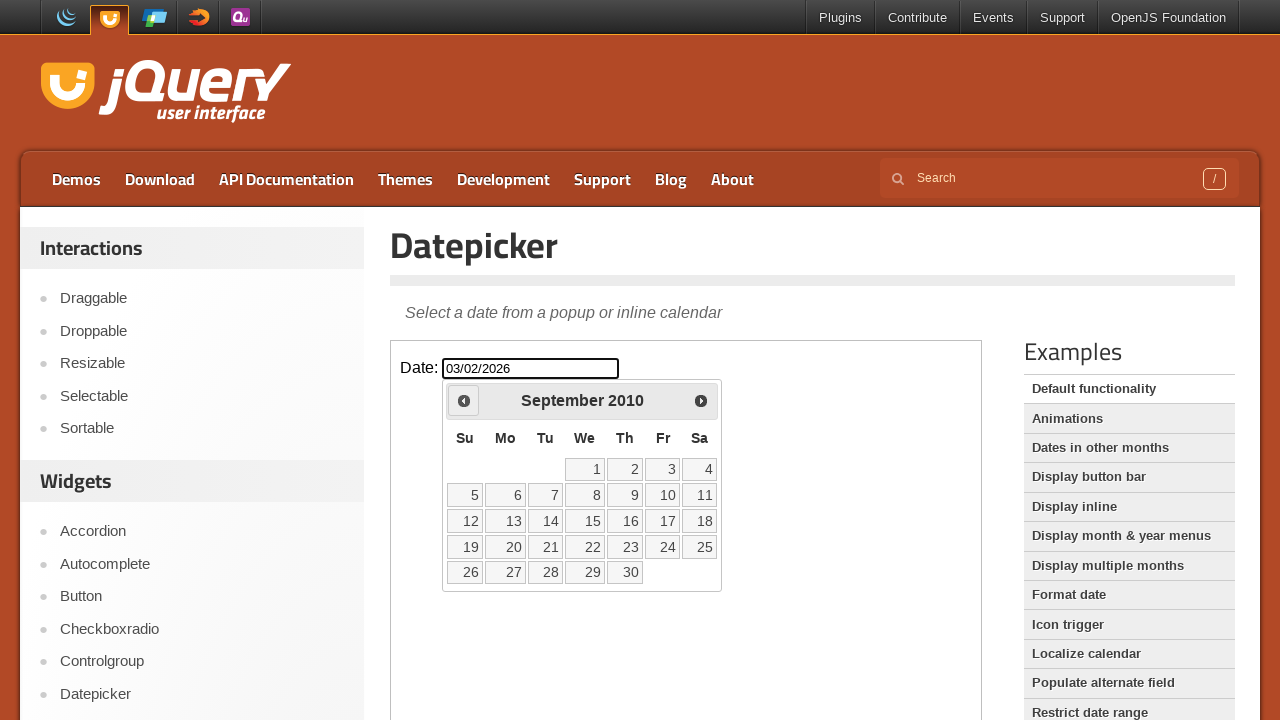

Clicked 'Prev' button to navigate to previous month at (464, 400) on .demo-frame >> internal:control=enter-frame >> xpath=//span[text()='Prev']
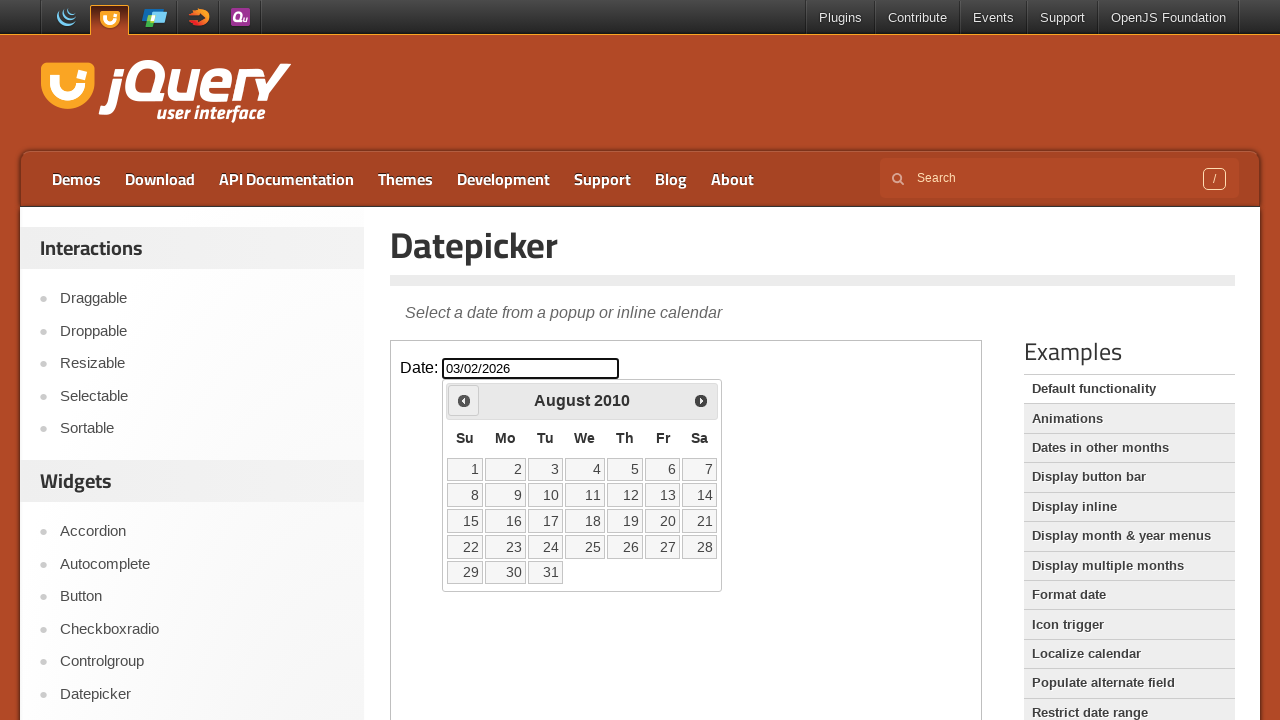

Retrieved current month and year: August 2010
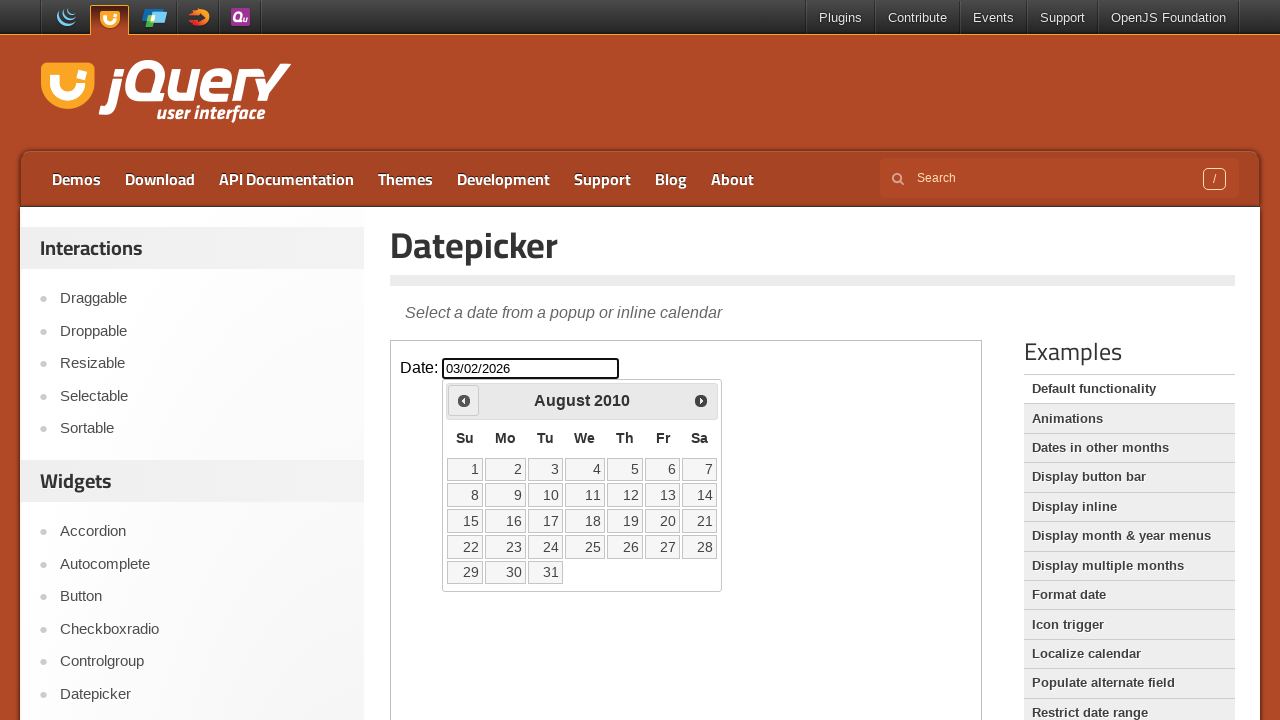

Clicked 'Prev' button to navigate to previous month at (464, 400) on .demo-frame >> internal:control=enter-frame >> xpath=//span[text()='Prev']
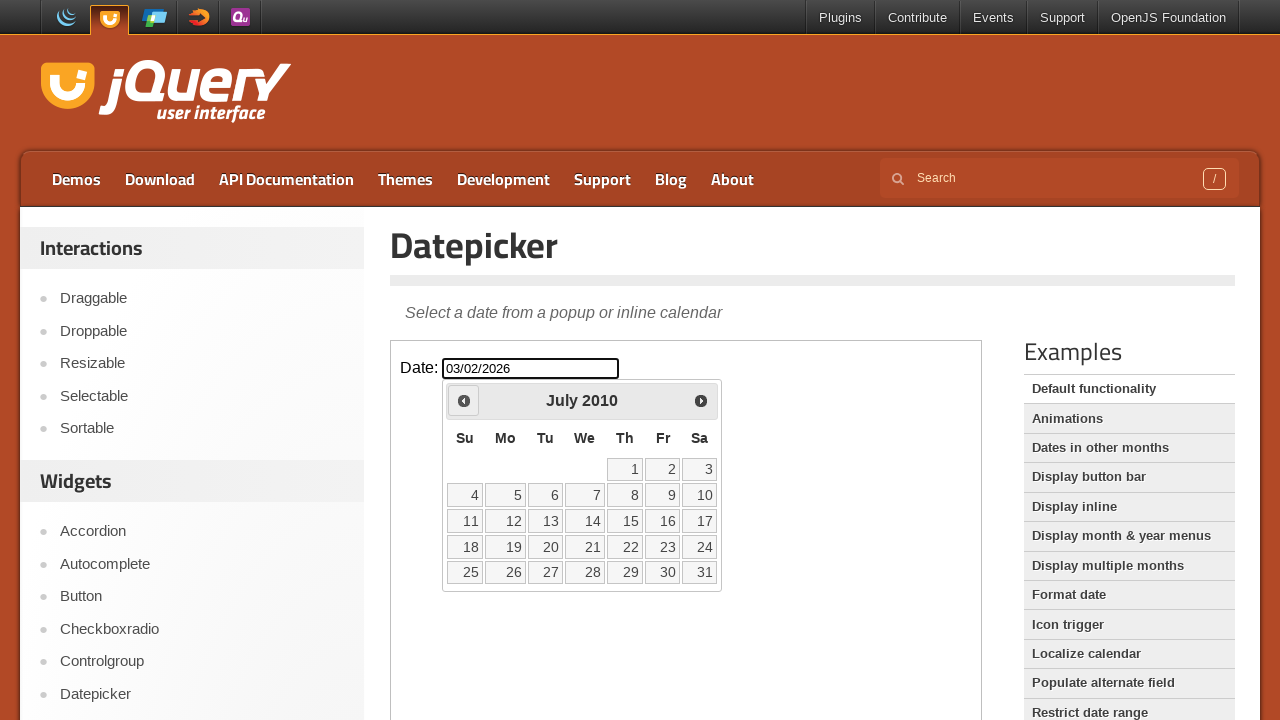

Retrieved current month and year: July 2010
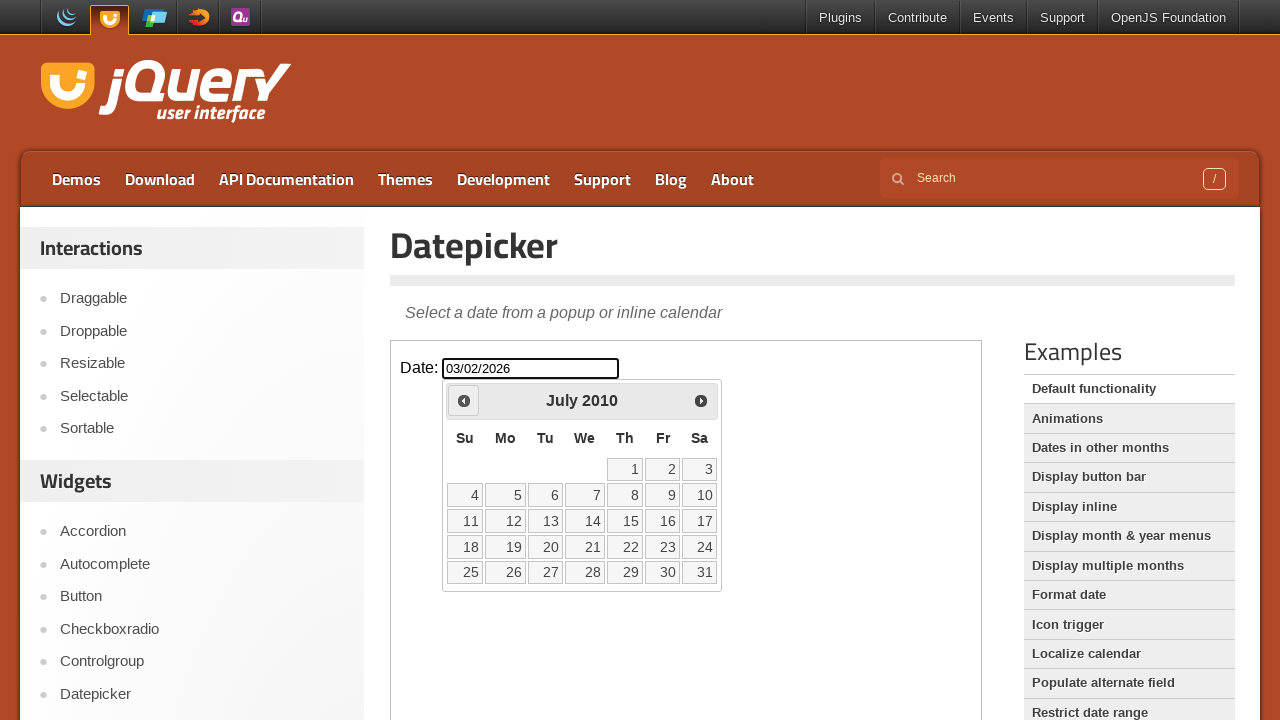

Clicked 'Prev' button to navigate to previous month at (464, 400) on .demo-frame >> internal:control=enter-frame >> xpath=//span[text()='Prev']
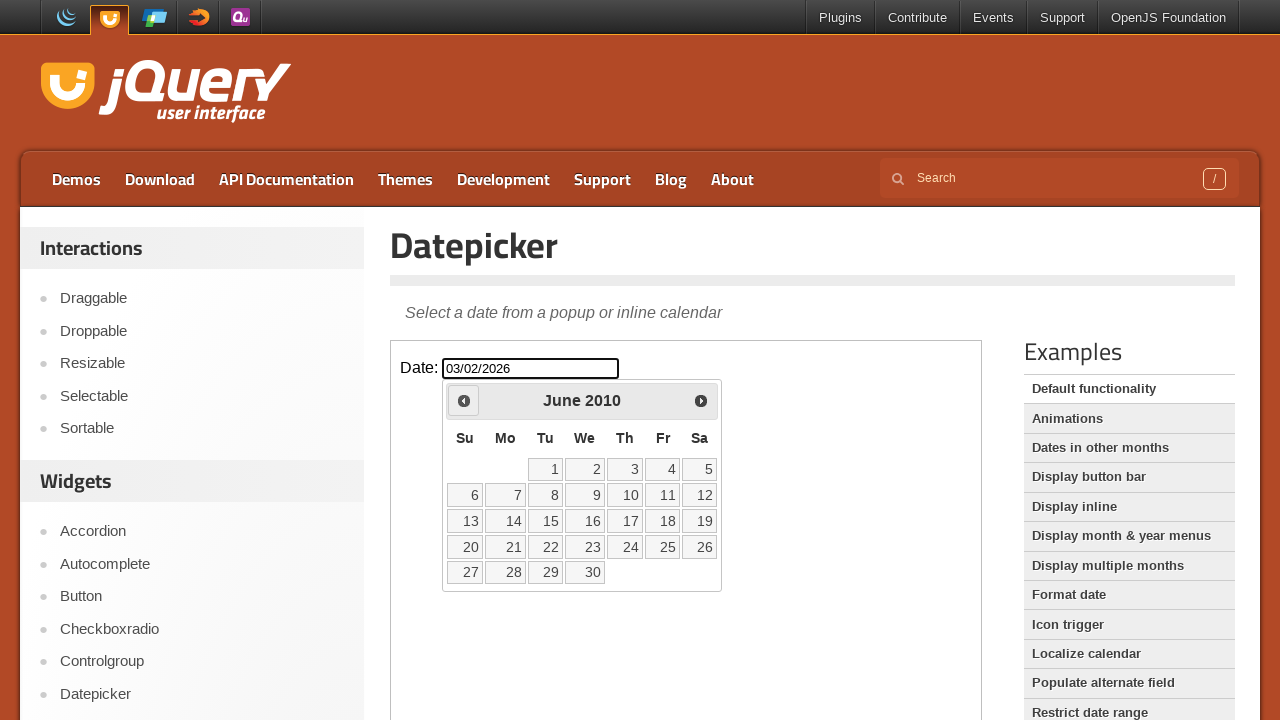

Retrieved current month and year: June 2010
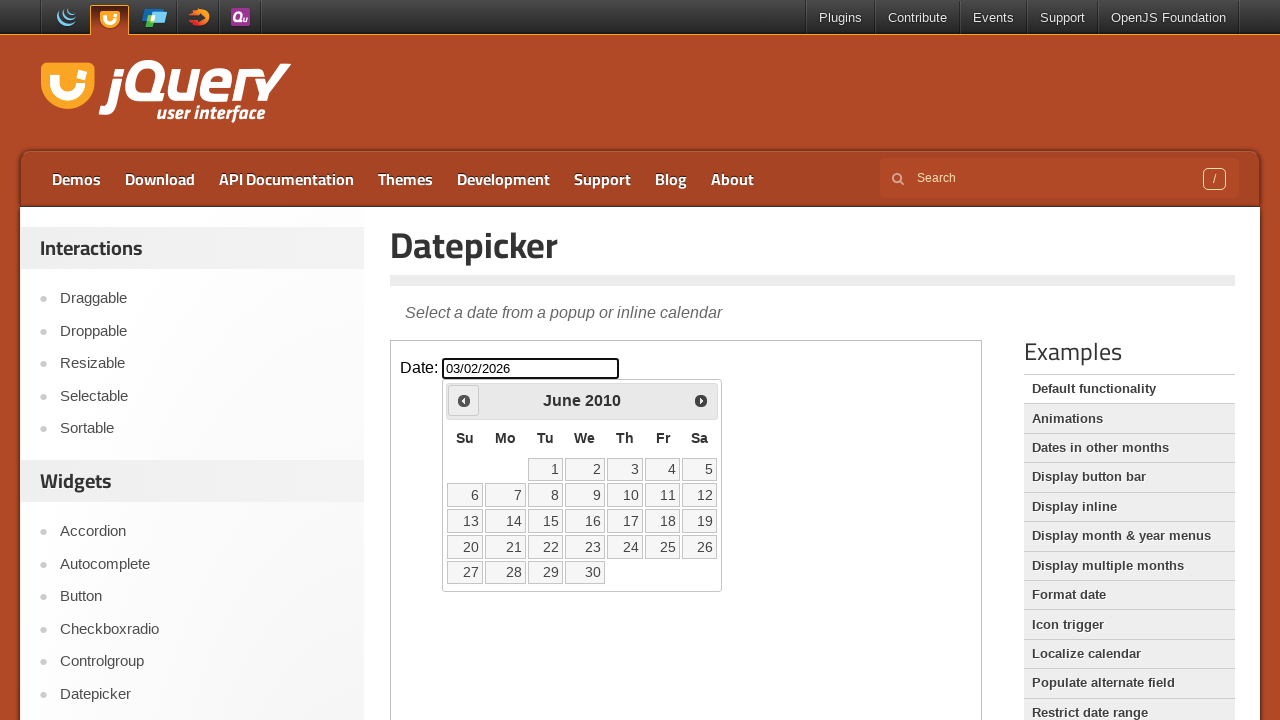

Clicked 'Prev' button to navigate to previous month at (464, 400) on .demo-frame >> internal:control=enter-frame >> xpath=//span[text()='Prev']
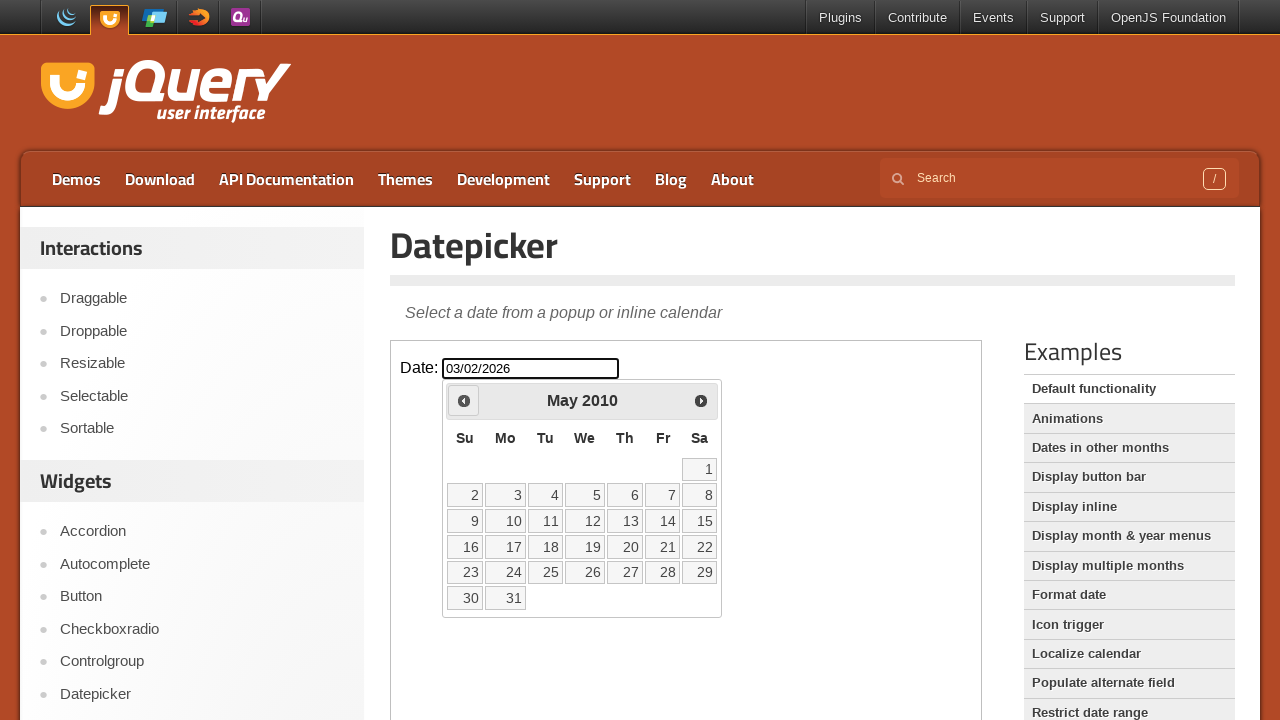

Retrieved current month and year: May 2010
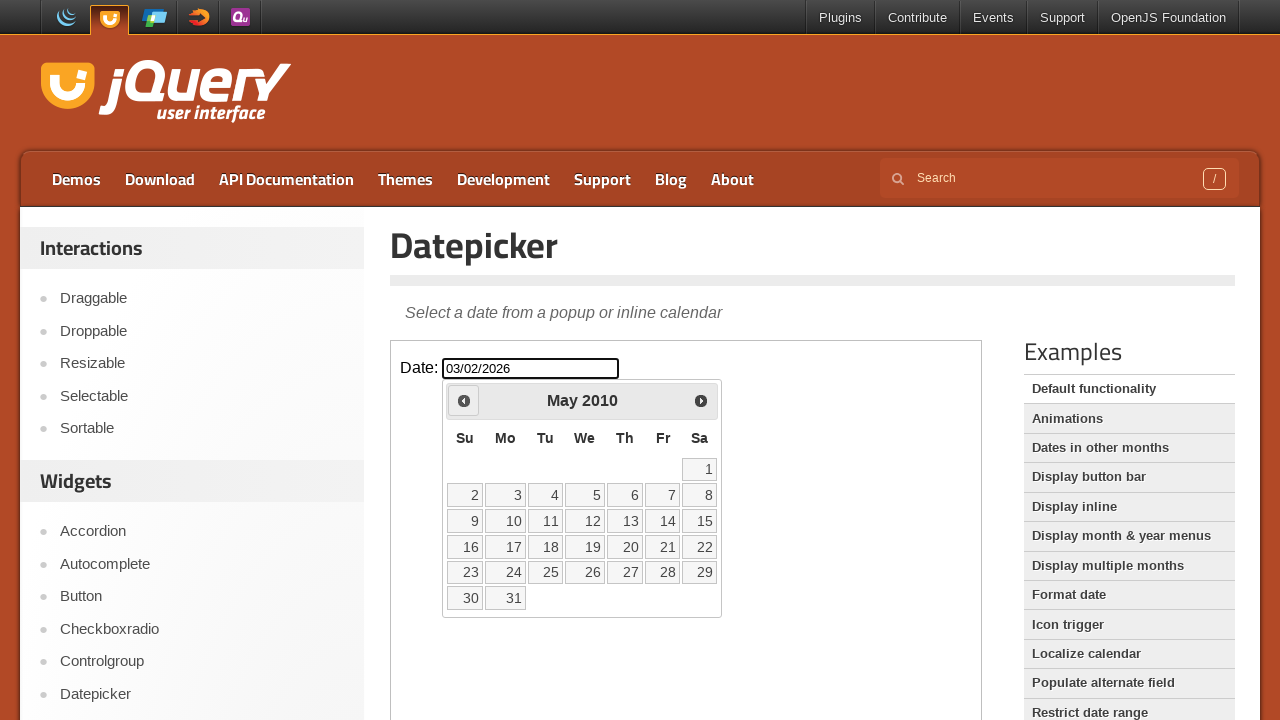

Clicked 'Prev' button to navigate to previous month at (464, 400) on .demo-frame >> internal:control=enter-frame >> xpath=//span[text()='Prev']
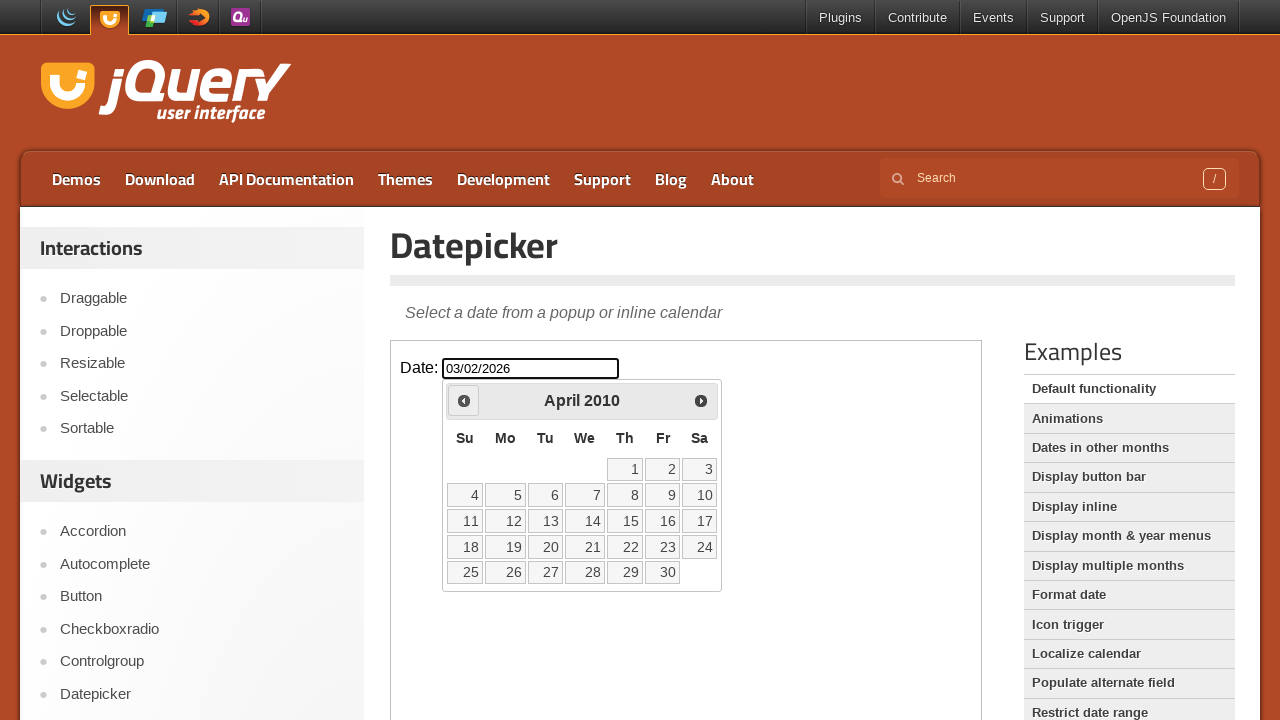

Retrieved current month and year: April 2010
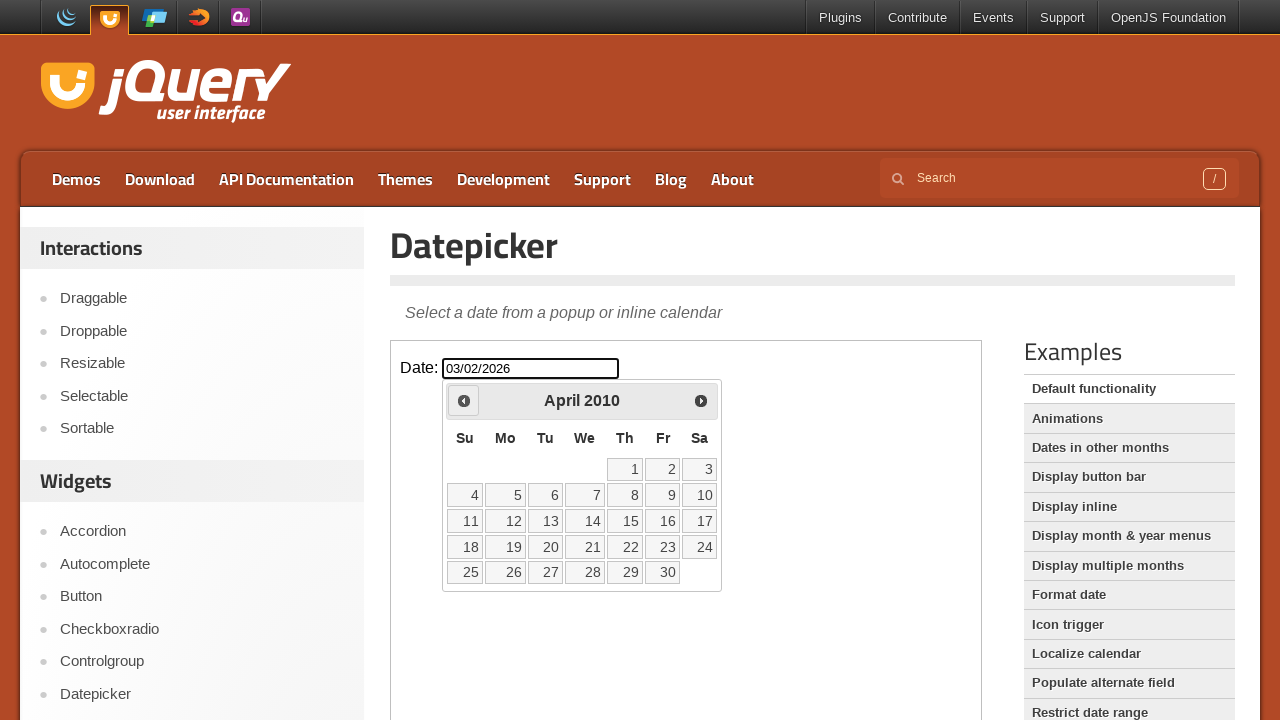

Clicked 'Prev' button to navigate to previous month at (464, 400) on .demo-frame >> internal:control=enter-frame >> xpath=//span[text()='Prev']
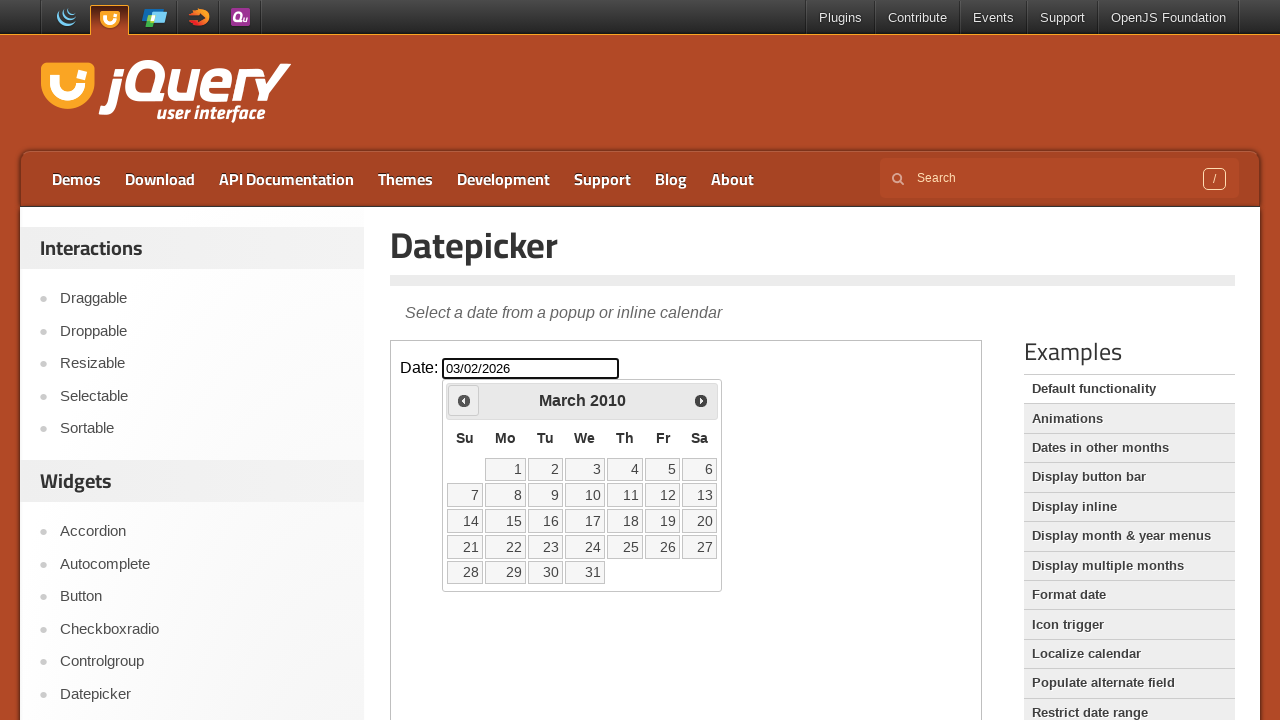

Retrieved current month and year: March 2010
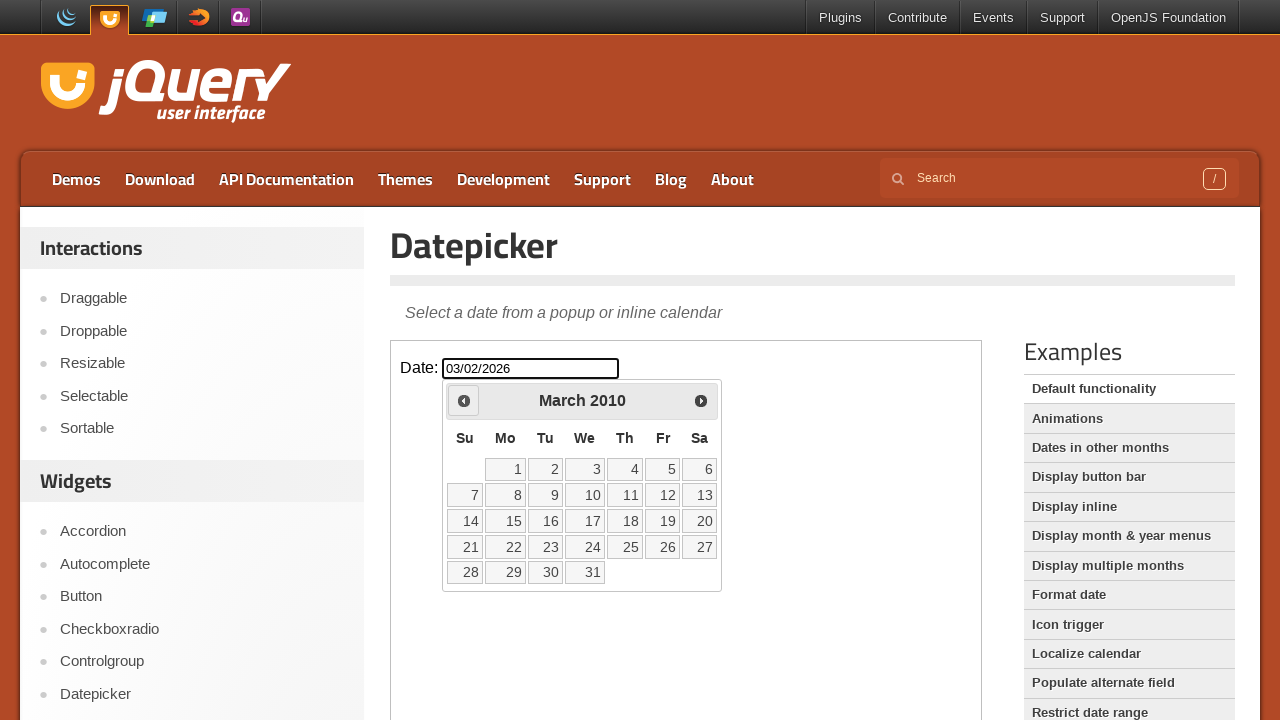

Clicked 'Prev' button to navigate to previous month at (464, 400) on .demo-frame >> internal:control=enter-frame >> xpath=//span[text()='Prev']
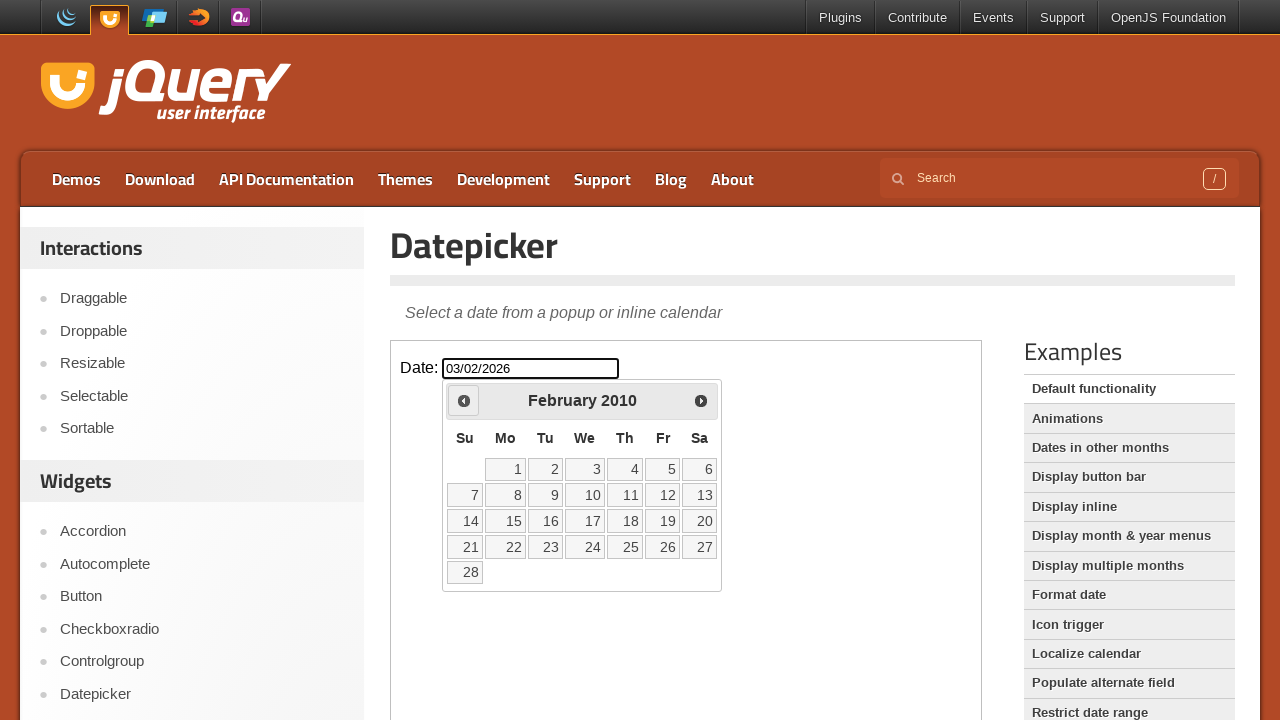

Retrieved current month and year: February 2010
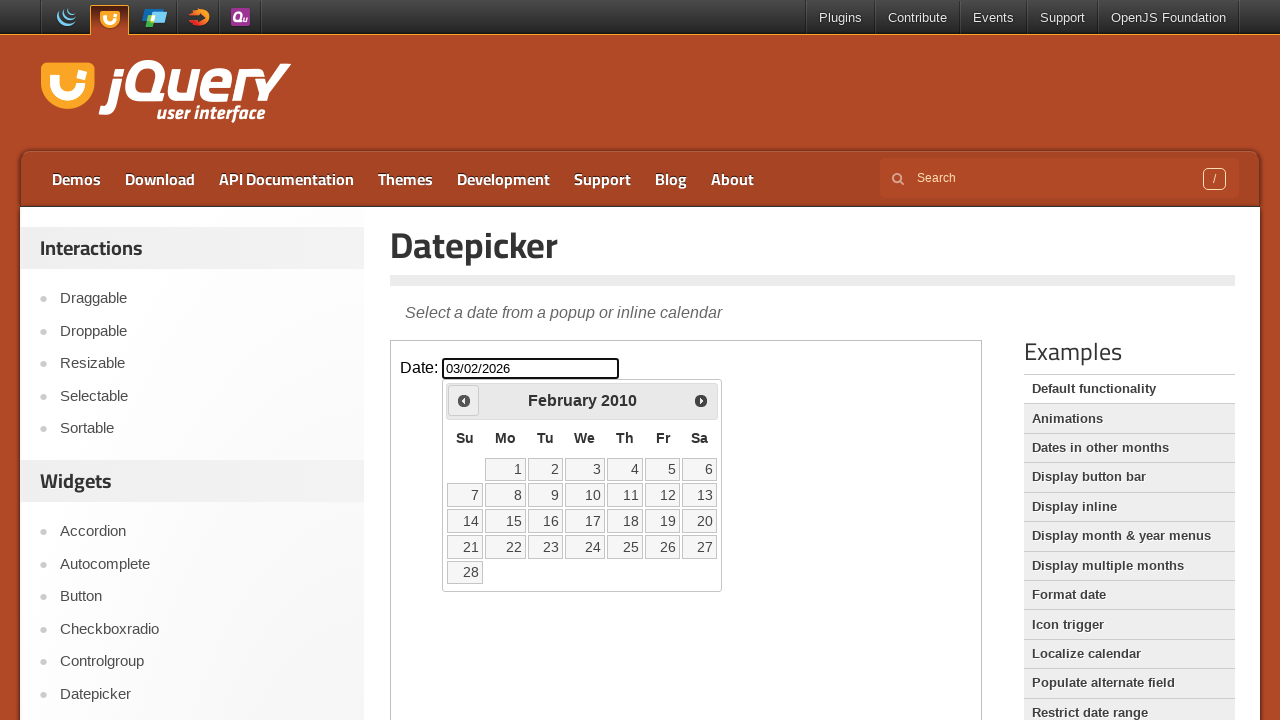

Clicked 'Prev' button to navigate to previous month at (464, 400) on .demo-frame >> internal:control=enter-frame >> xpath=//span[text()='Prev']
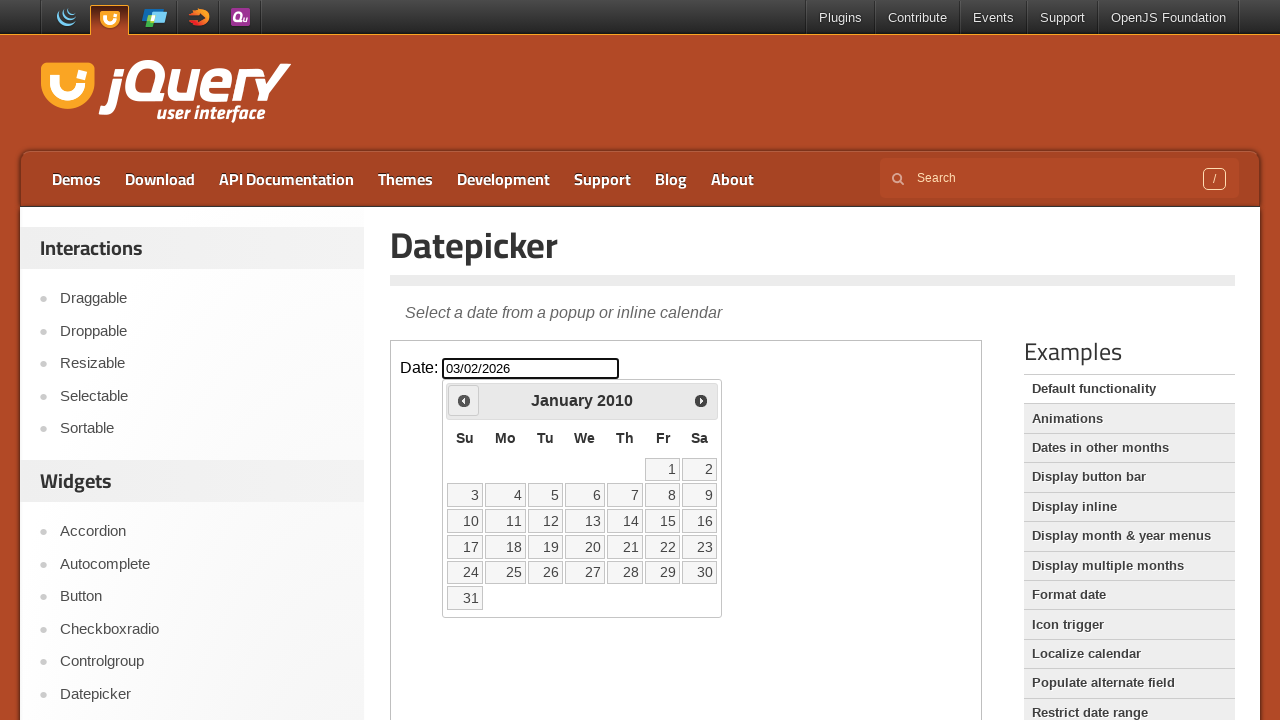

Retrieved current month and year: January 2010
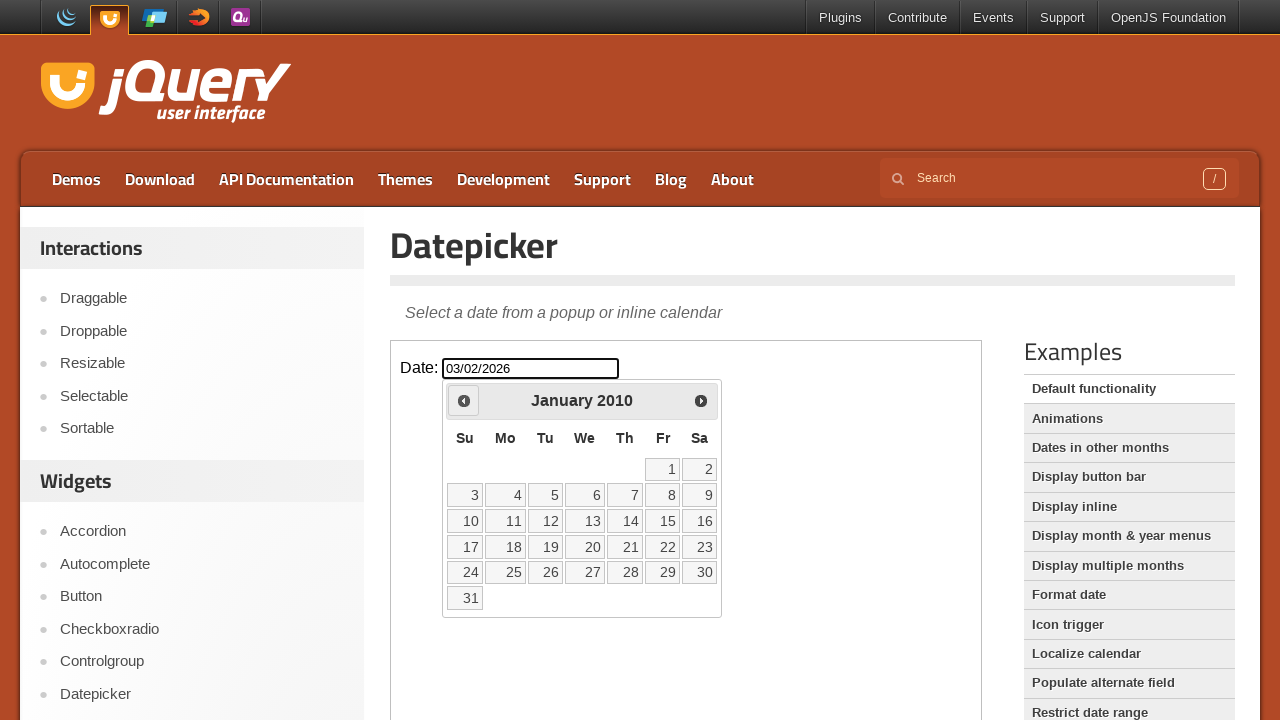

Clicked 'Prev' button to navigate to previous month at (464, 400) on .demo-frame >> internal:control=enter-frame >> xpath=//span[text()='Prev']
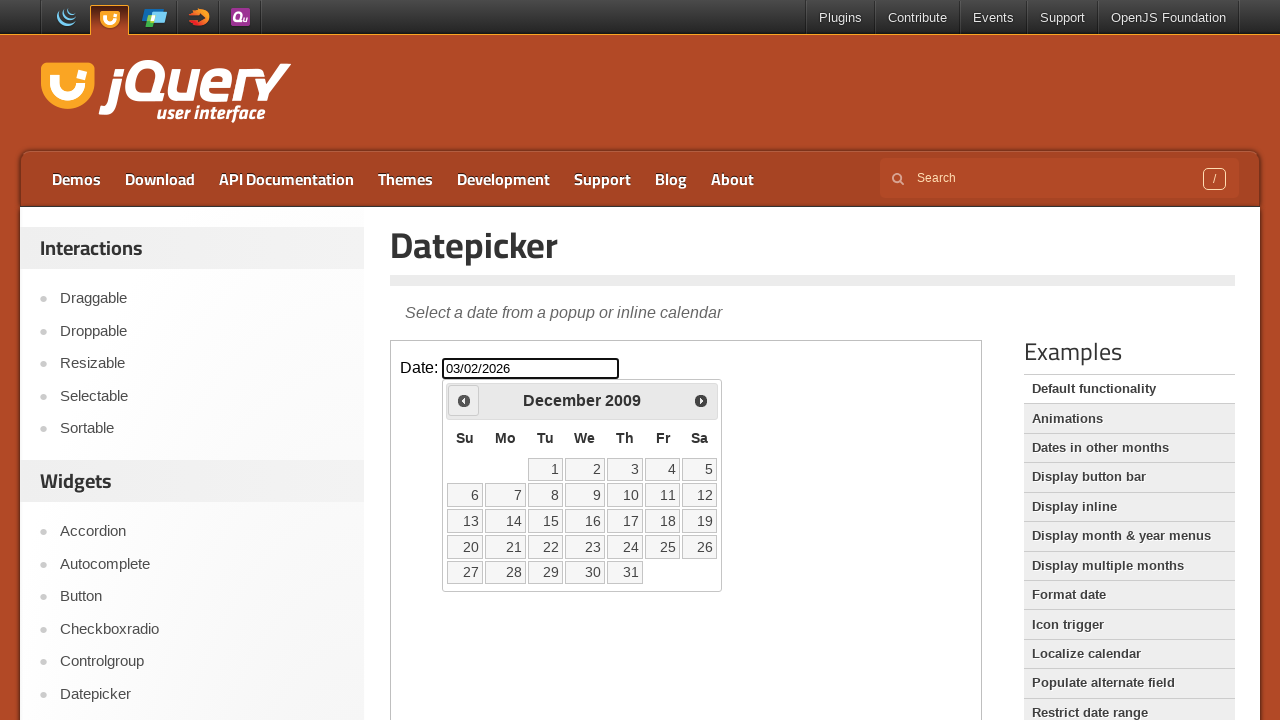

Retrieved current month and year: December 2009
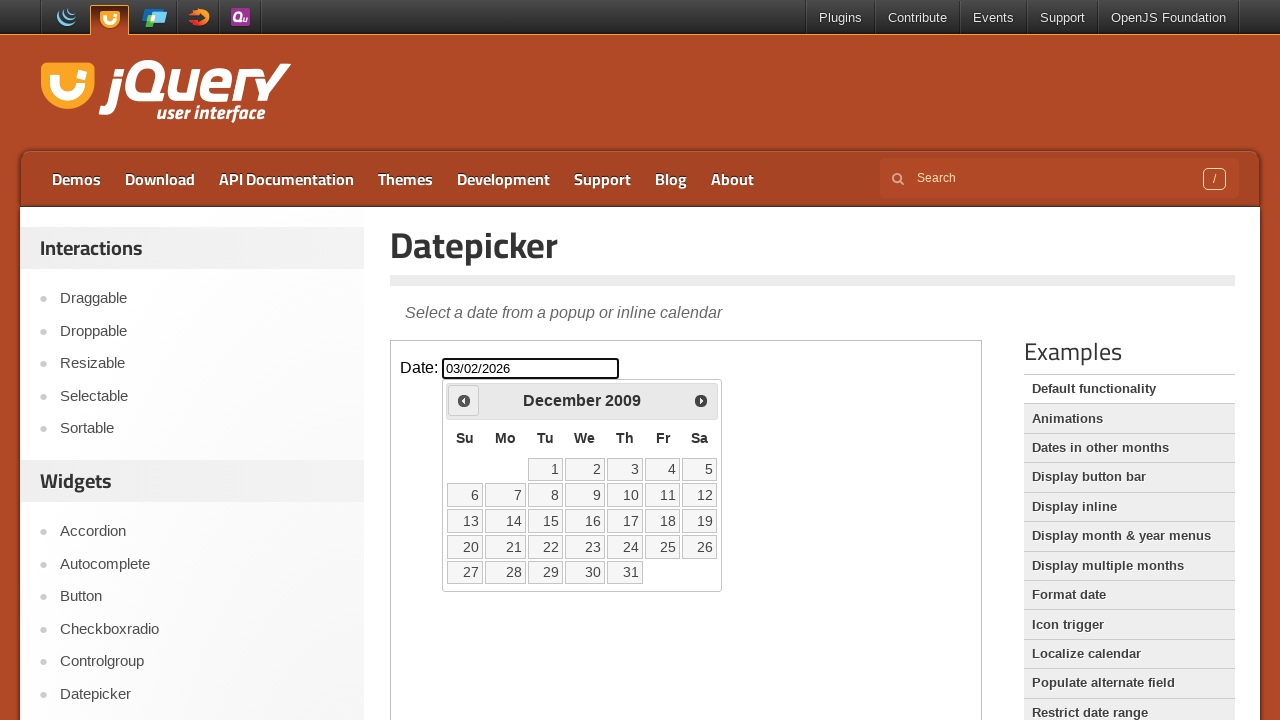

Clicked 'Prev' button to navigate to previous month at (464, 400) on .demo-frame >> internal:control=enter-frame >> xpath=//span[text()='Prev']
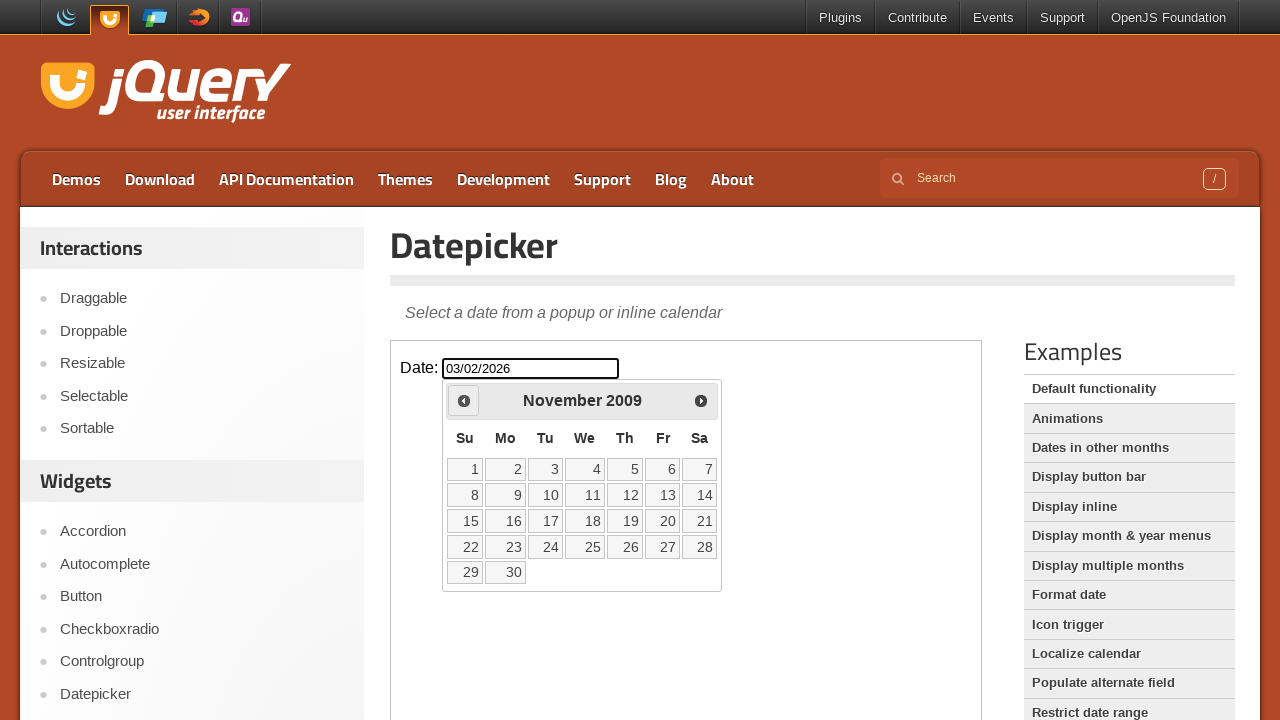

Retrieved current month and year: November 2009
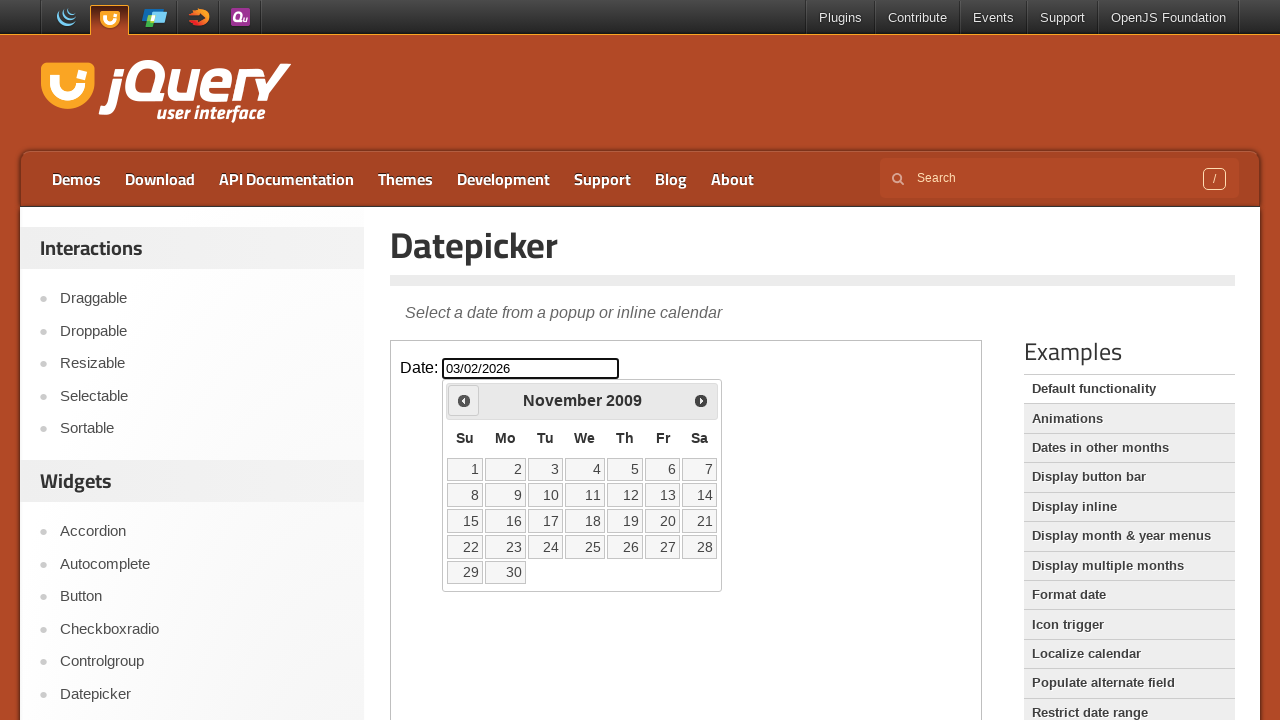

Clicked 'Prev' button to navigate to previous month at (464, 400) on .demo-frame >> internal:control=enter-frame >> xpath=//span[text()='Prev']
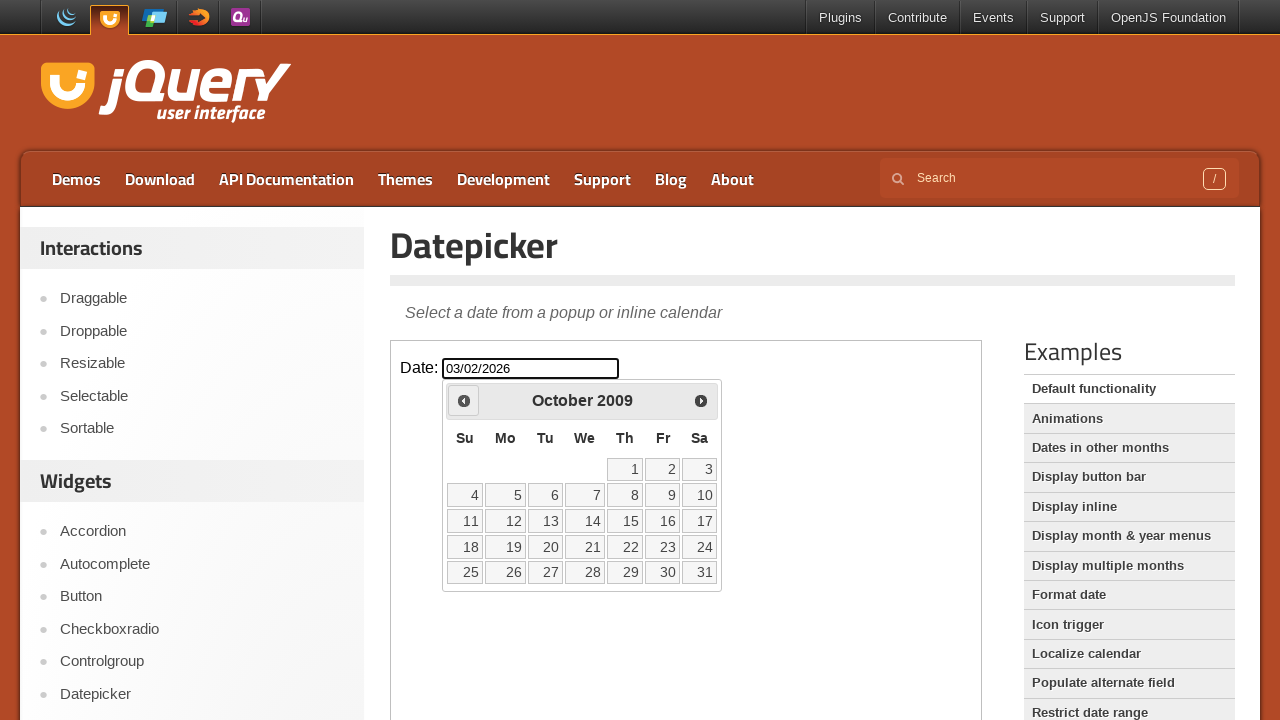

Retrieved current month and year: October 2009
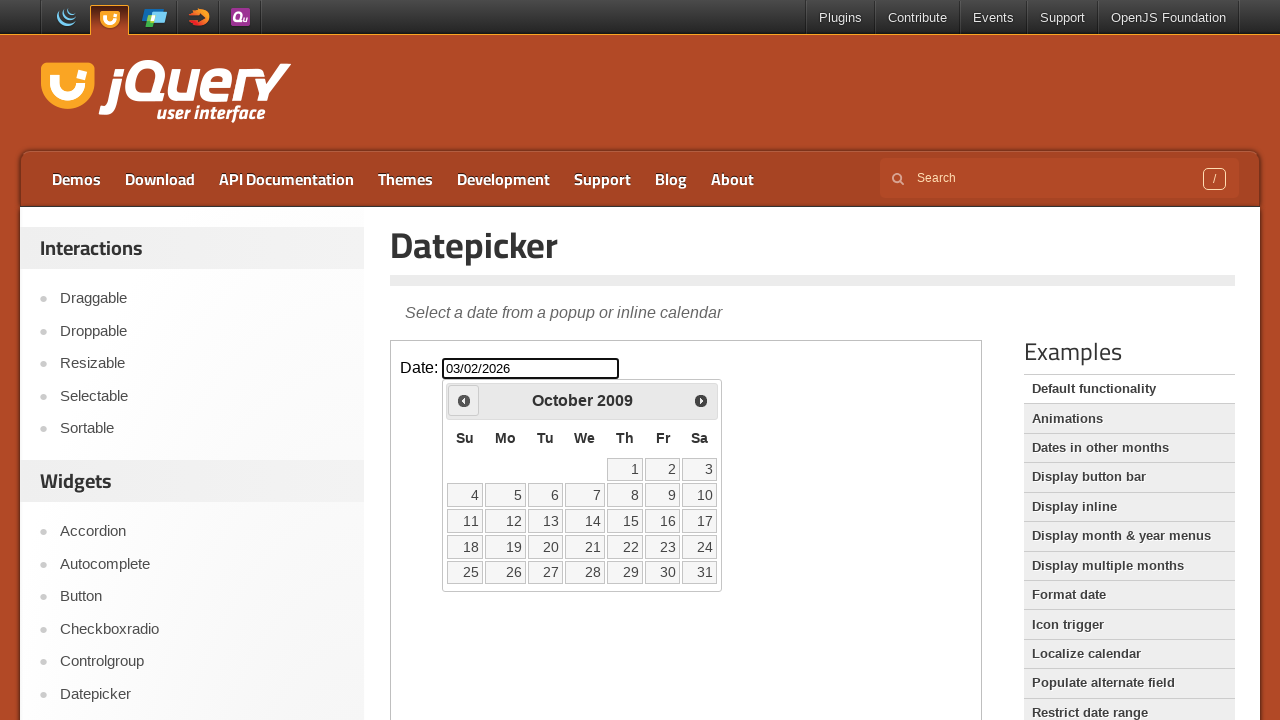

Clicked 'Prev' button to navigate to previous month at (464, 400) on .demo-frame >> internal:control=enter-frame >> xpath=//span[text()='Prev']
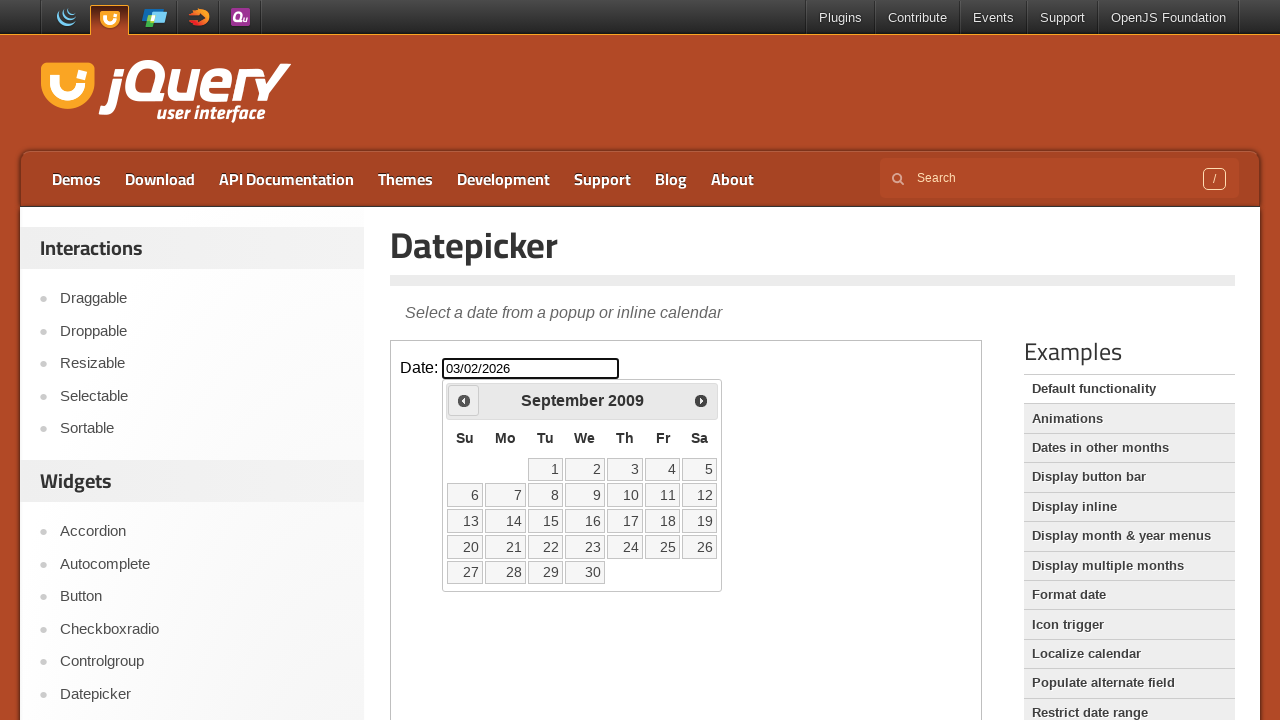

Retrieved current month and year: September 2009
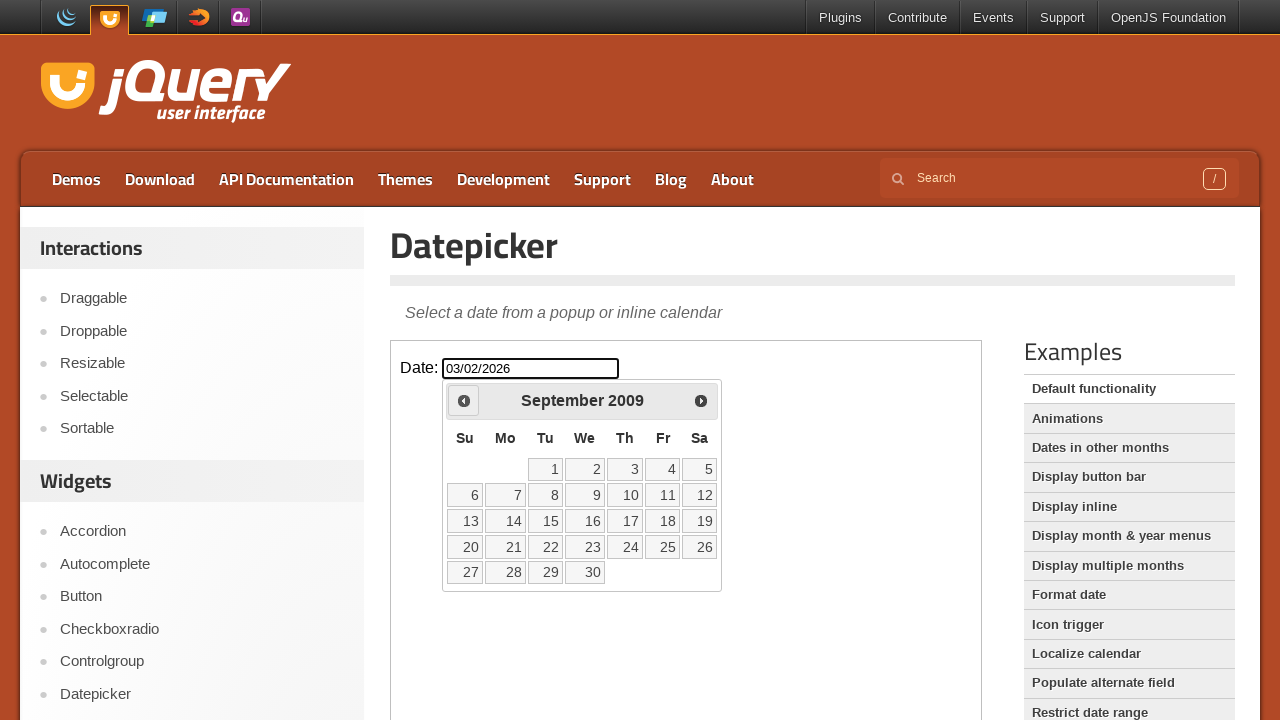

Clicked 'Prev' button to navigate to previous month at (464, 400) on .demo-frame >> internal:control=enter-frame >> xpath=//span[text()='Prev']
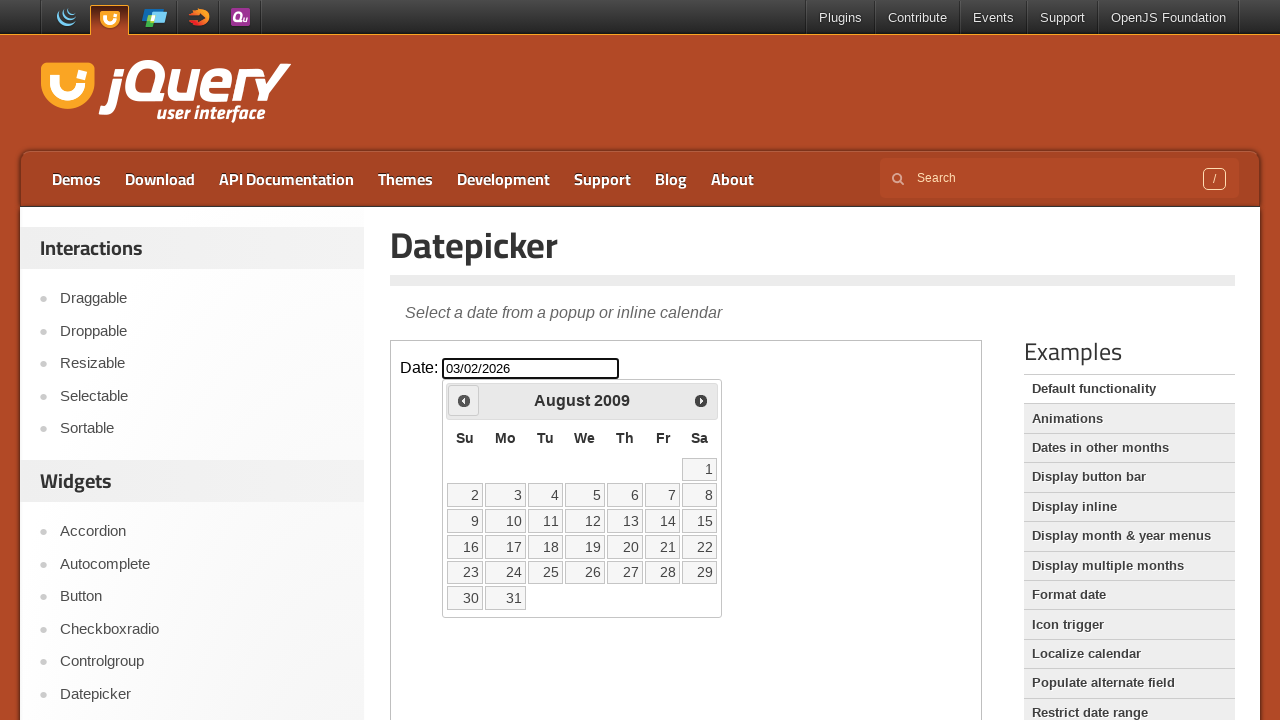

Retrieved current month and year: August 2009
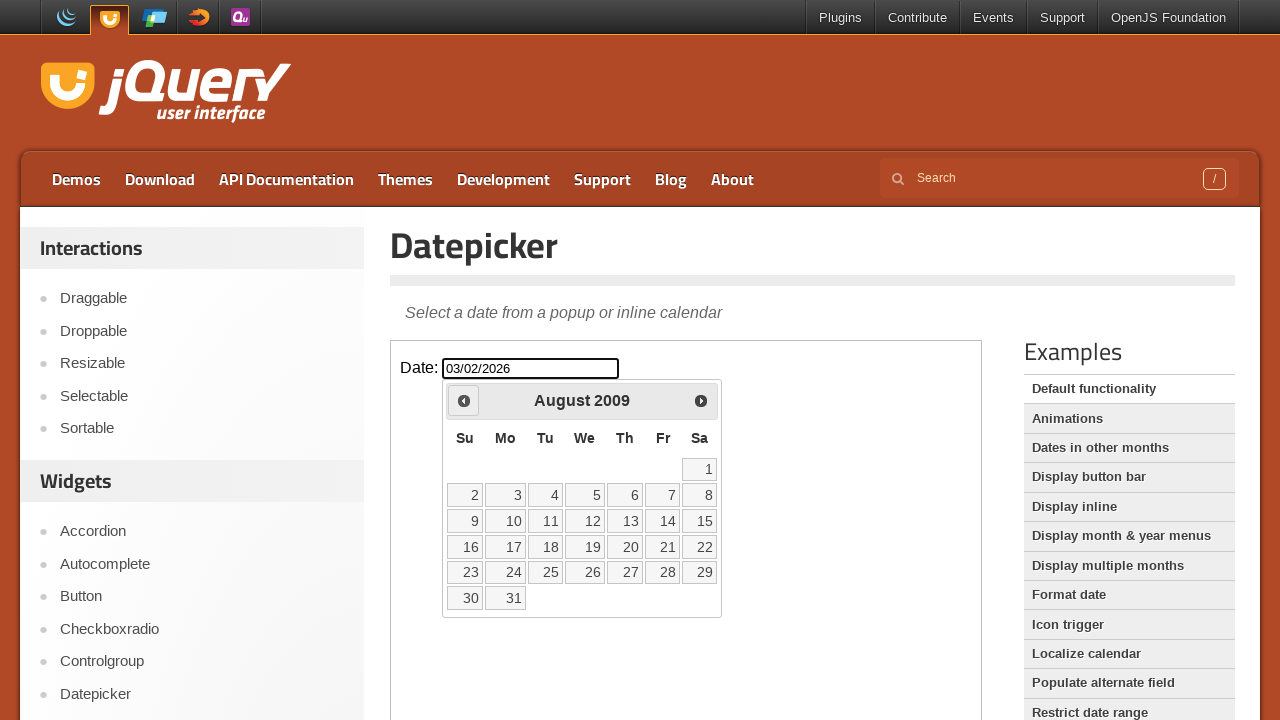

Clicked 'Prev' button to navigate to previous month at (464, 400) on .demo-frame >> internal:control=enter-frame >> xpath=//span[text()='Prev']
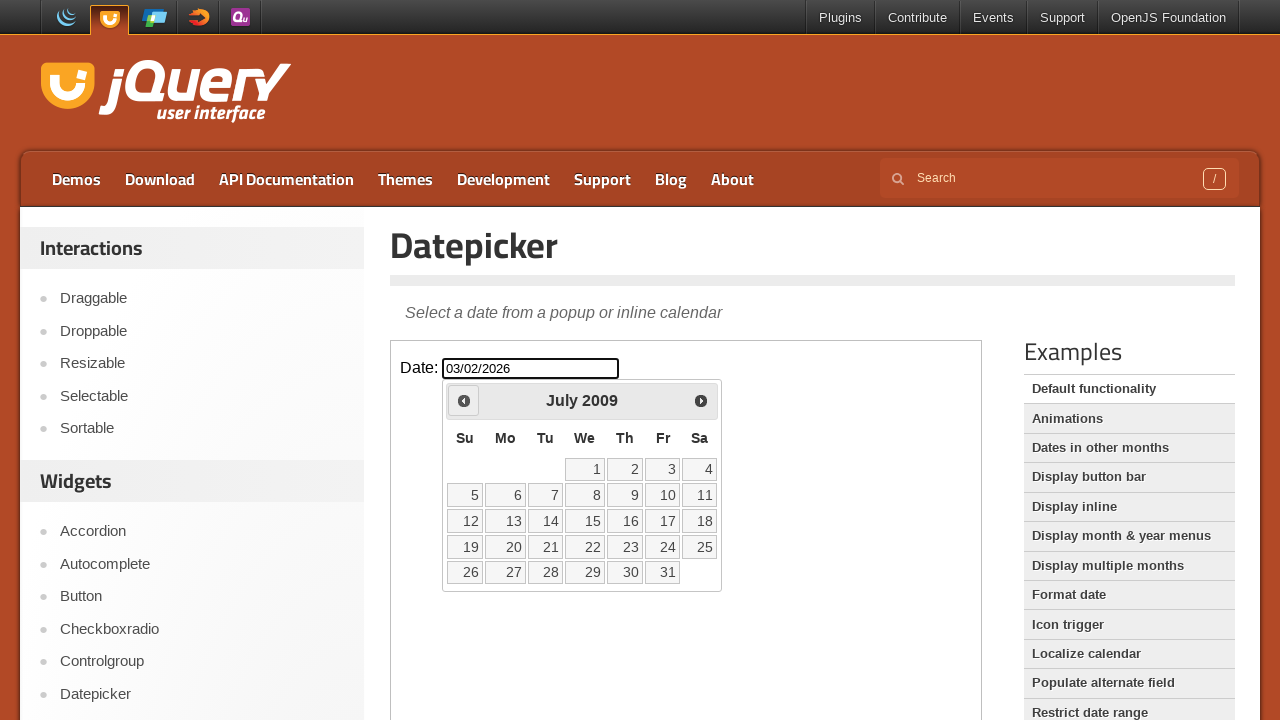

Retrieved current month and year: July 2009
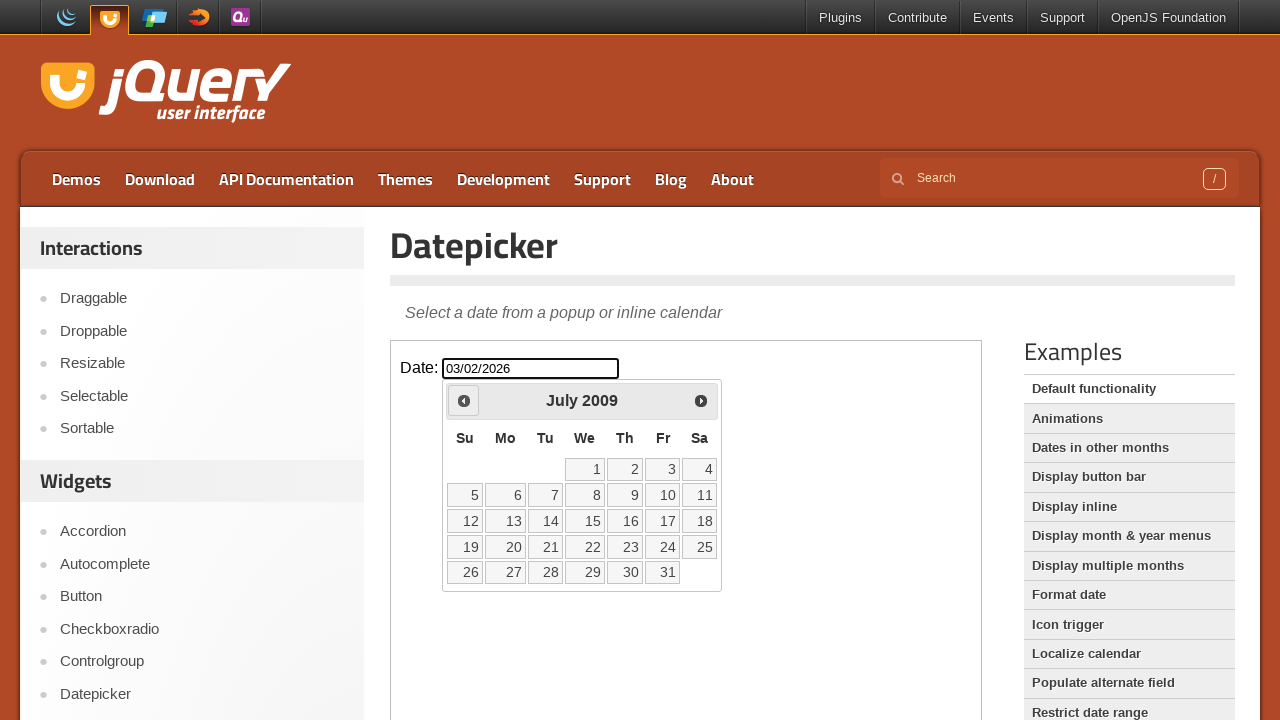

Clicked 'Prev' button to navigate to previous month at (464, 400) on .demo-frame >> internal:control=enter-frame >> xpath=//span[text()='Prev']
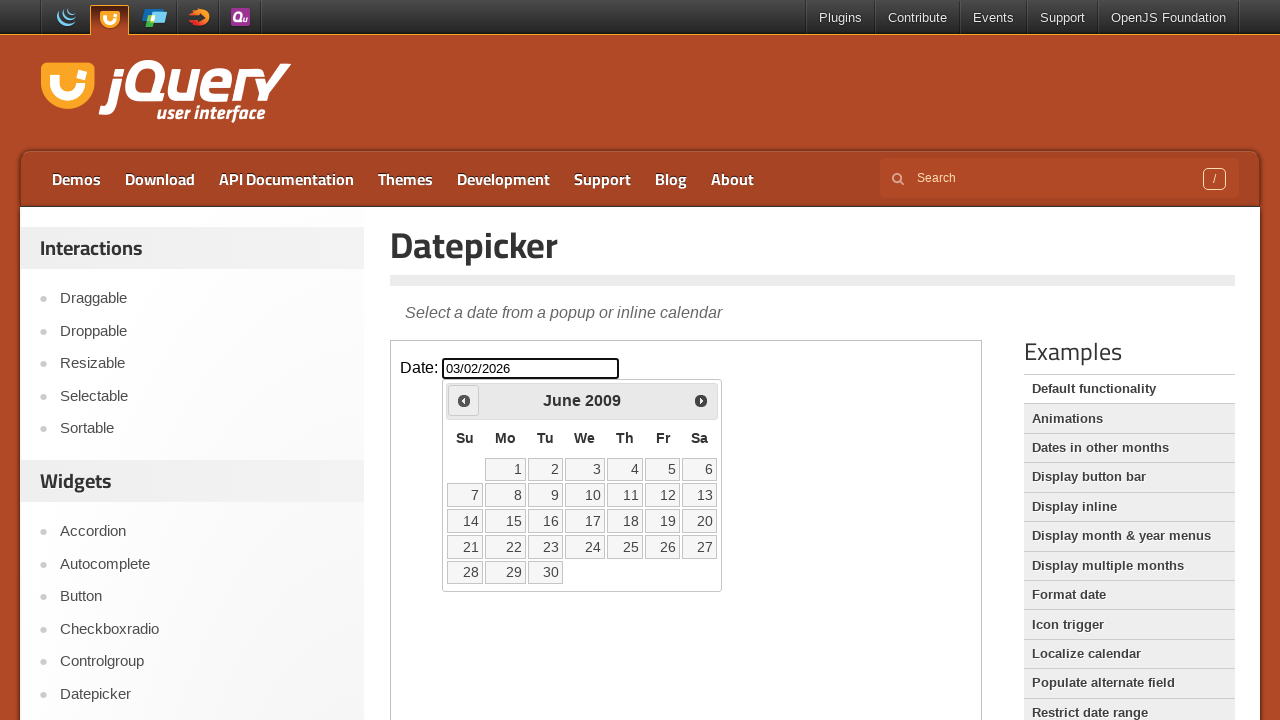

Retrieved current month and year: June 2009
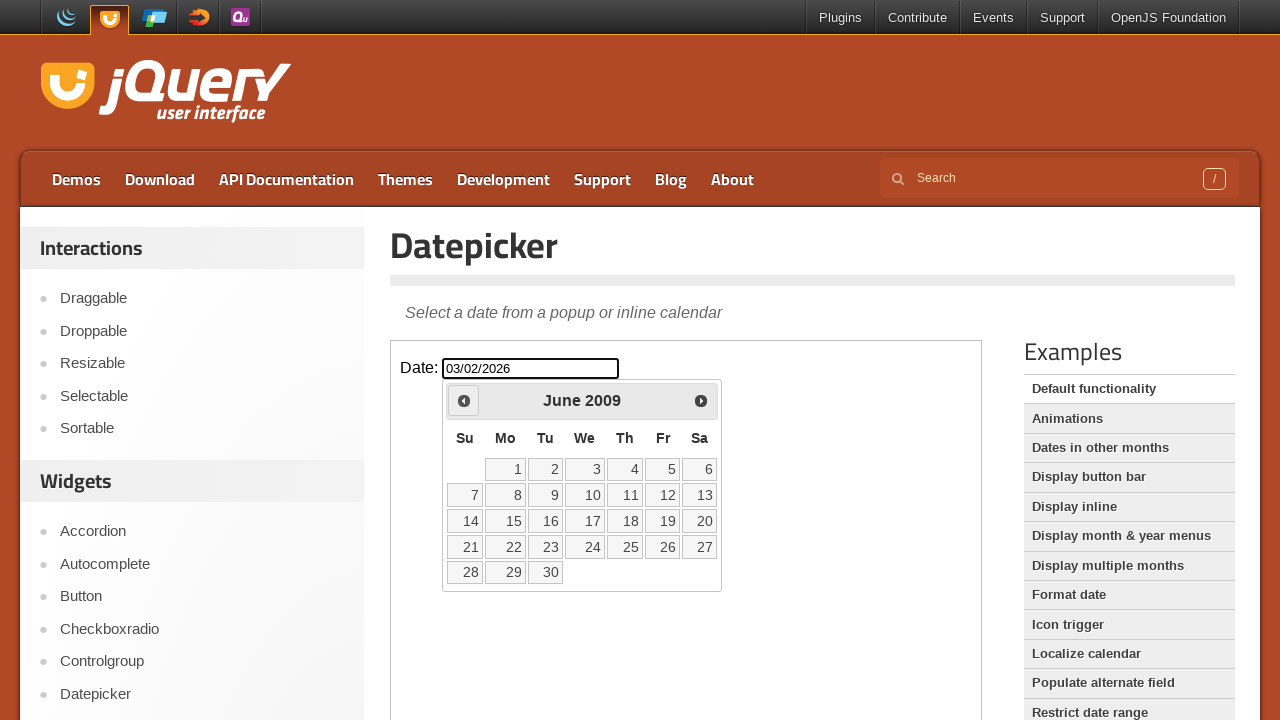

Clicked 'Prev' button to navigate to previous month at (464, 400) on .demo-frame >> internal:control=enter-frame >> xpath=//span[text()='Prev']
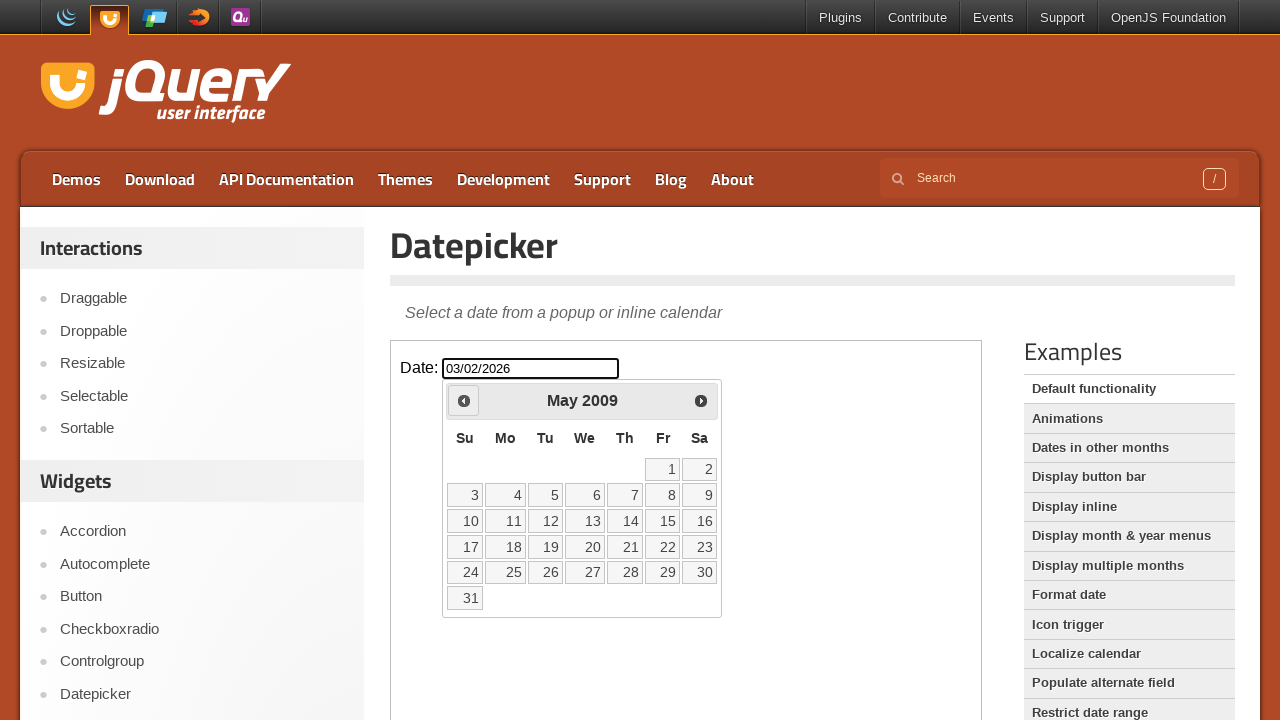

Retrieved current month and year: May 2009
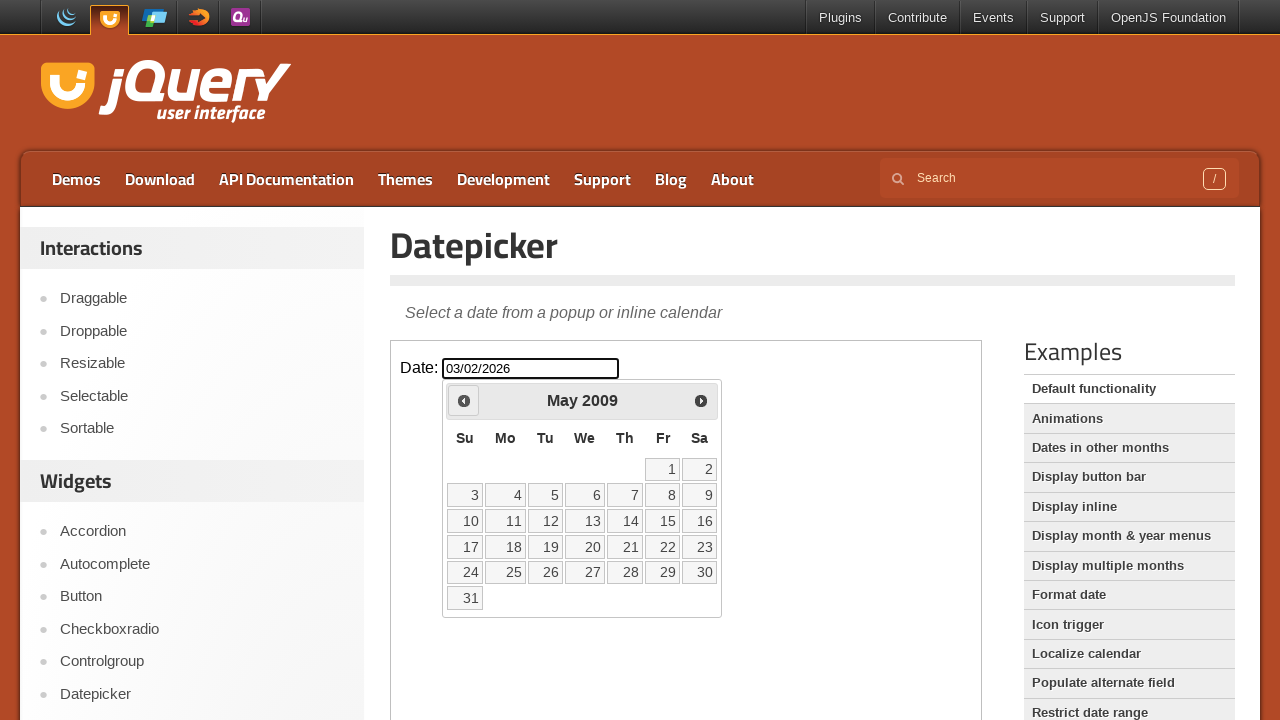

Clicked 'Prev' button to navigate to previous month at (464, 400) on .demo-frame >> internal:control=enter-frame >> xpath=//span[text()='Prev']
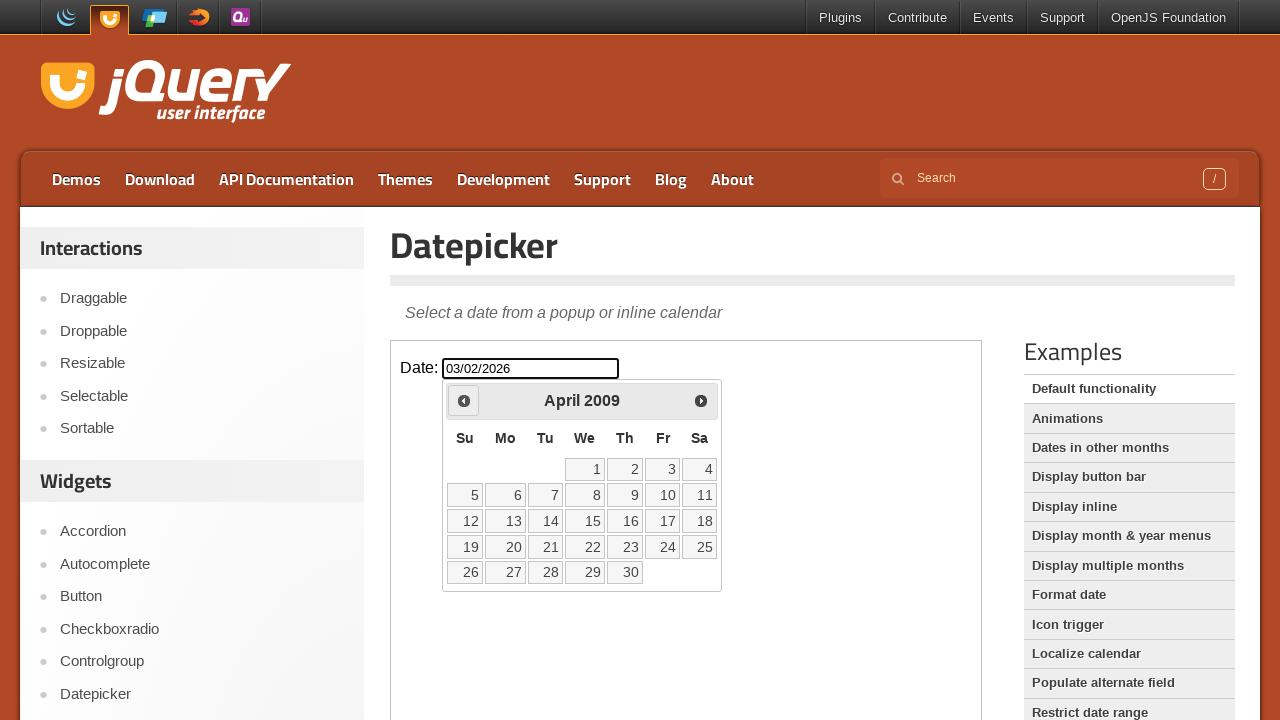

Retrieved current month and year: April 2009
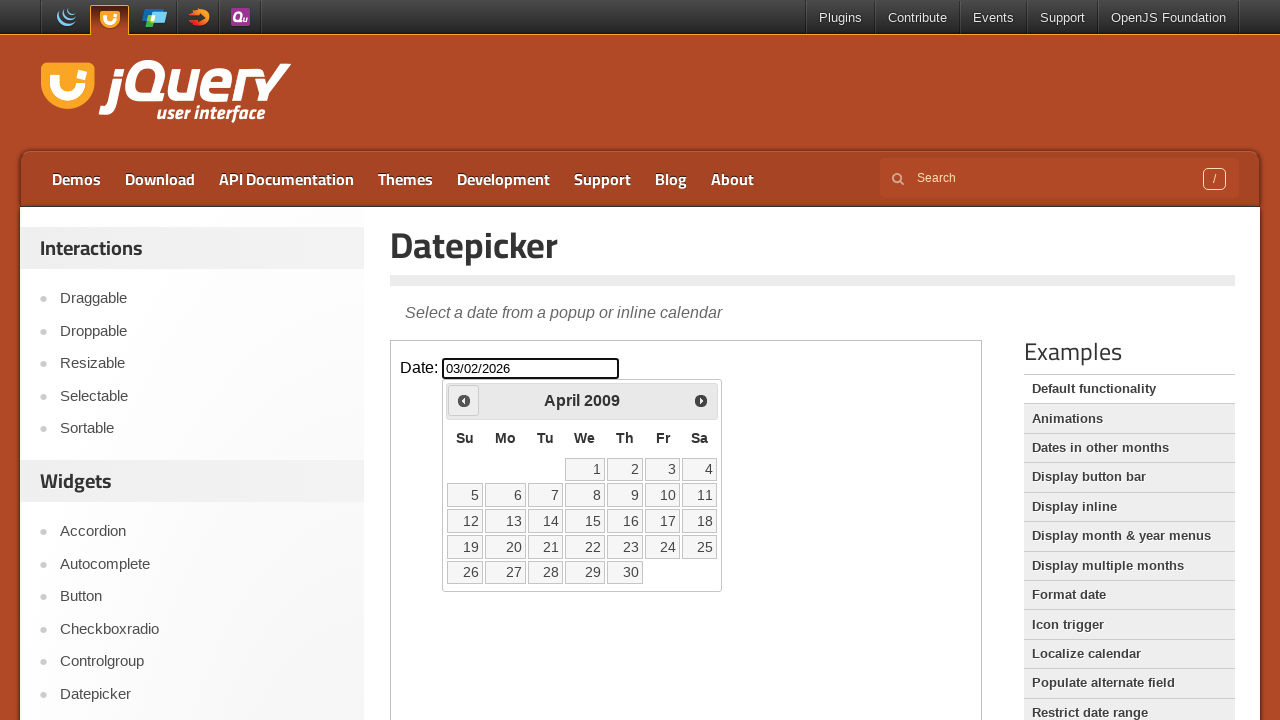

Clicked 'Prev' button to navigate to previous month at (464, 400) on .demo-frame >> internal:control=enter-frame >> xpath=//span[text()='Prev']
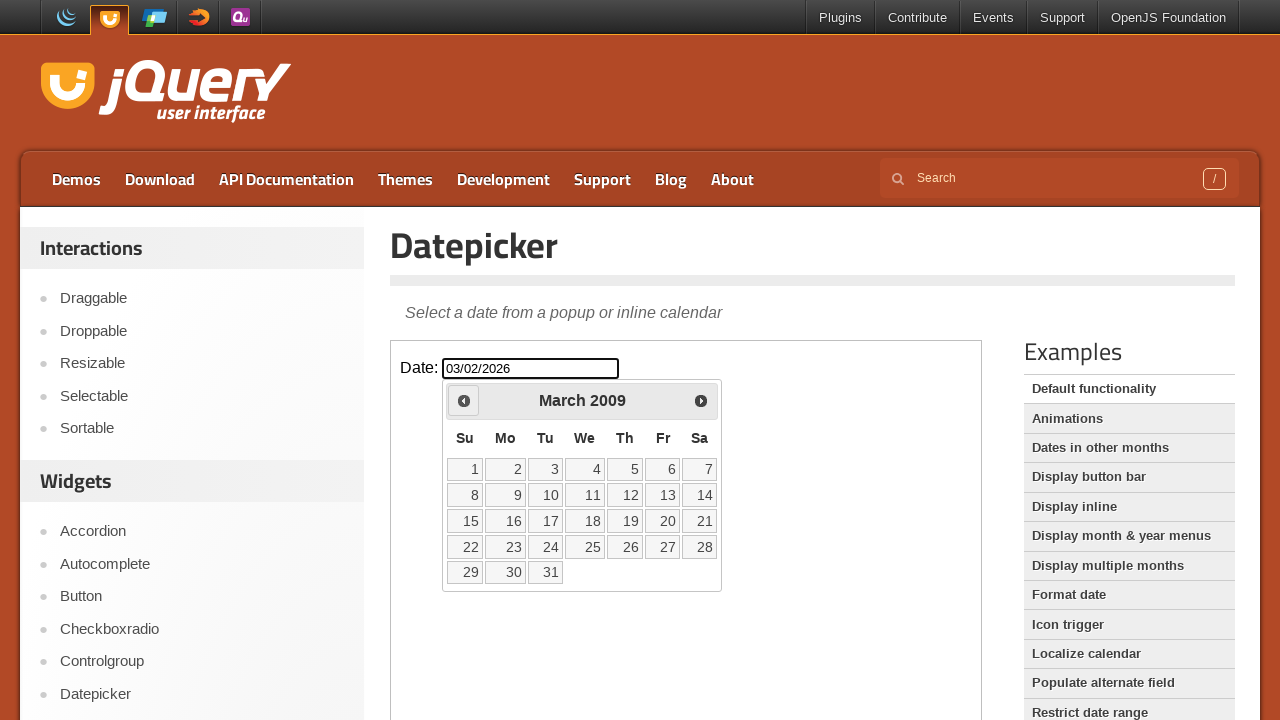

Retrieved current month and year: March 2009
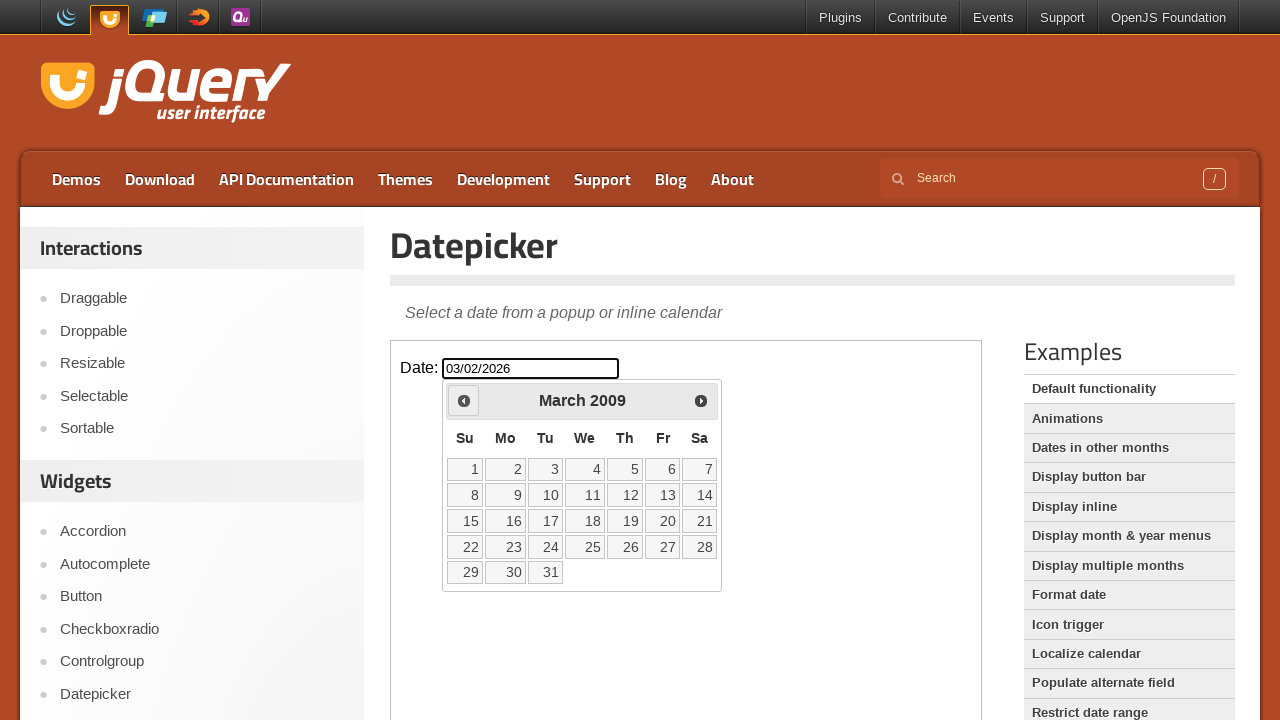

Clicked 'Prev' button to navigate to previous month at (464, 400) on .demo-frame >> internal:control=enter-frame >> xpath=//span[text()='Prev']
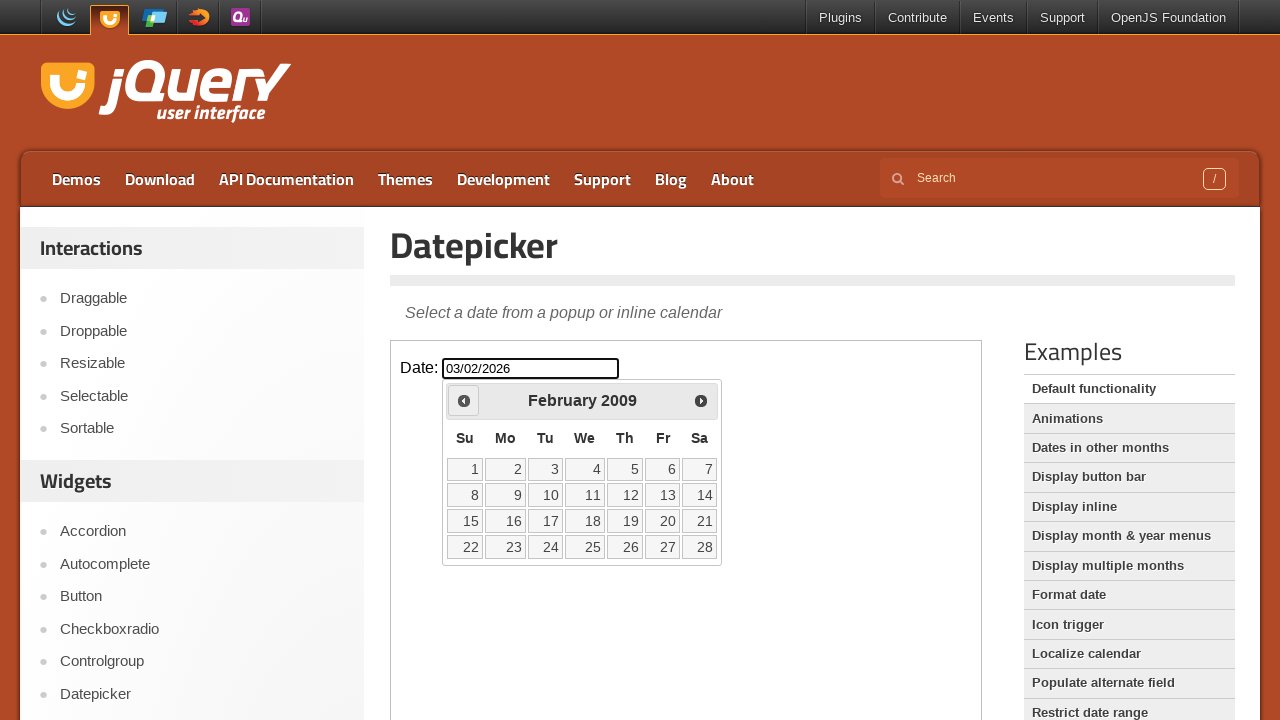

Retrieved current month and year: February 2009
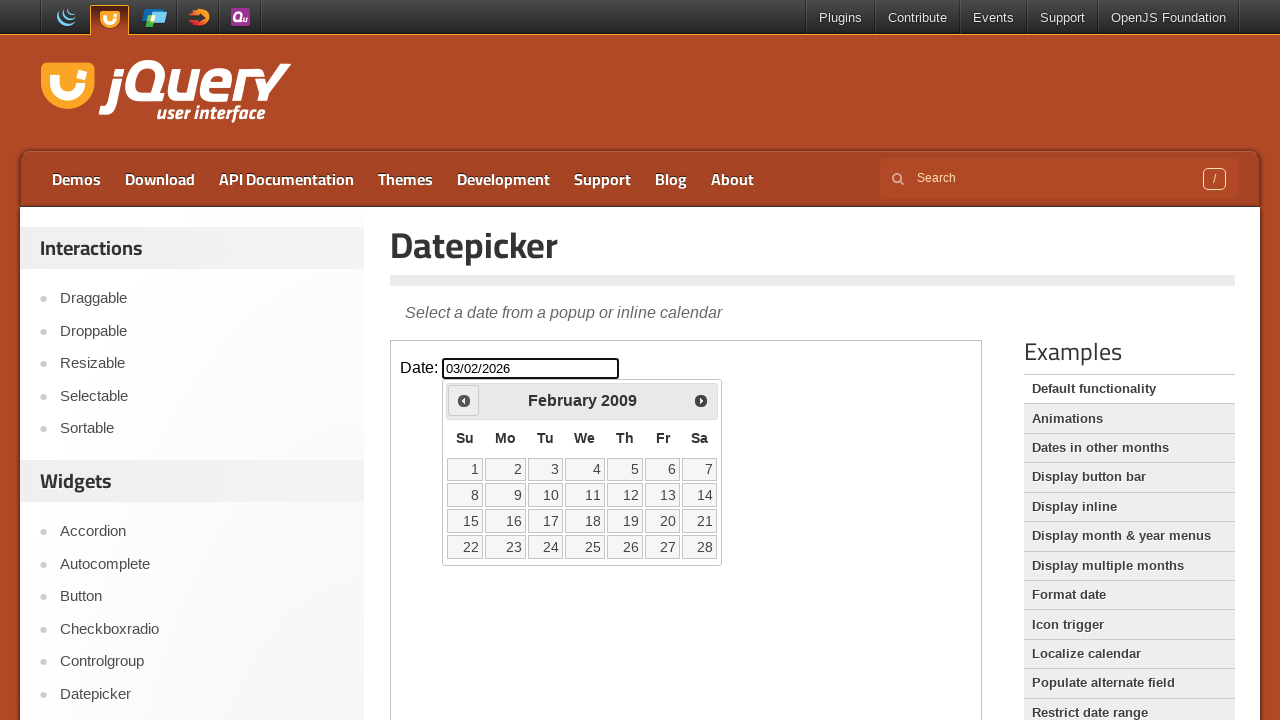

Clicked 'Prev' button to navigate to previous month at (464, 400) on .demo-frame >> internal:control=enter-frame >> xpath=//span[text()='Prev']
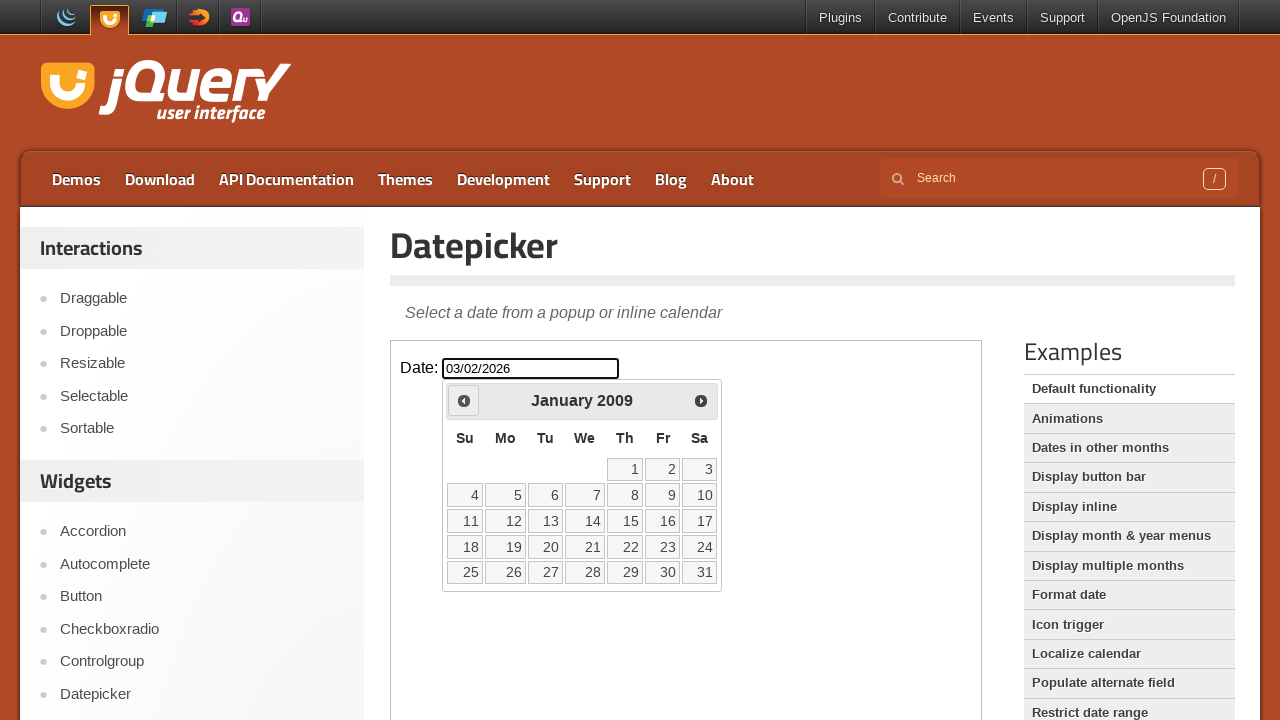

Retrieved current month and year: January 2009
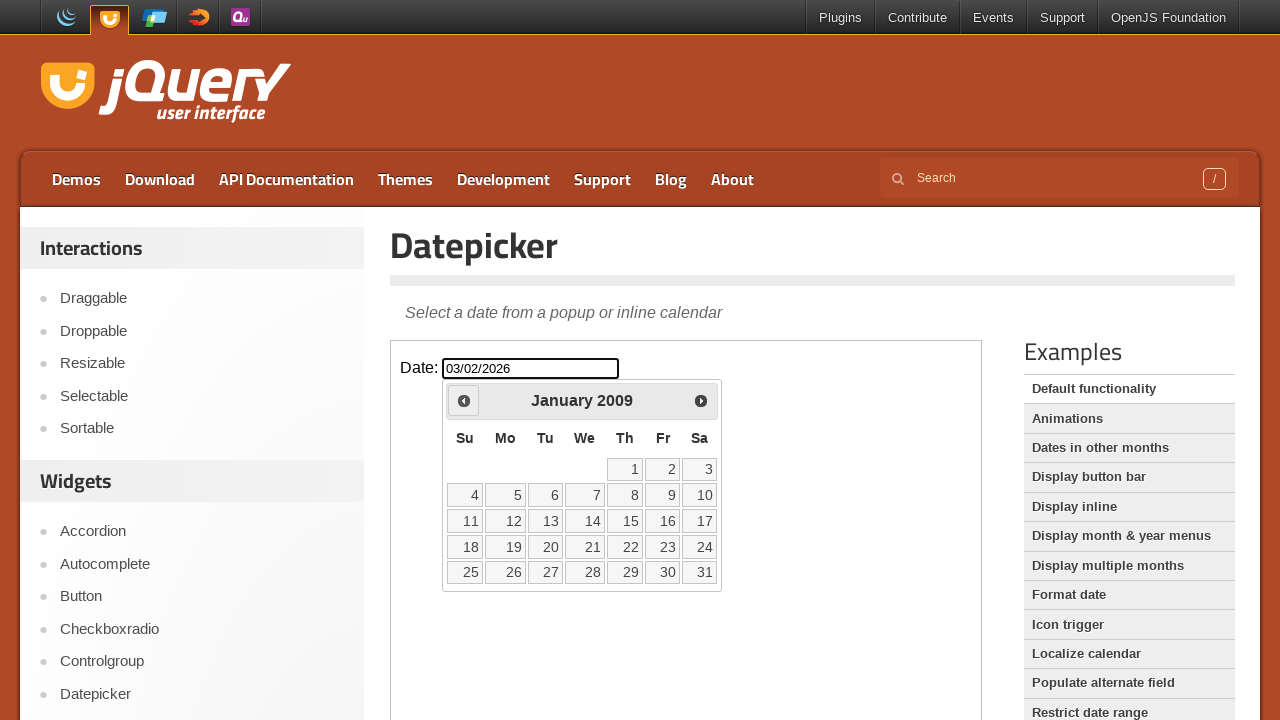

Clicked 'Prev' button to navigate to previous month at (464, 400) on .demo-frame >> internal:control=enter-frame >> xpath=//span[text()='Prev']
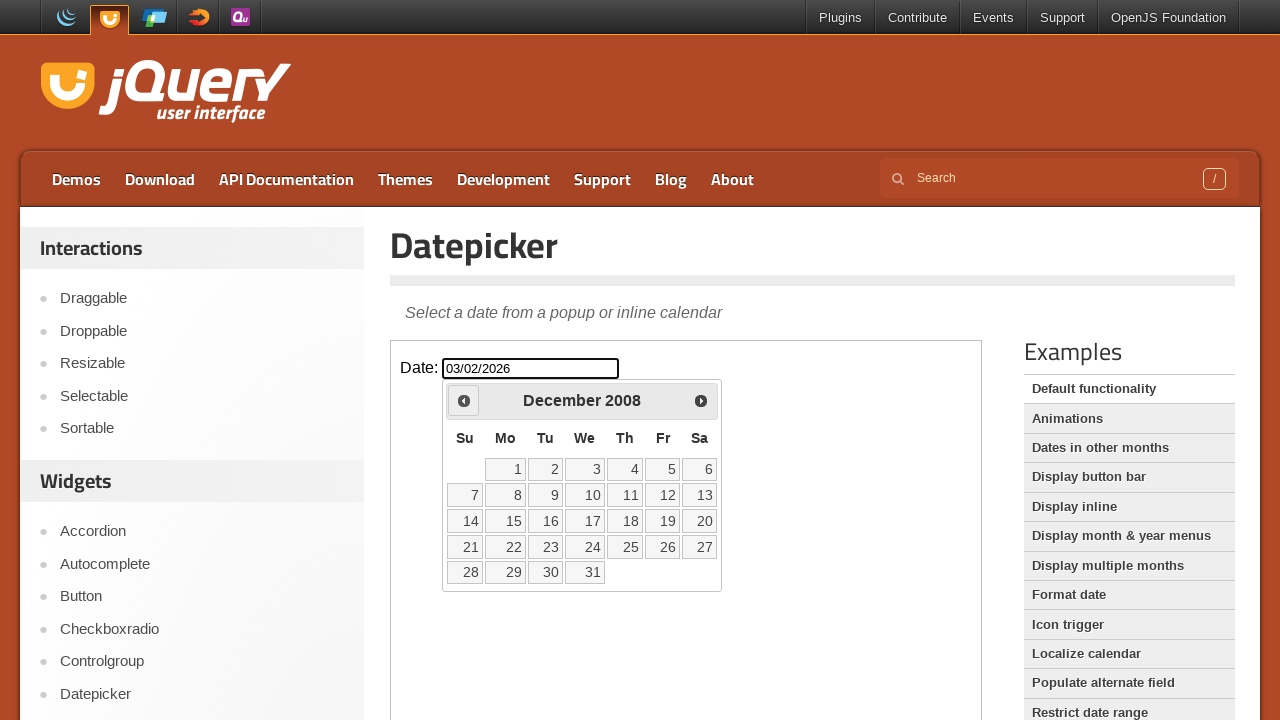

Retrieved current month and year: December 2008
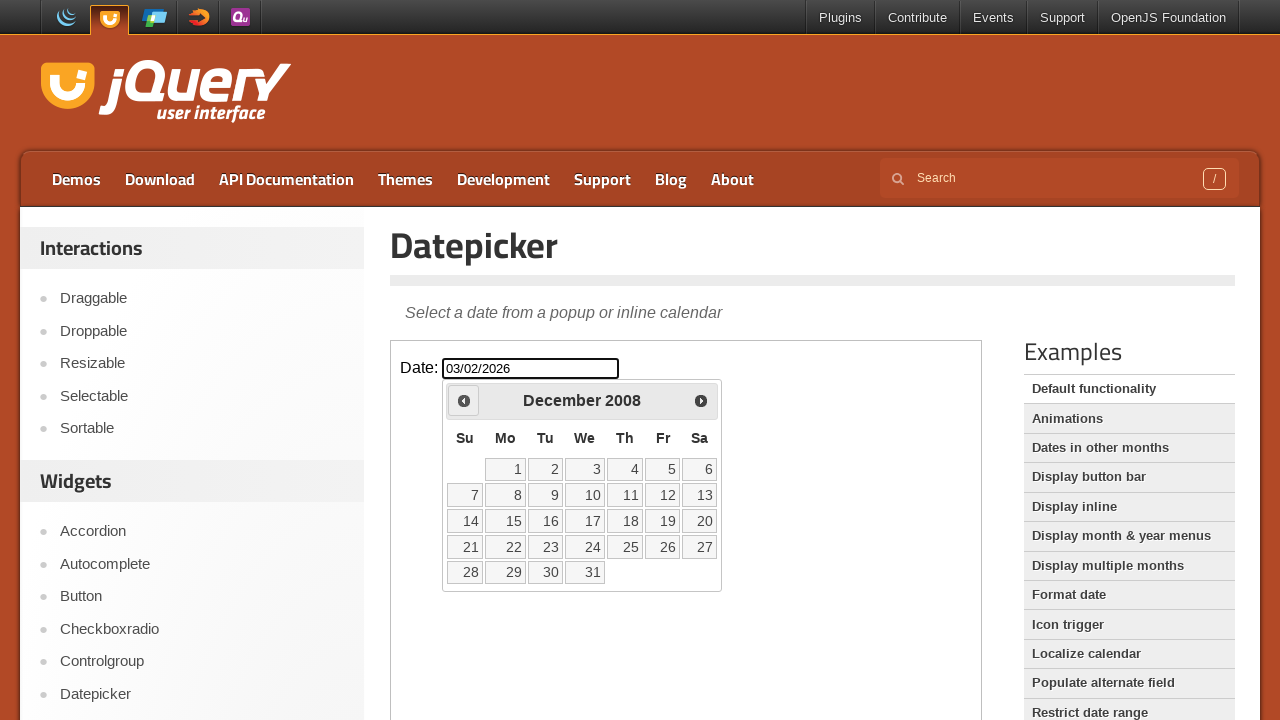

Clicked 'Prev' button to navigate to previous month at (464, 400) on .demo-frame >> internal:control=enter-frame >> xpath=//span[text()='Prev']
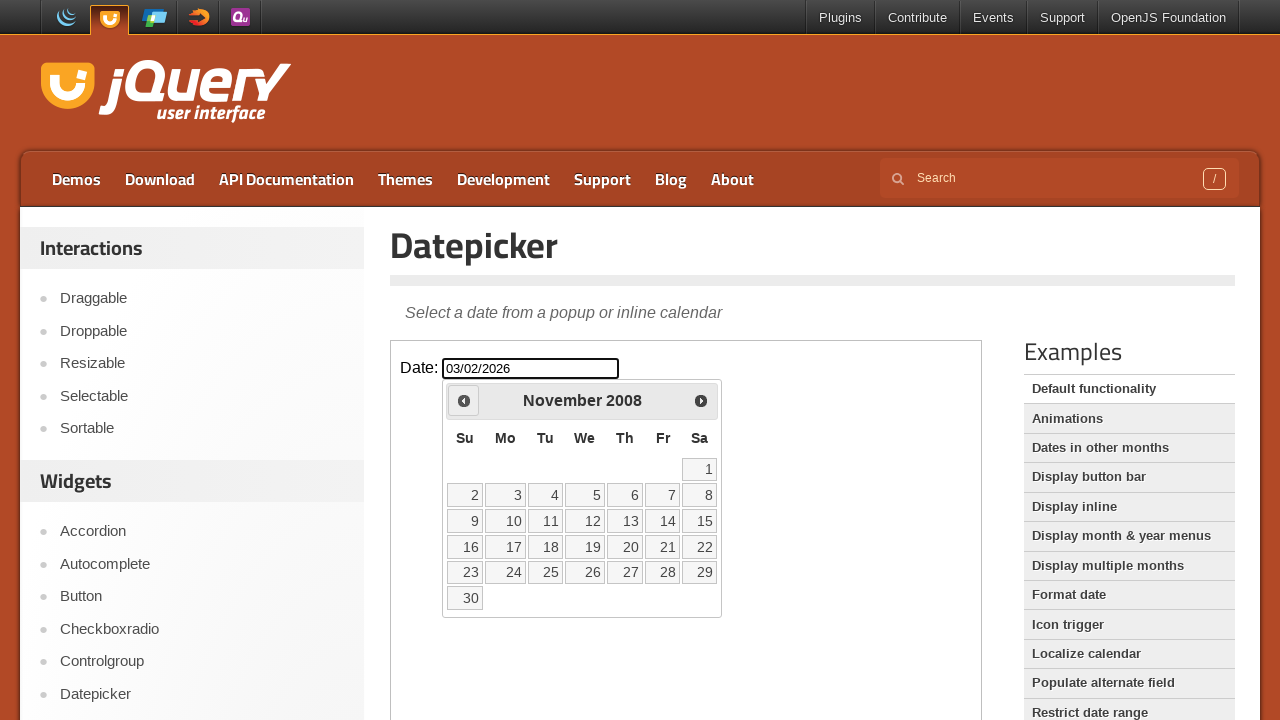

Retrieved current month and year: November 2008
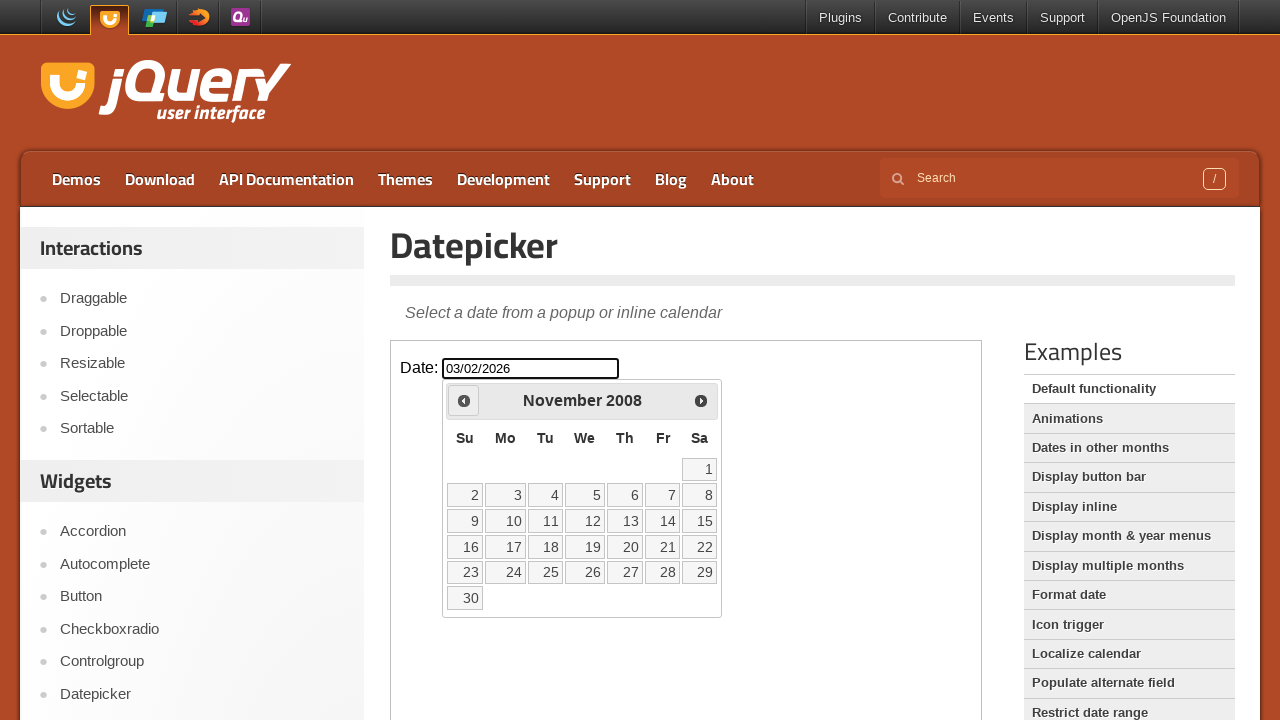

Clicked 'Prev' button to navigate to previous month at (464, 400) on .demo-frame >> internal:control=enter-frame >> xpath=//span[text()='Prev']
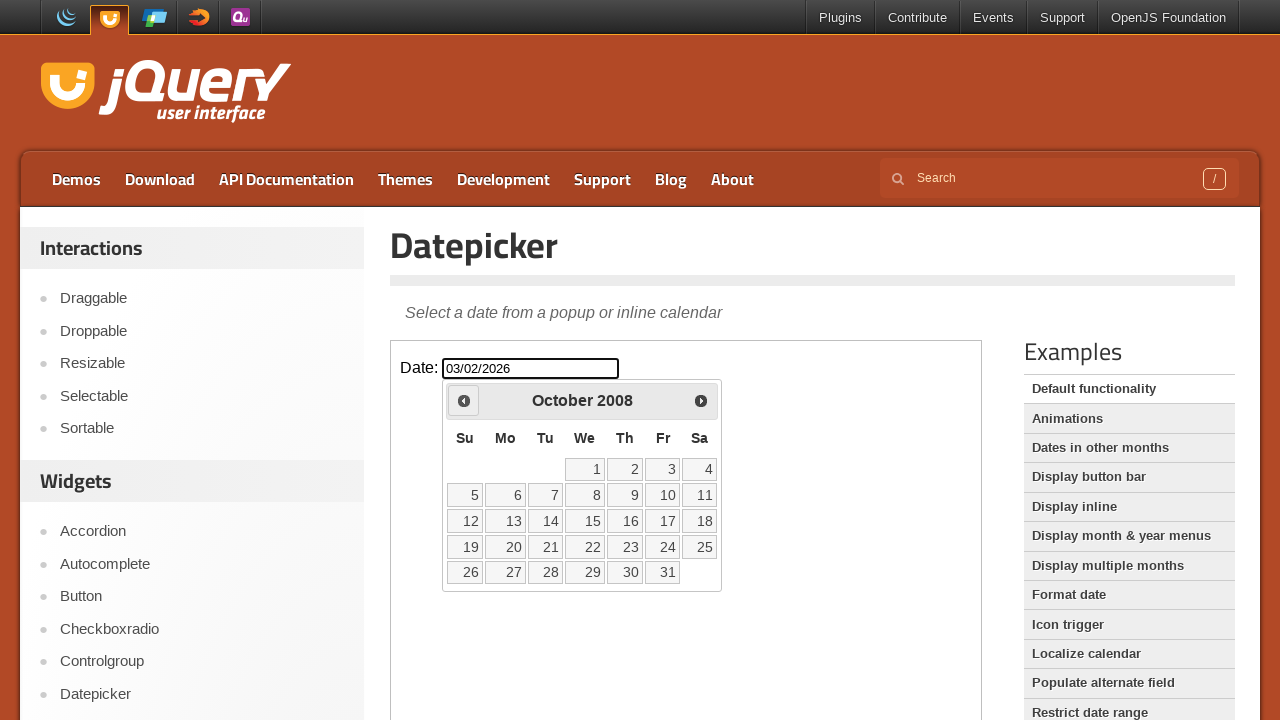

Retrieved current month and year: October 2008
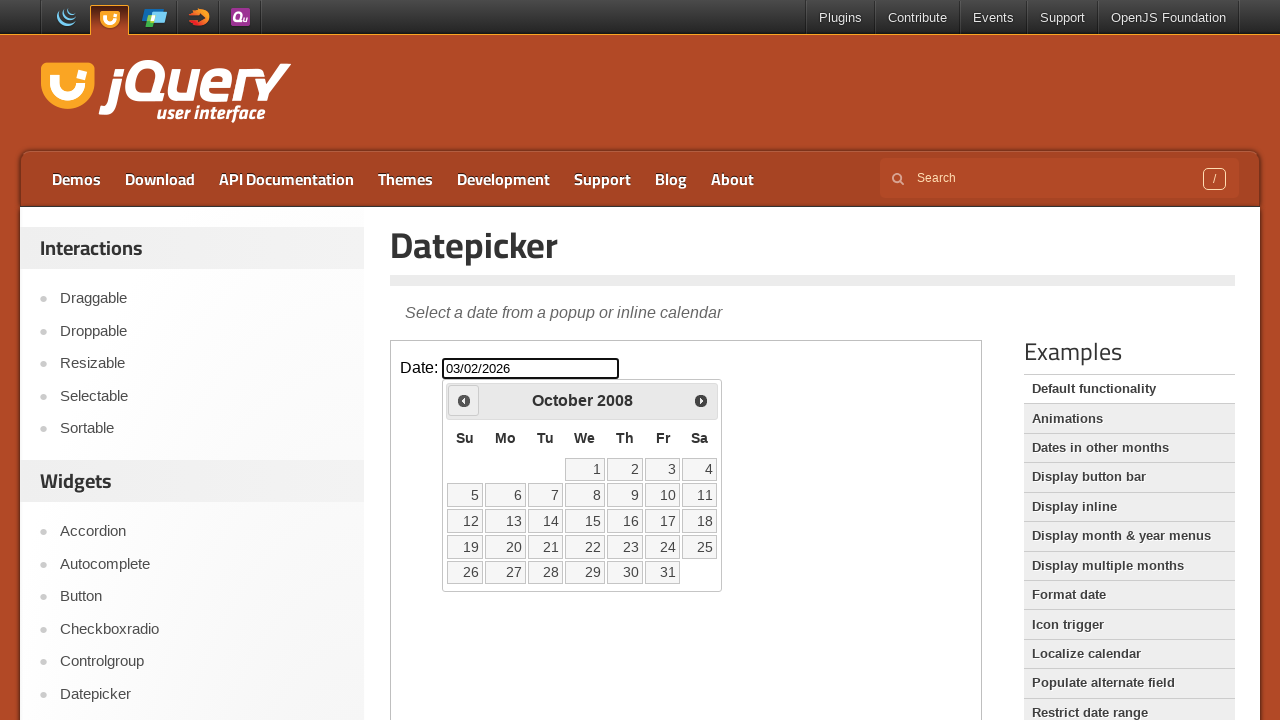

Clicked 'Prev' button to navigate to previous month at (464, 400) on .demo-frame >> internal:control=enter-frame >> xpath=//span[text()='Prev']
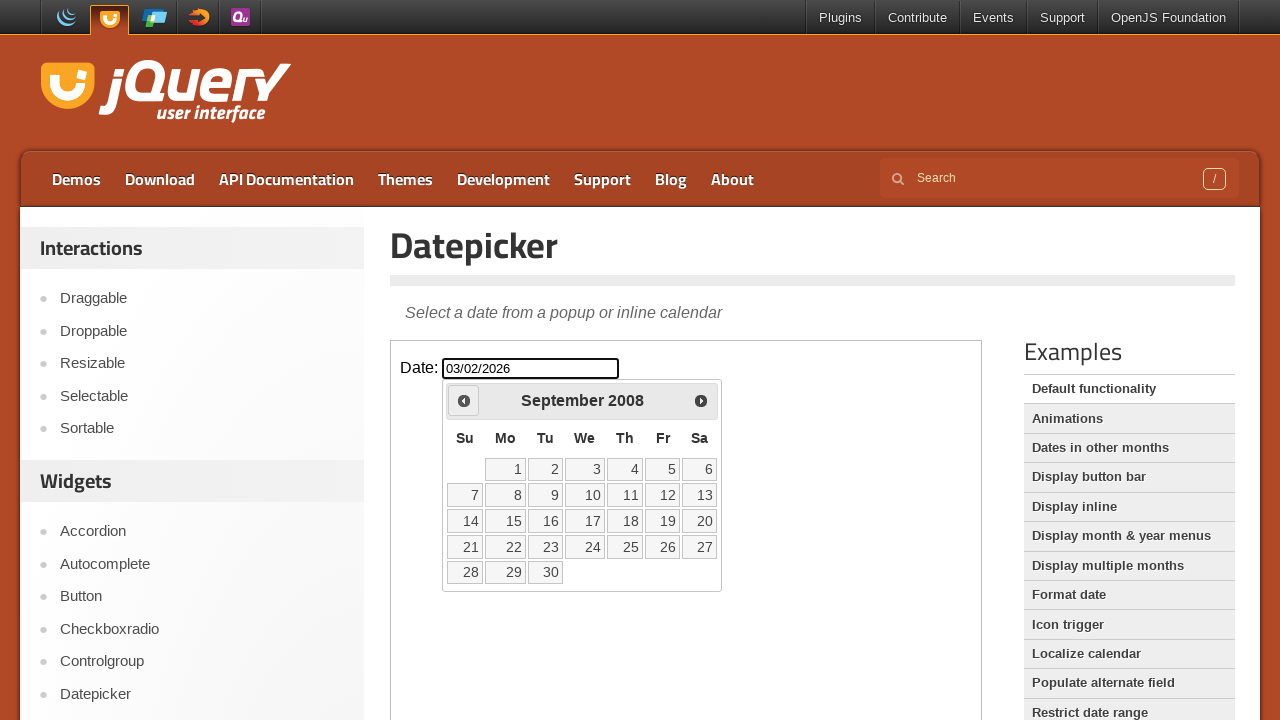

Retrieved current month and year: September 2008
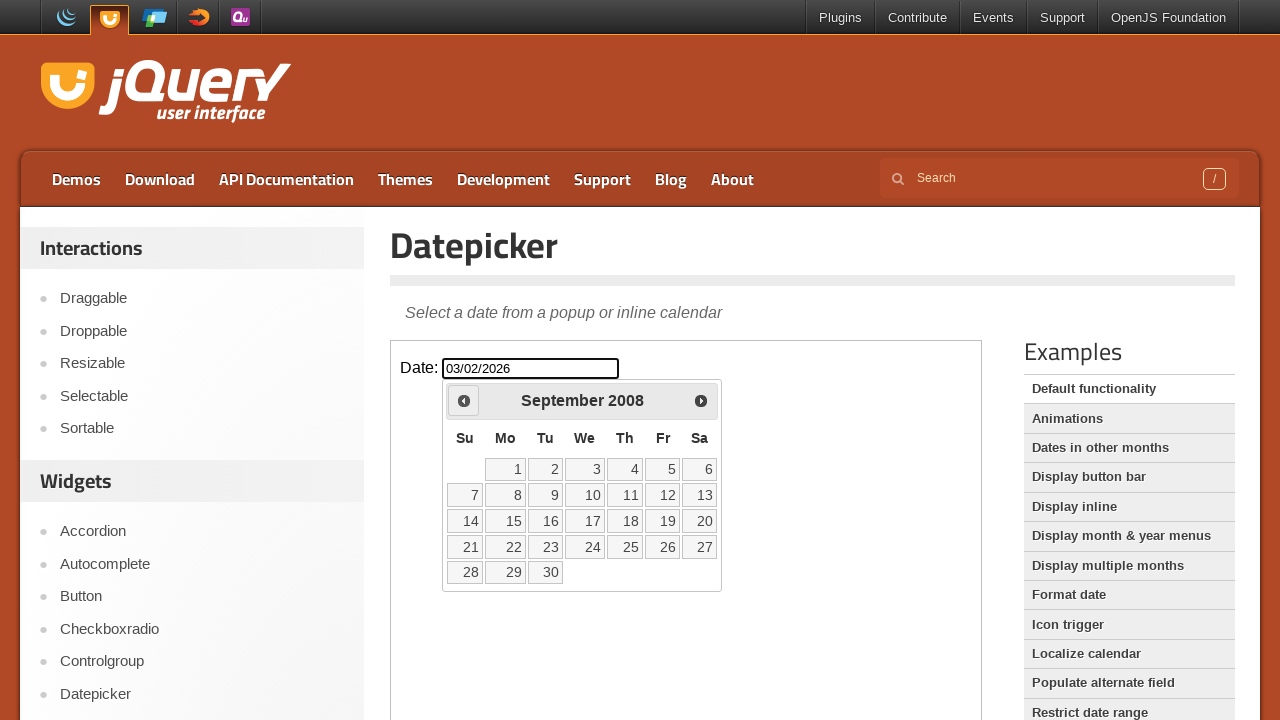

Clicked 'Prev' button to navigate to previous month at (464, 400) on .demo-frame >> internal:control=enter-frame >> xpath=//span[text()='Prev']
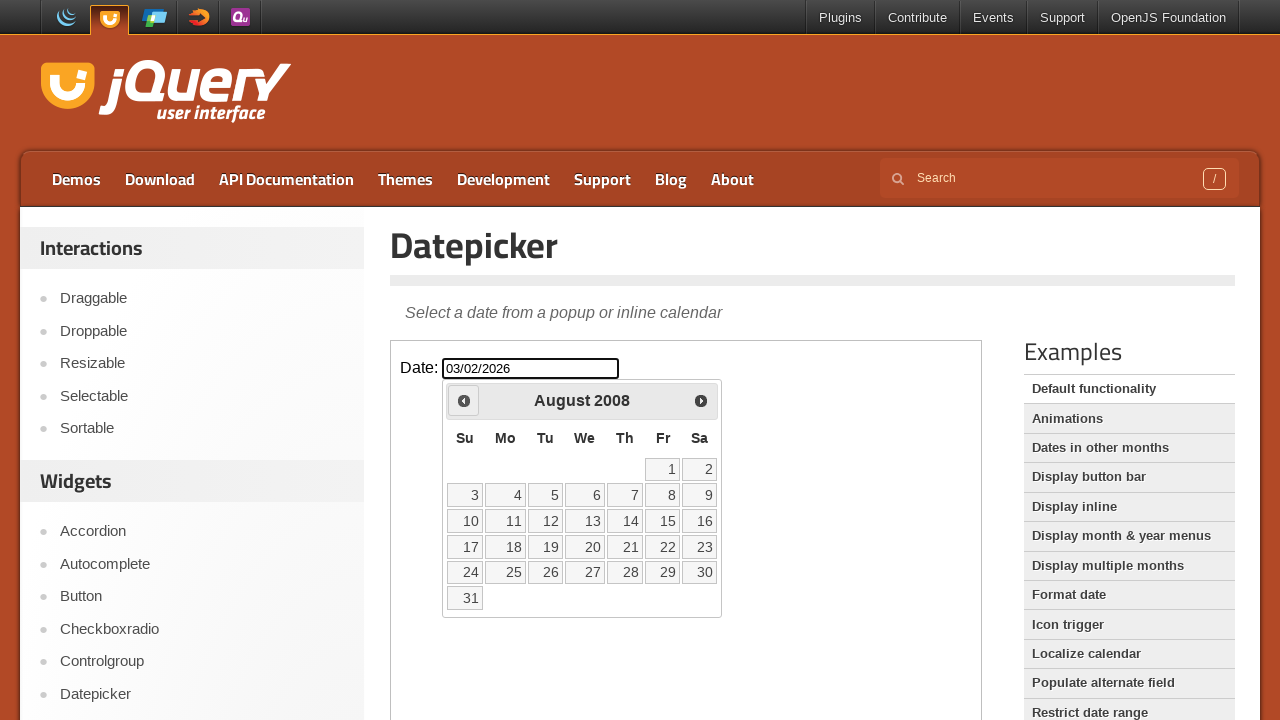

Retrieved current month and year: August 2008
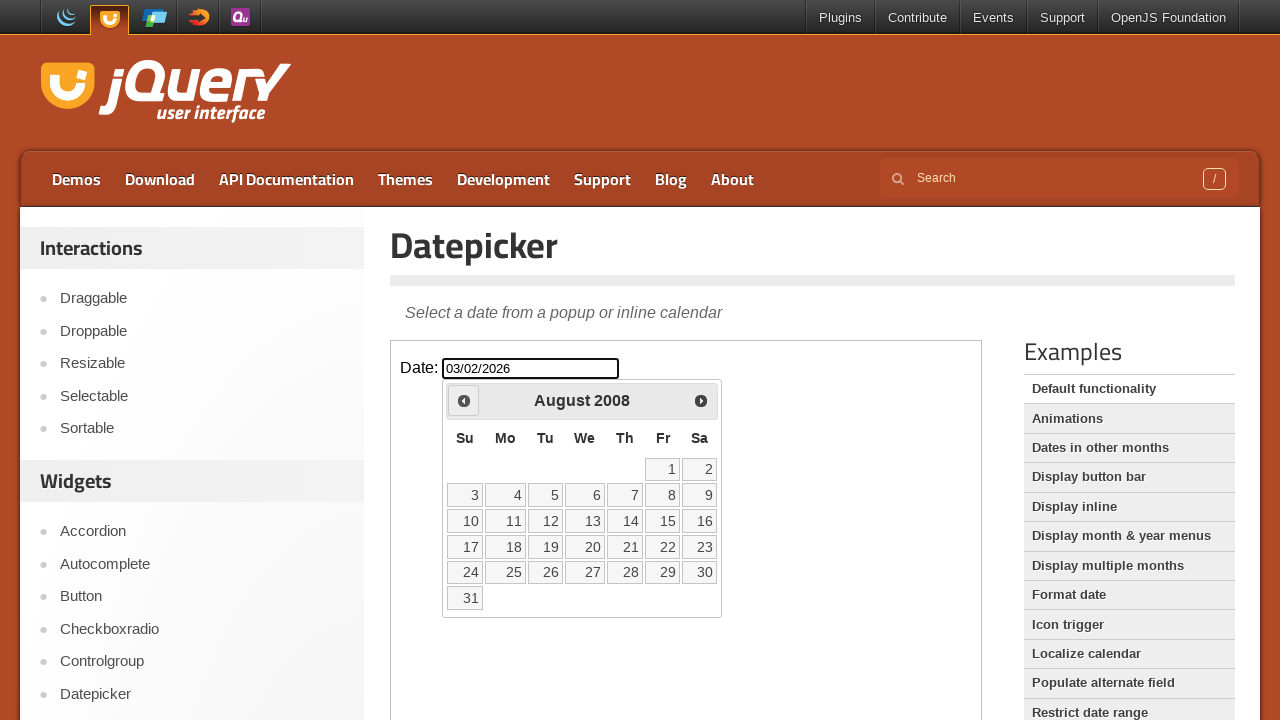

Clicked 'Prev' button to navigate to previous month at (464, 400) on .demo-frame >> internal:control=enter-frame >> xpath=//span[text()='Prev']
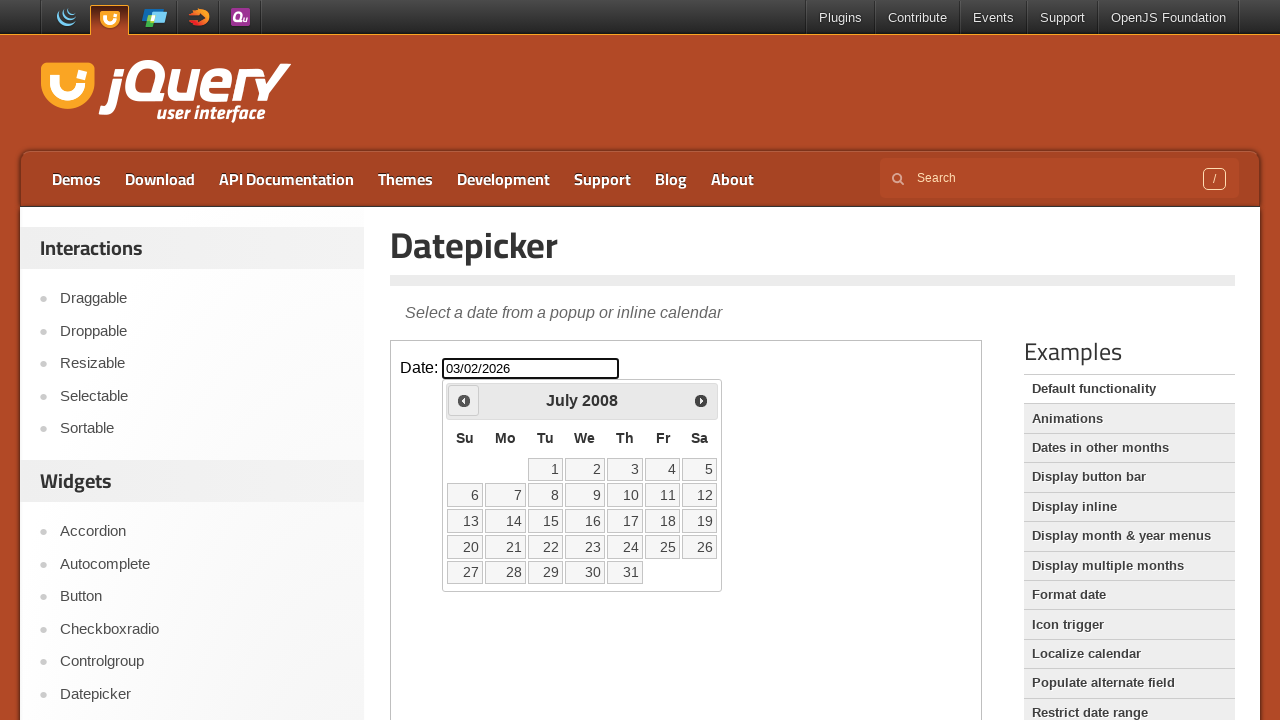

Retrieved current month and year: July 2008
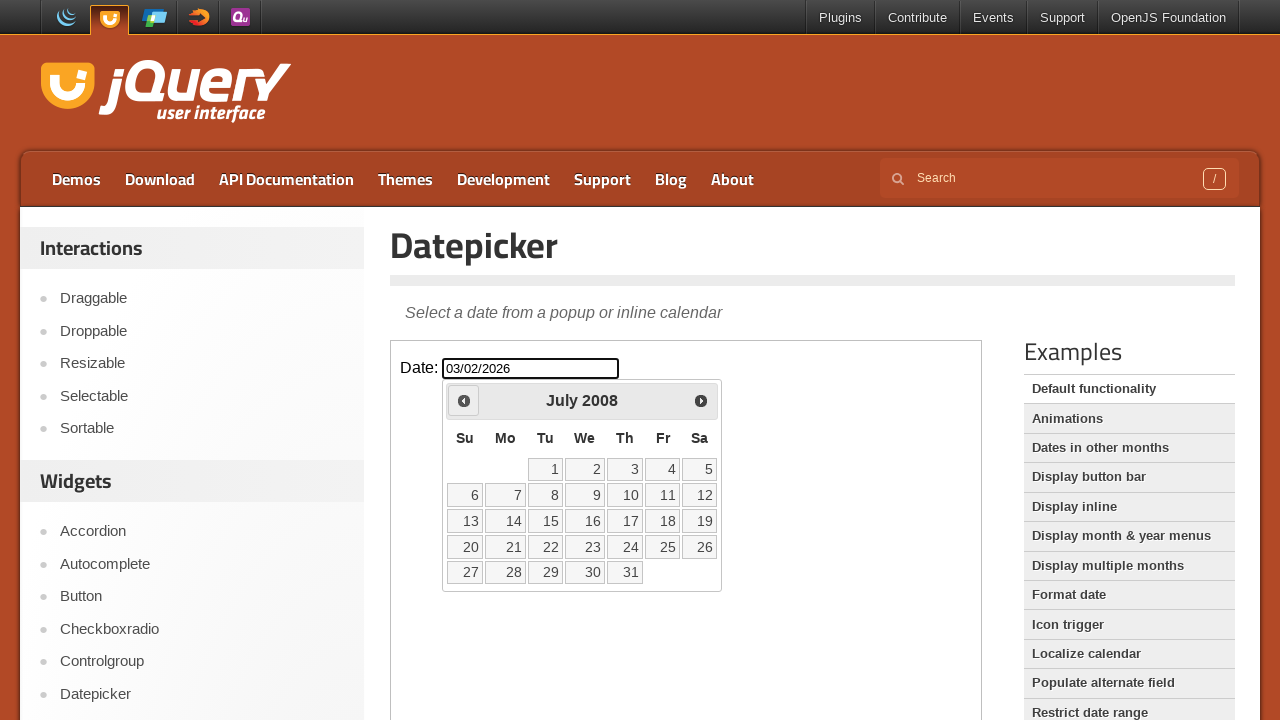

Clicked 'Prev' button to navigate to previous month at (464, 400) on .demo-frame >> internal:control=enter-frame >> xpath=//span[text()='Prev']
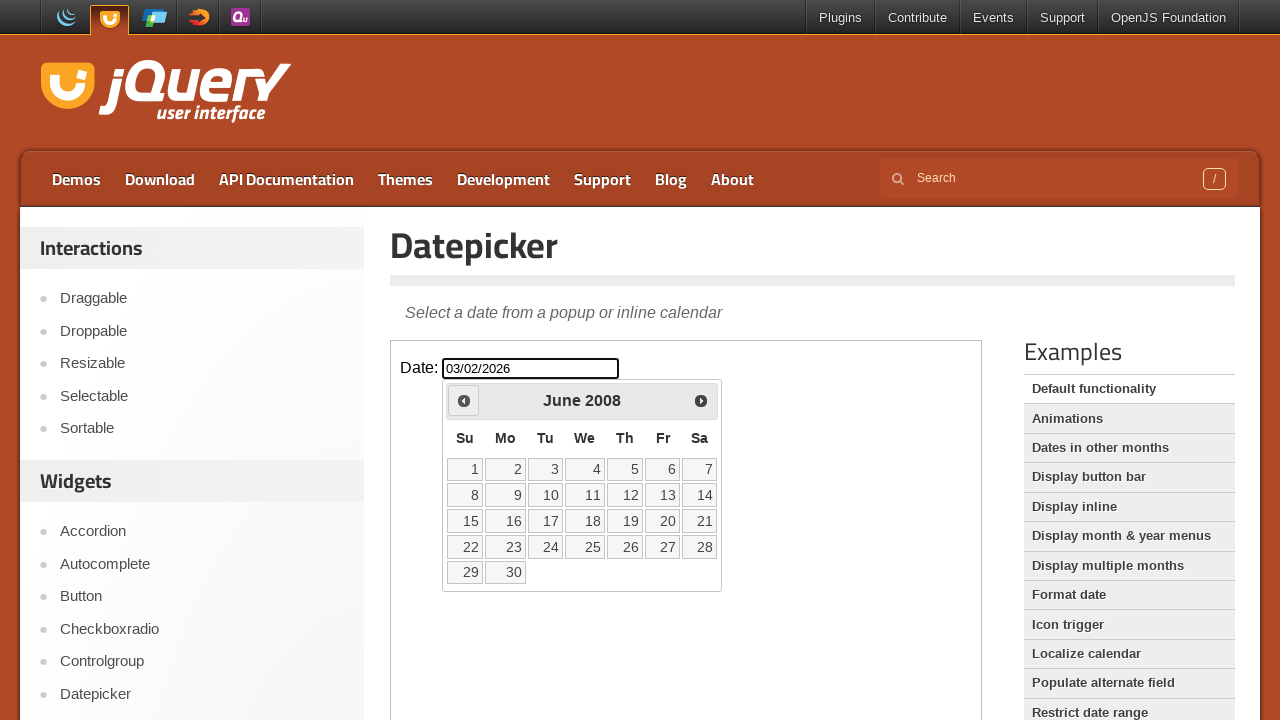

Retrieved current month and year: June 2008
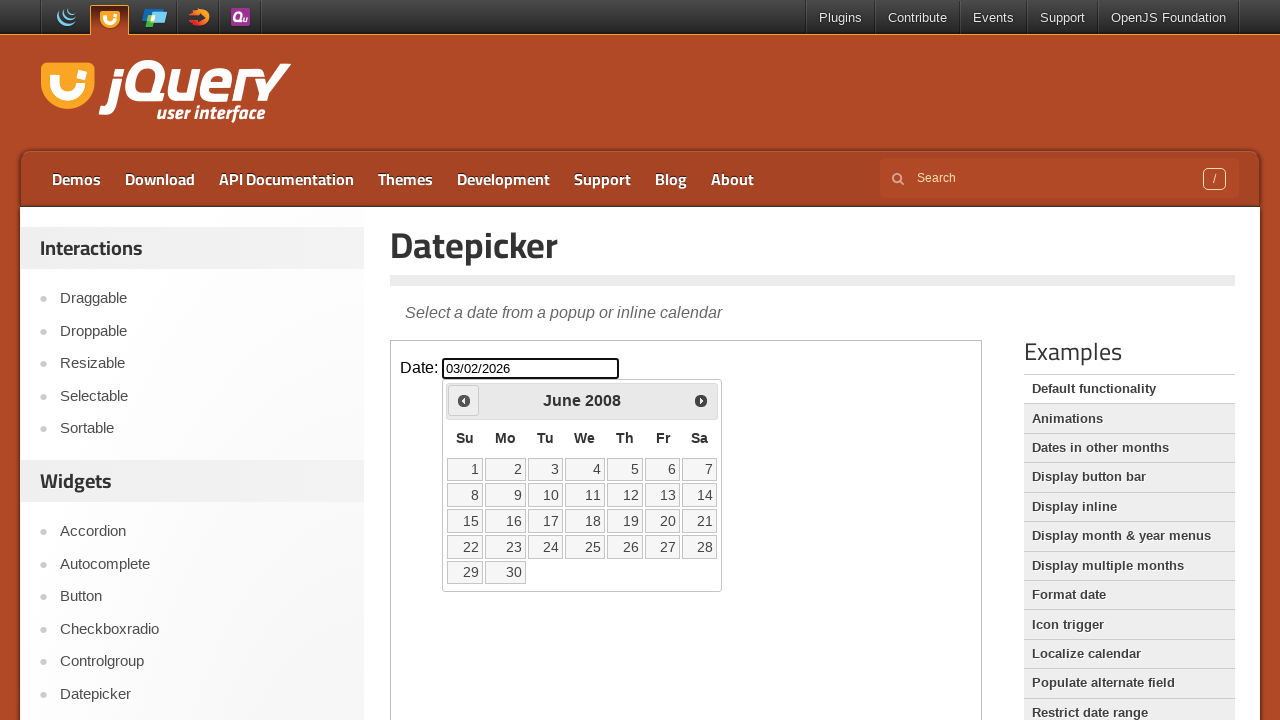

Clicked 'Prev' button to navigate to previous month at (464, 400) on .demo-frame >> internal:control=enter-frame >> xpath=//span[text()='Prev']
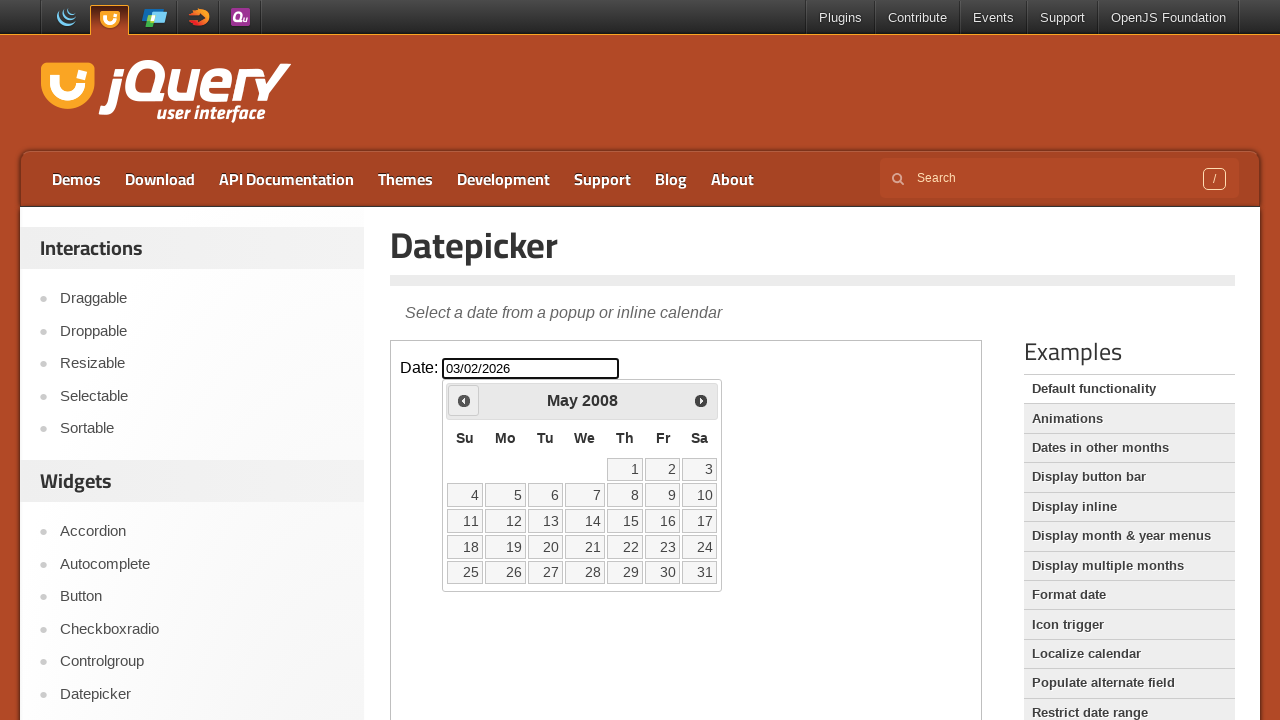

Retrieved current month and year: May 2008
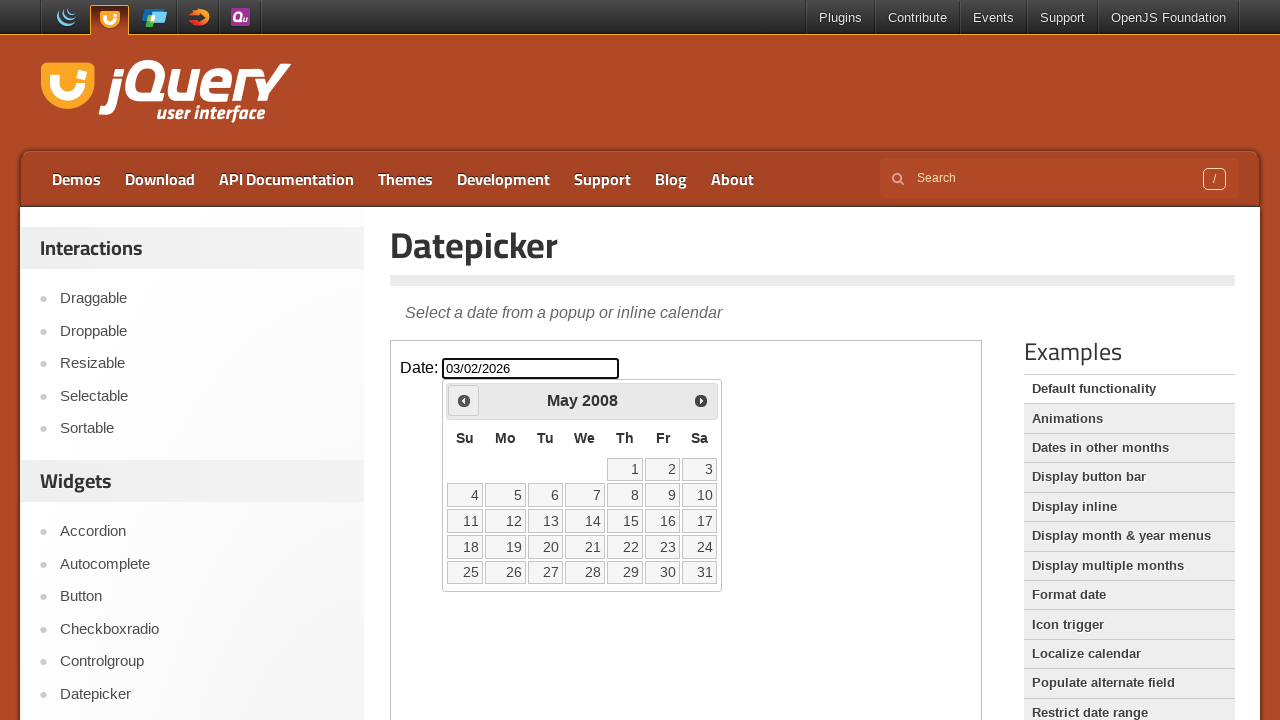

Clicked 'Prev' button to navigate to previous month at (464, 400) on .demo-frame >> internal:control=enter-frame >> xpath=//span[text()='Prev']
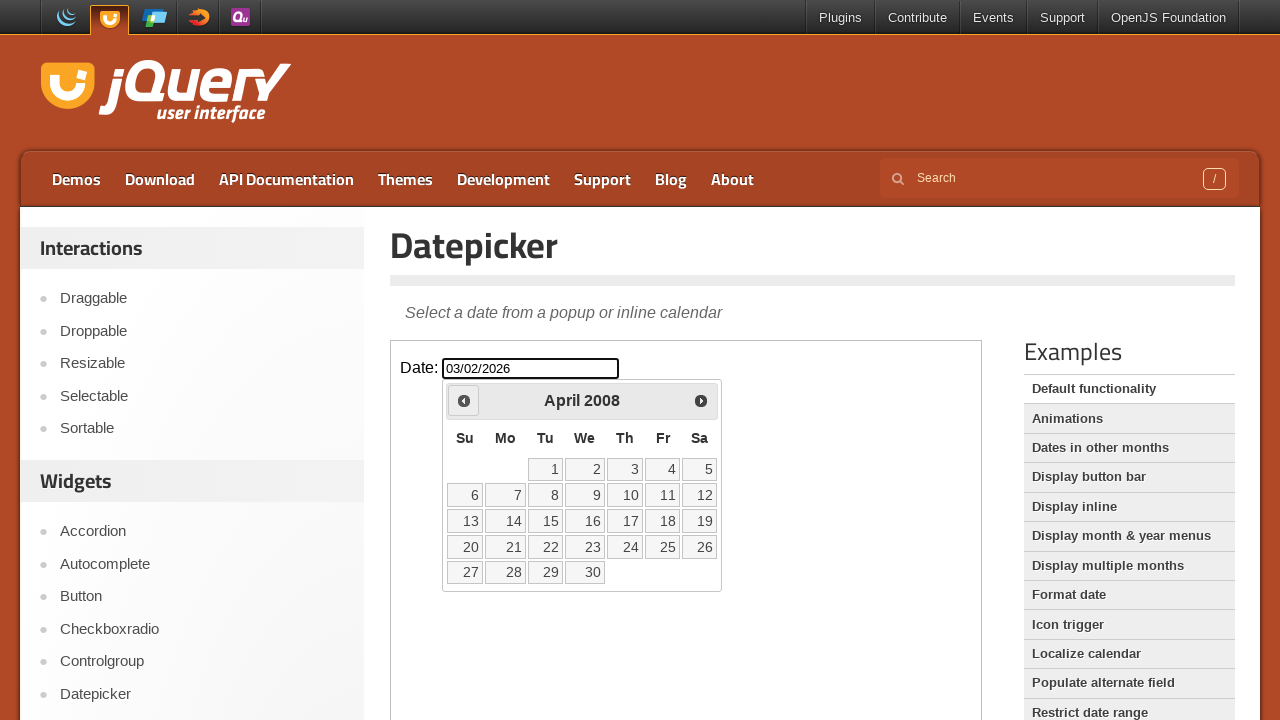

Retrieved current month and year: April 2008
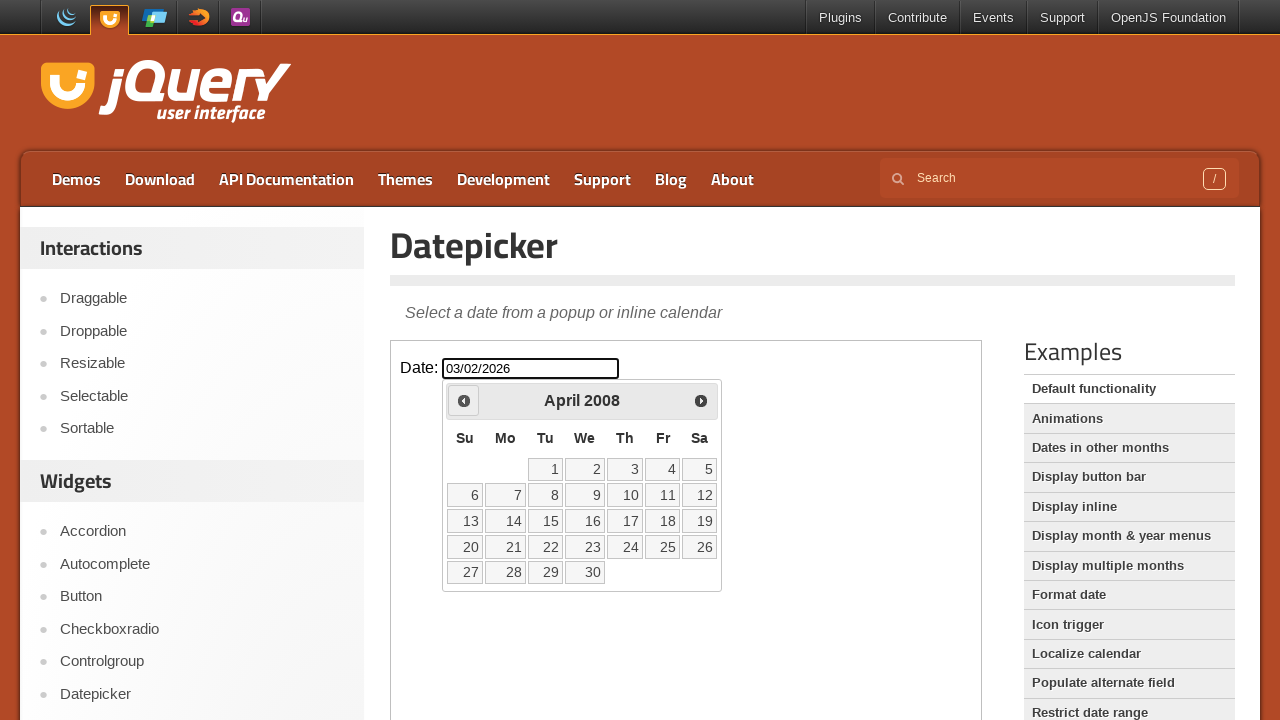

Clicked 'Prev' button to navigate to previous month at (464, 400) on .demo-frame >> internal:control=enter-frame >> xpath=//span[text()='Prev']
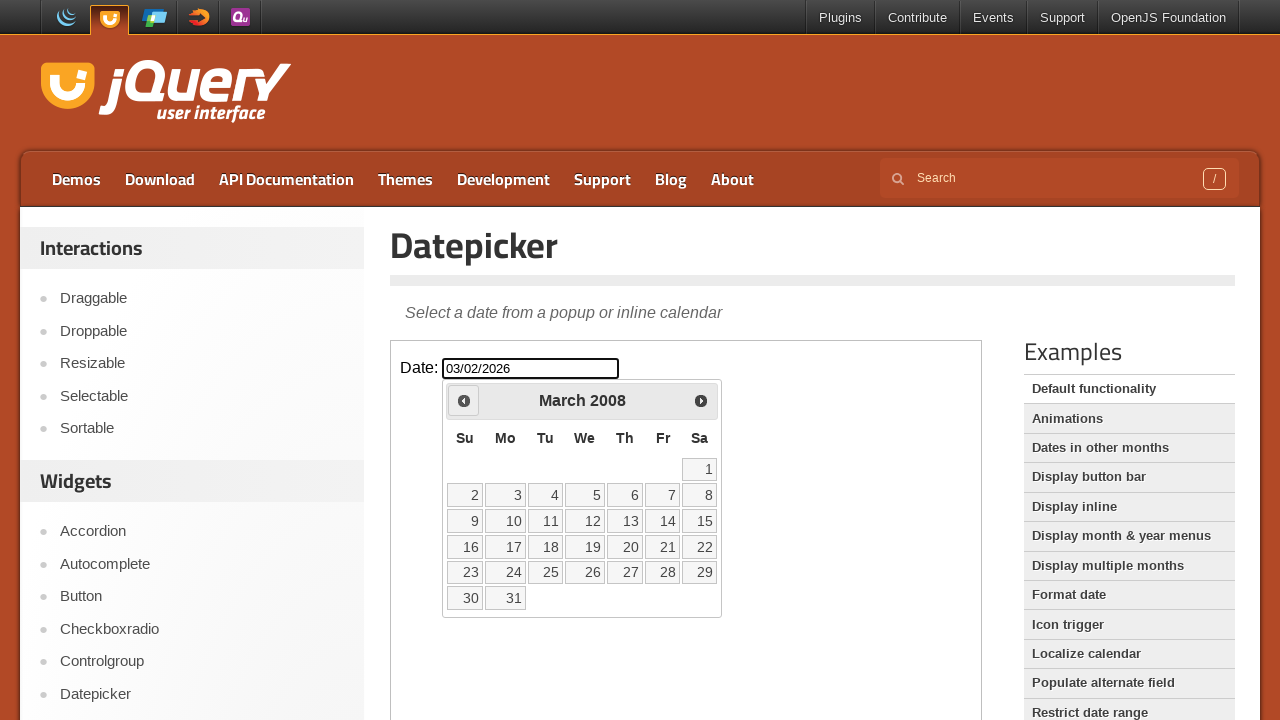

Retrieved current month and year: March 2008
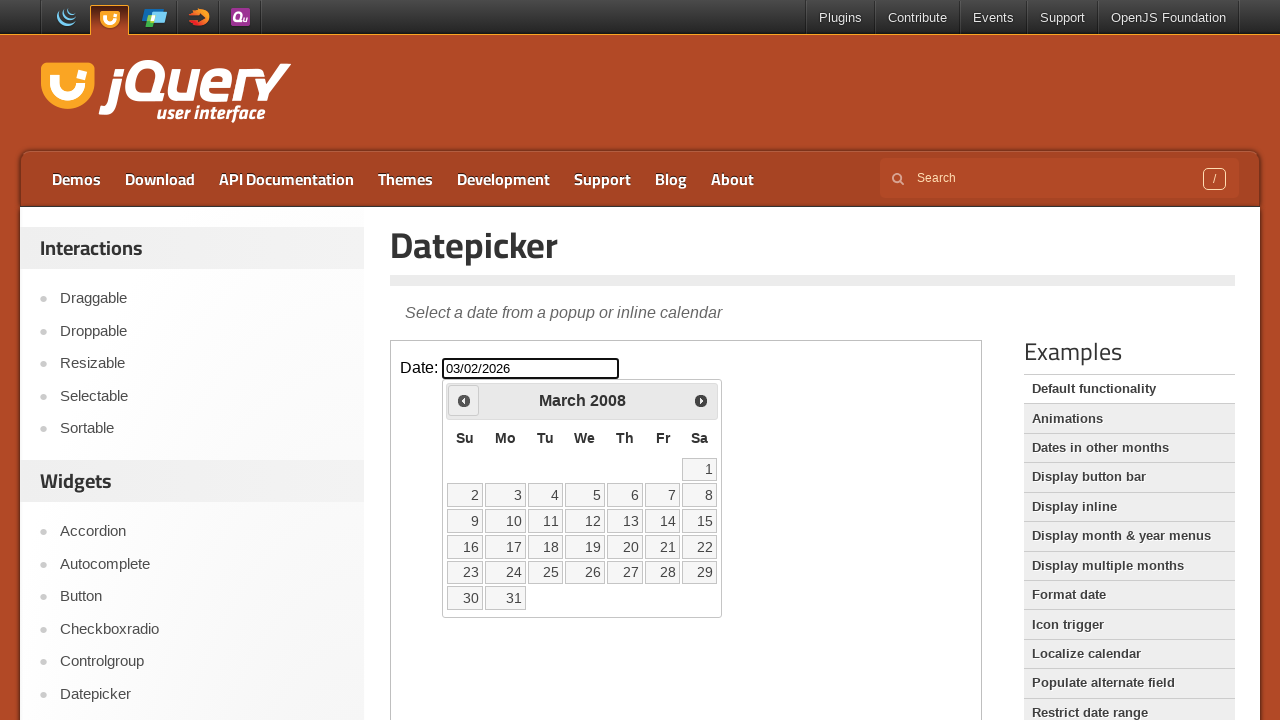

Clicked 'Prev' button to navigate to previous month at (464, 400) on .demo-frame >> internal:control=enter-frame >> xpath=//span[text()='Prev']
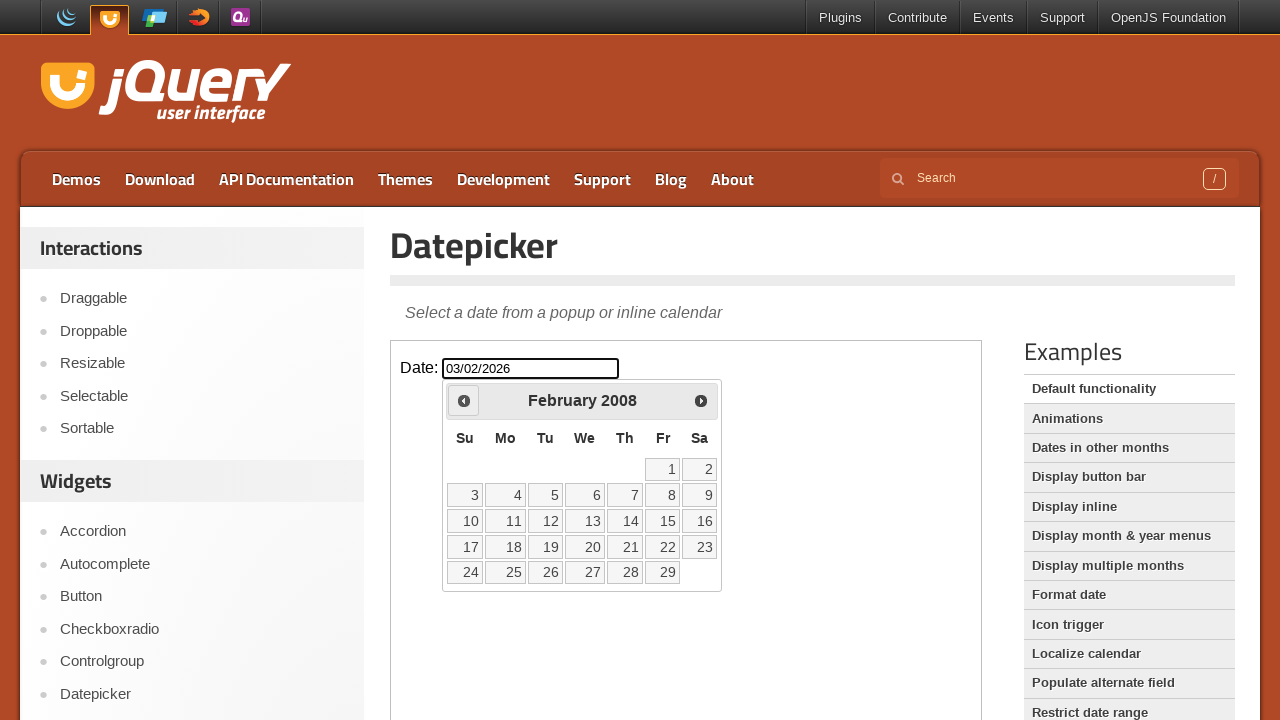

Retrieved current month and year: February 2008
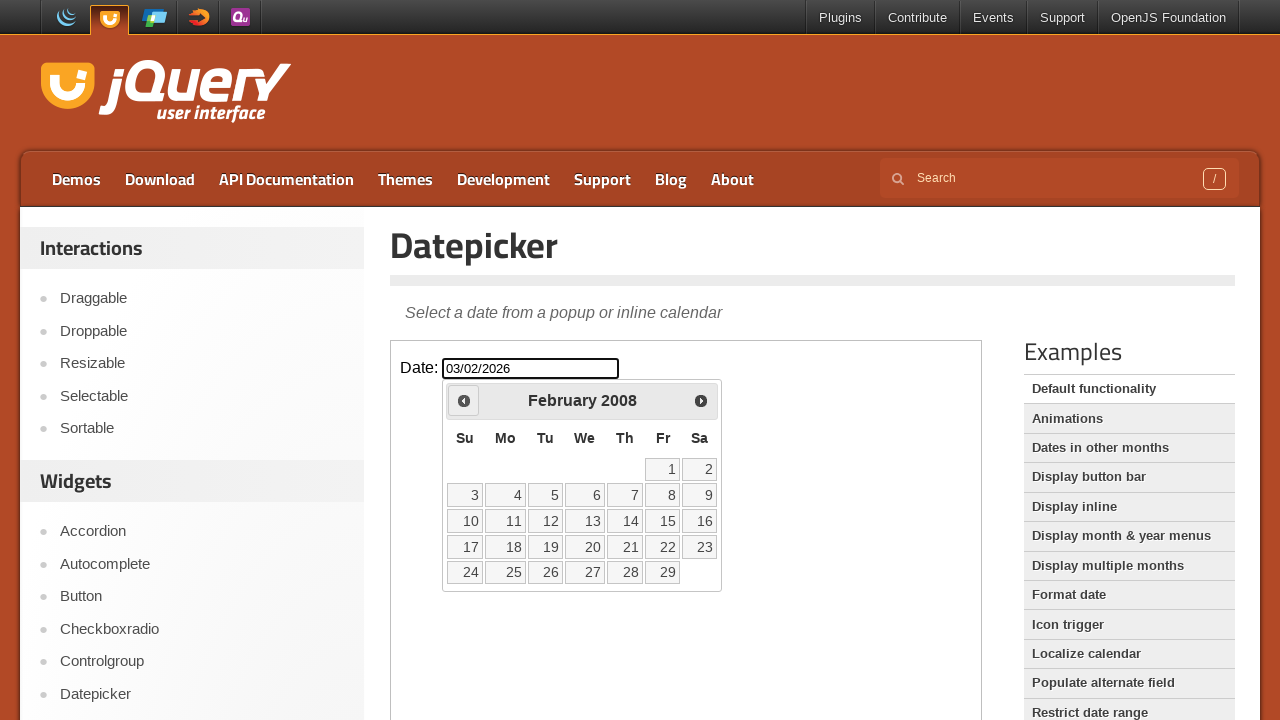

Clicked 'Prev' button to navigate to previous month at (464, 400) on .demo-frame >> internal:control=enter-frame >> xpath=//span[text()='Prev']
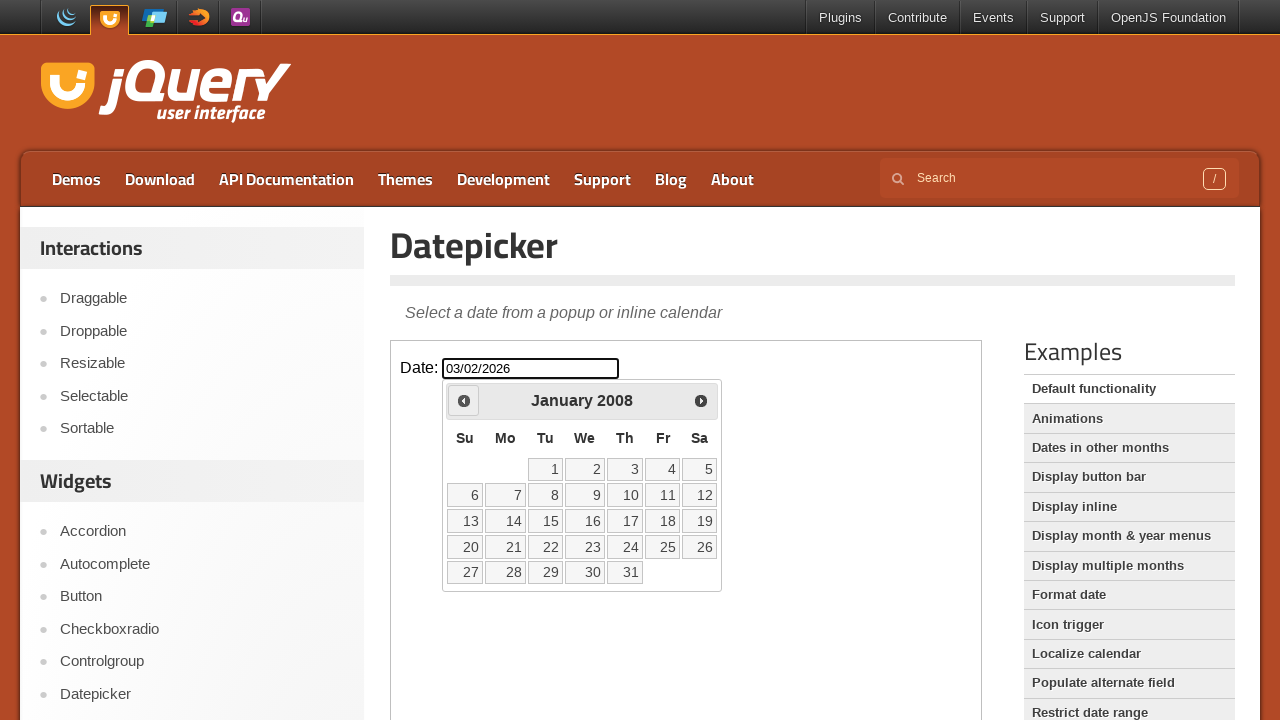

Retrieved current month and year: January 2008
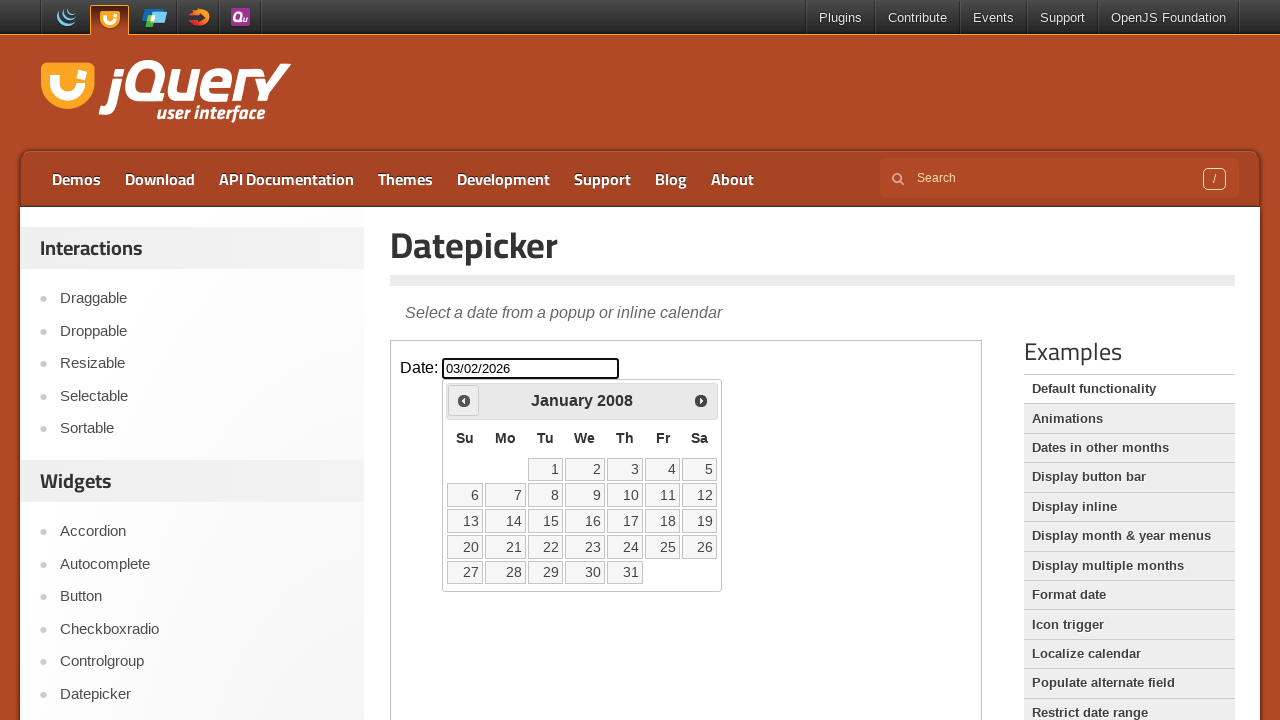

Clicked 'Prev' button to navigate to previous month at (464, 400) on .demo-frame >> internal:control=enter-frame >> xpath=//span[text()='Prev']
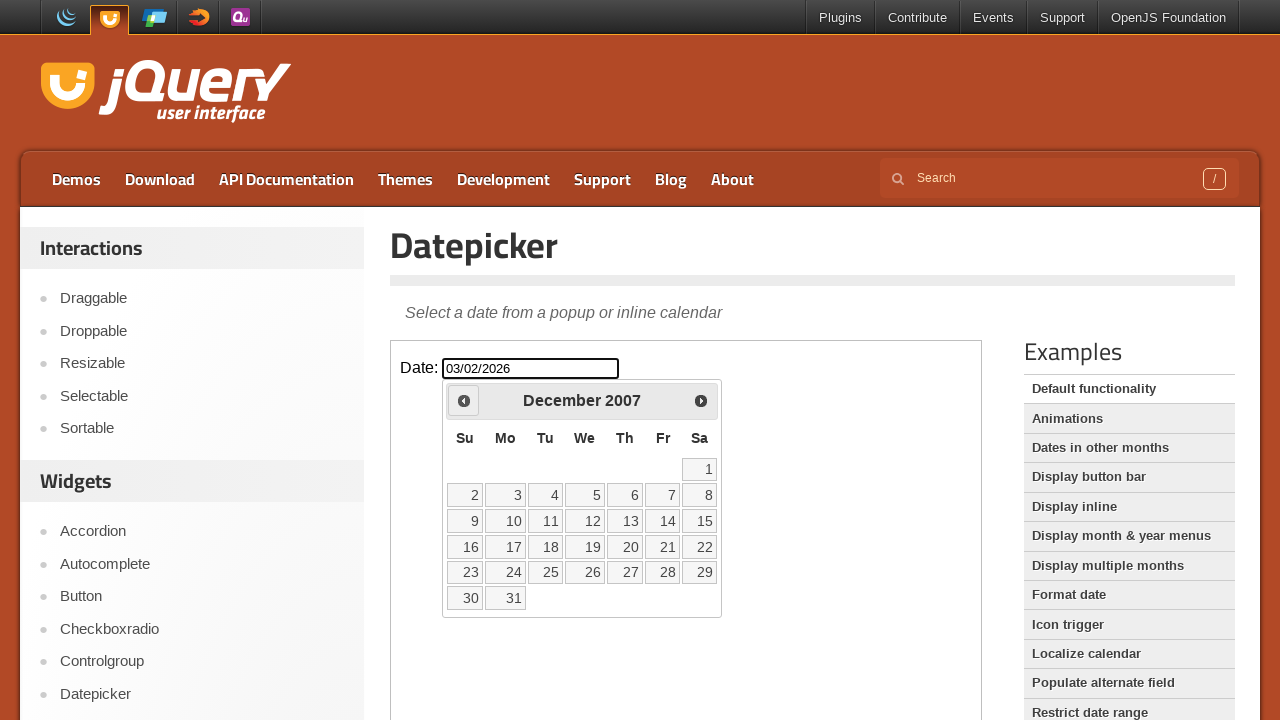

Retrieved current month and year: December 2007
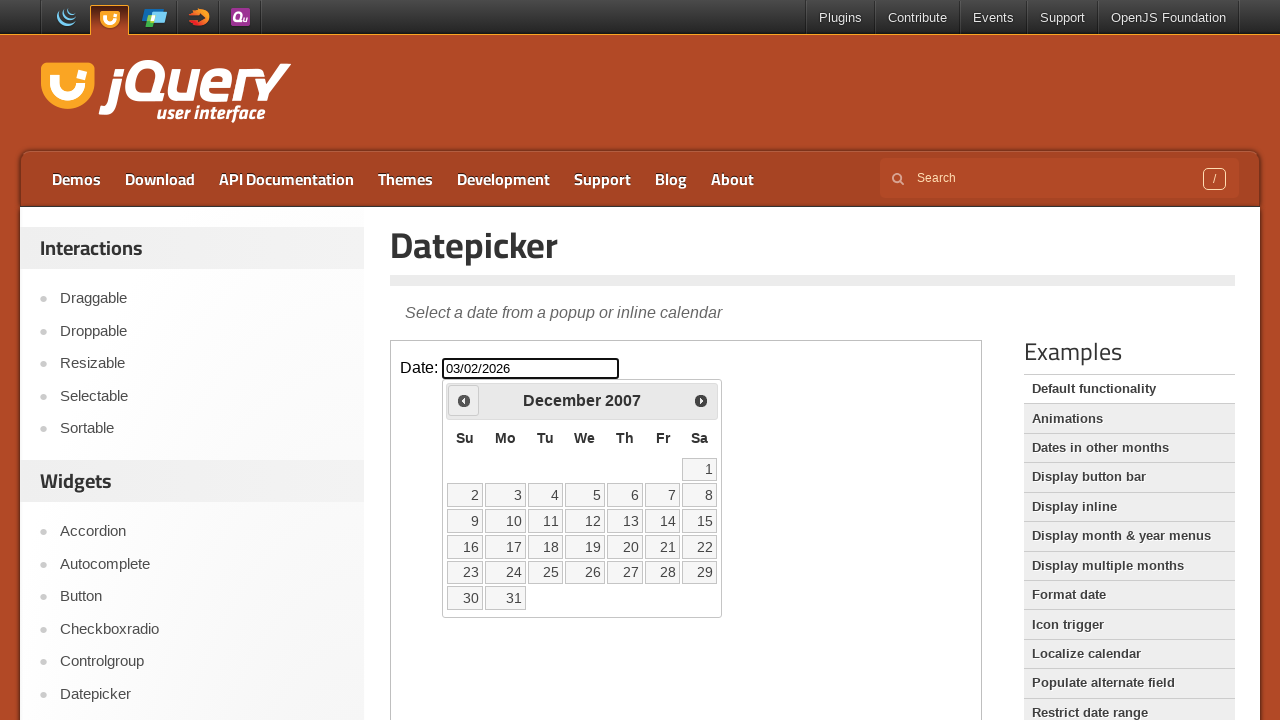

Clicked 'Prev' button to navigate to previous month at (464, 400) on .demo-frame >> internal:control=enter-frame >> xpath=//span[text()='Prev']
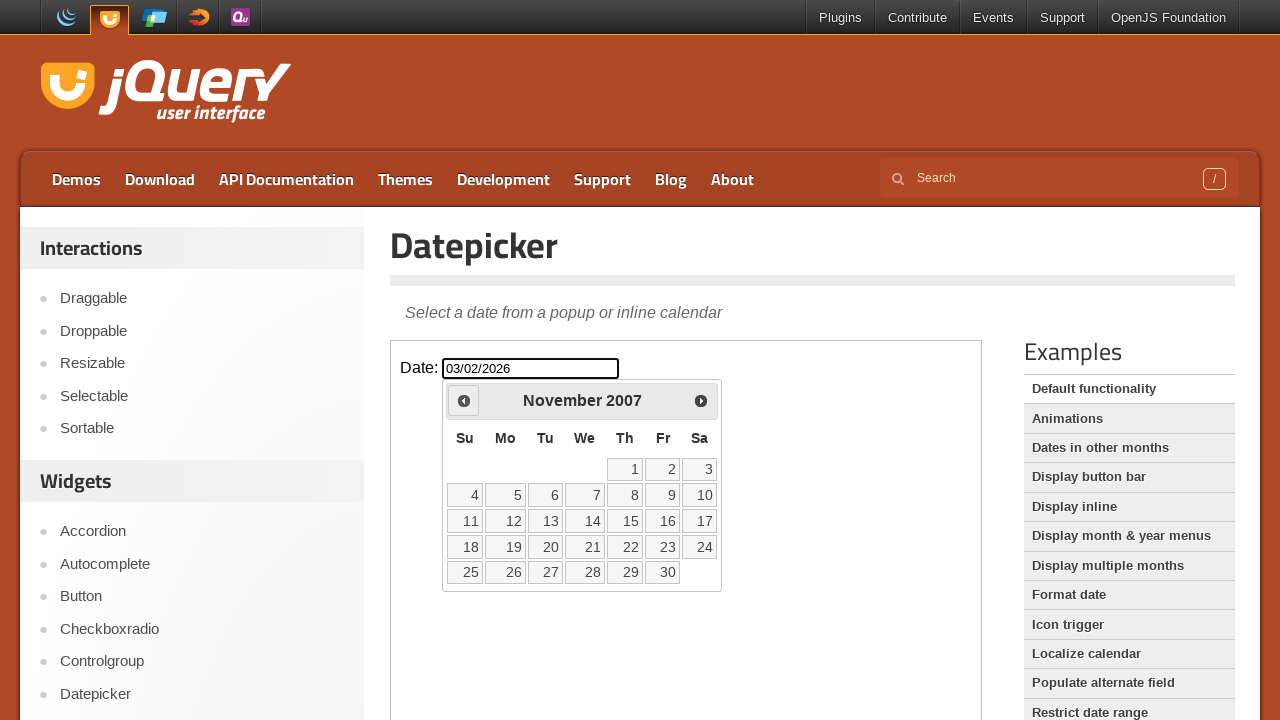

Retrieved current month and year: November 2007
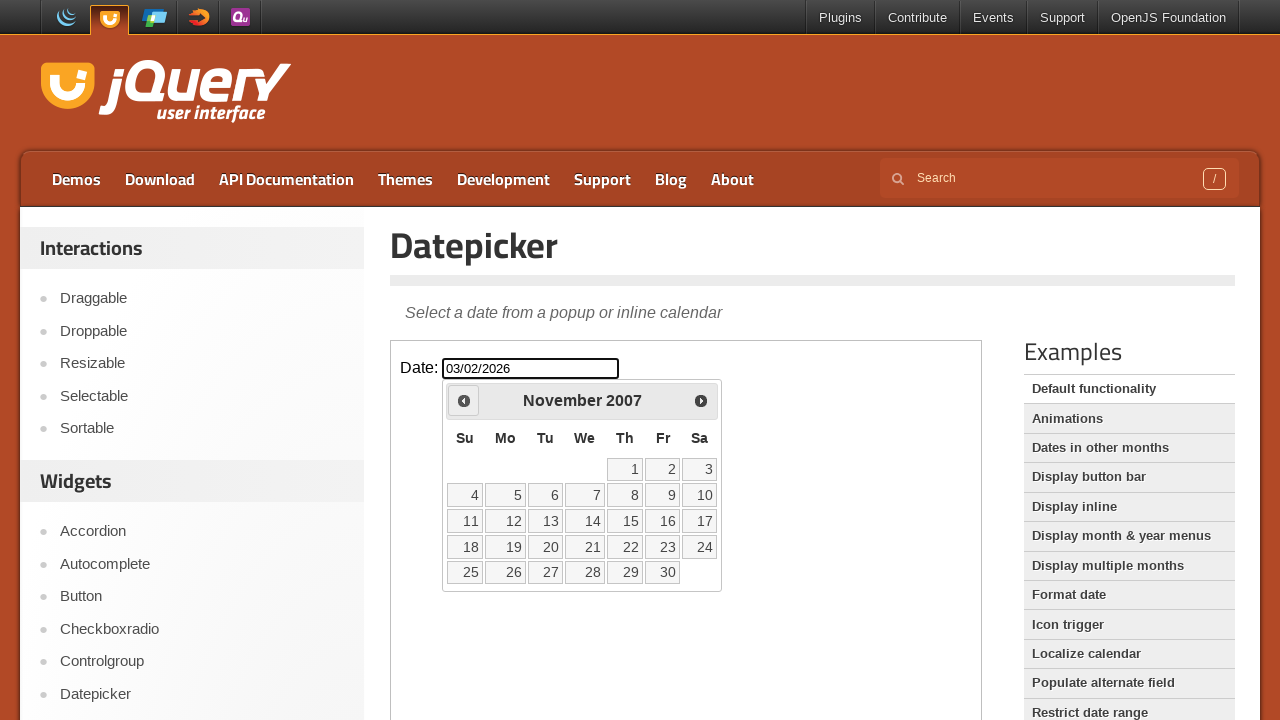

Clicked 'Prev' button to navigate to previous month at (464, 400) on .demo-frame >> internal:control=enter-frame >> xpath=//span[text()='Prev']
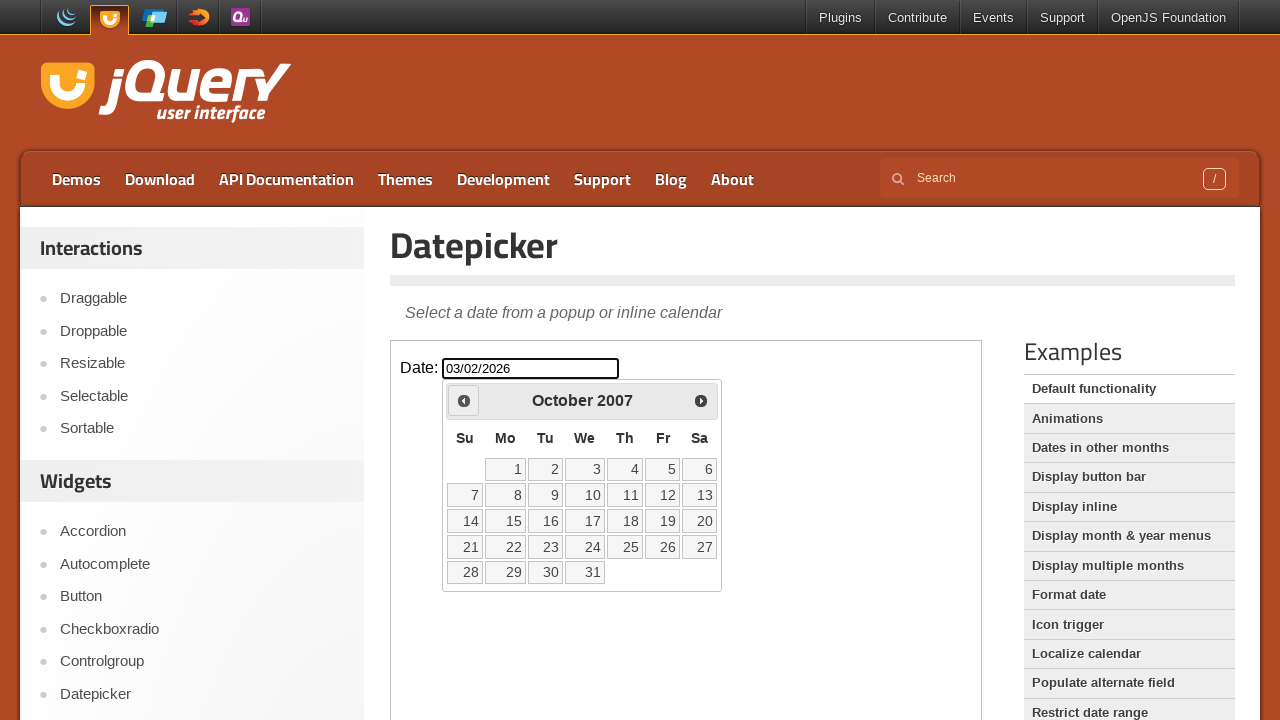

Retrieved current month and year: October 2007
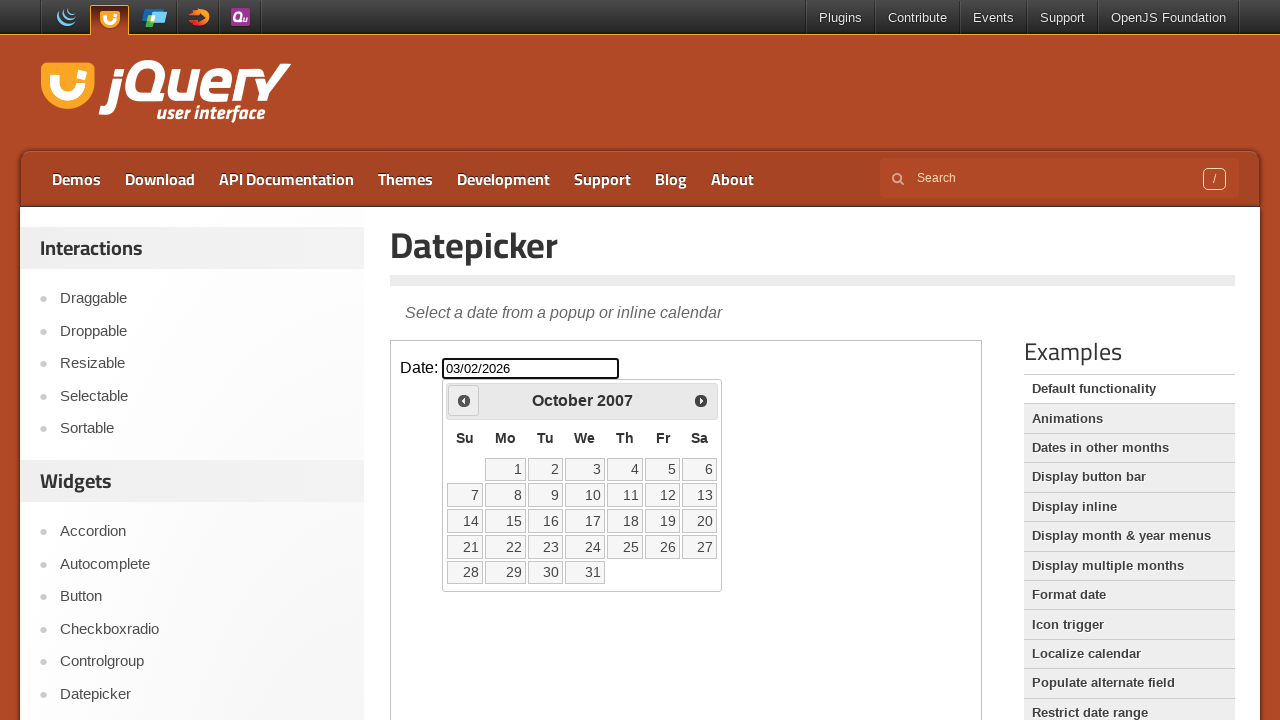

Clicked 'Prev' button to navigate to previous month at (464, 400) on .demo-frame >> internal:control=enter-frame >> xpath=//span[text()='Prev']
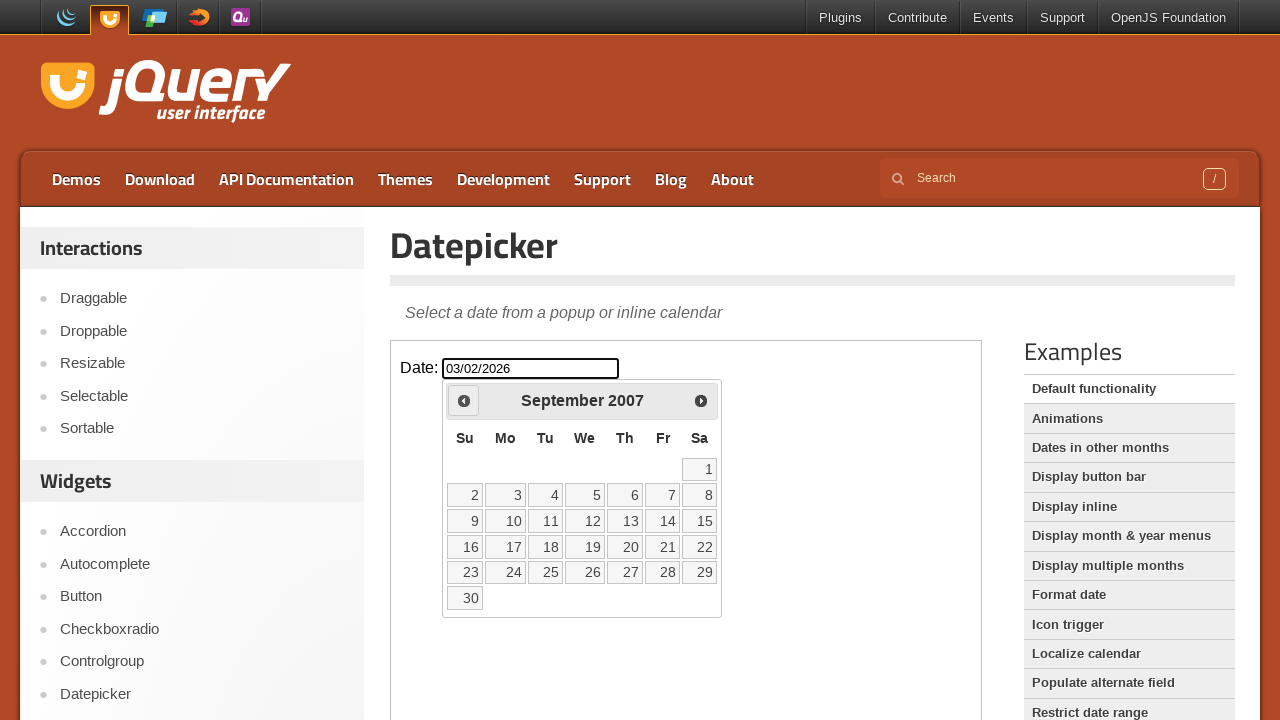

Retrieved current month and year: September 2007
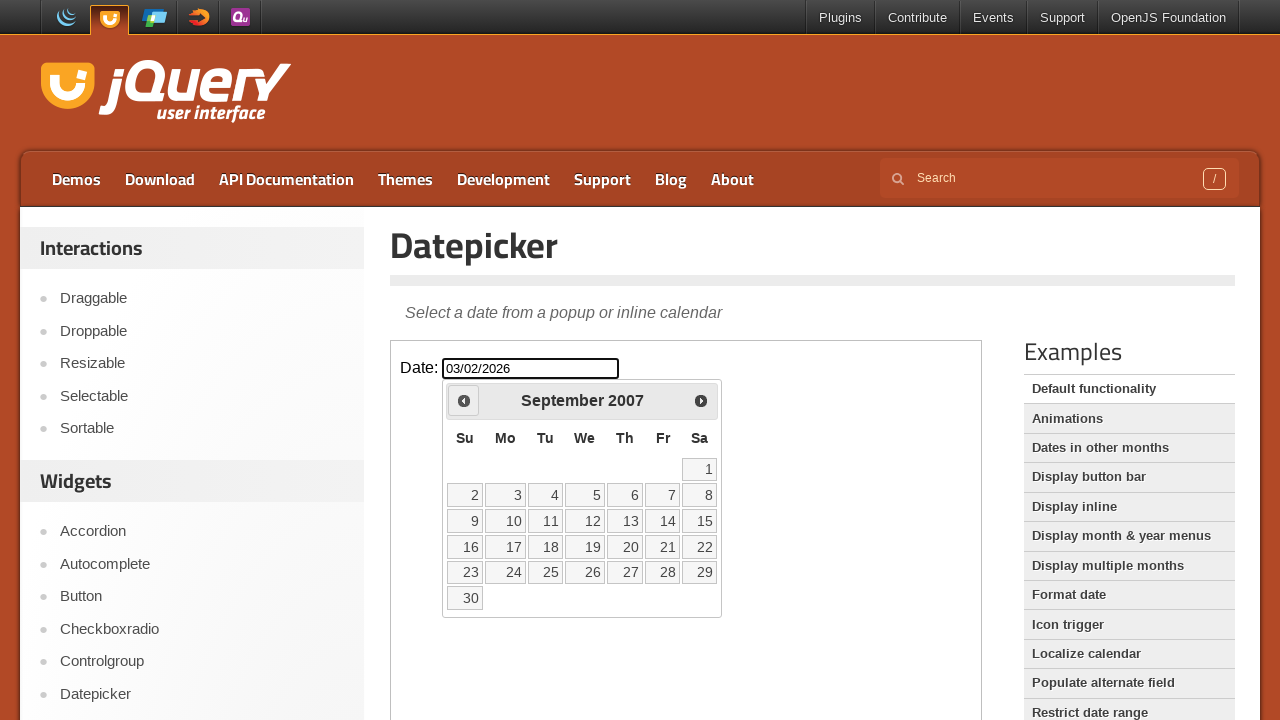

Clicked 'Prev' button to navigate to previous month at (464, 400) on .demo-frame >> internal:control=enter-frame >> xpath=//span[text()='Prev']
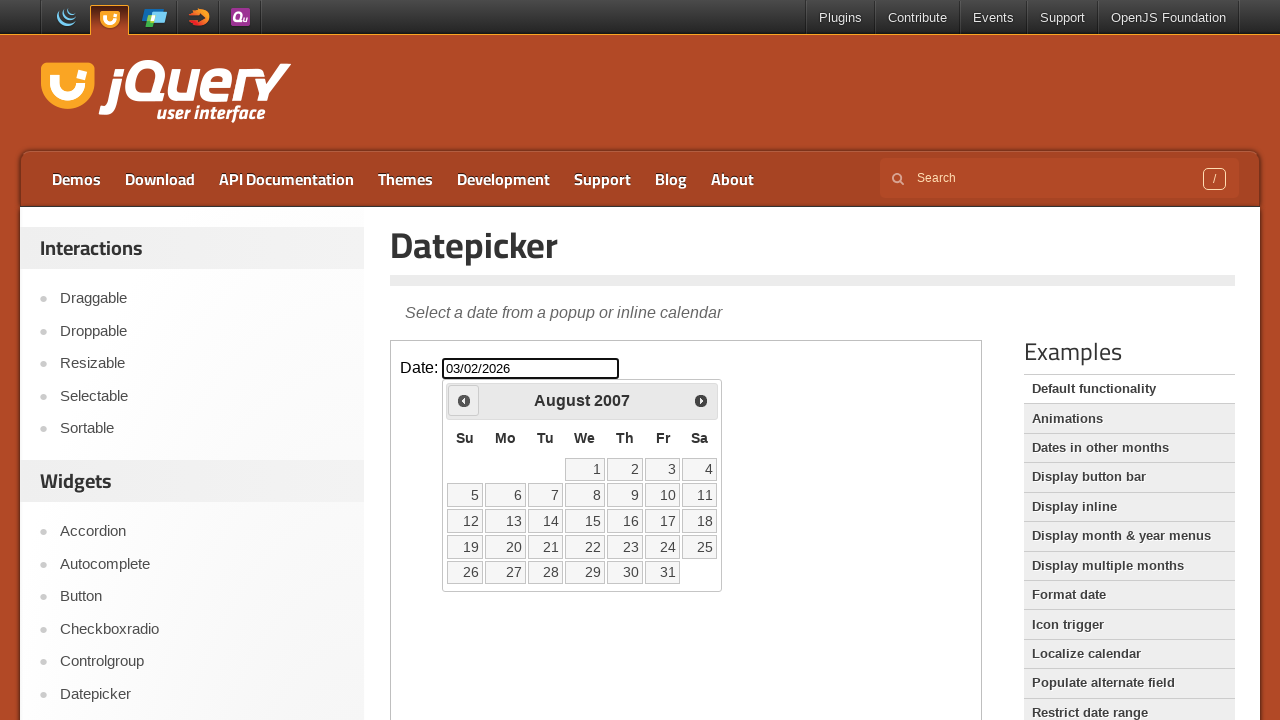

Retrieved current month and year: August 2007
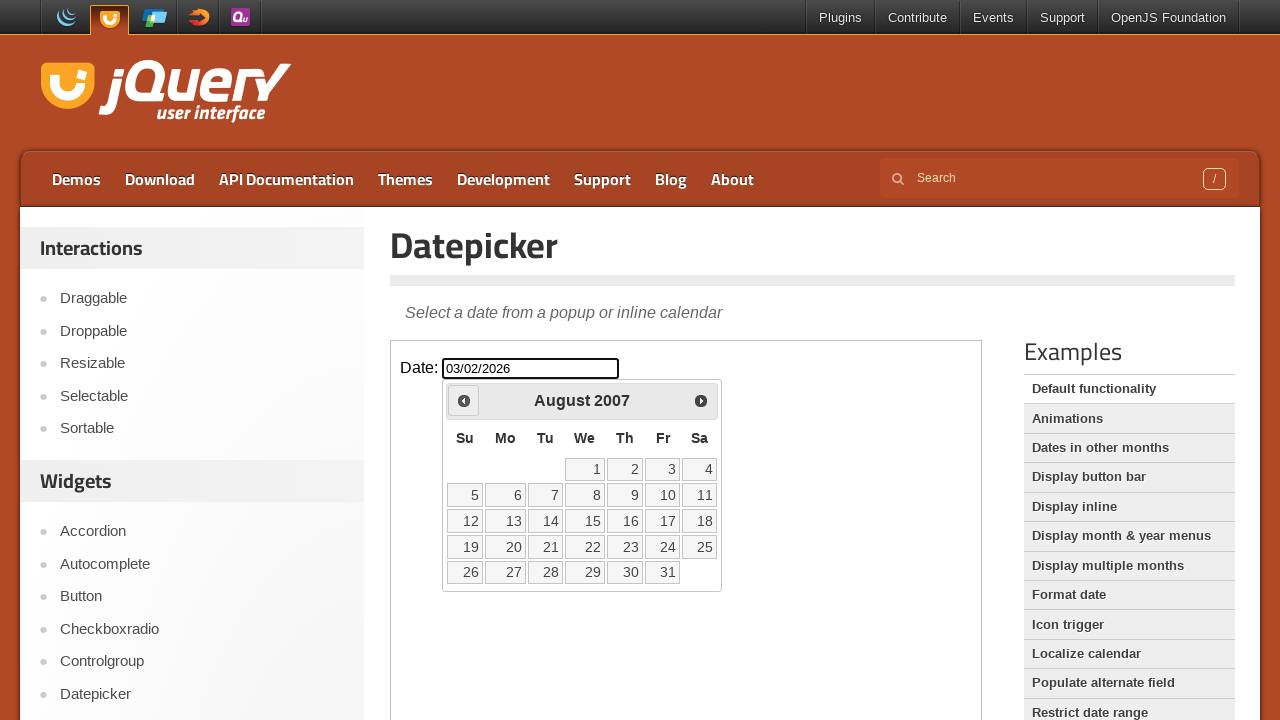

Clicked 'Prev' button to navigate to previous month at (464, 400) on .demo-frame >> internal:control=enter-frame >> xpath=//span[text()='Prev']
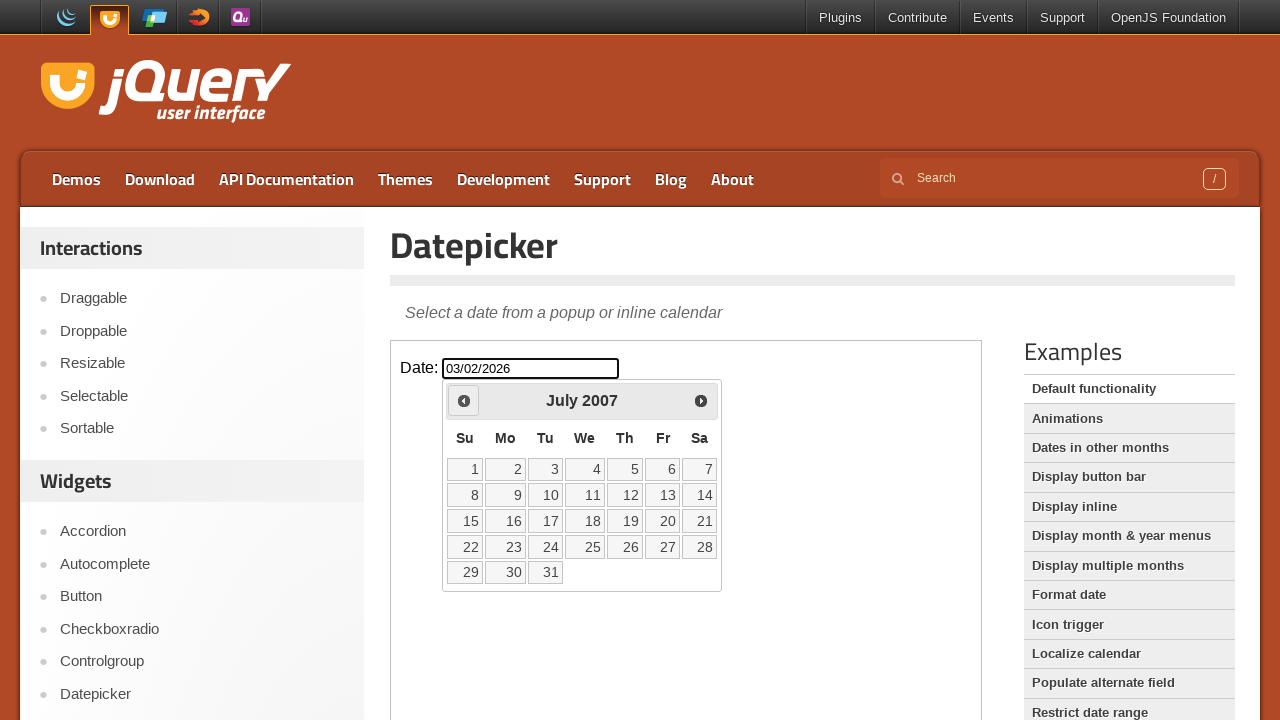

Retrieved current month and year: July 2007
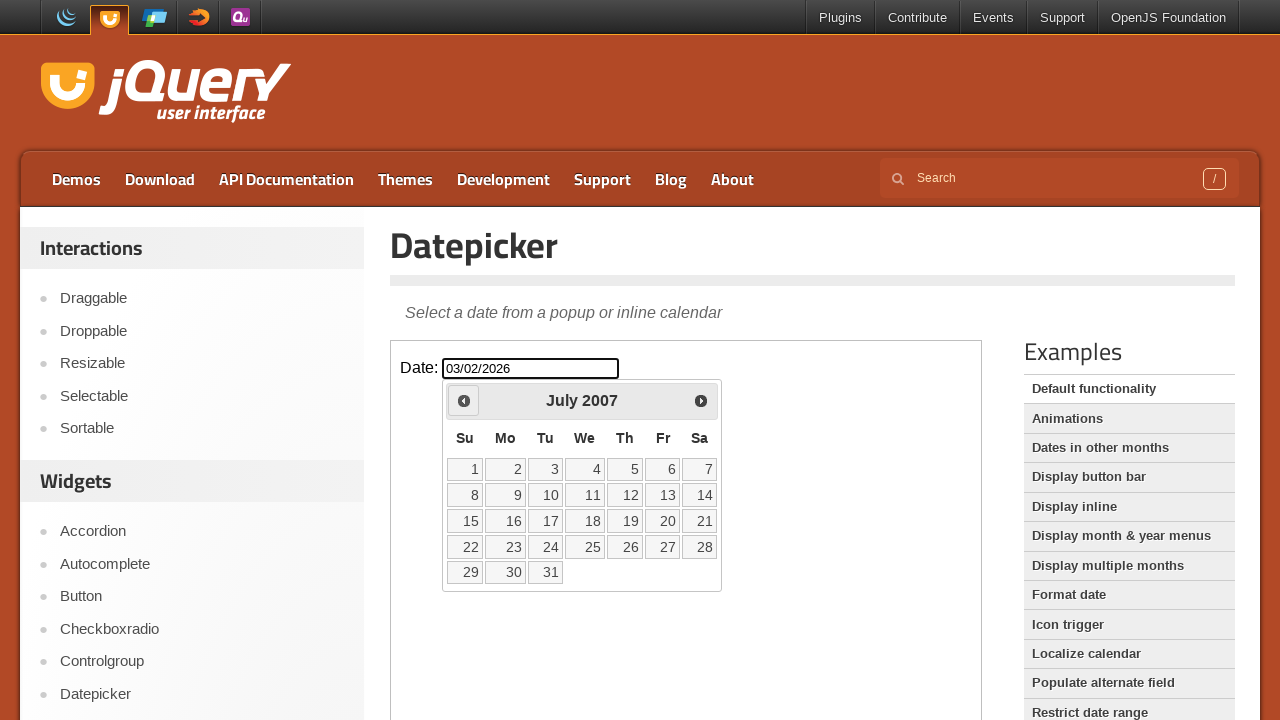

Clicked 'Prev' button to navigate to previous month at (464, 400) on .demo-frame >> internal:control=enter-frame >> xpath=//span[text()='Prev']
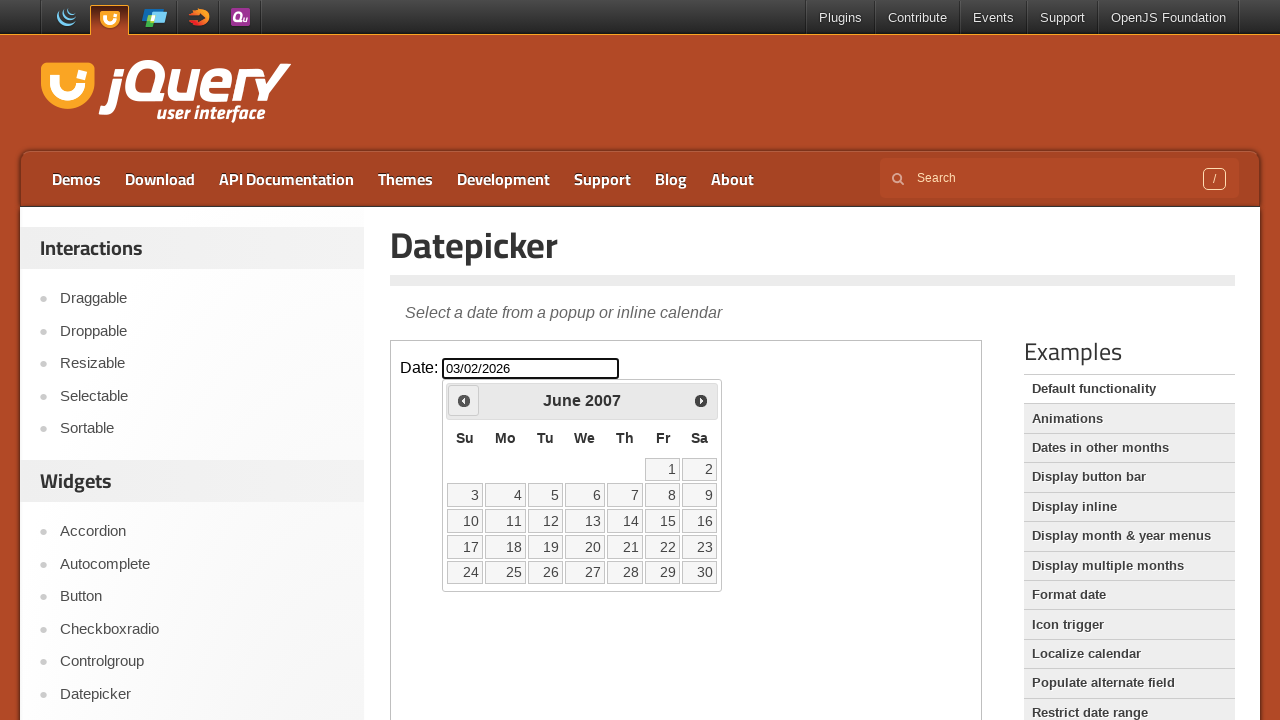

Retrieved current month and year: June 2007
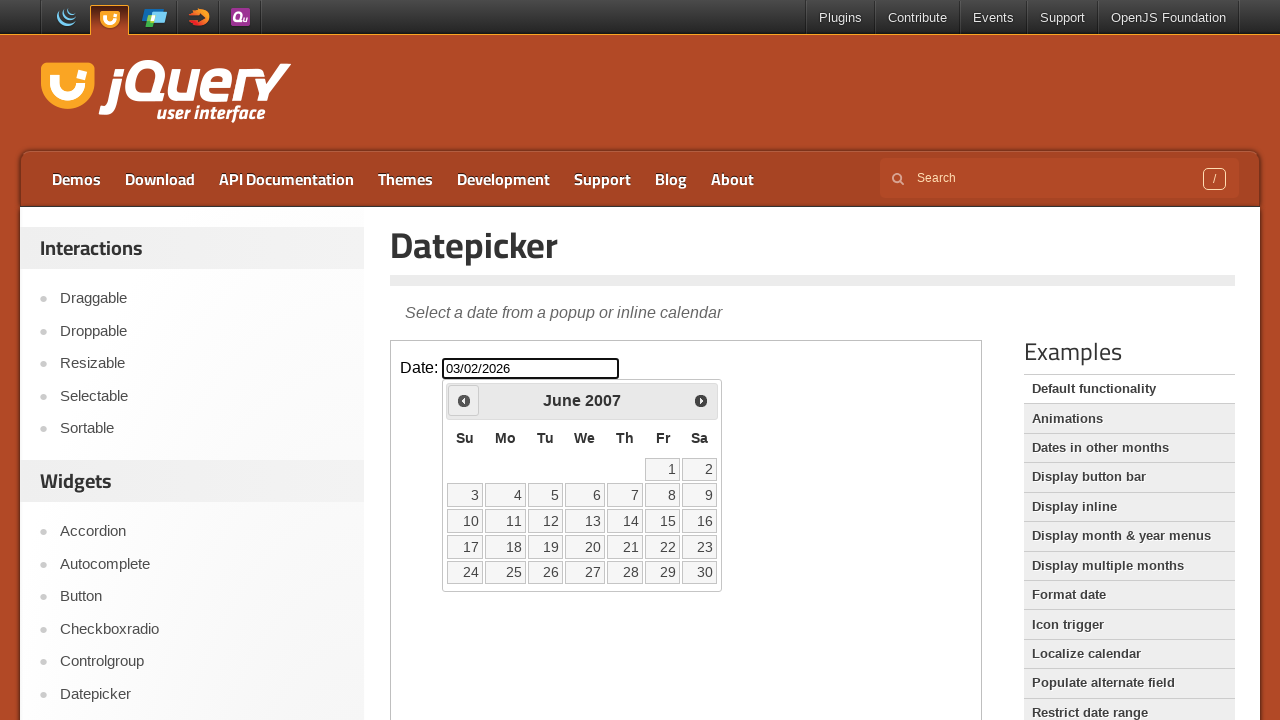

Clicked 'Prev' button to navigate to previous month at (464, 400) on .demo-frame >> internal:control=enter-frame >> xpath=//span[text()='Prev']
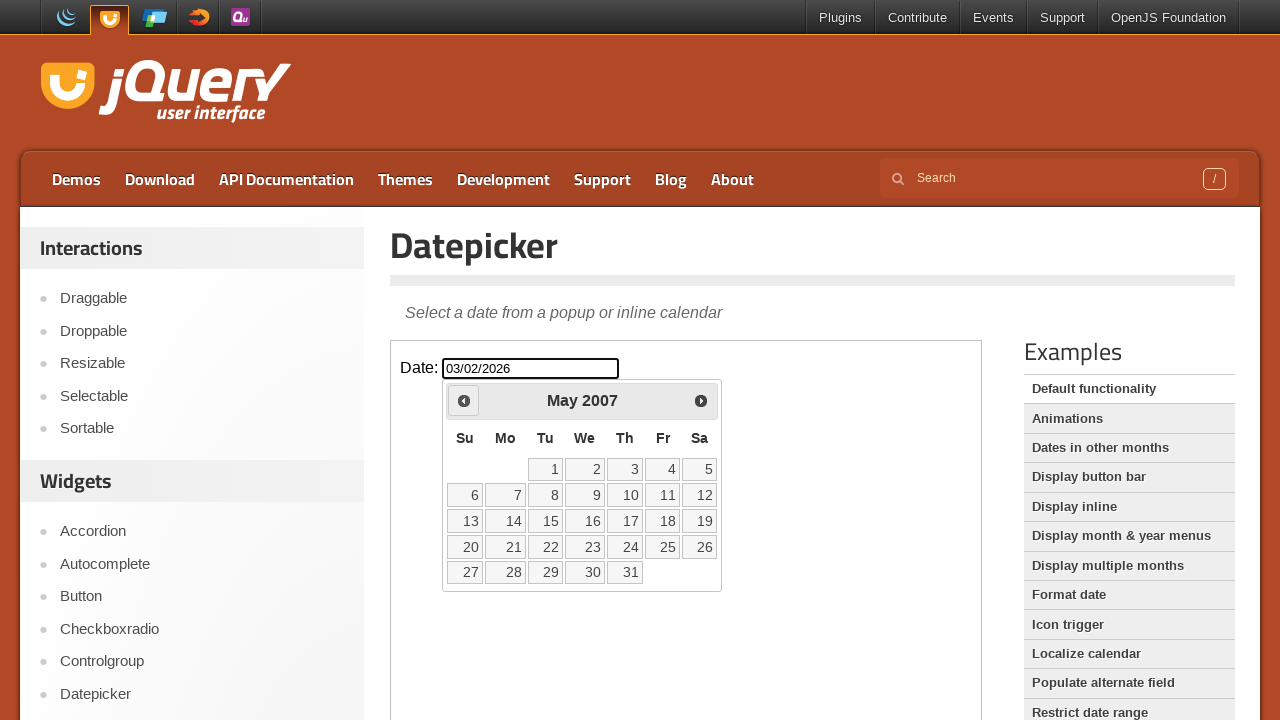

Retrieved current month and year: May 2007
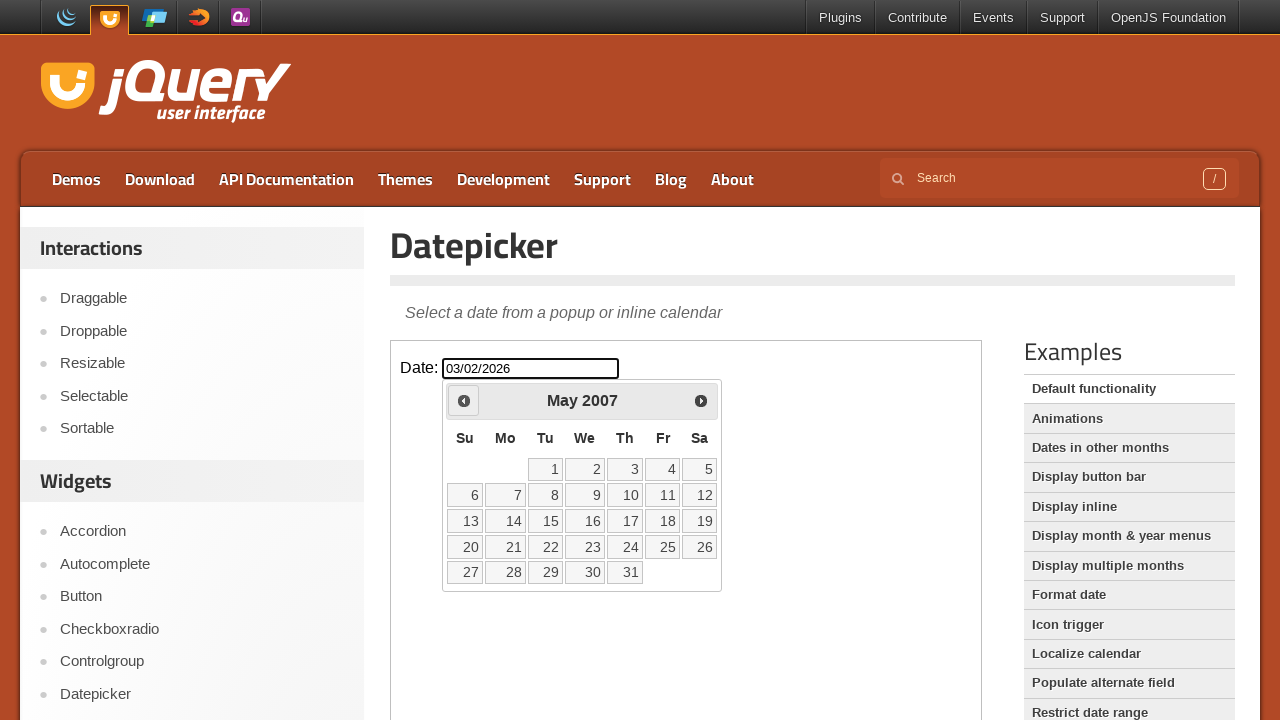

Clicked 'Prev' button to navigate to previous month at (464, 400) on .demo-frame >> internal:control=enter-frame >> xpath=//span[text()='Prev']
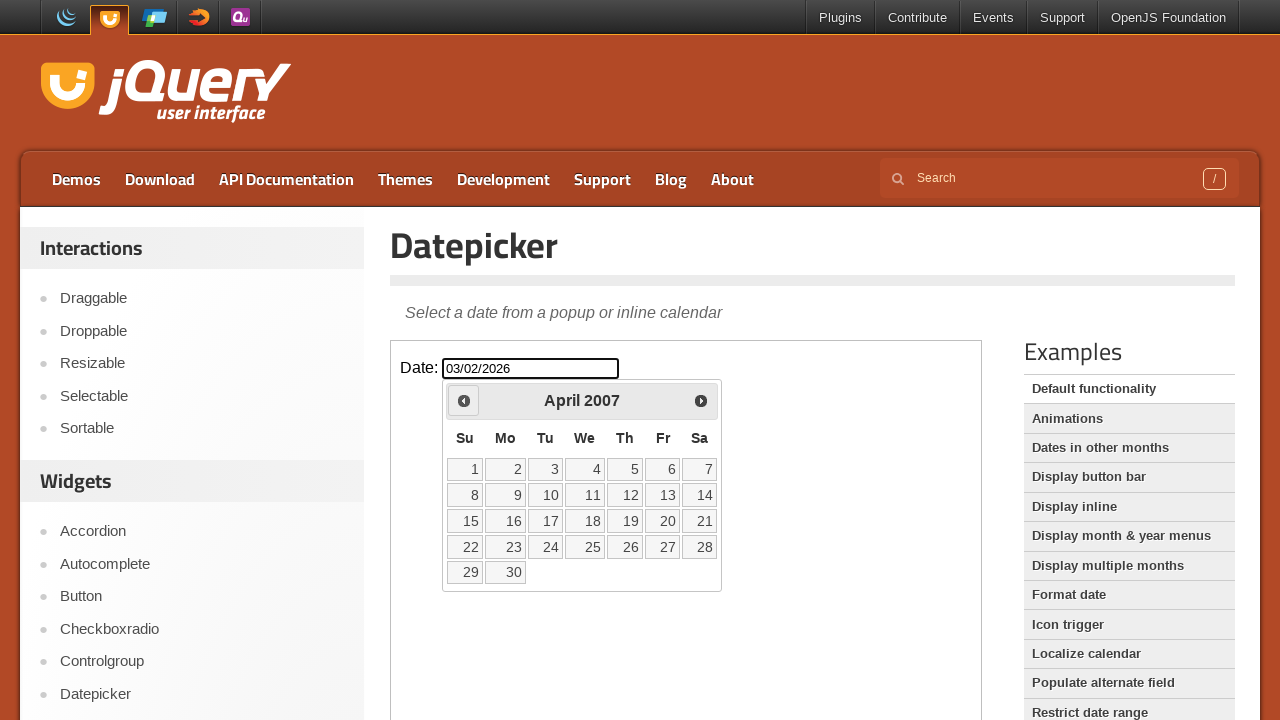

Retrieved current month and year: April 2007
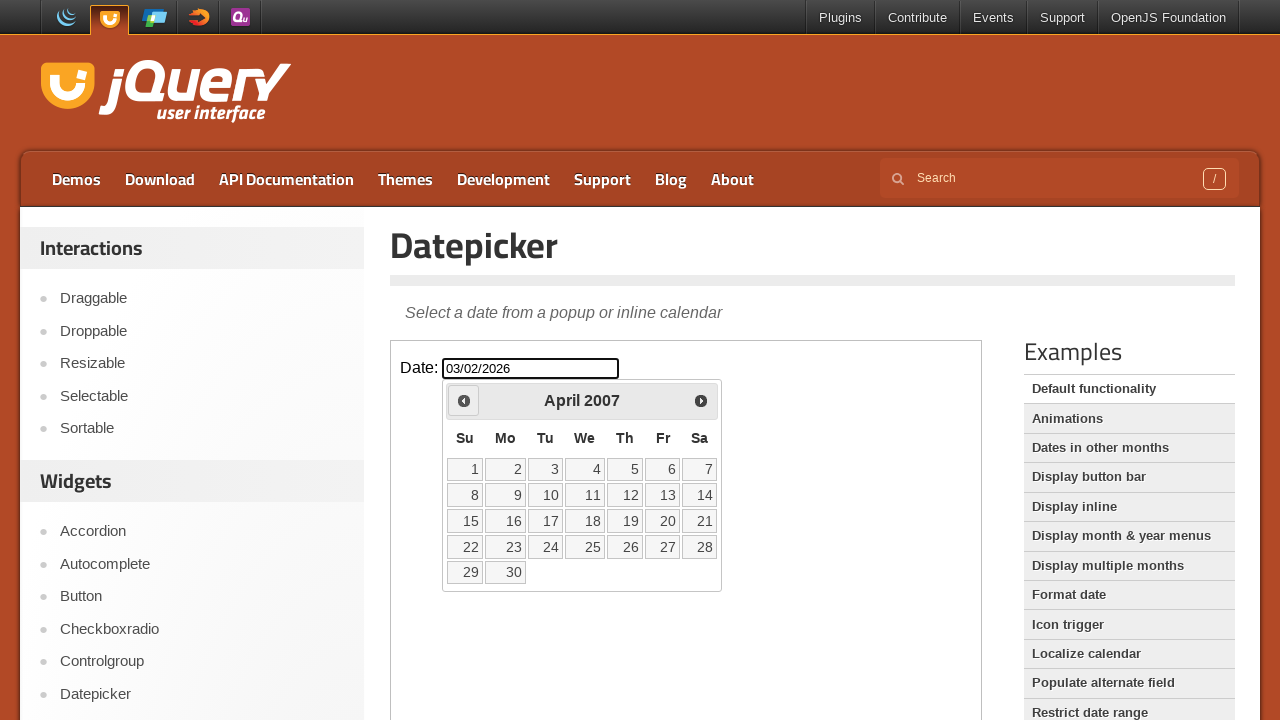

Clicked 'Prev' button to navigate to previous month at (464, 400) on .demo-frame >> internal:control=enter-frame >> xpath=//span[text()='Prev']
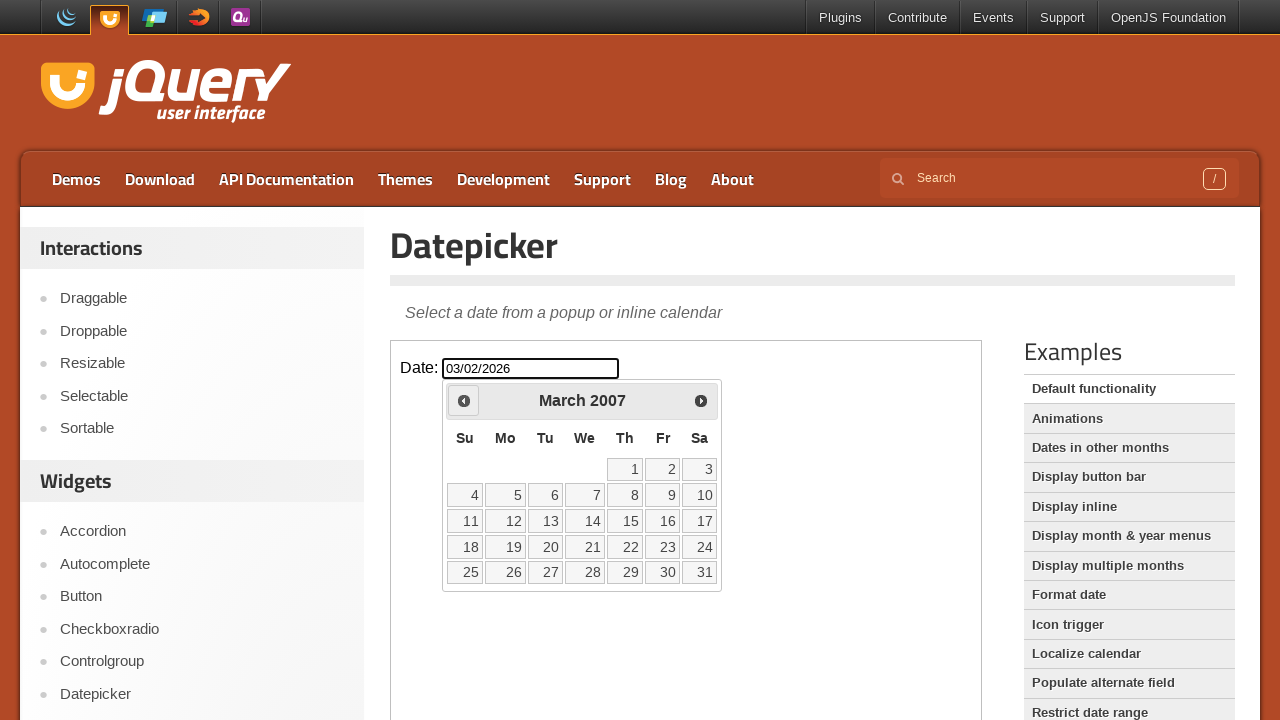

Retrieved current month and year: March 2007
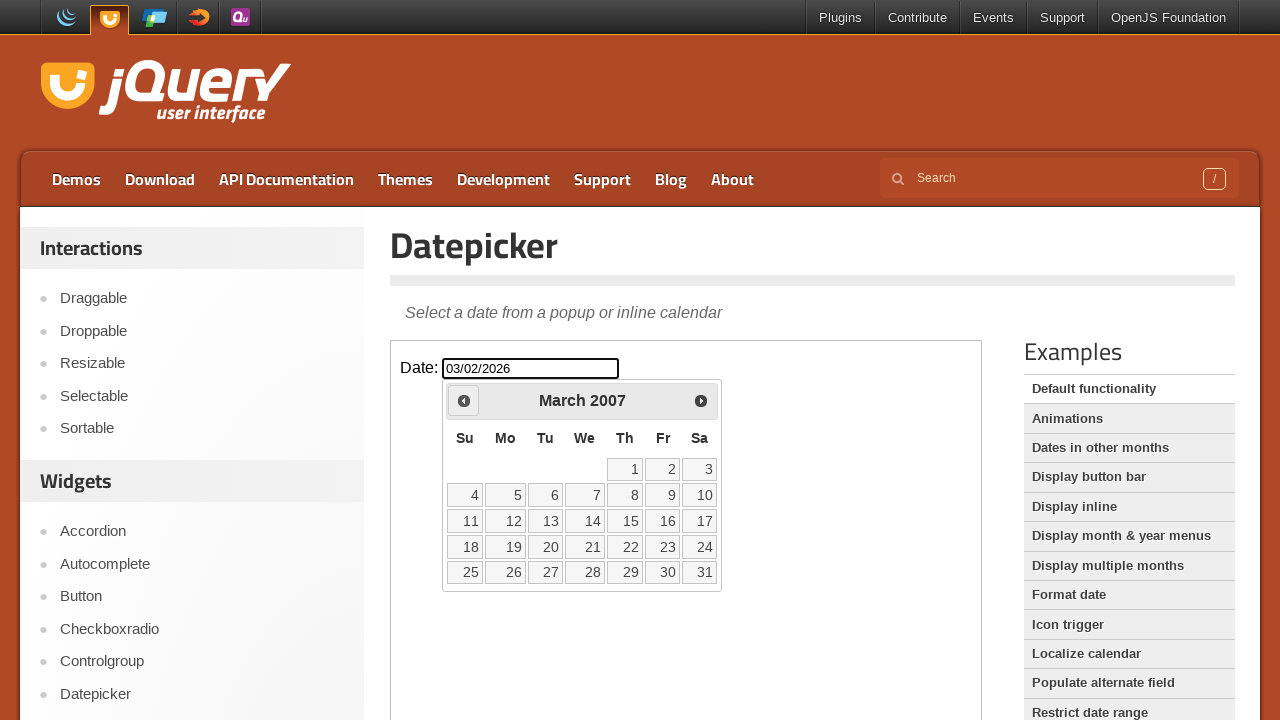

Clicked 'Prev' button to navigate to previous month at (464, 400) on .demo-frame >> internal:control=enter-frame >> xpath=//span[text()='Prev']
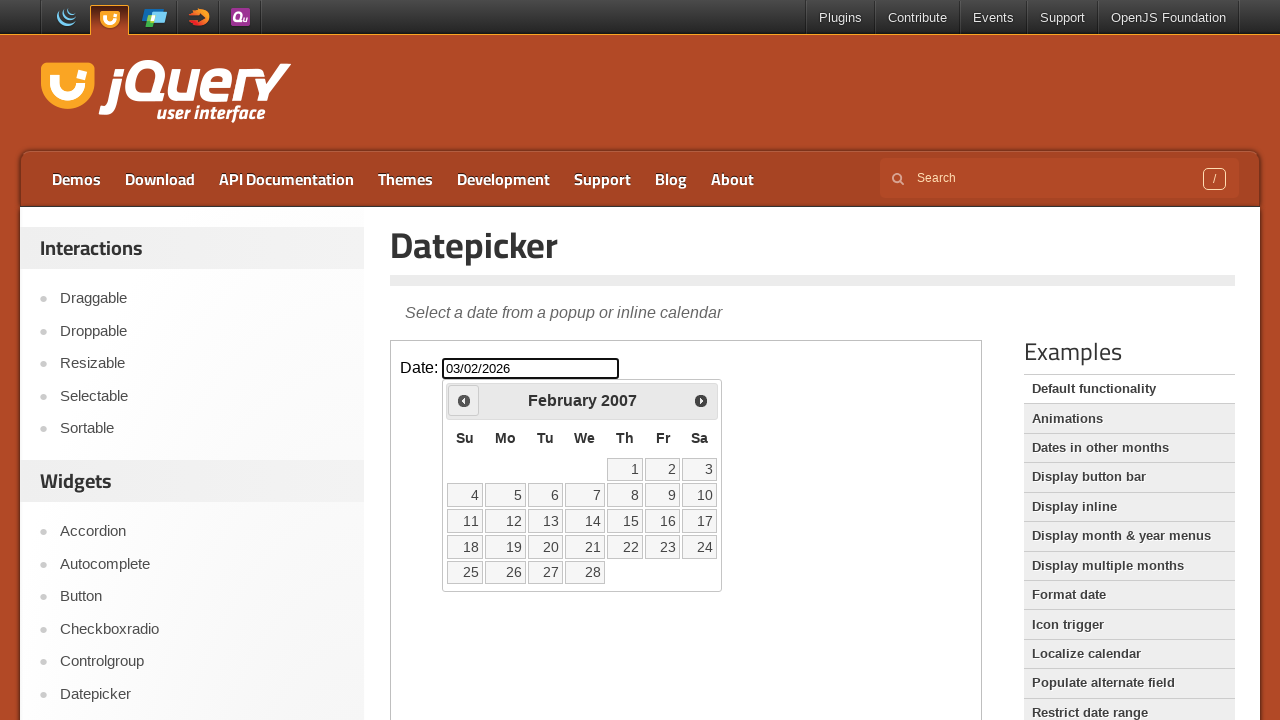

Retrieved current month and year: February 2007
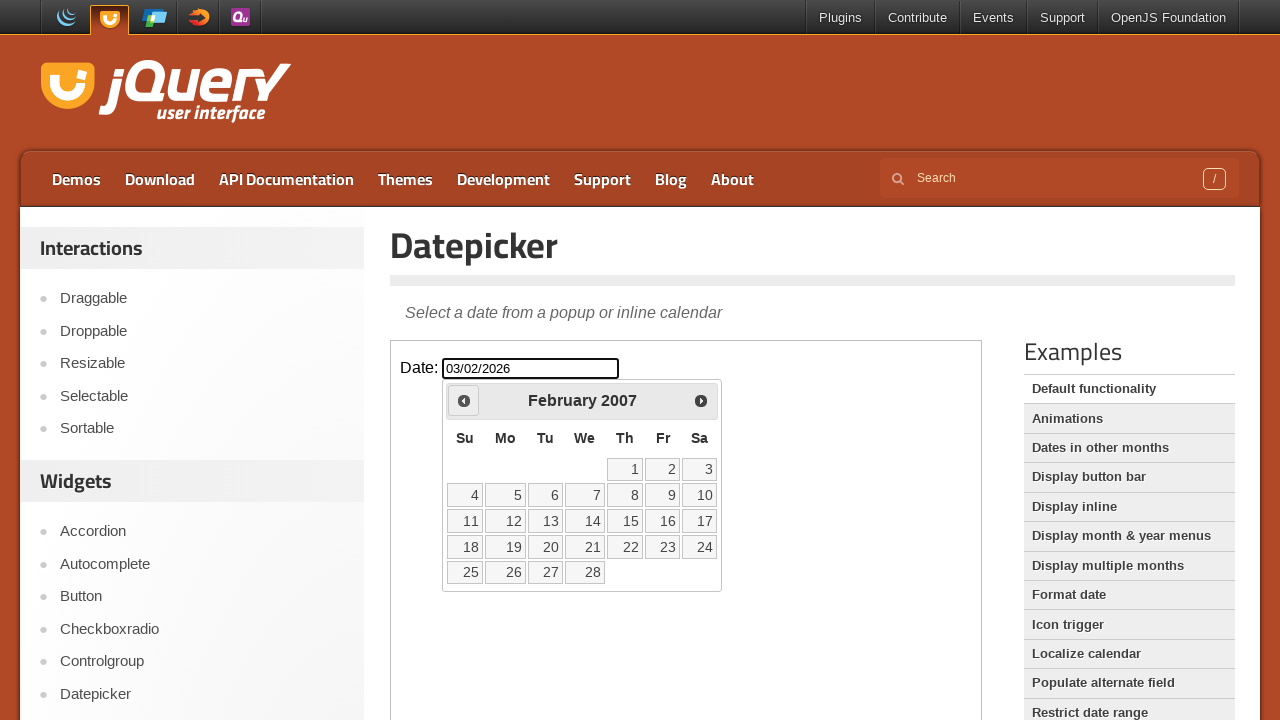

Clicked 'Prev' button to navigate to previous month at (464, 400) on .demo-frame >> internal:control=enter-frame >> xpath=//span[text()='Prev']
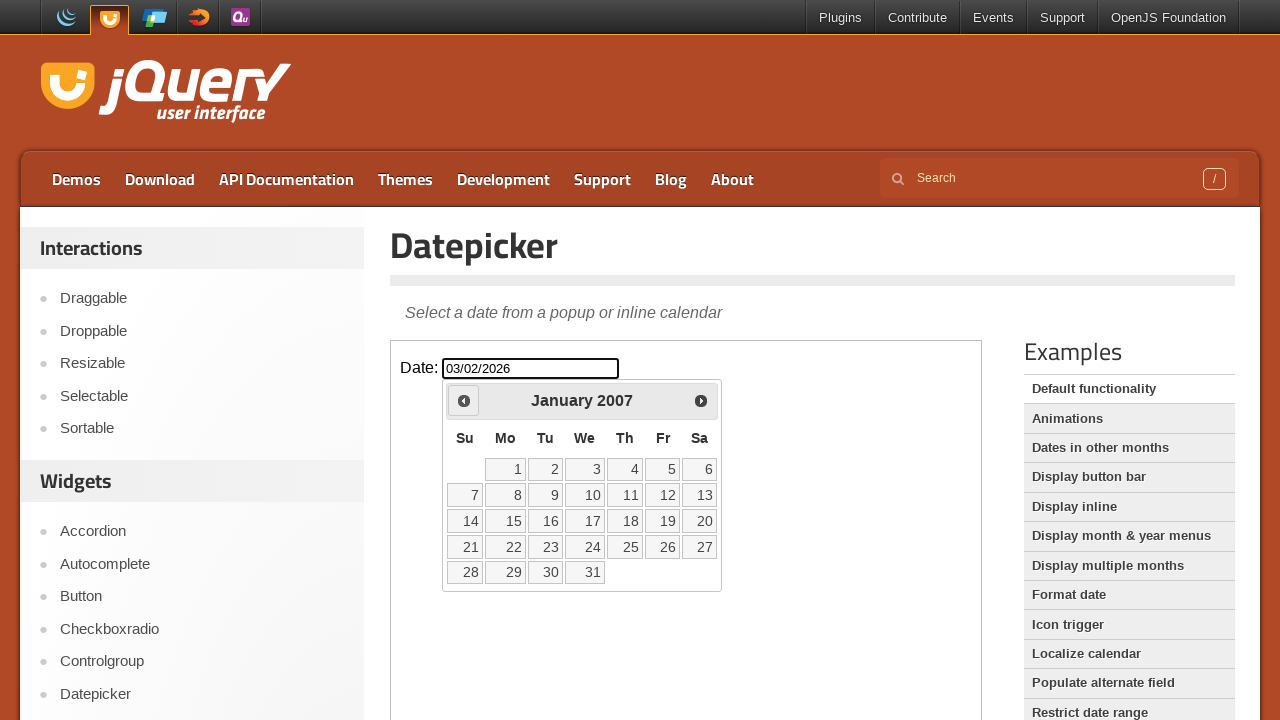

Retrieved current month and year: January 2007
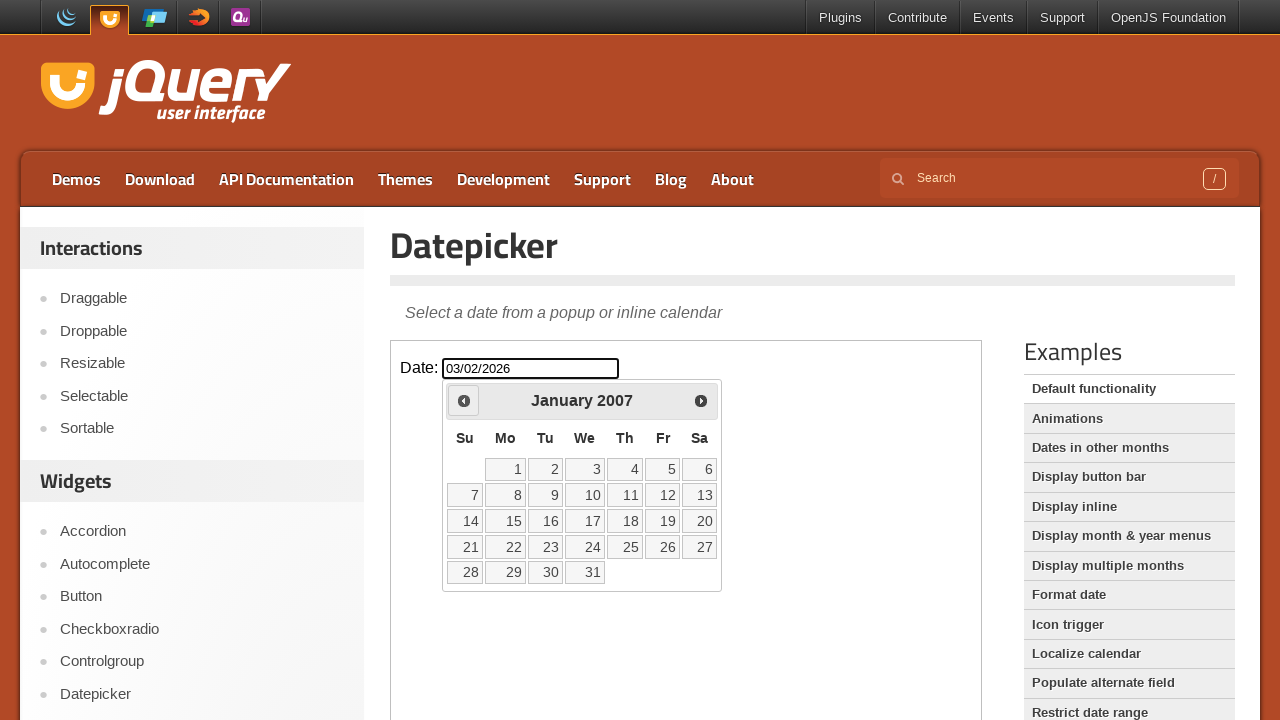

Clicked 'Prev' button to navigate to previous month at (464, 400) on .demo-frame >> internal:control=enter-frame >> xpath=//span[text()='Prev']
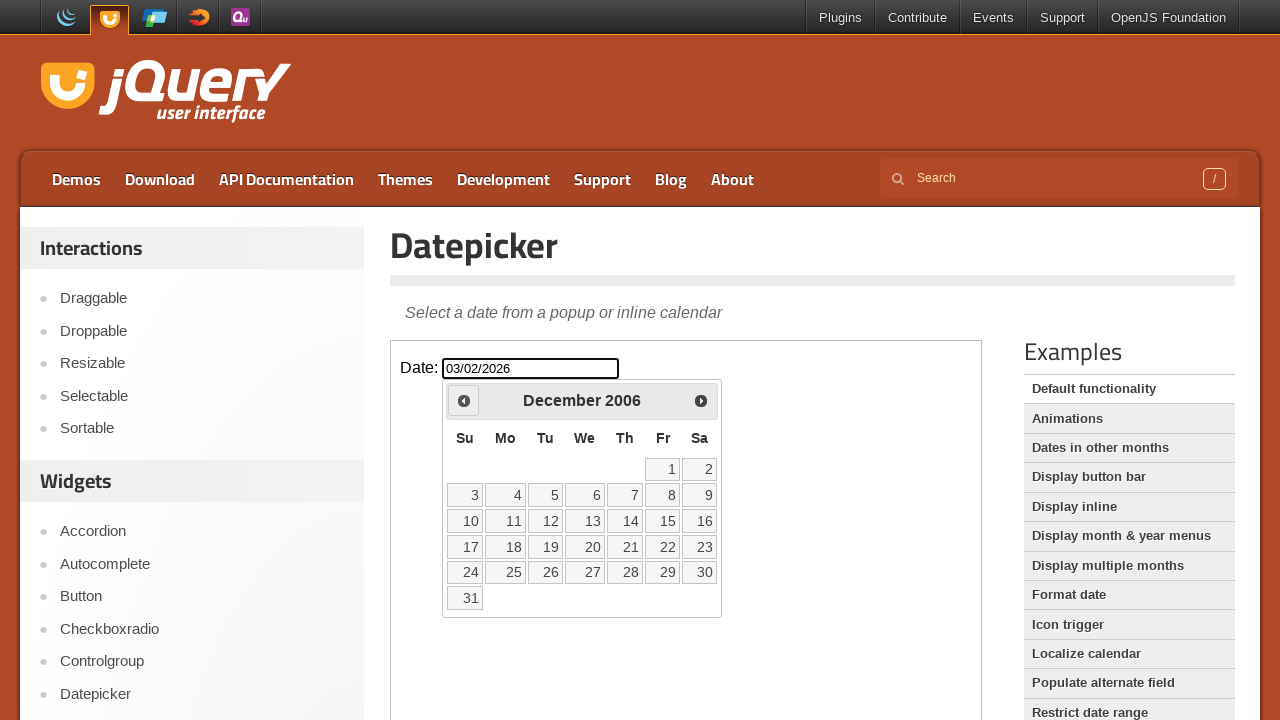

Retrieved current month and year: December 2006
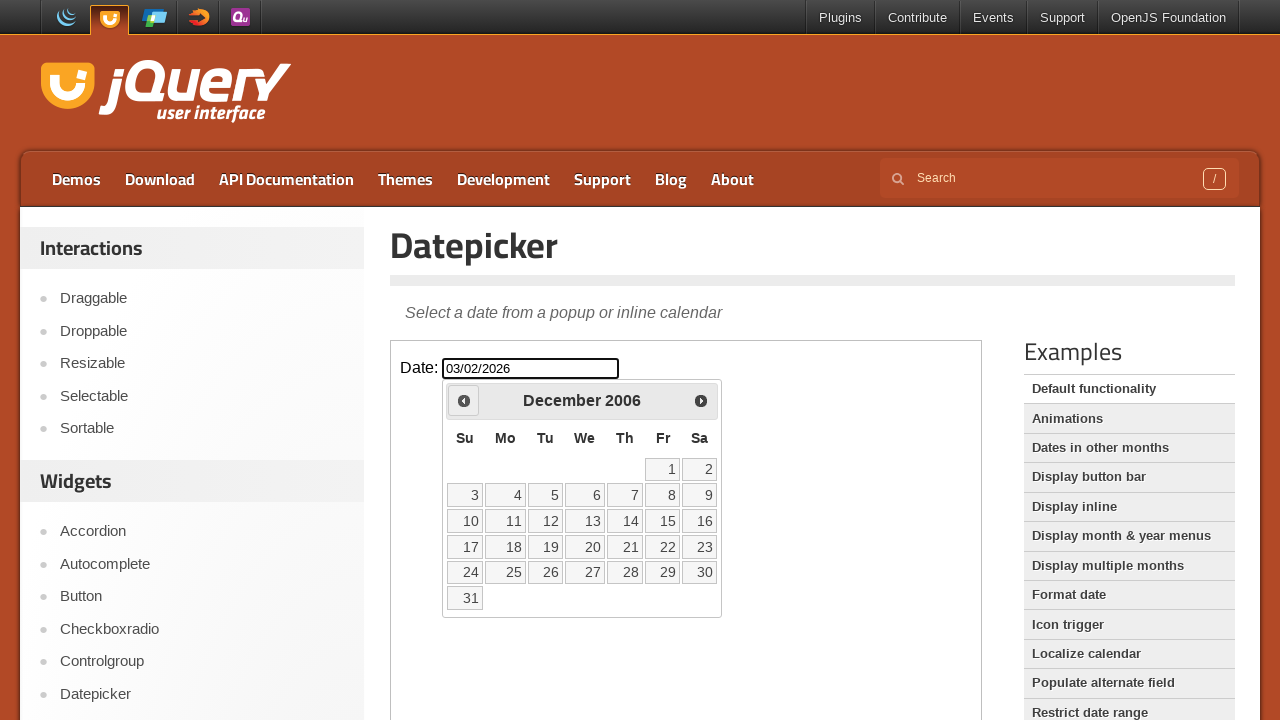

Clicked 'Prev' button to navigate to previous month at (464, 400) on .demo-frame >> internal:control=enter-frame >> xpath=//span[text()='Prev']
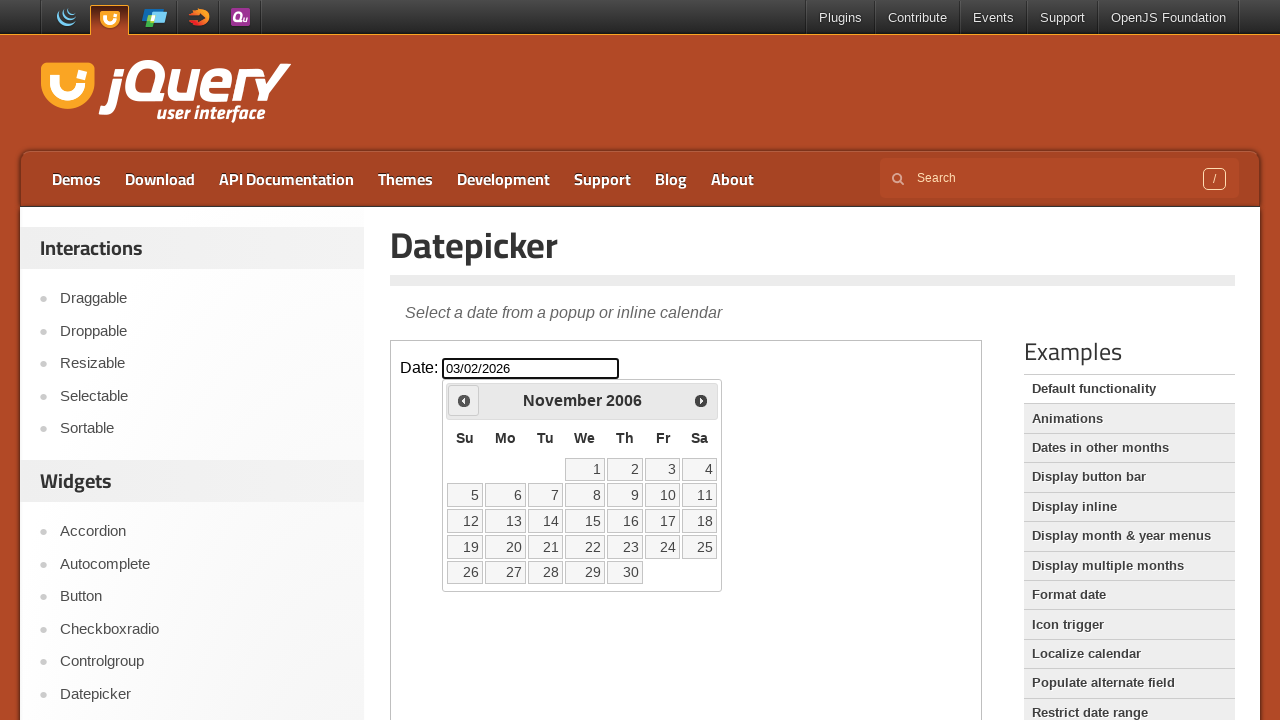

Retrieved current month and year: November 2006
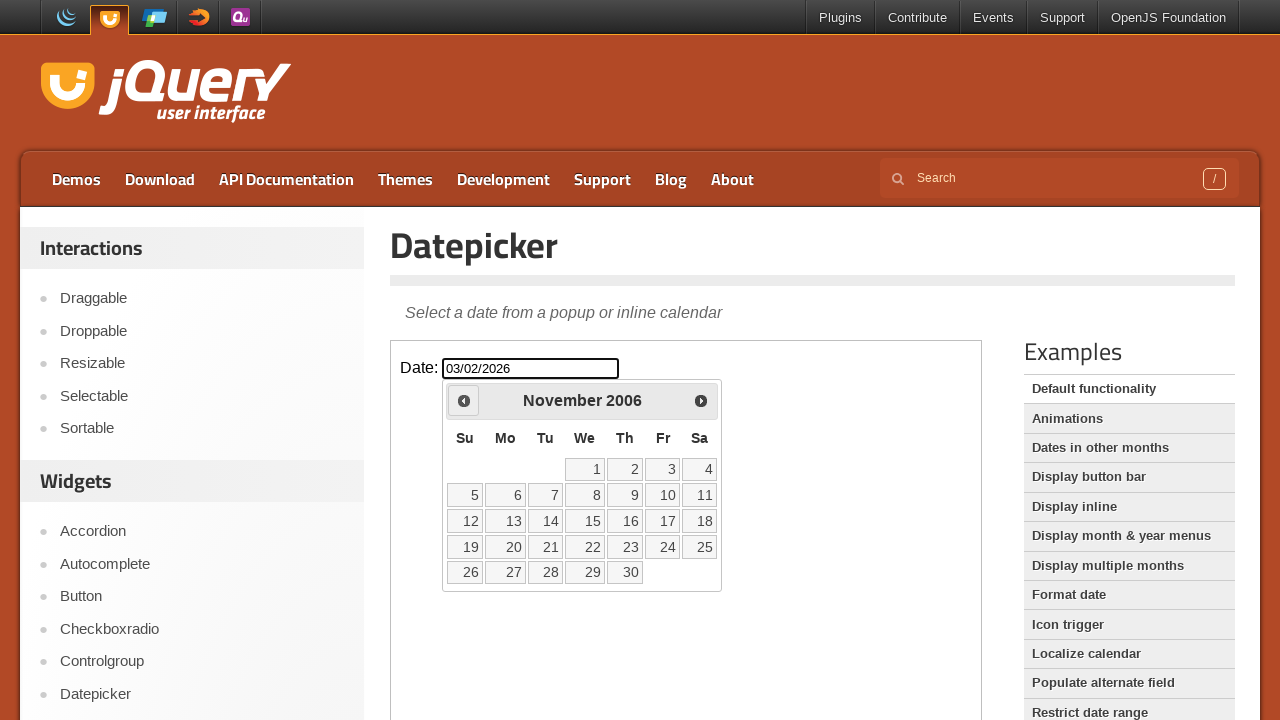

Clicked 'Prev' button to navigate to previous month at (464, 400) on .demo-frame >> internal:control=enter-frame >> xpath=//span[text()='Prev']
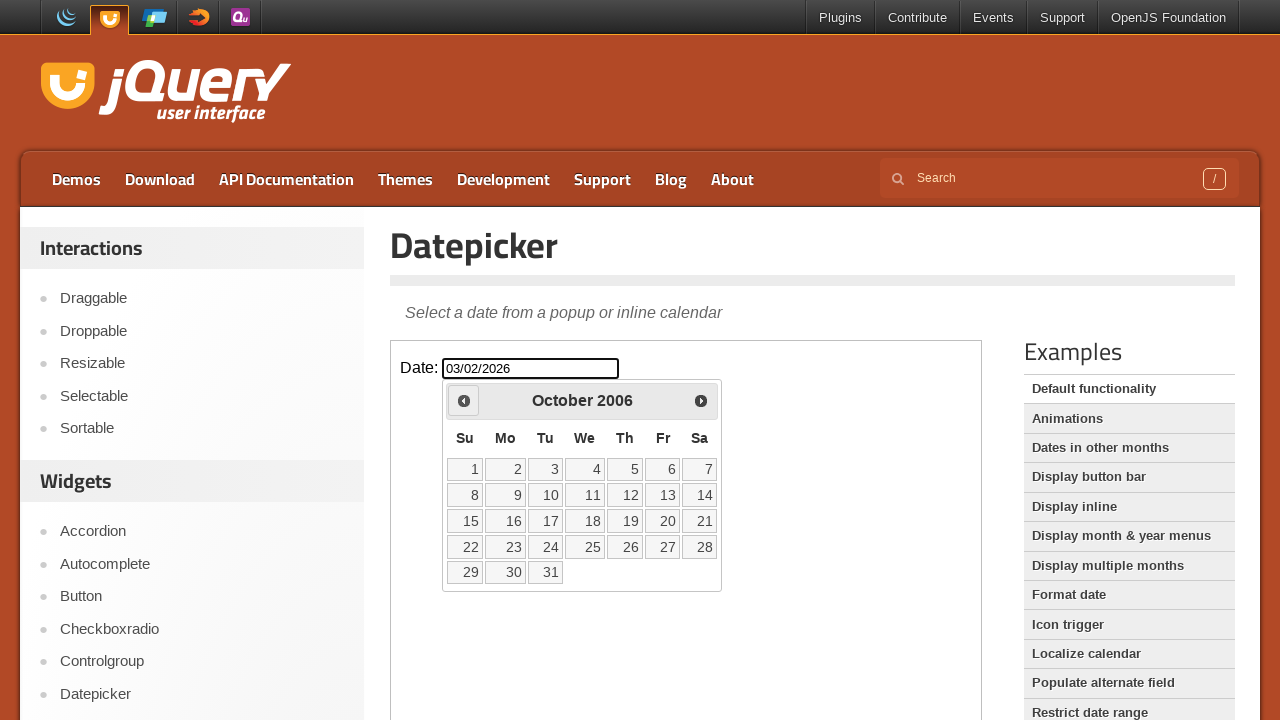

Retrieved current month and year: October 2006
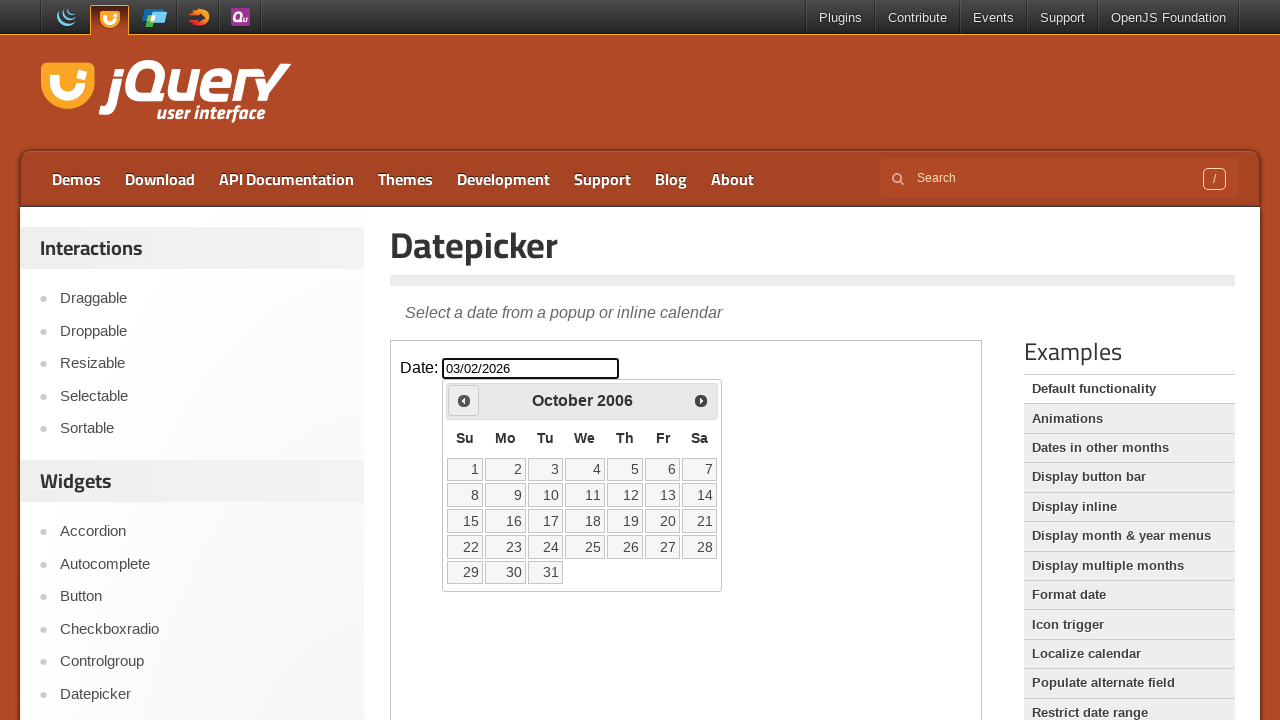

Clicked 'Prev' button to navigate to previous month at (464, 400) on .demo-frame >> internal:control=enter-frame >> xpath=//span[text()='Prev']
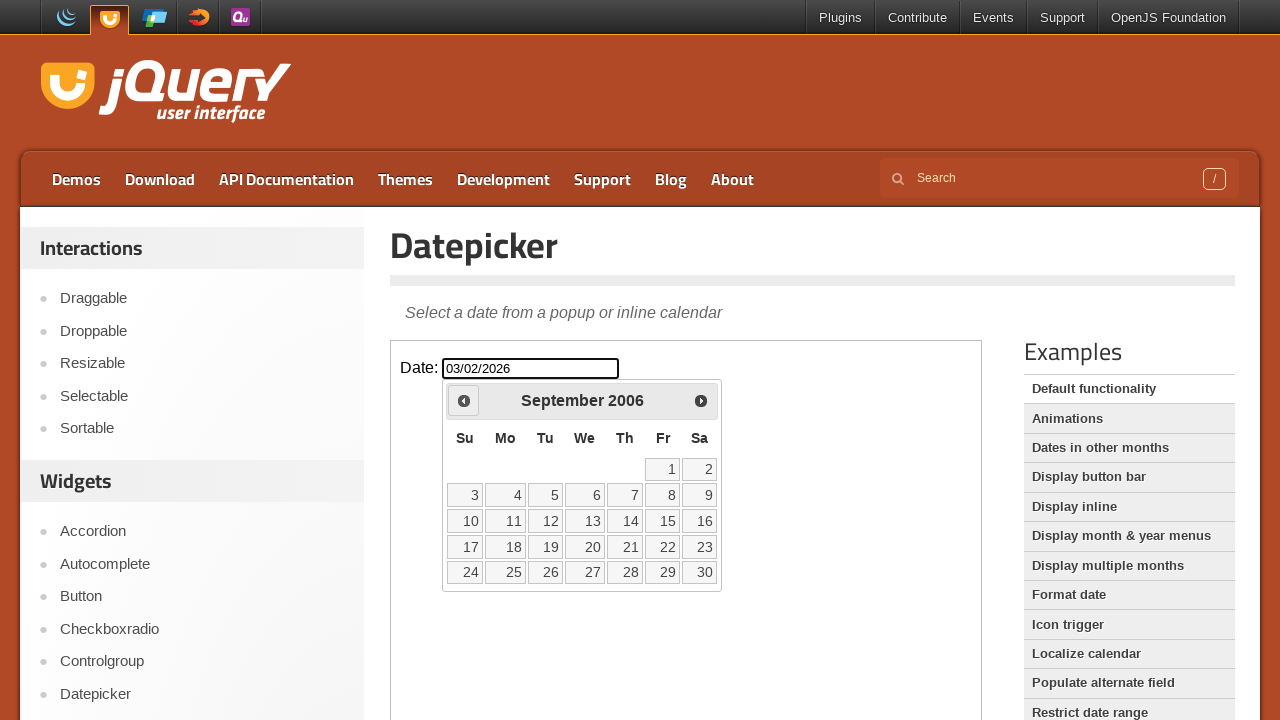

Retrieved current month and year: September 2006
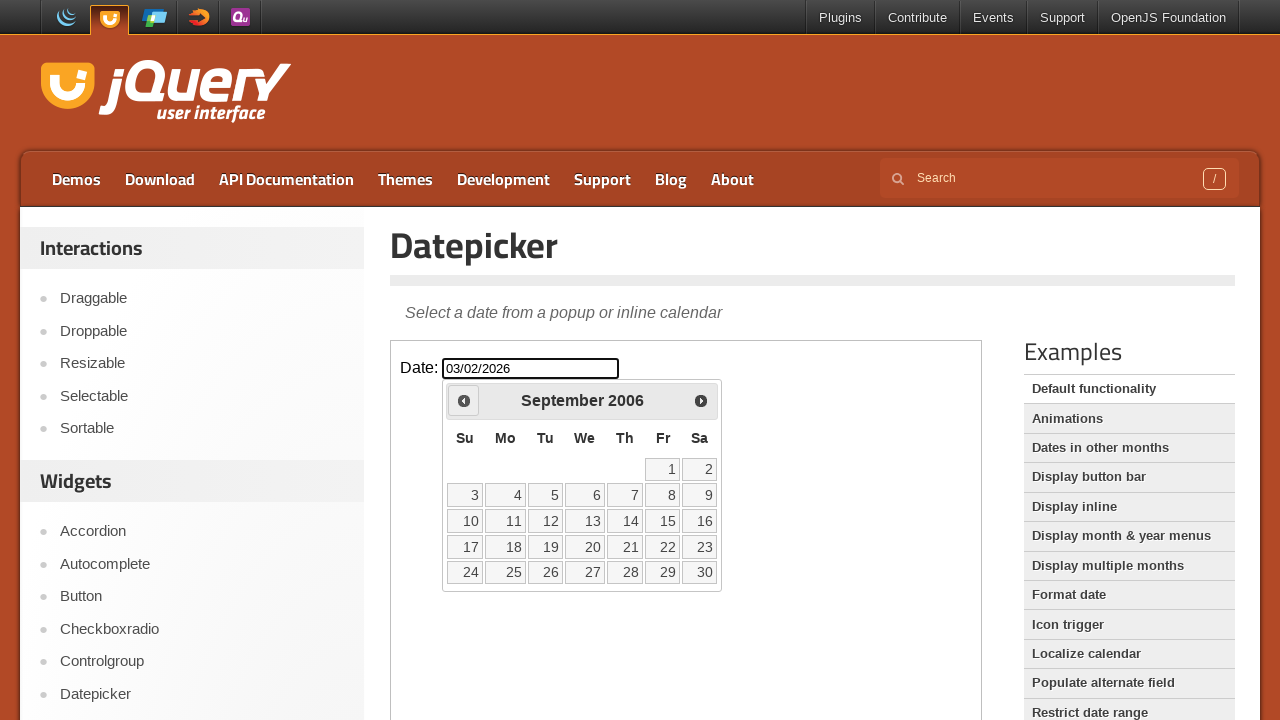

Clicked 'Prev' button to navigate to previous month at (464, 400) on .demo-frame >> internal:control=enter-frame >> xpath=//span[text()='Prev']
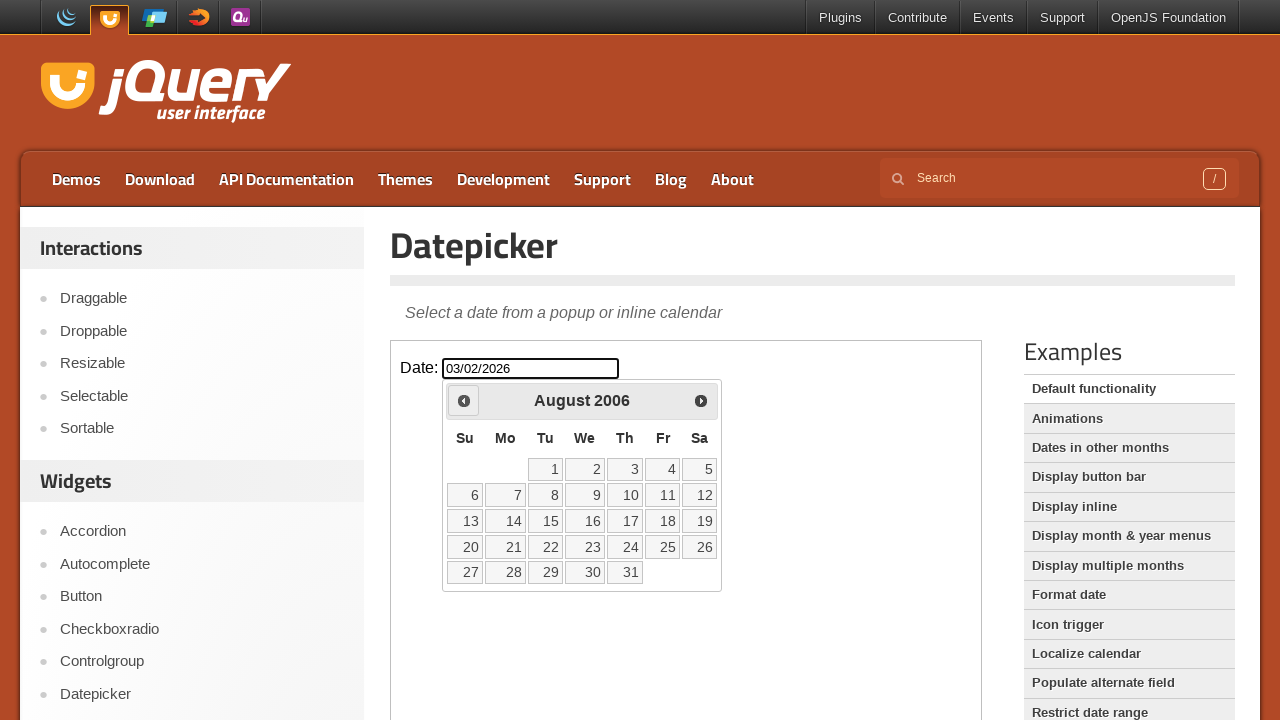

Retrieved current month and year: August 2006
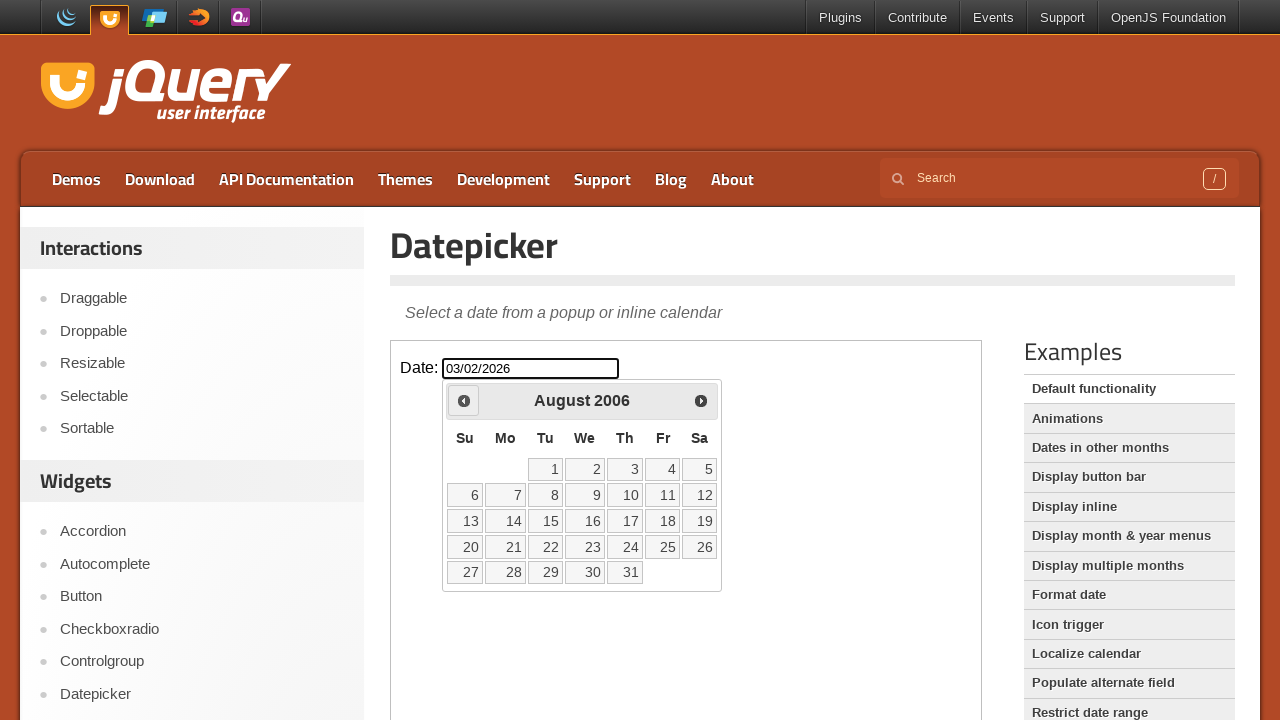

Clicked 'Prev' button to navigate to previous month at (464, 400) on .demo-frame >> internal:control=enter-frame >> xpath=//span[text()='Prev']
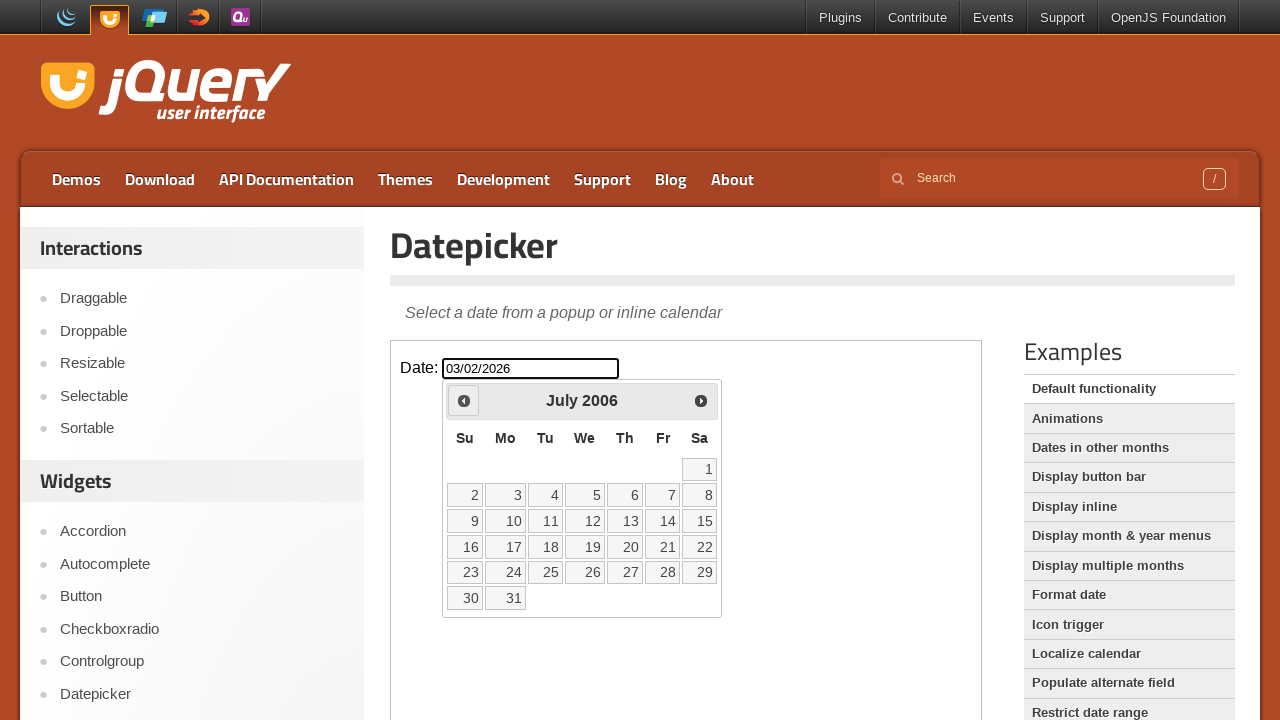

Retrieved current month and year: July 2006
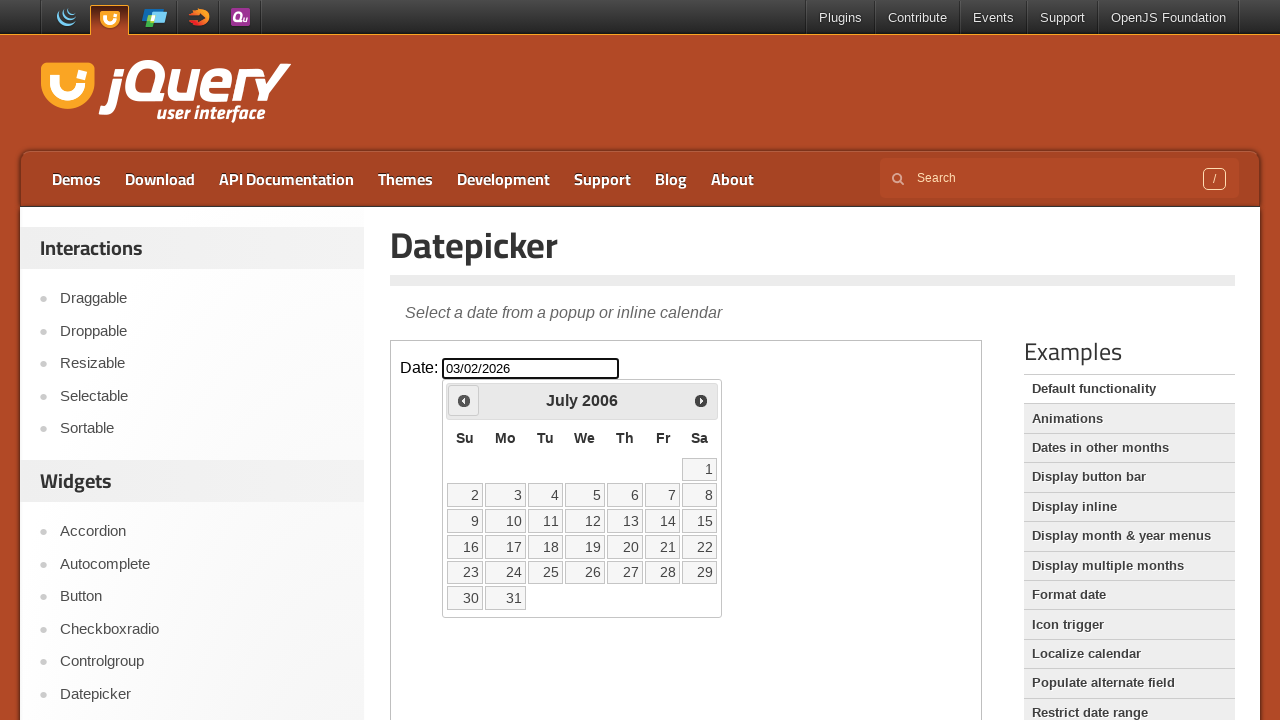

Clicked 'Prev' button to navigate to previous month at (464, 400) on .demo-frame >> internal:control=enter-frame >> xpath=//span[text()='Prev']
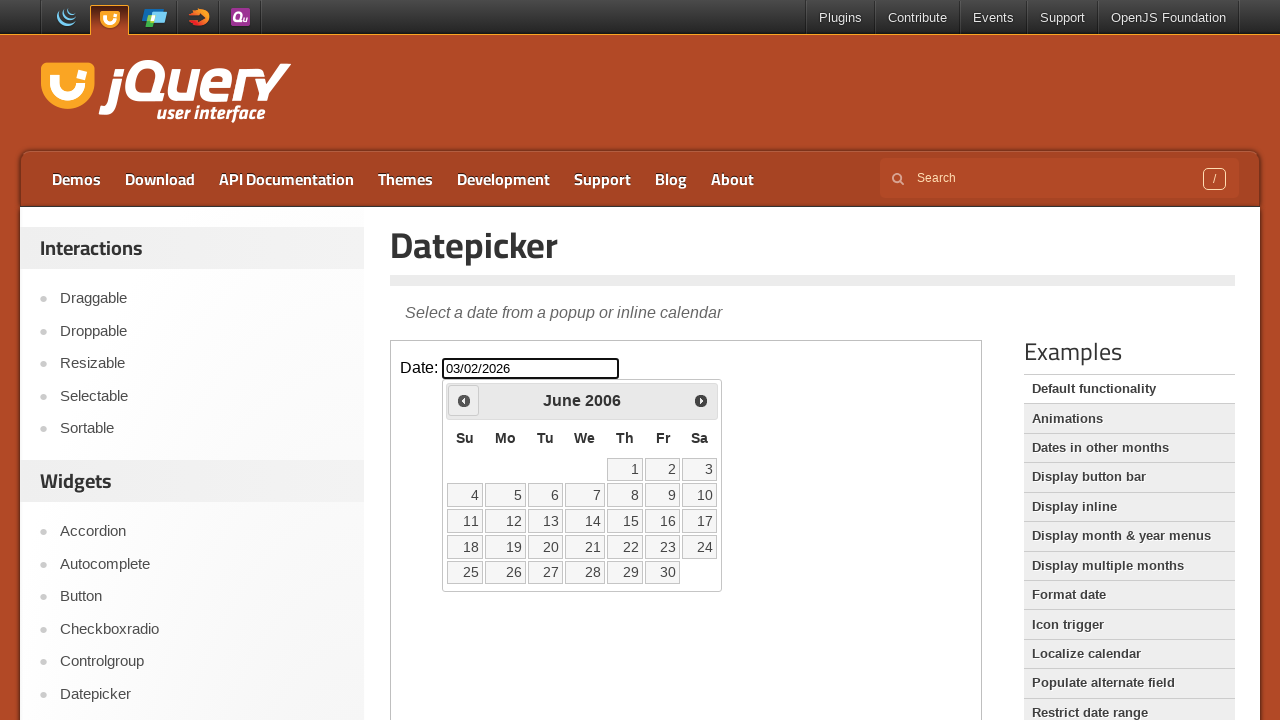

Retrieved current month and year: June 2006
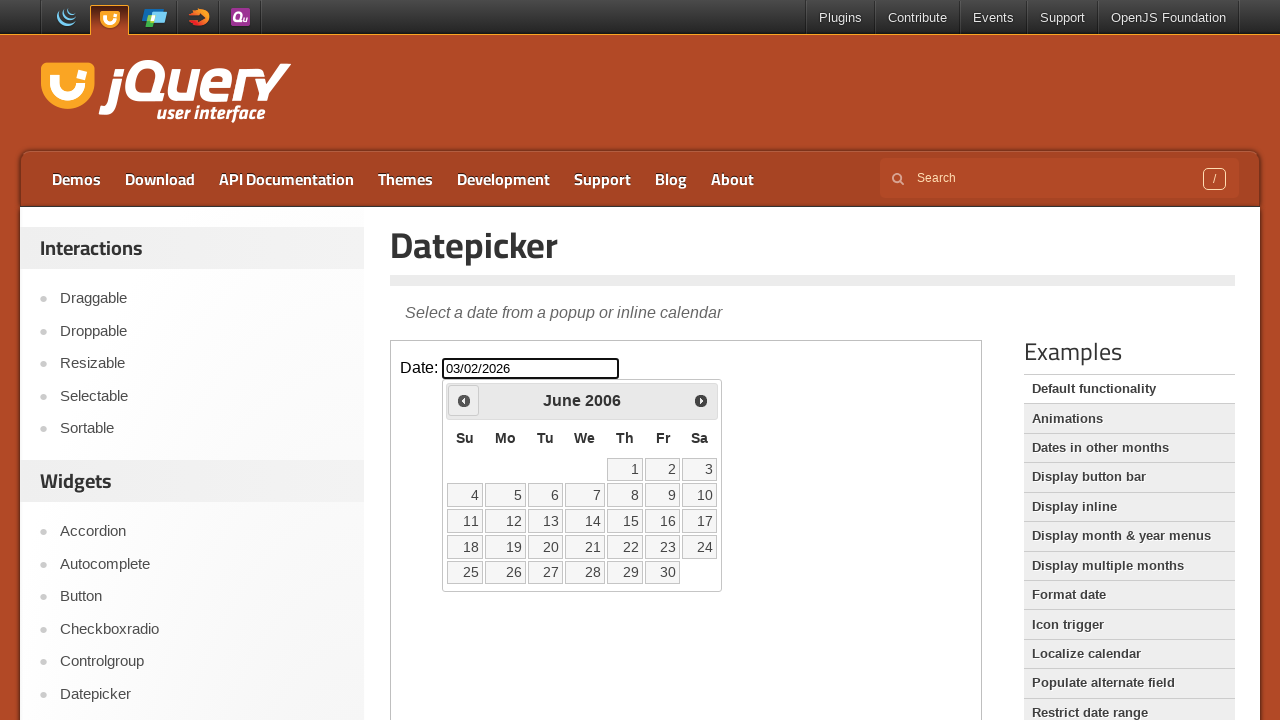

Clicked 'Prev' button to navigate to previous month at (464, 400) on .demo-frame >> internal:control=enter-frame >> xpath=//span[text()='Prev']
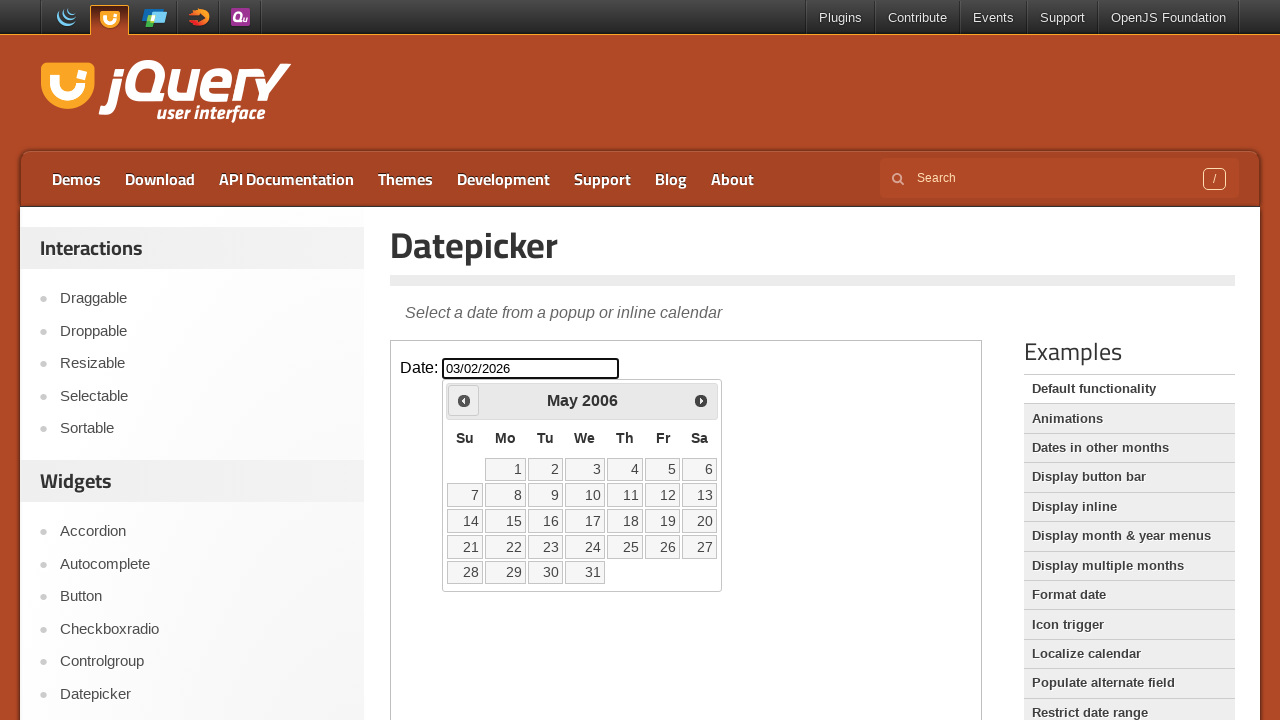

Retrieved current month and year: May 2006
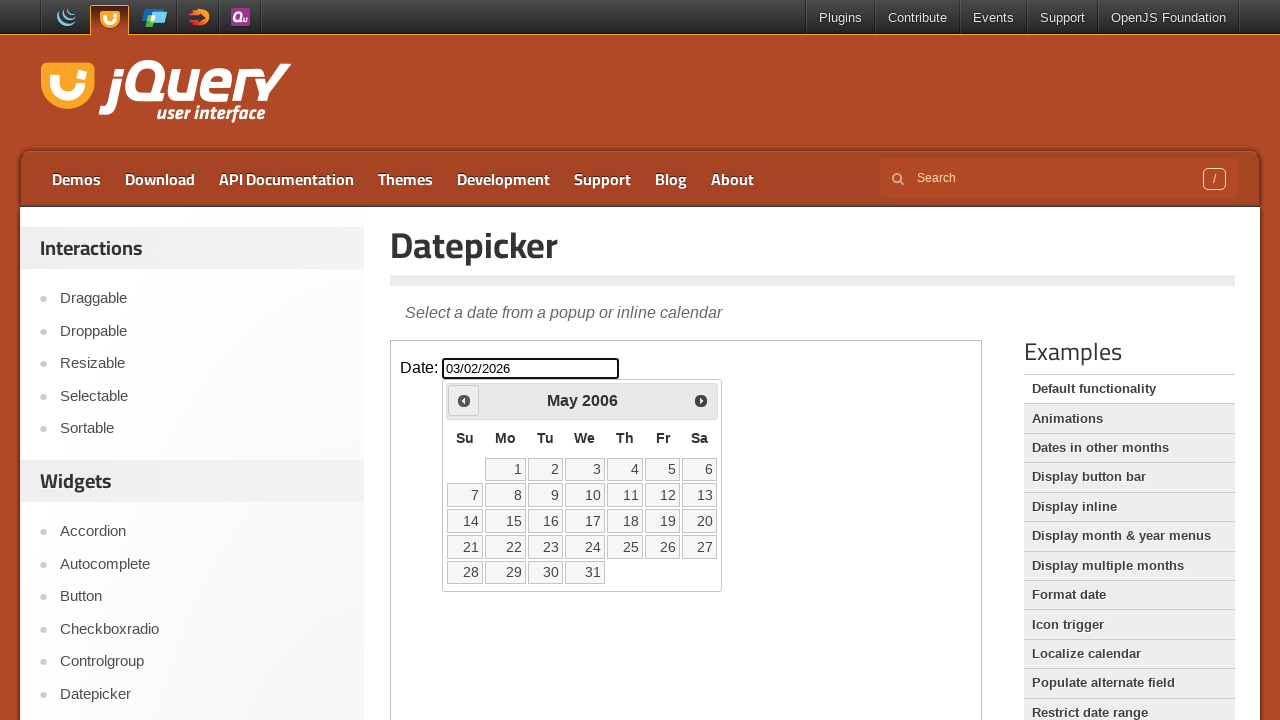

Clicked 'Prev' button to navigate to previous month at (464, 400) on .demo-frame >> internal:control=enter-frame >> xpath=//span[text()='Prev']
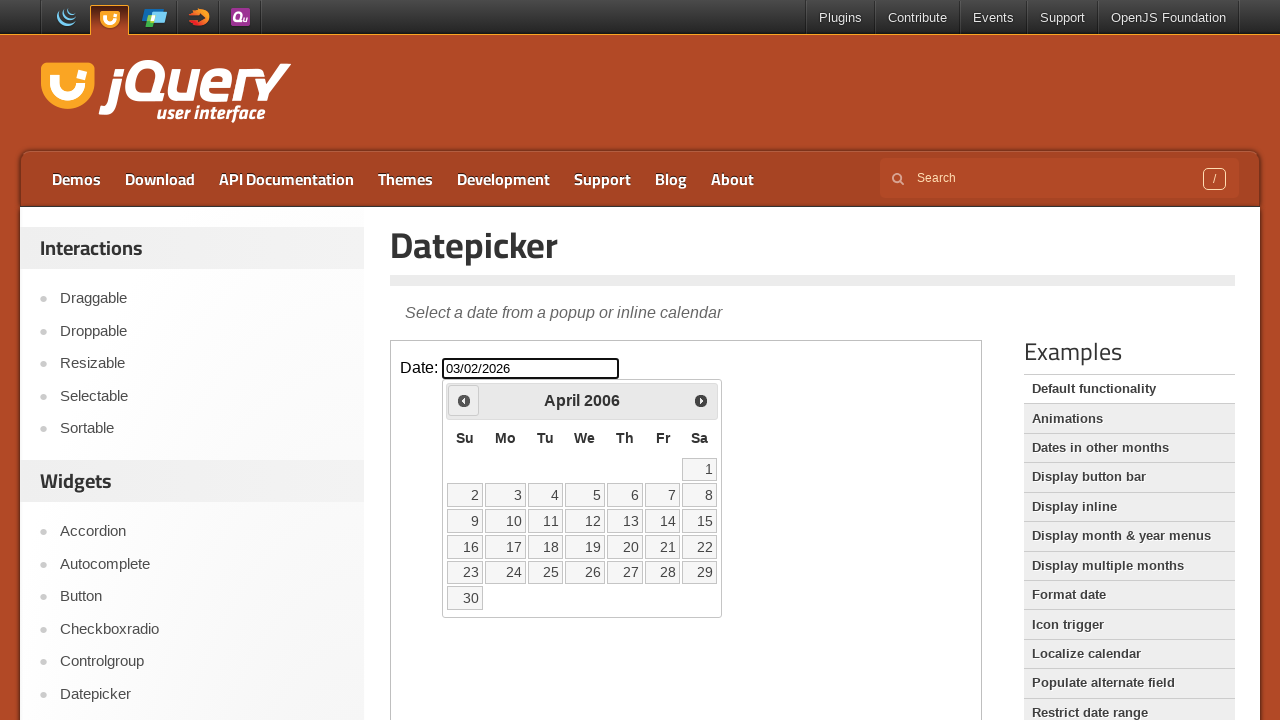

Retrieved current month and year: April 2006
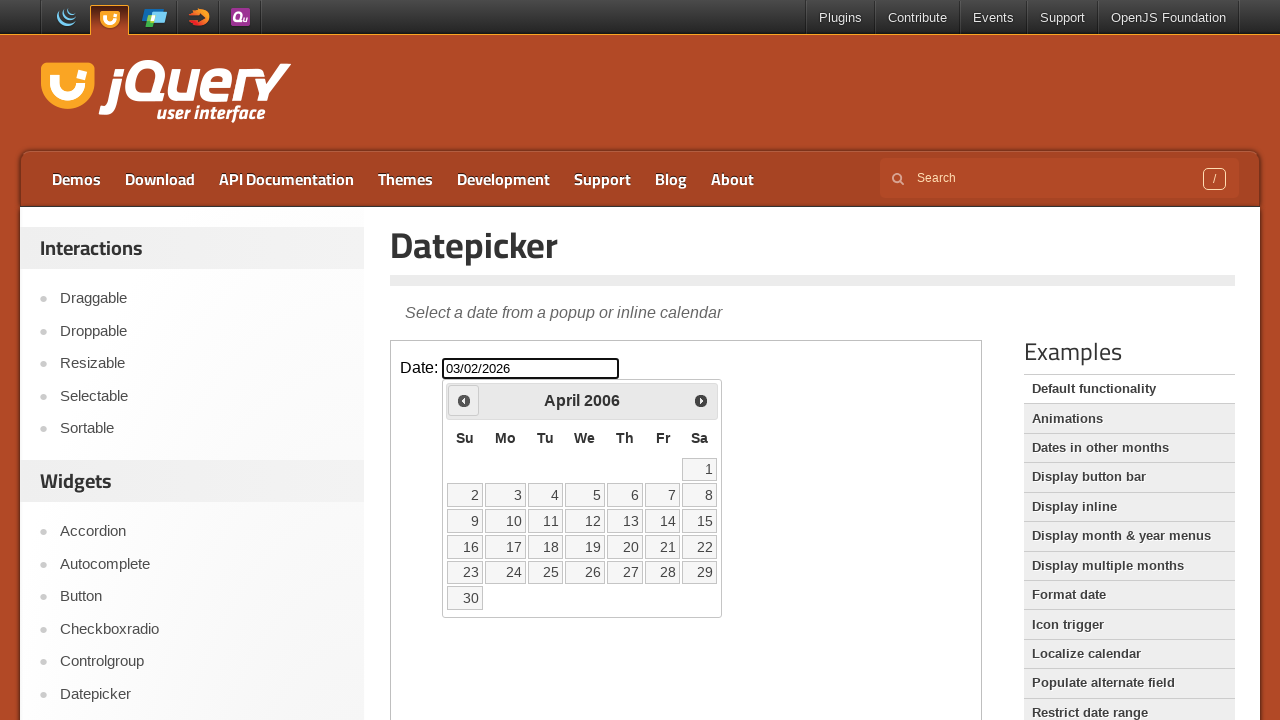

Clicked 'Prev' button to navigate to previous month at (464, 400) on .demo-frame >> internal:control=enter-frame >> xpath=//span[text()='Prev']
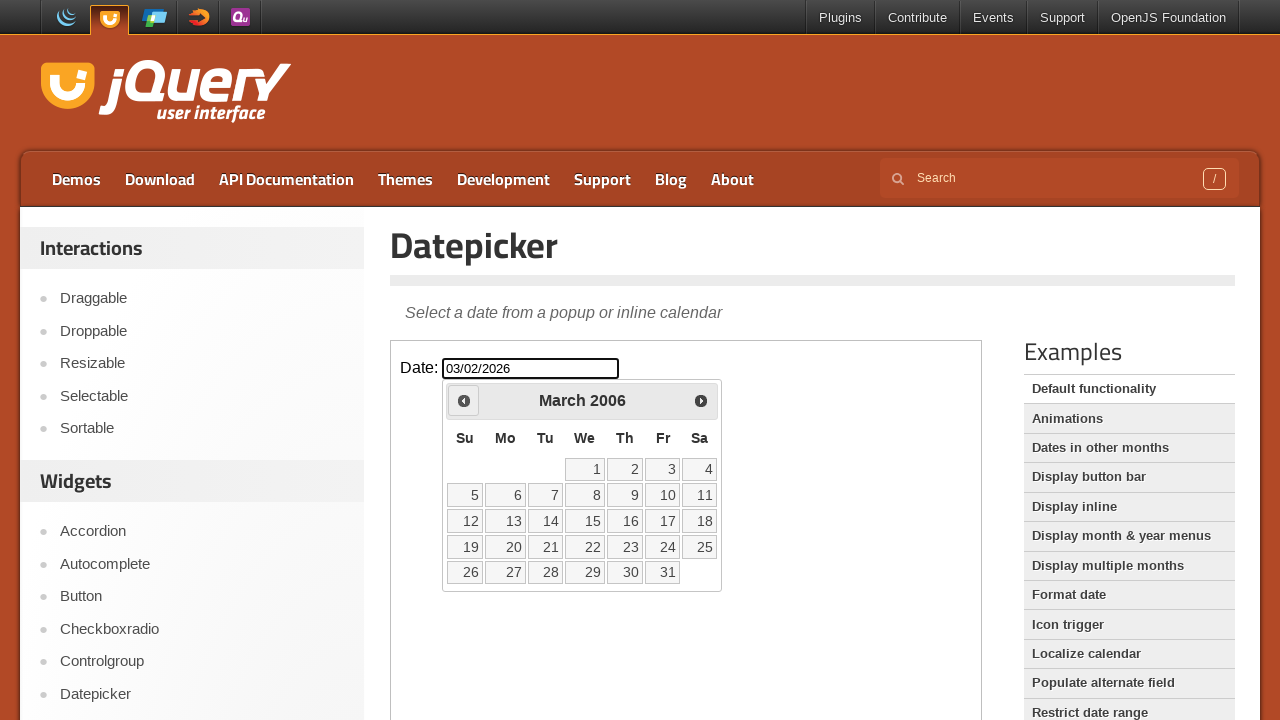

Retrieved current month and year: March 2006
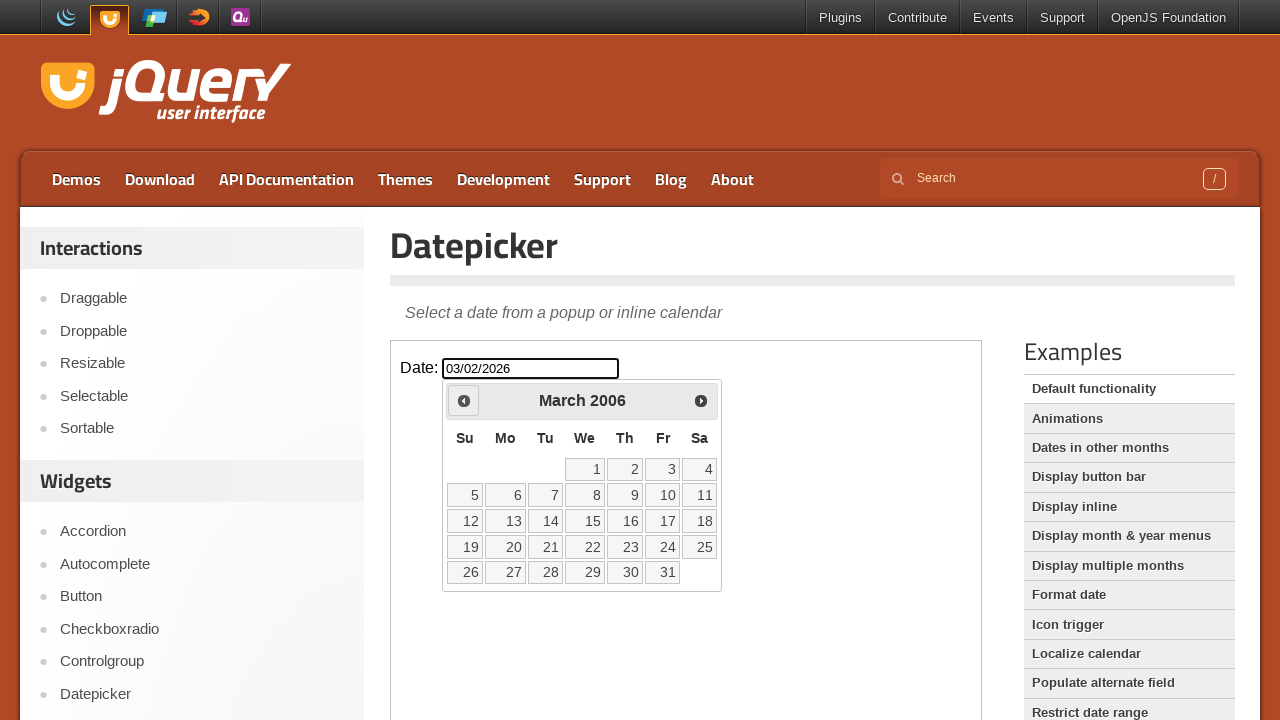

Clicked 'Prev' button to navigate to previous month at (464, 400) on .demo-frame >> internal:control=enter-frame >> xpath=//span[text()='Prev']
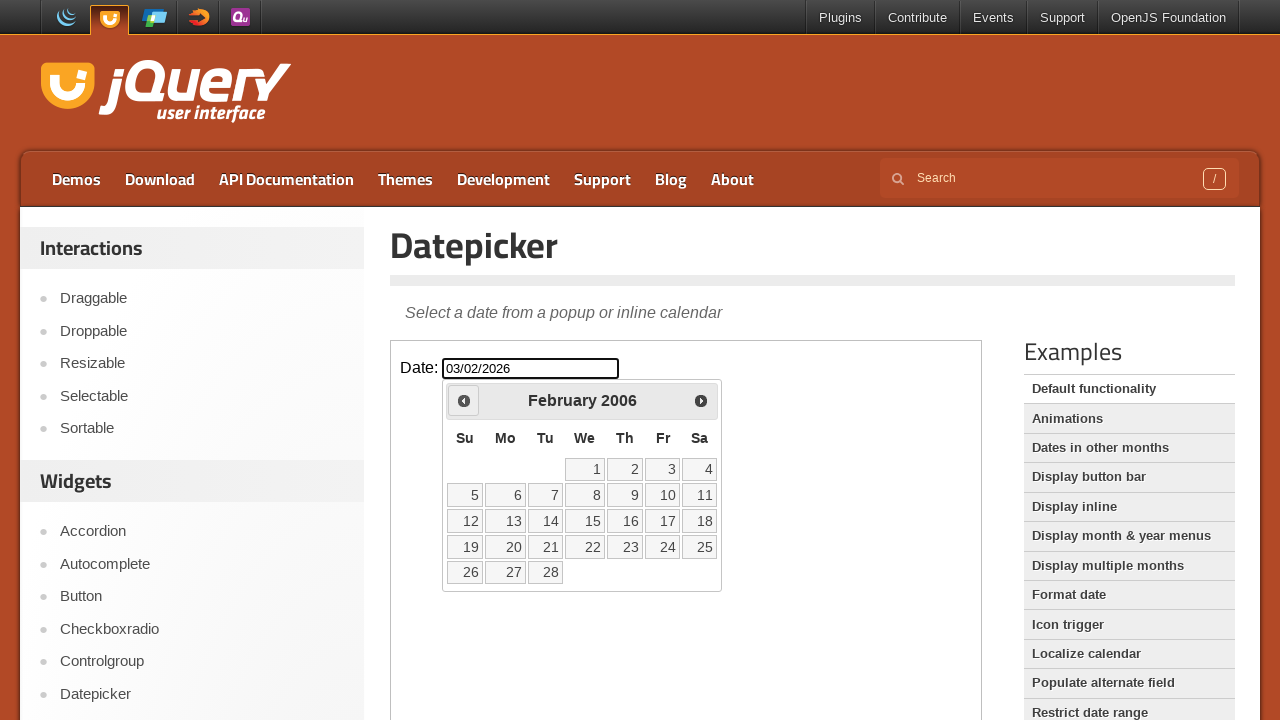

Retrieved current month and year: February 2006
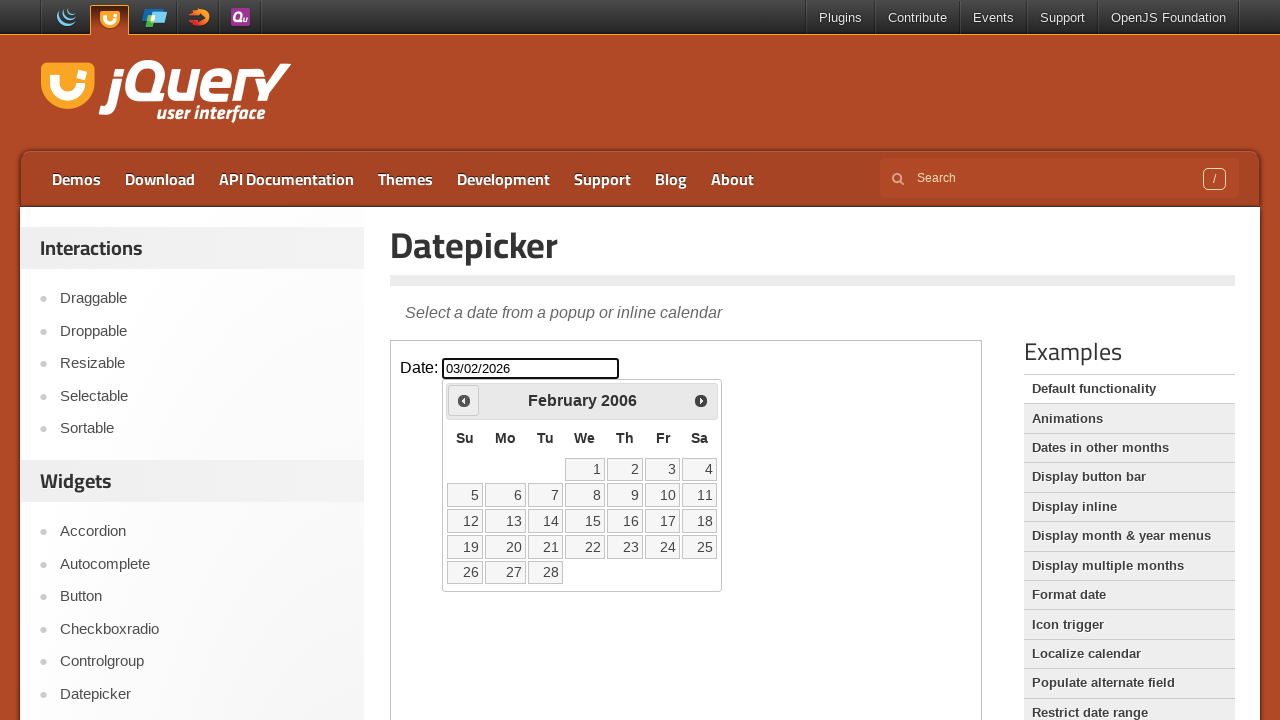

Clicked 'Prev' button to navigate to previous month at (464, 400) on .demo-frame >> internal:control=enter-frame >> xpath=//span[text()='Prev']
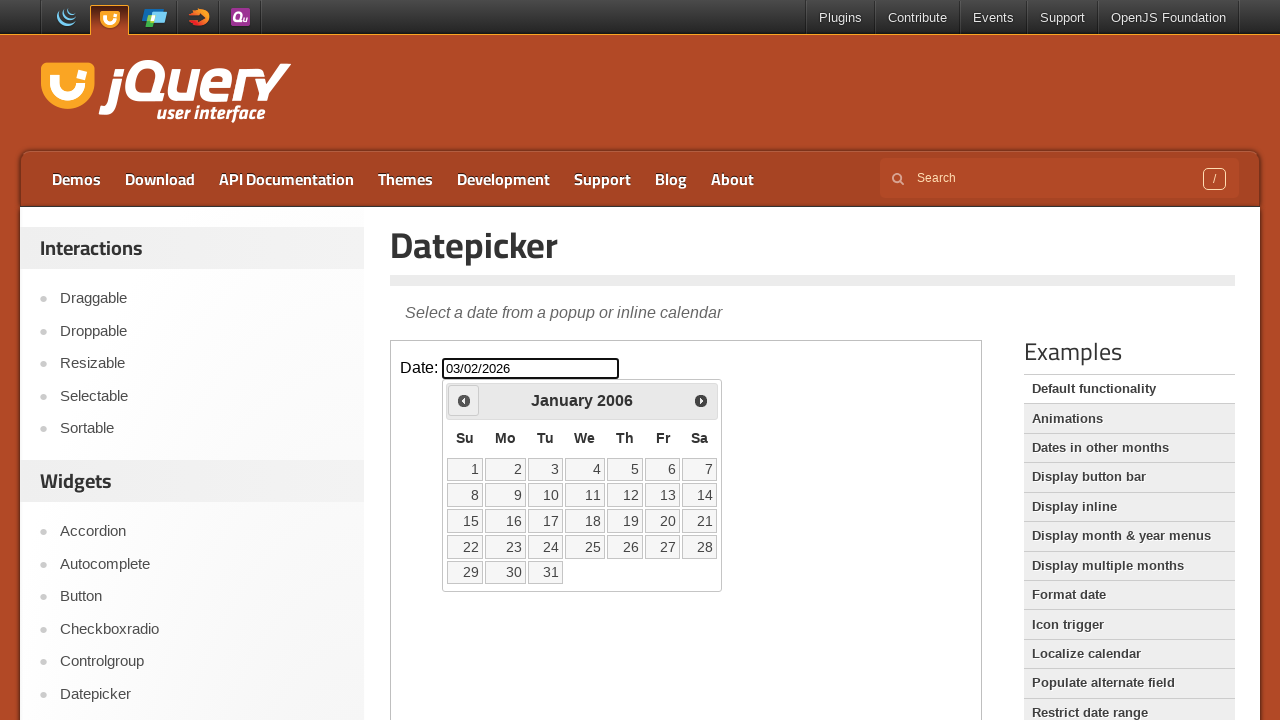

Retrieved current month and year: January 2006
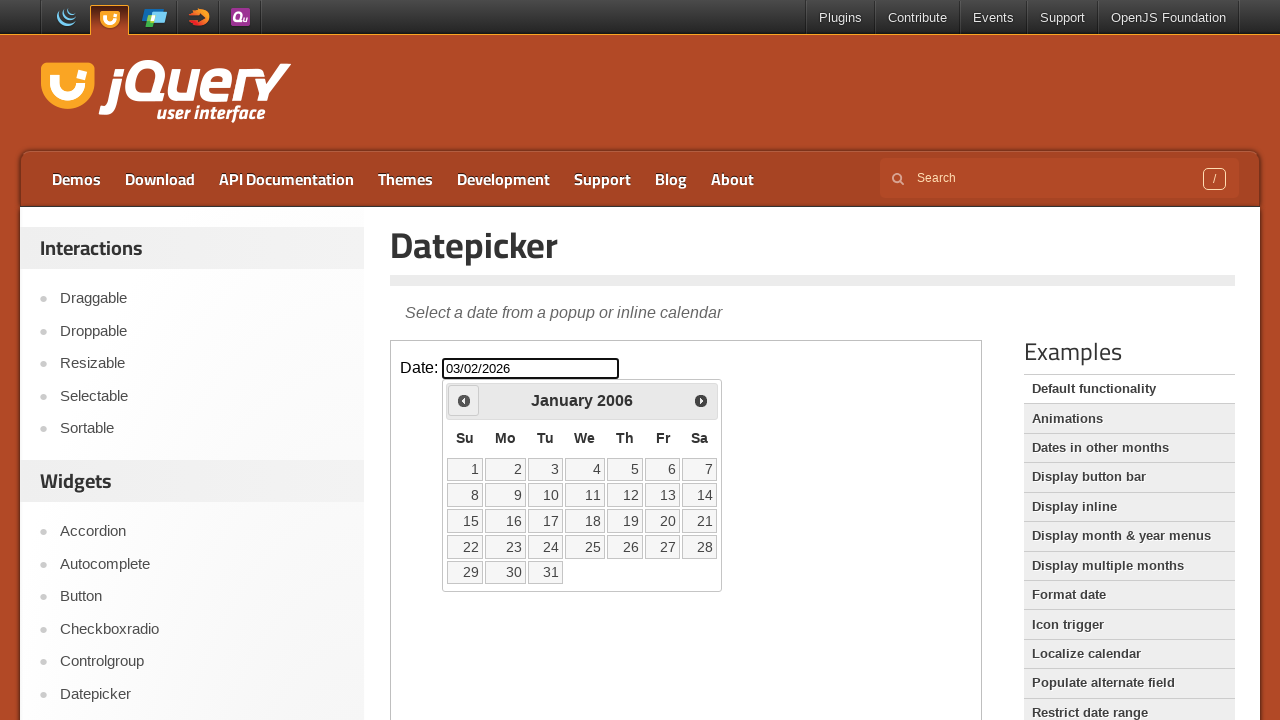

Clicked 'Prev' button to navigate to previous month at (464, 400) on .demo-frame >> internal:control=enter-frame >> xpath=//span[text()='Prev']
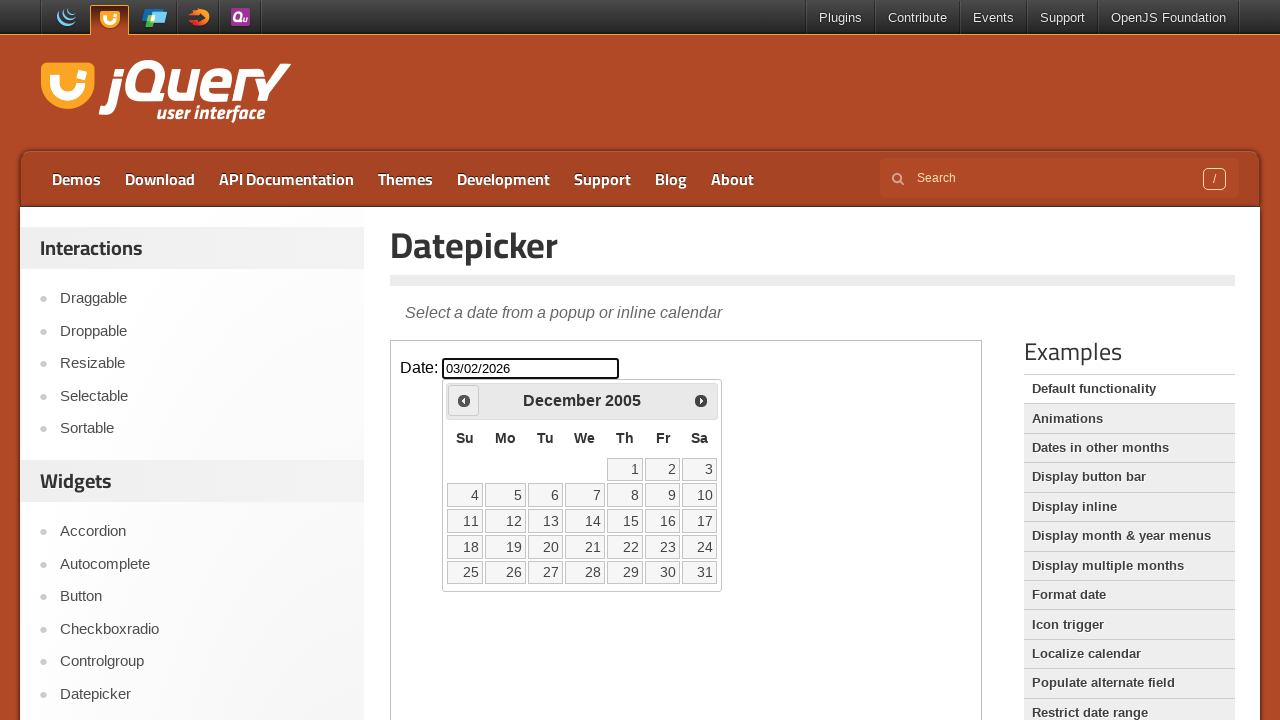

Retrieved current month and year: December 2005
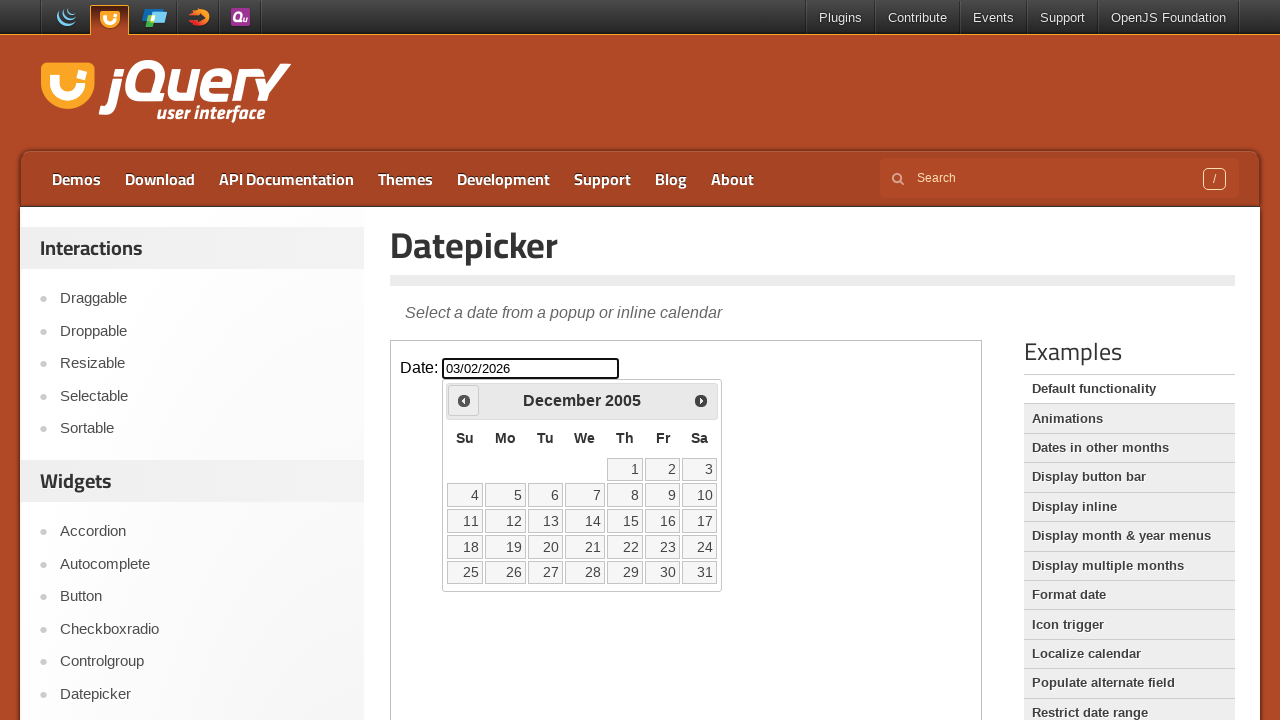

Clicked 'Prev' button to navigate to previous month at (464, 400) on .demo-frame >> internal:control=enter-frame >> xpath=//span[text()='Prev']
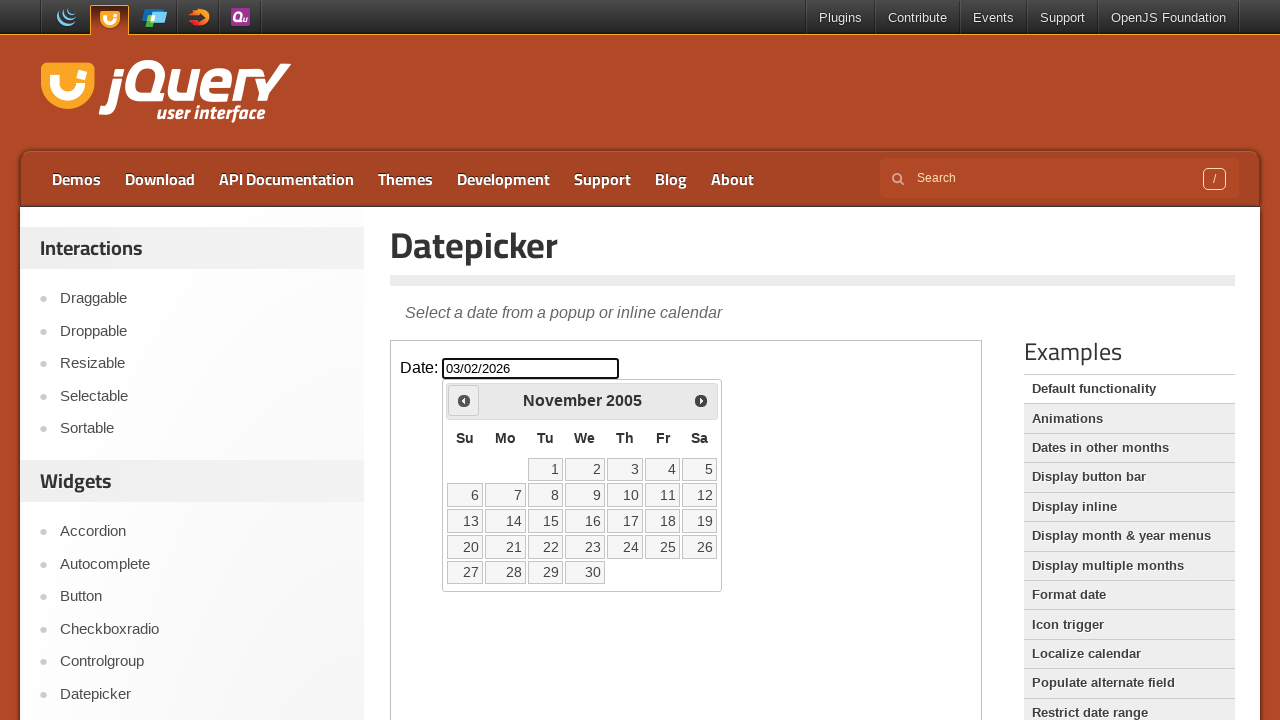

Retrieved current month and year: November 2005
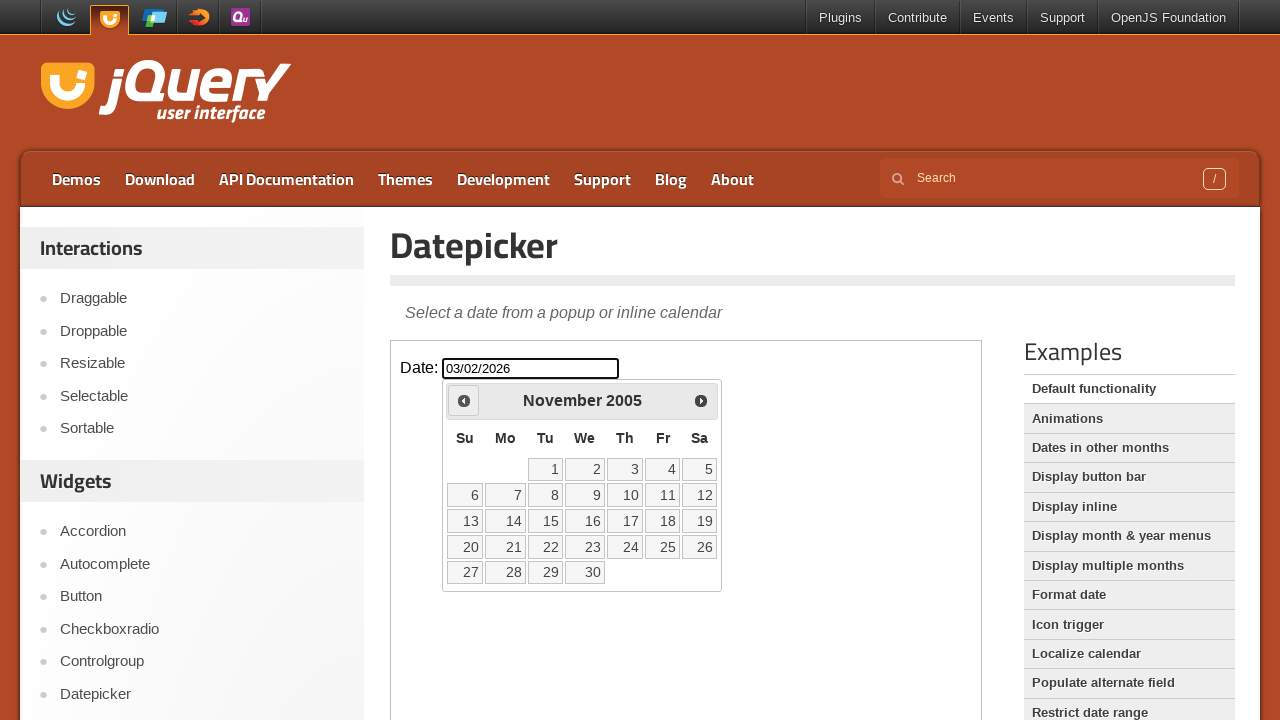

Clicked 'Prev' button to navigate to previous month at (464, 400) on .demo-frame >> internal:control=enter-frame >> xpath=//span[text()='Prev']
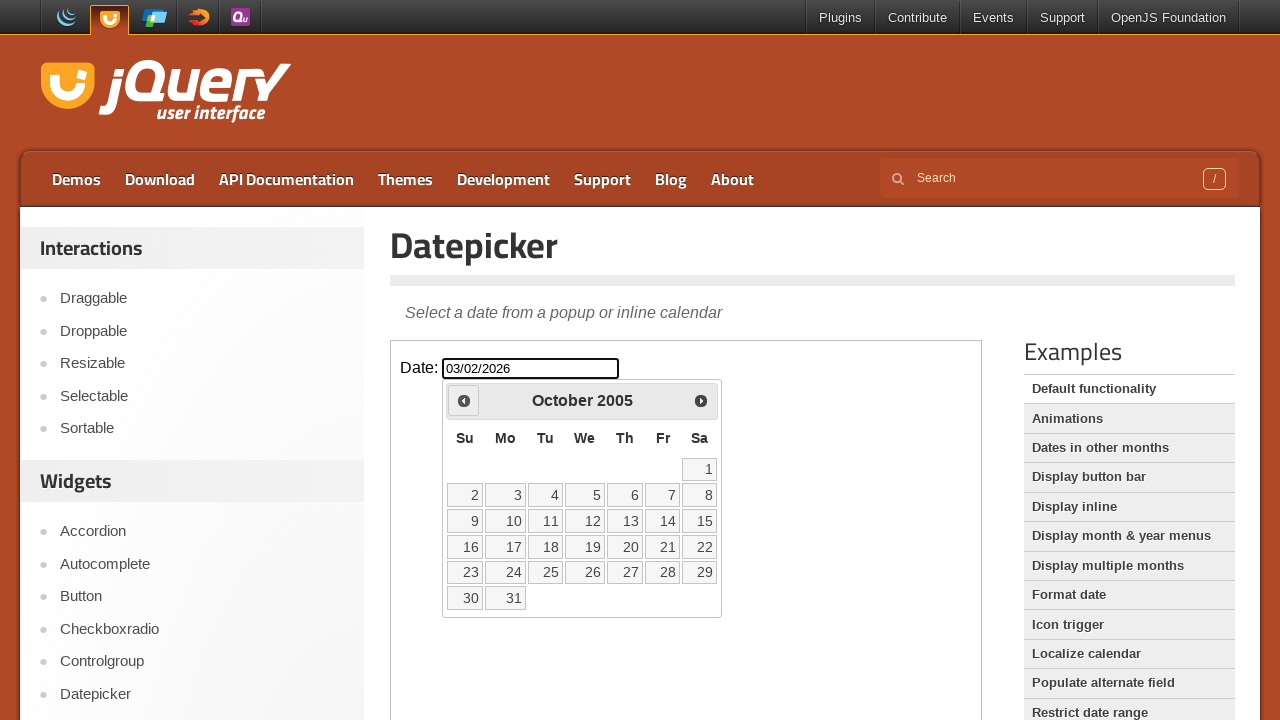

Retrieved current month and year: October 2005
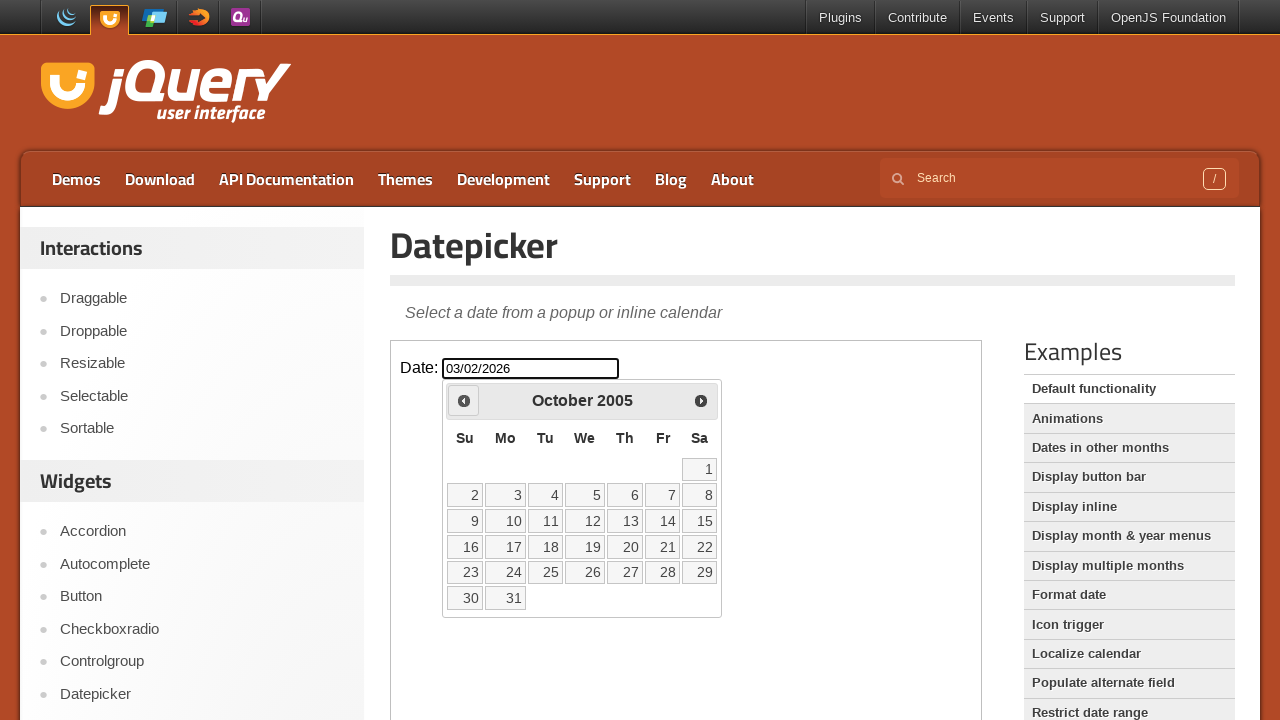

Clicked 'Prev' button to navigate to previous month at (464, 400) on .demo-frame >> internal:control=enter-frame >> xpath=//span[text()='Prev']
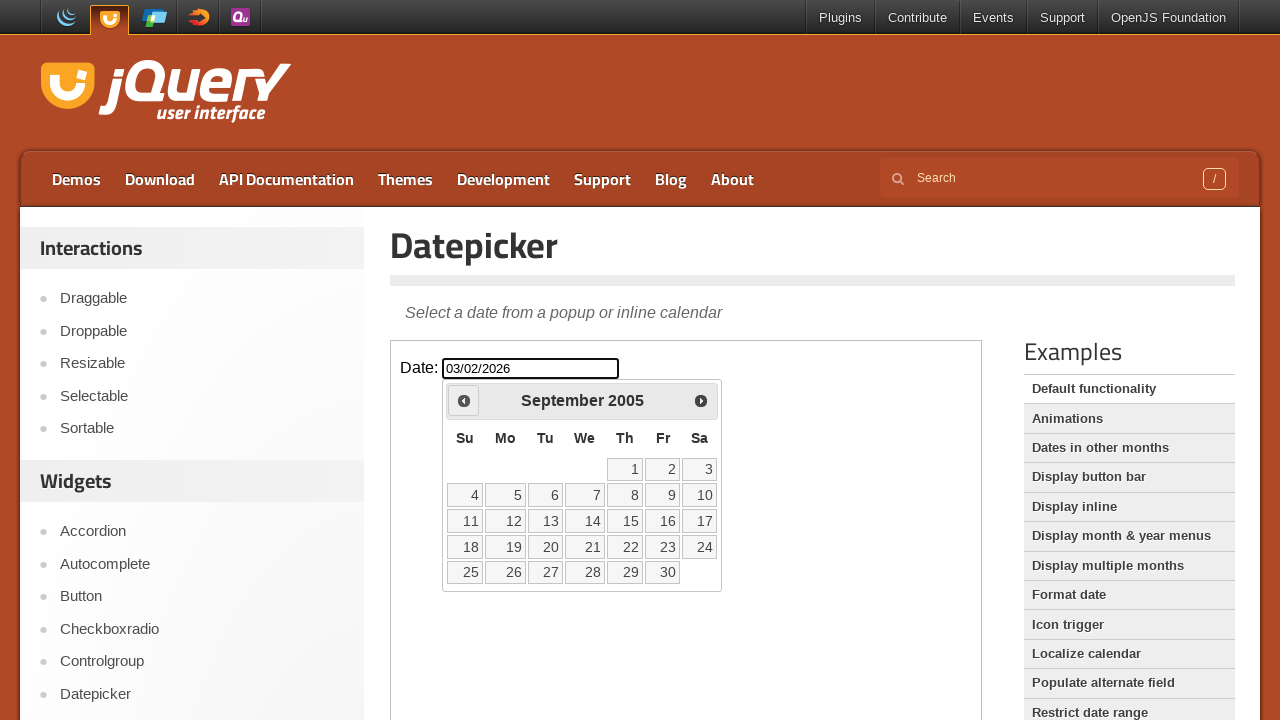

Retrieved current month and year: September 2005
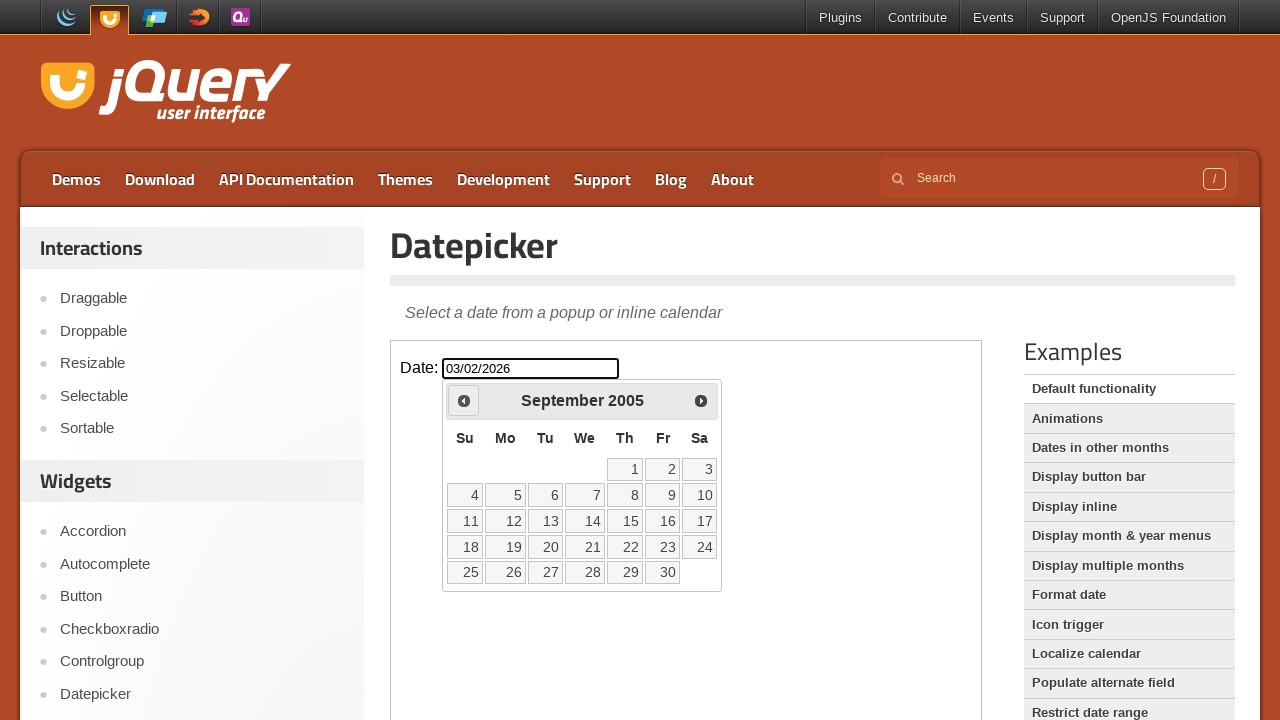

Clicked 'Prev' button to navigate to previous month at (464, 400) on .demo-frame >> internal:control=enter-frame >> xpath=//span[text()='Prev']
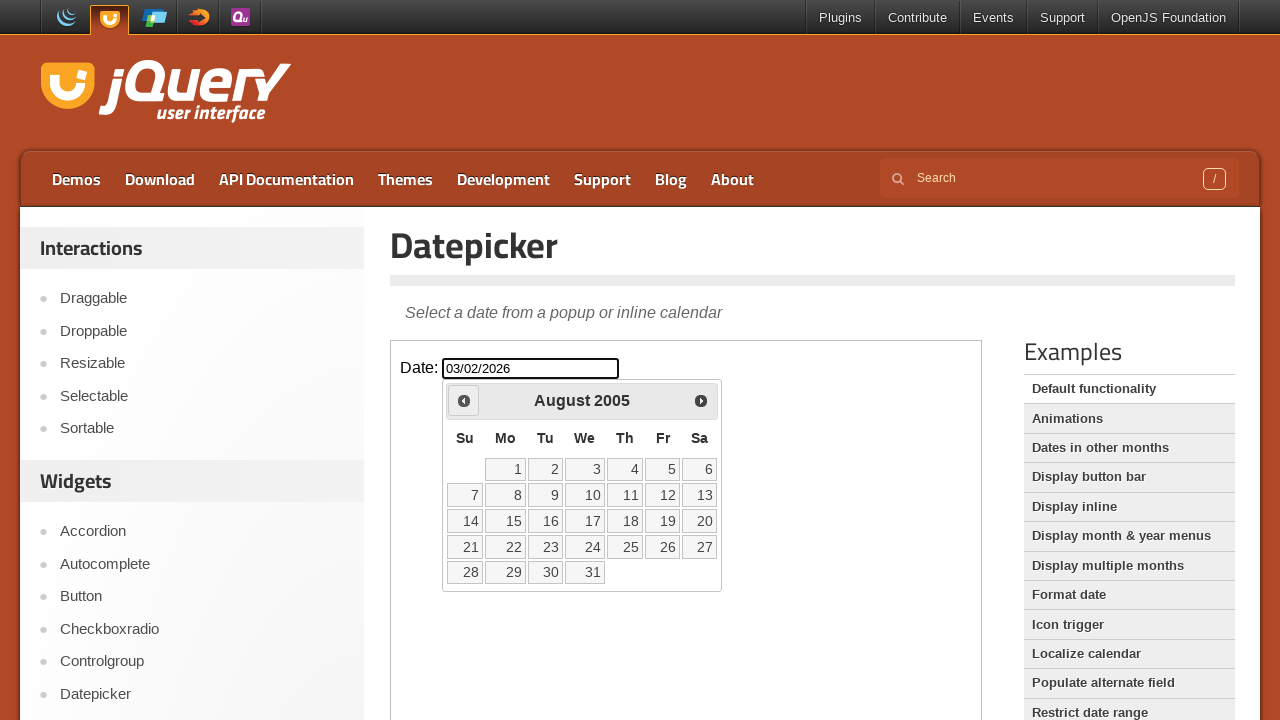

Retrieved current month and year: August 2005
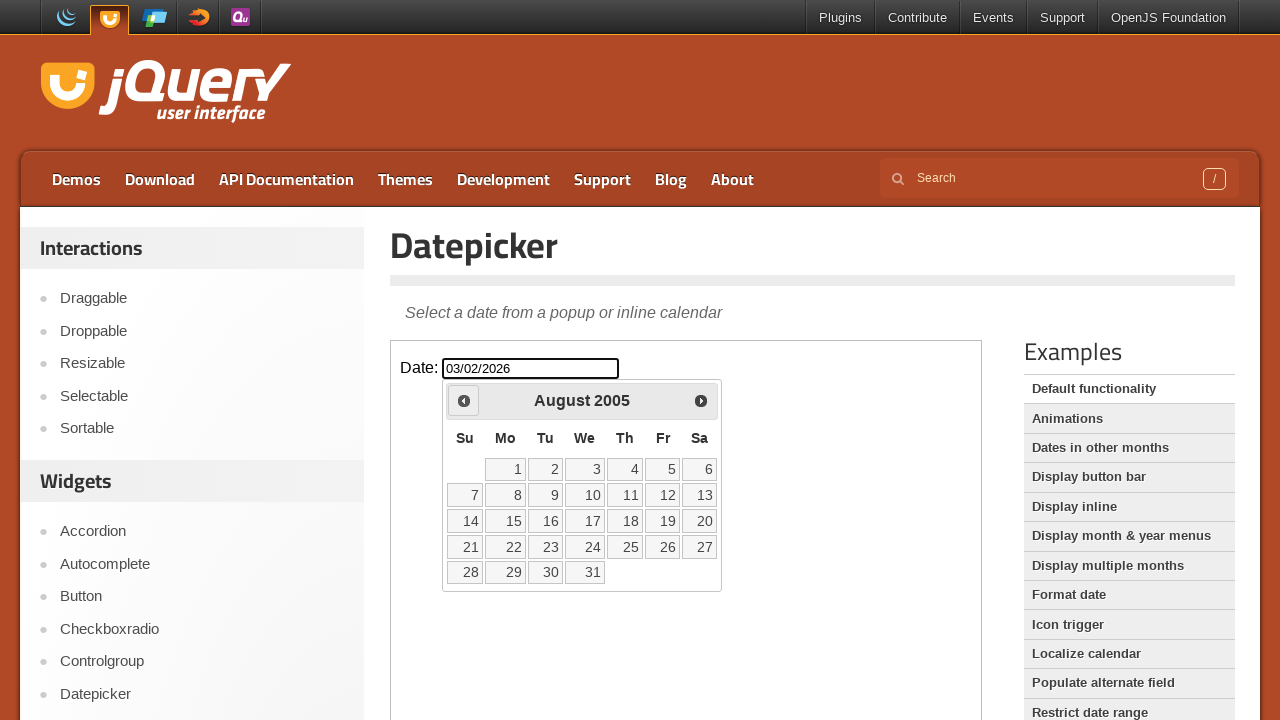

Clicked 'Prev' button to navigate to previous month at (464, 400) on .demo-frame >> internal:control=enter-frame >> xpath=//span[text()='Prev']
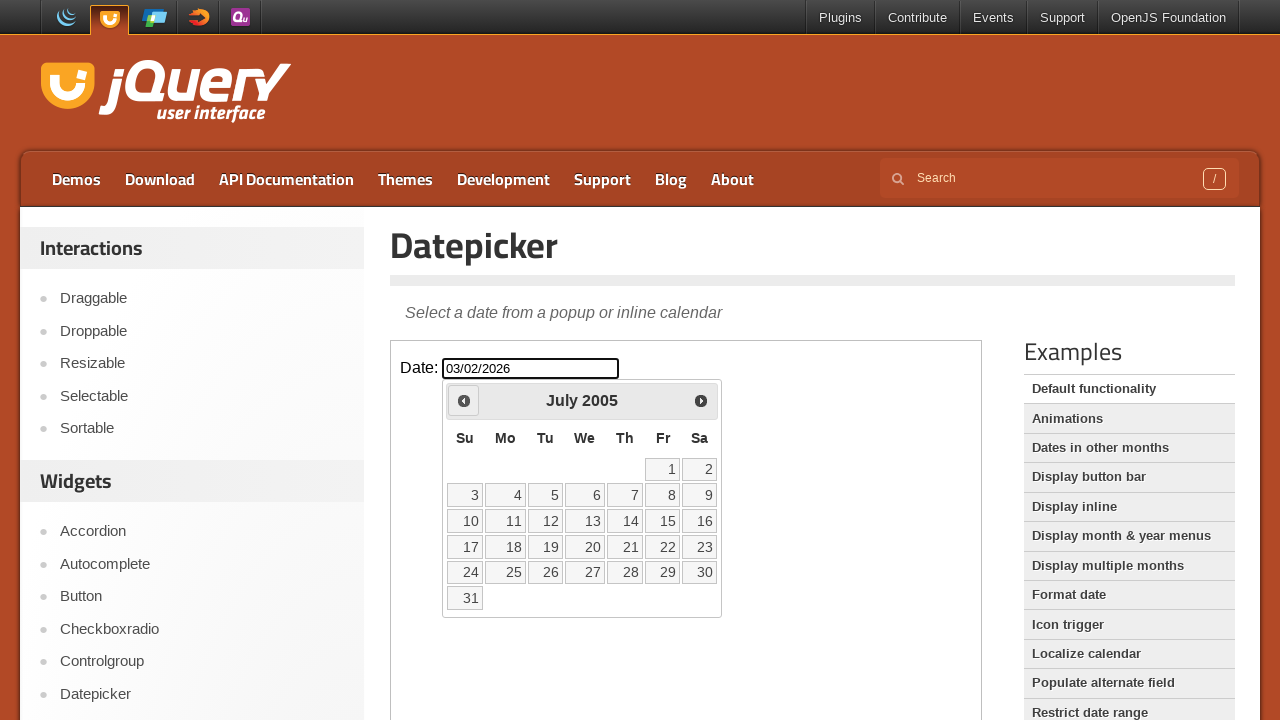

Retrieved current month and year: July 2005
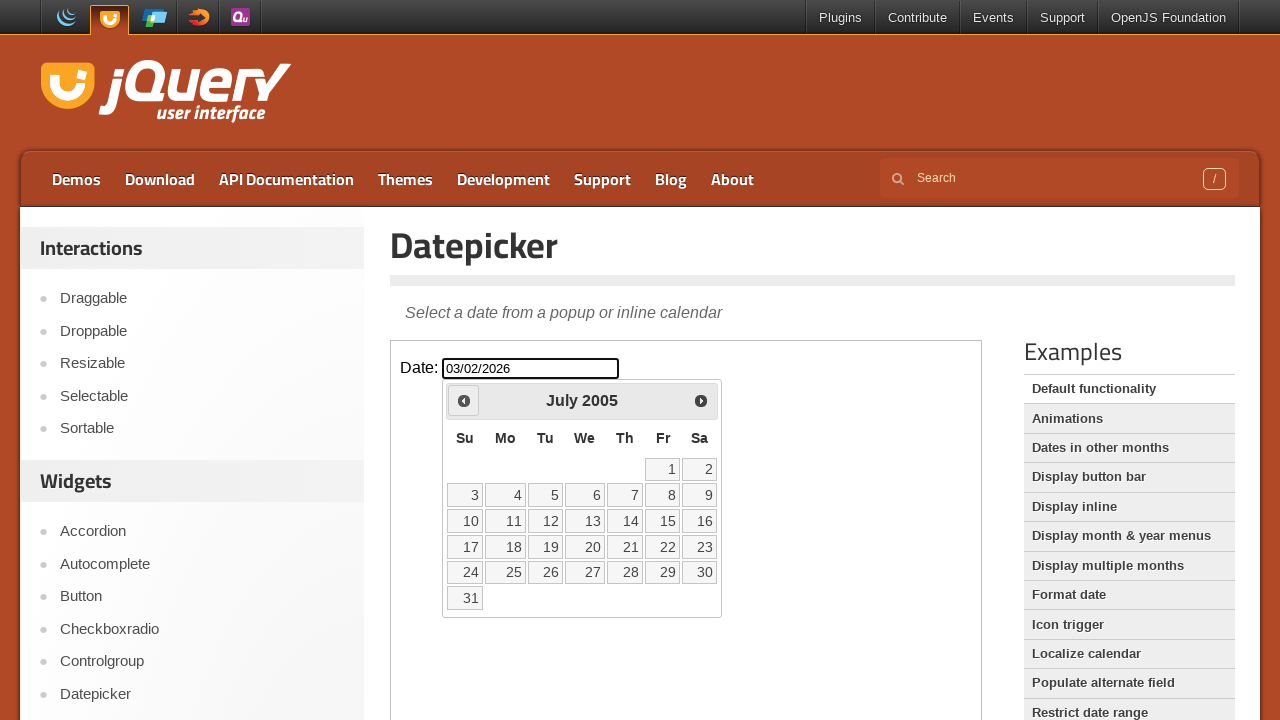

Clicked 'Prev' button to navigate to previous month at (464, 400) on .demo-frame >> internal:control=enter-frame >> xpath=//span[text()='Prev']
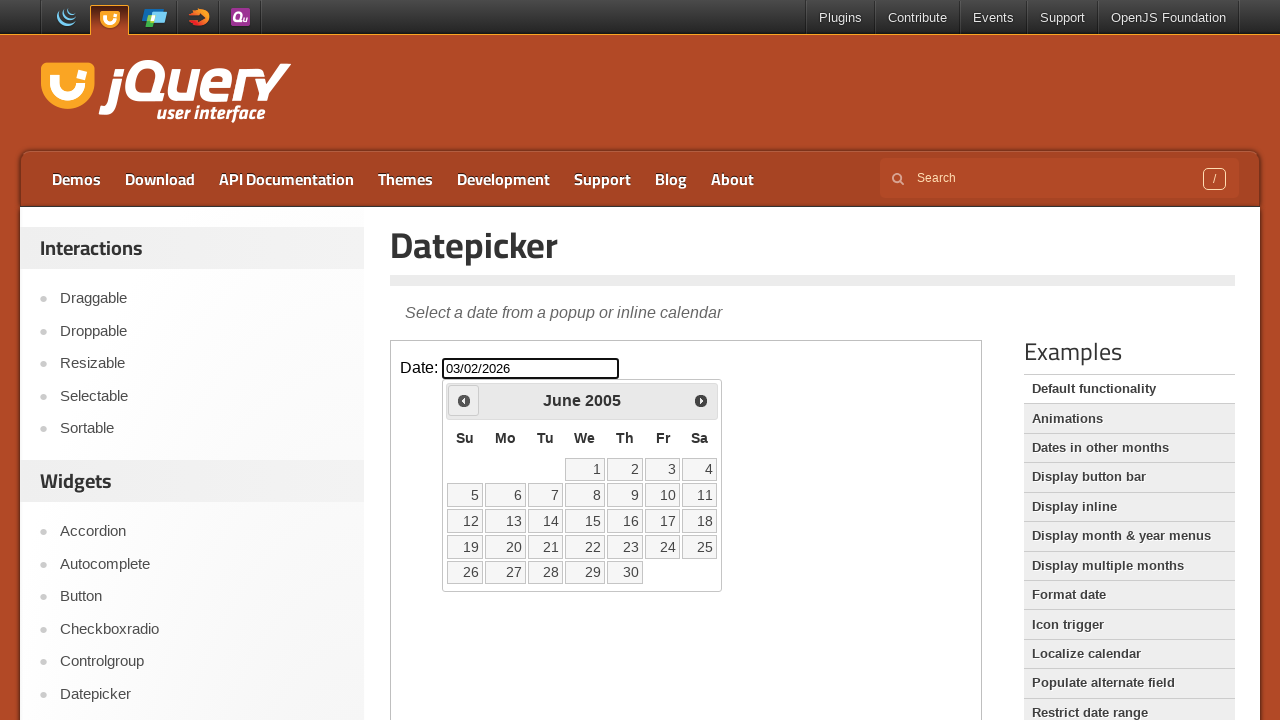

Retrieved current month and year: June 2005
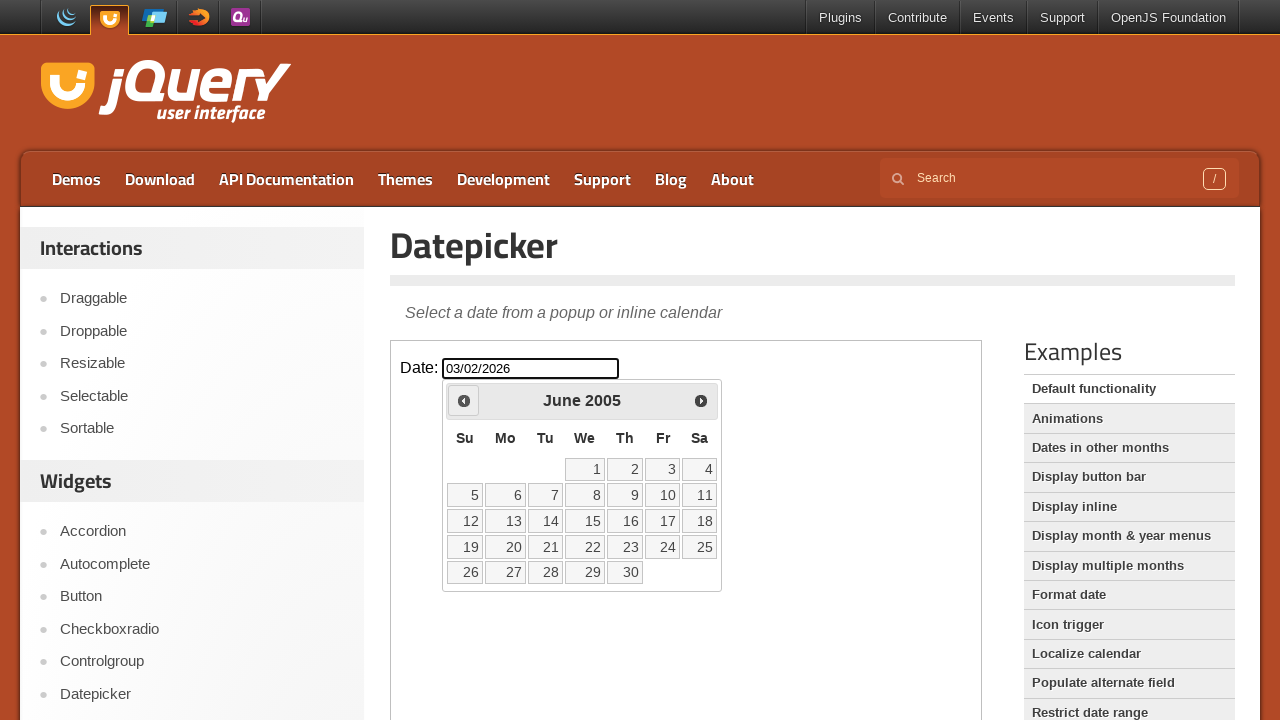

Clicked 'Prev' button to navigate to previous month at (464, 400) on .demo-frame >> internal:control=enter-frame >> xpath=//span[text()='Prev']
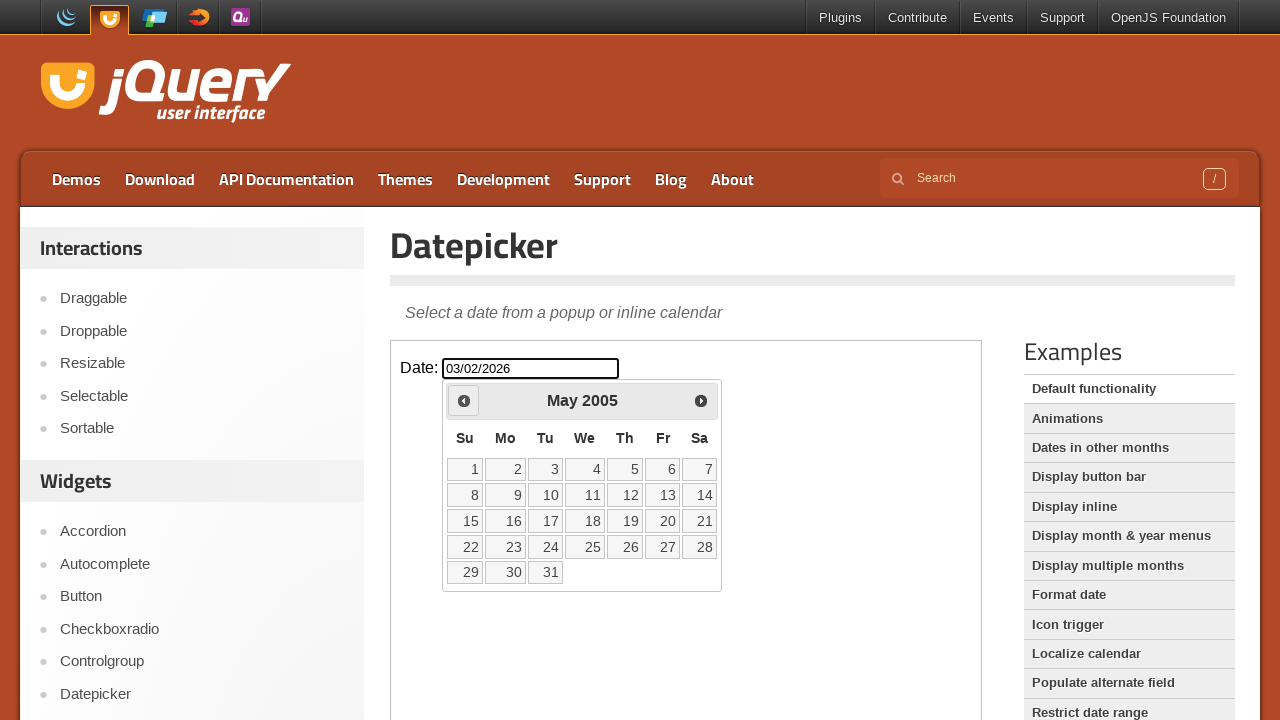

Retrieved current month and year: May 2005
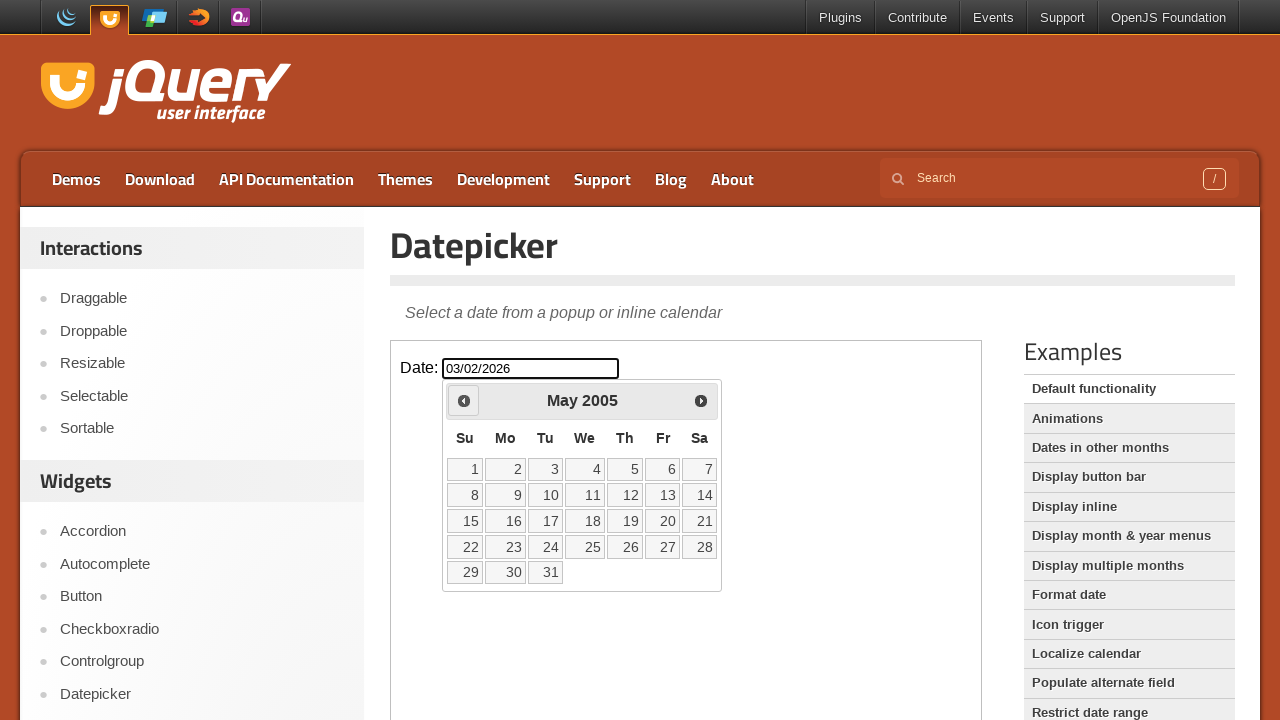

Clicked 'Prev' button to navigate to previous month at (464, 400) on .demo-frame >> internal:control=enter-frame >> xpath=//span[text()='Prev']
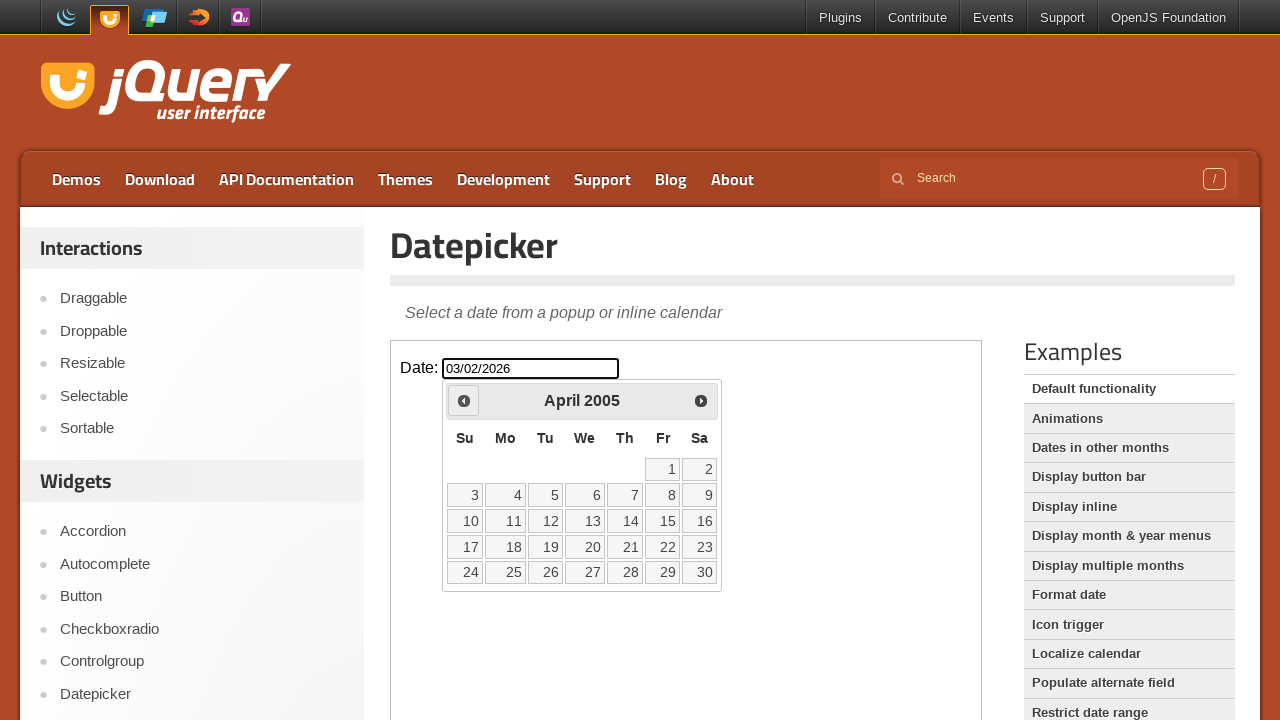

Retrieved current month and year: April 2005
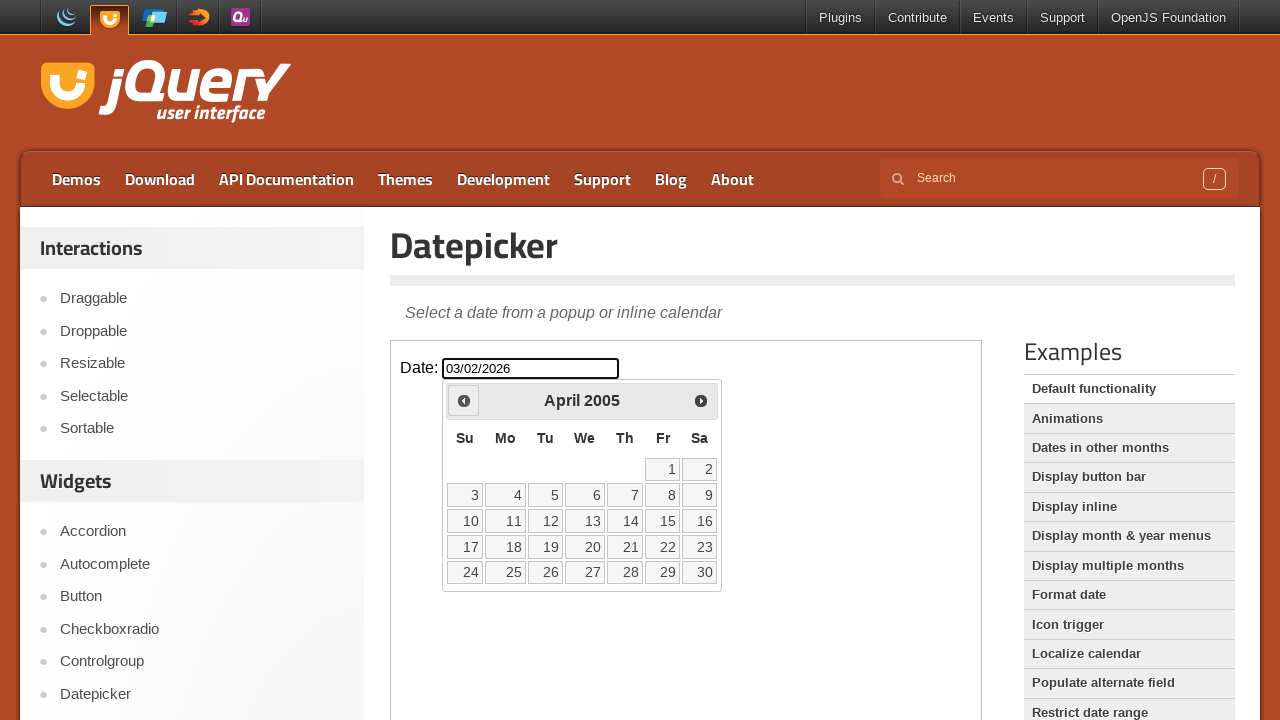

Clicked 'Prev' button to navigate to previous month at (464, 400) on .demo-frame >> internal:control=enter-frame >> xpath=//span[text()='Prev']
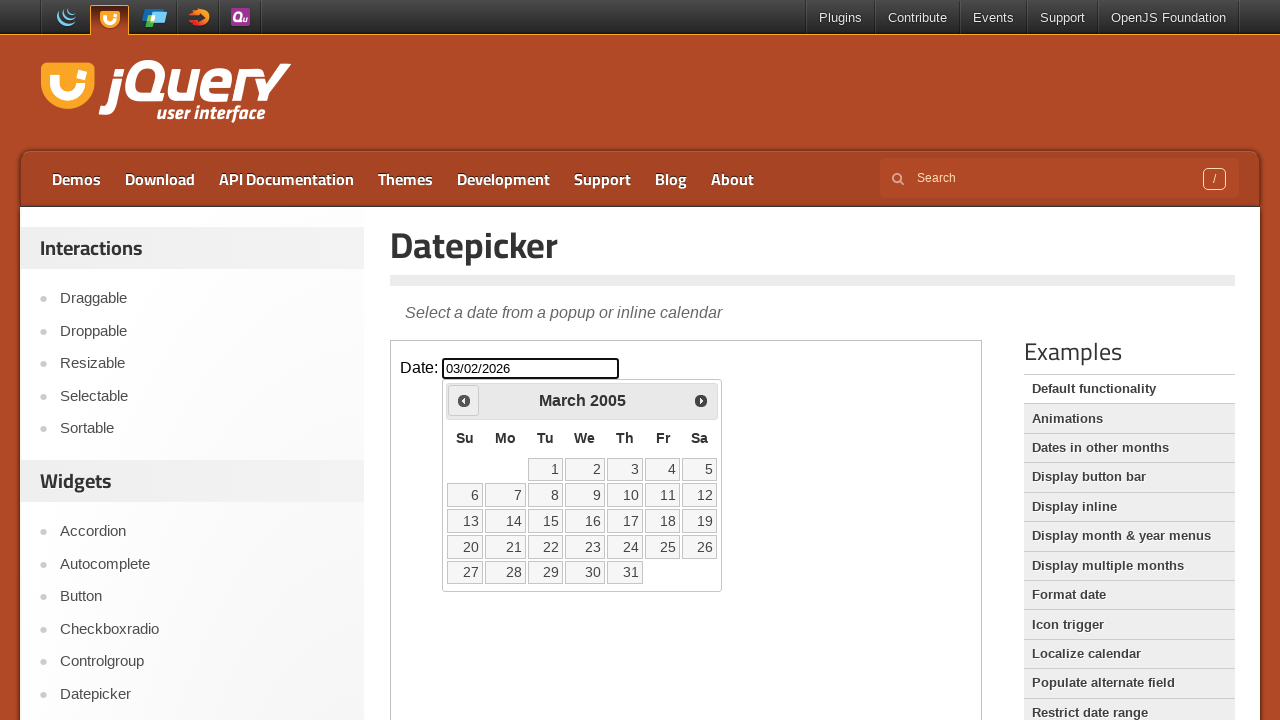

Retrieved current month and year: March 2005
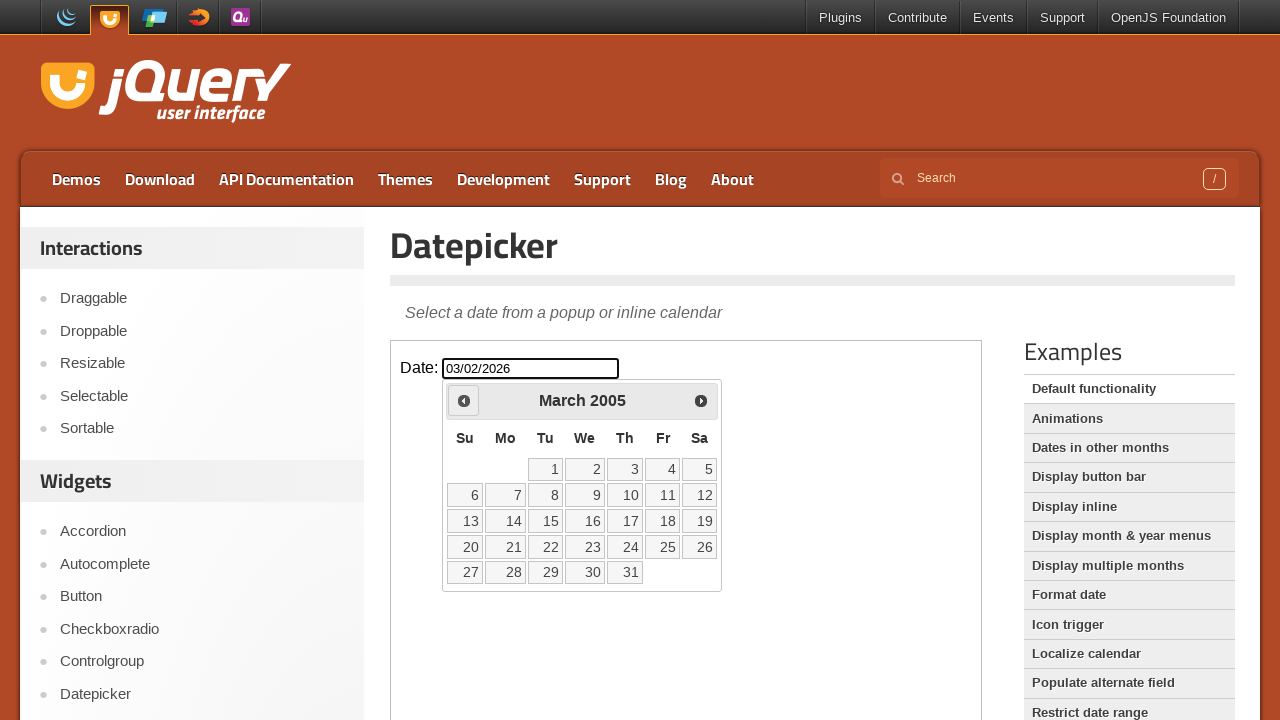

Clicked 'Prev' button to navigate to previous month at (464, 400) on .demo-frame >> internal:control=enter-frame >> xpath=//span[text()='Prev']
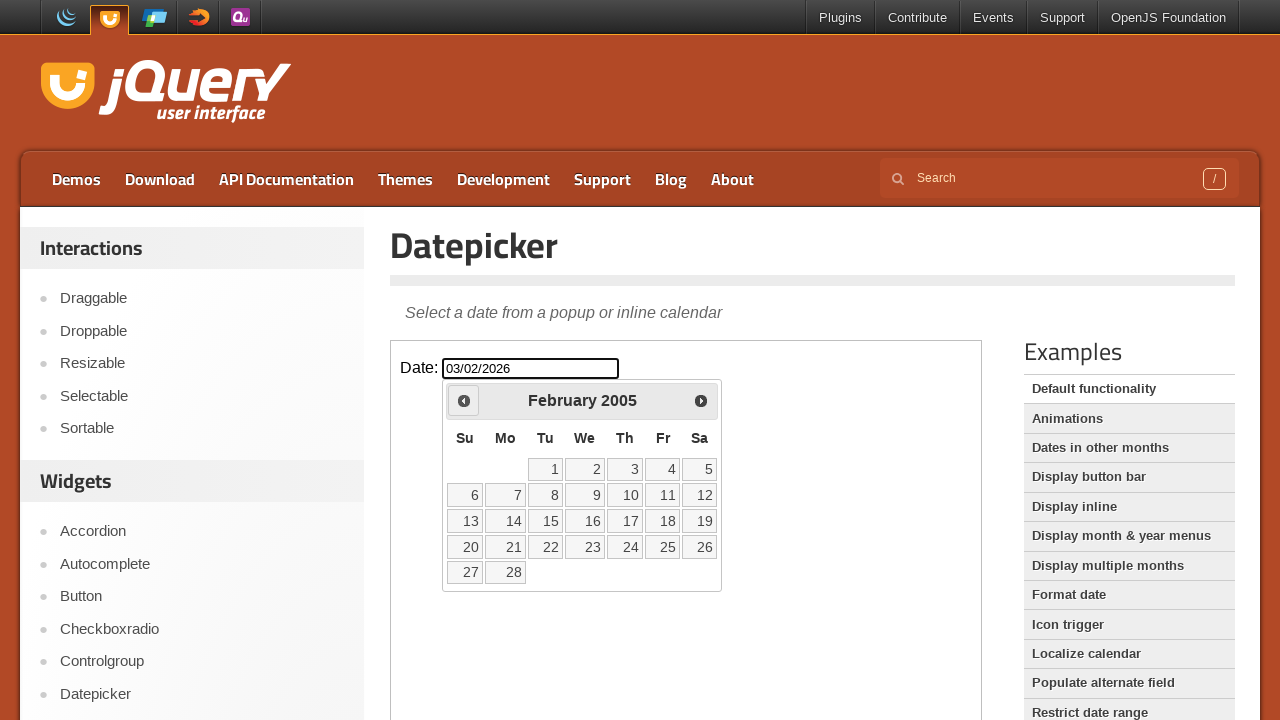

Retrieved current month and year: February 2005
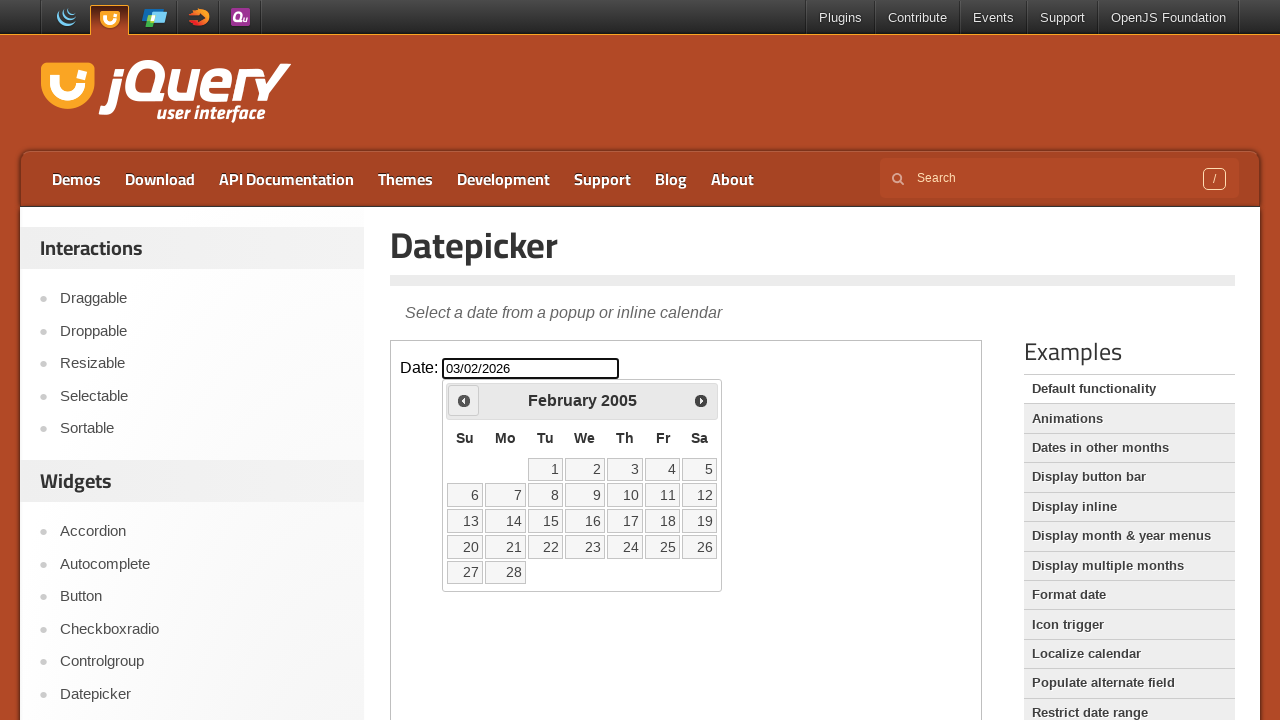

Clicked 'Prev' button to navigate to previous month at (464, 400) on .demo-frame >> internal:control=enter-frame >> xpath=//span[text()='Prev']
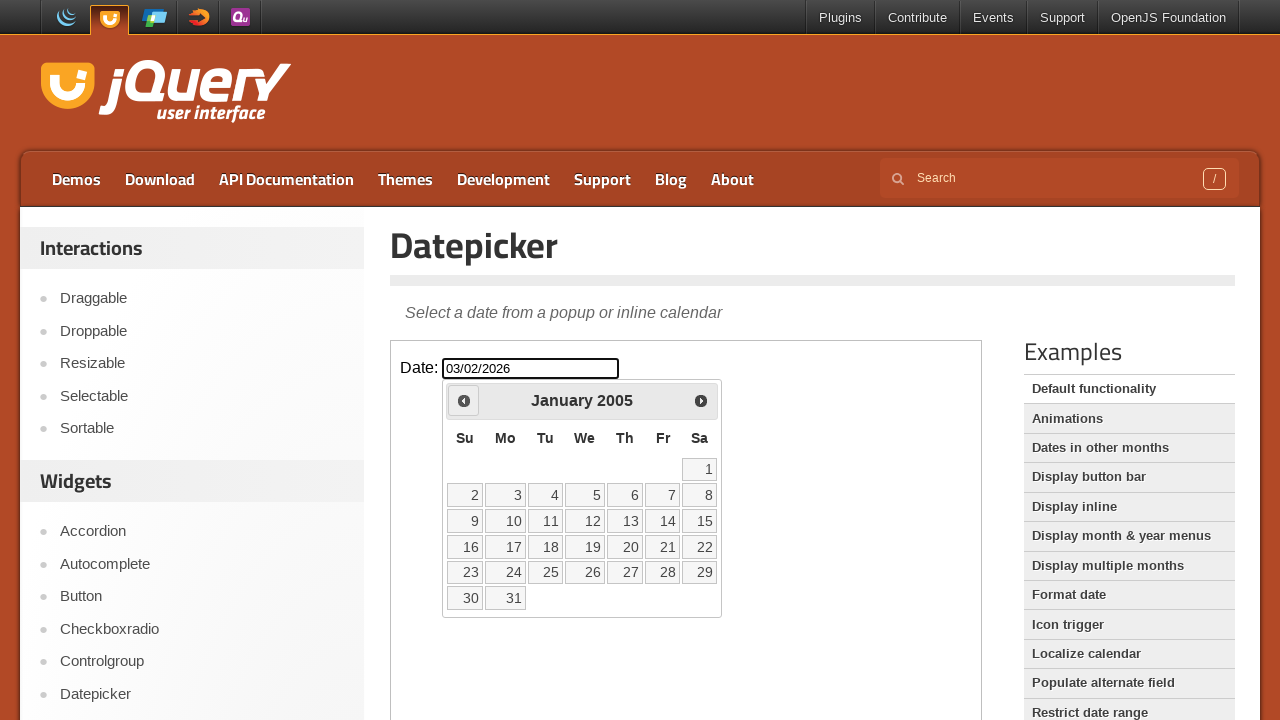

Retrieved current month and year: January 2005
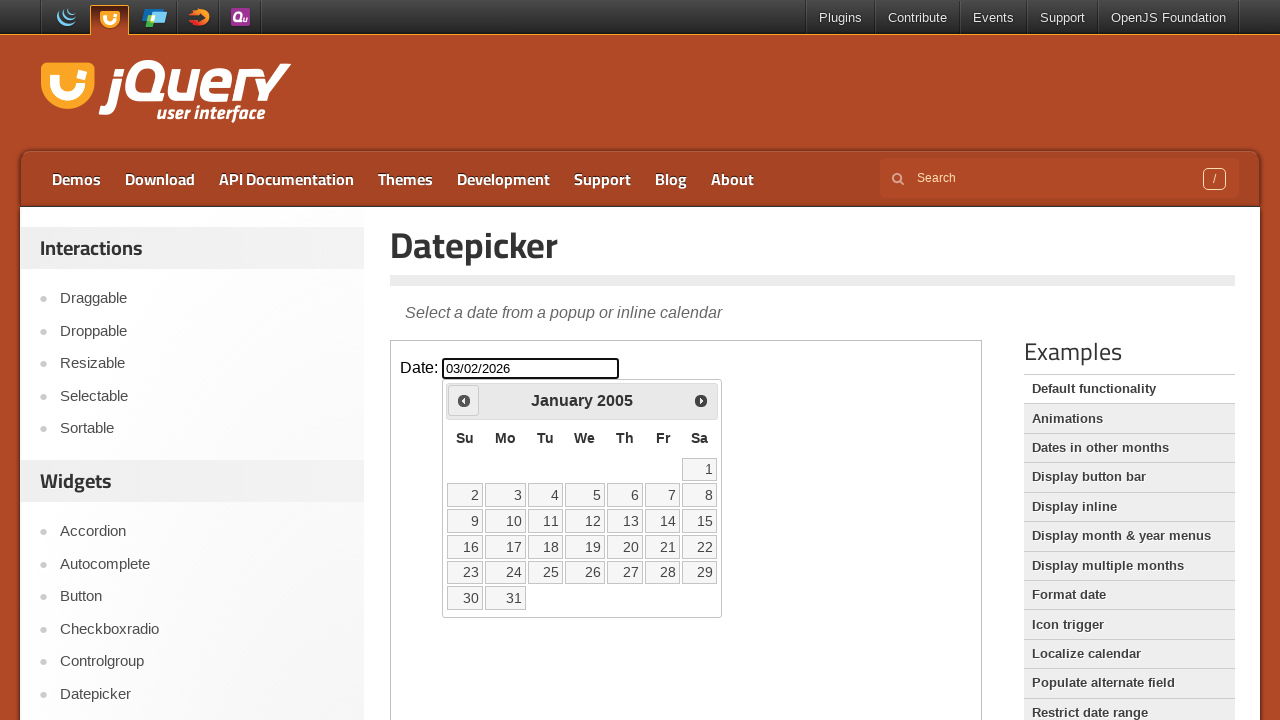

Clicked 'Prev' button to navigate to previous month at (464, 400) on .demo-frame >> internal:control=enter-frame >> xpath=//span[text()='Prev']
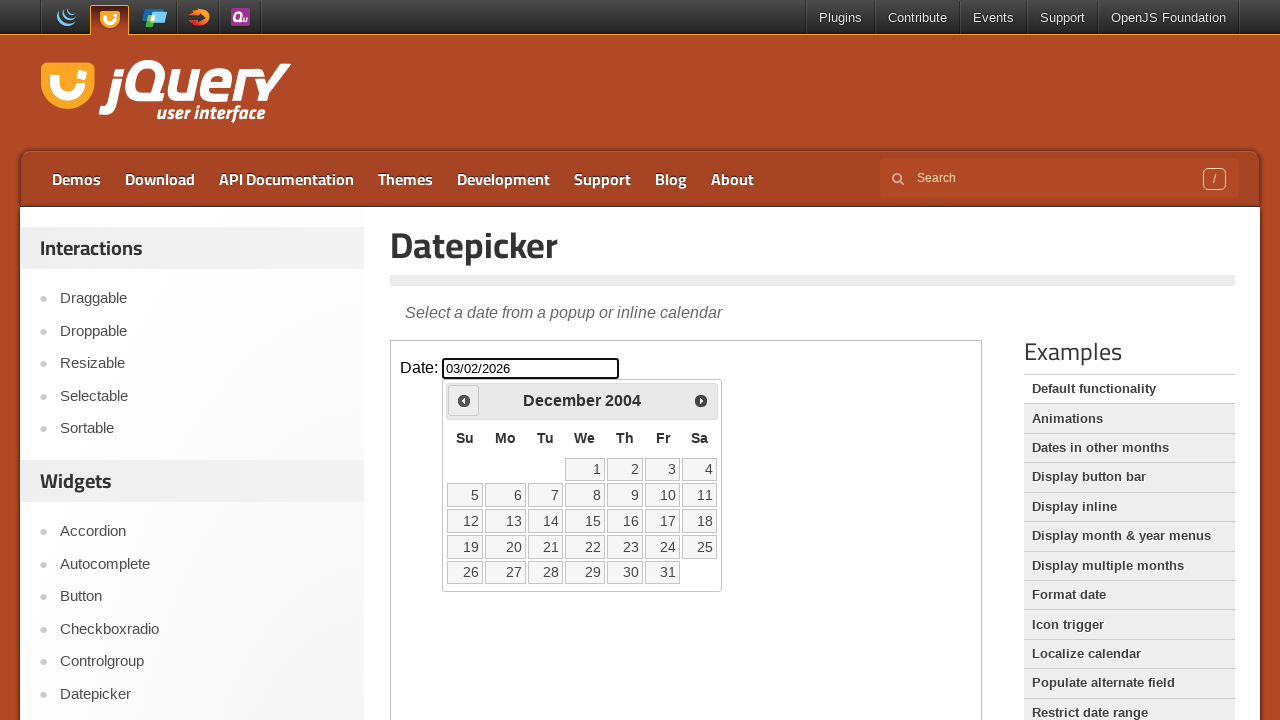

Retrieved current month and year: December 2004
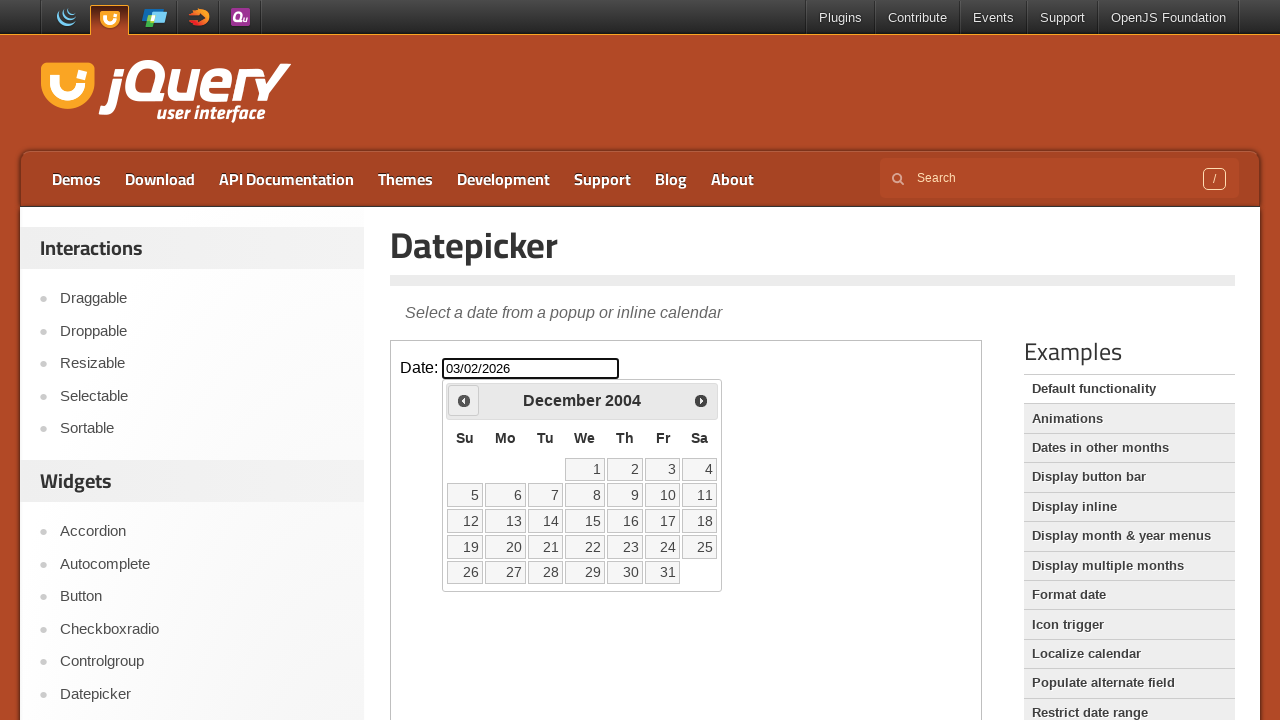

Clicked 'Prev' button to navigate to previous month at (464, 400) on .demo-frame >> internal:control=enter-frame >> xpath=//span[text()='Prev']
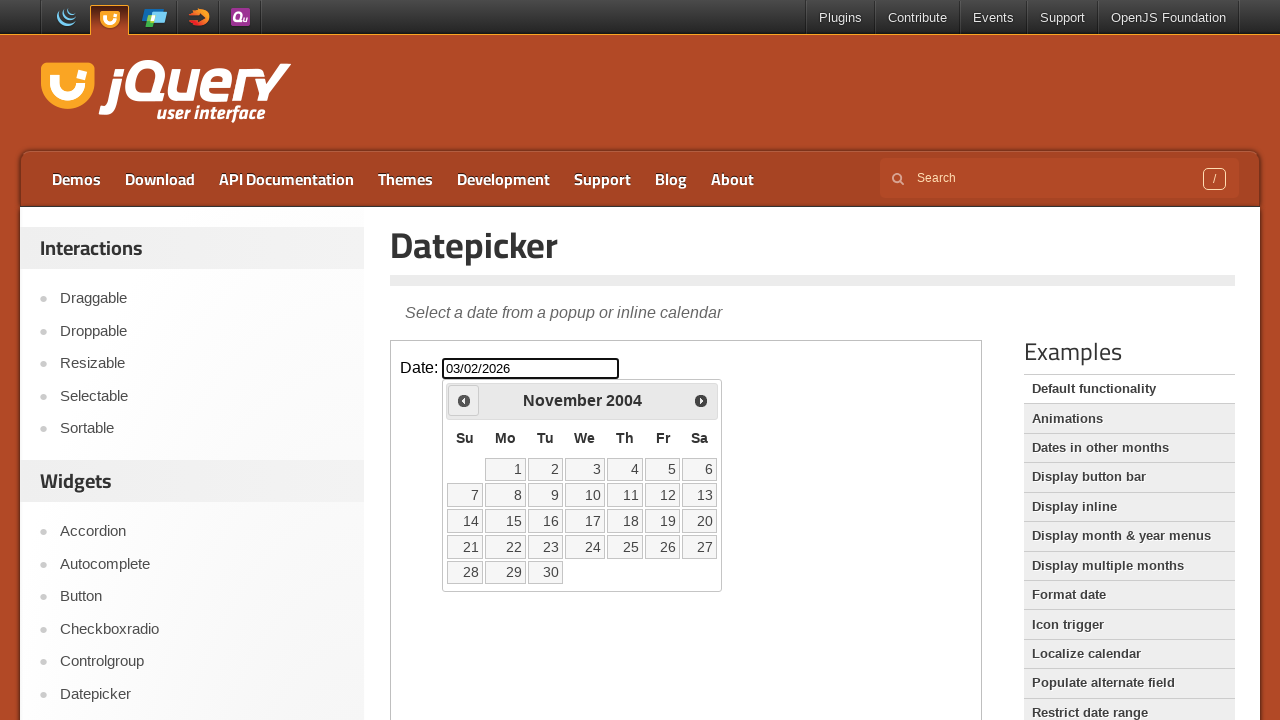

Retrieved current month and year: November 2004
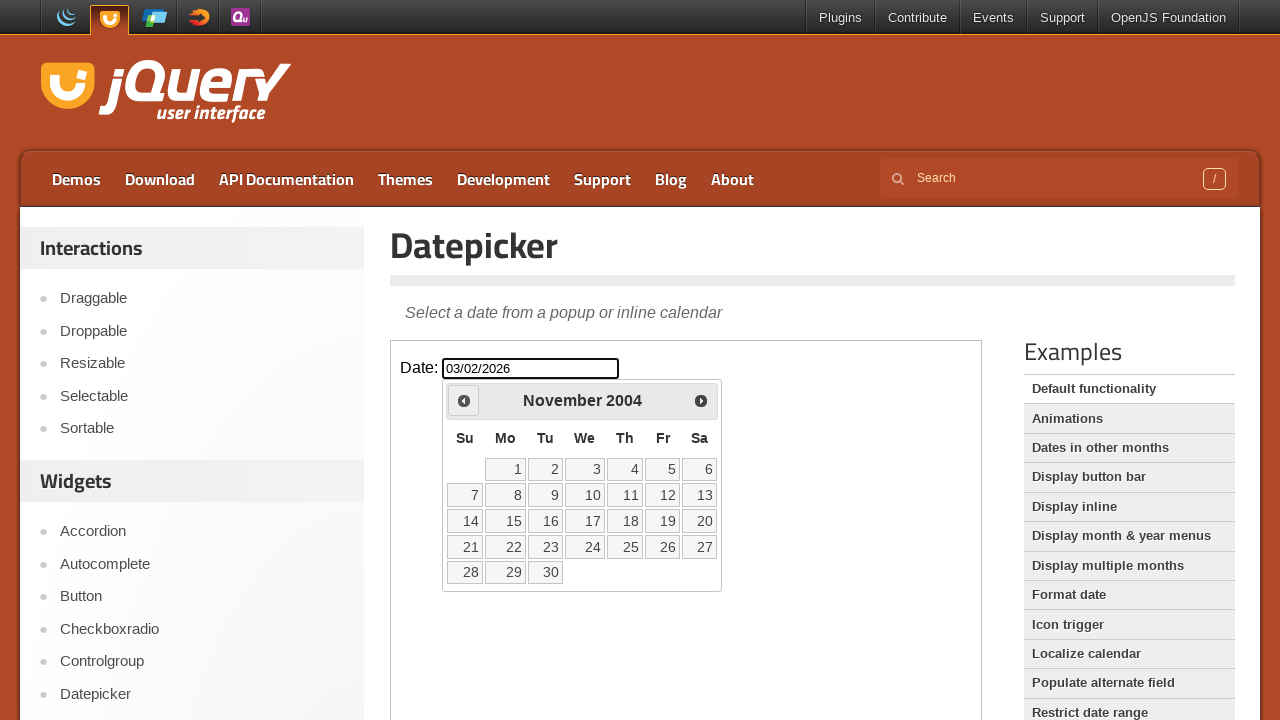

Clicked 'Prev' button to navigate to previous month at (464, 400) on .demo-frame >> internal:control=enter-frame >> xpath=//span[text()='Prev']
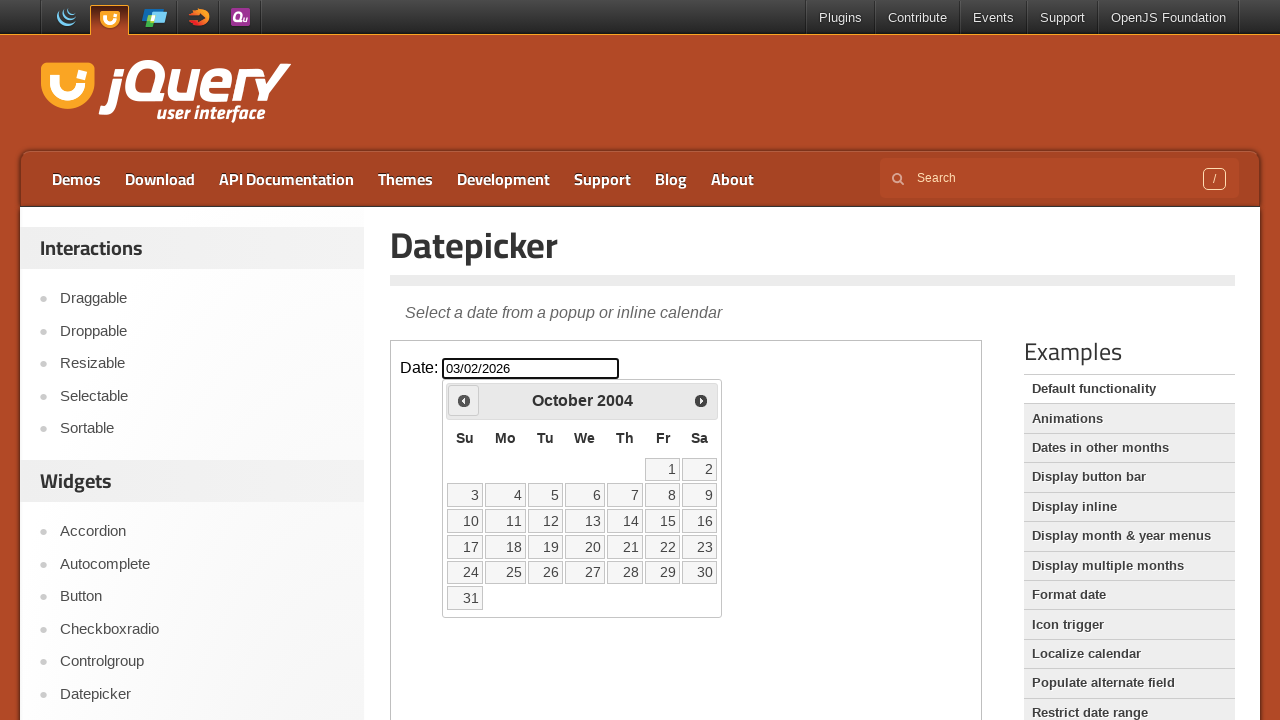

Retrieved current month and year: October 2004
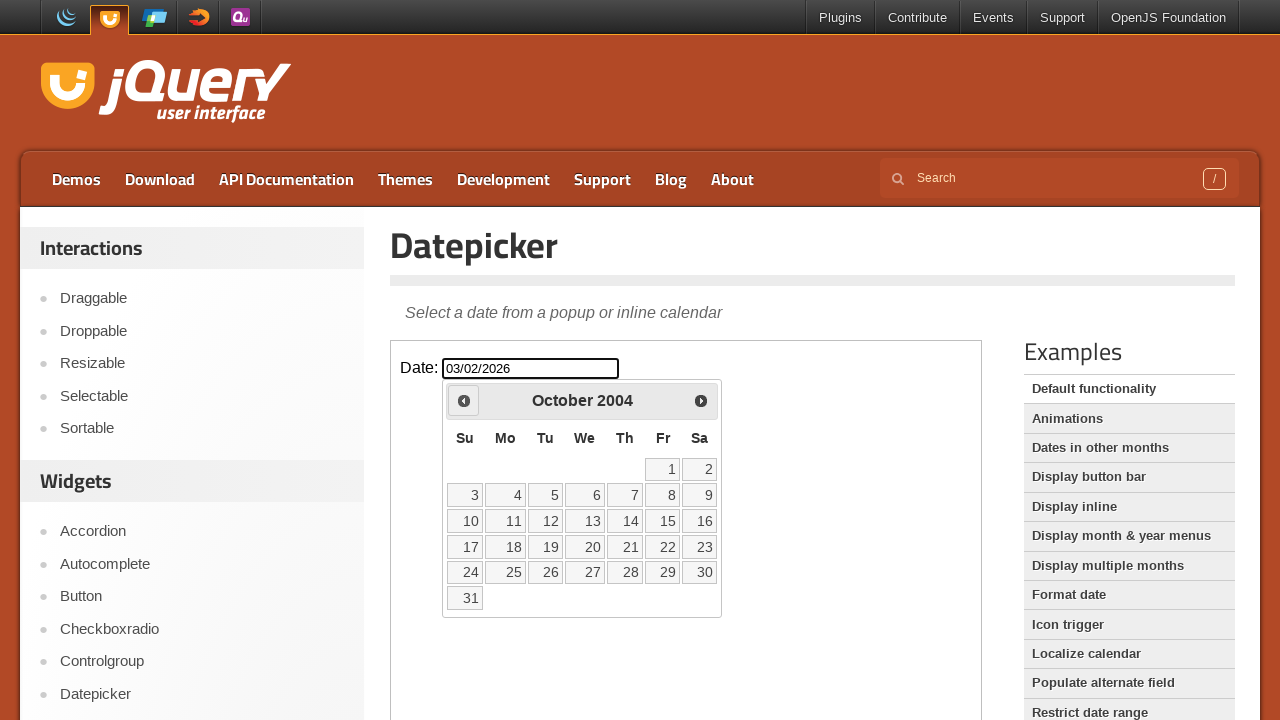

Clicked 'Prev' button to navigate to previous month at (464, 400) on .demo-frame >> internal:control=enter-frame >> xpath=//span[text()='Prev']
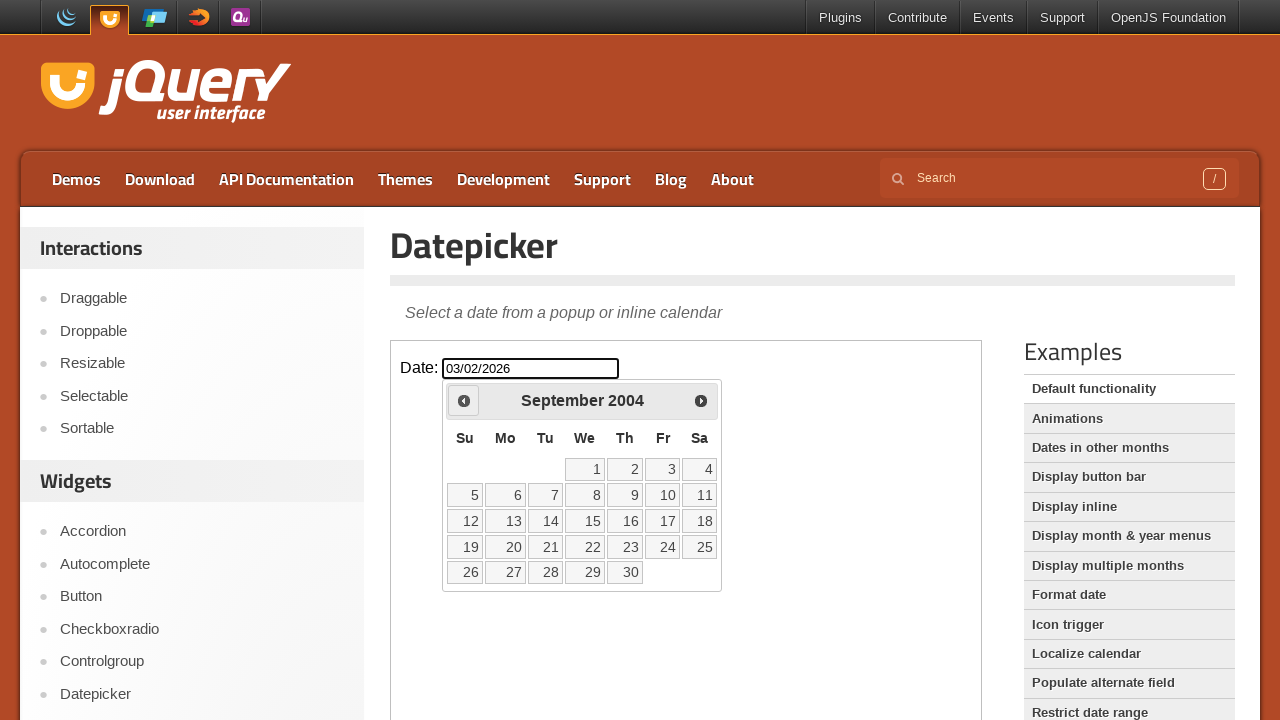

Retrieved current month and year: September 2004
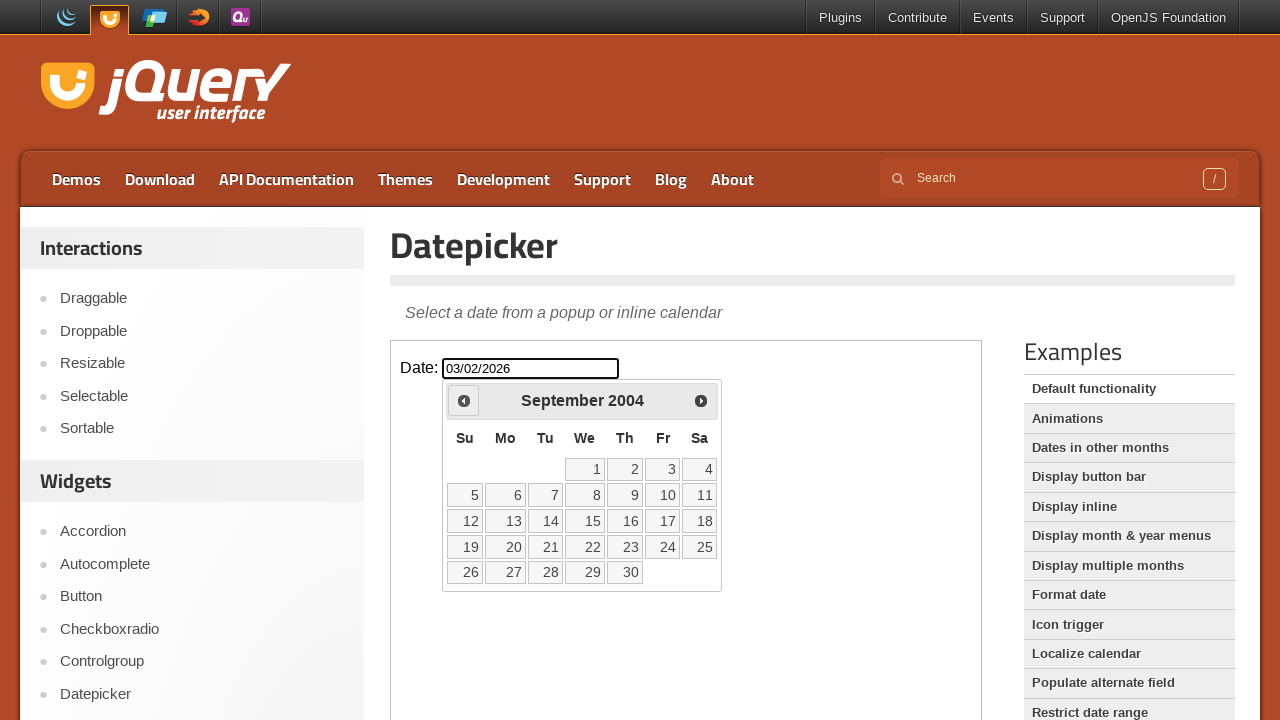

Clicked 'Prev' button to navigate to previous month at (464, 400) on .demo-frame >> internal:control=enter-frame >> xpath=//span[text()='Prev']
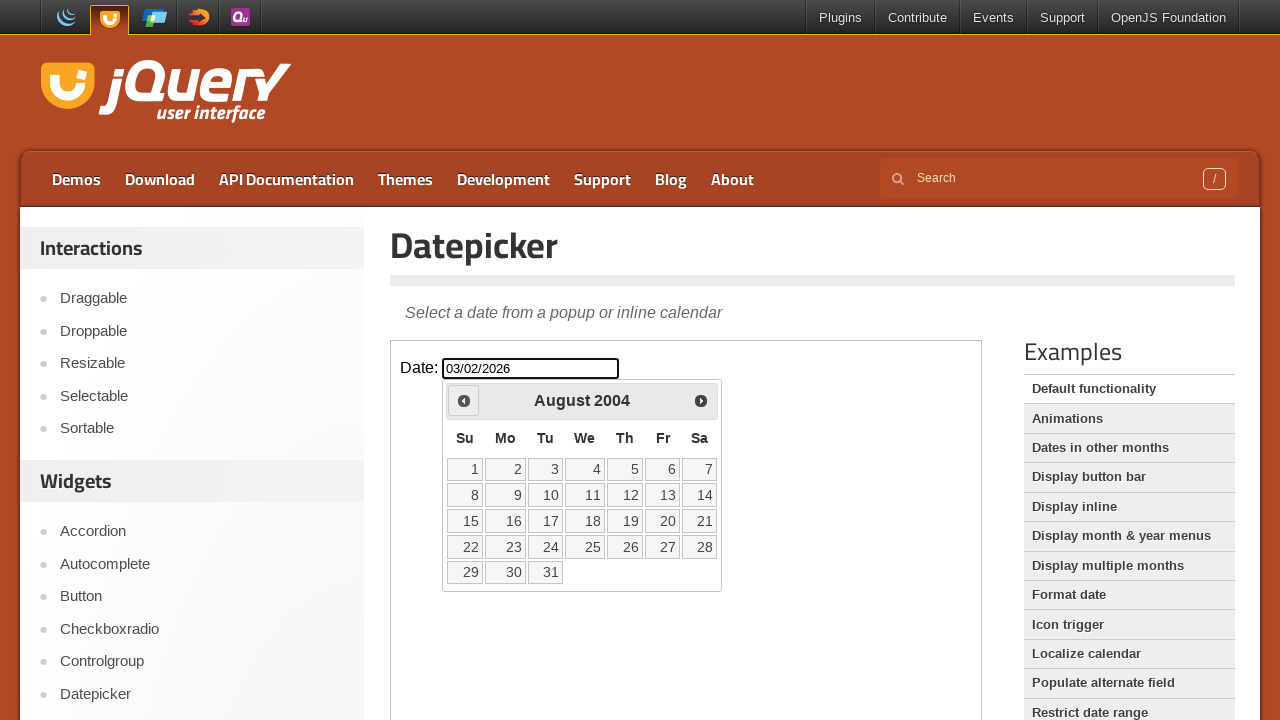

Retrieved current month and year: August 2004
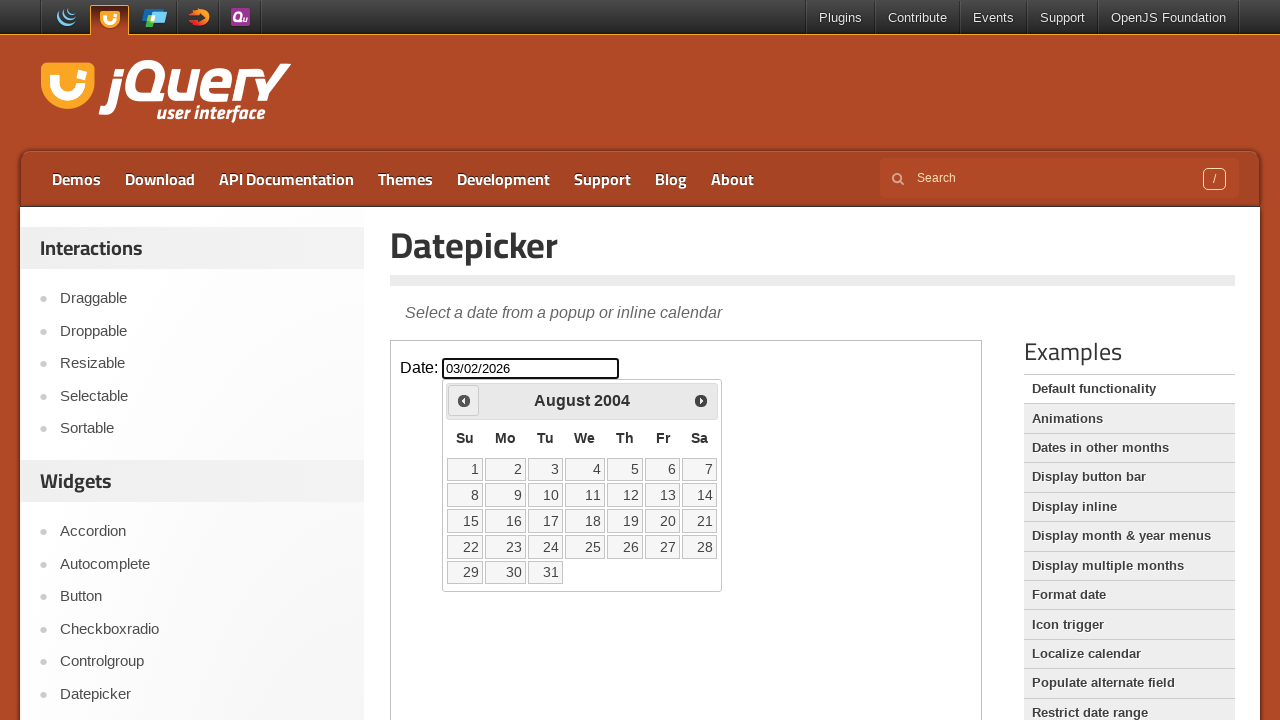

Clicked 'Prev' button to navigate to previous month at (464, 400) on .demo-frame >> internal:control=enter-frame >> xpath=//span[text()='Prev']
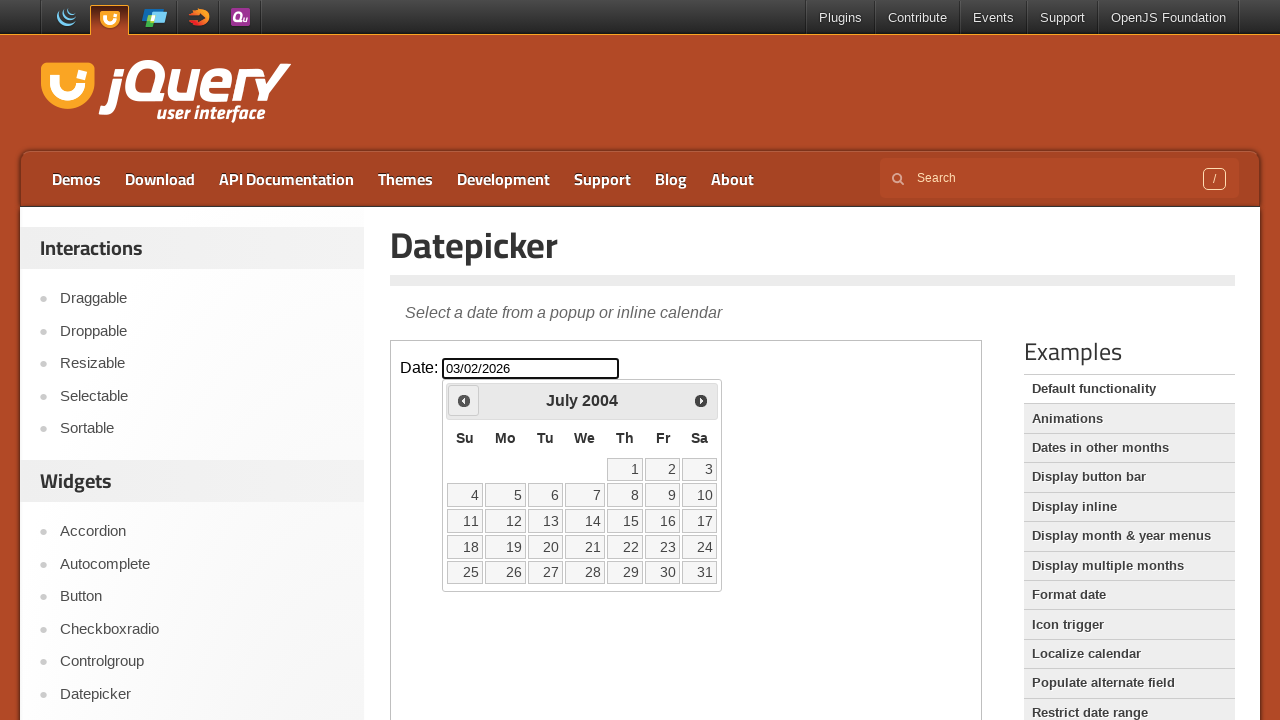

Retrieved current month and year: July 2004
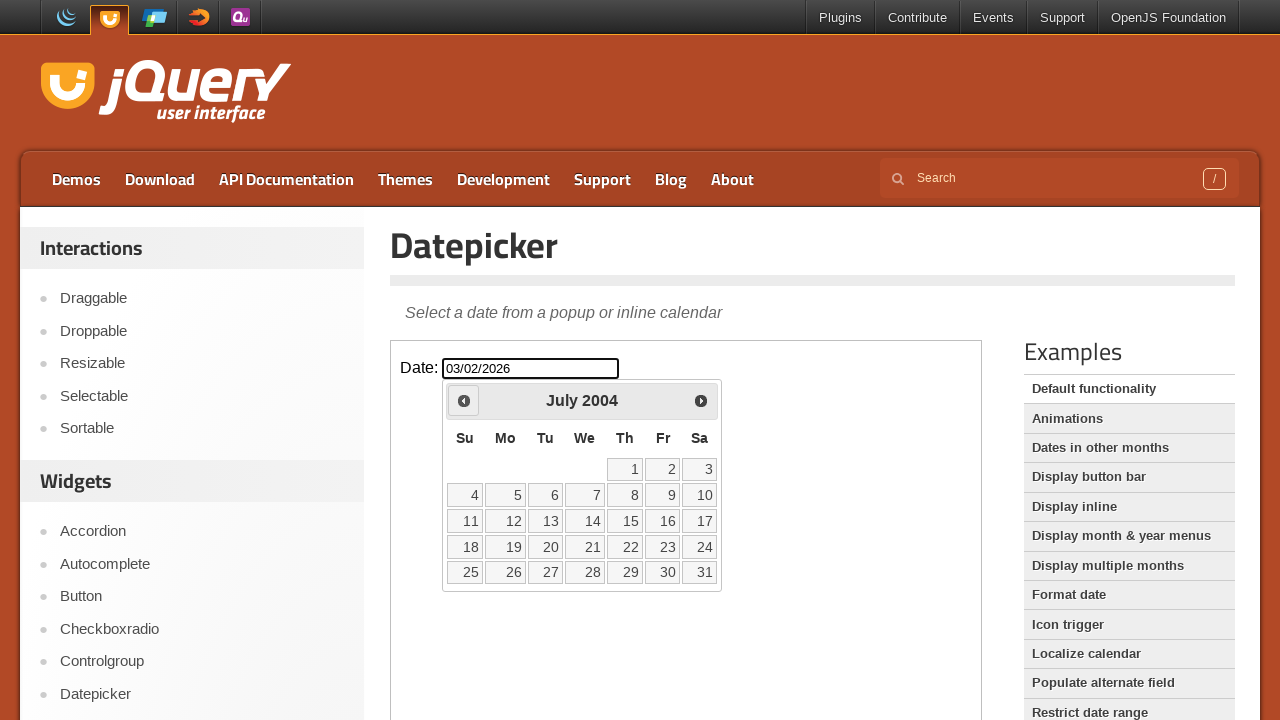

Clicked 'Prev' button to navigate to previous month at (464, 400) on .demo-frame >> internal:control=enter-frame >> xpath=//span[text()='Prev']
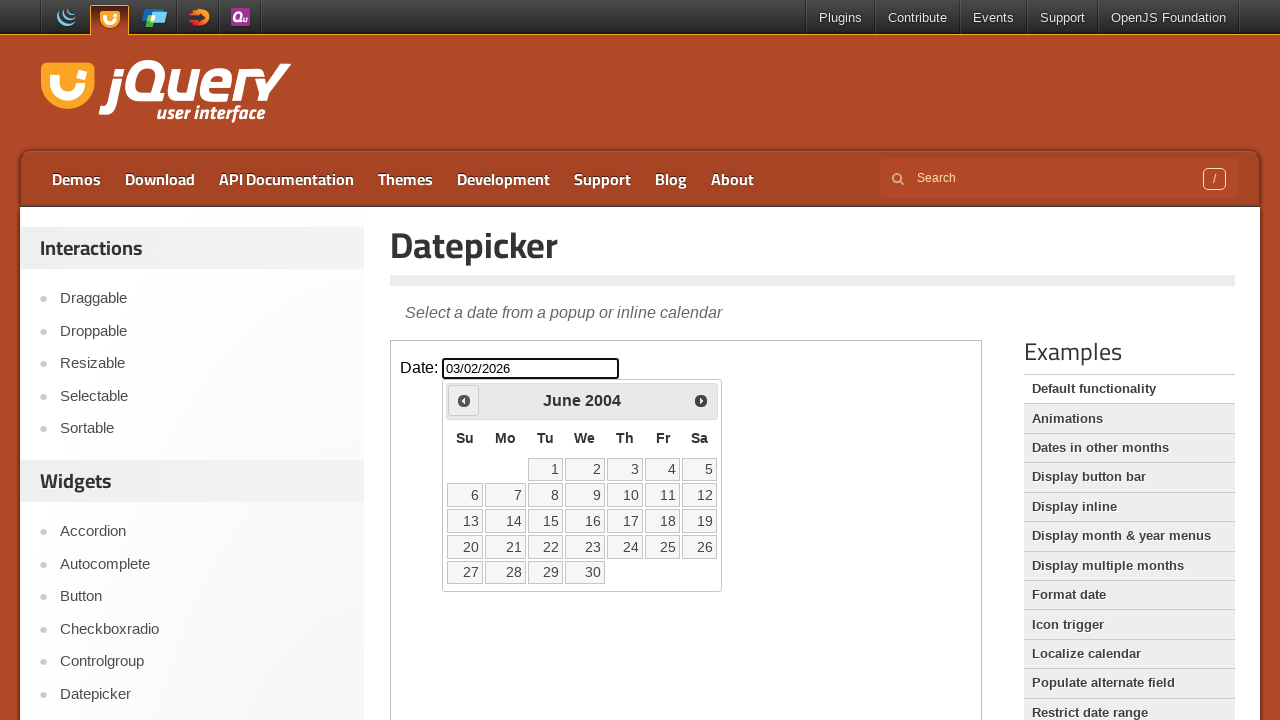

Retrieved current month and year: June 2004
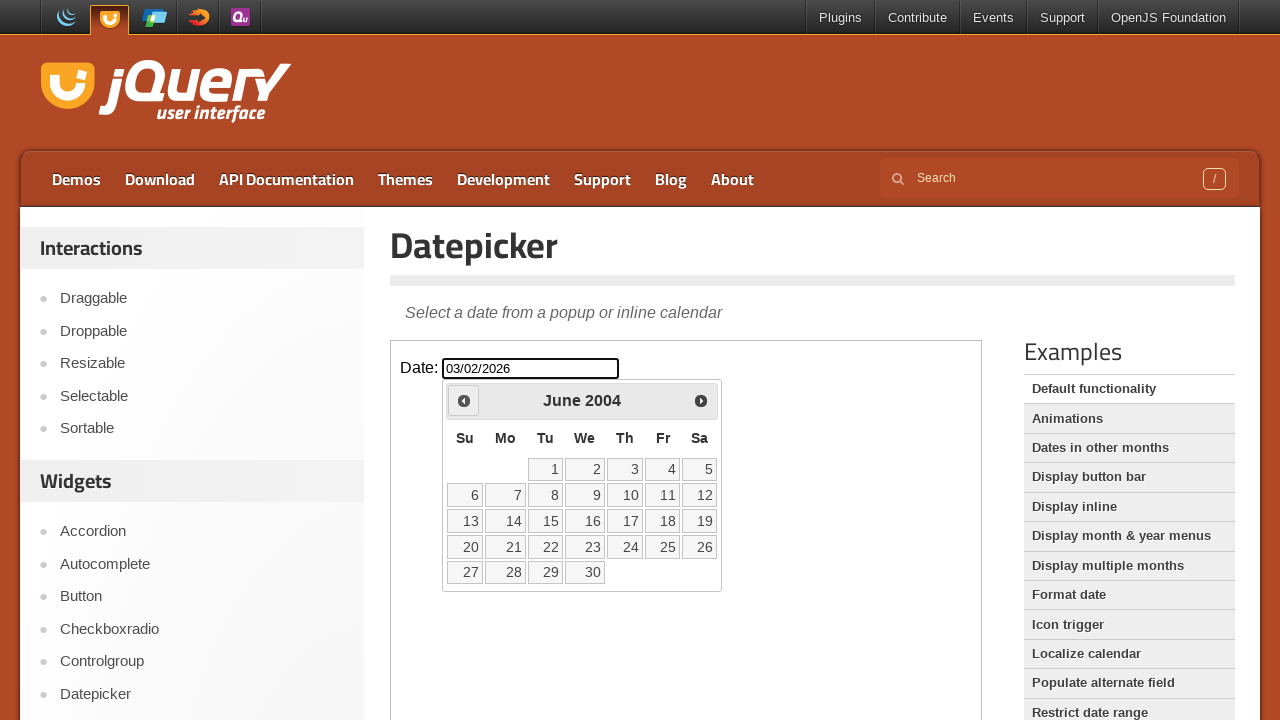

Clicked 'Prev' button to navigate to previous month at (464, 400) on .demo-frame >> internal:control=enter-frame >> xpath=//span[text()='Prev']
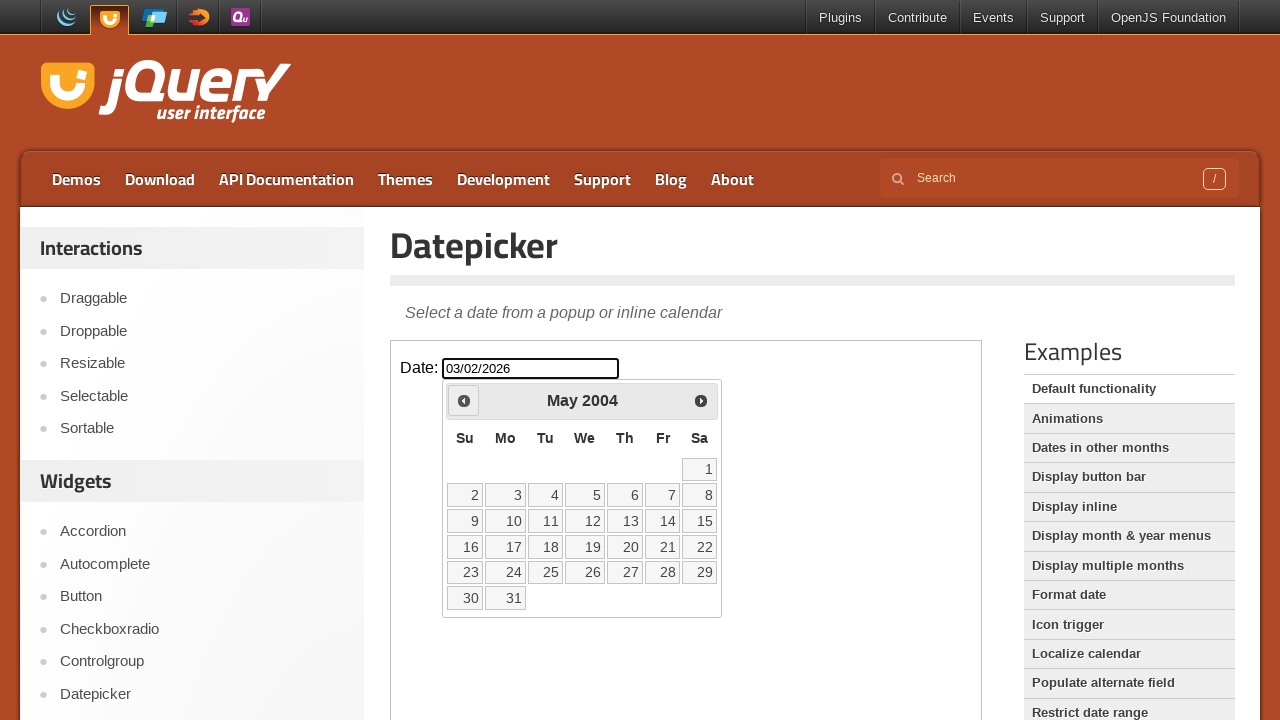

Retrieved current month and year: May 2004
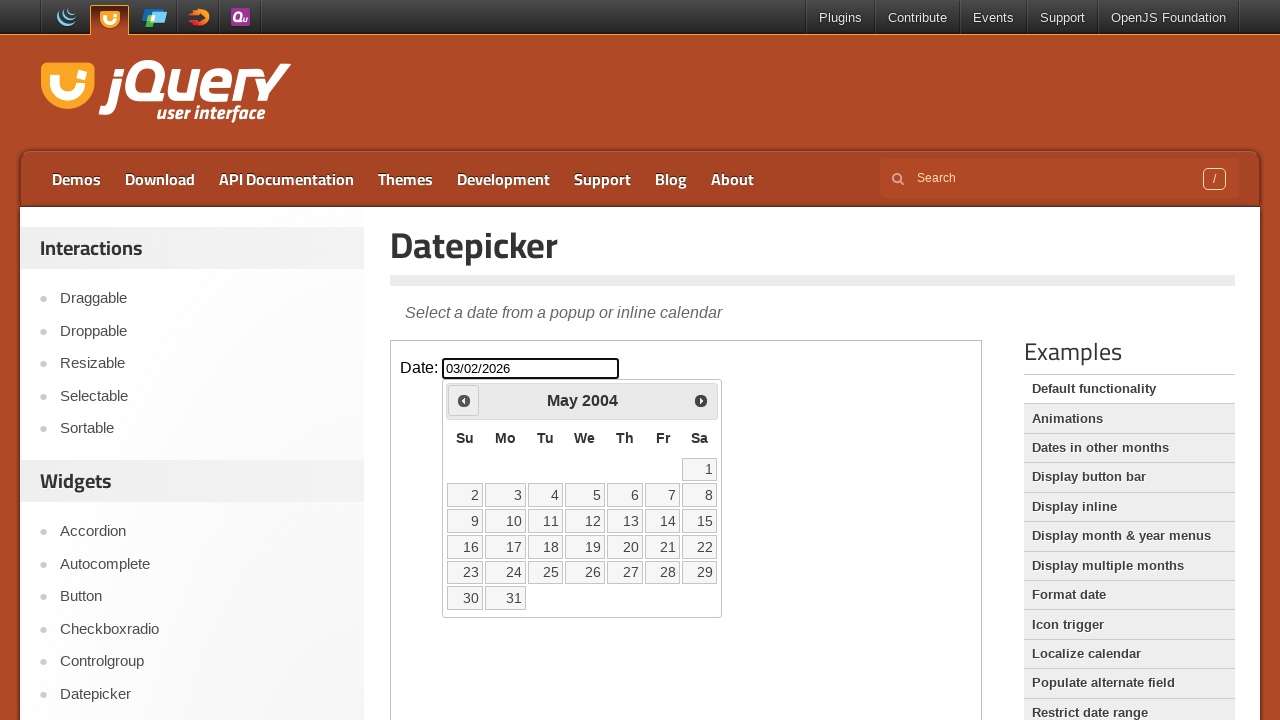

Clicked 'Prev' button to navigate to previous month at (464, 400) on .demo-frame >> internal:control=enter-frame >> xpath=//span[text()='Prev']
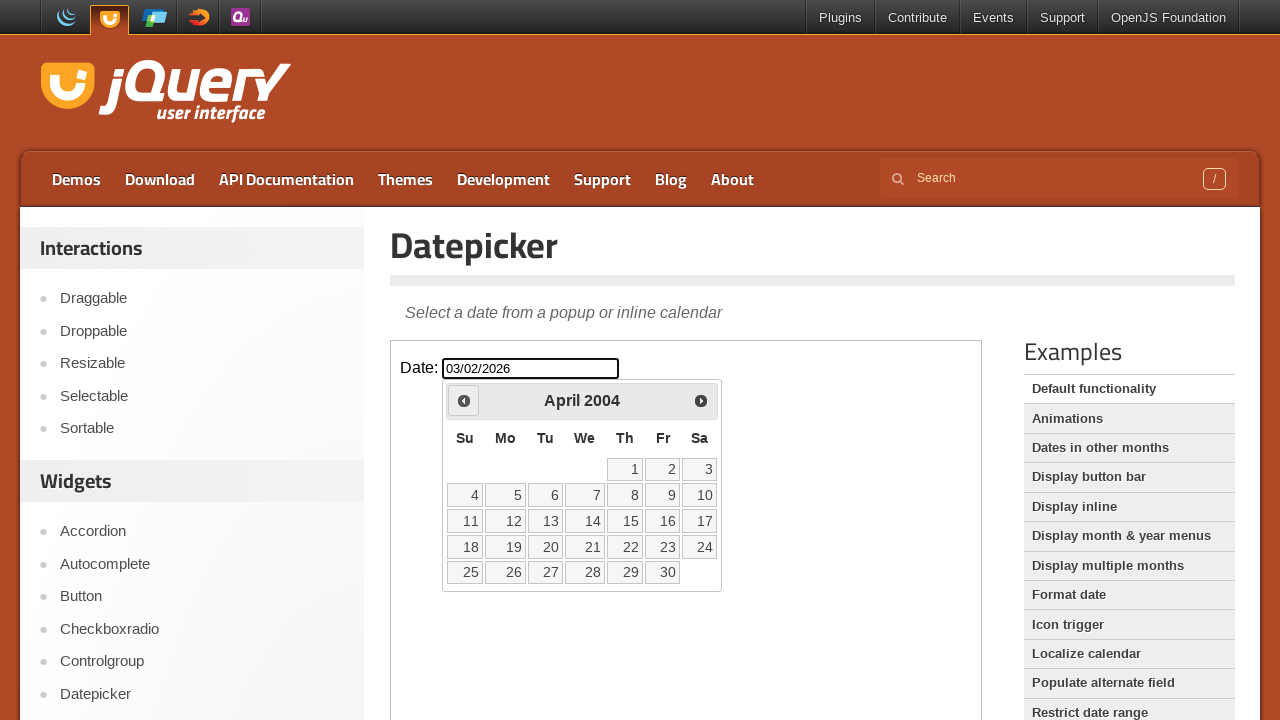

Retrieved current month and year: April 2004
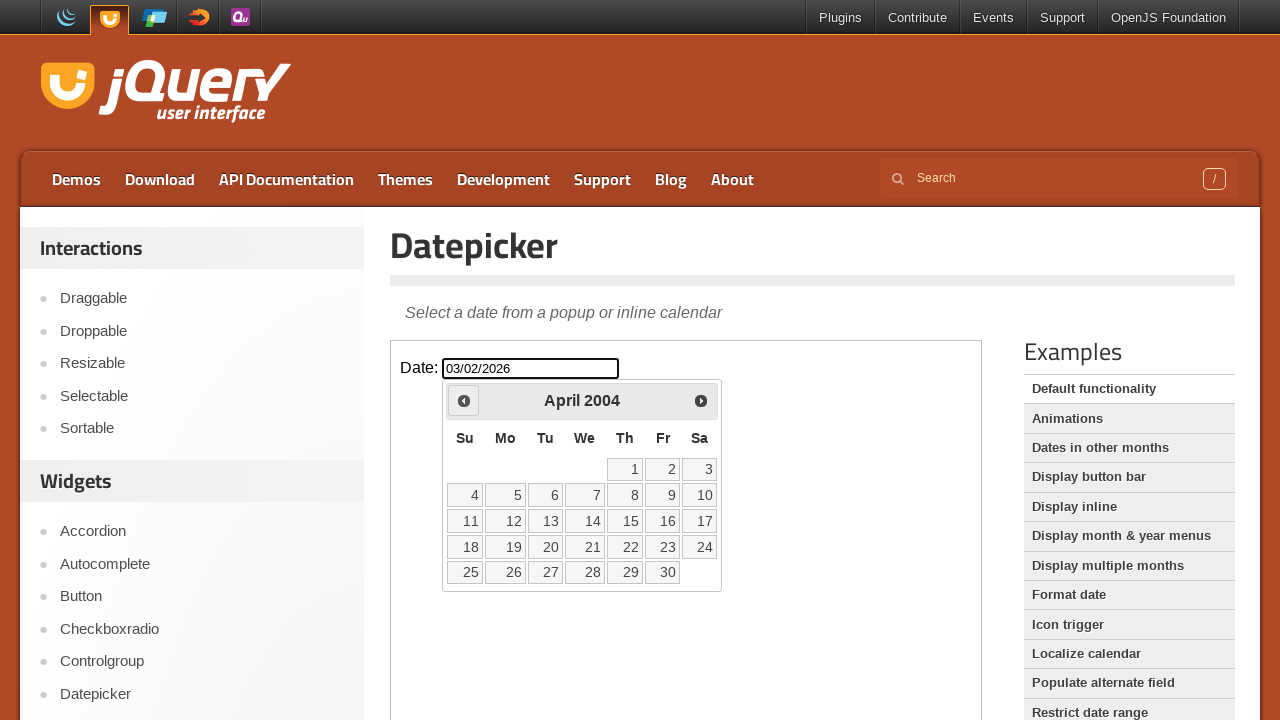

Clicked 'Prev' button to navigate to previous month at (464, 400) on .demo-frame >> internal:control=enter-frame >> xpath=//span[text()='Prev']
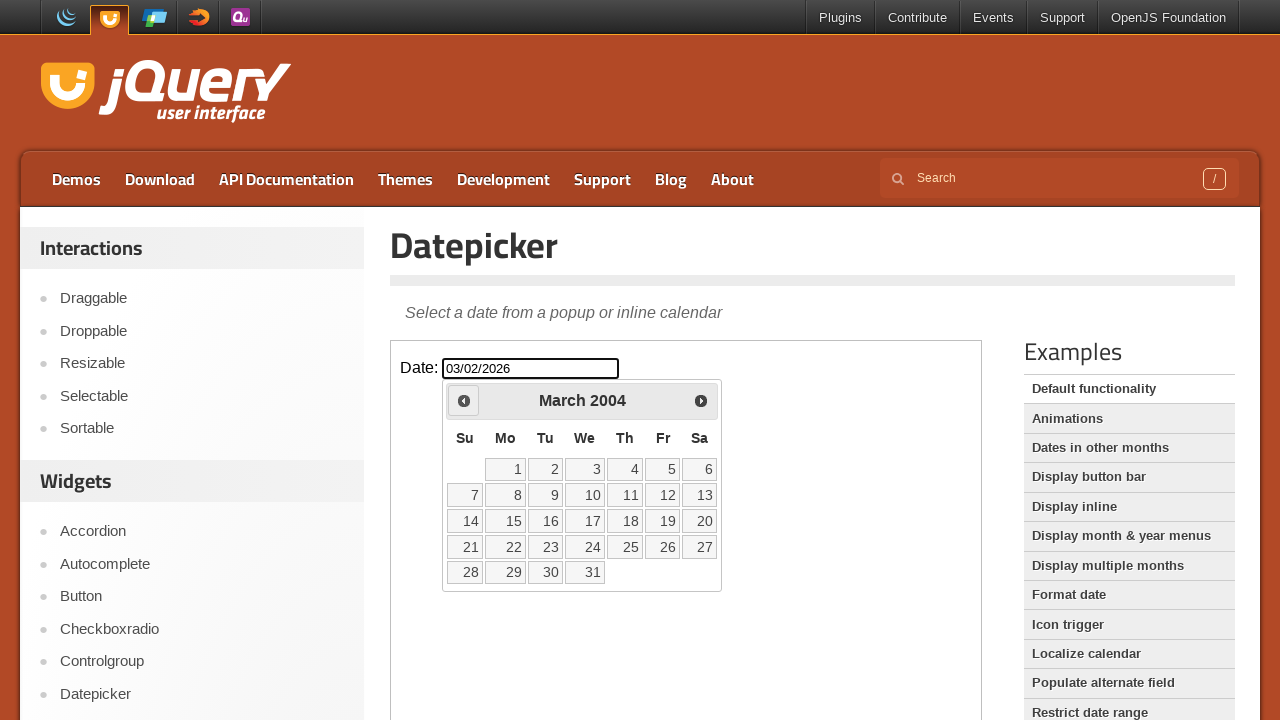

Retrieved current month and year: March 2004
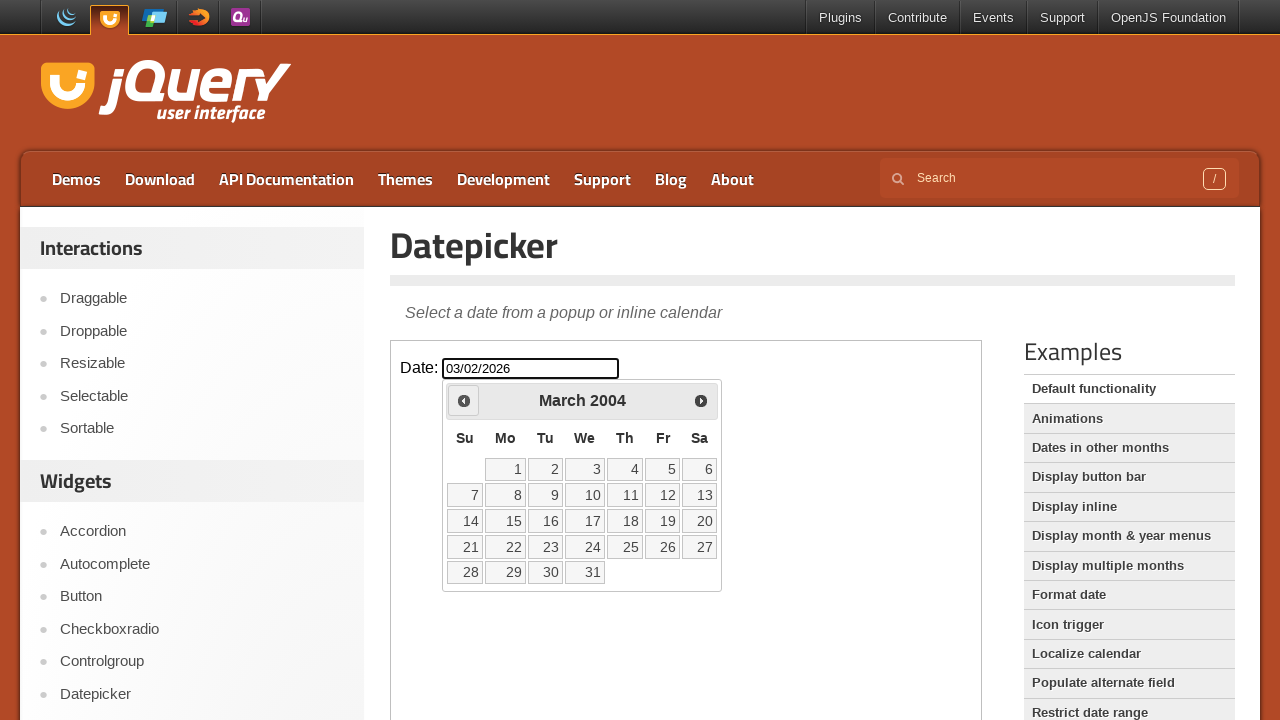

Reached target date of March 2004
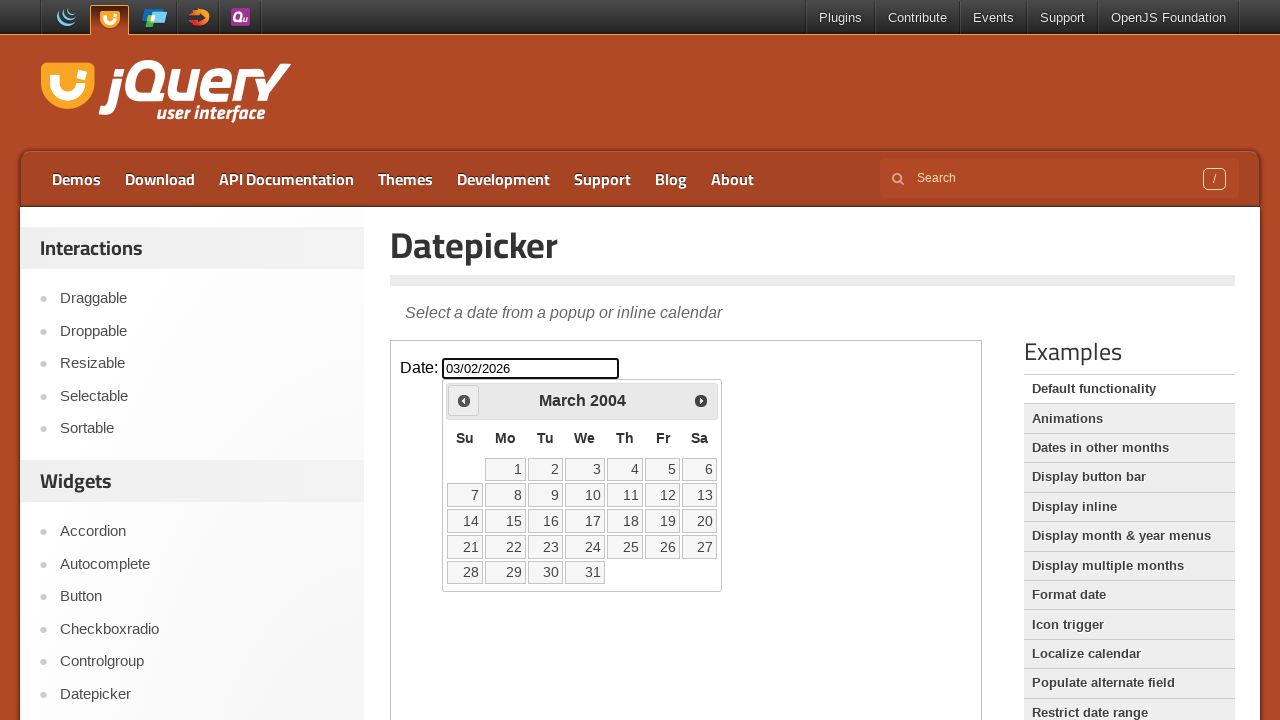

Selected the 23rd day from March 2004 calendar at (545, 547) on .demo-frame >> internal:control=enter-frame >> xpath=//a[text()='23']
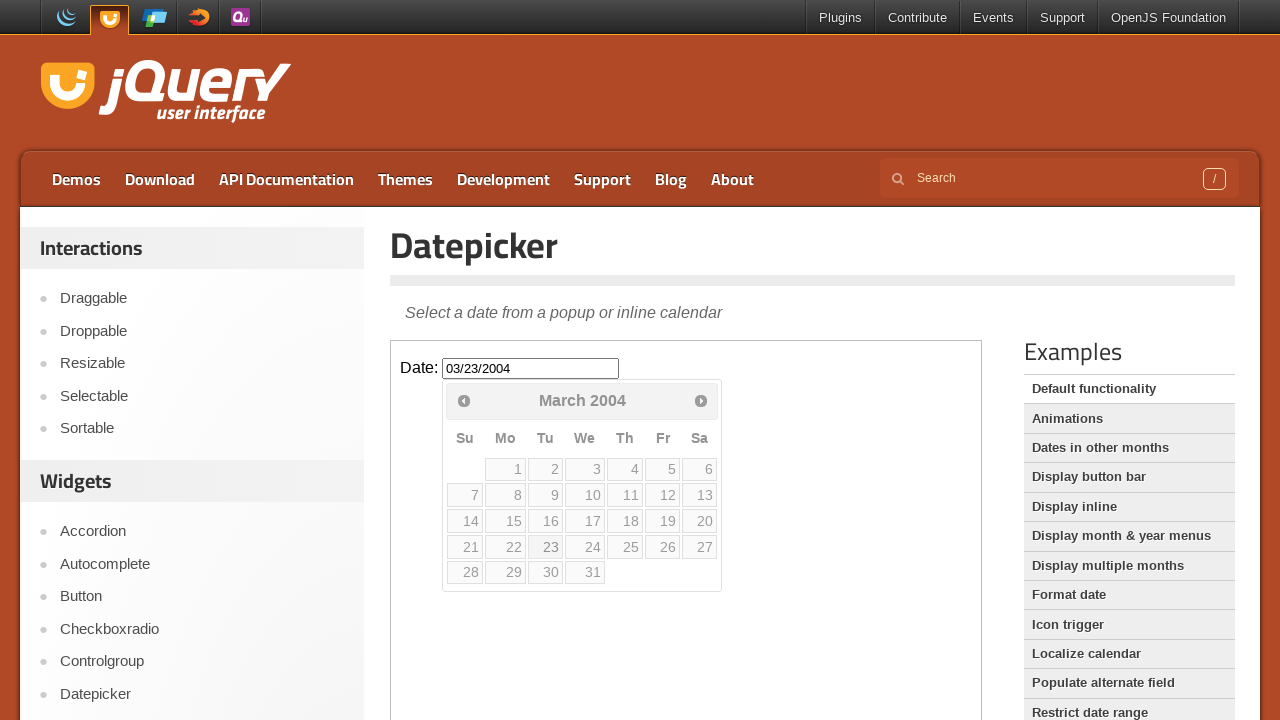

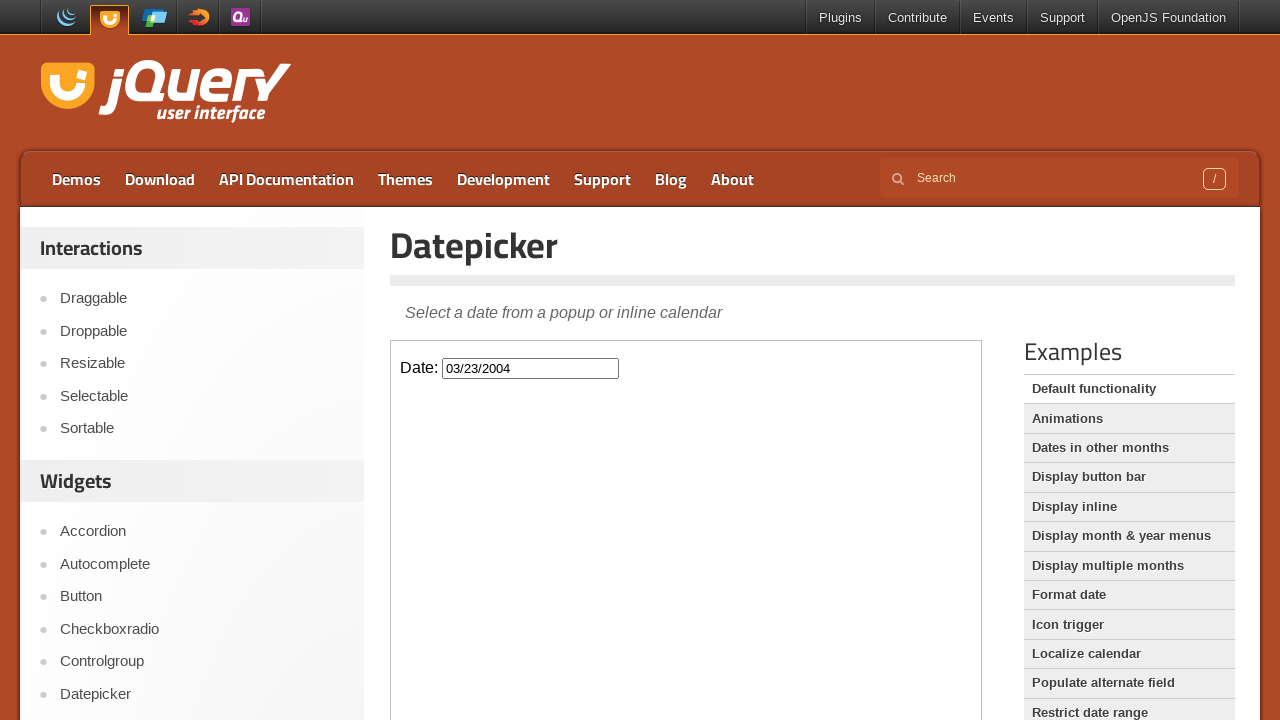